Navigates to W3Schools and collects information about all visible links on the page

Starting URL: https://www.w3schools.com/

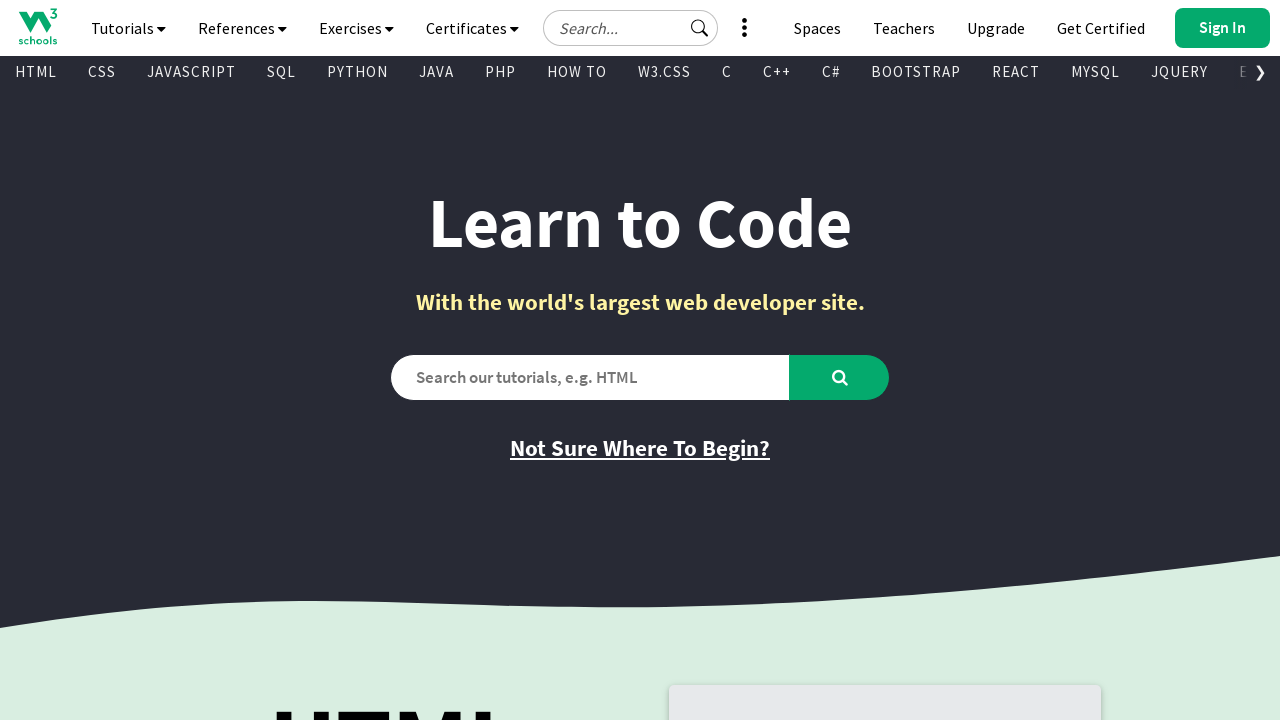

Waited for page to load with networkidle state
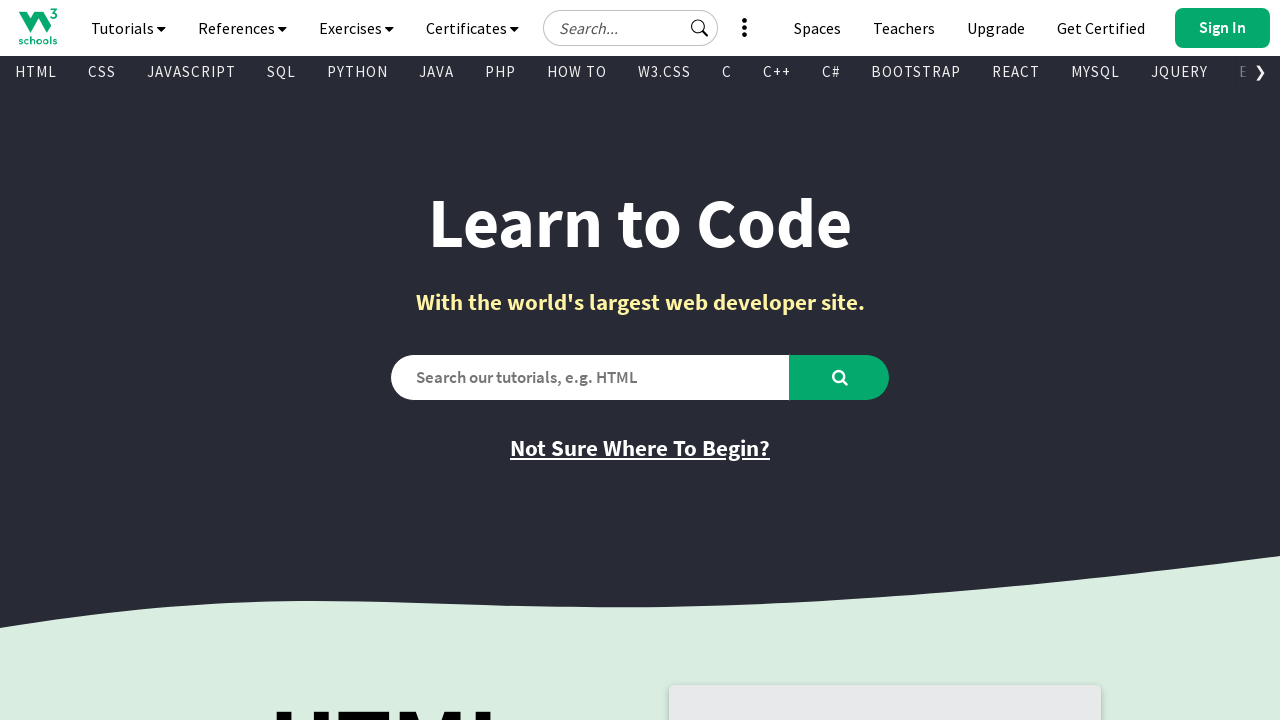

Collected all link elements from the page
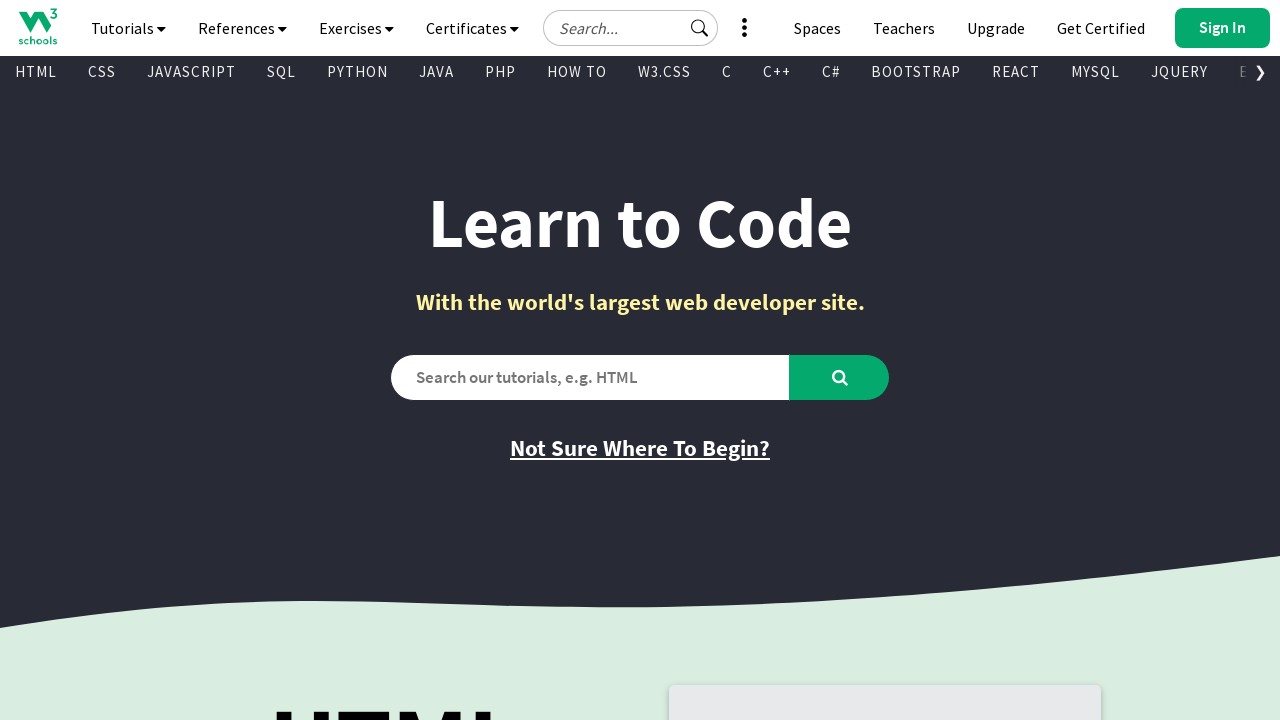

Retrieved text content from visible link: 
      
    
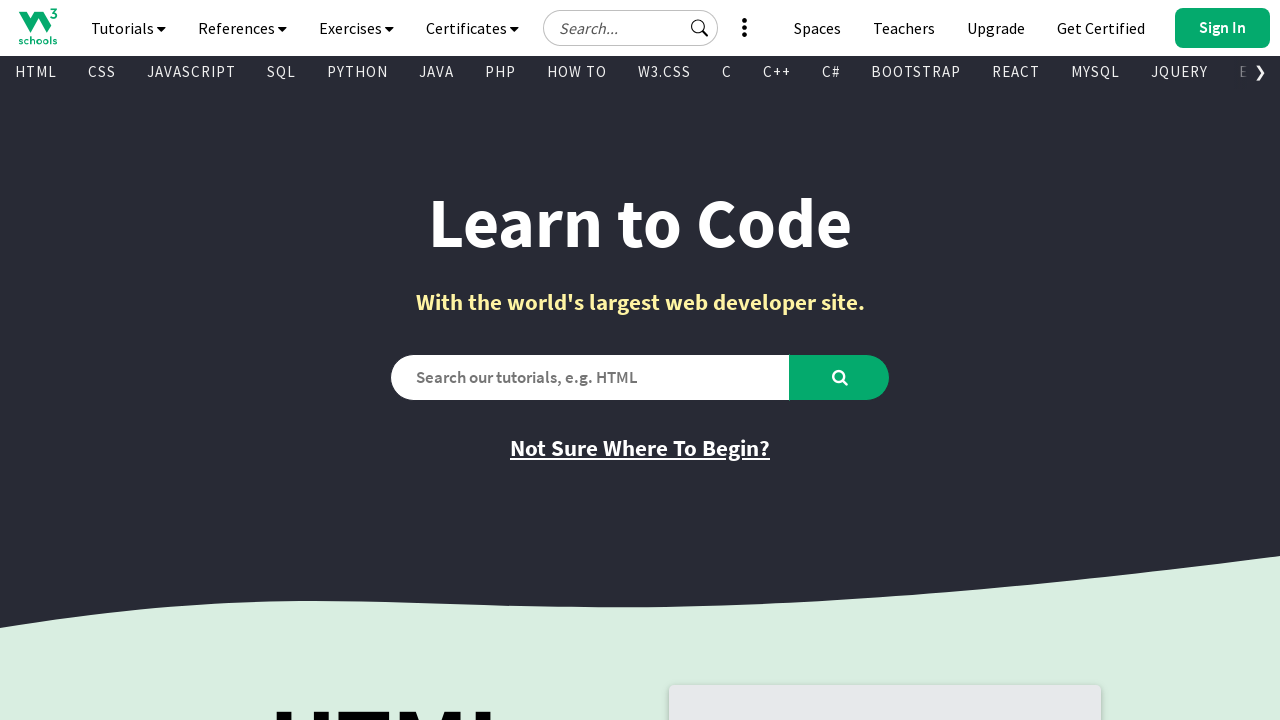

Retrieved href attribute from link: https://www.w3schools.com
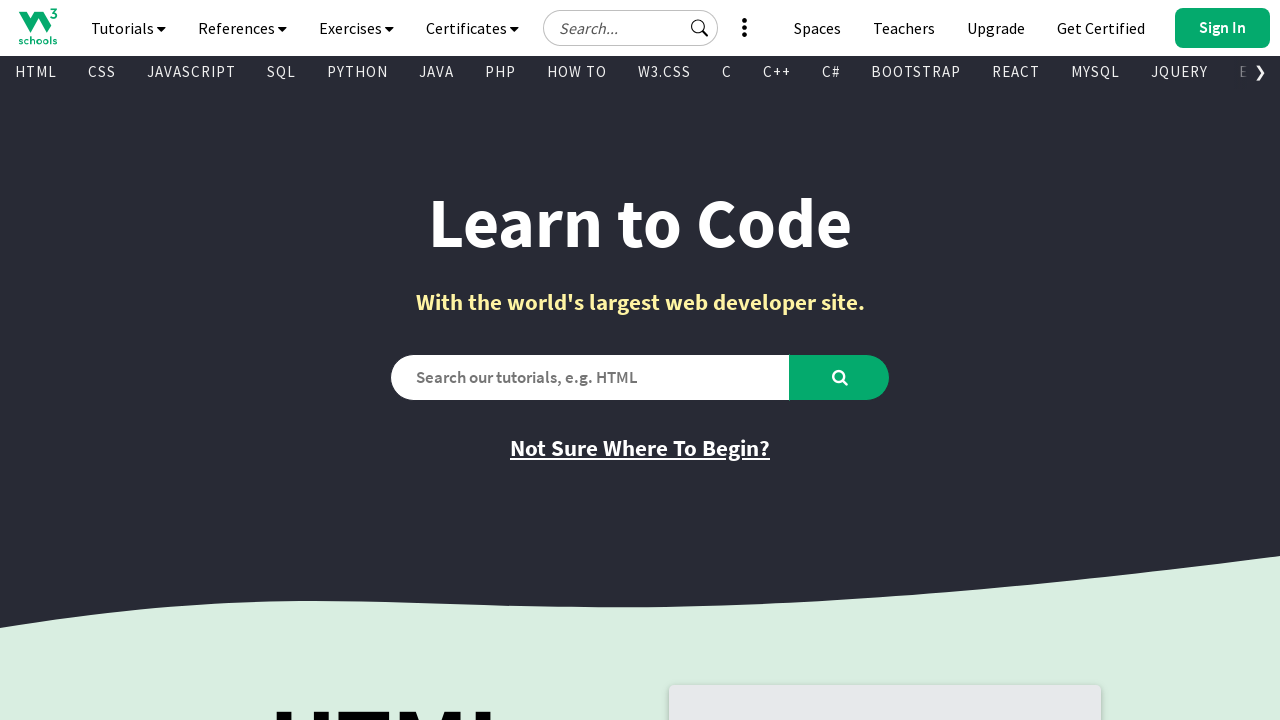

Retrieved text content from visible link: 
        Tutorials
        
        
      
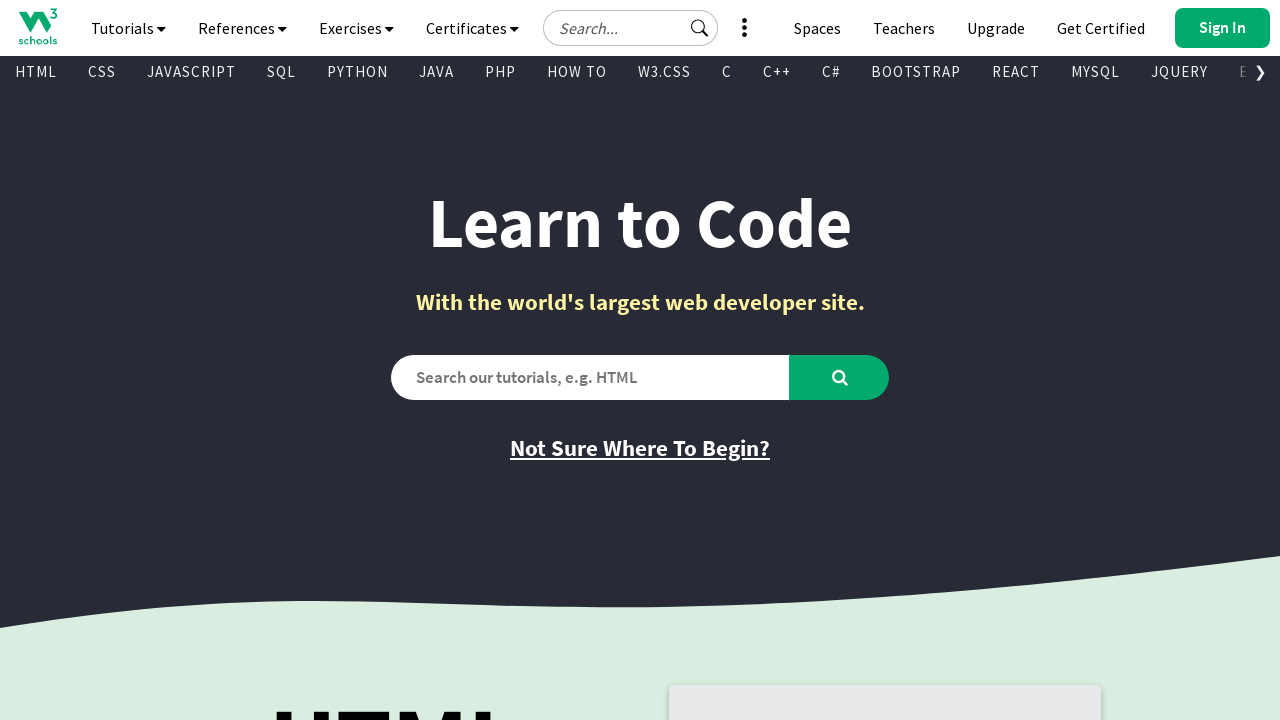

Retrieved href attribute from link: javascript:void(0)
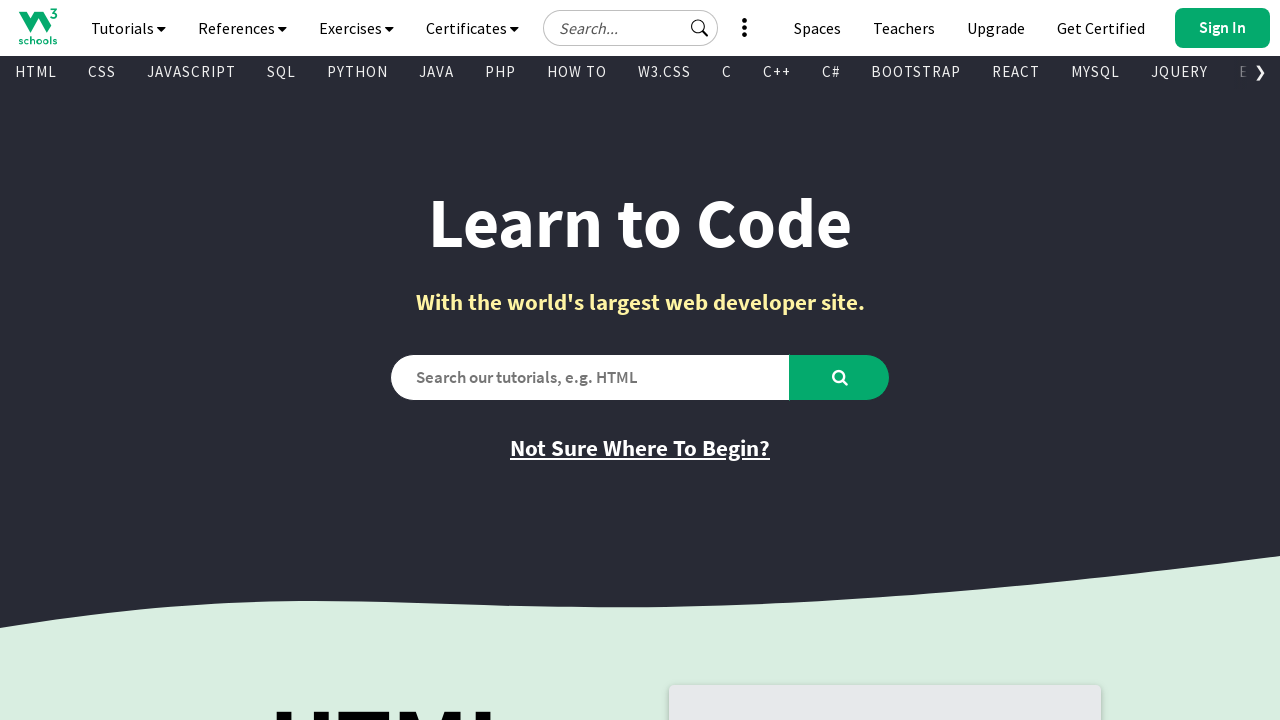

Retrieved text content from visible link: 
        References
        
        
      
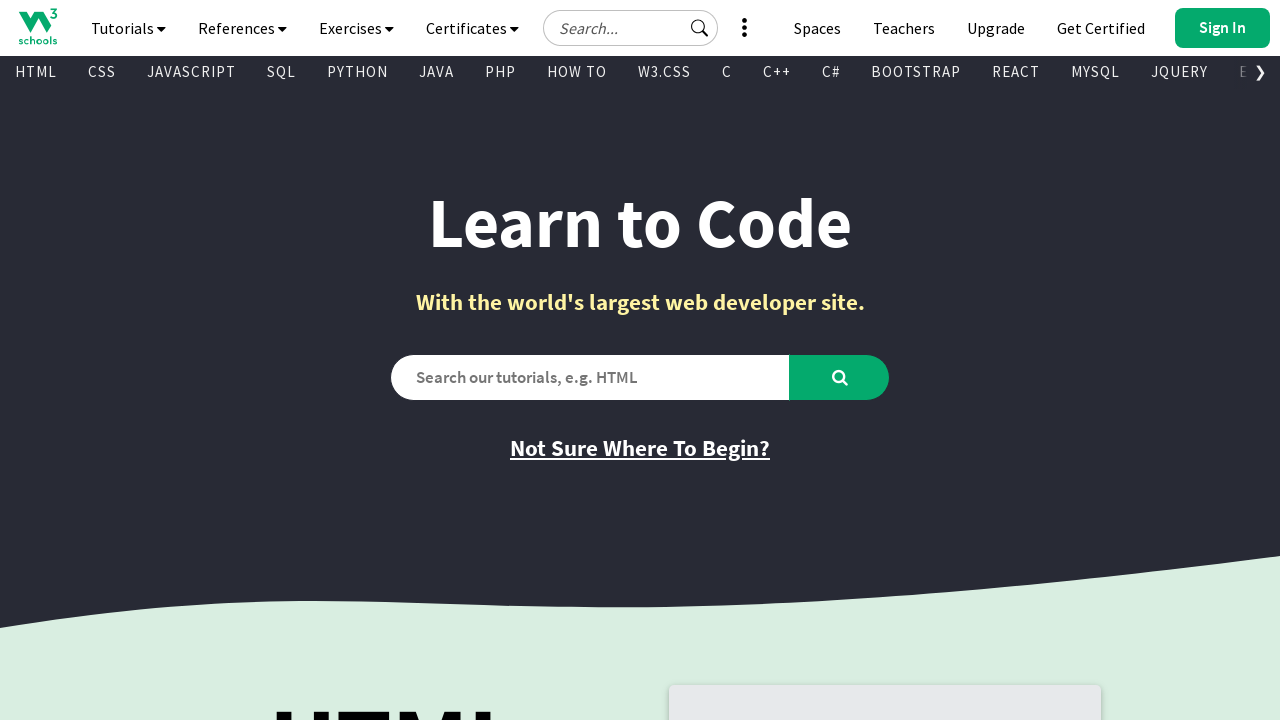

Retrieved href attribute from link: javascript:void(0)
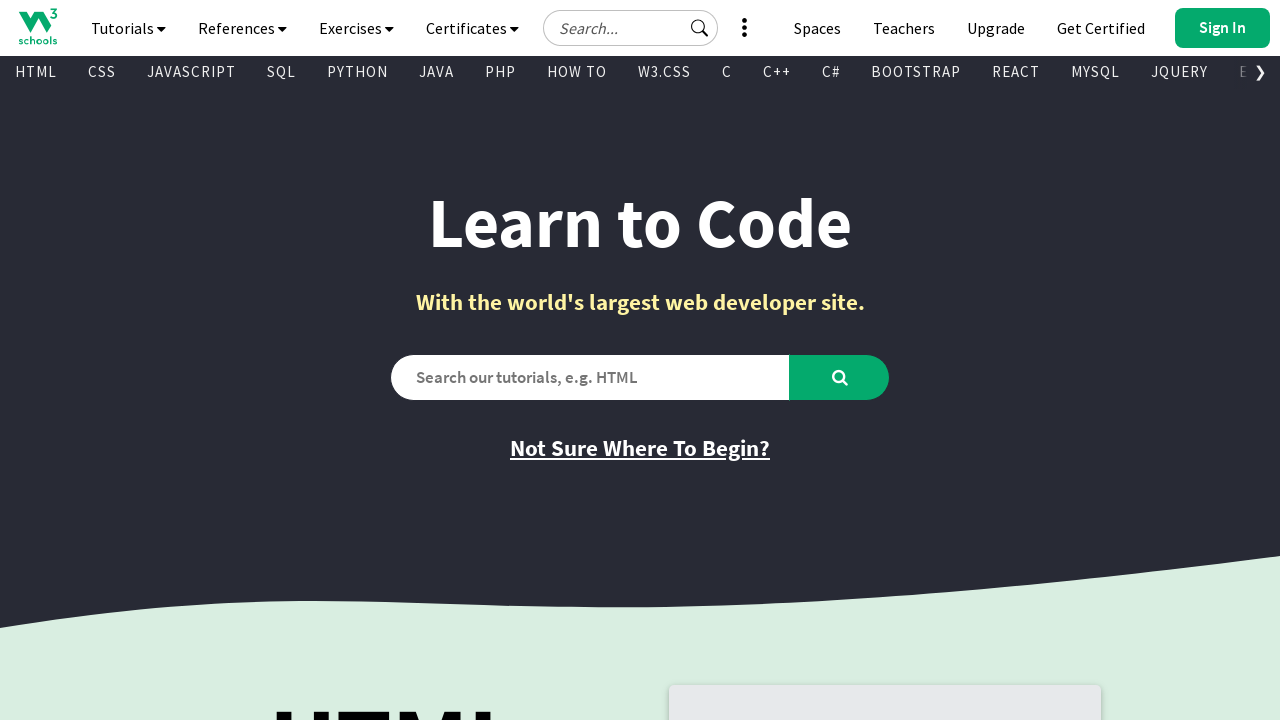

Retrieved text content from visible link: 
        Exercises
        
        
      
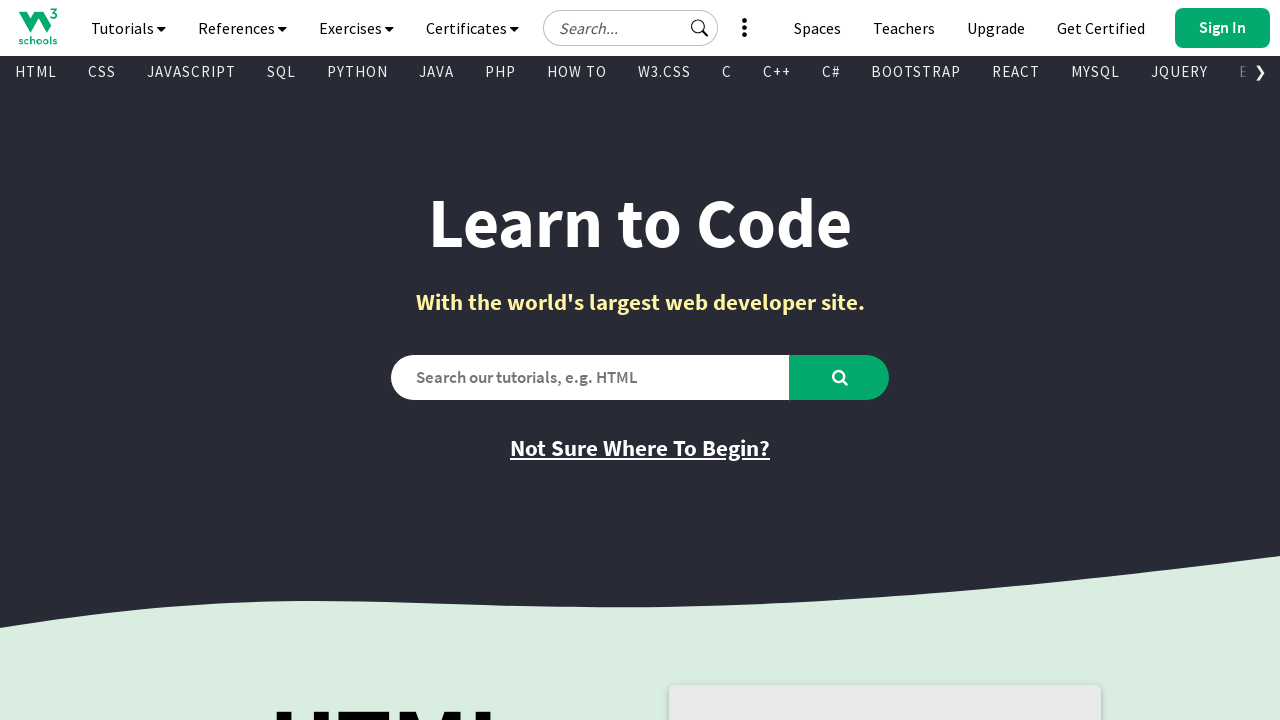

Retrieved href attribute from link: javascript:void(0)
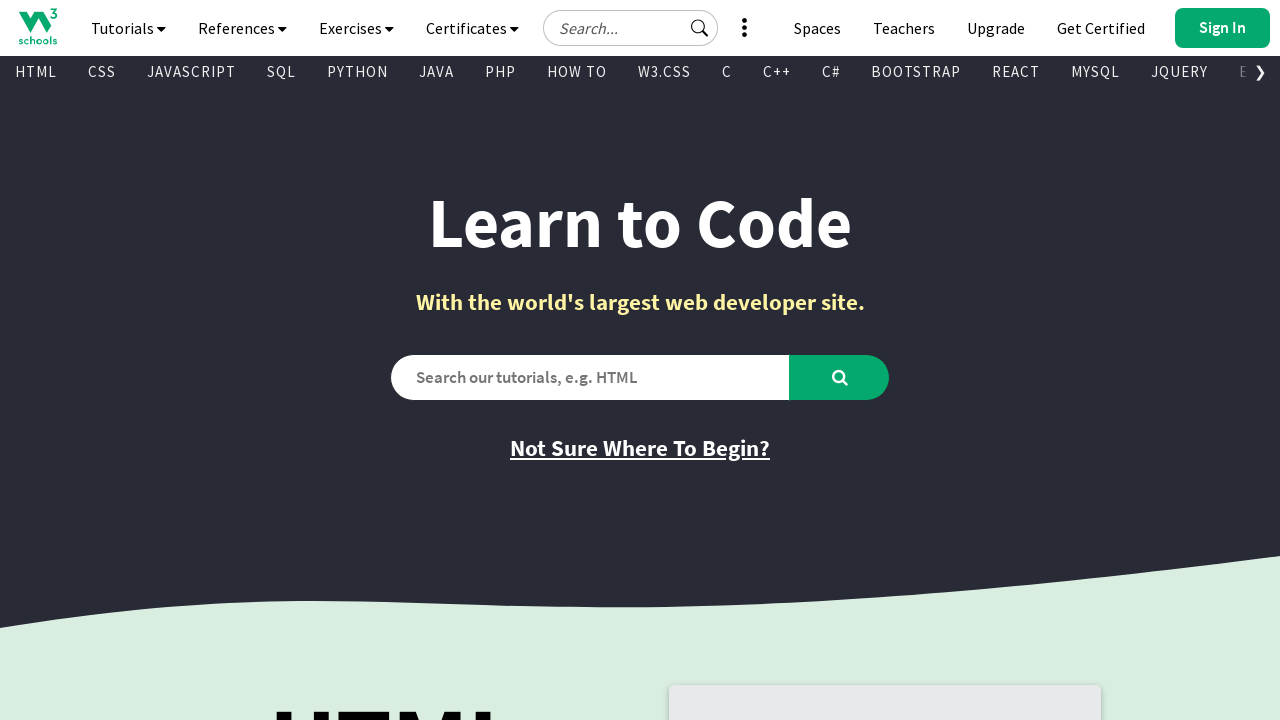

Retrieved text content from visible link: 
        Certificates
        
        
      
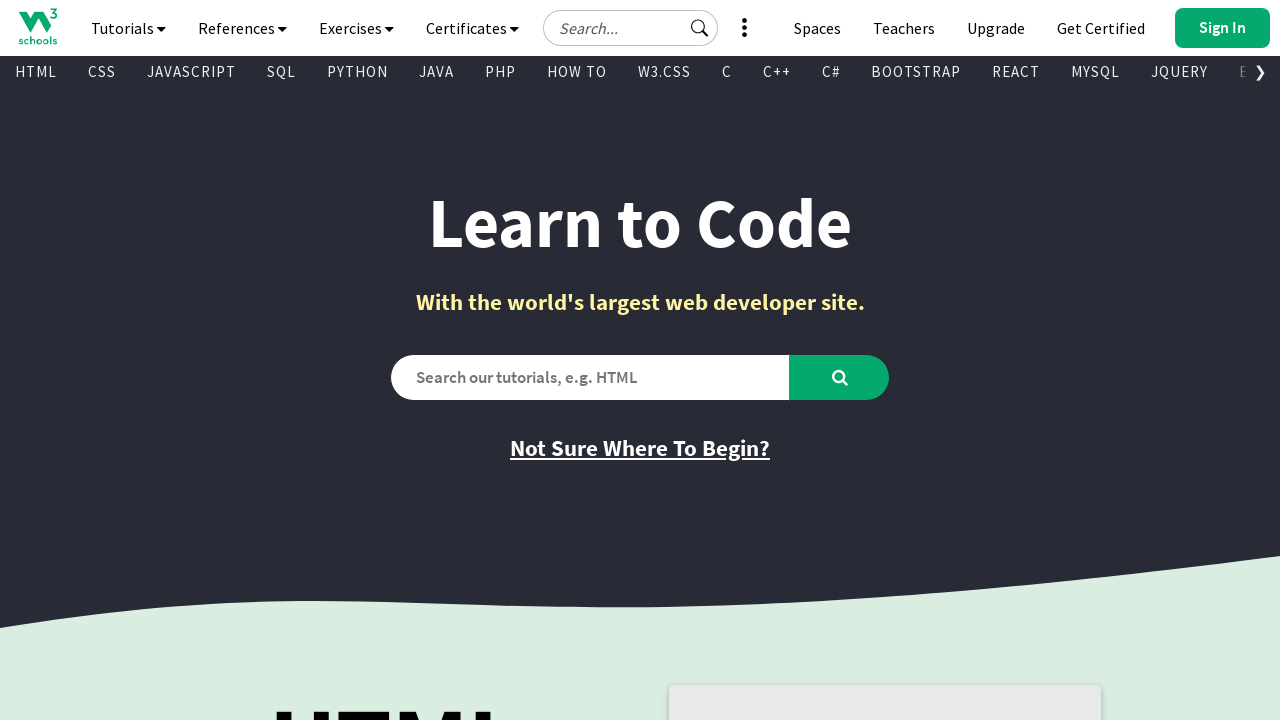

Retrieved href attribute from link: javascript:void(0)
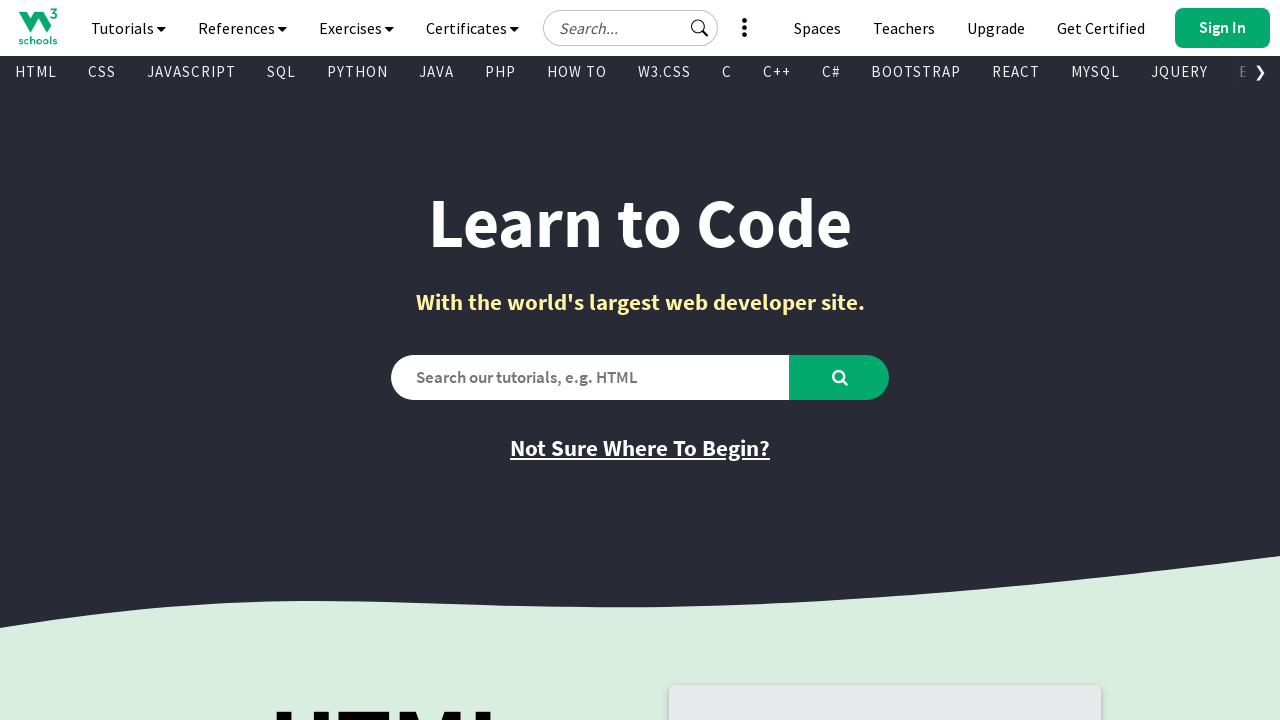

Retrieved text content from visible link: 
        See More
        
         
        
        
      
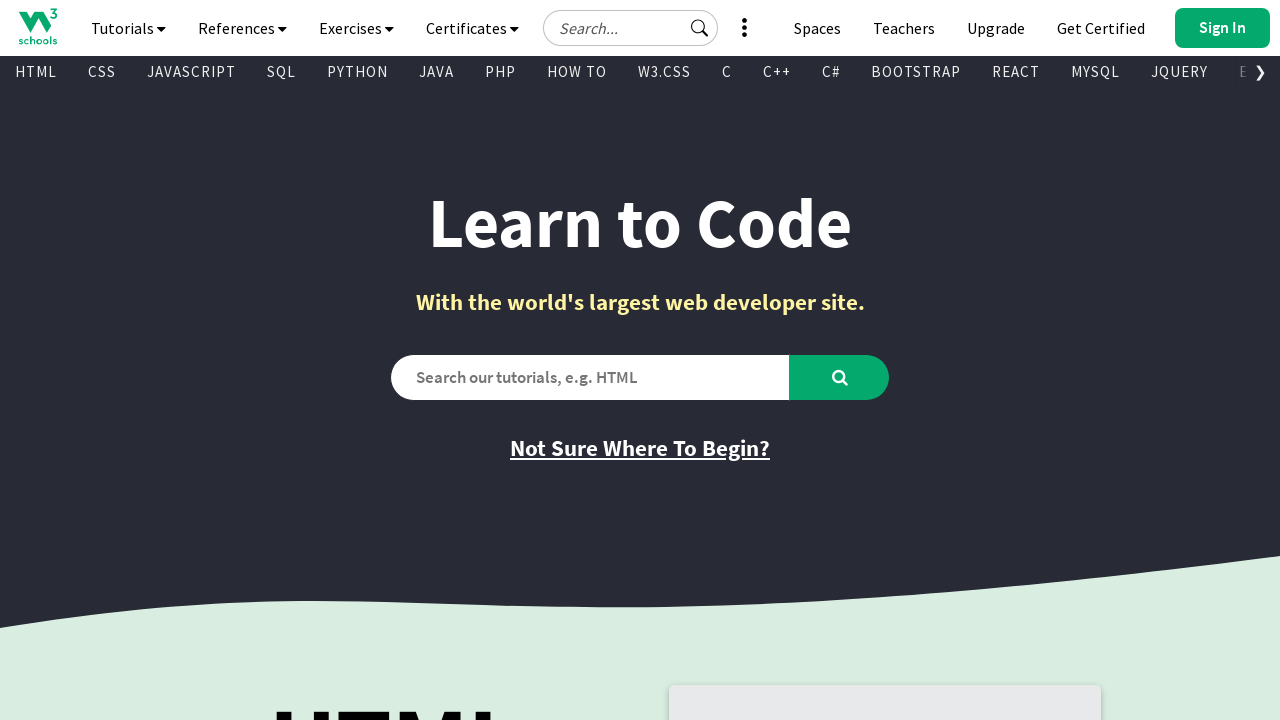

Retrieved href attribute from link: javascript:void(0)
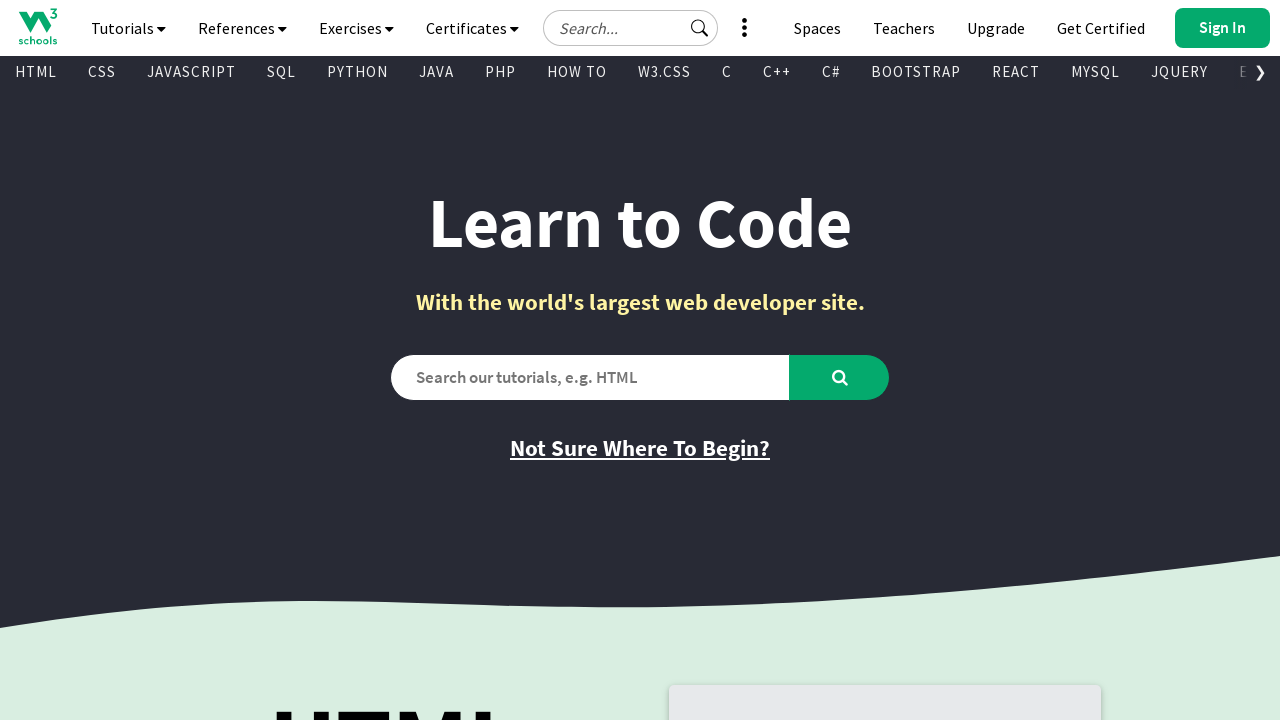

Retrieved text content from visible link: 
        
          
        
        Get Certified
      
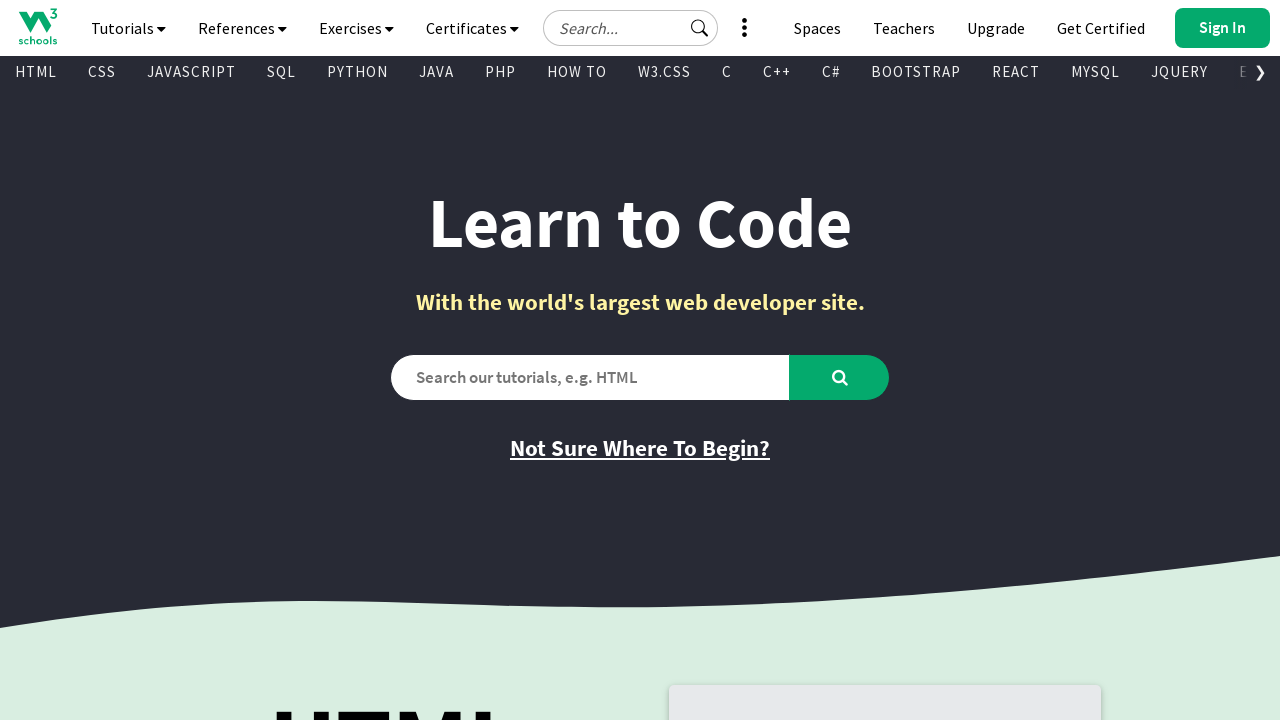

Retrieved href attribute from link: https://campus.w3schools.com/collections/course-catalog
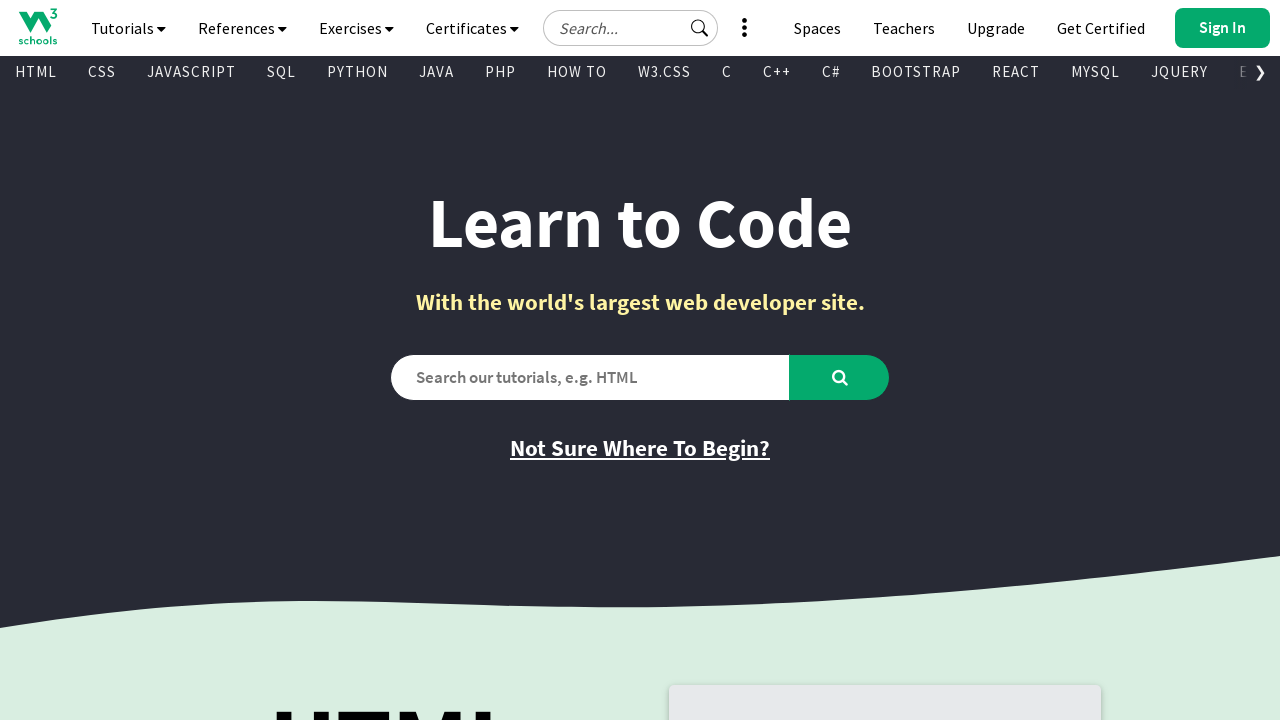

Retrieved text content from visible link: 
        
          
          
          
        
        Upgrade
      
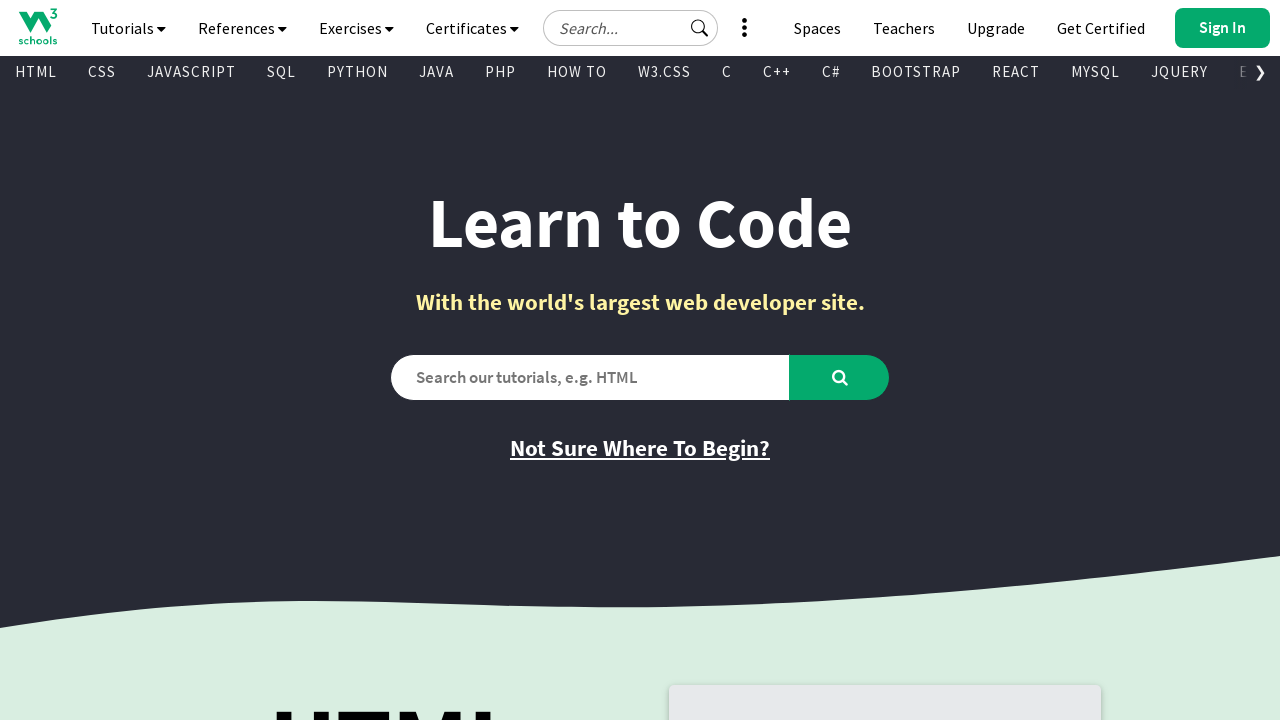

Retrieved href attribute from link: https://order.w3schools.com/plans
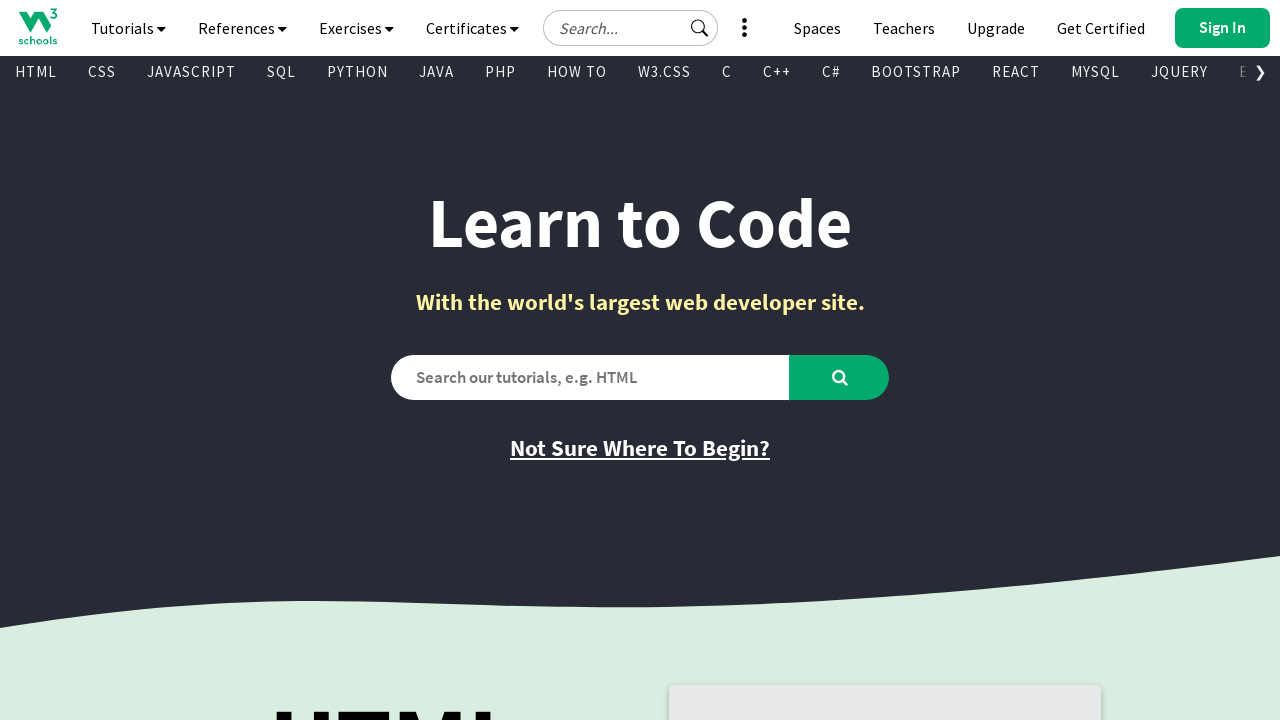

Retrieved text content from visible link: 
        
          
        
        Teachers
      
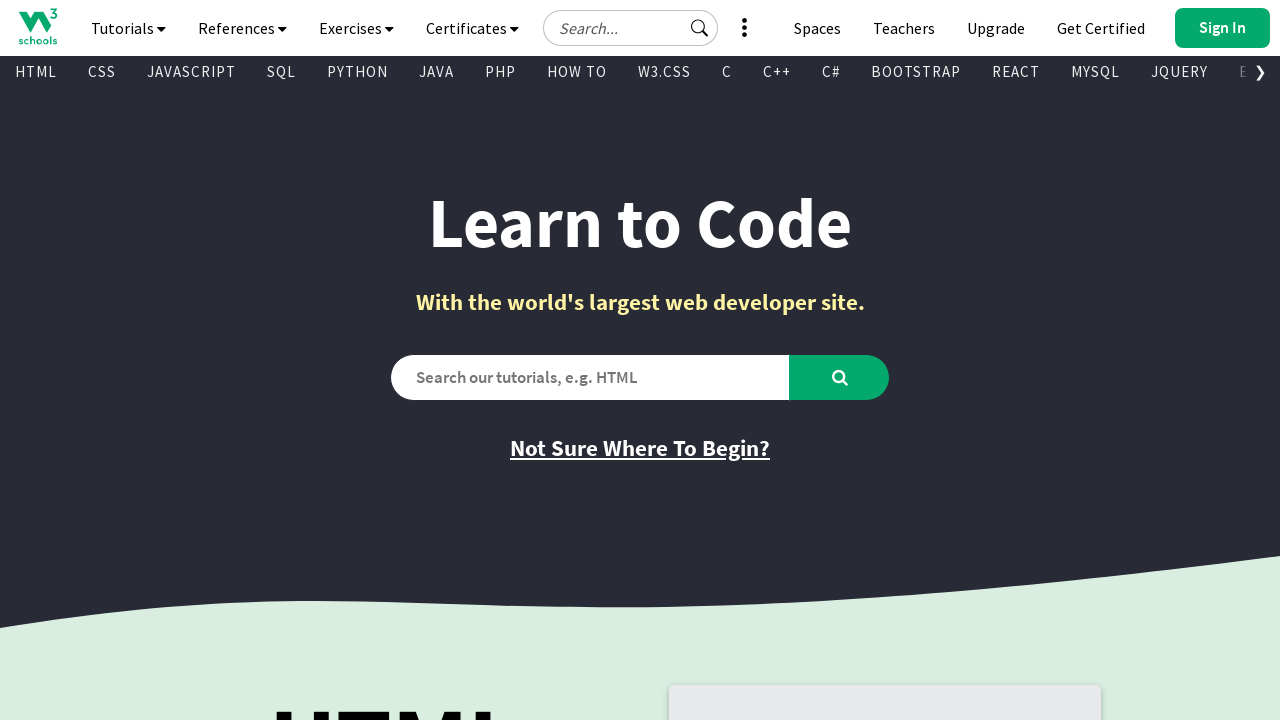

Retrieved href attribute from link: /academy/index.php
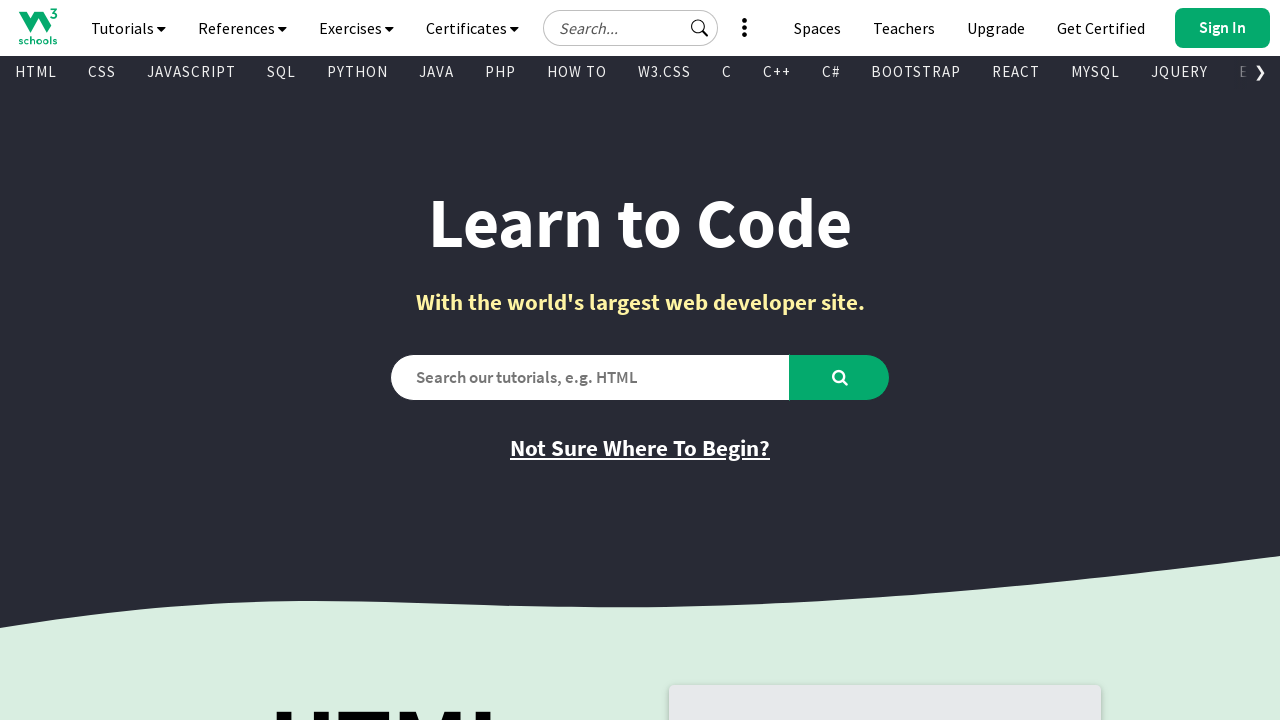

Retrieved text content from visible link: 
        
          
        
        Spaces
      
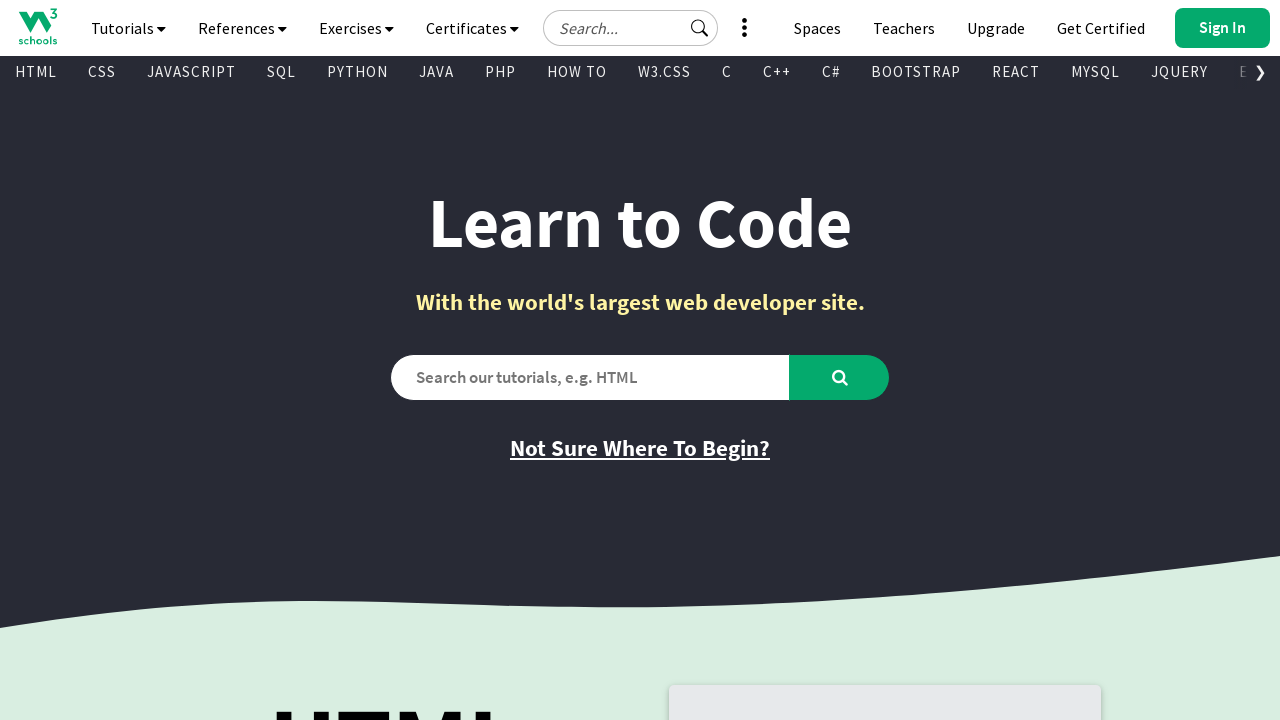

Retrieved href attribute from link: /spaces/index.php
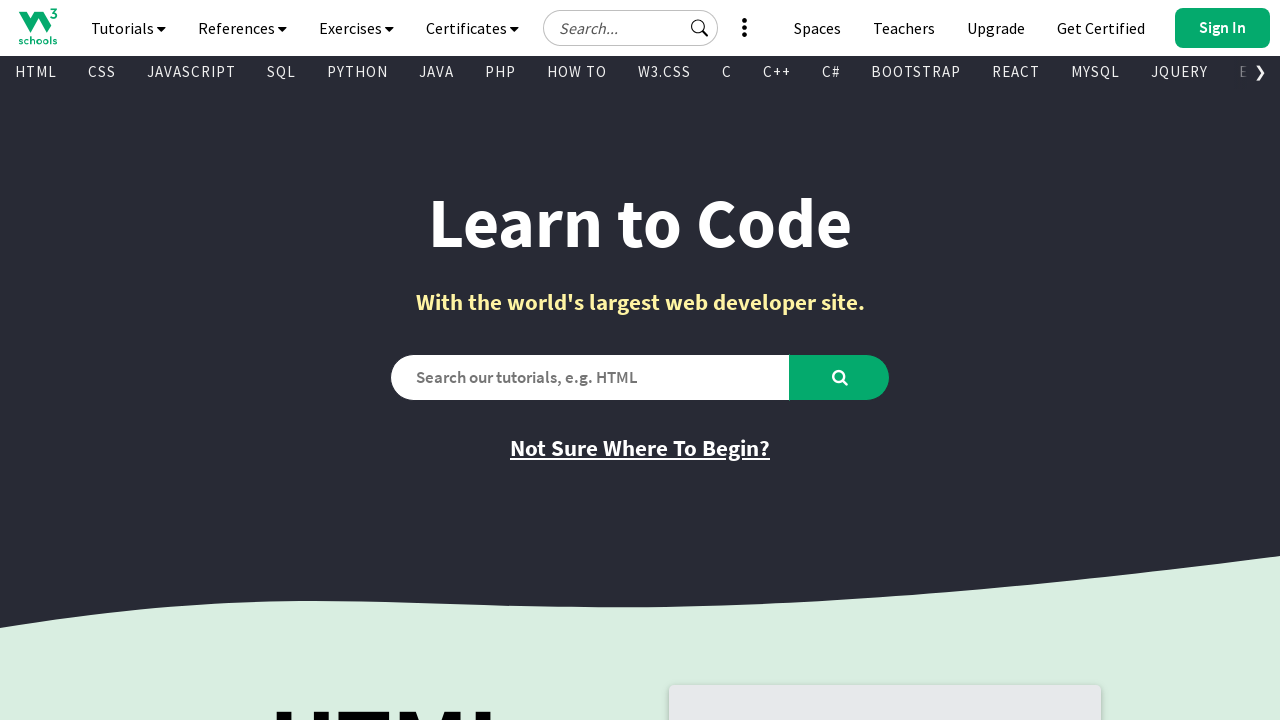

Retrieved text content from visible link: 
        
          
        
        Bootcamps
      
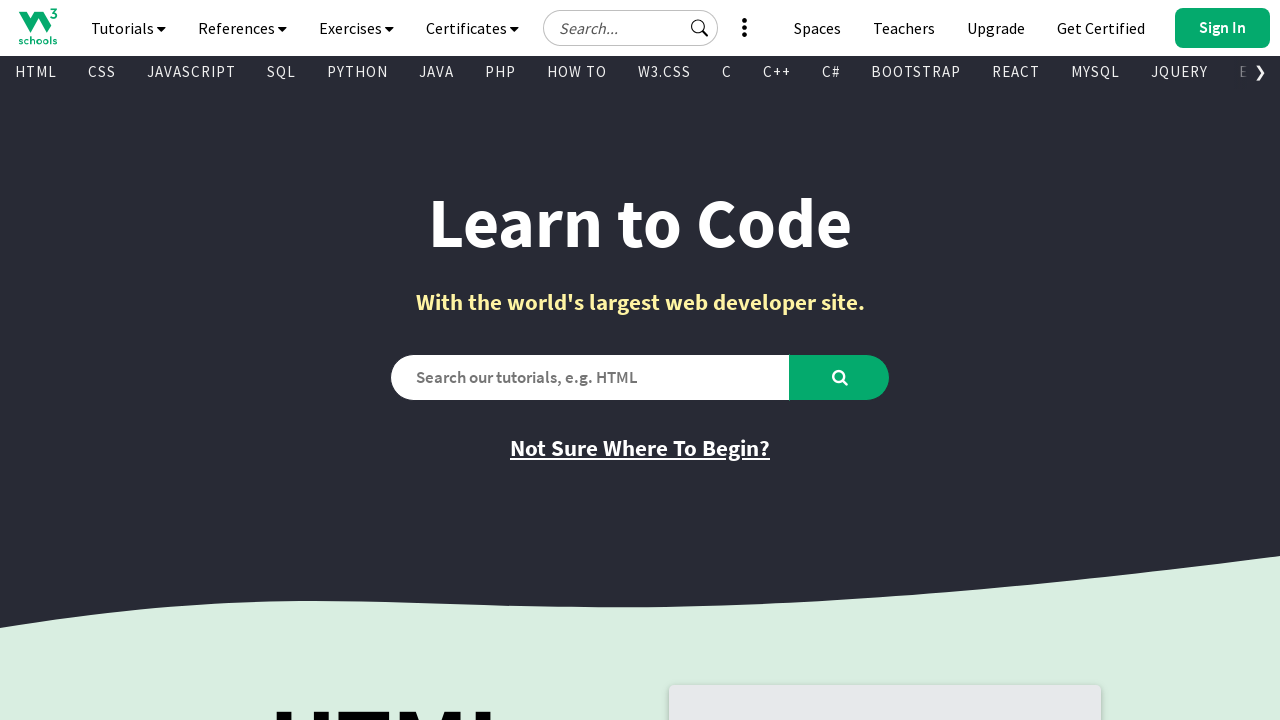

Retrieved href attribute from link: /bootcamp/index.php
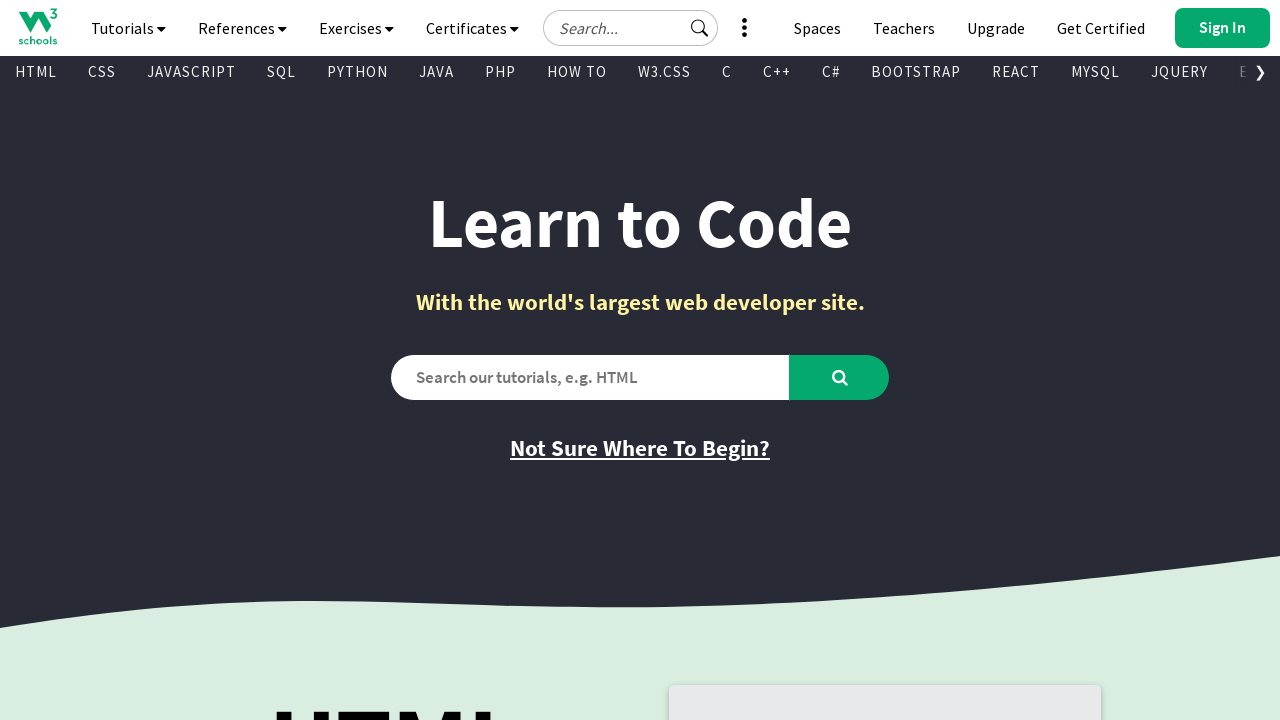

Retrieved text content from visible link: HTML
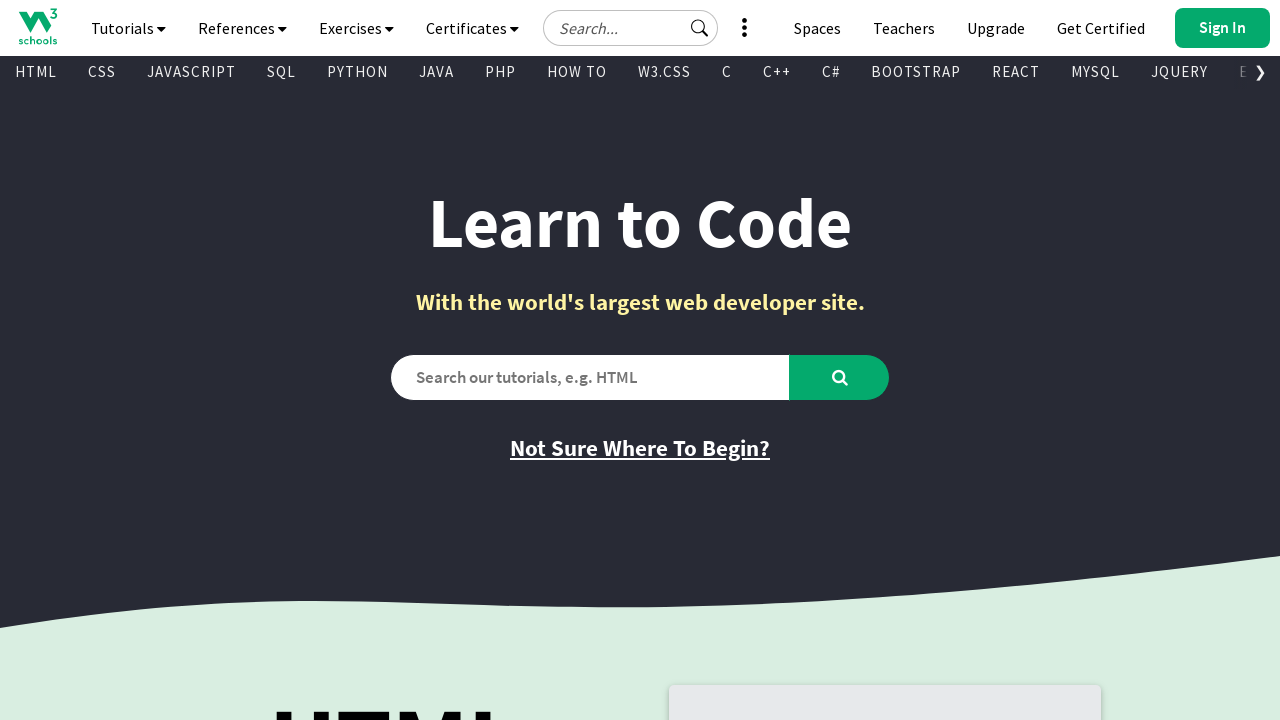

Retrieved href attribute from link: /html/default.asp
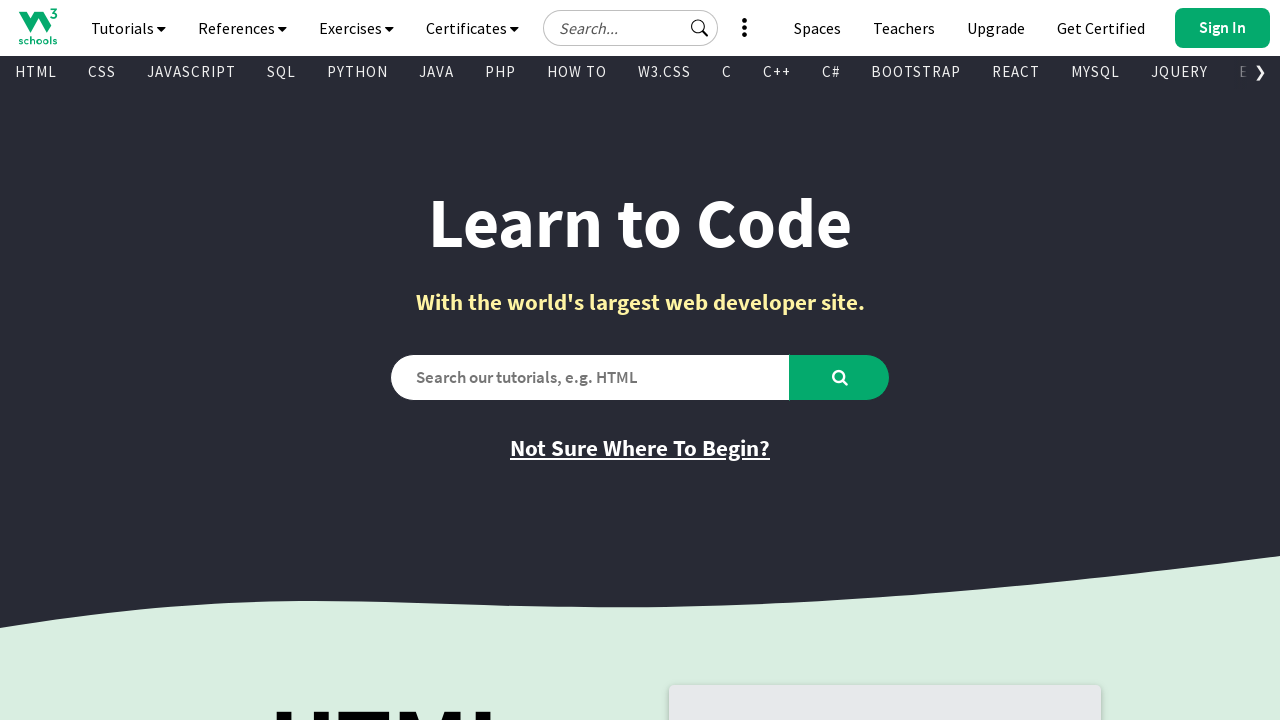

Retrieved text content from visible link: CSS
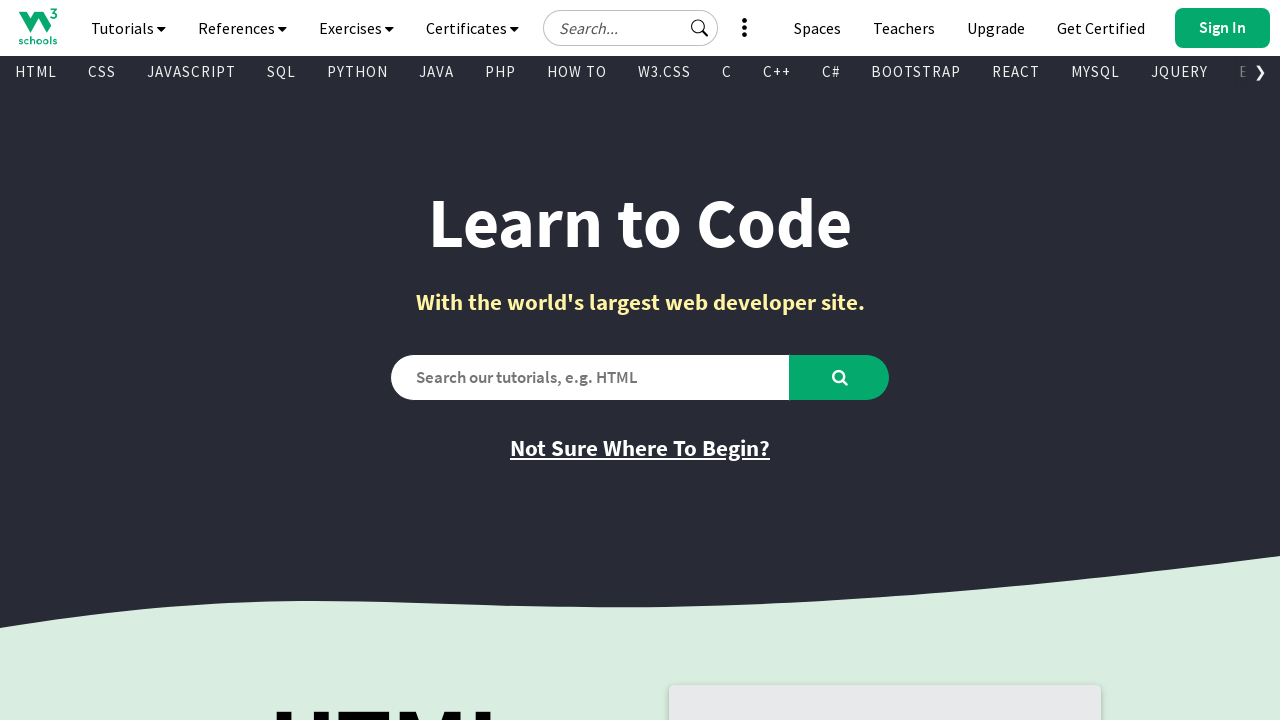

Retrieved href attribute from link: /css/default.asp
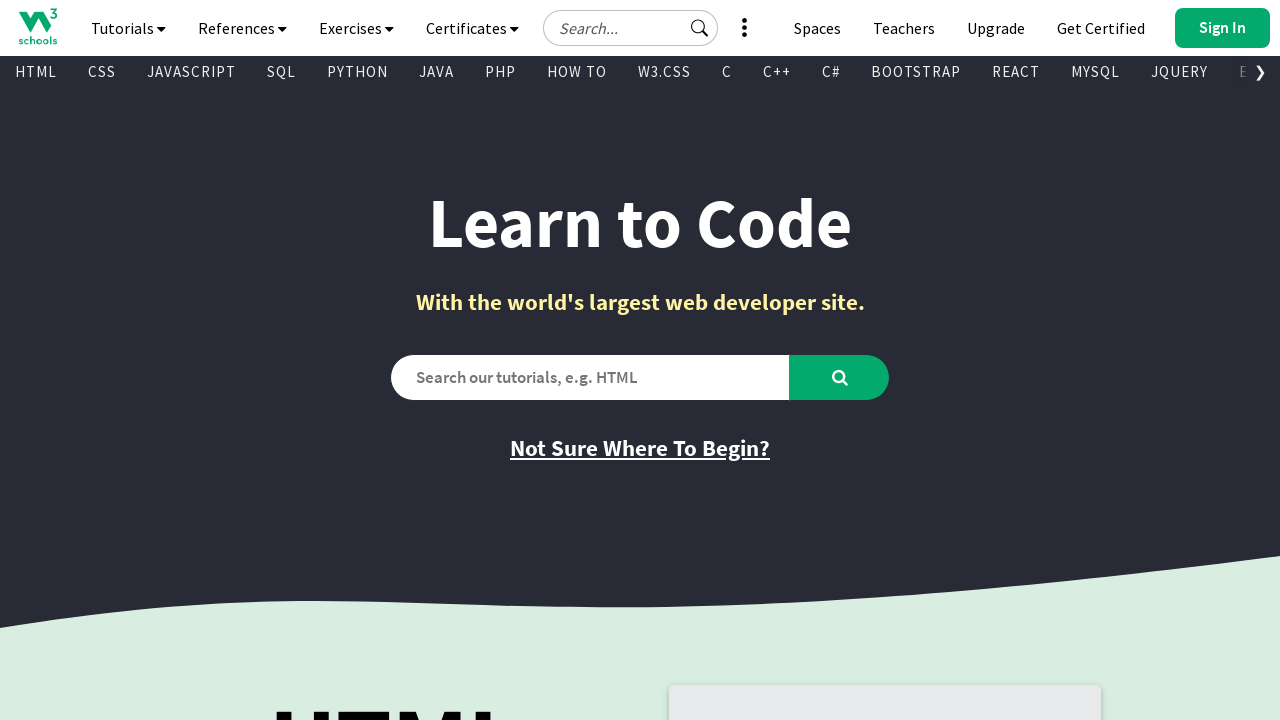

Retrieved text content from visible link: JAVASCRIPT
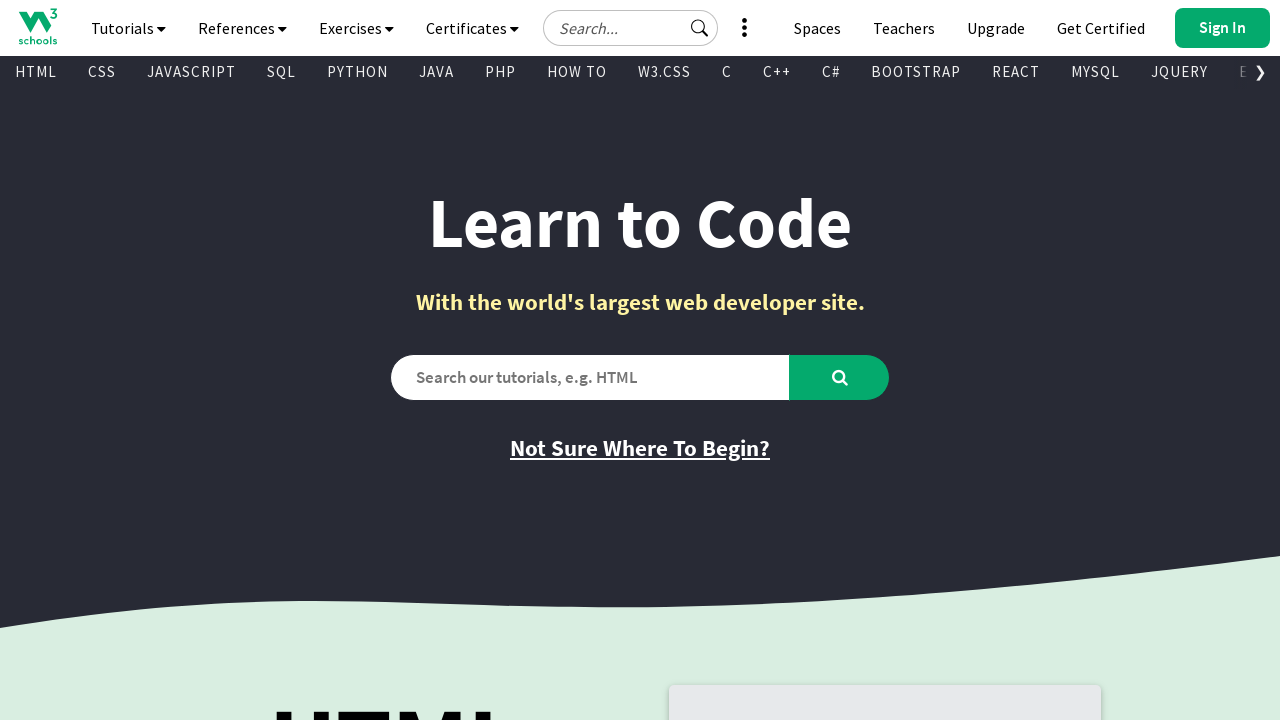

Retrieved href attribute from link: /js/default.asp
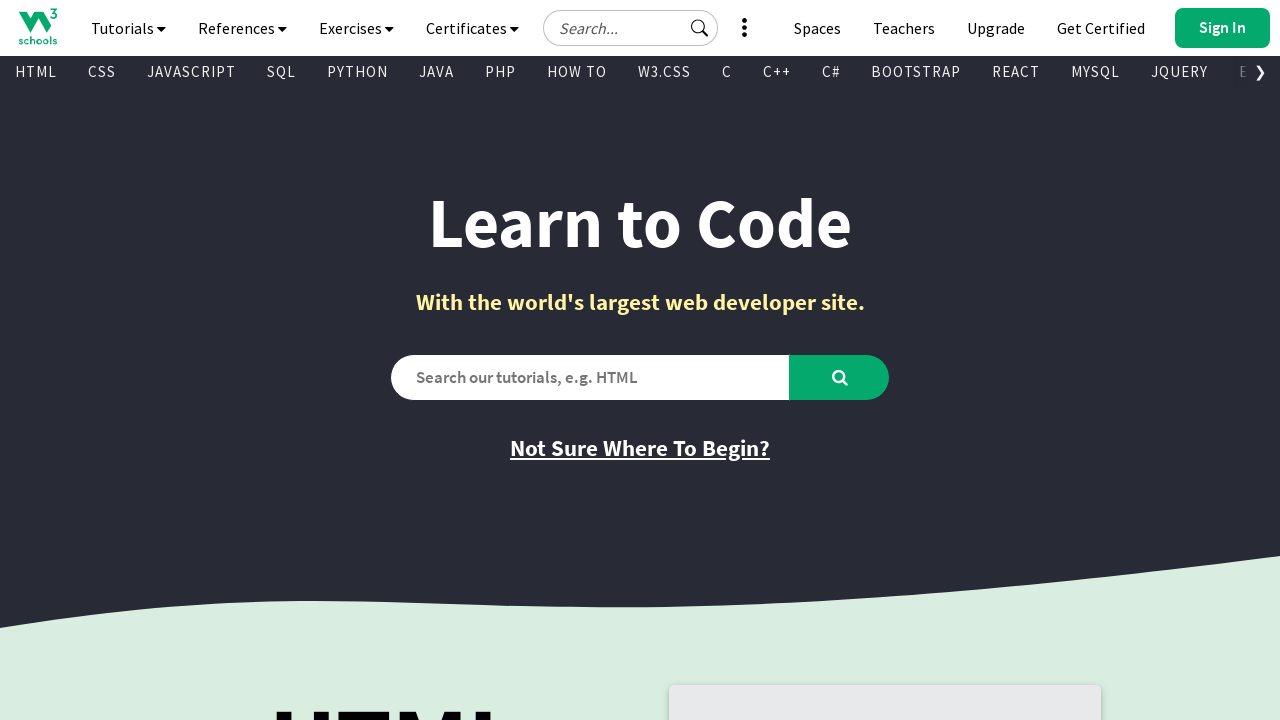

Retrieved text content from visible link: SQL
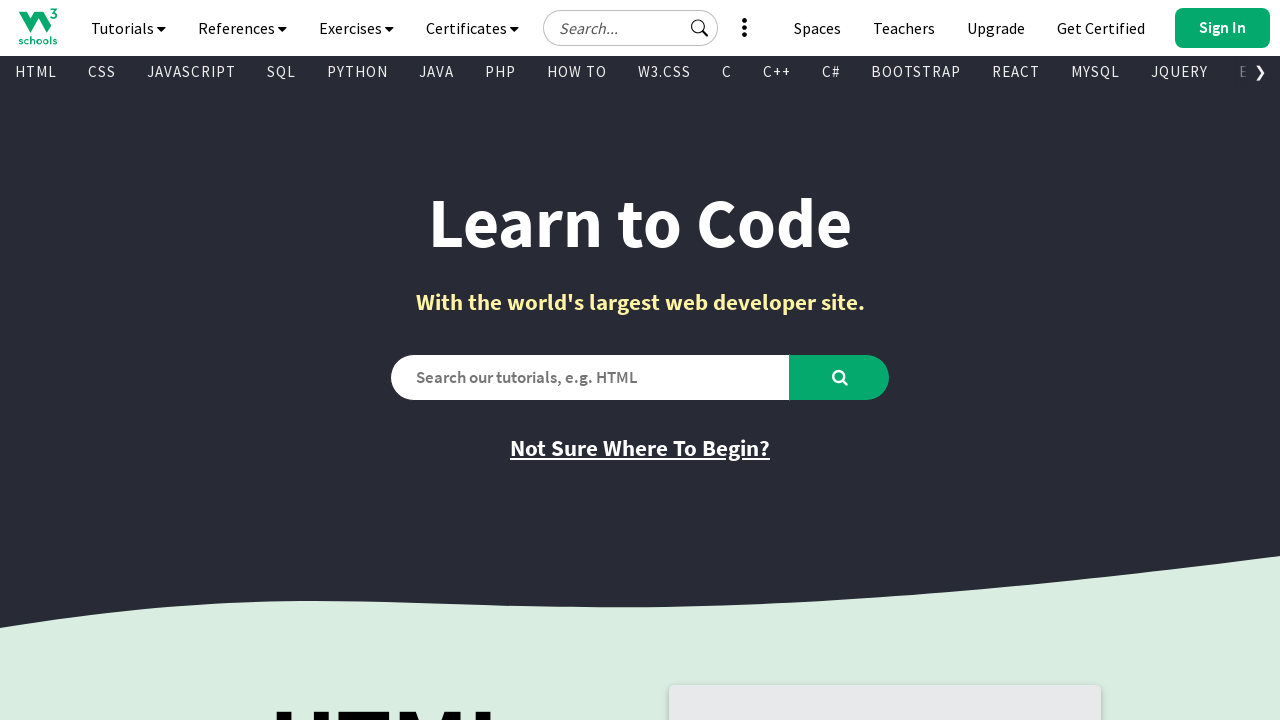

Retrieved href attribute from link: /sql/default.asp
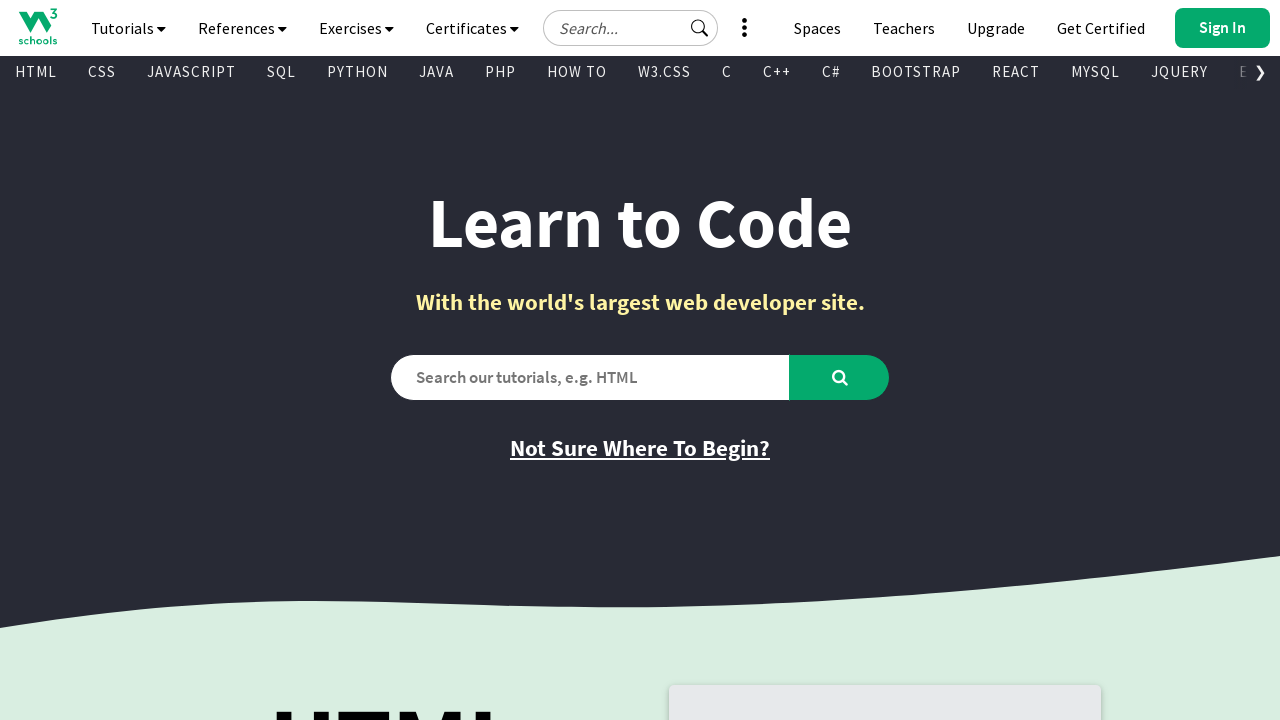

Retrieved text content from visible link: PYTHON
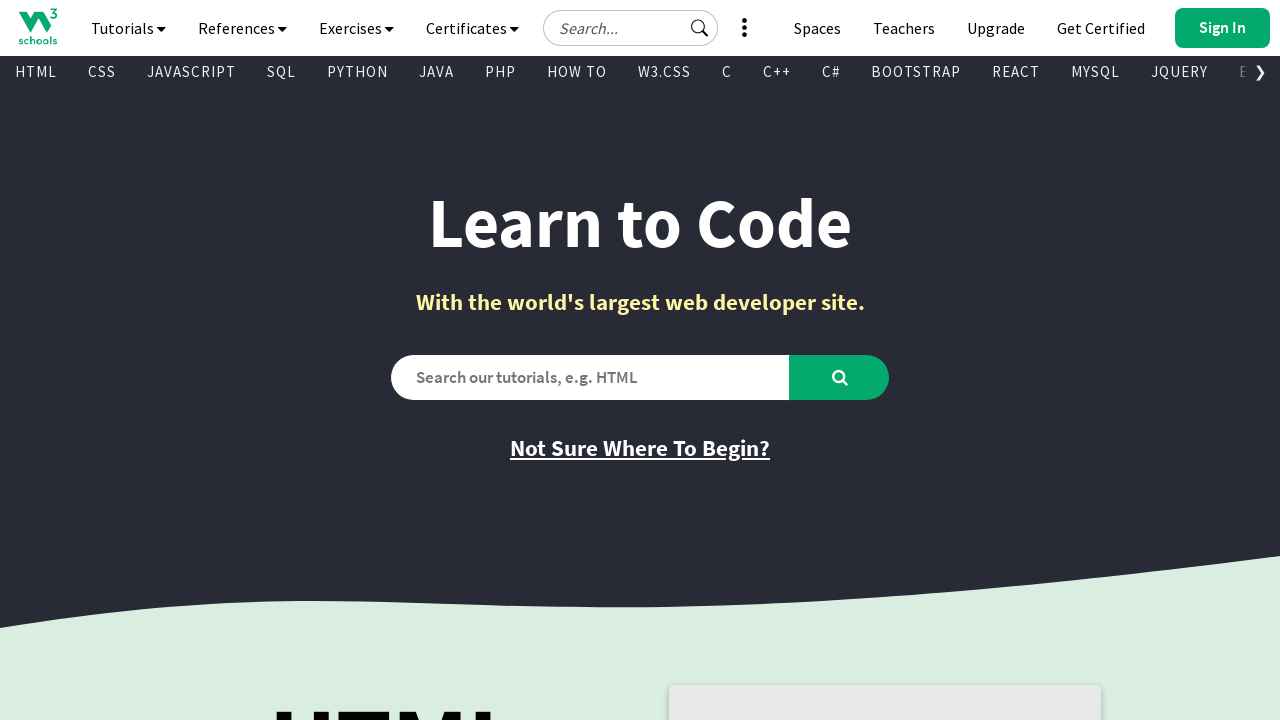

Retrieved href attribute from link: /python/default.asp
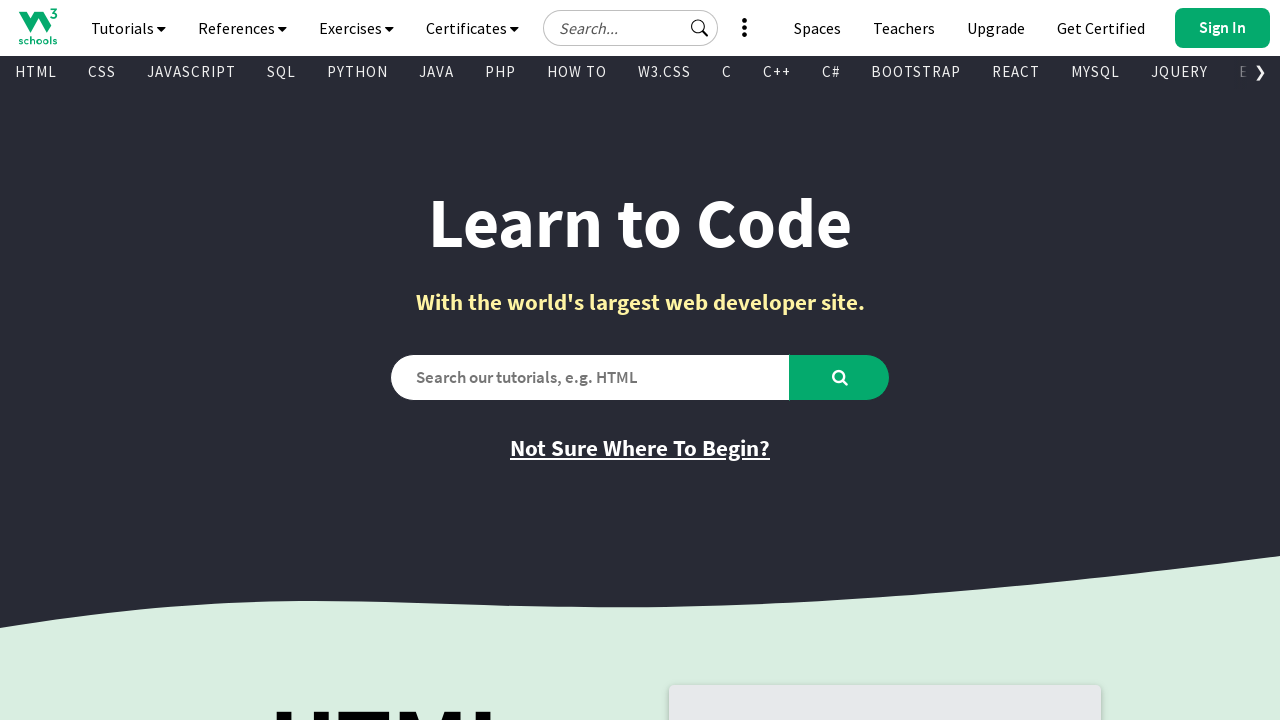

Retrieved text content from visible link: JAVA
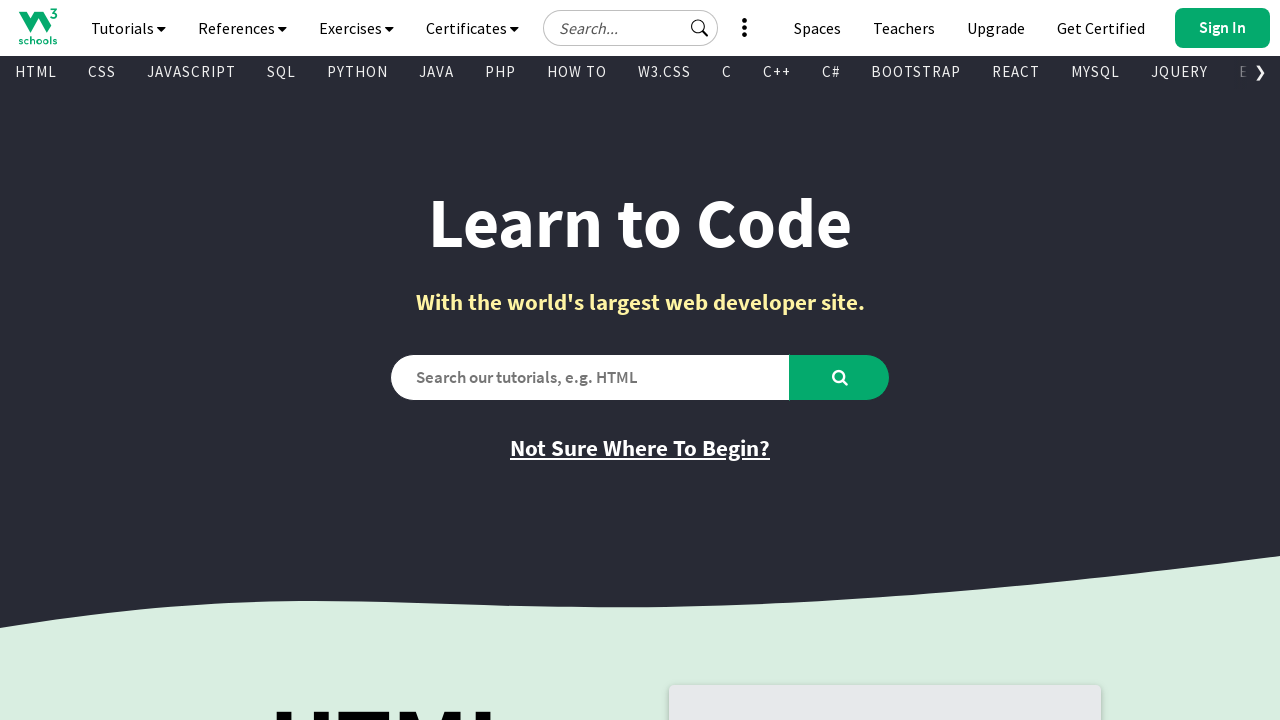

Retrieved href attribute from link: /java/default.asp
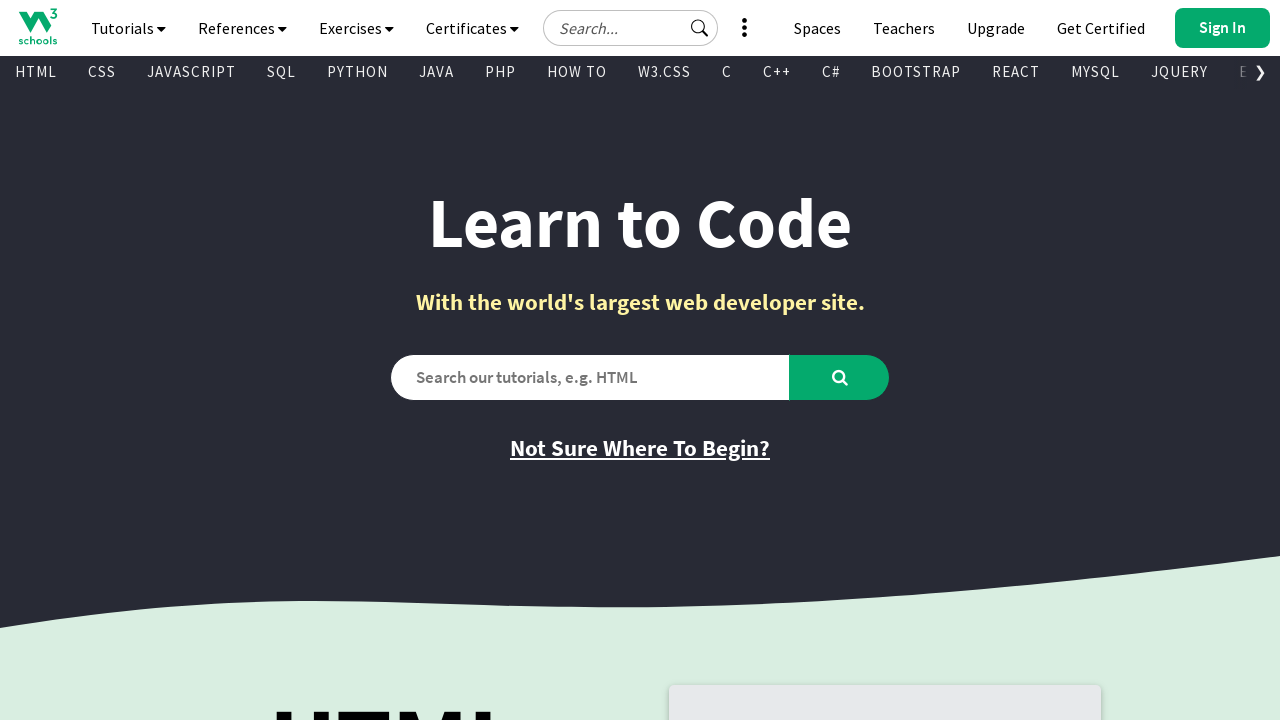

Retrieved text content from visible link: PHP
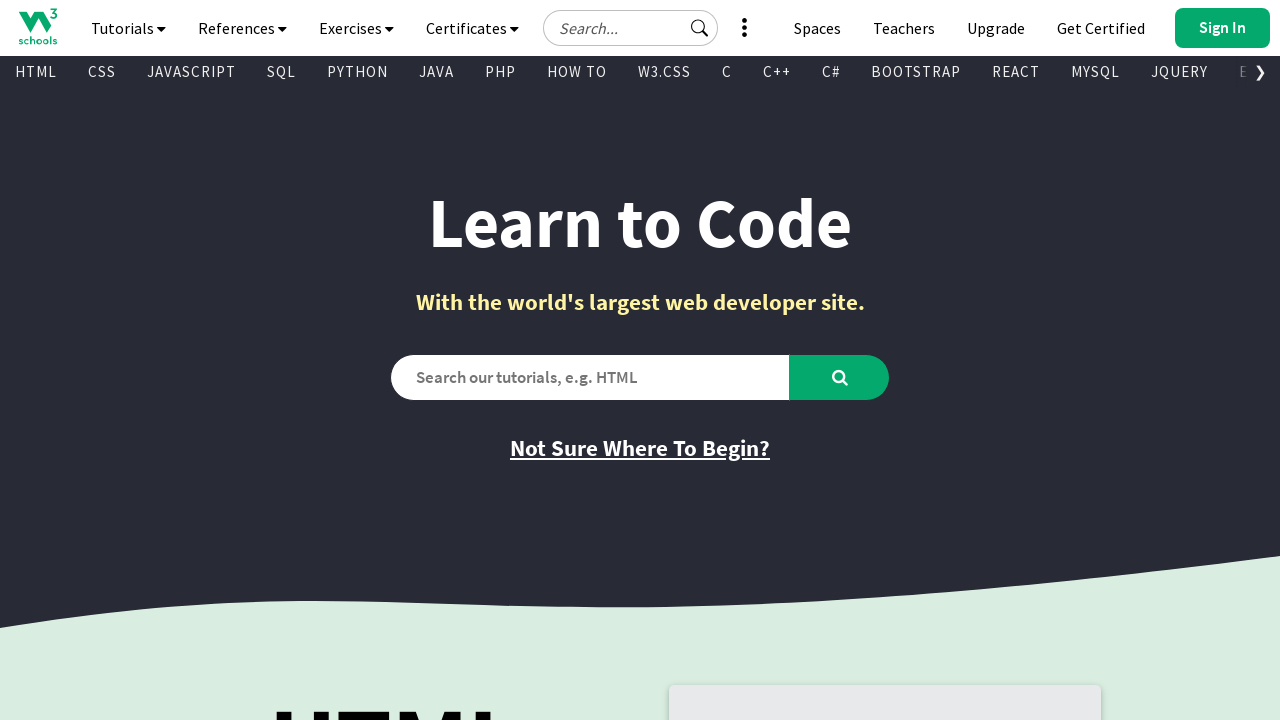

Retrieved href attribute from link: /php/default.asp
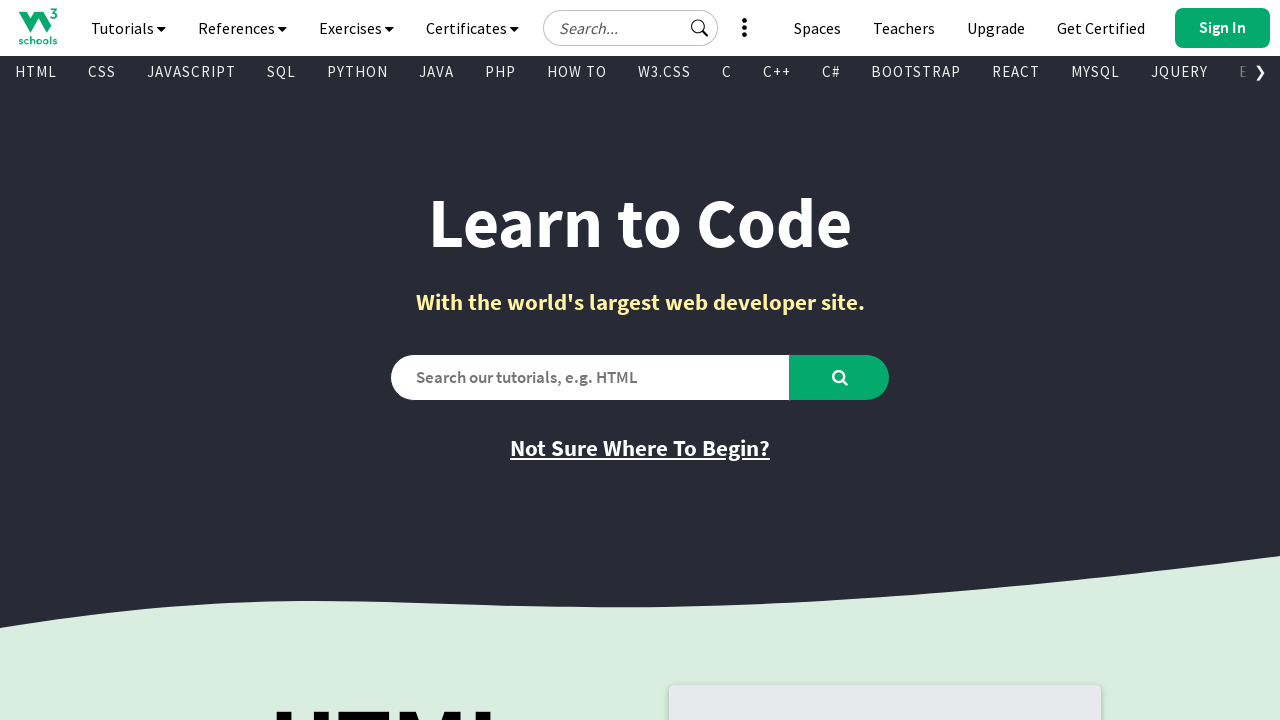

Retrieved text content from visible link: HOW TO
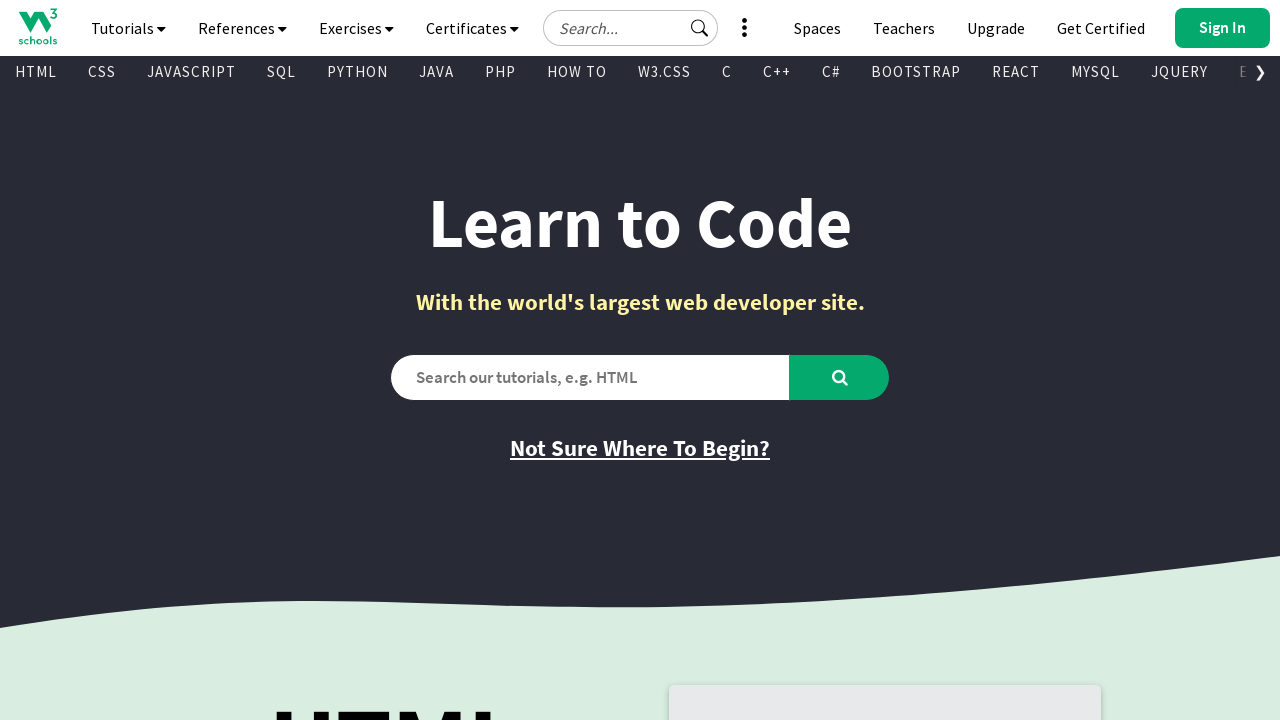

Retrieved href attribute from link: /howto/default.asp
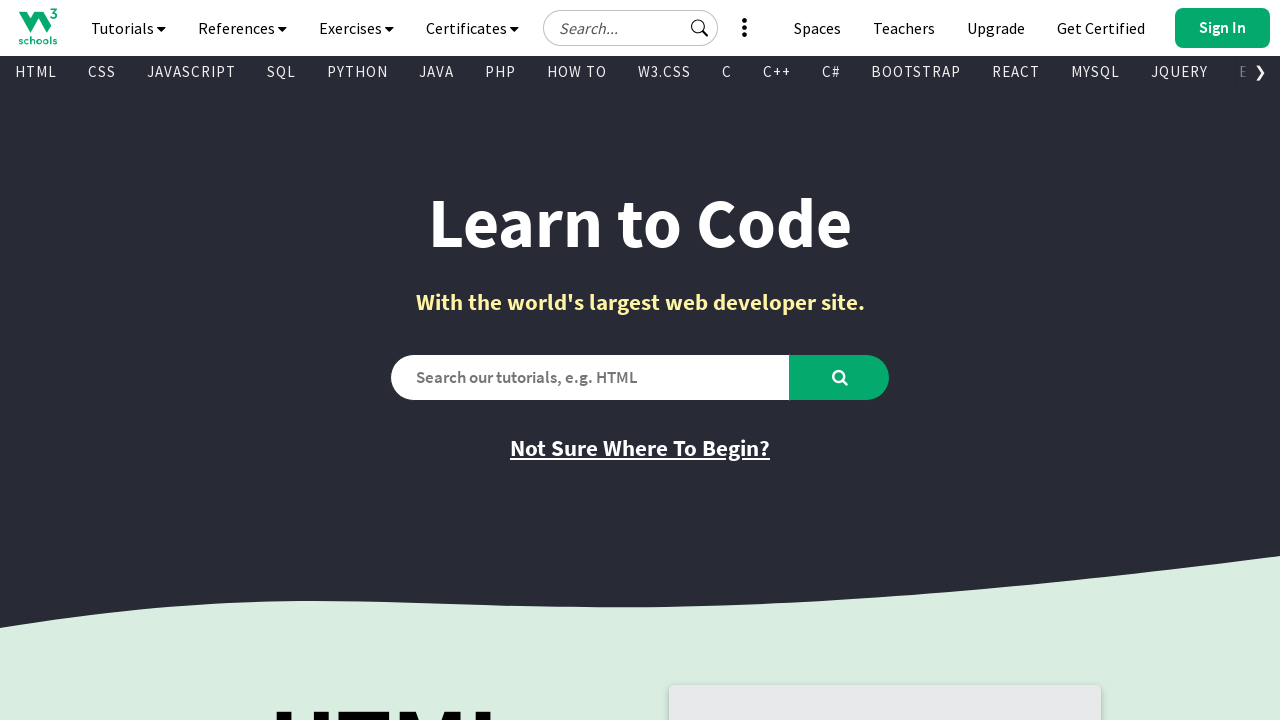

Retrieved text content from visible link: W3.CSS
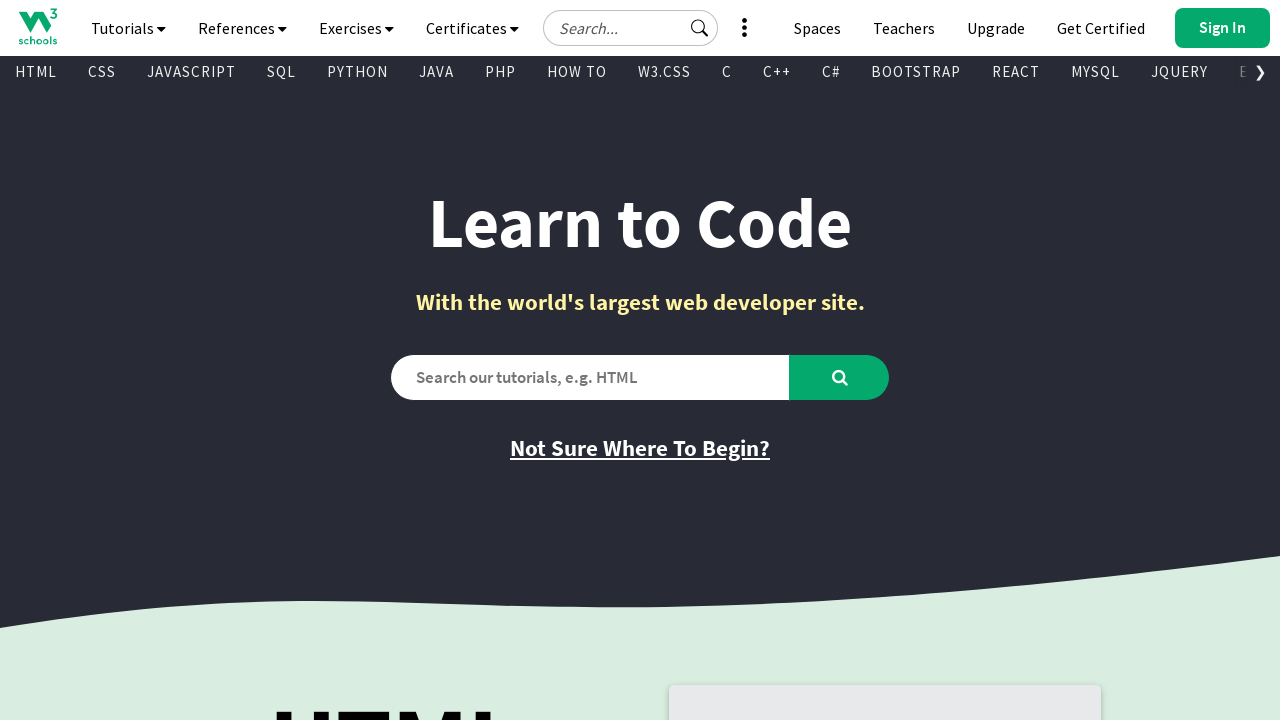

Retrieved href attribute from link: /w3css/default.asp
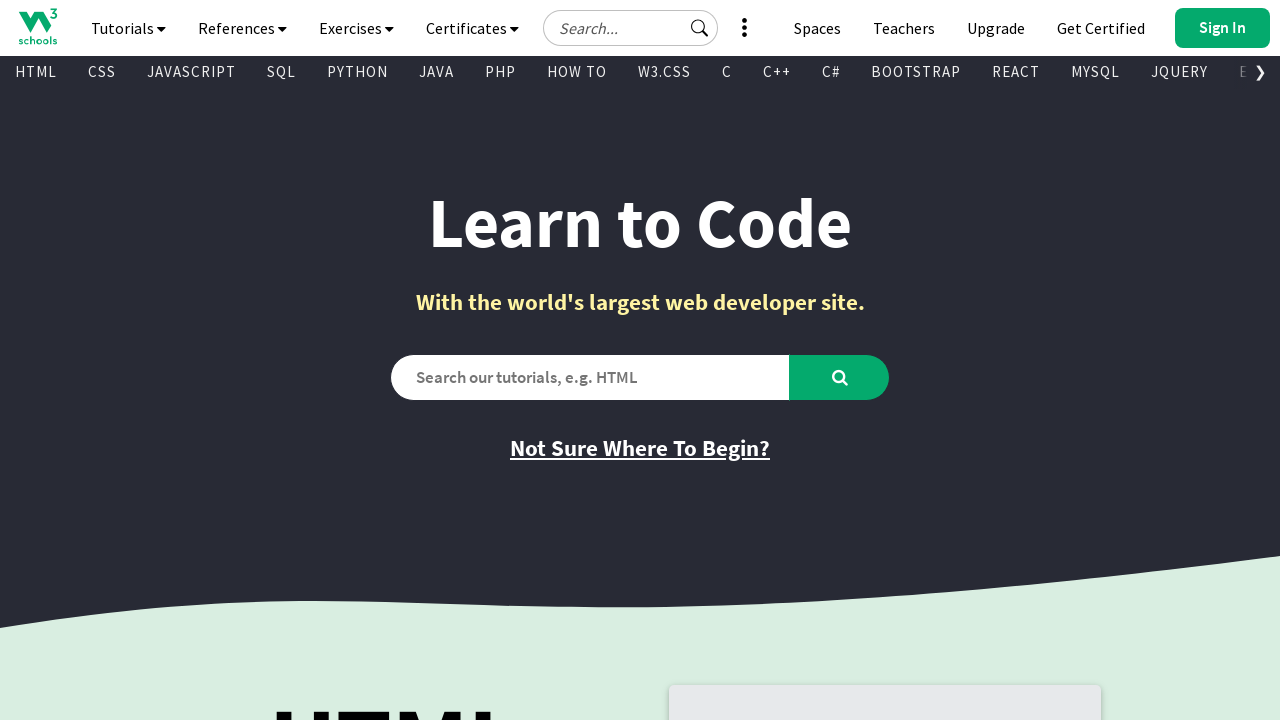

Retrieved text content from visible link: C
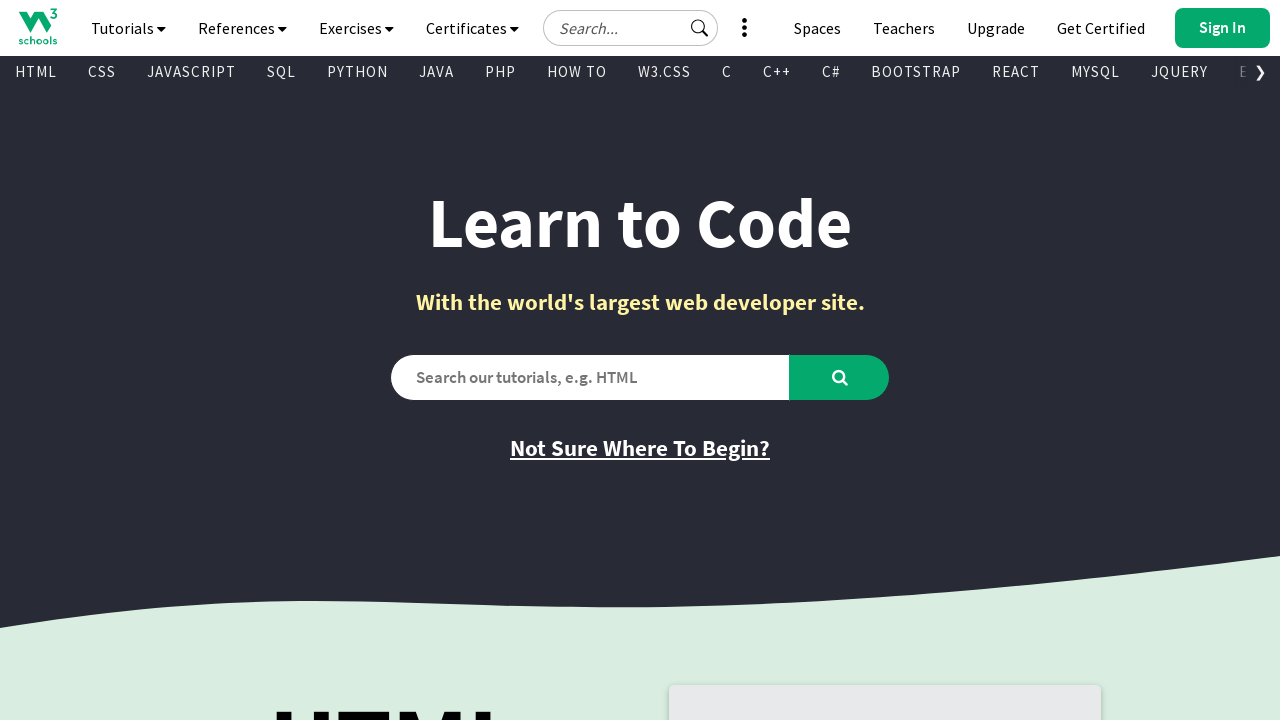

Retrieved href attribute from link: /c/index.php
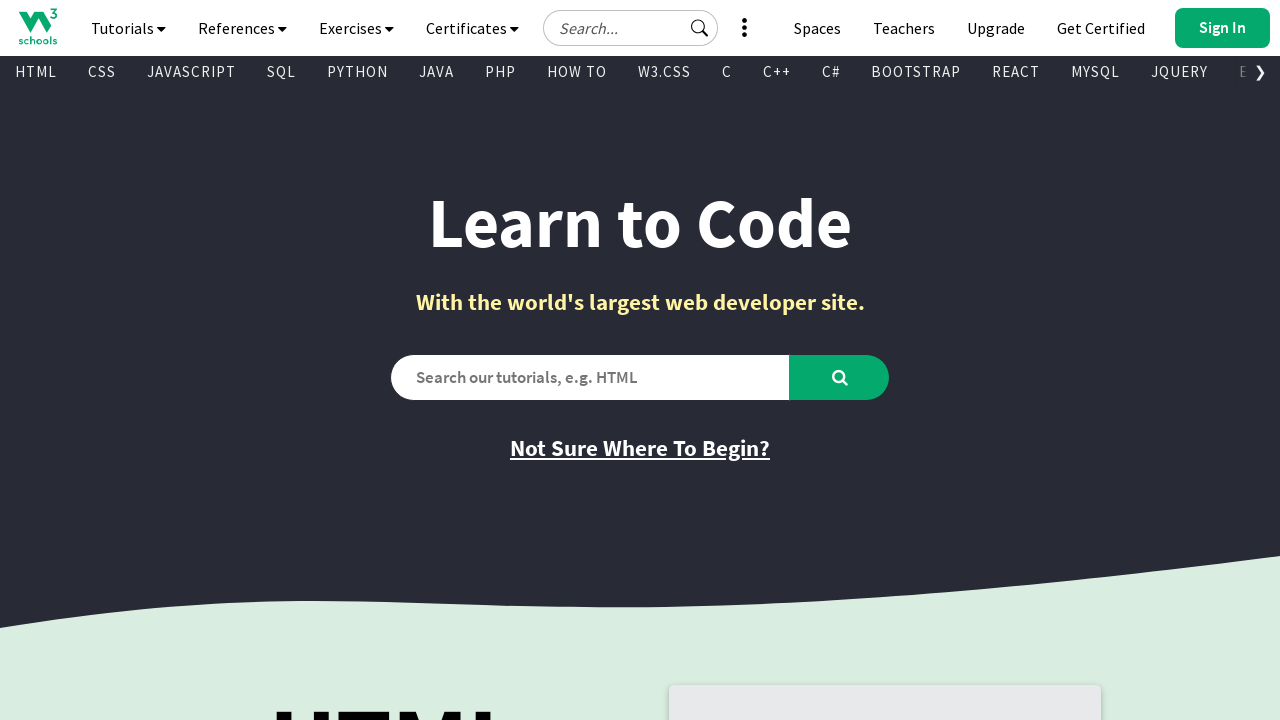

Retrieved text content from visible link: C++
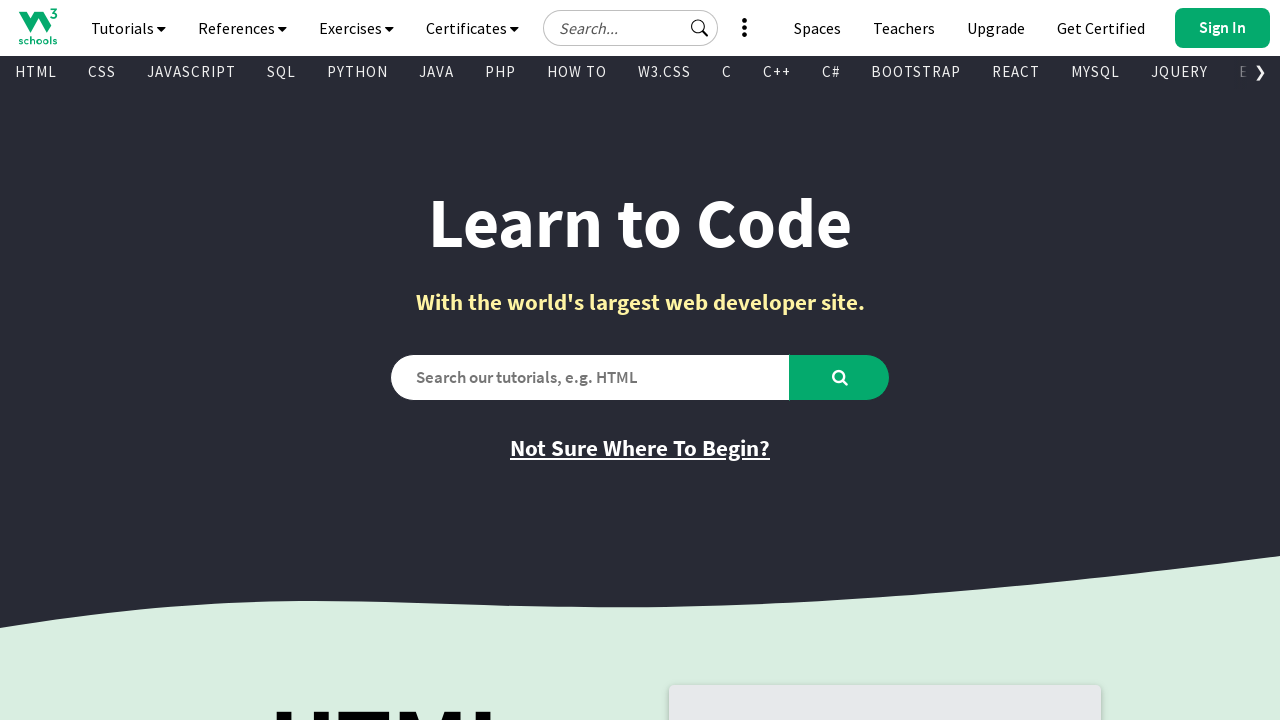

Retrieved href attribute from link: /cpp/default.asp
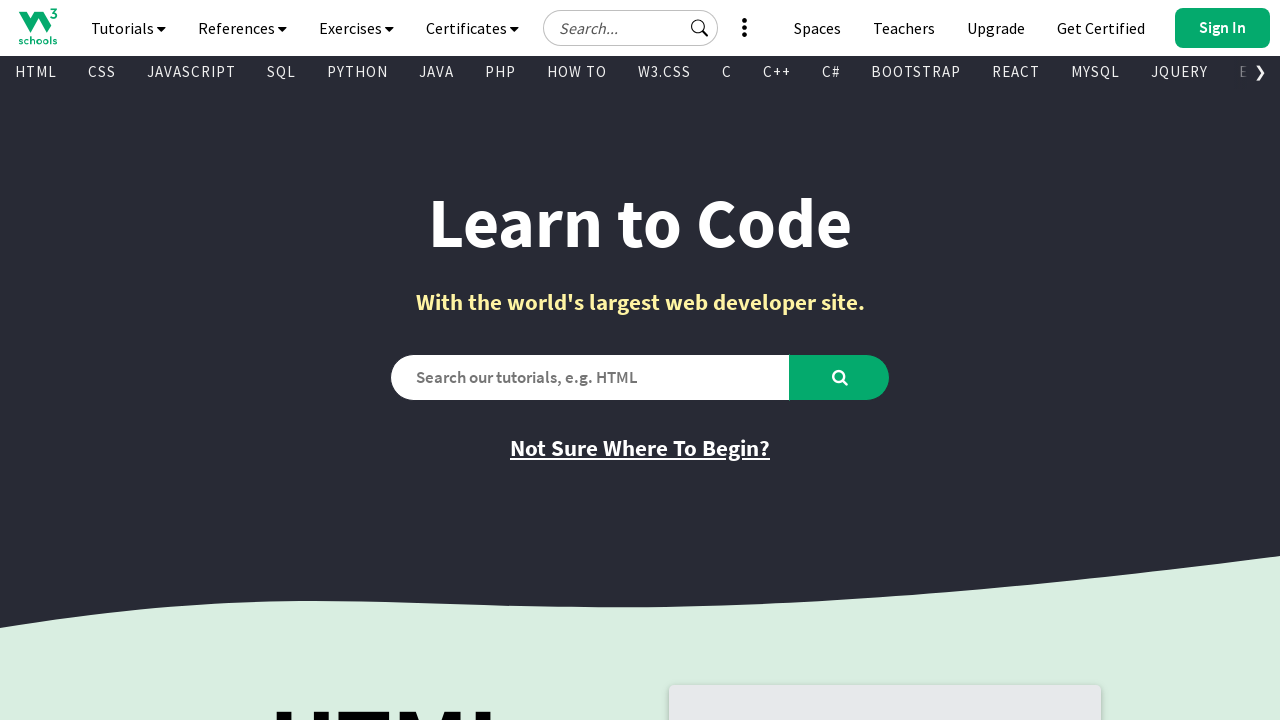

Retrieved text content from visible link: C#
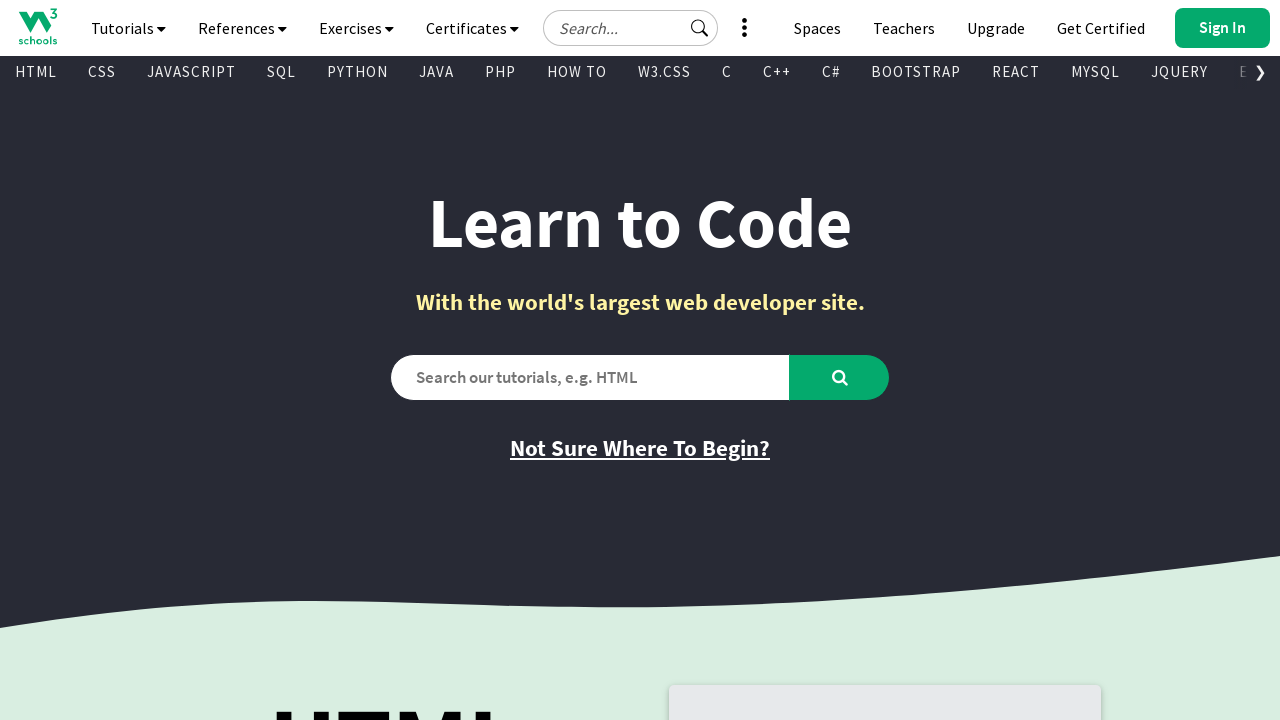

Retrieved href attribute from link: /cs/index.php
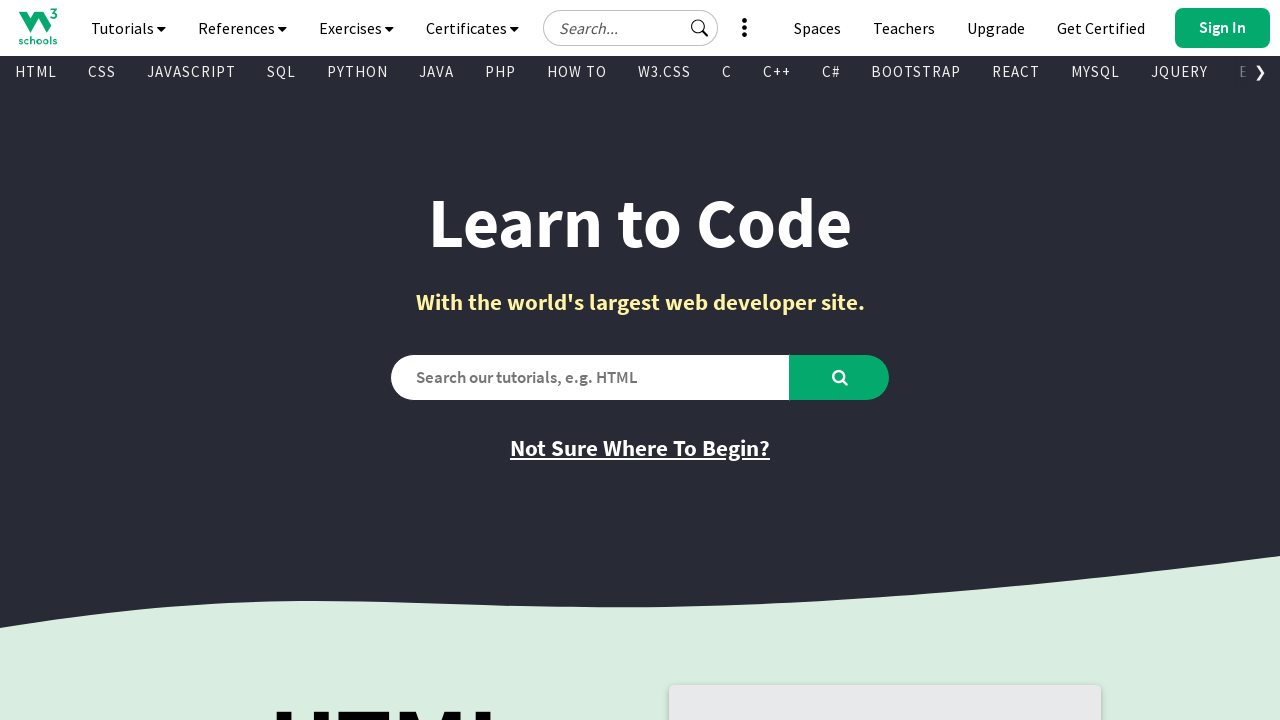

Retrieved text content from visible link: BOOTSTRAP
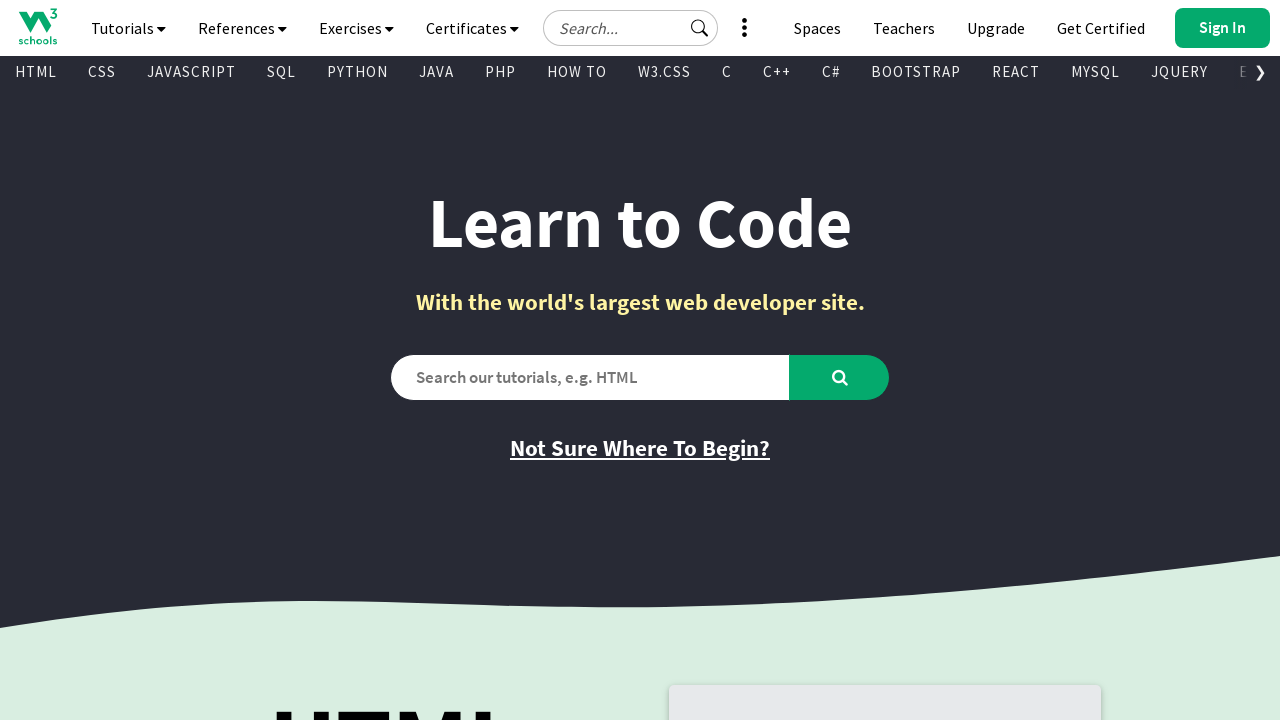

Retrieved href attribute from link: /bootstrap/bootstrap_ver.asp
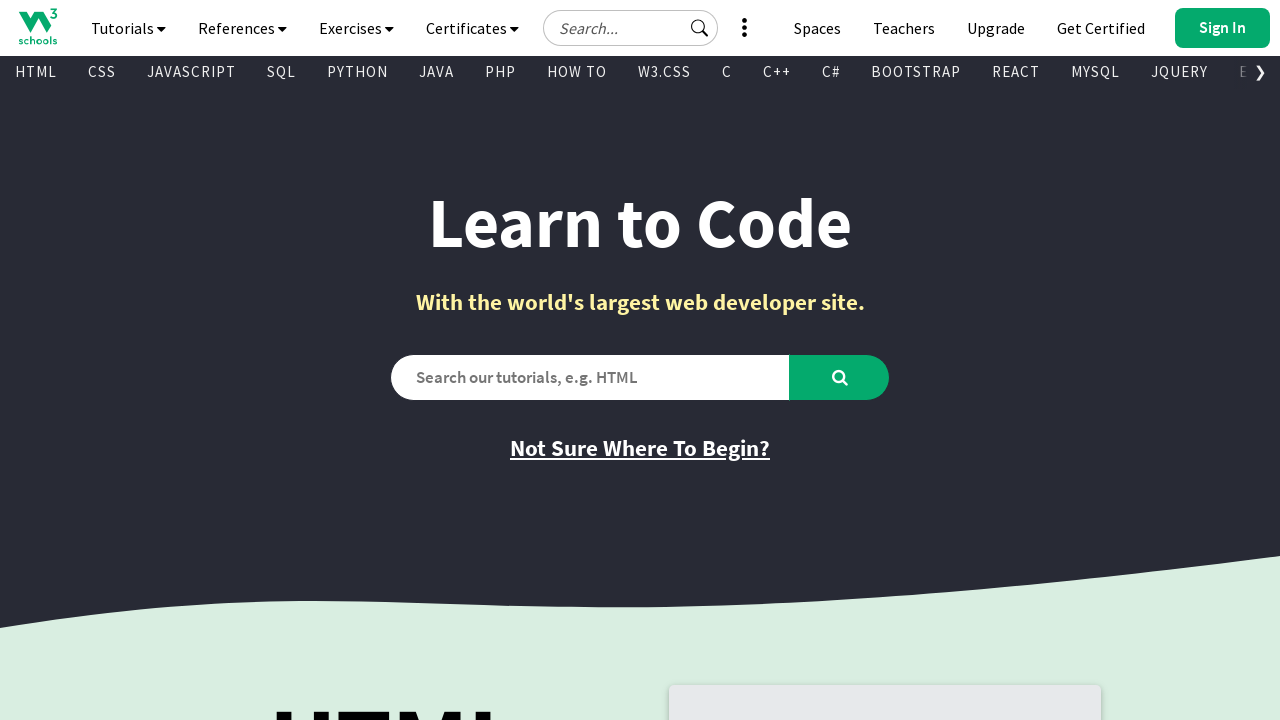

Retrieved text content from visible link: REACT
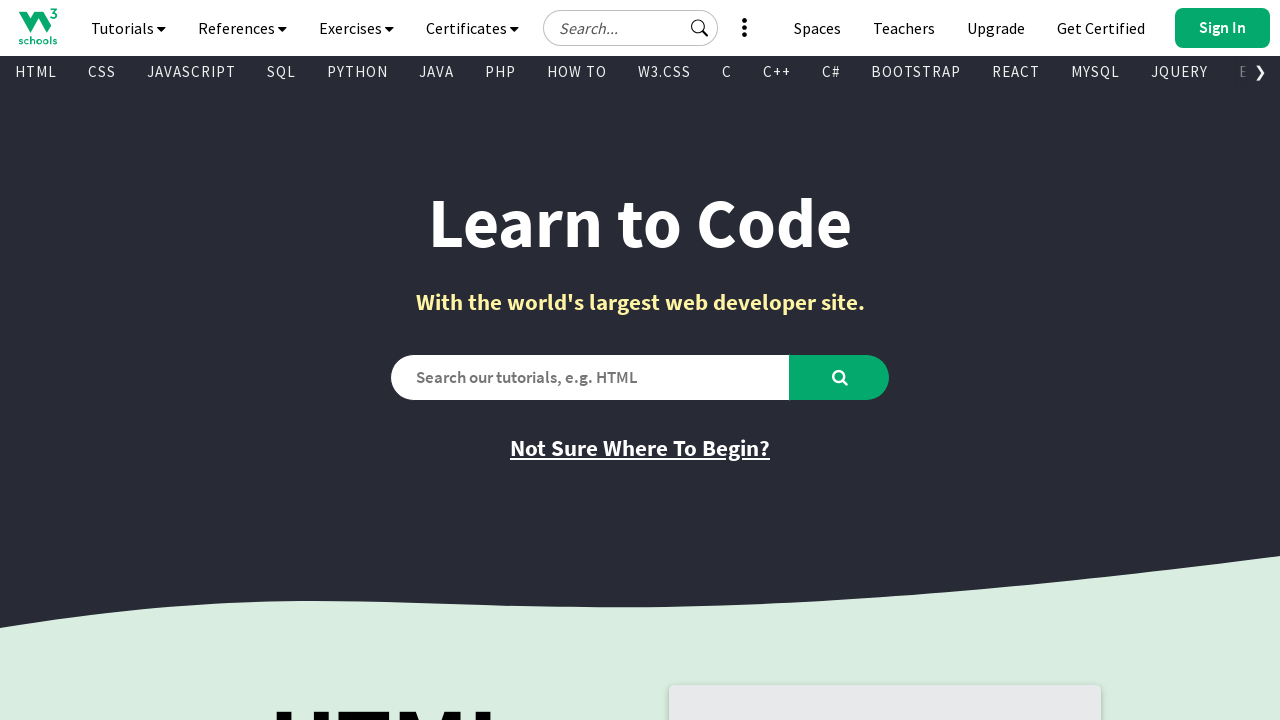

Retrieved href attribute from link: /react/default.asp
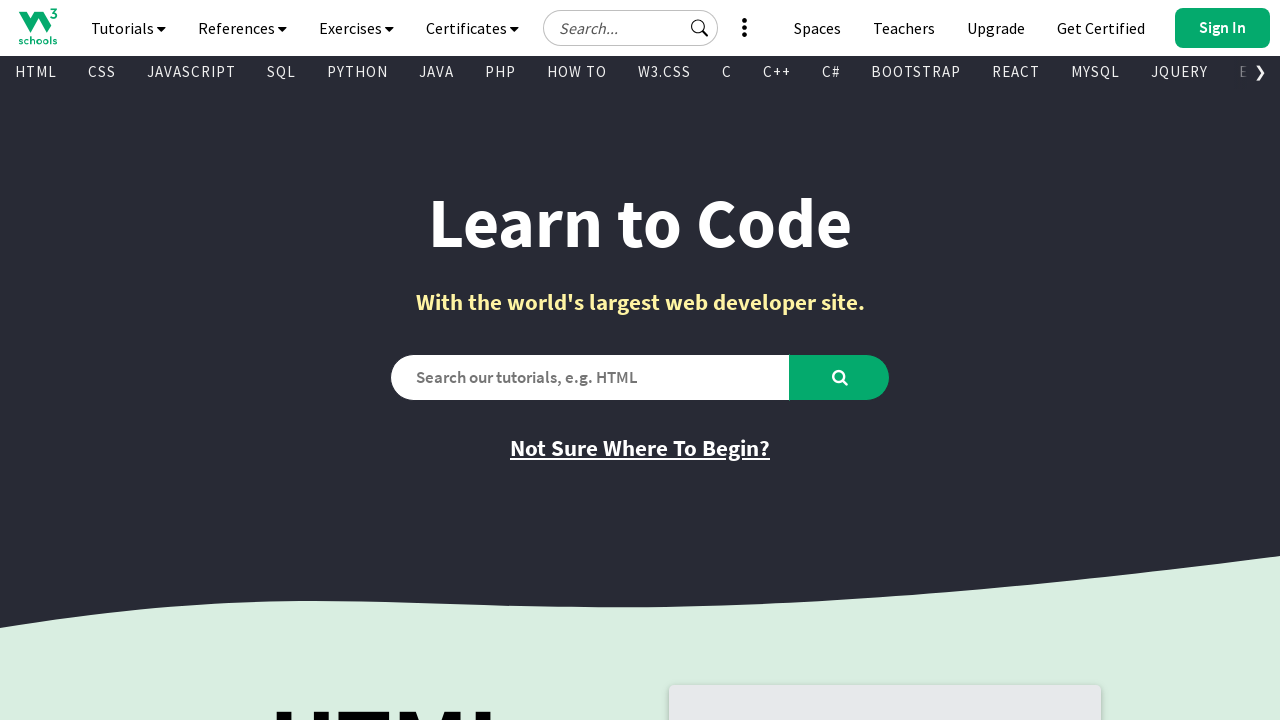

Retrieved text content from visible link: MYSQL
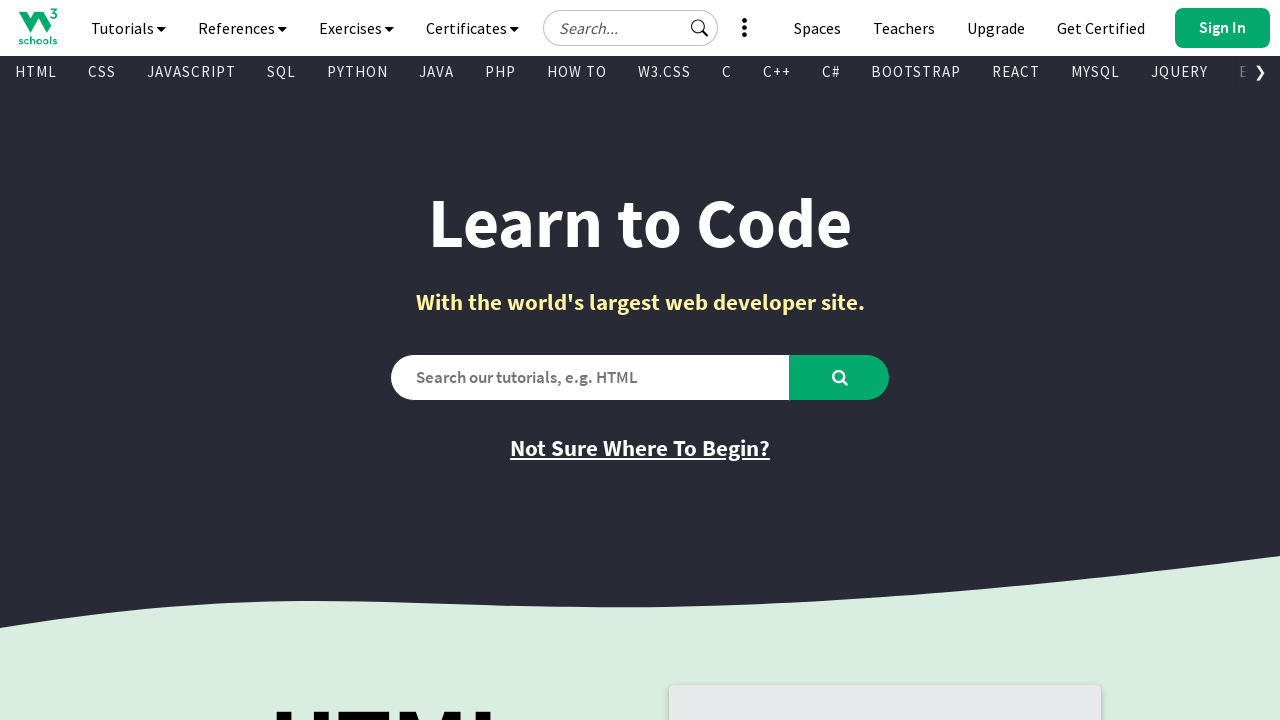

Retrieved href attribute from link: /mysql/default.asp
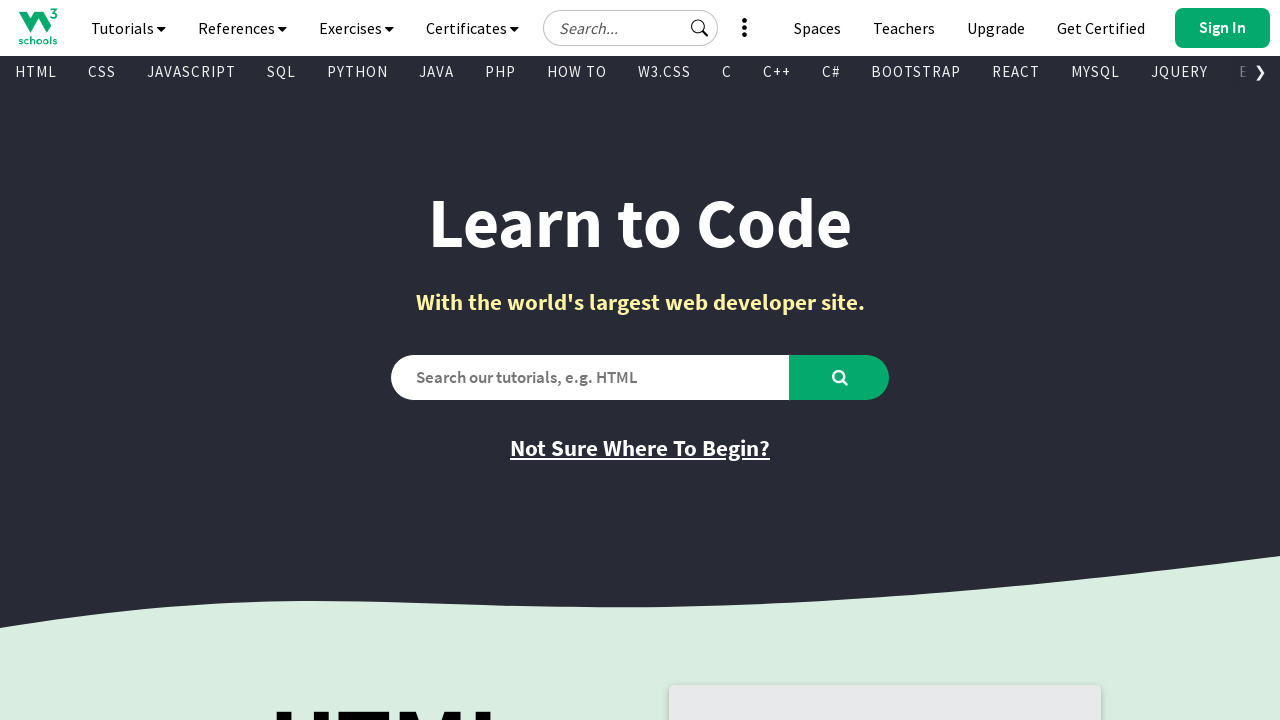

Retrieved text content from visible link: JQUERY
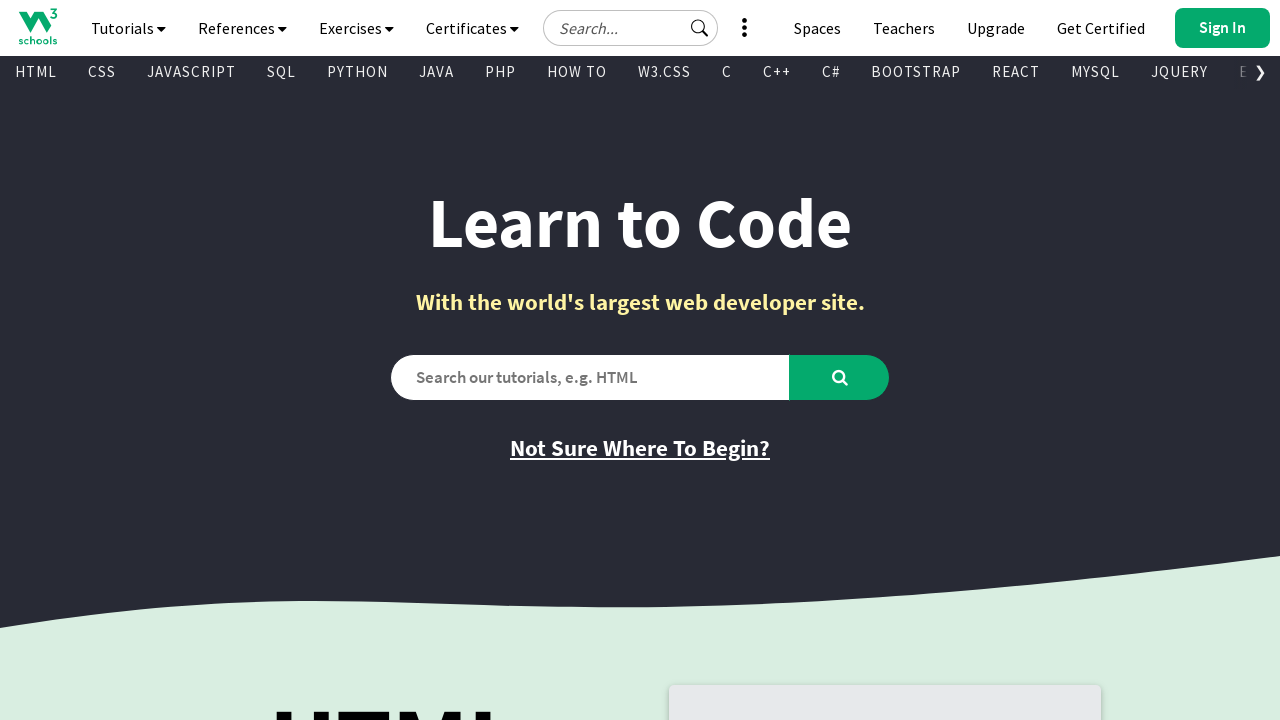

Retrieved href attribute from link: /jquery/default.asp
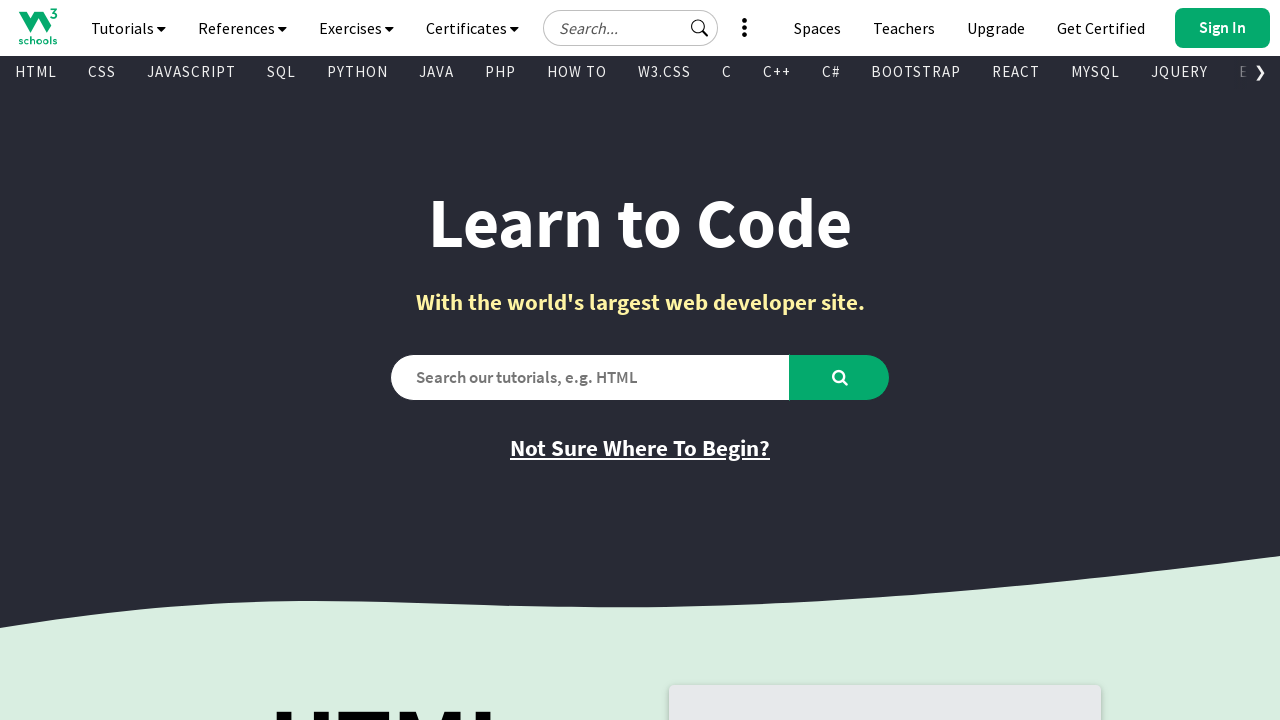

Retrieved text content from visible link: EXCEL
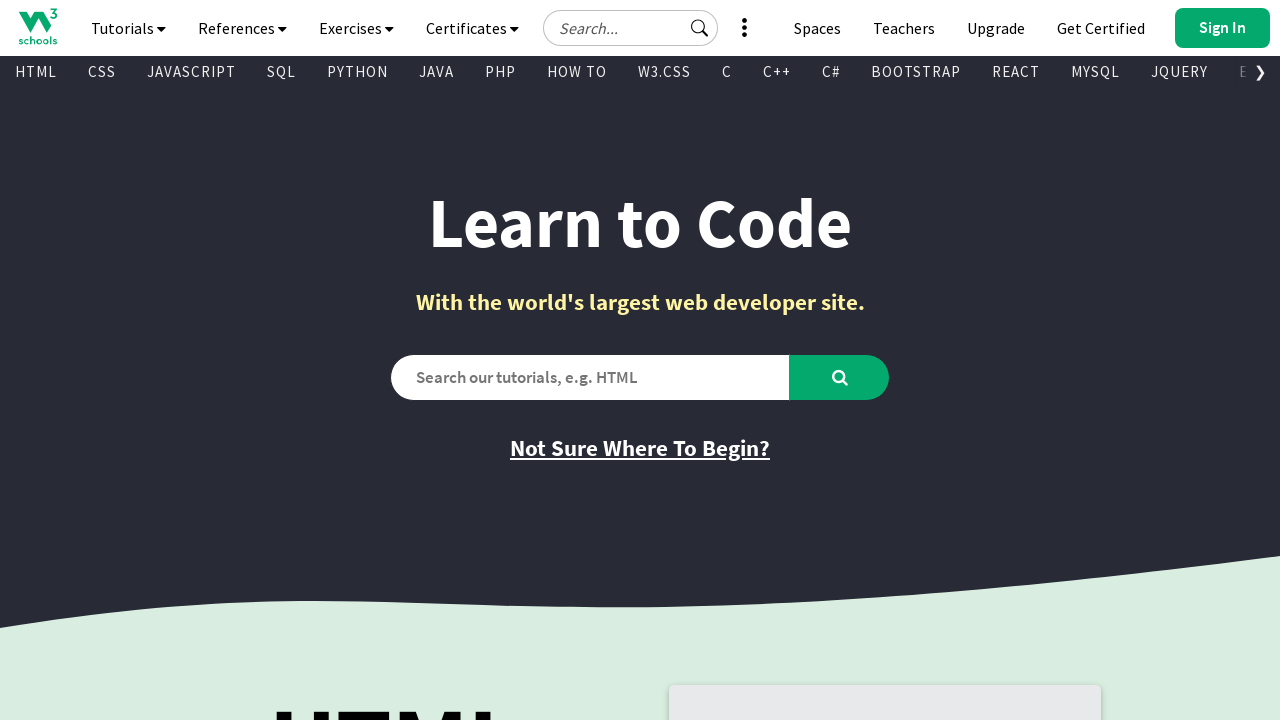

Retrieved href attribute from link: /excel/index.php
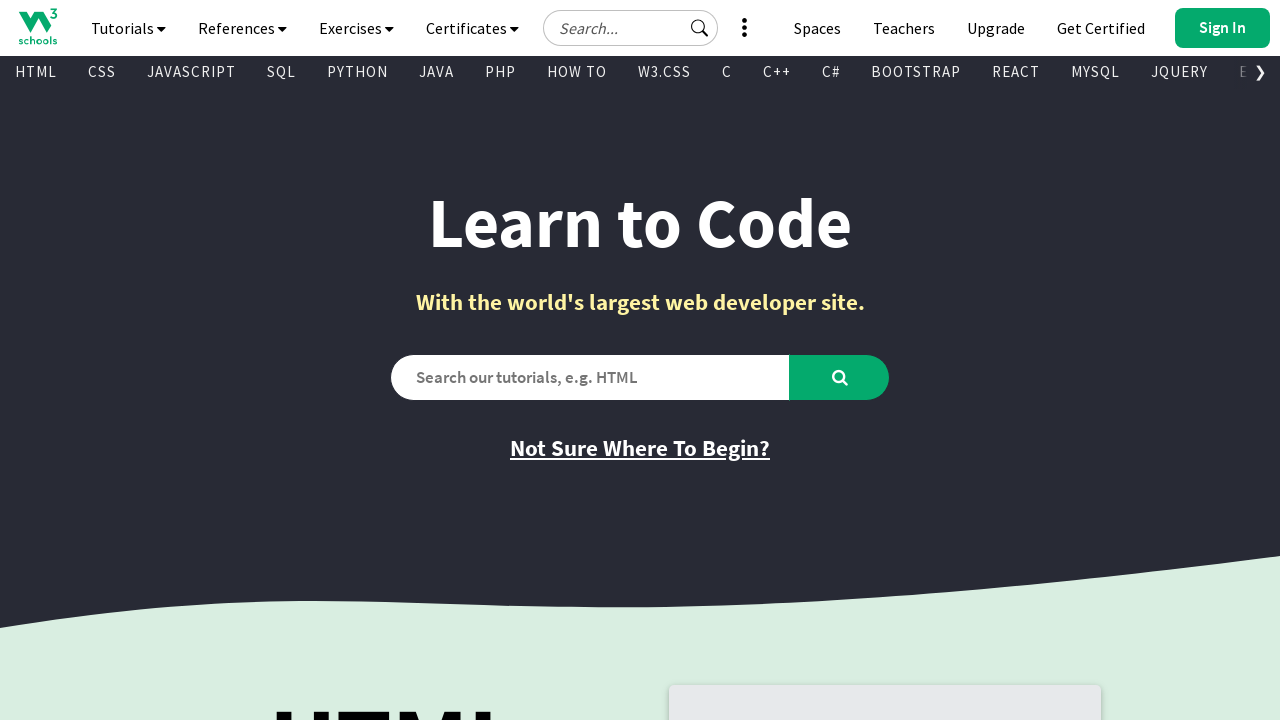

Retrieved text content from visible link: XML
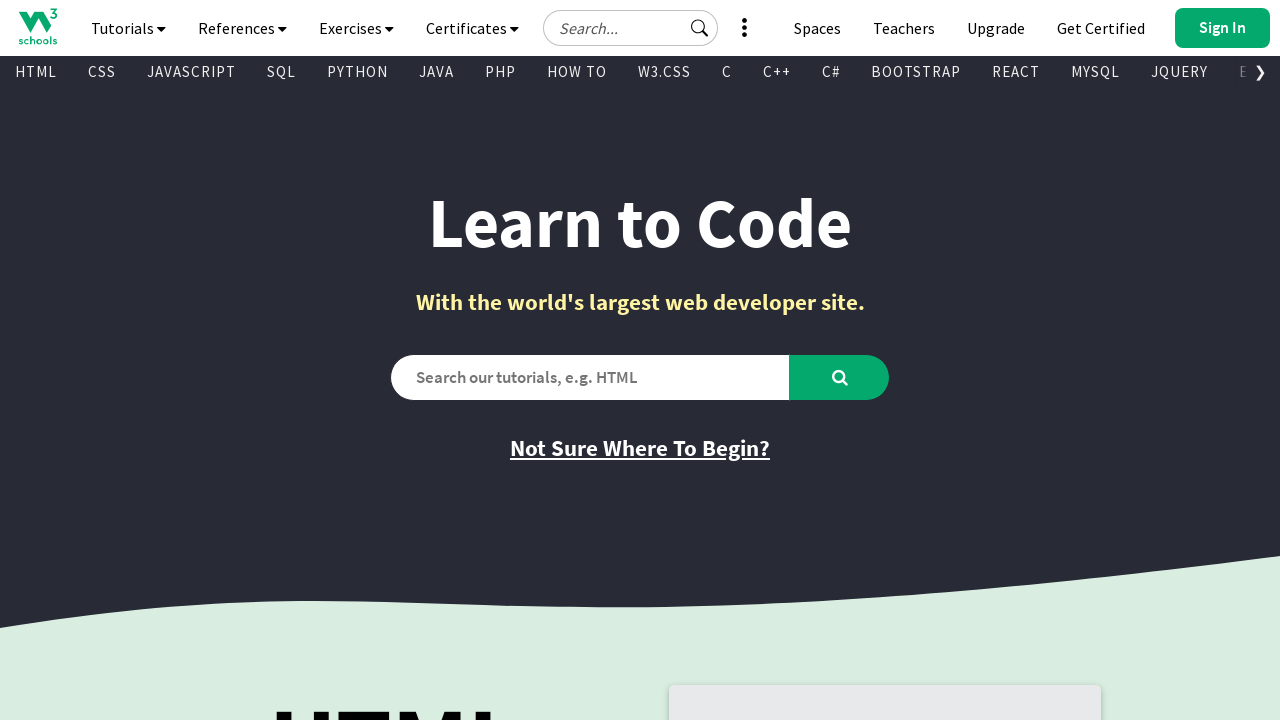

Retrieved href attribute from link: /xml/default.asp
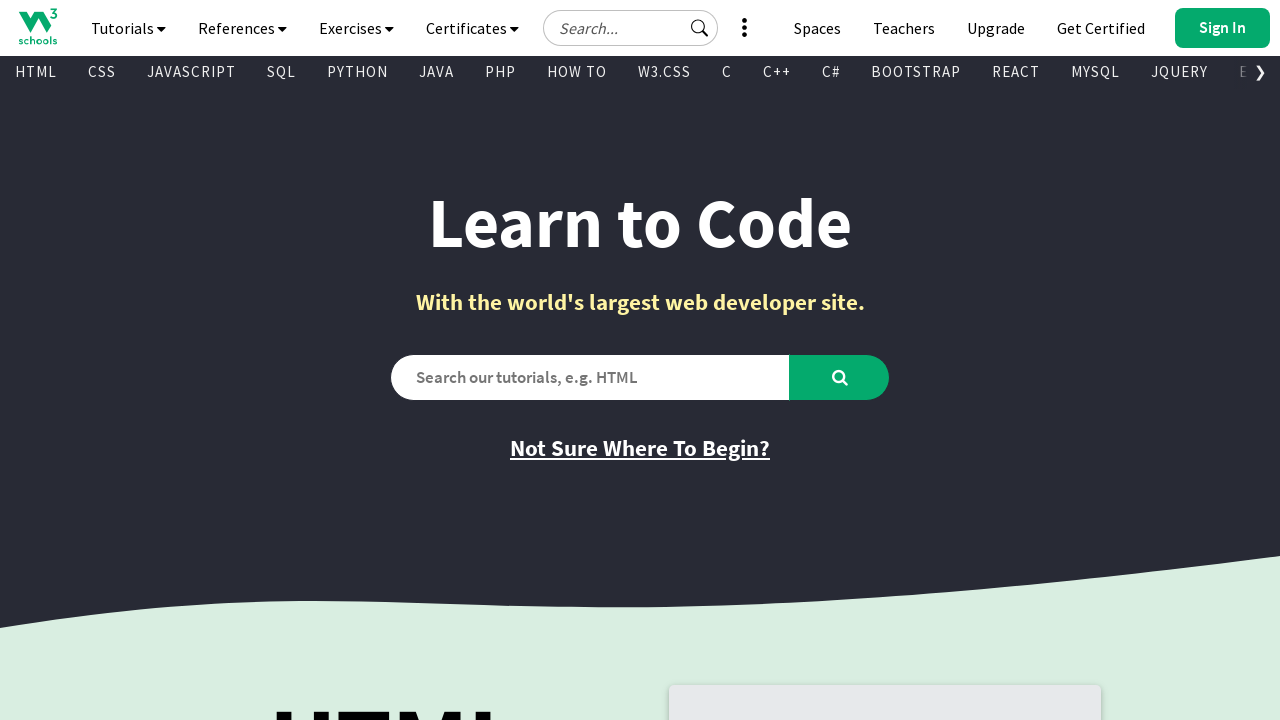

Retrieved text content from visible link: DJANGO
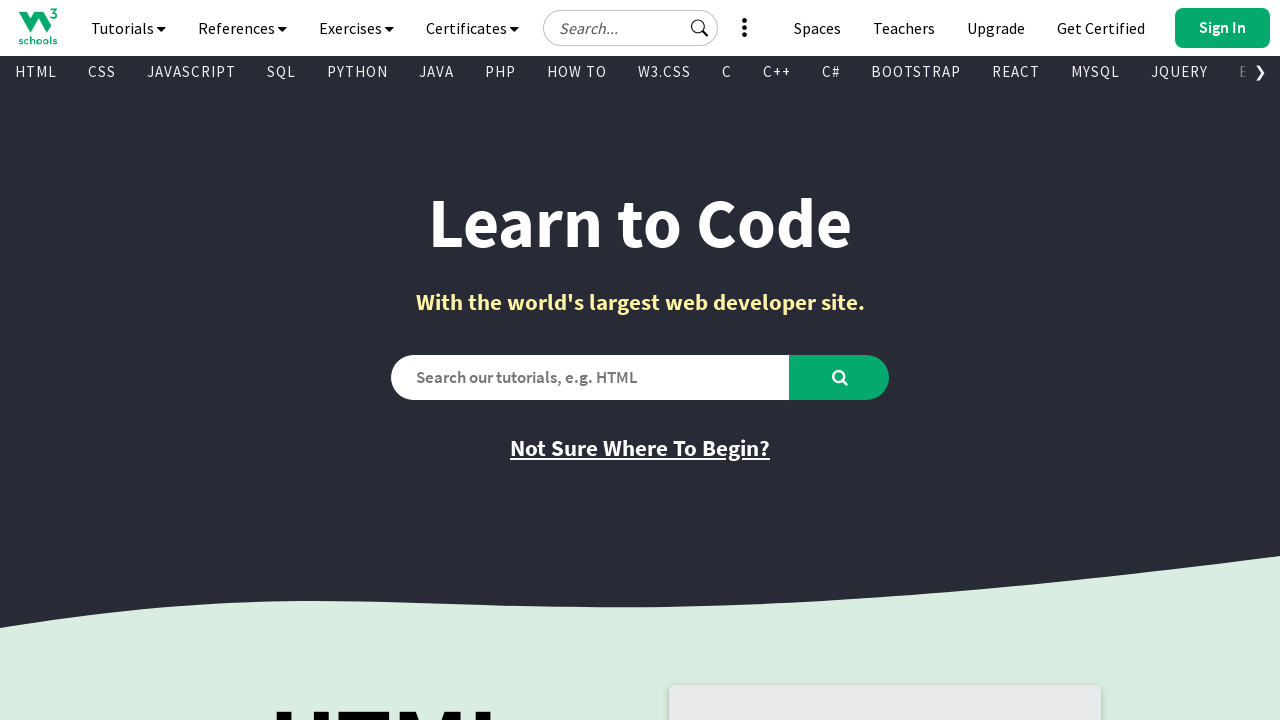

Retrieved href attribute from link: /django/index.php
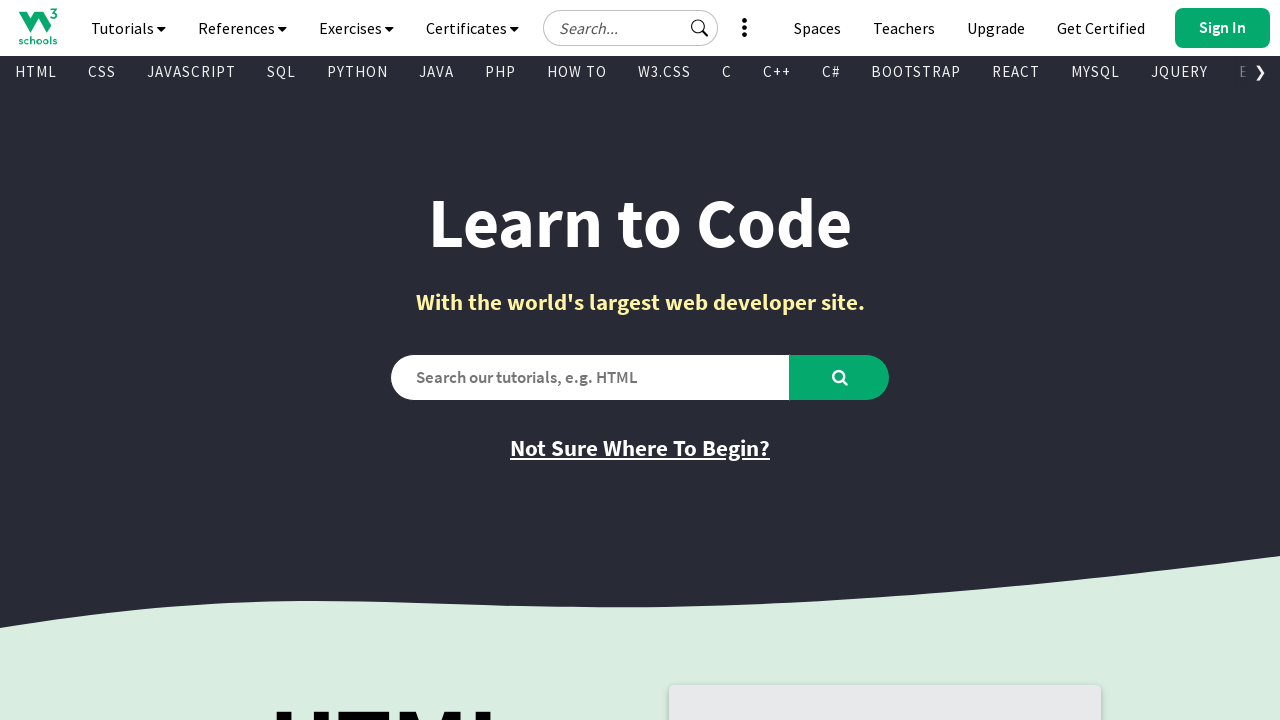

Retrieved text content from visible link: NUMPY
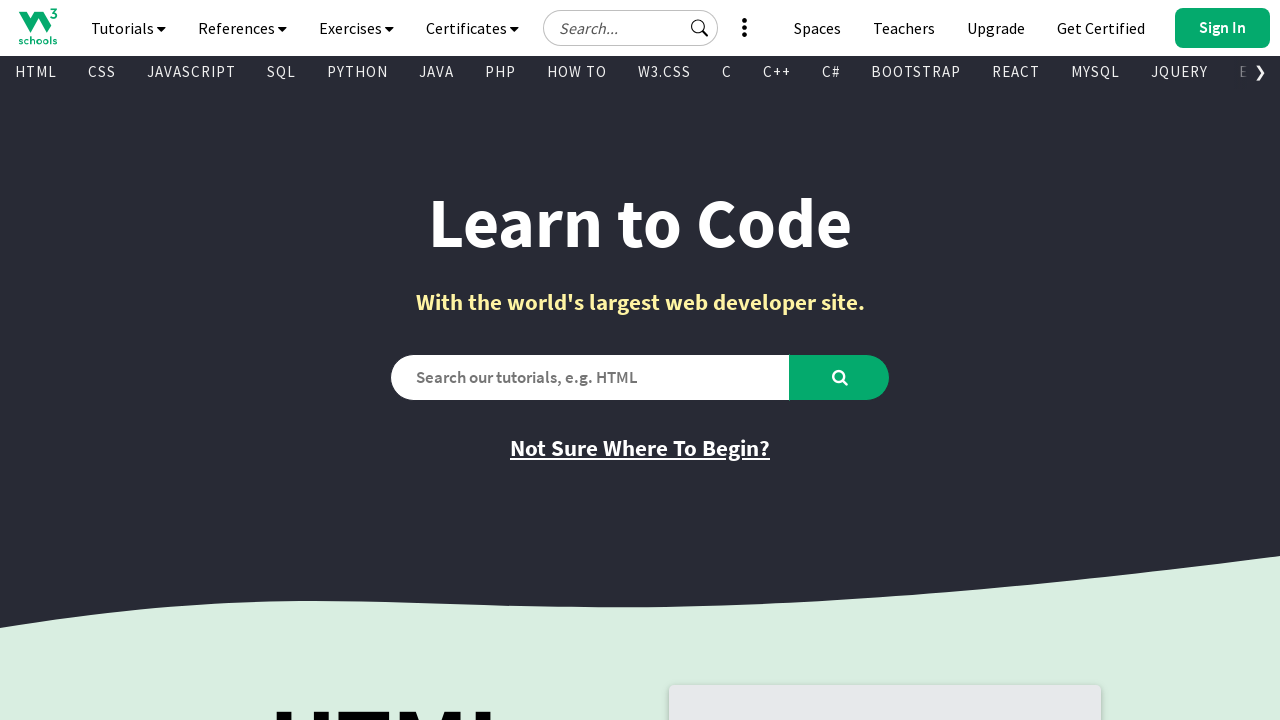

Retrieved href attribute from link: /python/numpy/default.asp
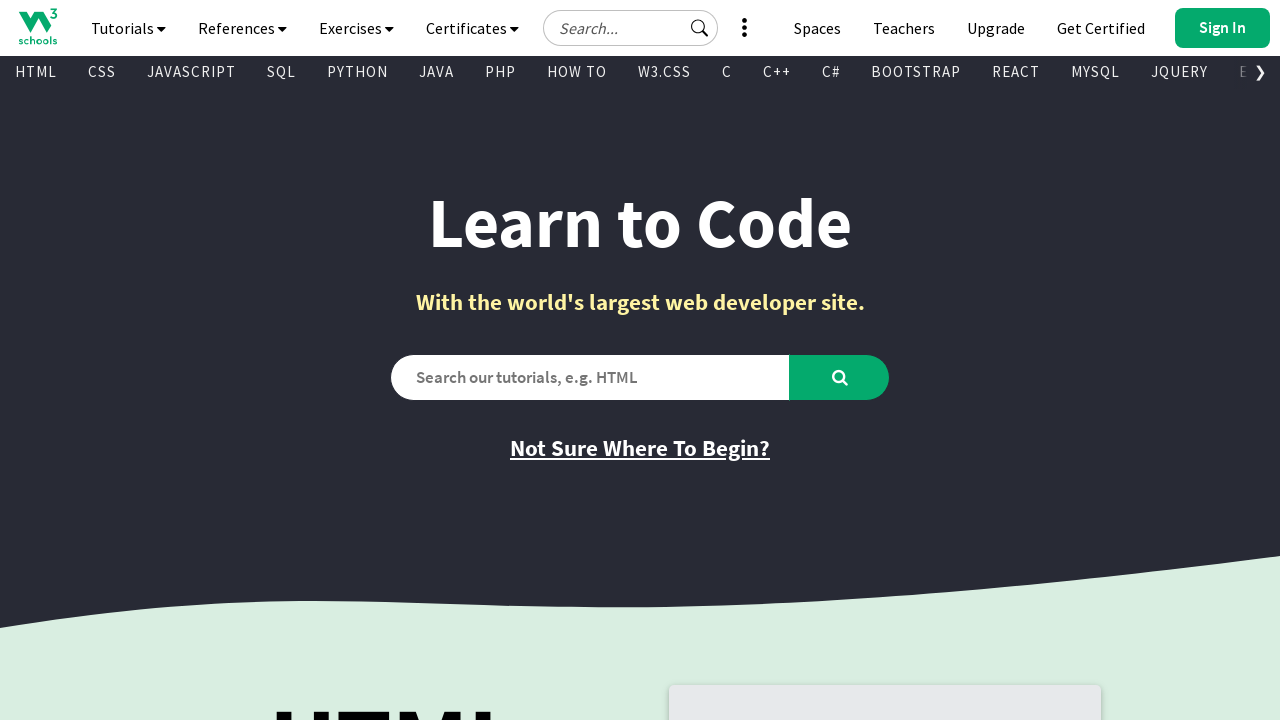

Retrieved text content from visible link: PANDAS
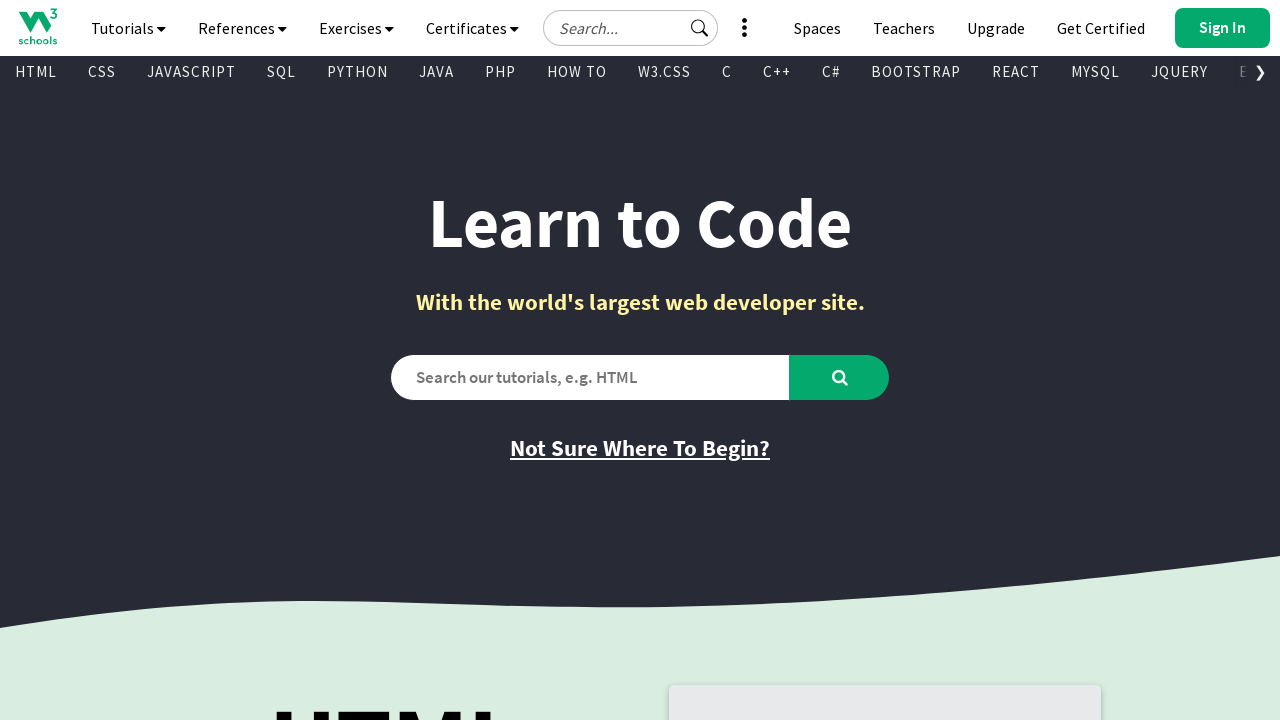

Retrieved href attribute from link: /python/pandas/default.asp
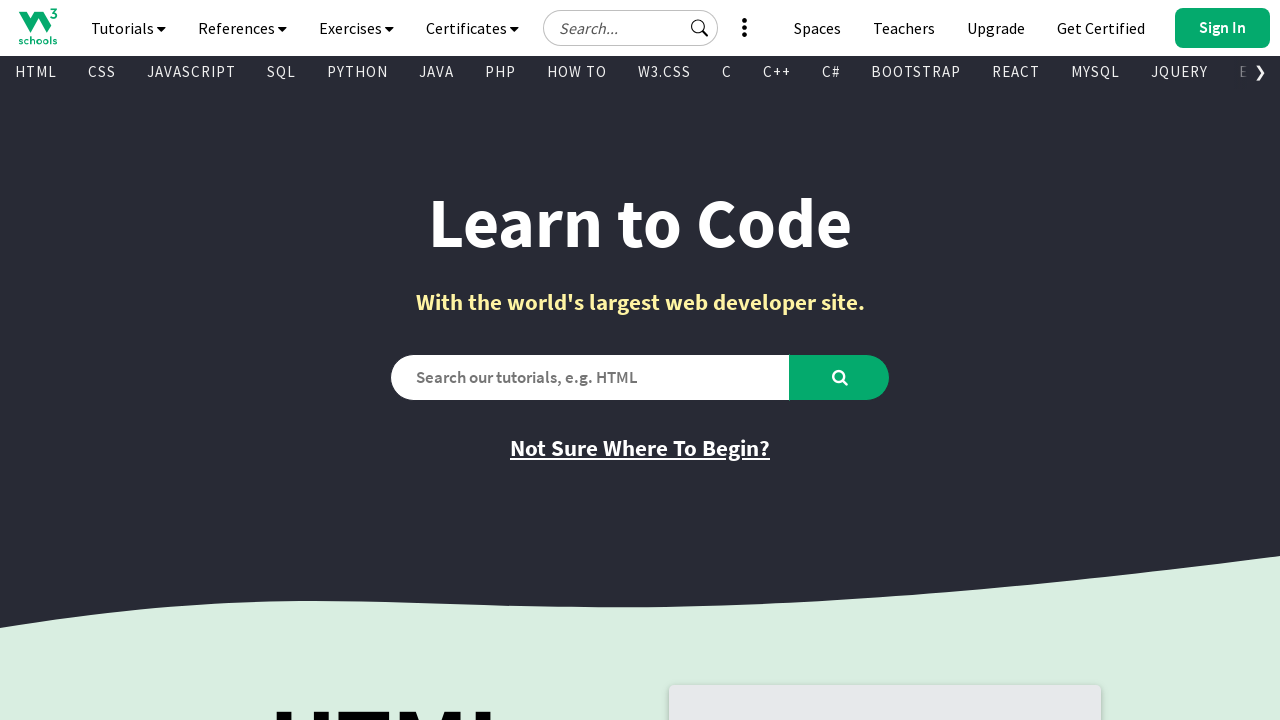

Retrieved text content from visible link: NODEJS
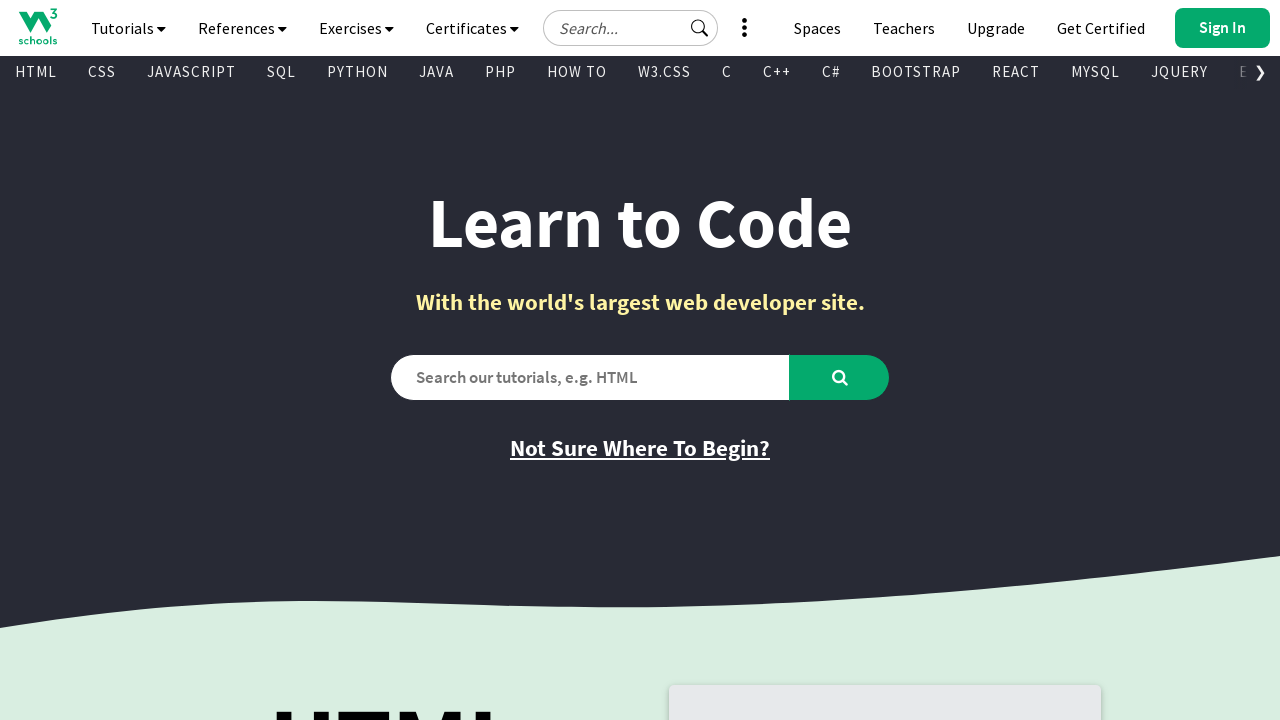

Retrieved href attribute from link: /nodejs/default.asp
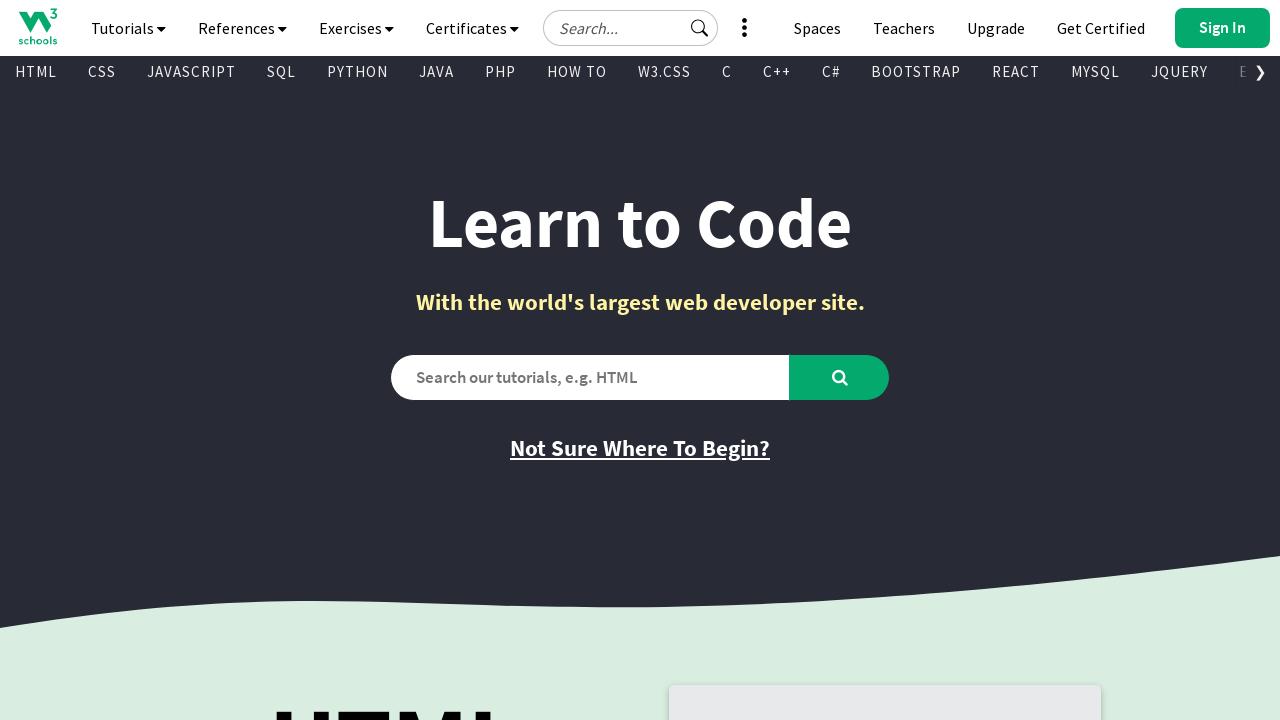

Retrieved text content from visible link: DSA
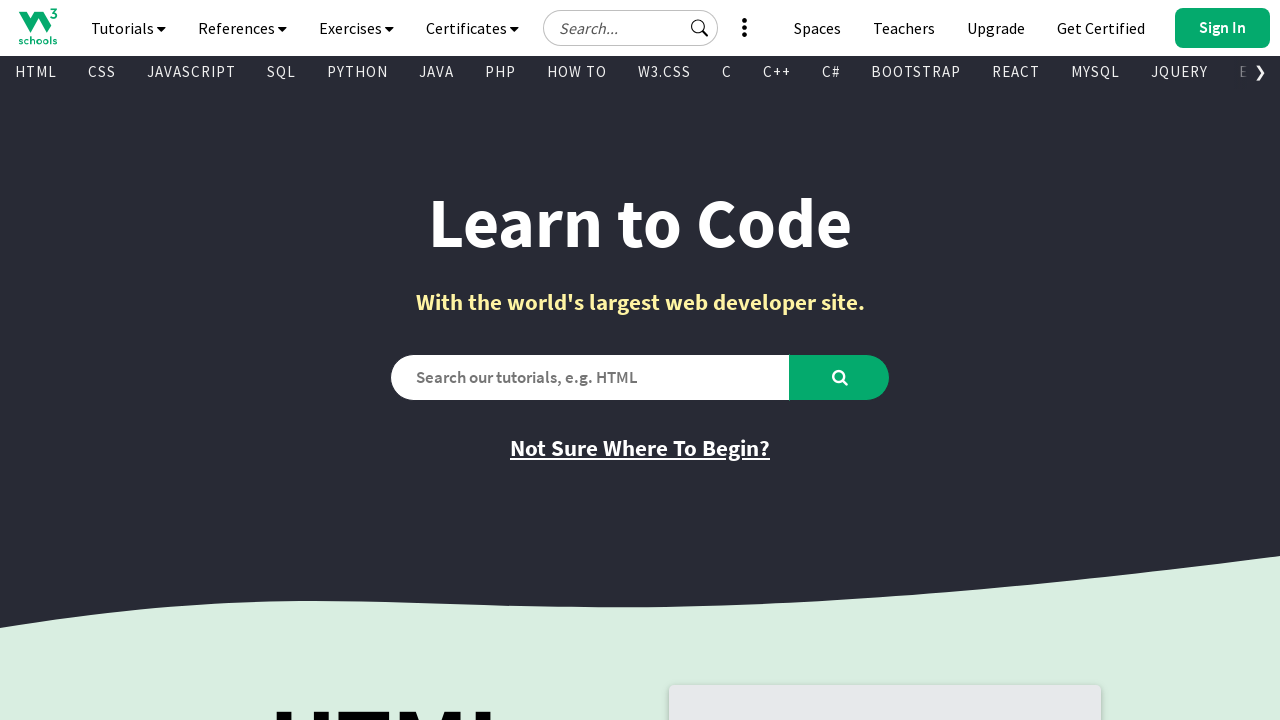

Retrieved href attribute from link: /dsa/index.php
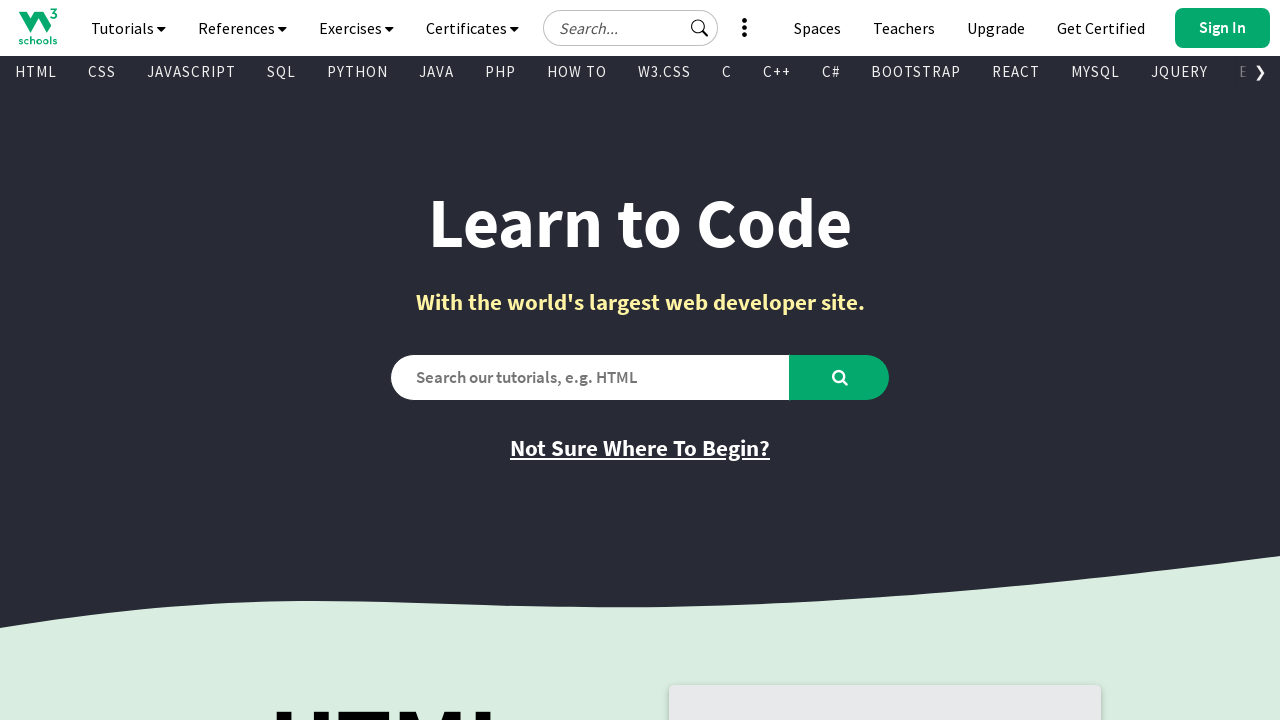

Retrieved text content from visible link: TYPESCRIPT
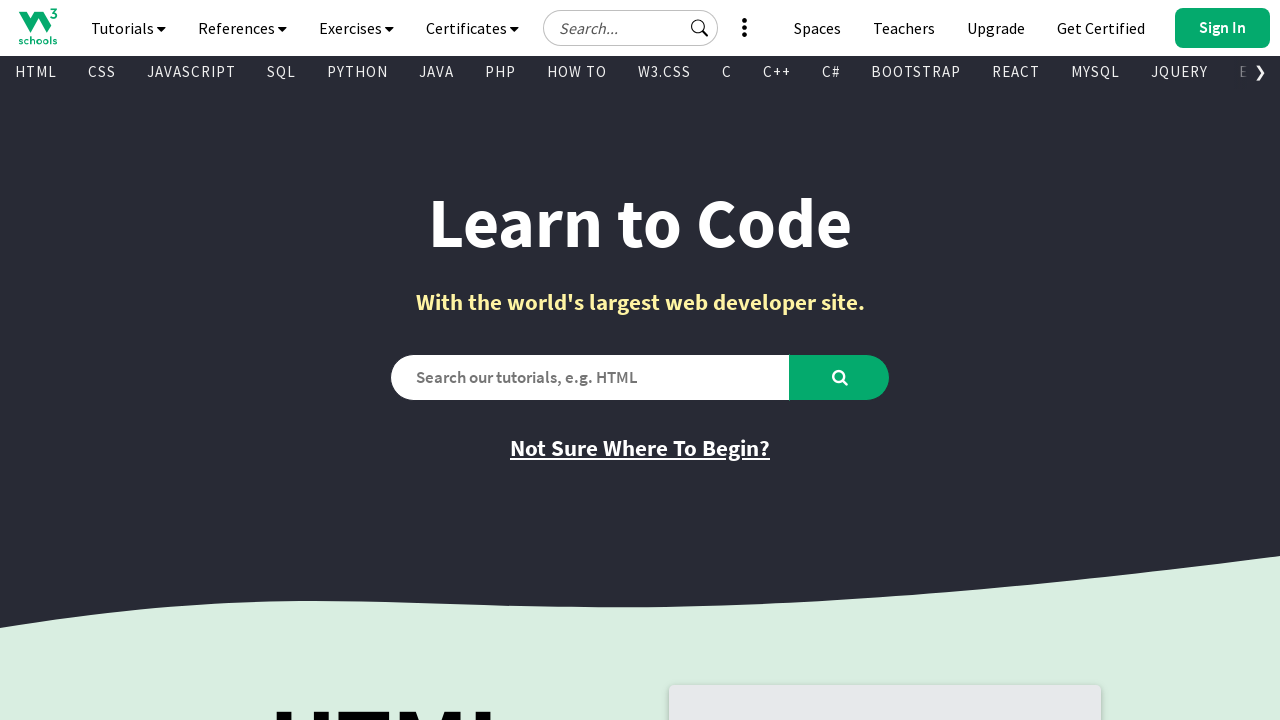

Retrieved href attribute from link: /typescript/index.php
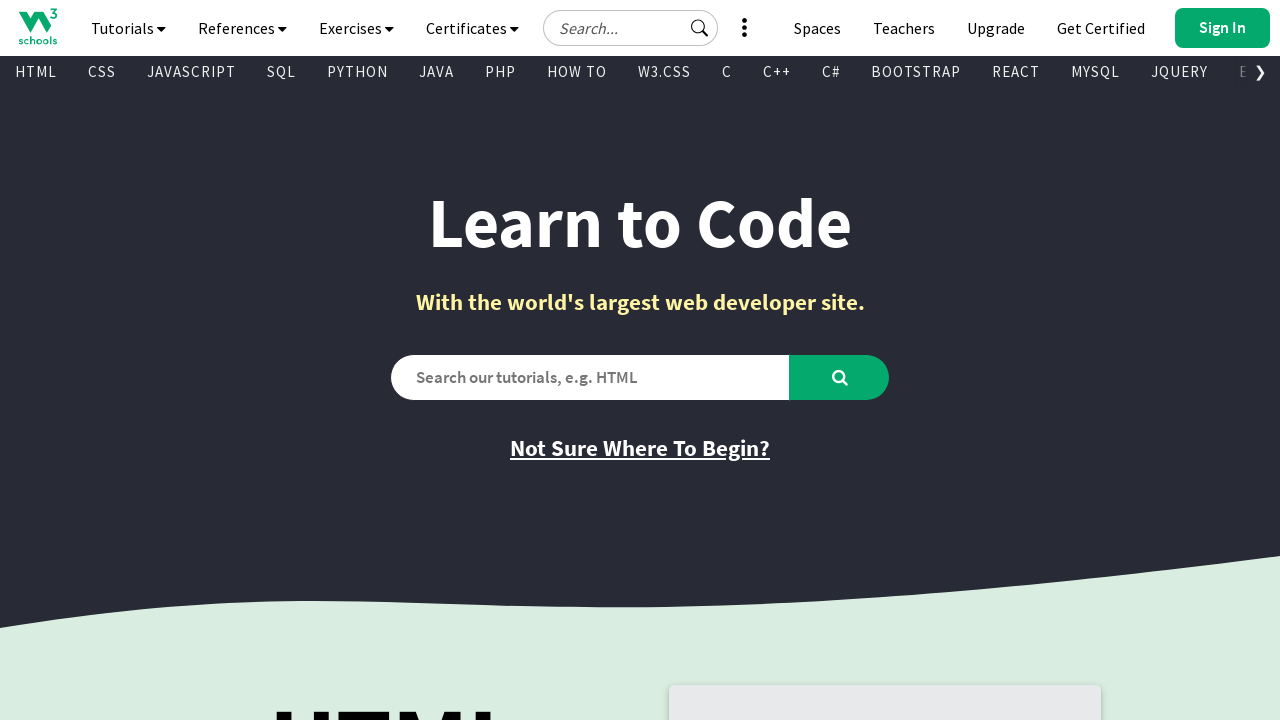

Retrieved text content from visible link: ANGULAR
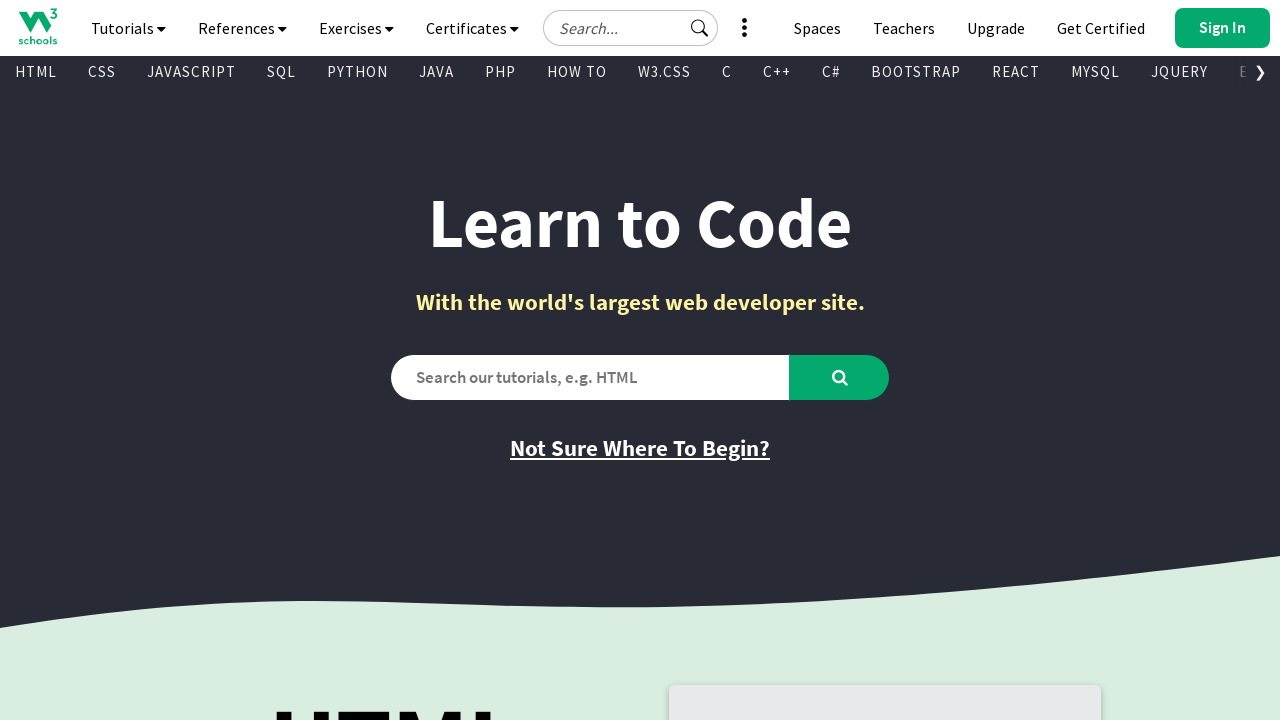

Retrieved href attribute from link: /angular/default.asp
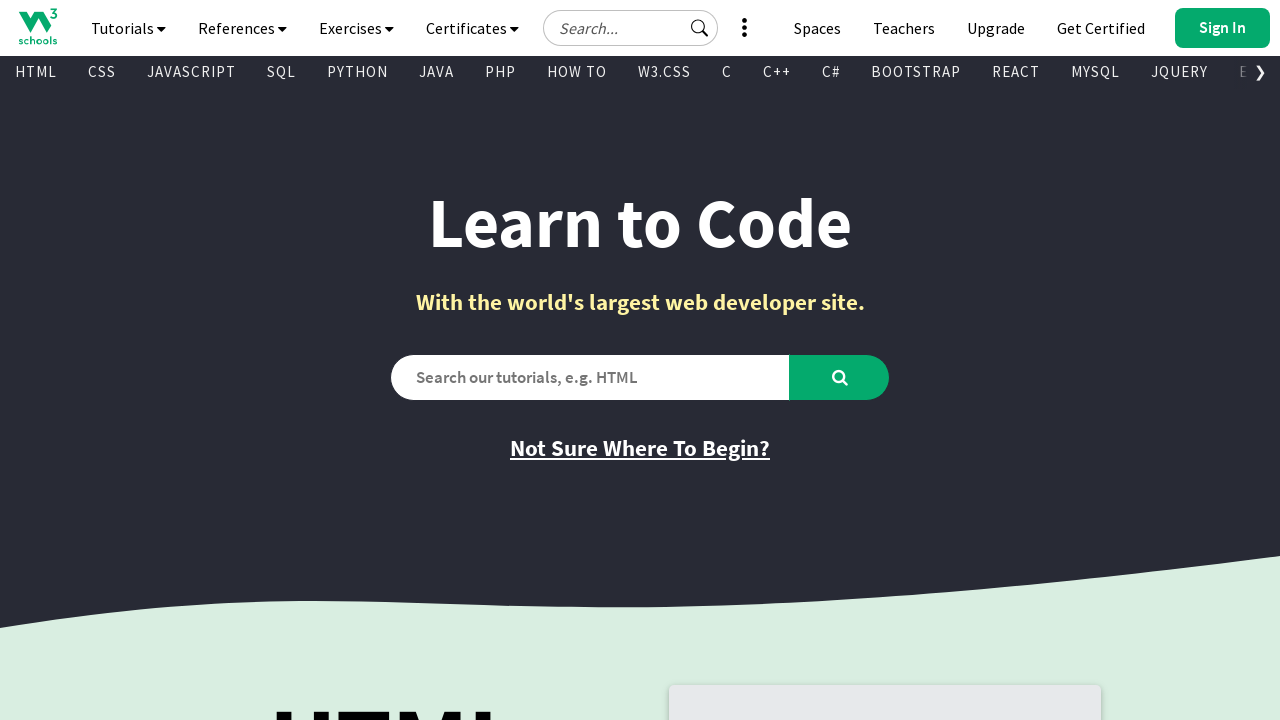

Retrieved text content from visible link: ANGULARJS
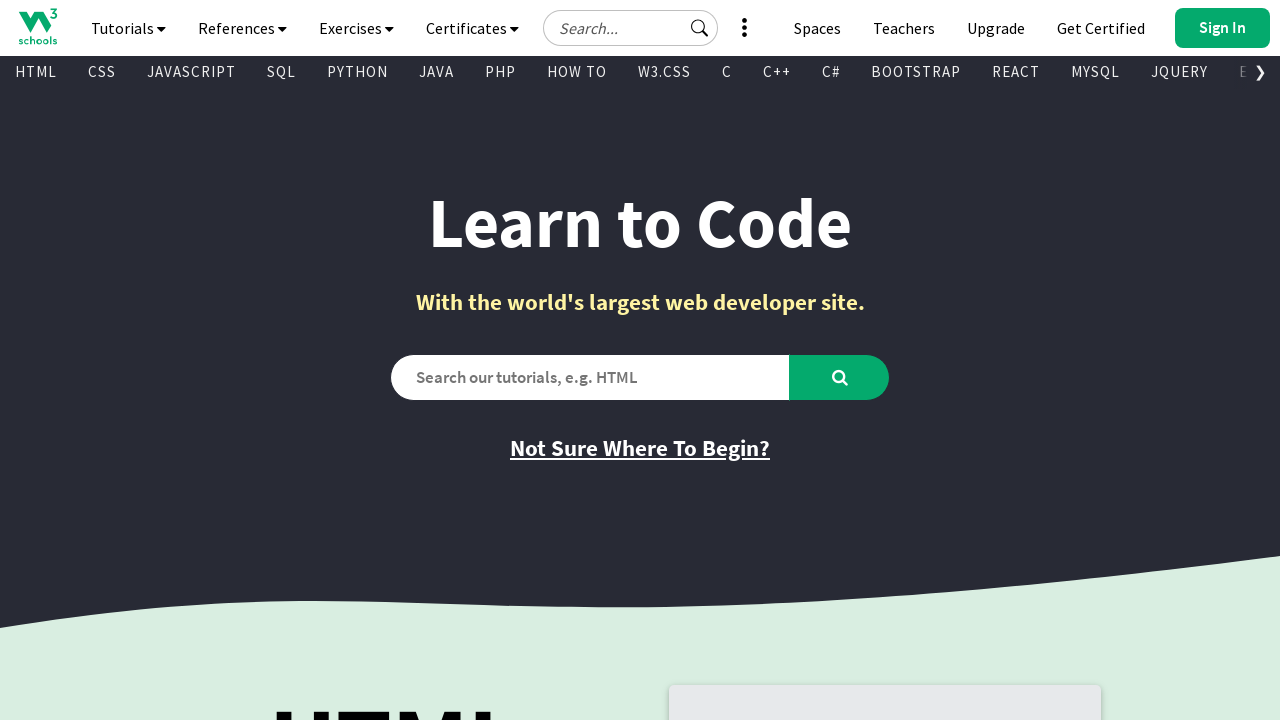

Retrieved href attribute from link: /angularjs/default.asp
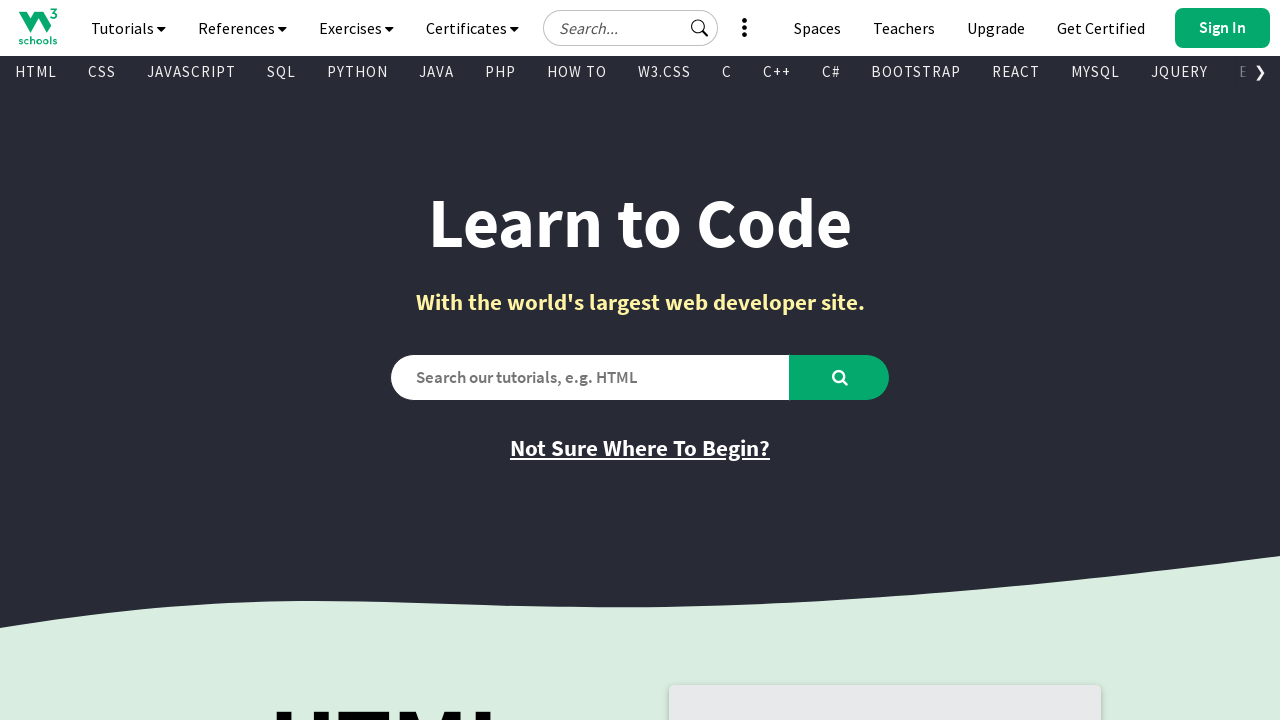

Retrieved text content from visible link: GIT
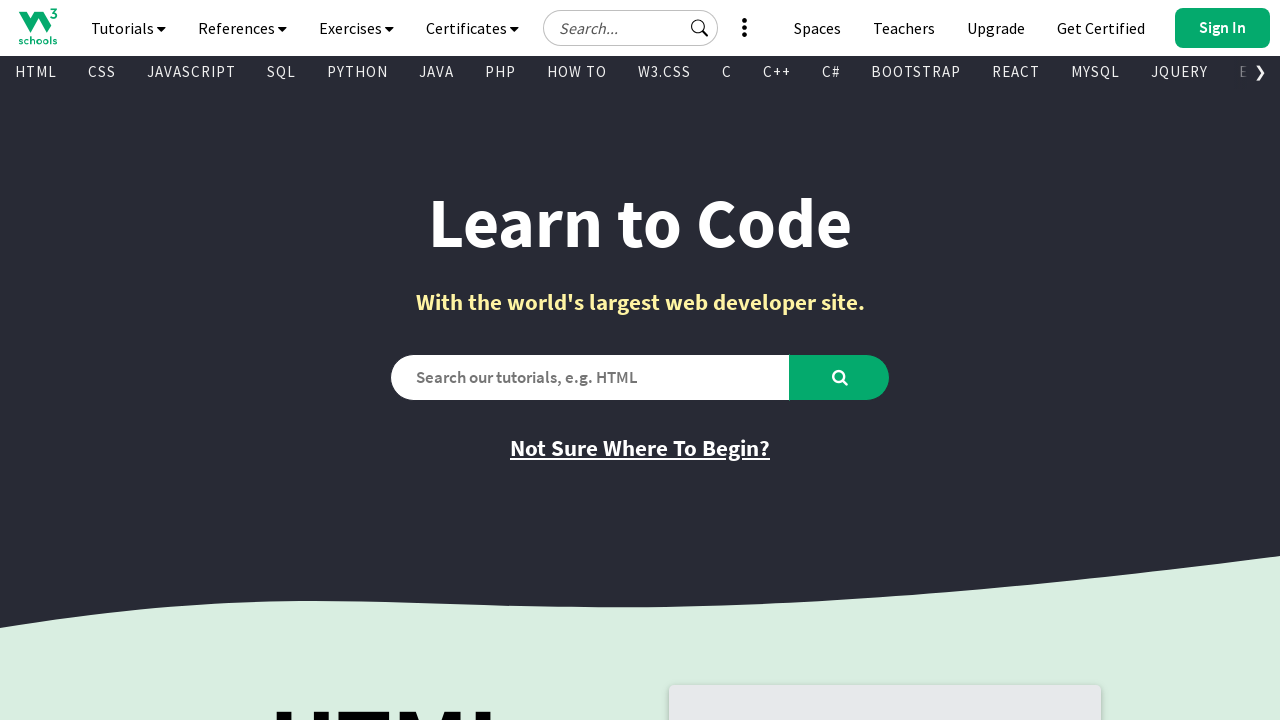

Retrieved href attribute from link: /git/default.asp
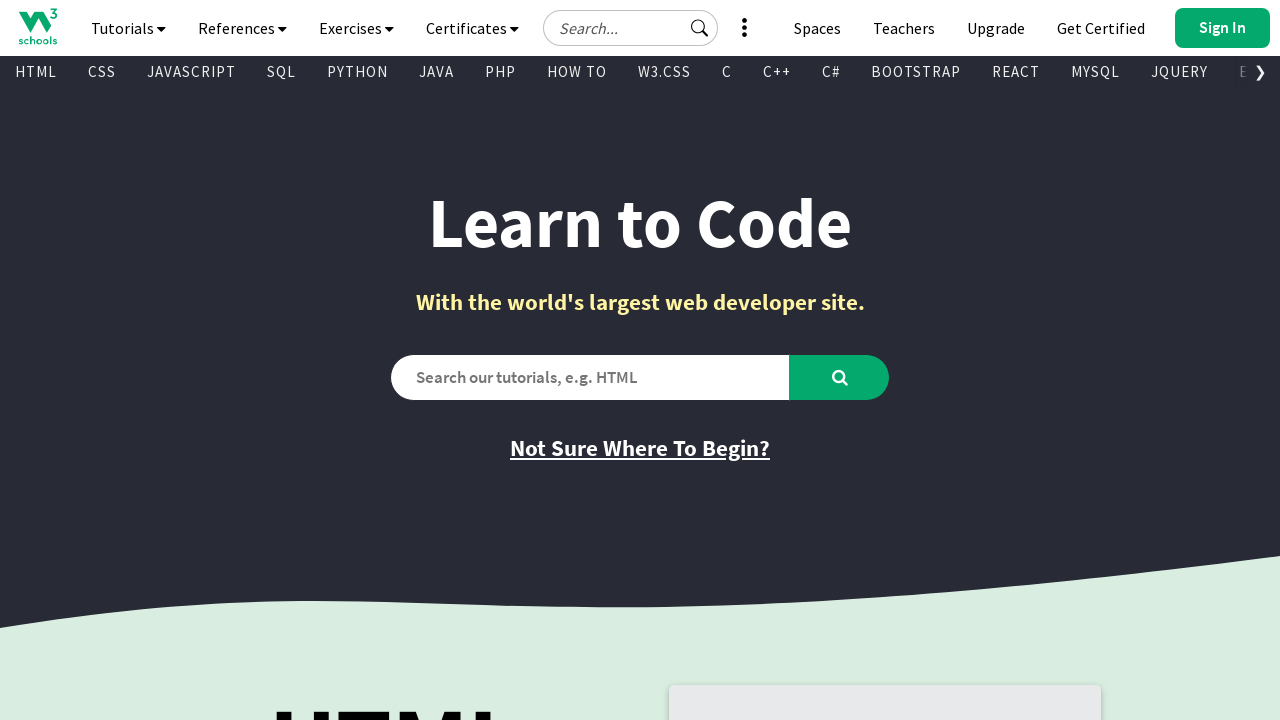

Retrieved text content from visible link: POSTGRESQL
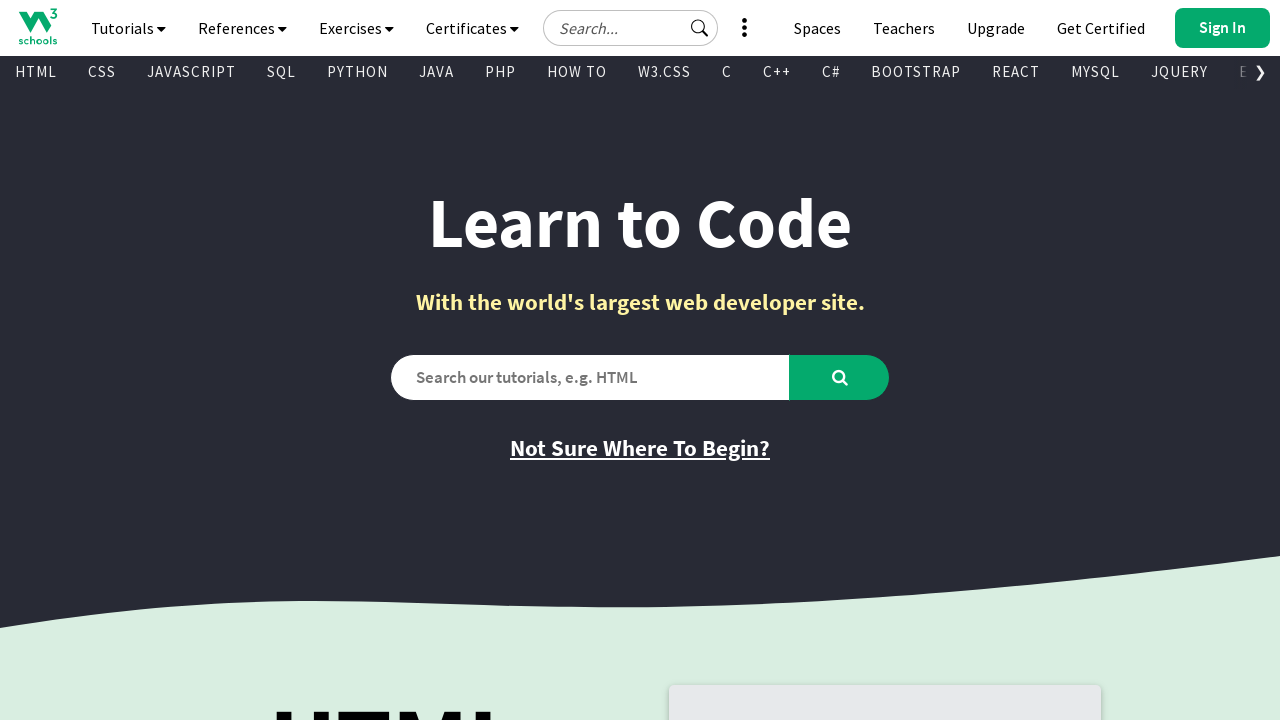

Retrieved href attribute from link: /postgresql/index.php
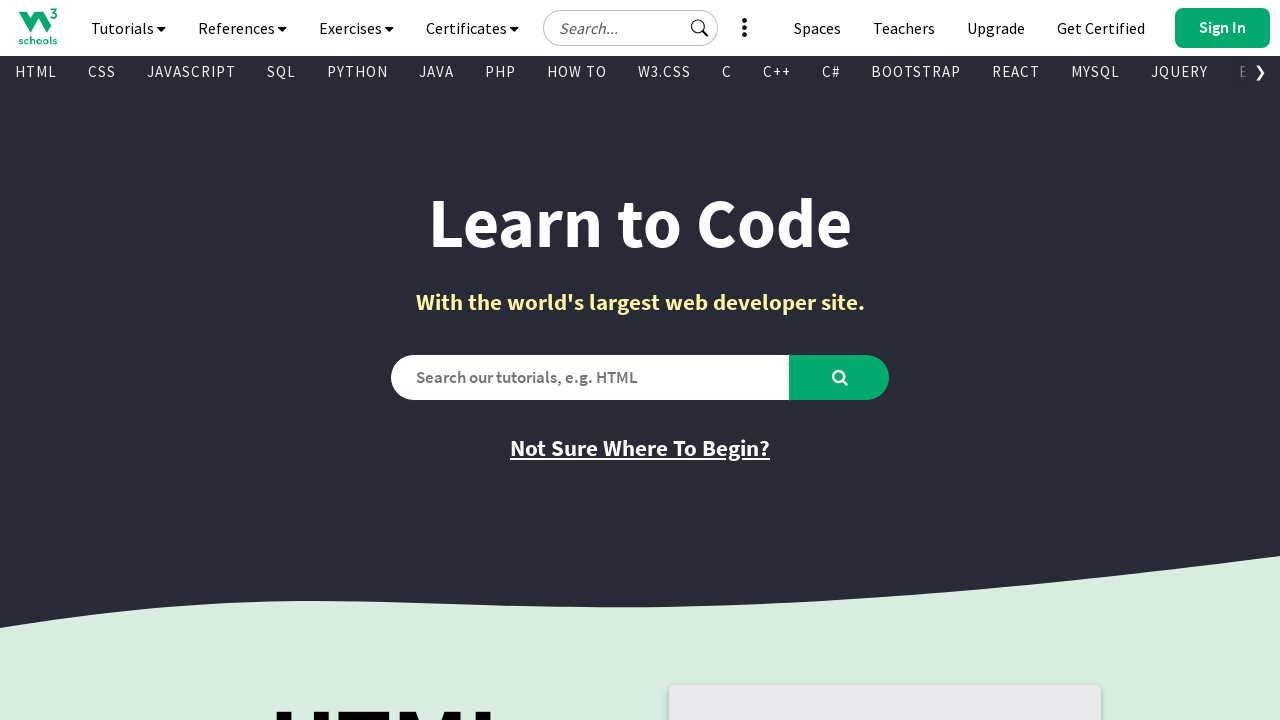

Retrieved text content from visible link: MONGODB
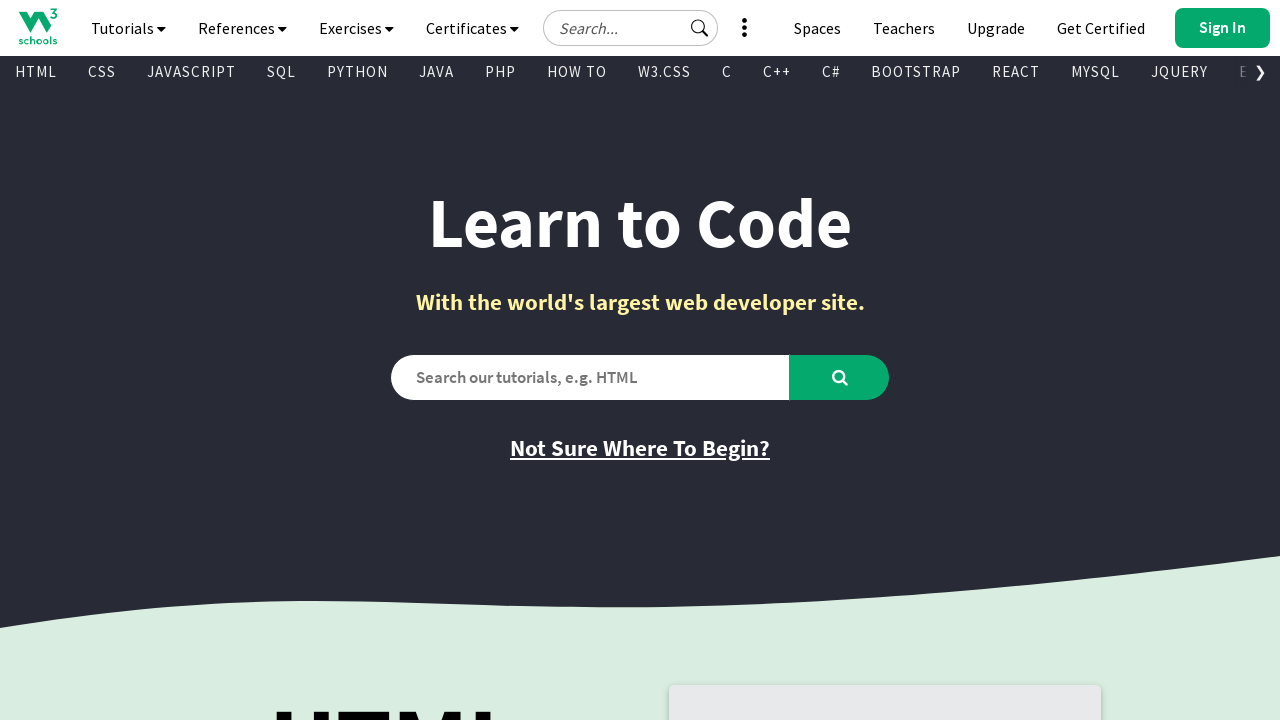

Retrieved href attribute from link: /mongodb/index.php
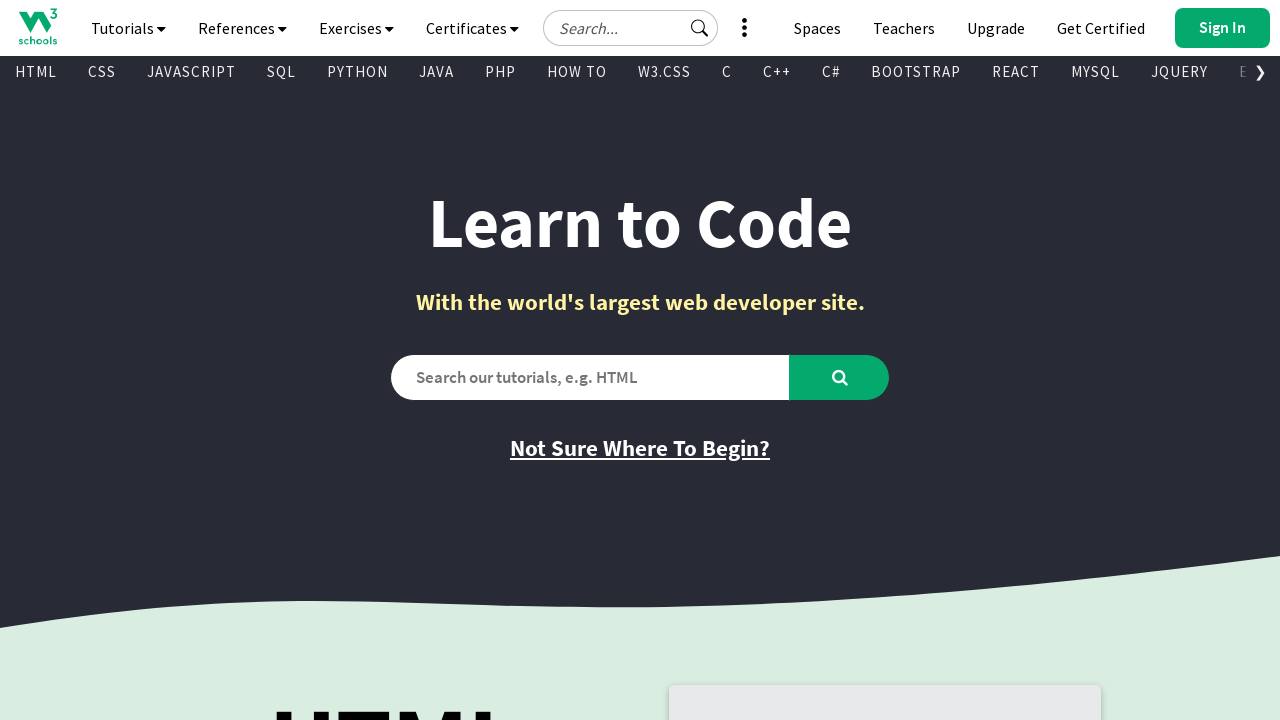

Retrieved text content from visible link: ASP
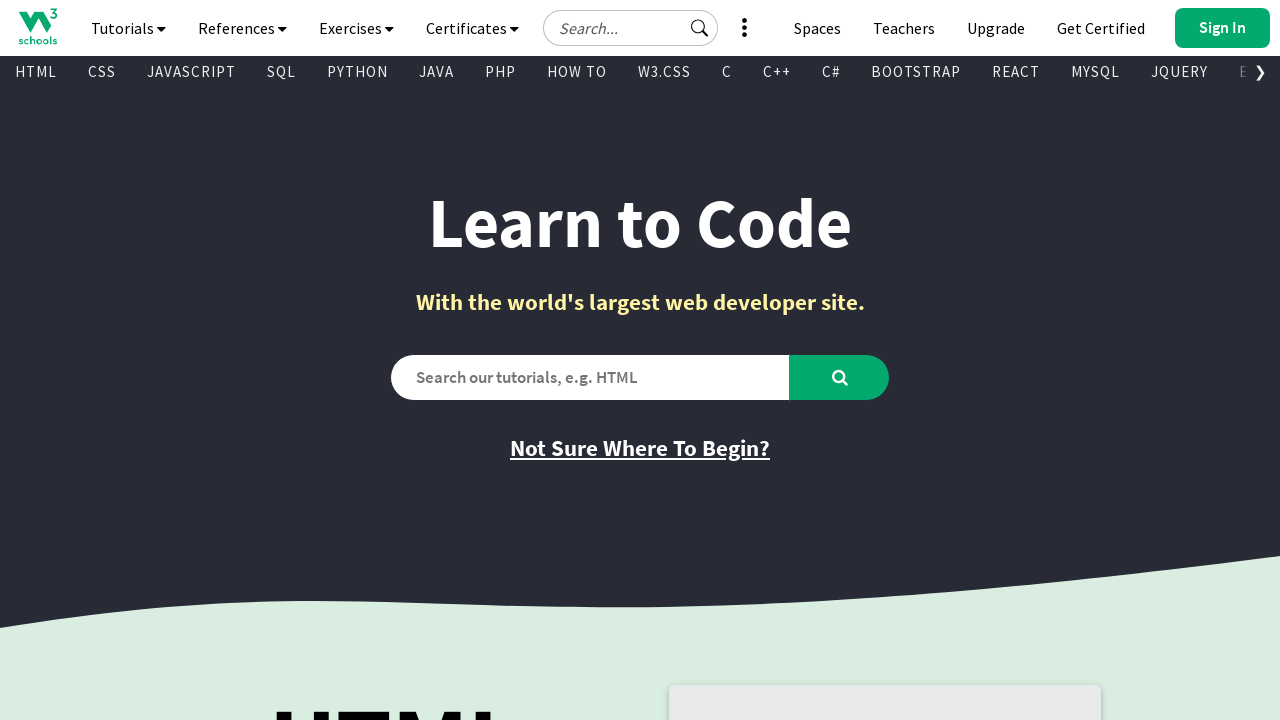

Retrieved href attribute from link: /asp/default.asp
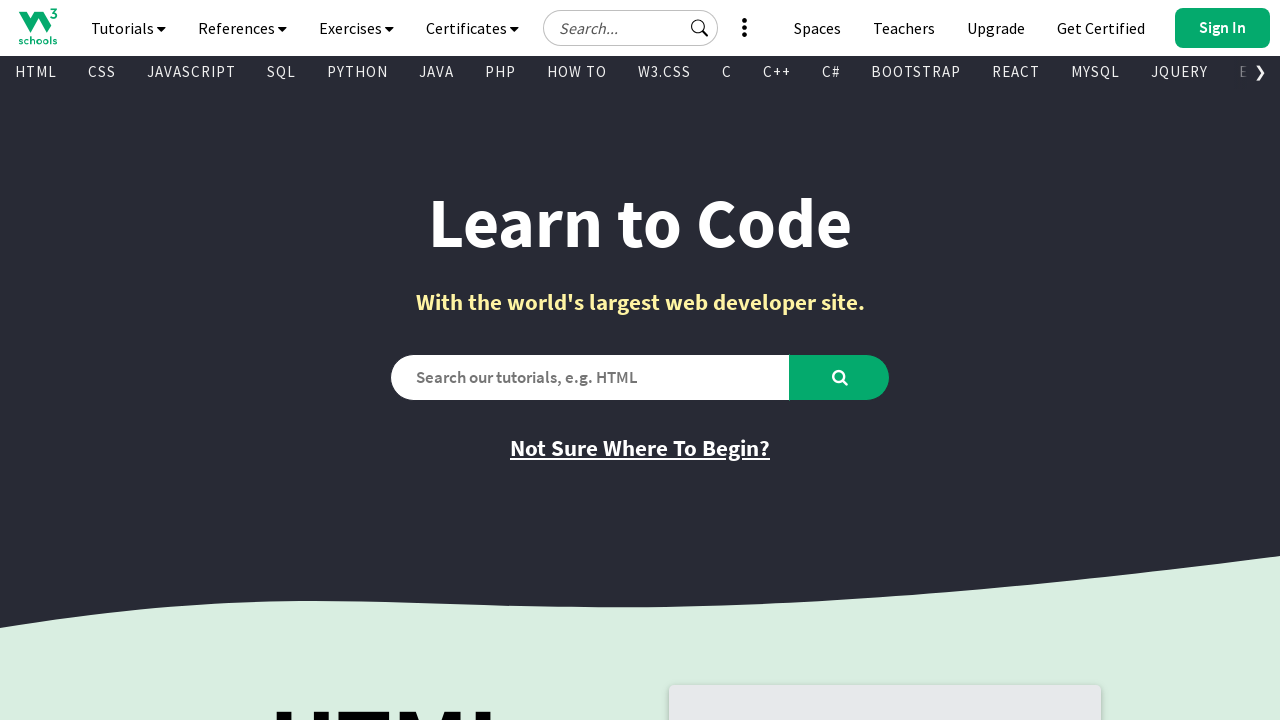

Retrieved text content from visible link: AI
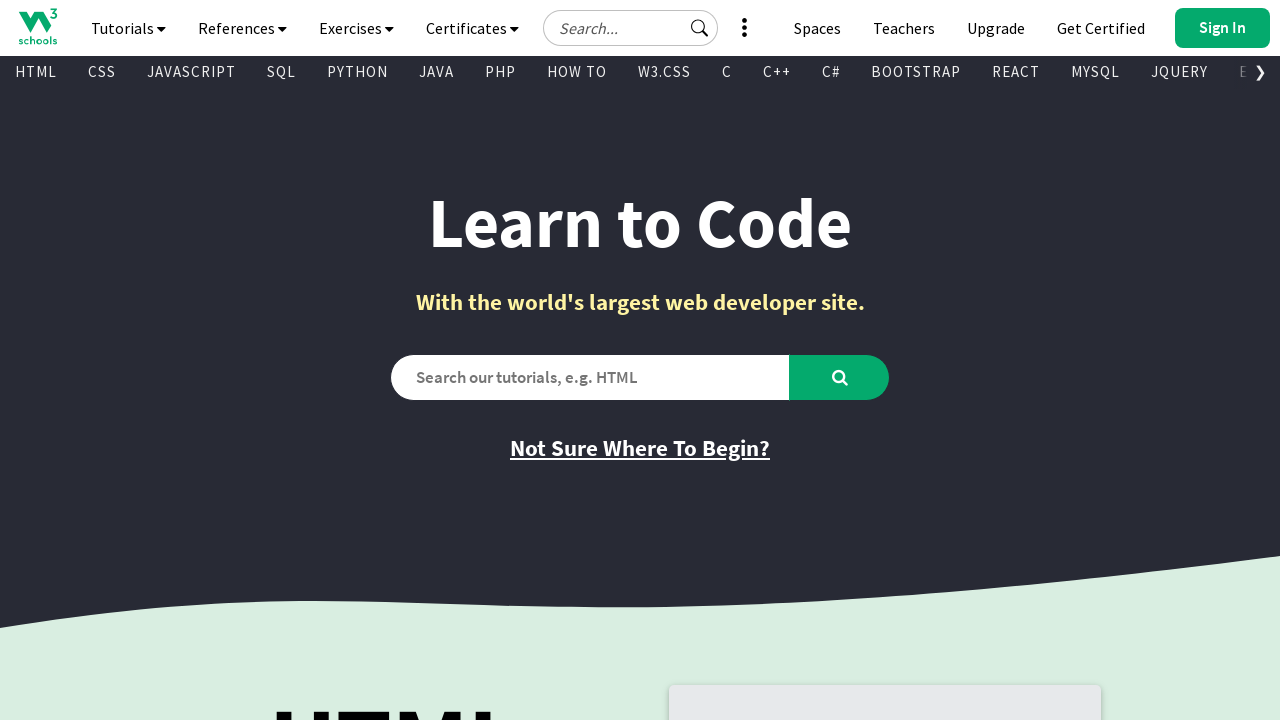

Retrieved href attribute from link: /ai/default.asp
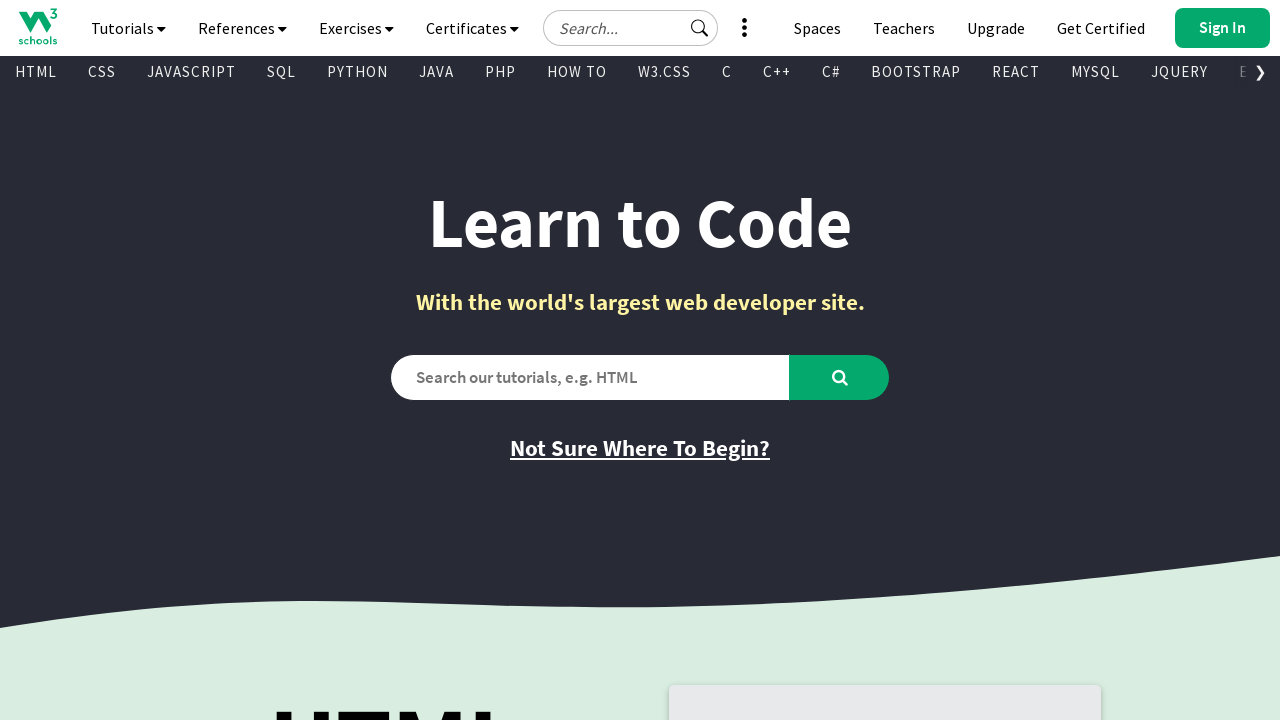

Retrieved text content from visible link: R
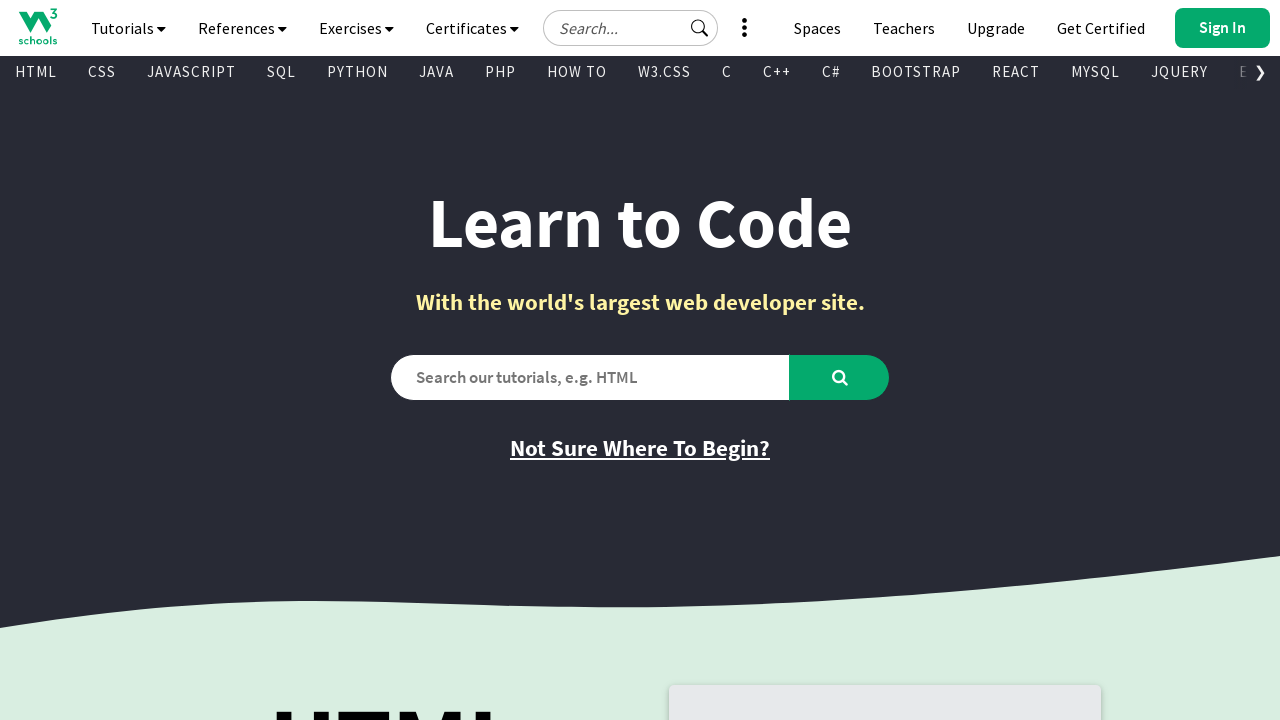

Retrieved href attribute from link: /r/default.asp
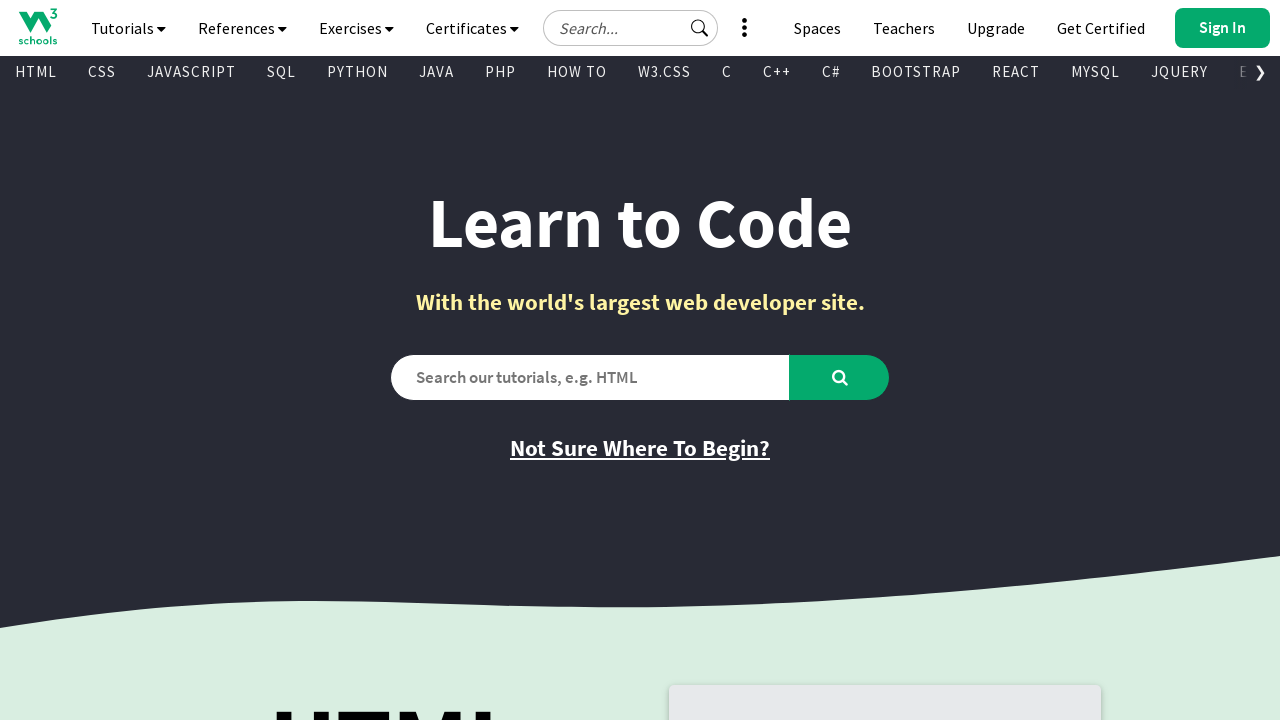

Retrieved text content from visible link: GO
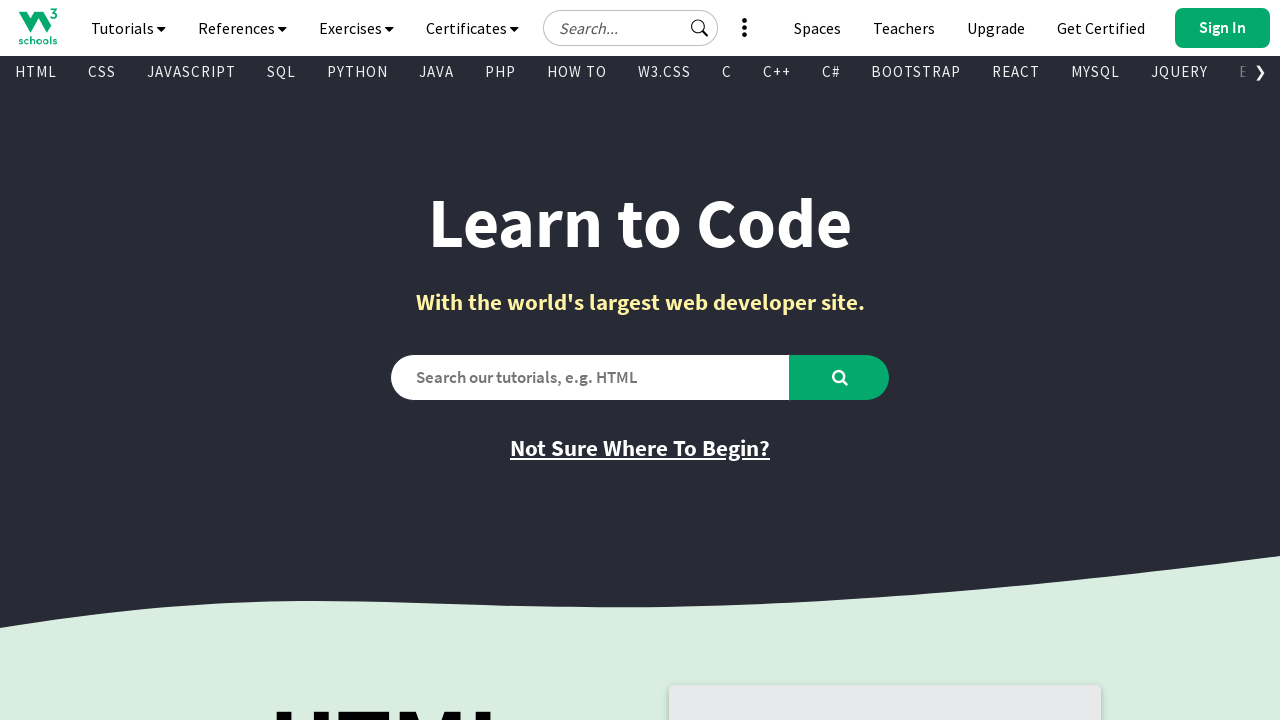

Retrieved href attribute from link: /go/index.php
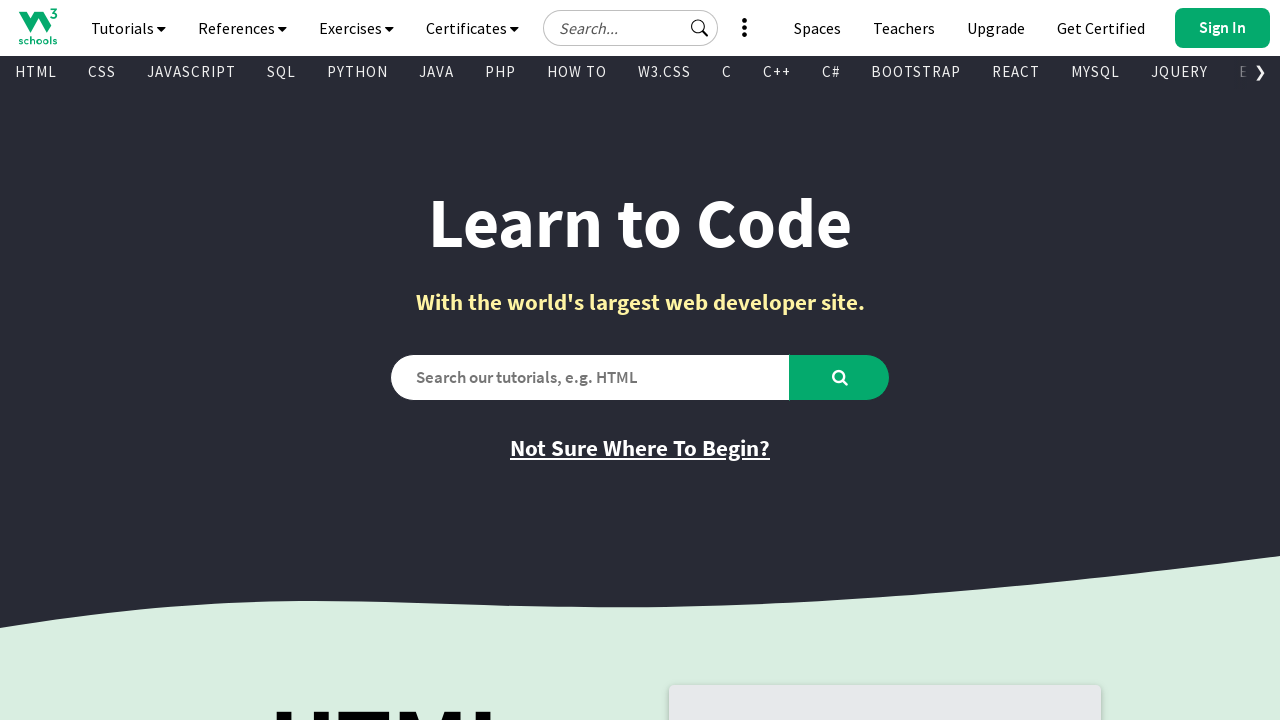

Retrieved text content from visible link: KOTLIN
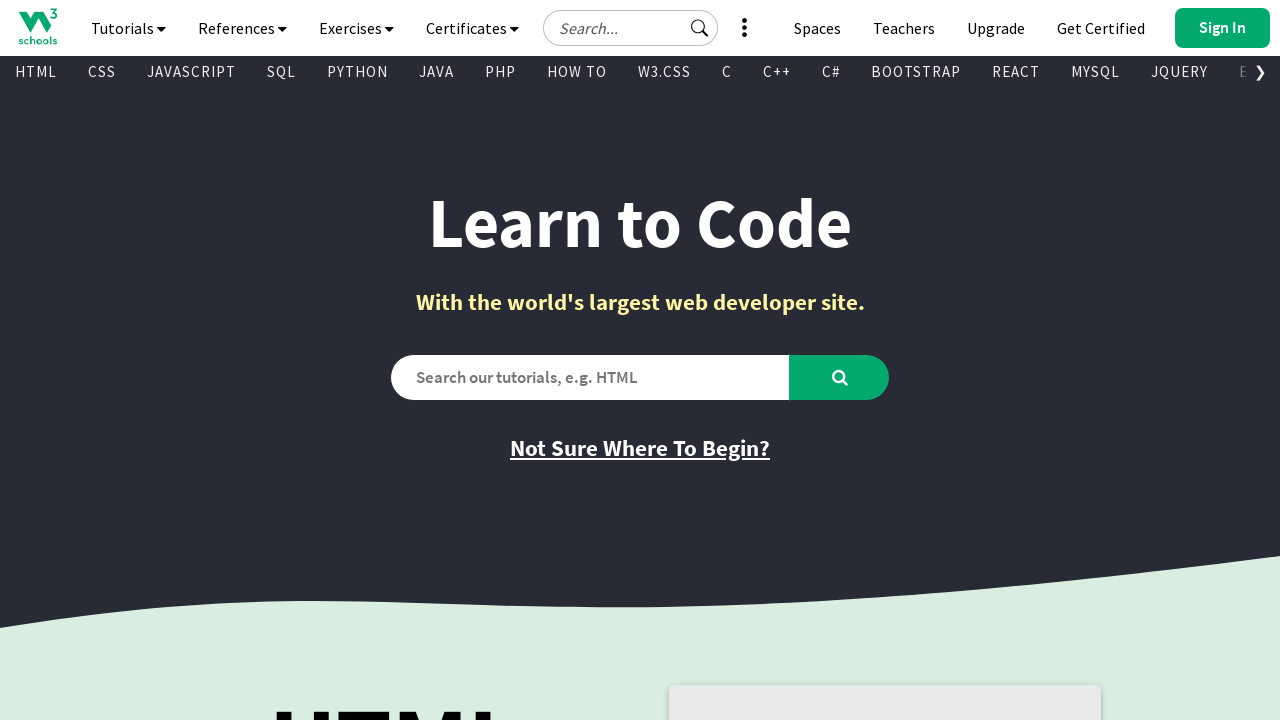

Retrieved href attribute from link: /kotlin/index.php
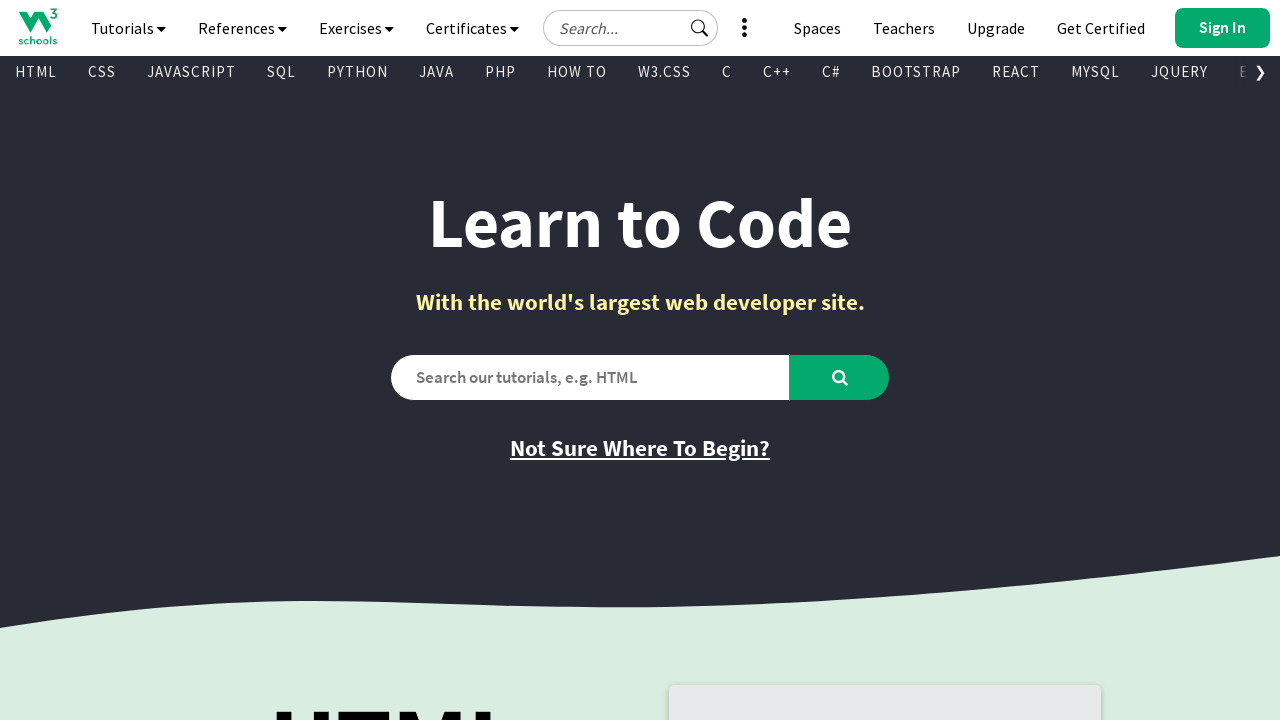

Retrieved text content from visible link: SWIFT
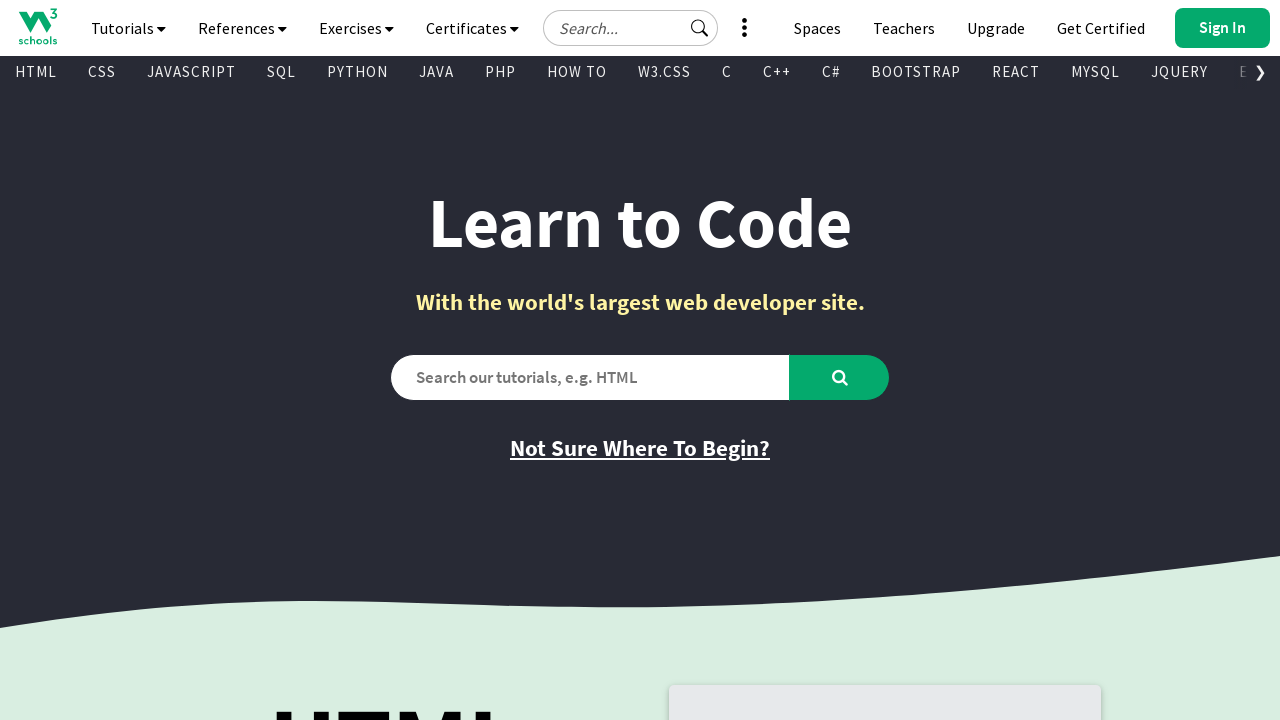

Retrieved href attribute from link: /swift/default.asp
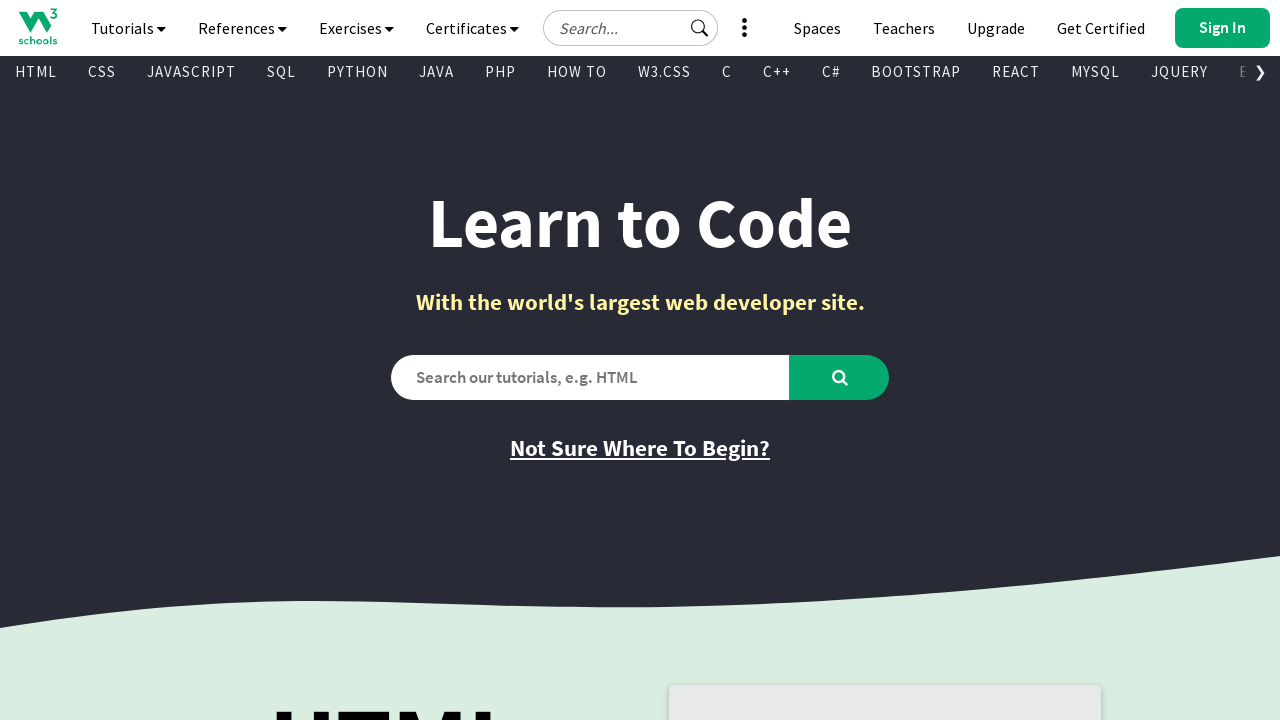

Retrieved text content from visible link: SASS
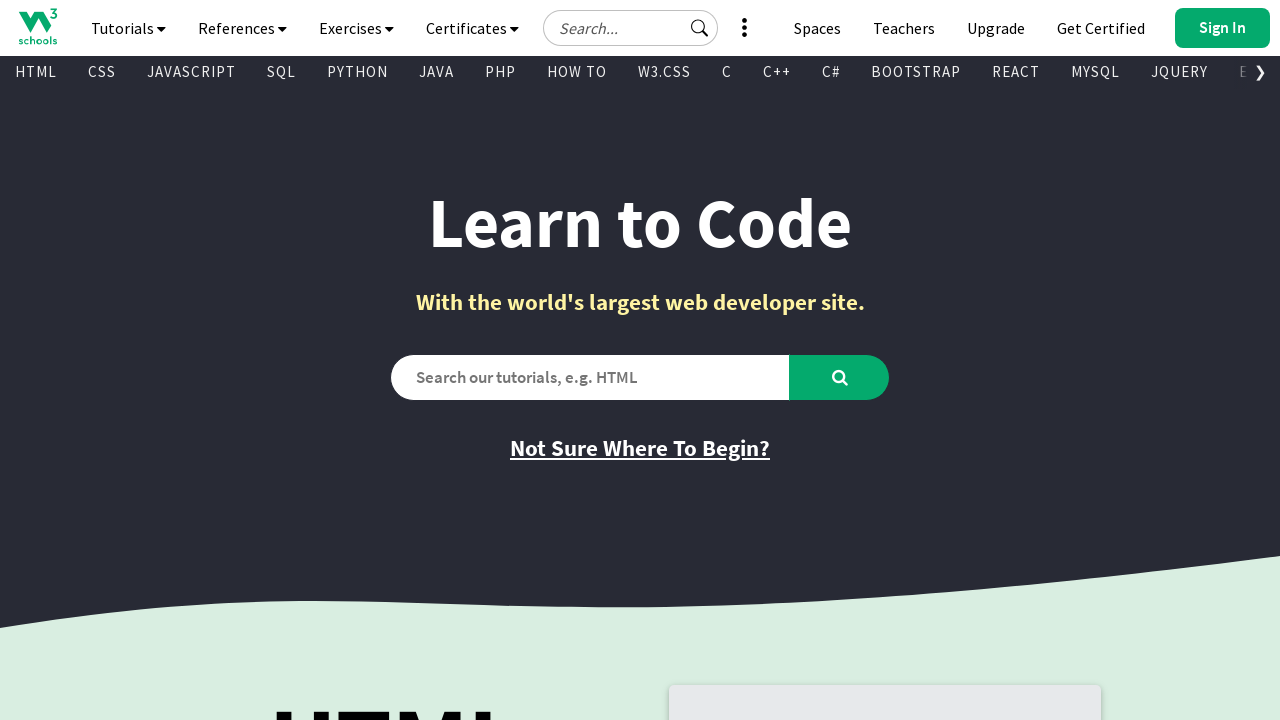

Retrieved href attribute from link: /sass/default.asp
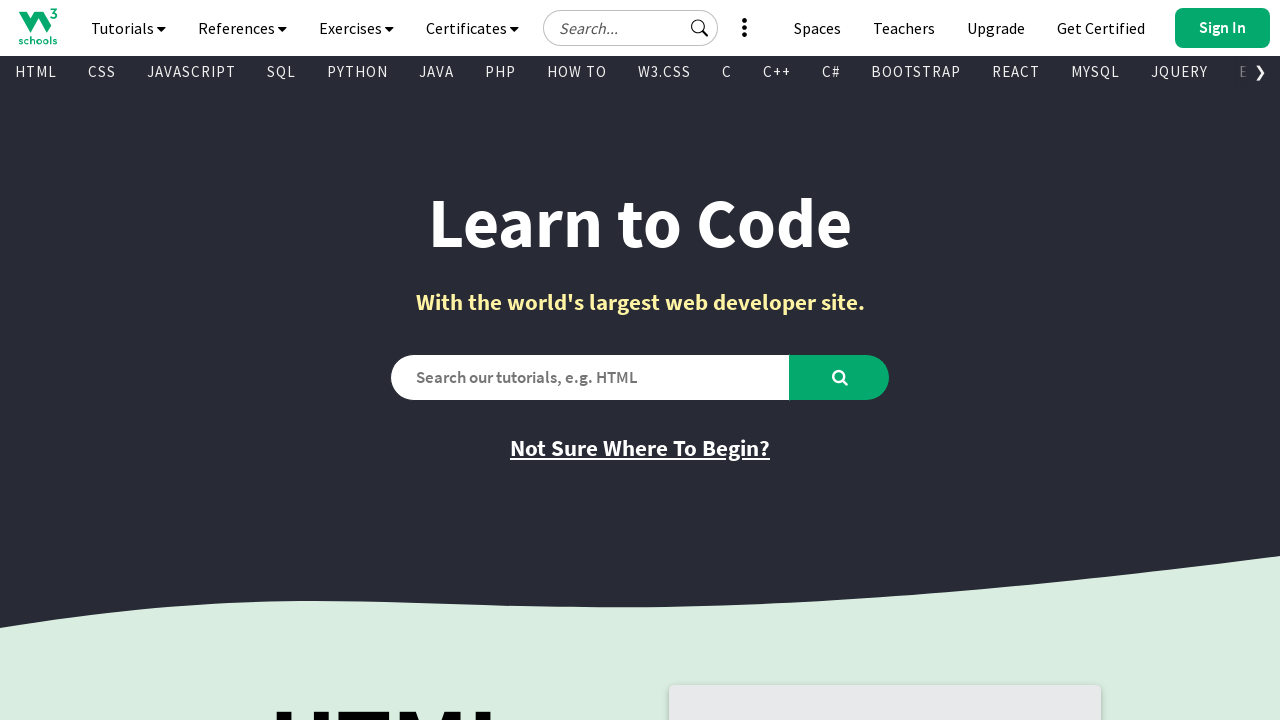

Retrieved text content from visible link: VUE
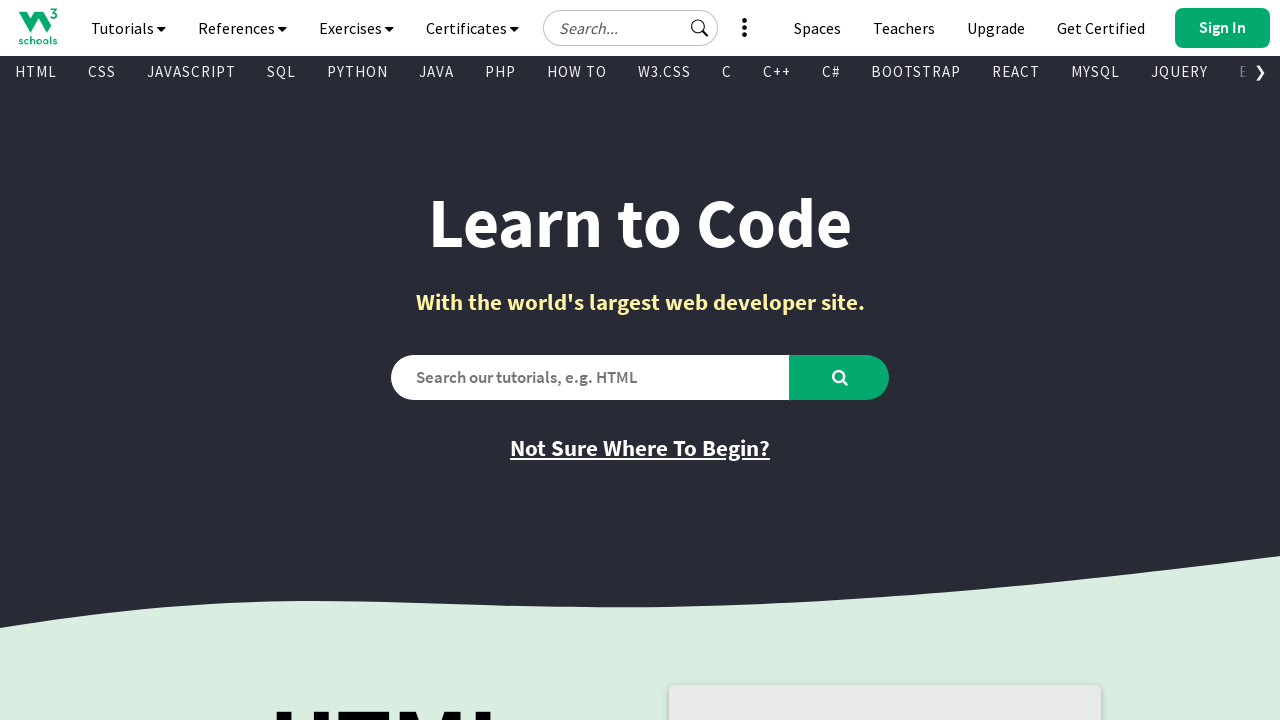

Retrieved href attribute from link: /vue/index.php
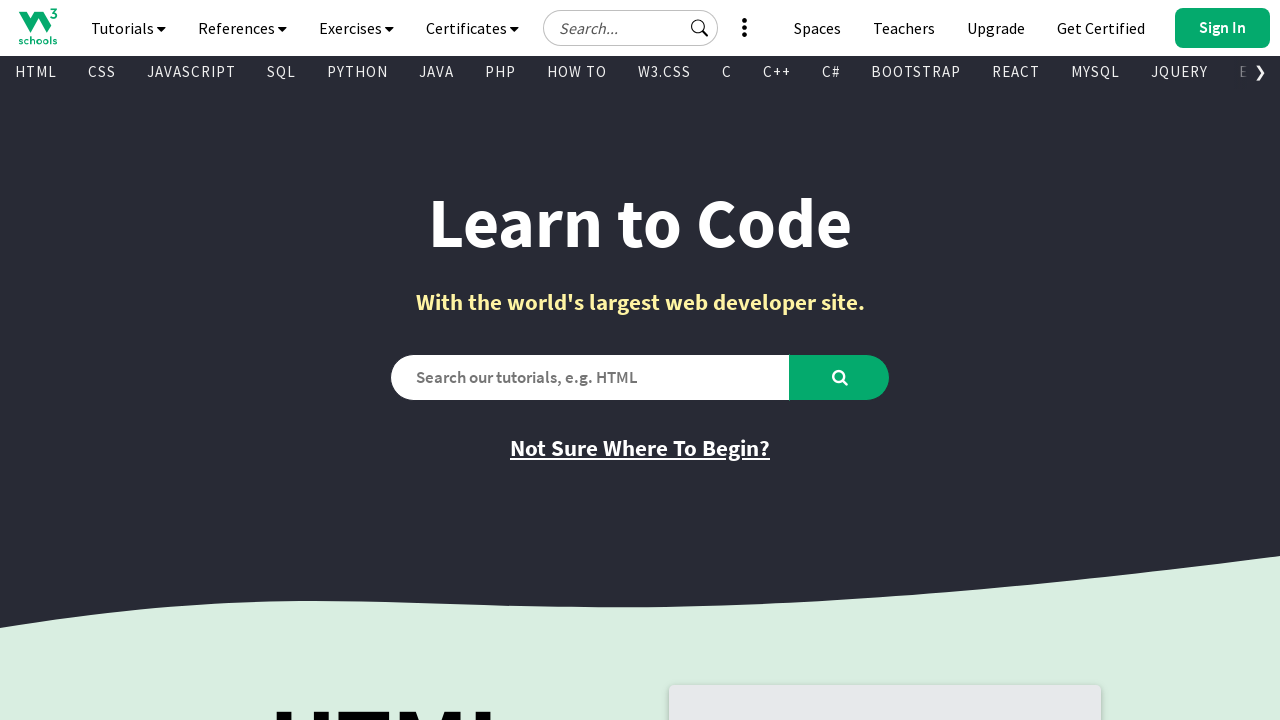

Retrieved text content from visible link: GEN AI
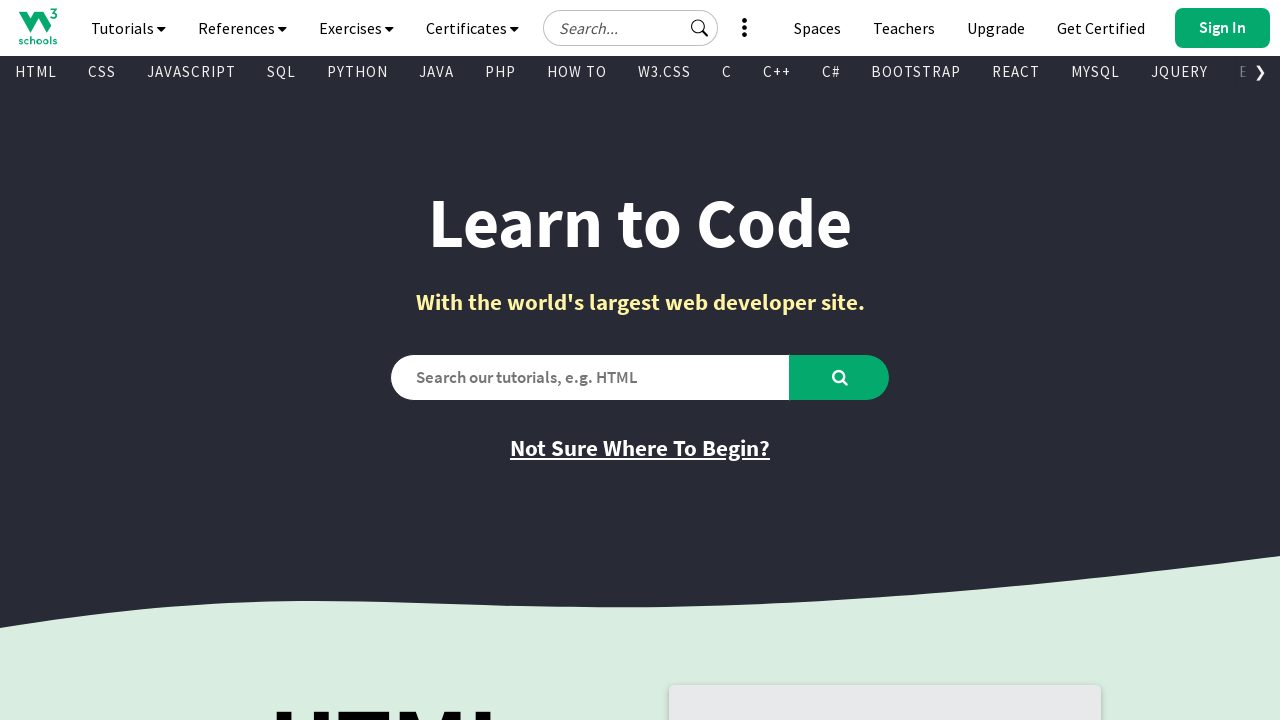

Retrieved href attribute from link: /gen_ai/index.php
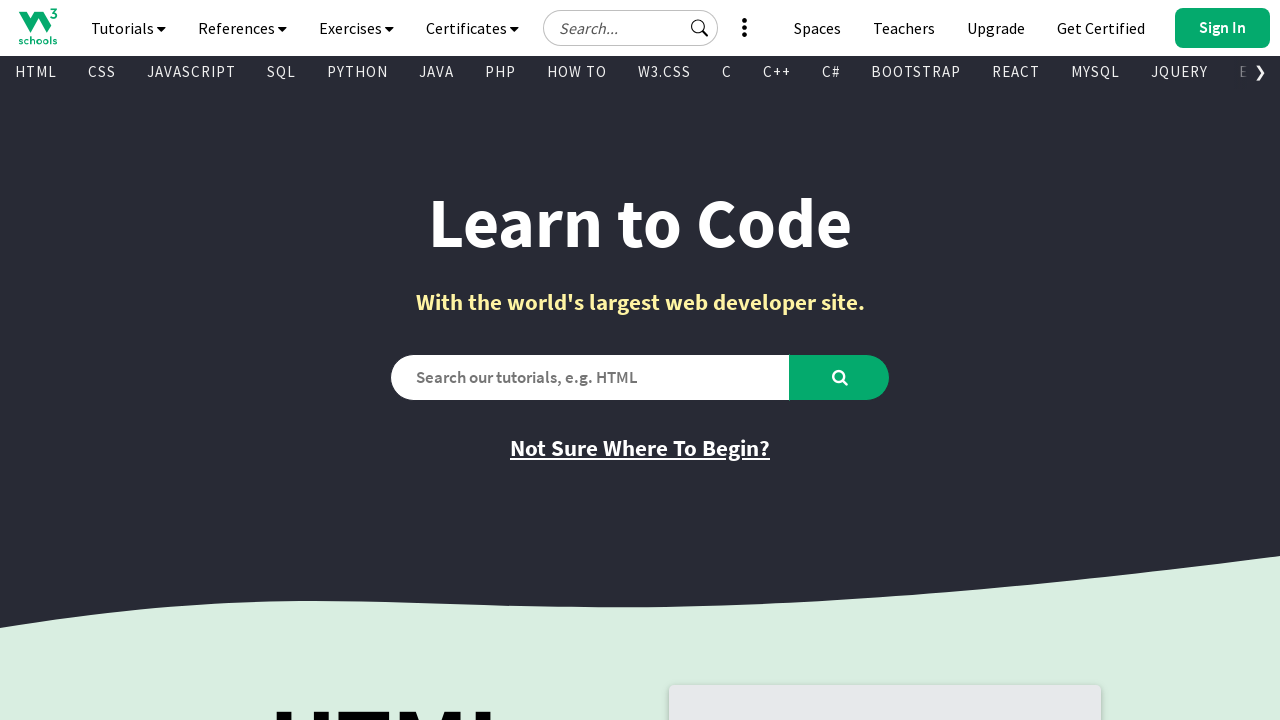

Retrieved text content from visible link: SCIPY
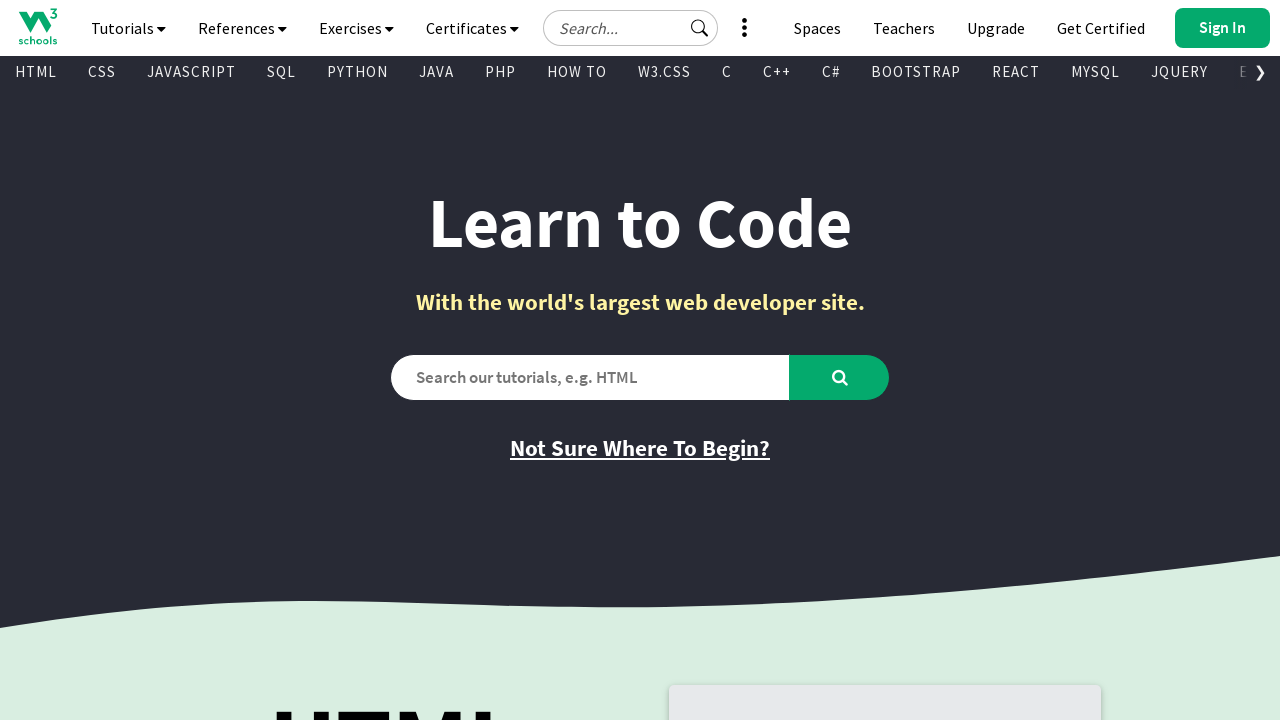

Retrieved href attribute from link: /python/scipy/index.php
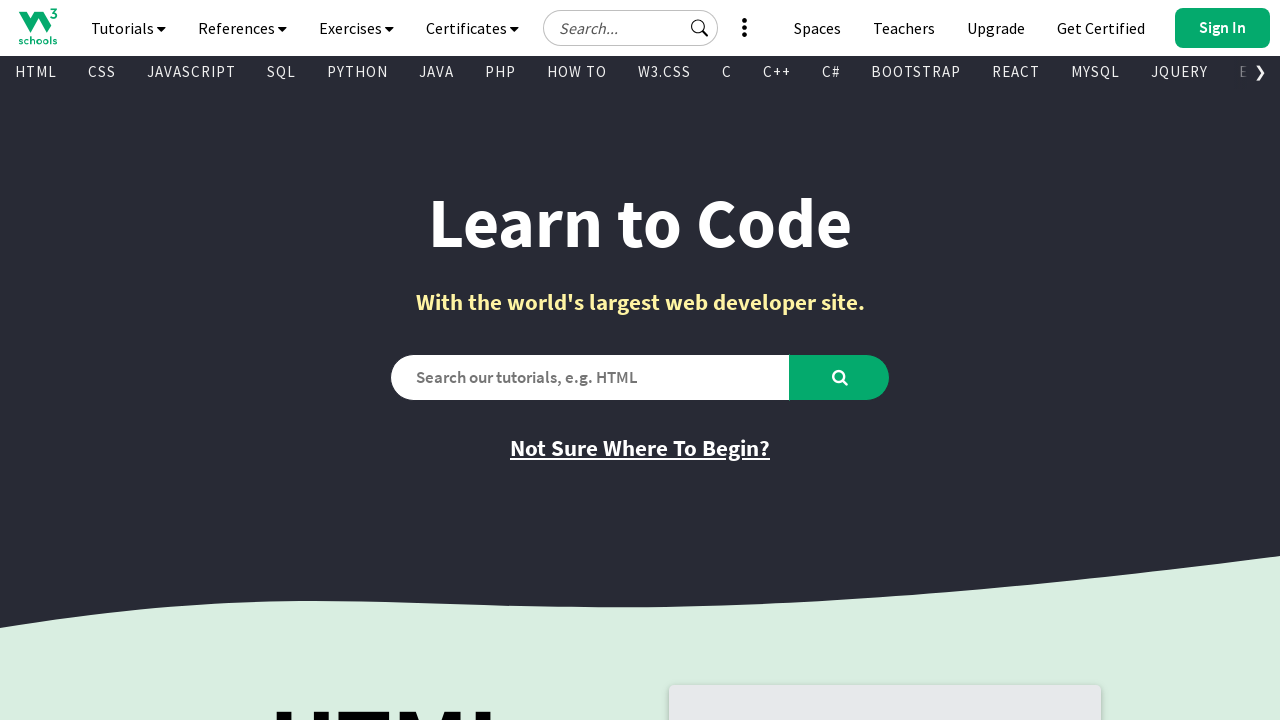

Retrieved text content from visible link: AWS
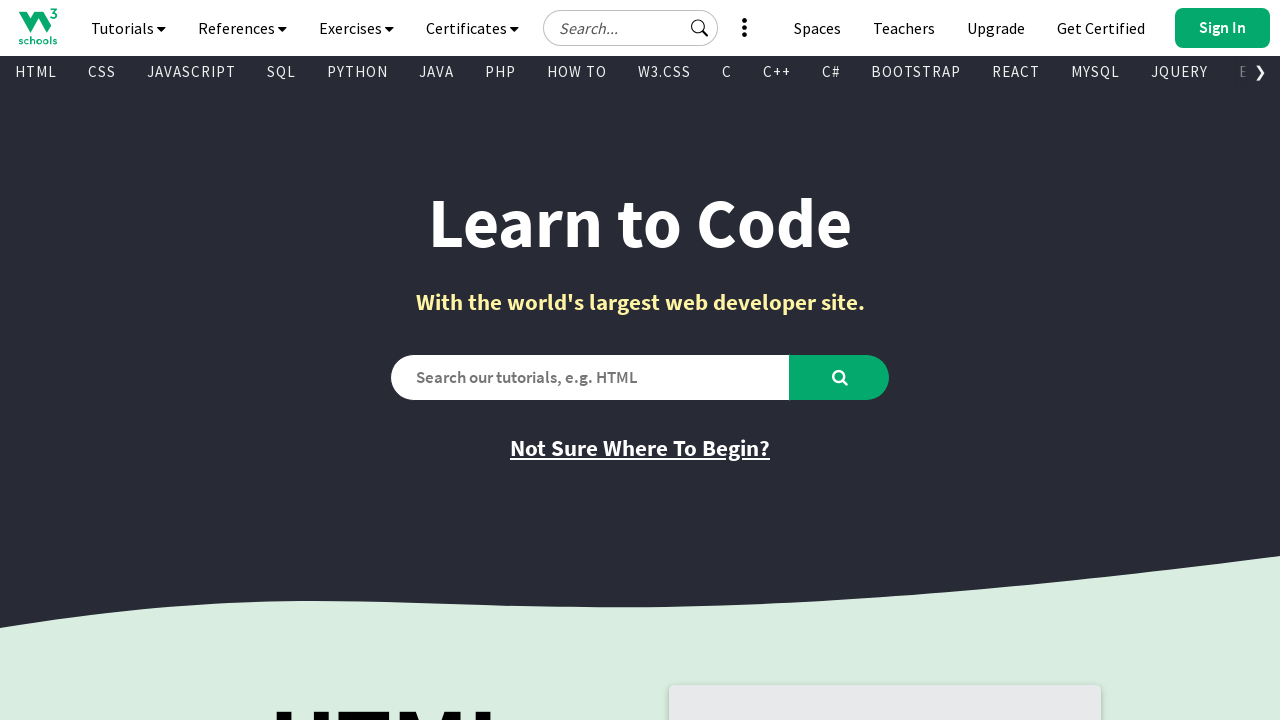

Retrieved href attribute from link: /aws/index.php
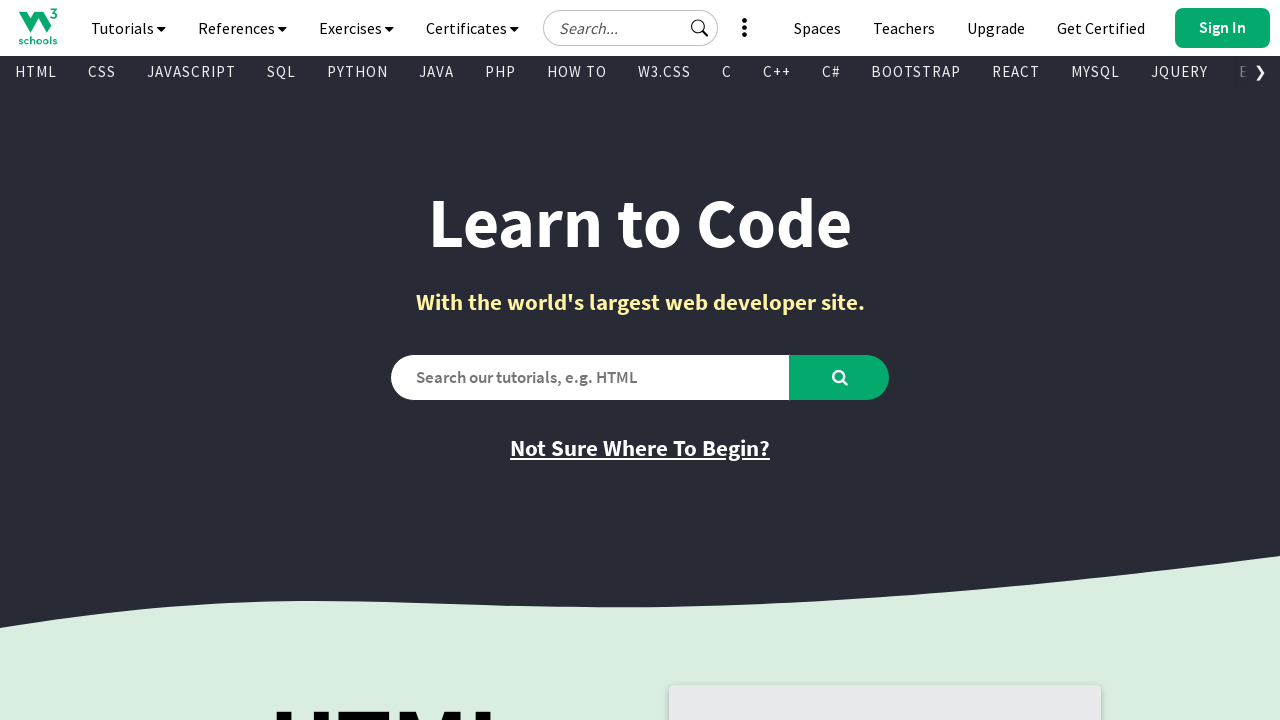

Retrieved text content from visible link: CYBERSECURITY
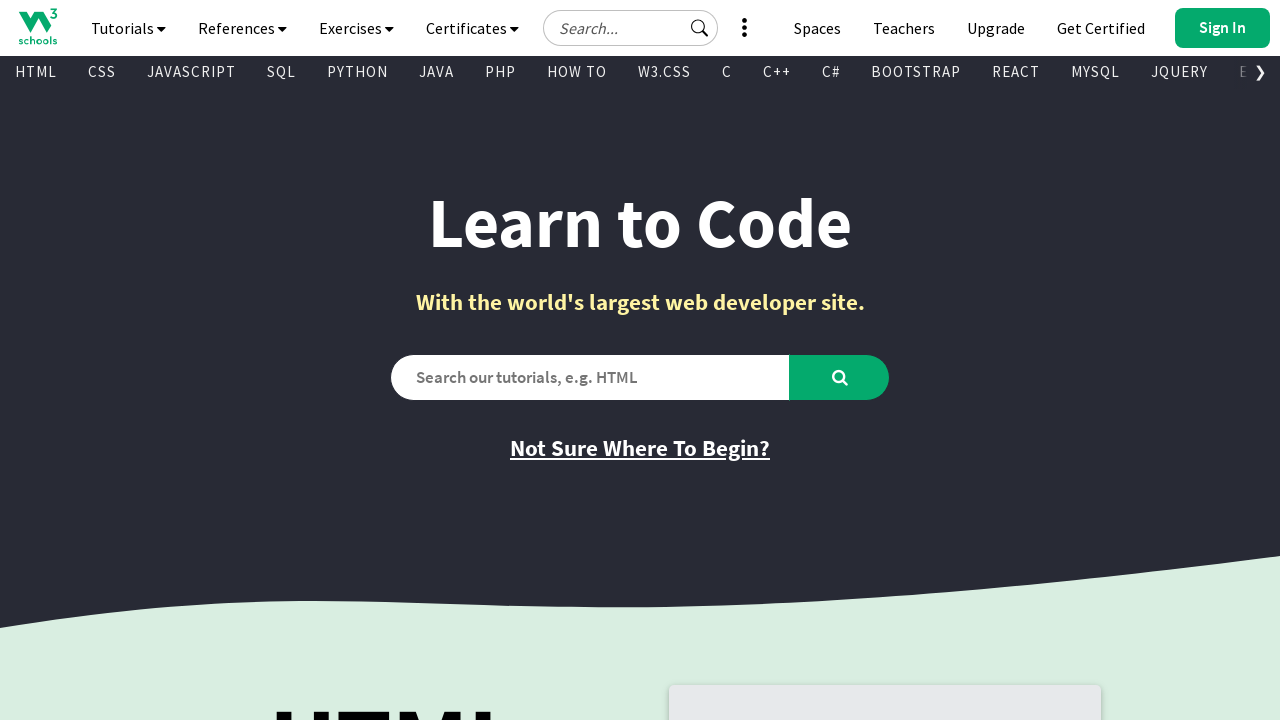

Retrieved href attribute from link: /cybersecurity/index.php
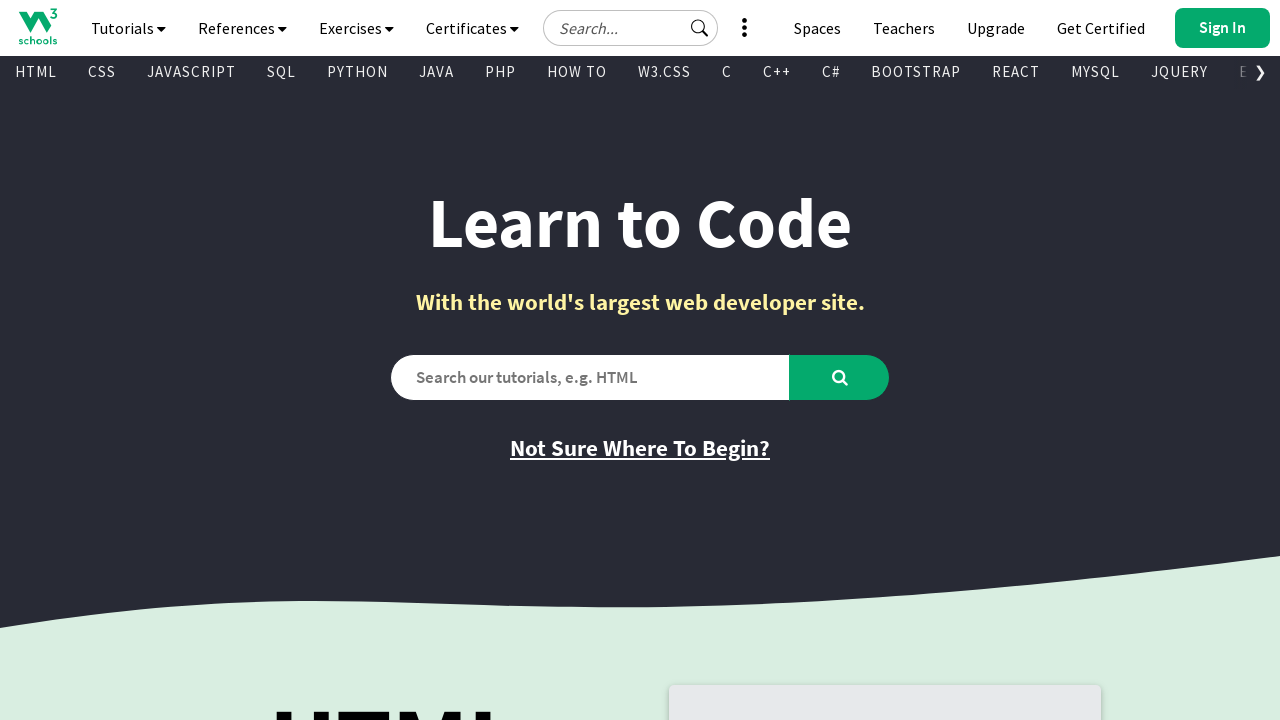

Retrieved text content from visible link: DATA SCIENCE
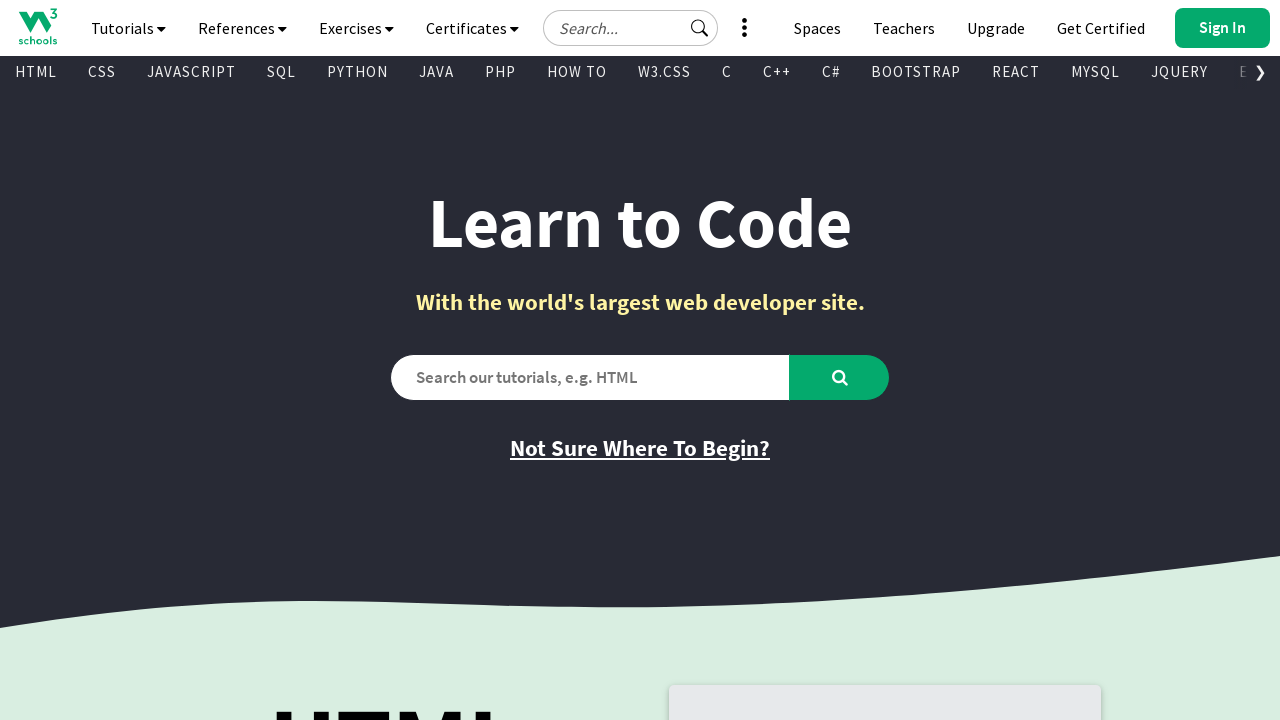

Retrieved href attribute from link: /datascience/default.asp
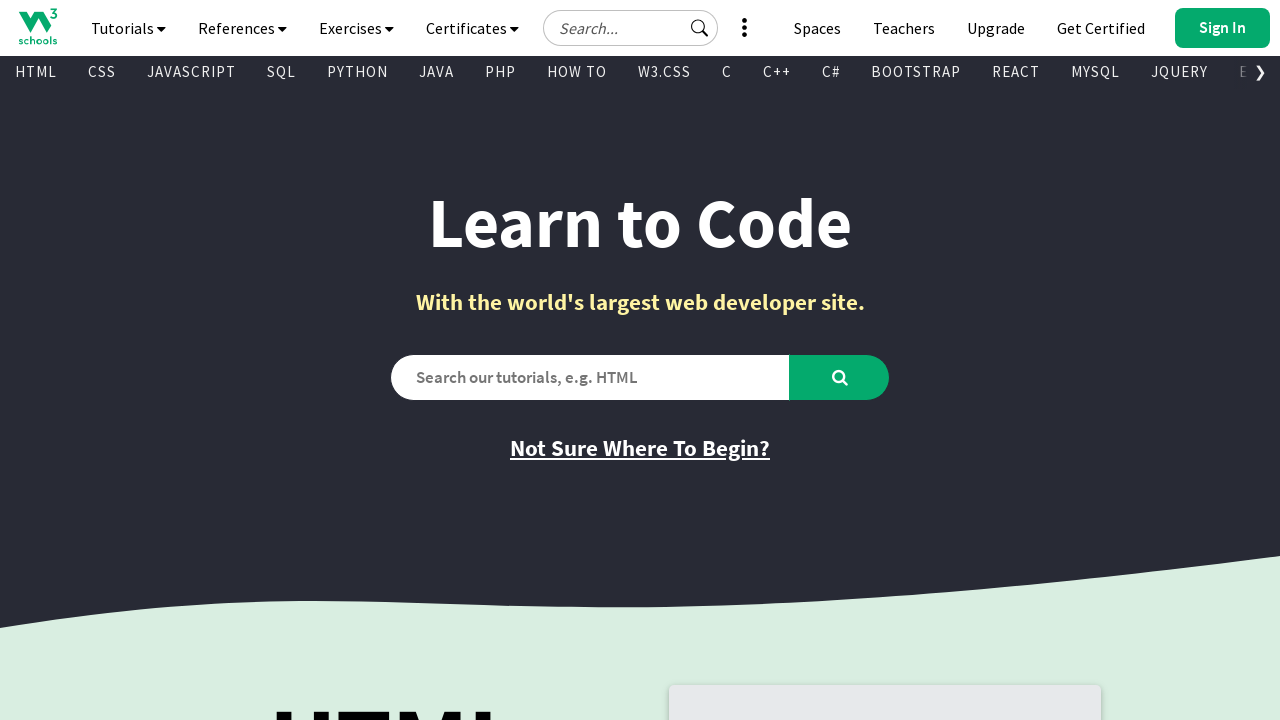

Retrieved text content from visible link: INTRO TO PROGRAMMING
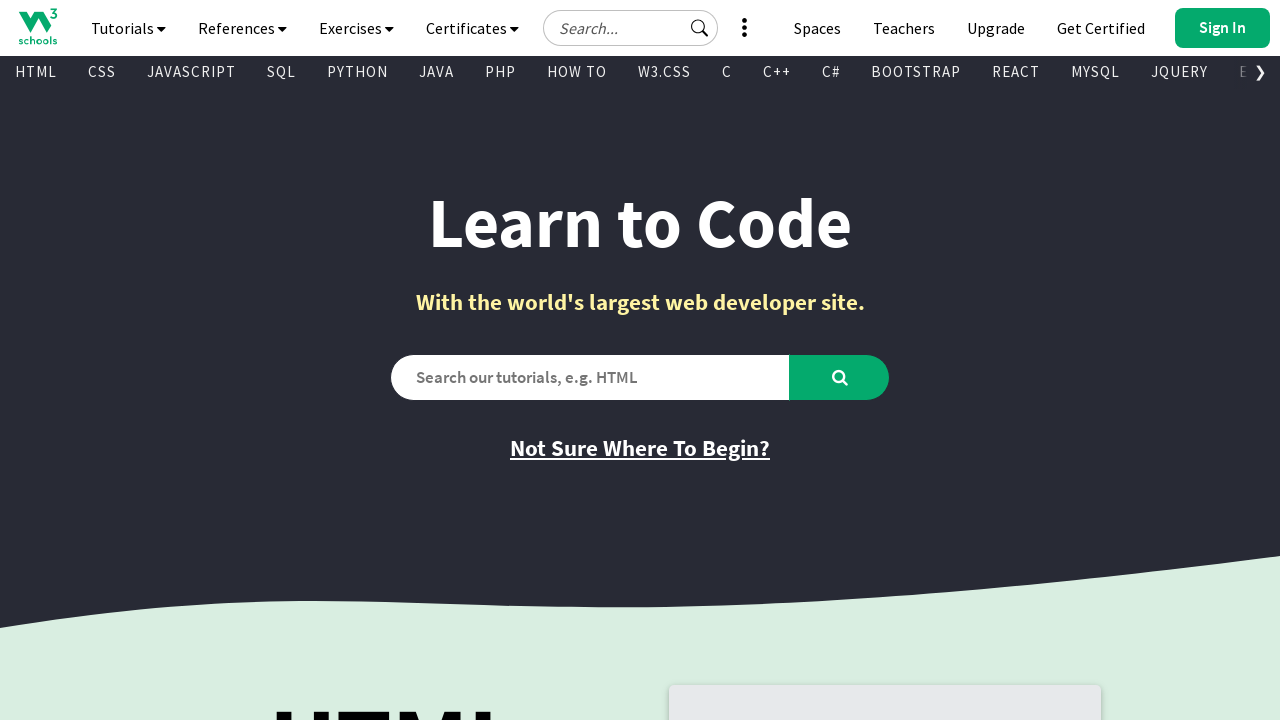

Retrieved href attribute from link: /programming/index.php
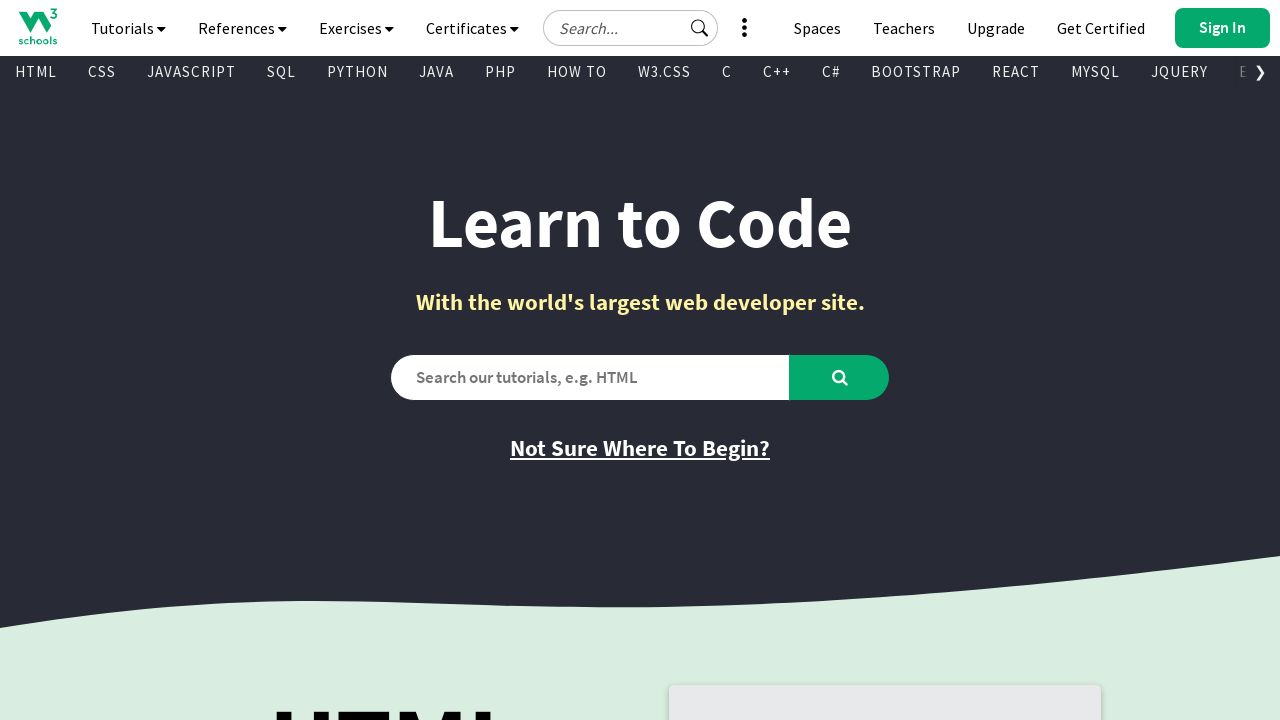

Retrieved text content from visible link: INTRO TO HTML & CSS
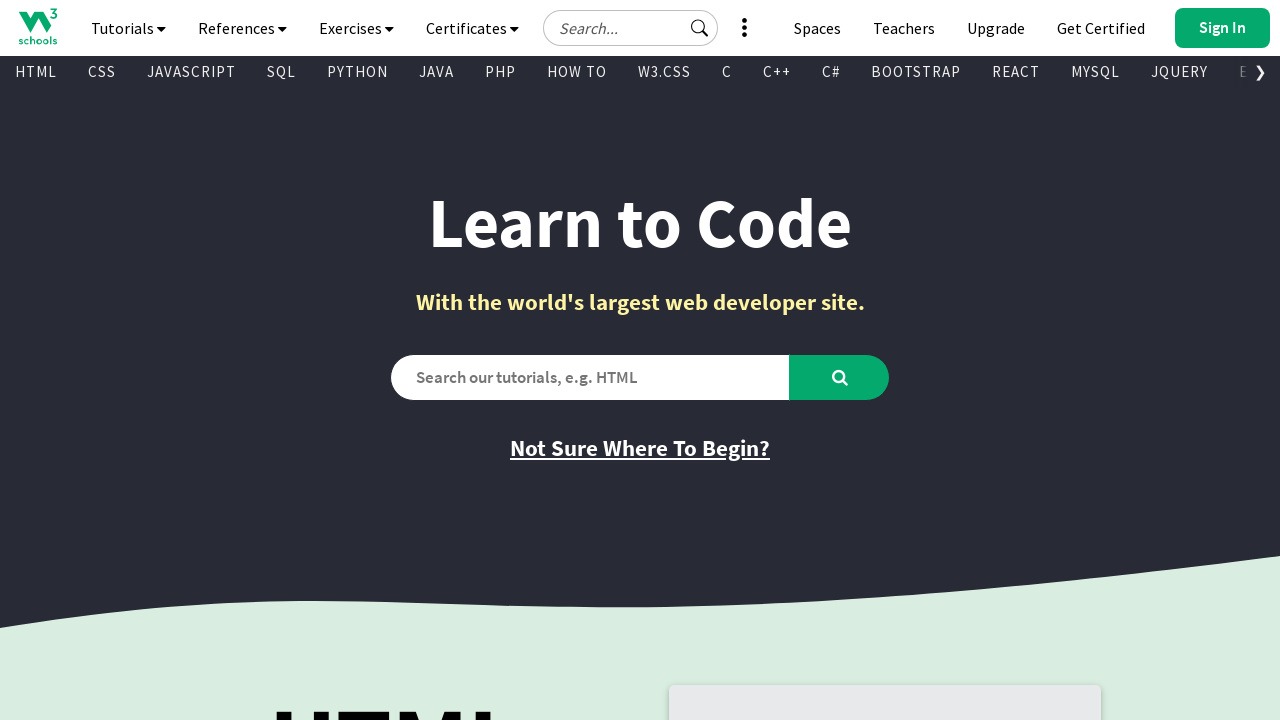

Retrieved href attribute from link: /htmlcss/default.asp
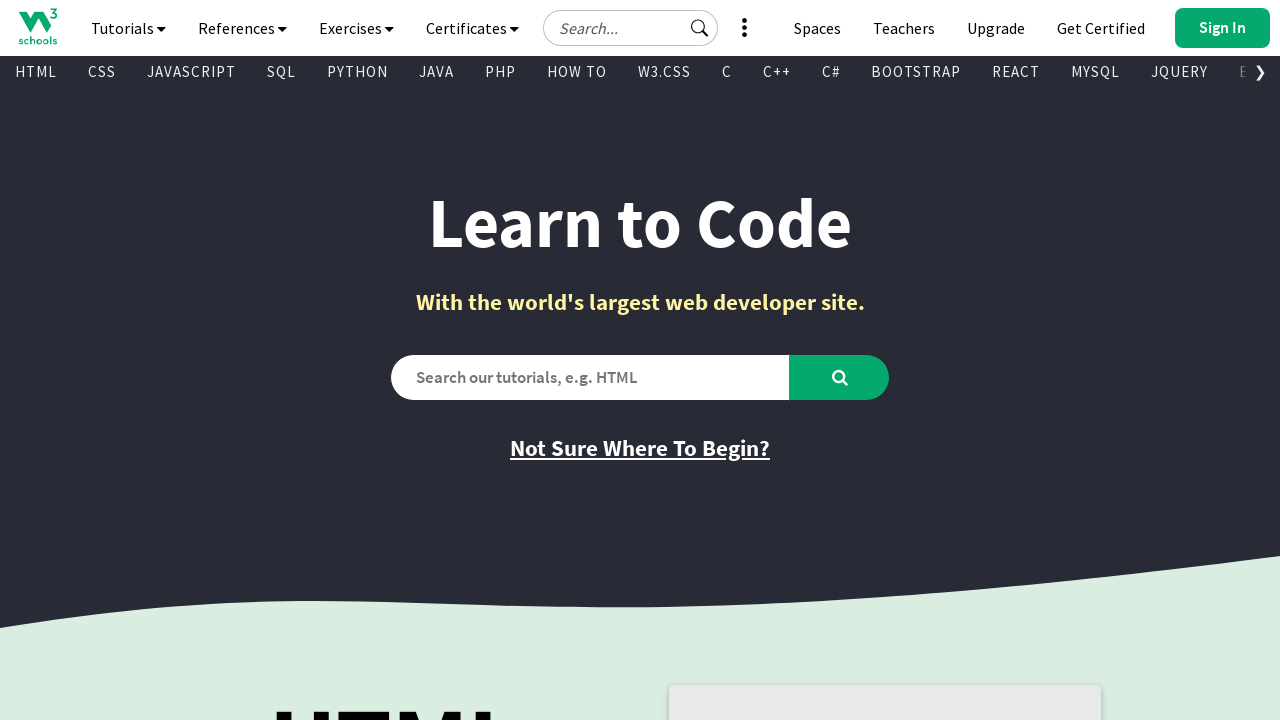

Retrieved text content from visible link: BASH
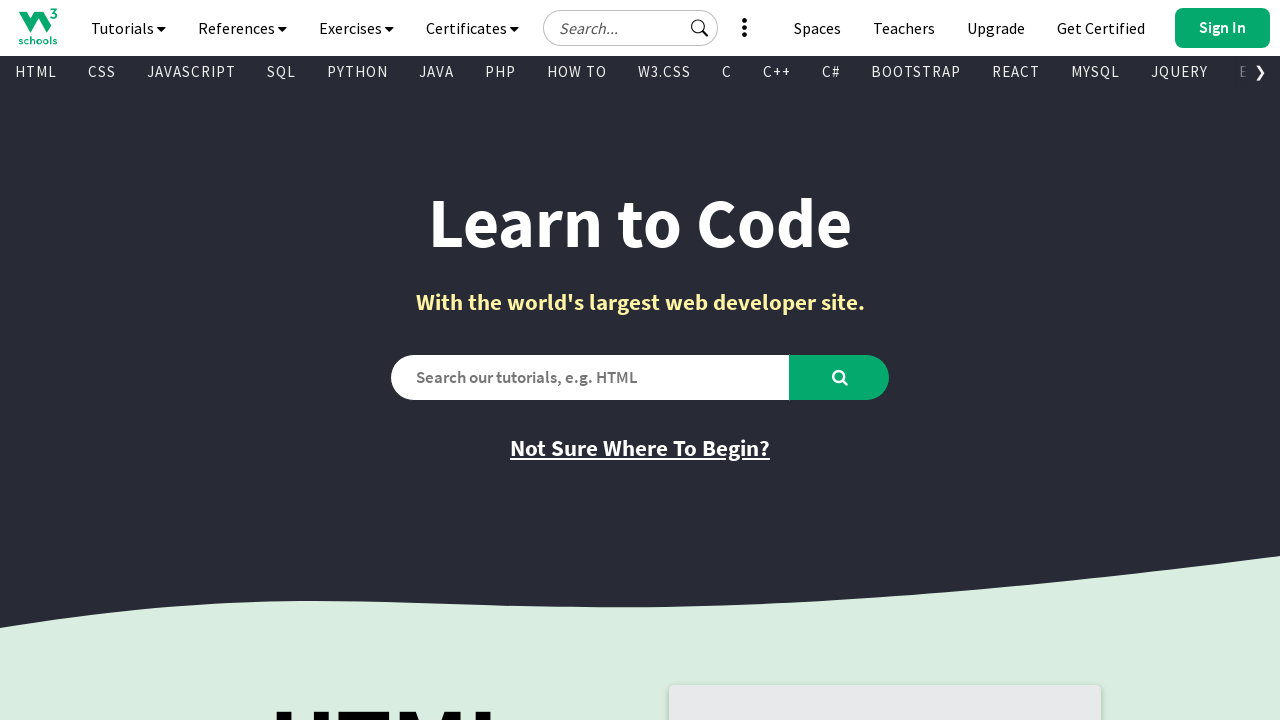

Retrieved href attribute from link: /bash/index.php
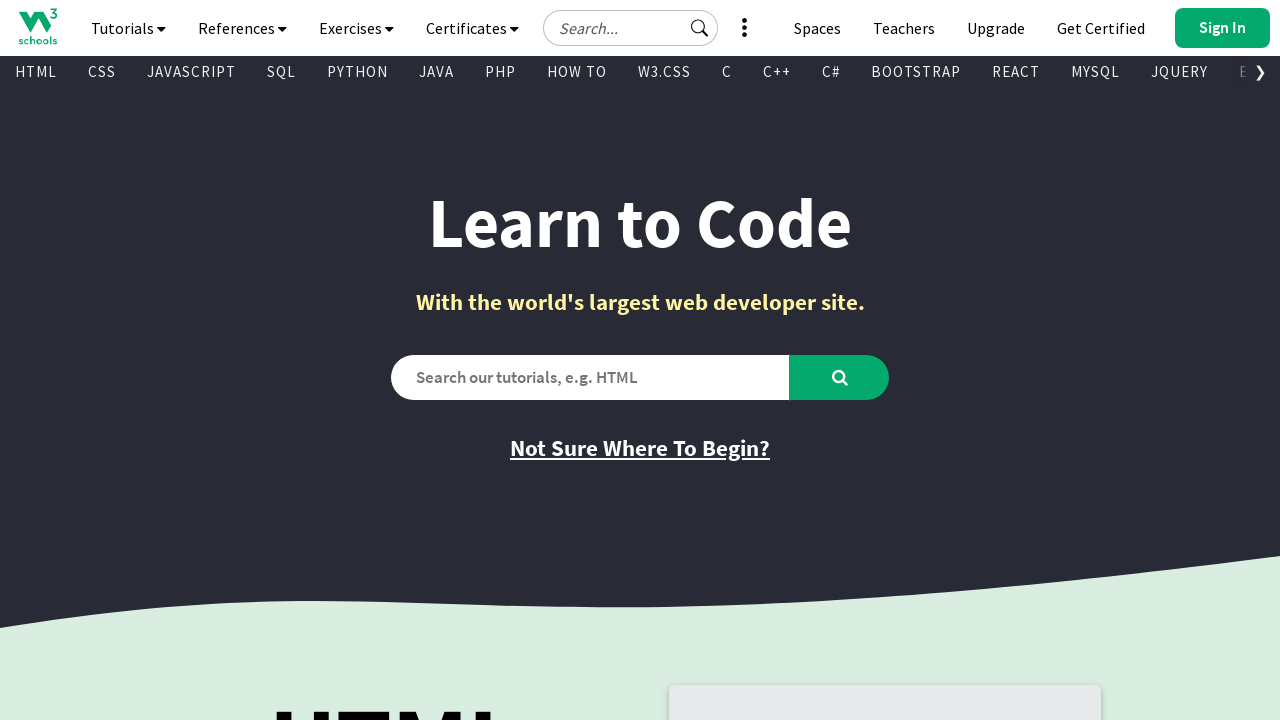

Retrieved text content from visible link: RUST
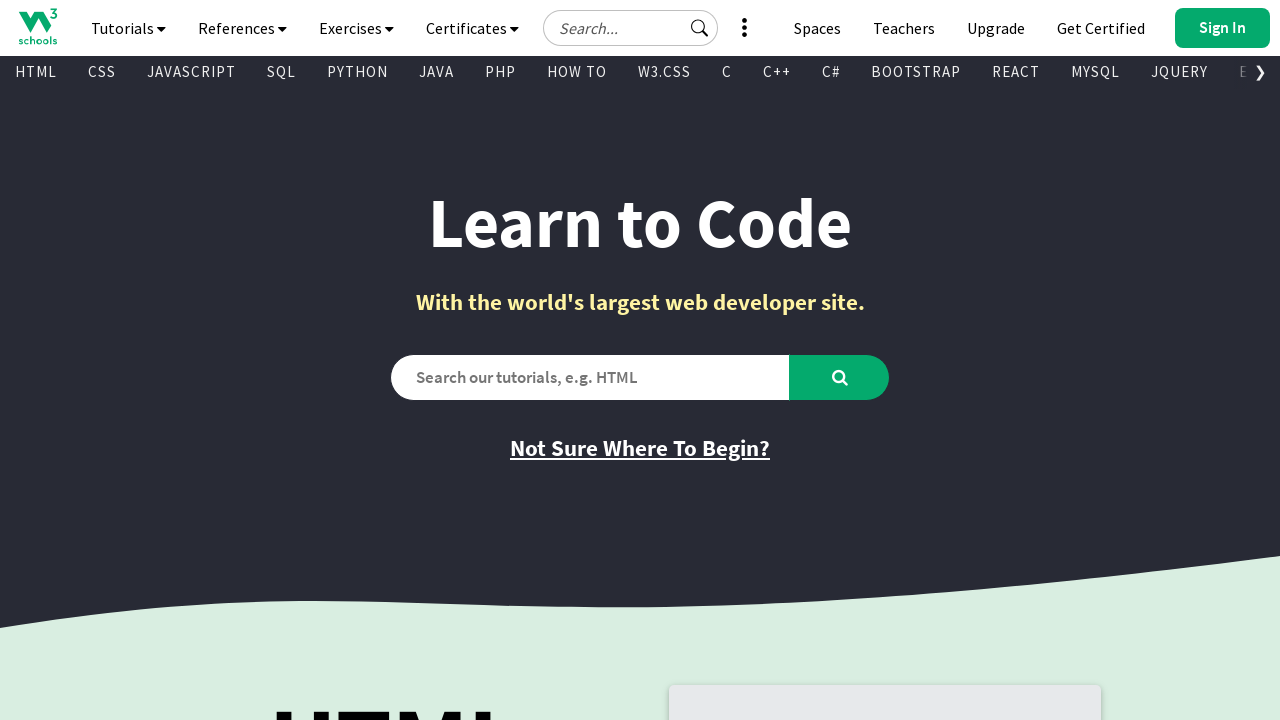

Retrieved href attribute from link: /rust/index.php
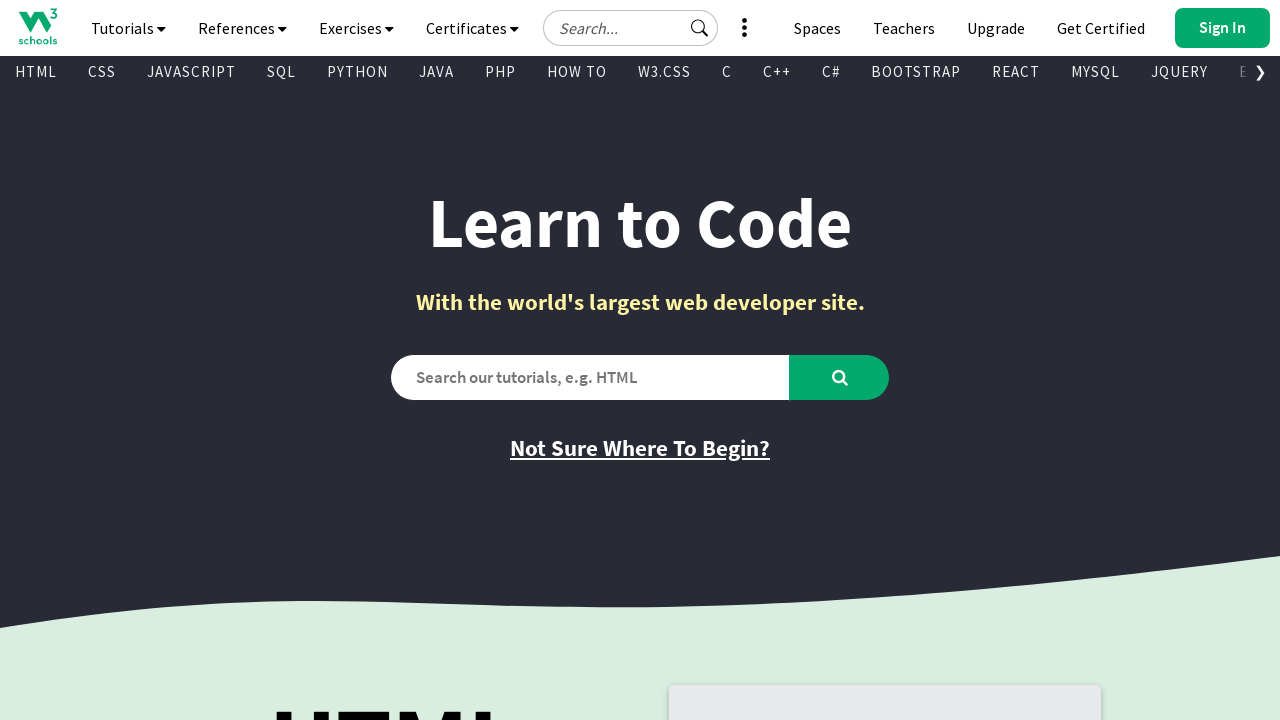

Retrieved text content from visible link: Not Sure Where To Begin?
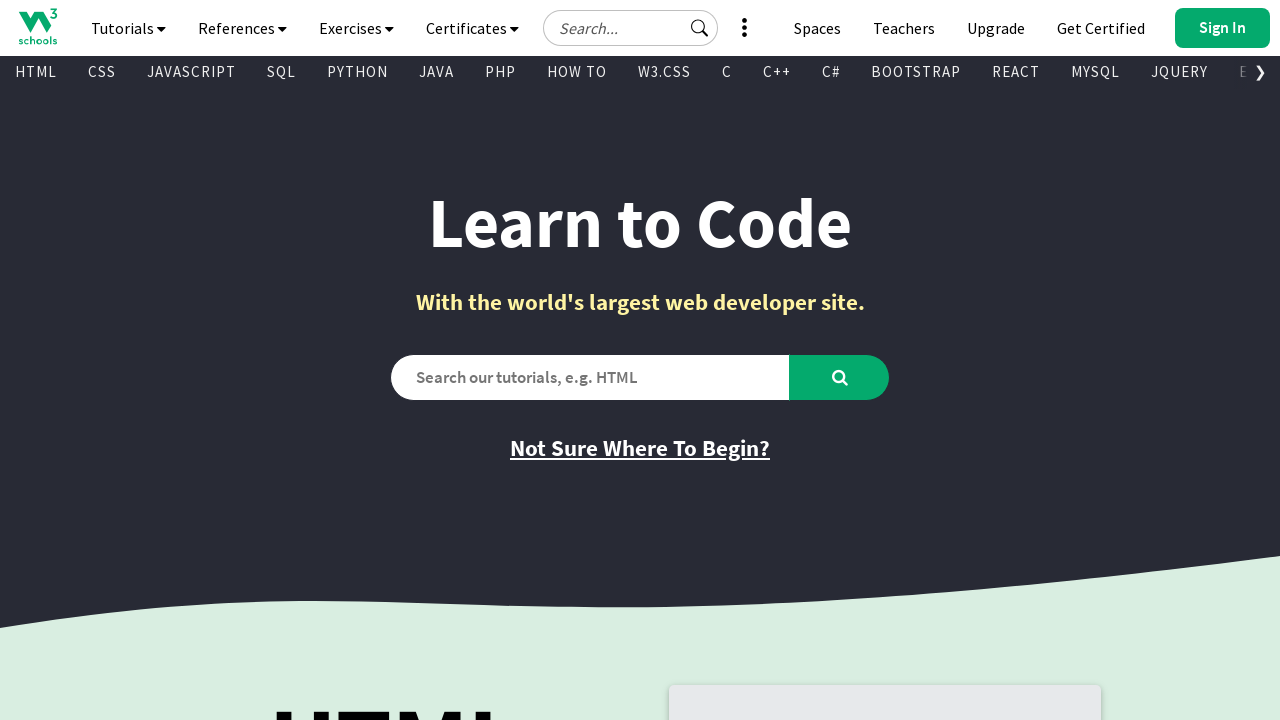

Retrieved href attribute from link: where_to_start.asp
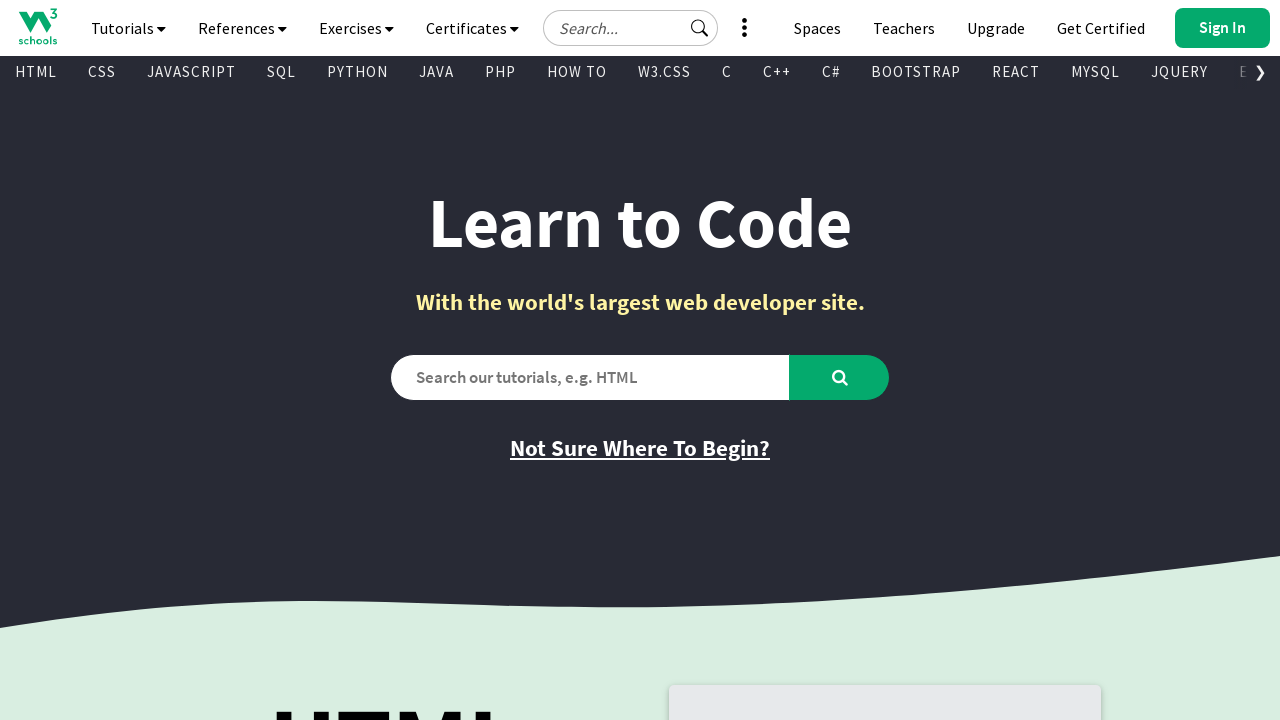

Retrieved text content from visible link: Learn HTML
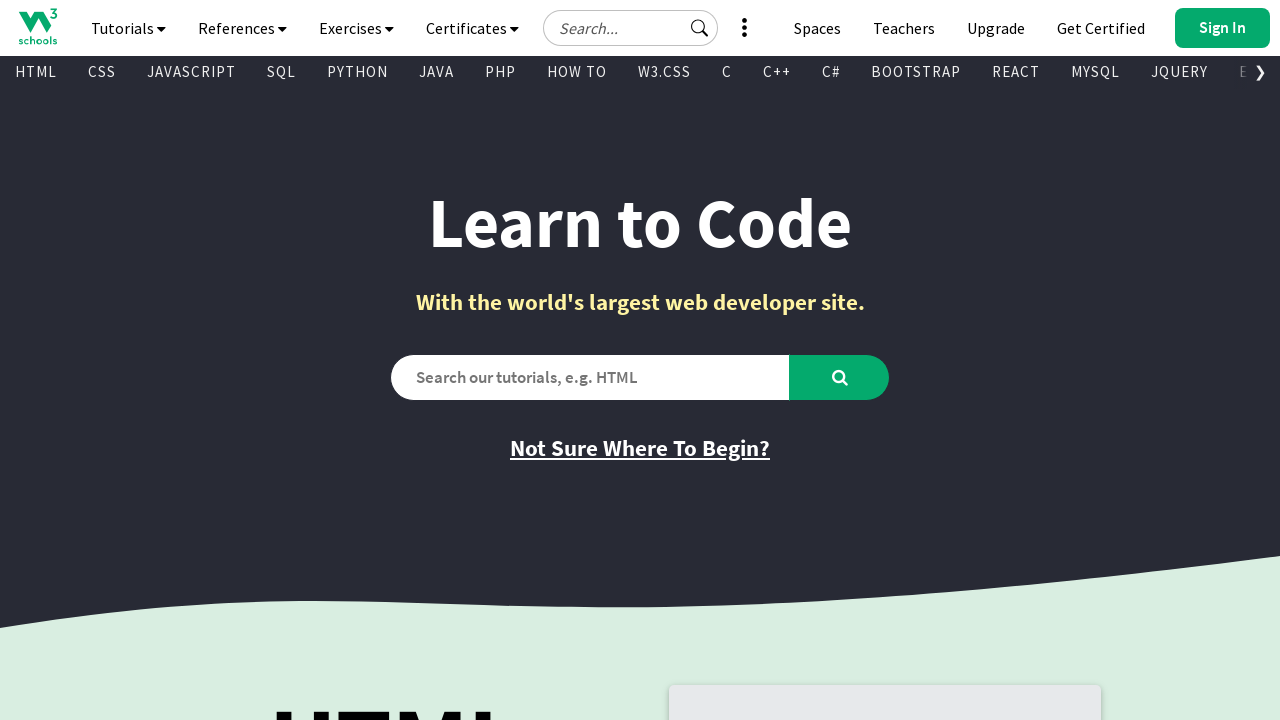

Retrieved href attribute from link: /html/default.asp
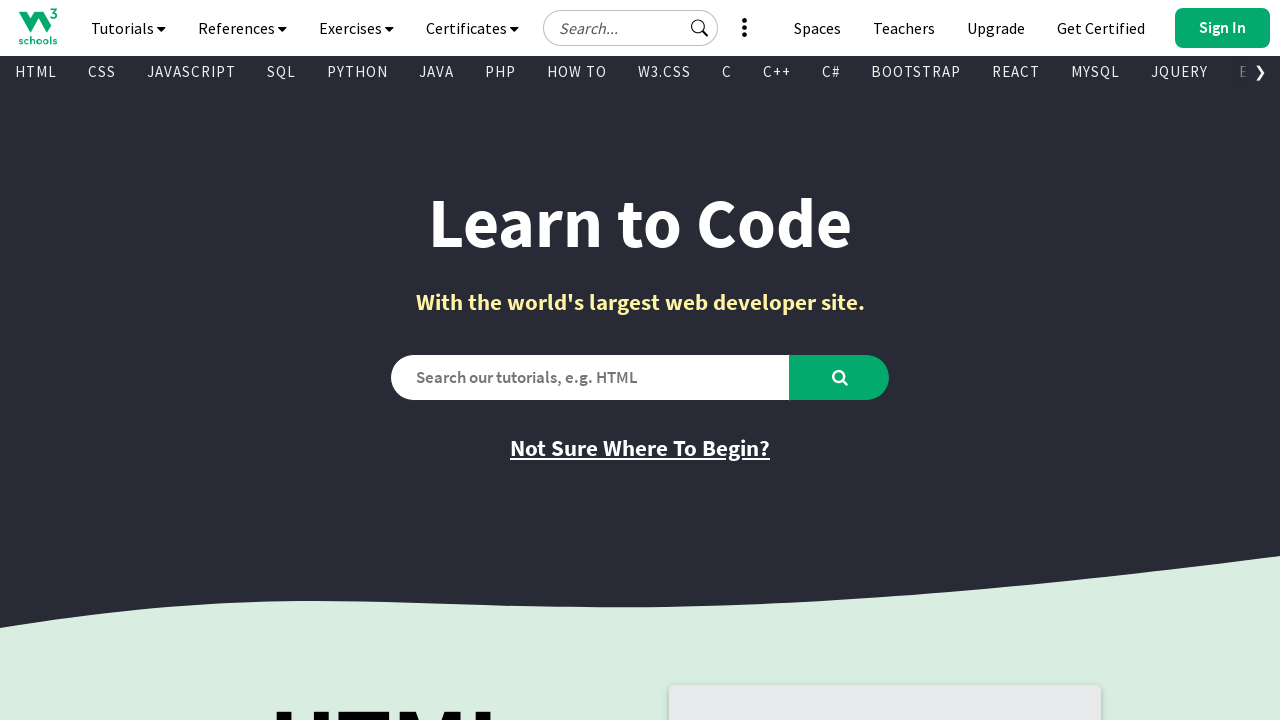

Retrieved text content from visible link: Video Tutorial
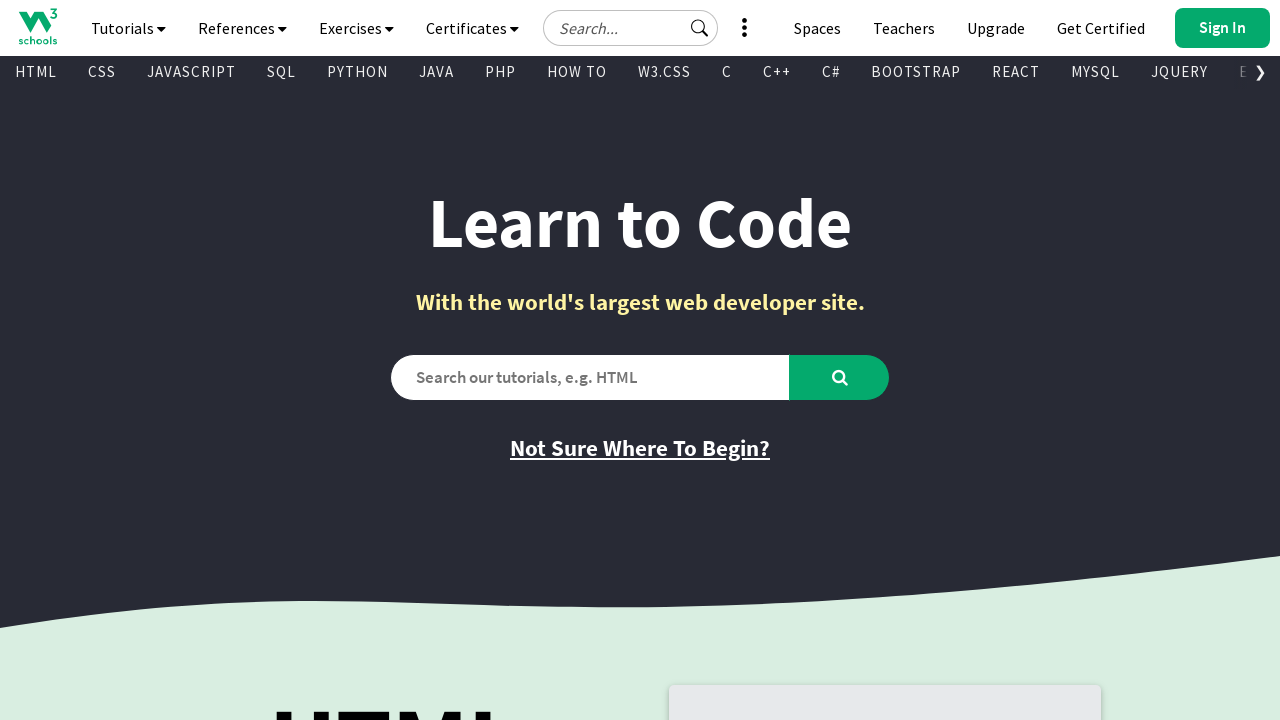

Retrieved href attribute from link: https://www.w3schools.com/videos/index.php
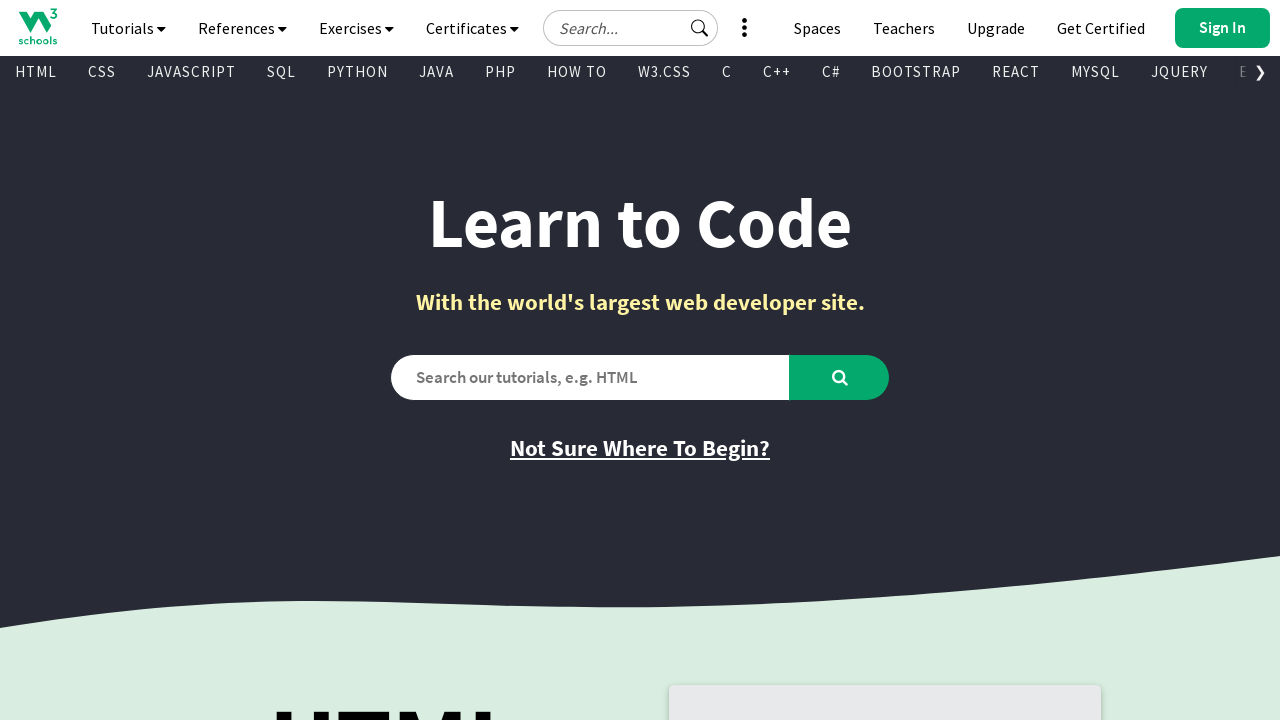

Retrieved text content from visible link: HTML Reference
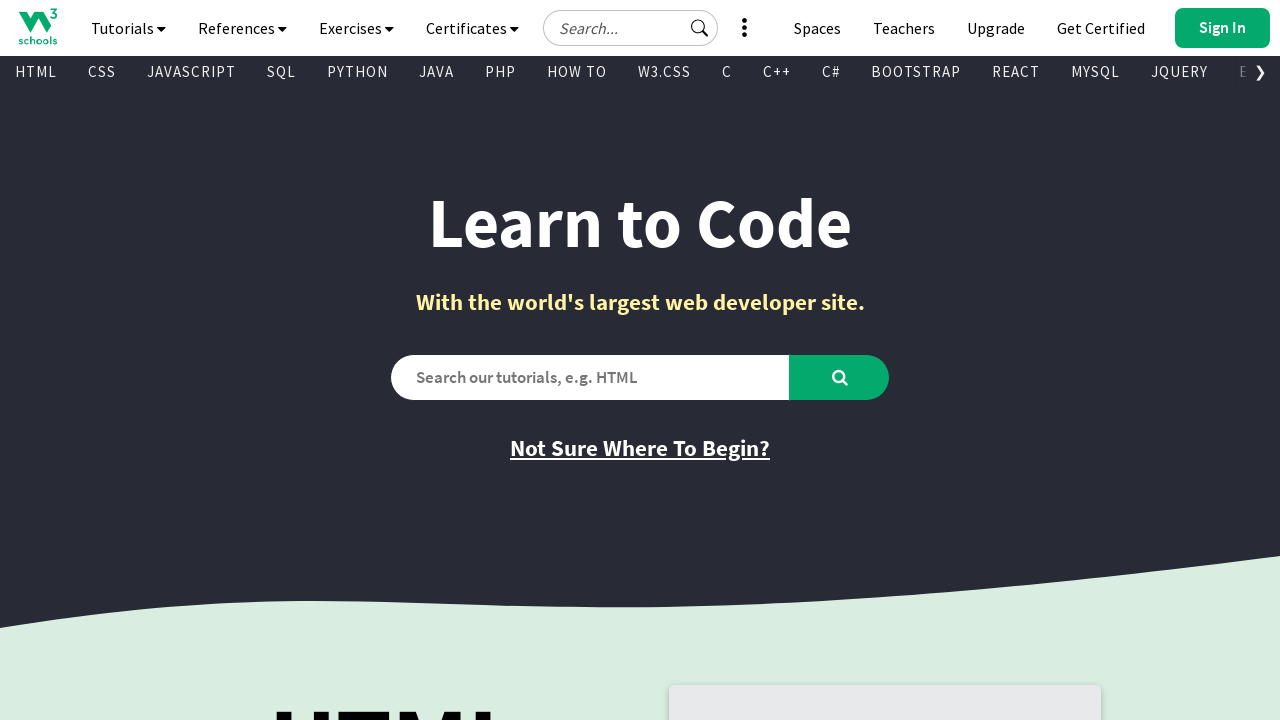

Retrieved href attribute from link: /tags/default.asp
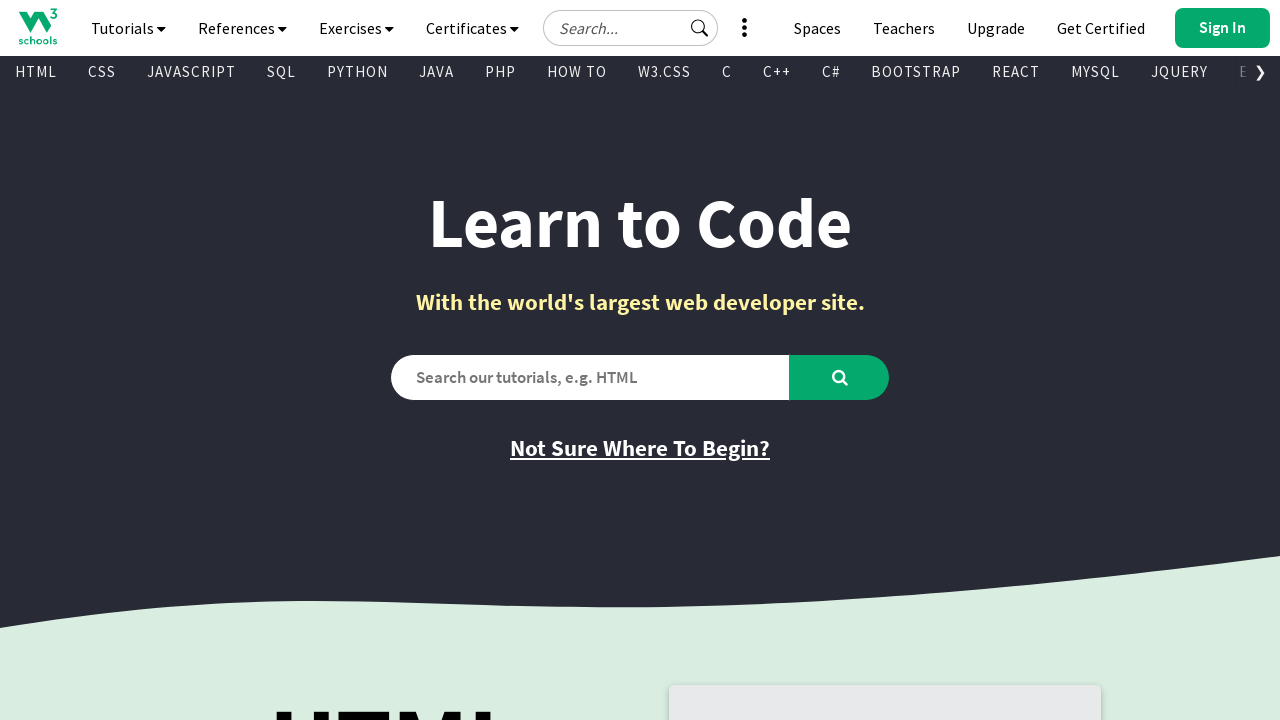

Retrieved text content from visible link: Get Certified
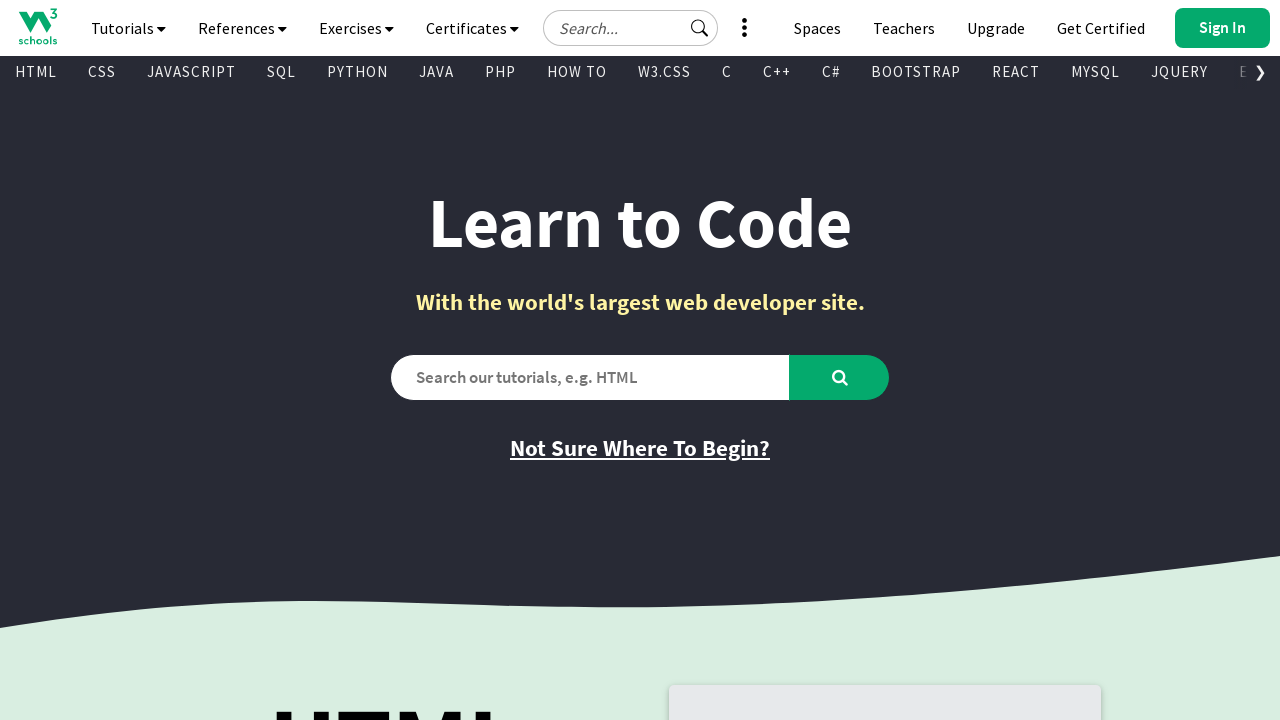

Retrieved href attribute from link: https://campus.w3schools.com/collections/certifications/products/html-certificate
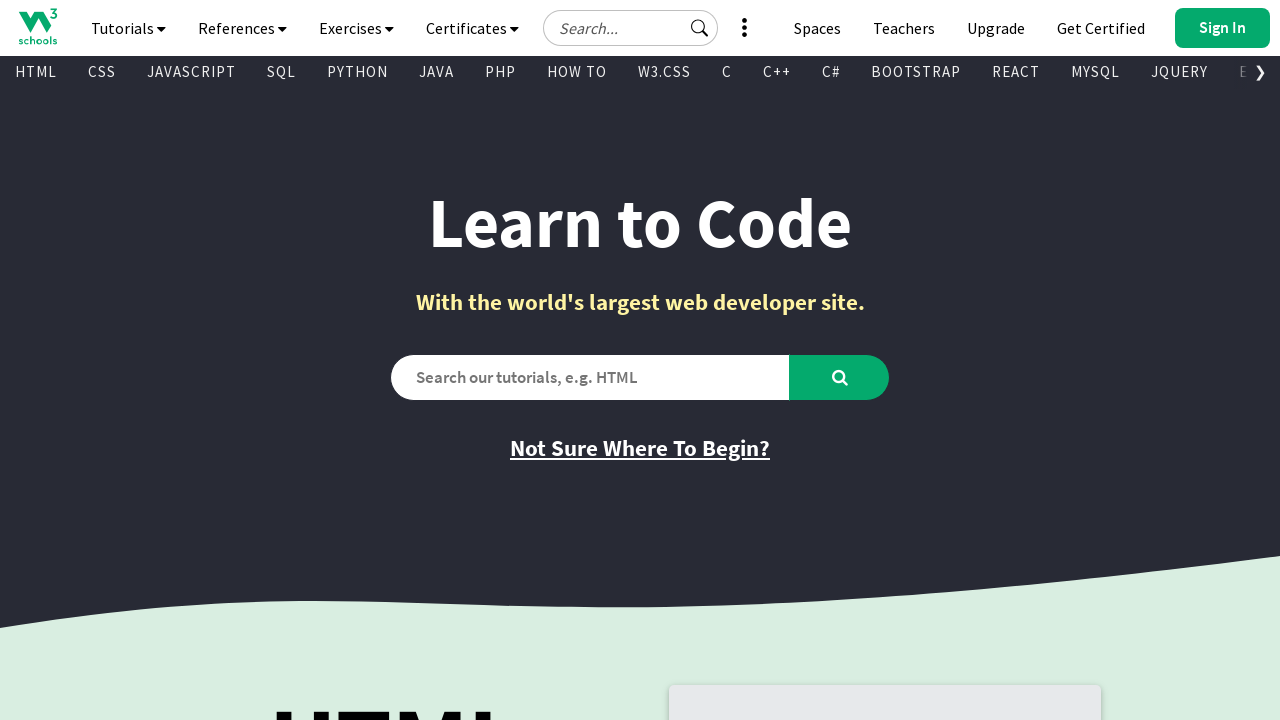

Retrieved text content from visible link: Try it Yourself
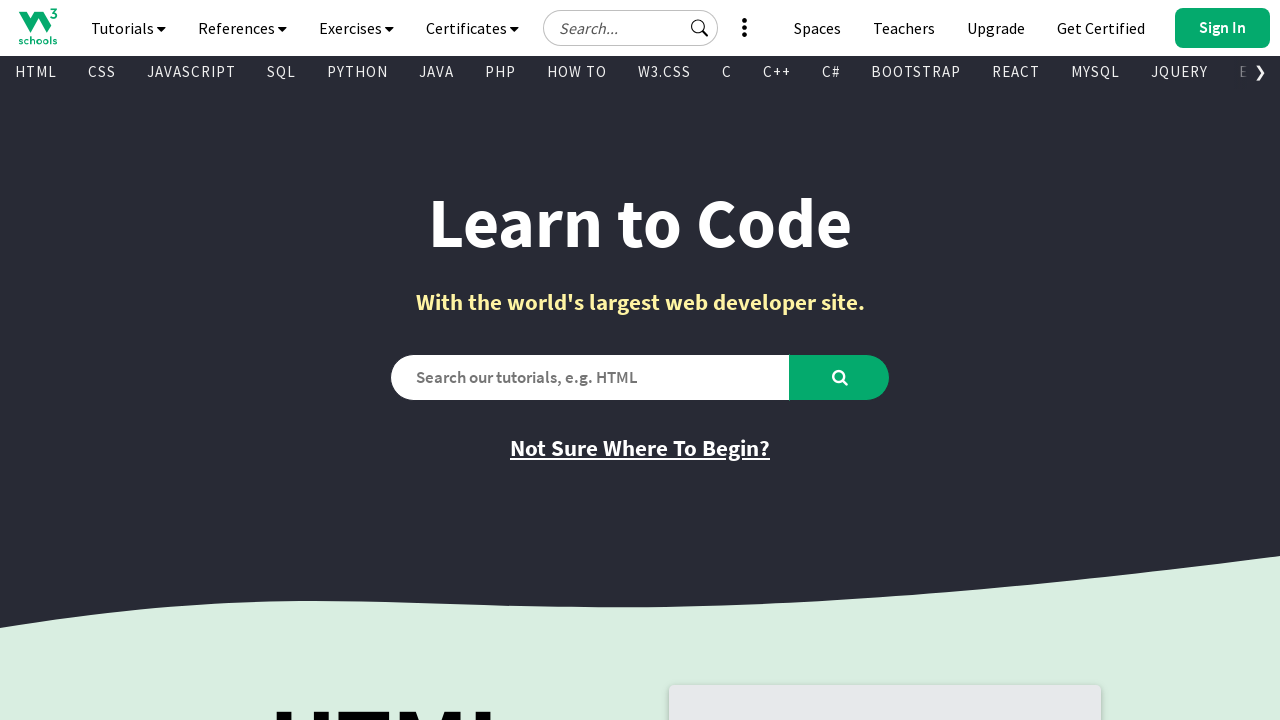

Retrieved href attribute from link: /html/tryit.asp?filename=tryhtml_default_default
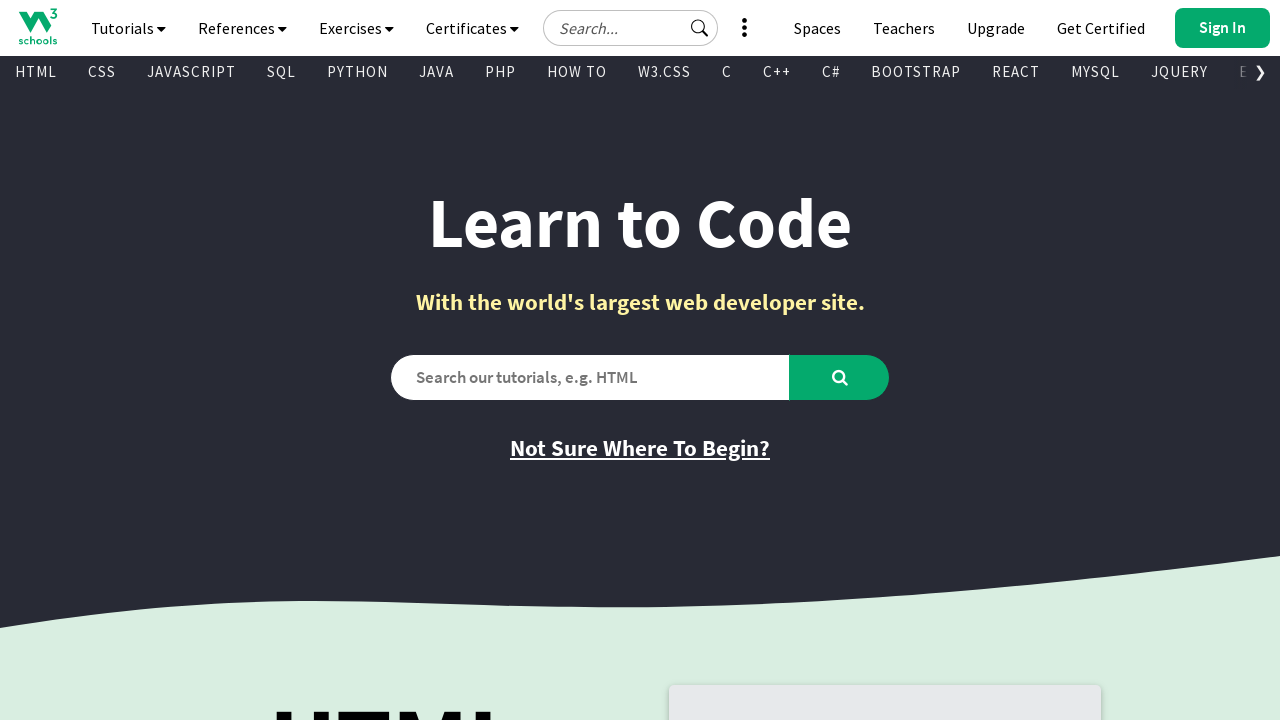

Retrieved text content from visible link: Learn CSS
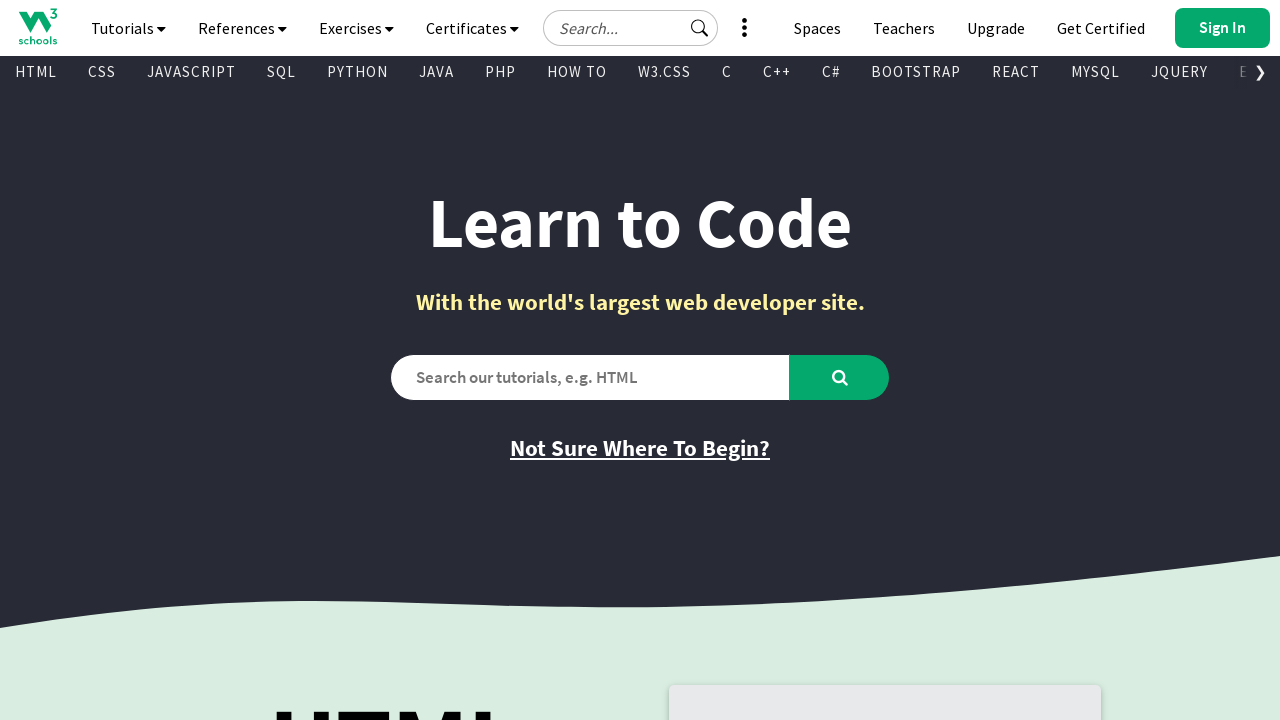

Retrieved href attribute from link: /css/default.asp
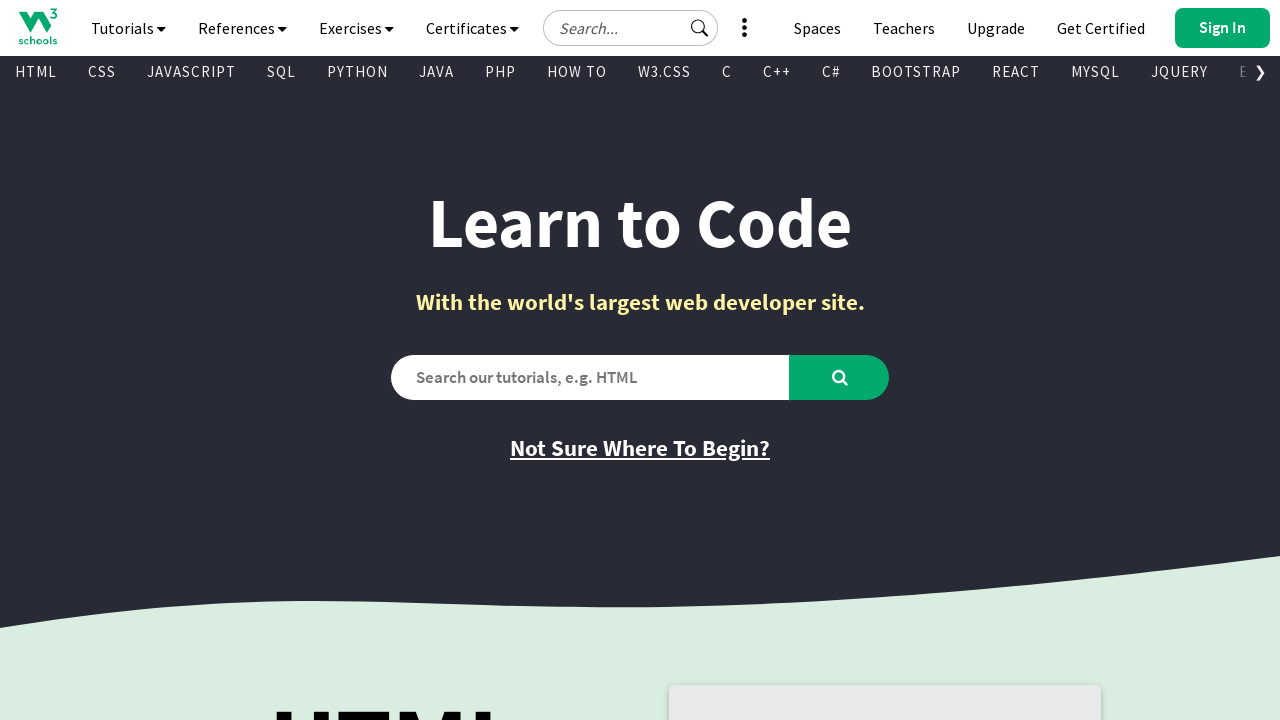

Retrieved text content from visible link: CSS Reference
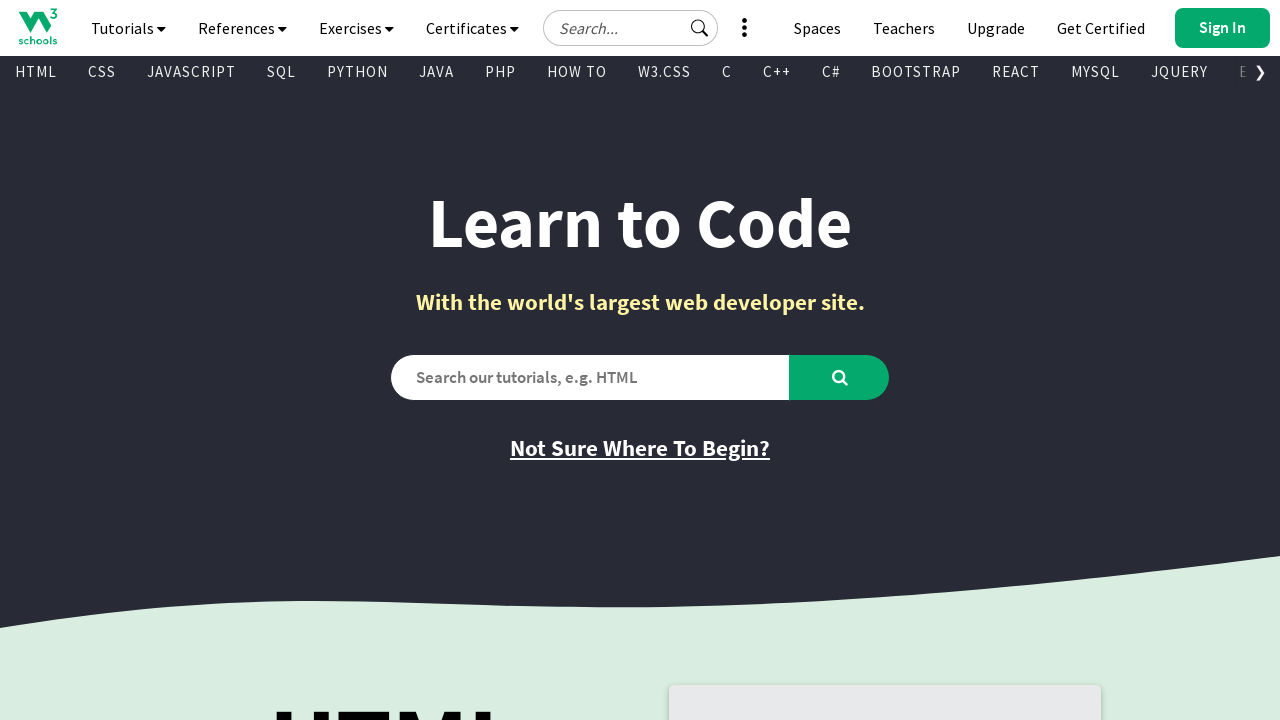

Retrieved href attribute from link: /cssref/index.php
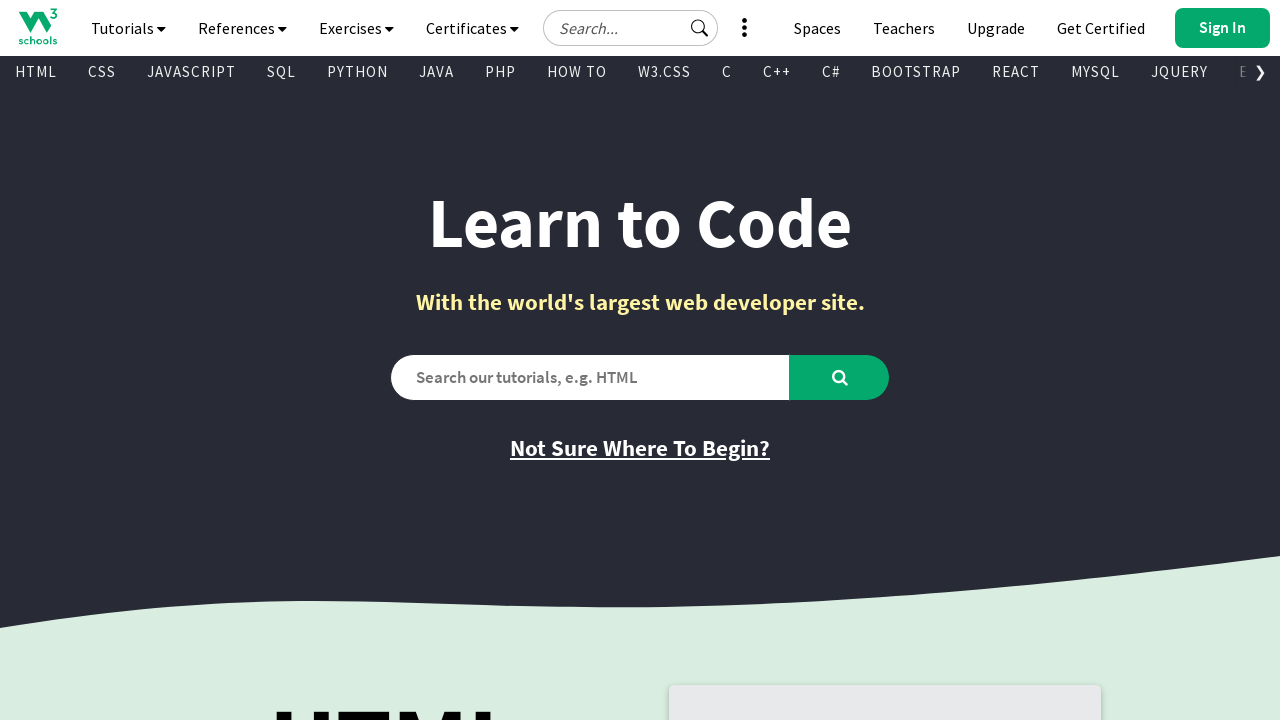

Retrieved text content from visible link: Get Certified
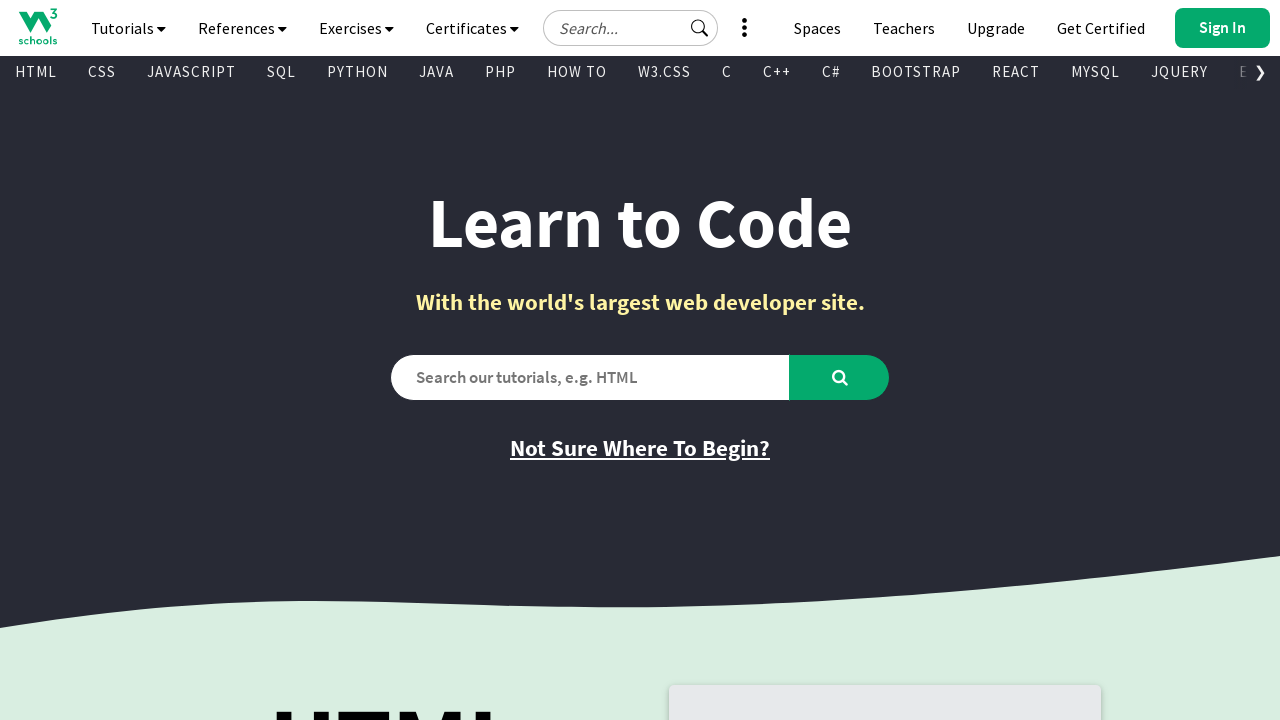

Retrieved href attribute from link: https://campus.w3schools.com/collections/certifications/products/css-certificate
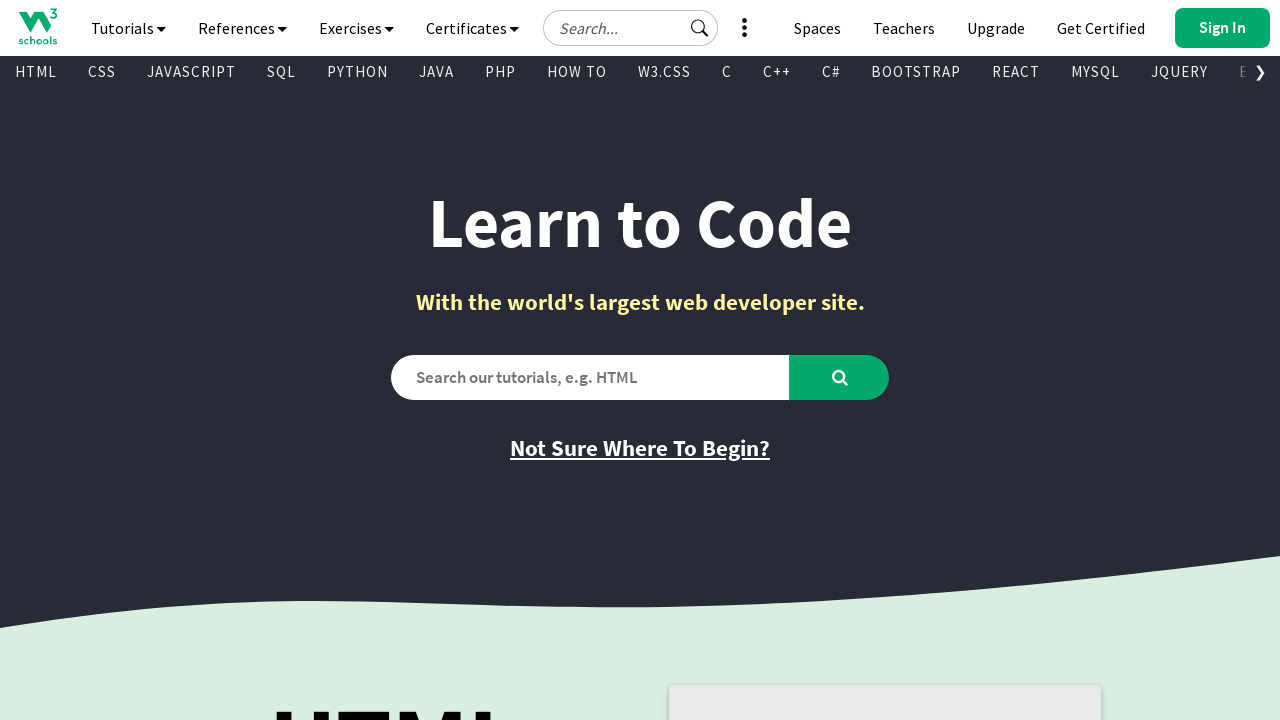

Retrieved text content from visible link: Try it Yourself
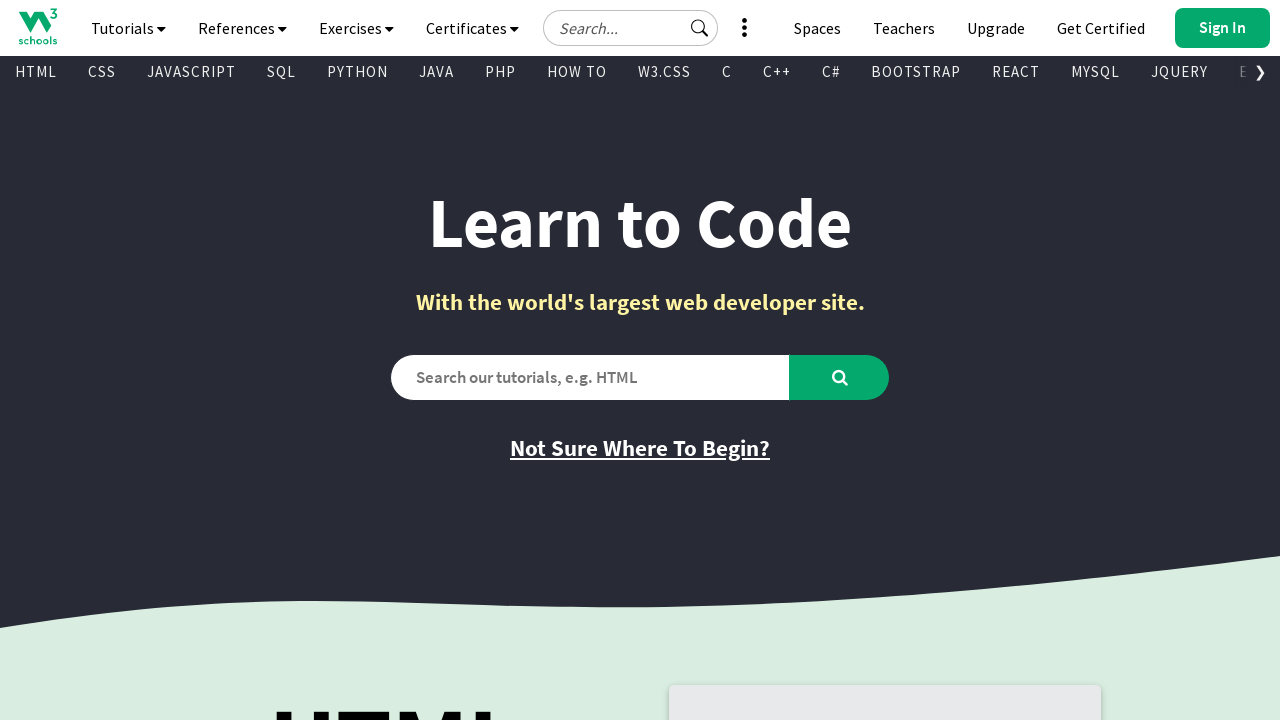

Retrieved href attribute from link: /css/tryit.asp?filename=trycss_default
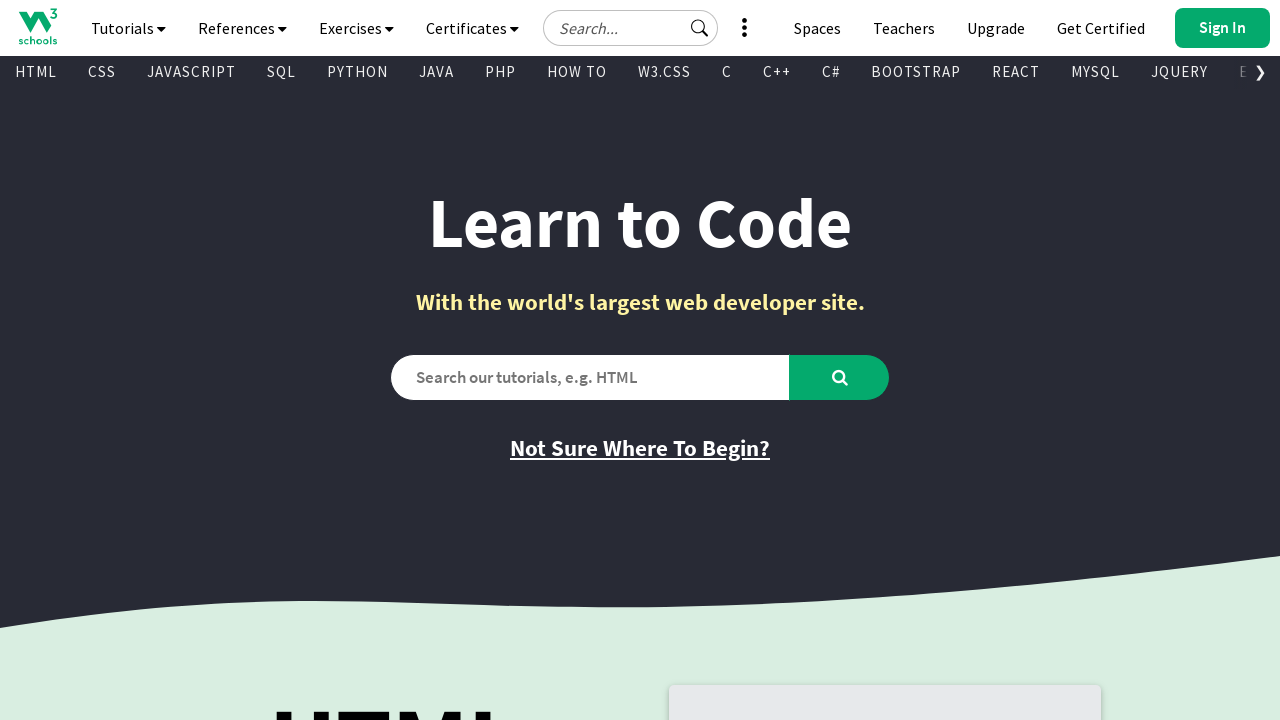

Retrieved text content from visible link: Learn JavaScript
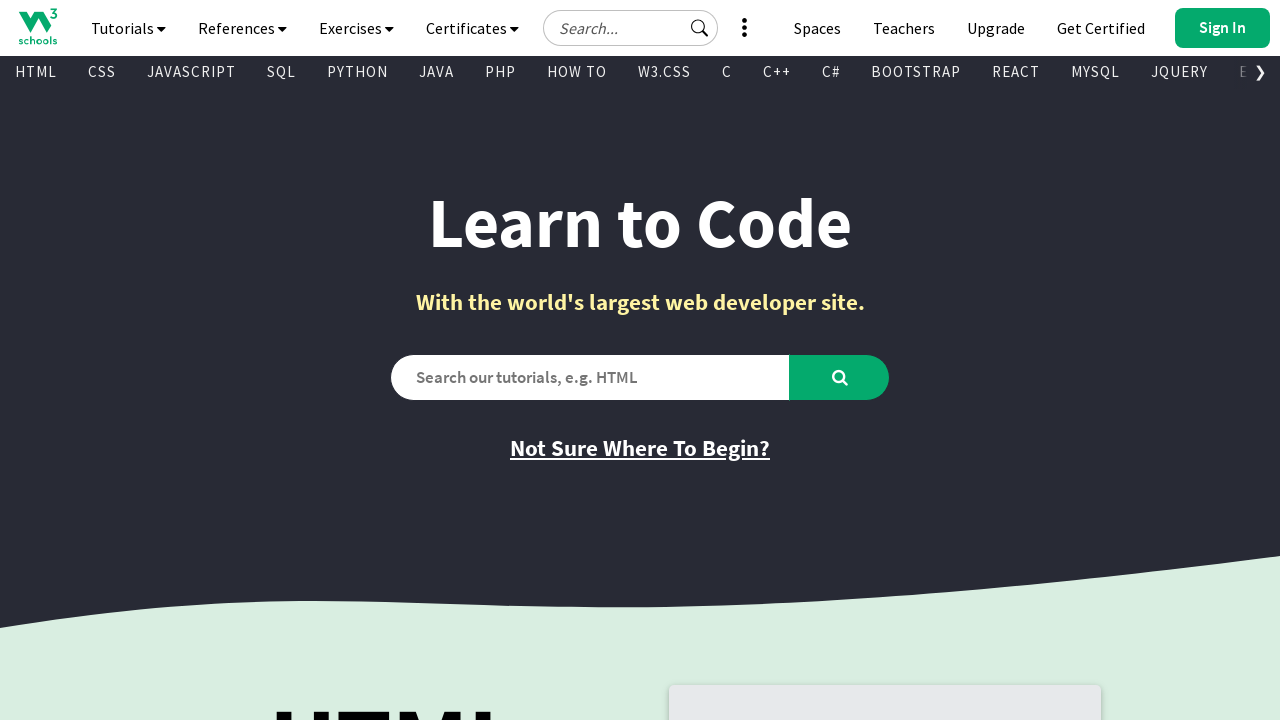

Retrieved href attribute from link: /js/default.asp
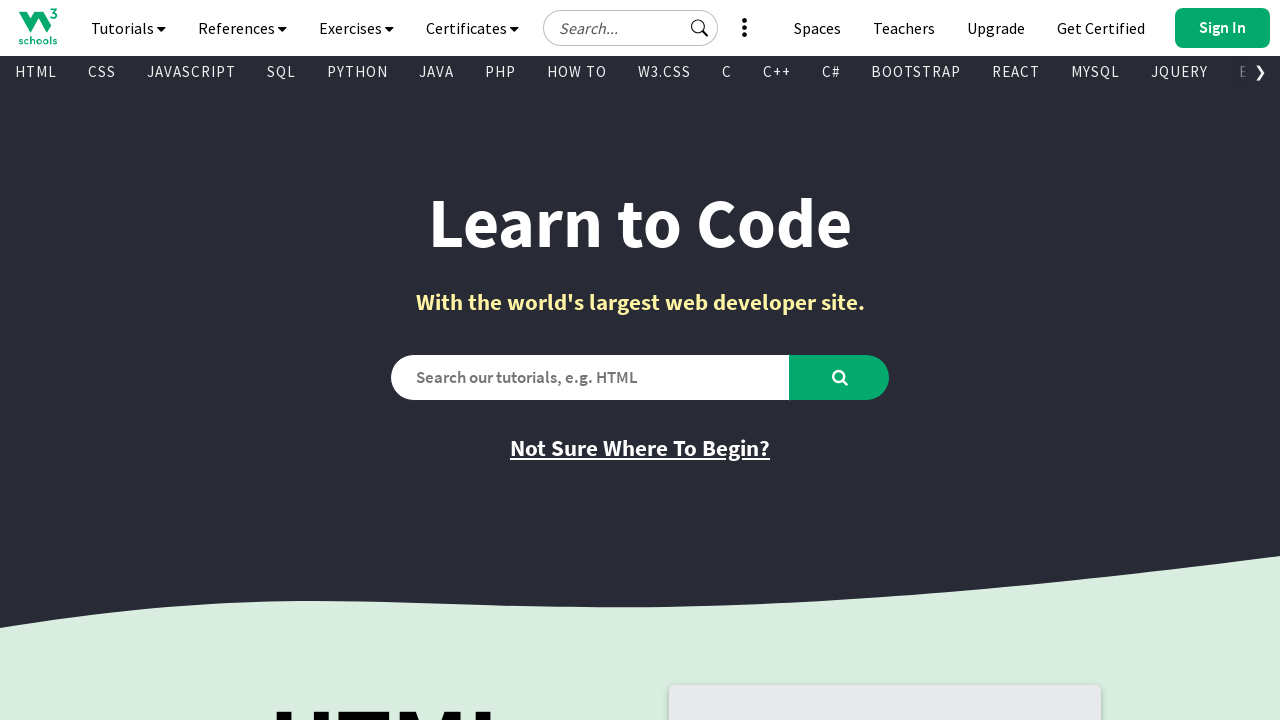

Retrieved text content from visible link: JavaScript Reference
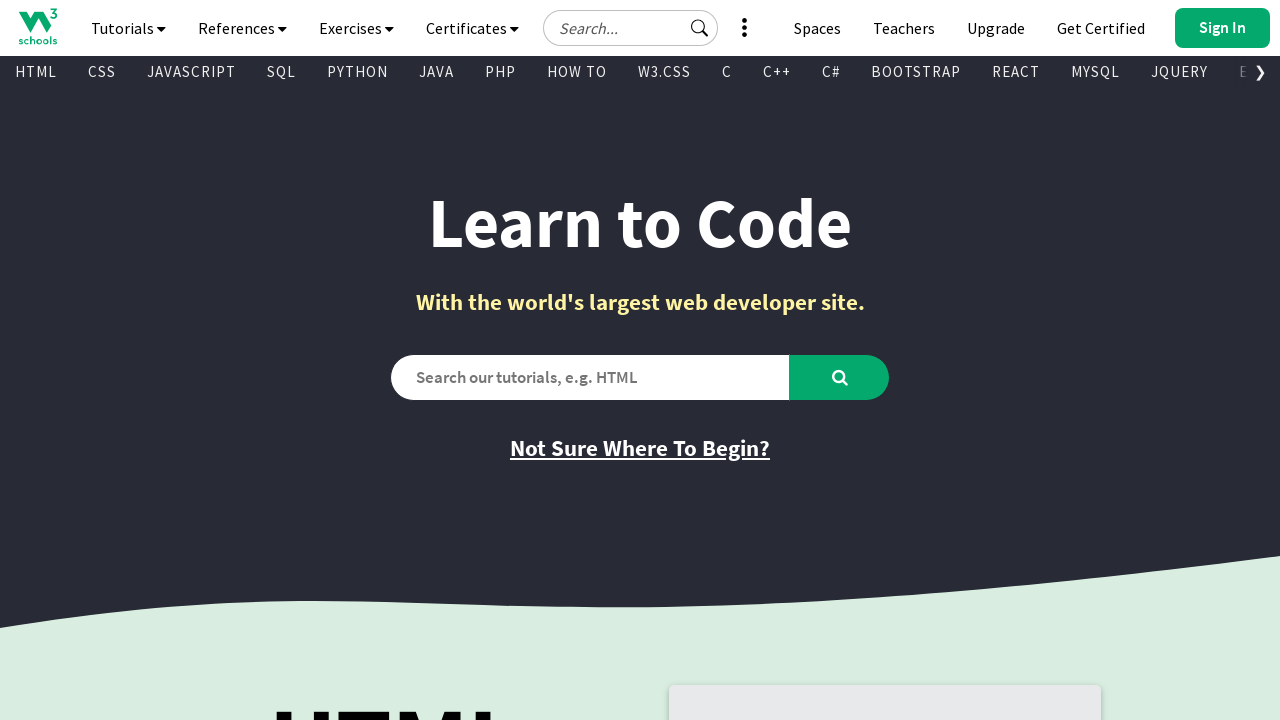

Retrieved href attribute from link: /jsref/default.asp
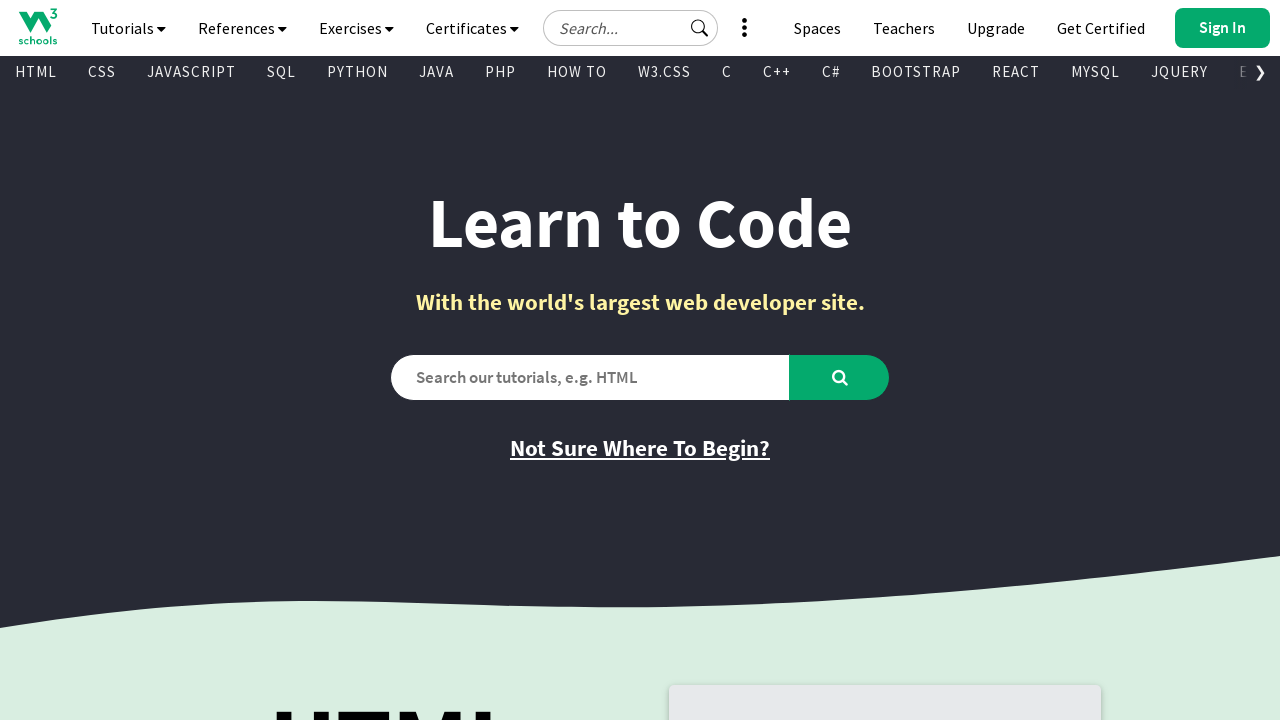

Retrieved text content from visible link: Get Certified
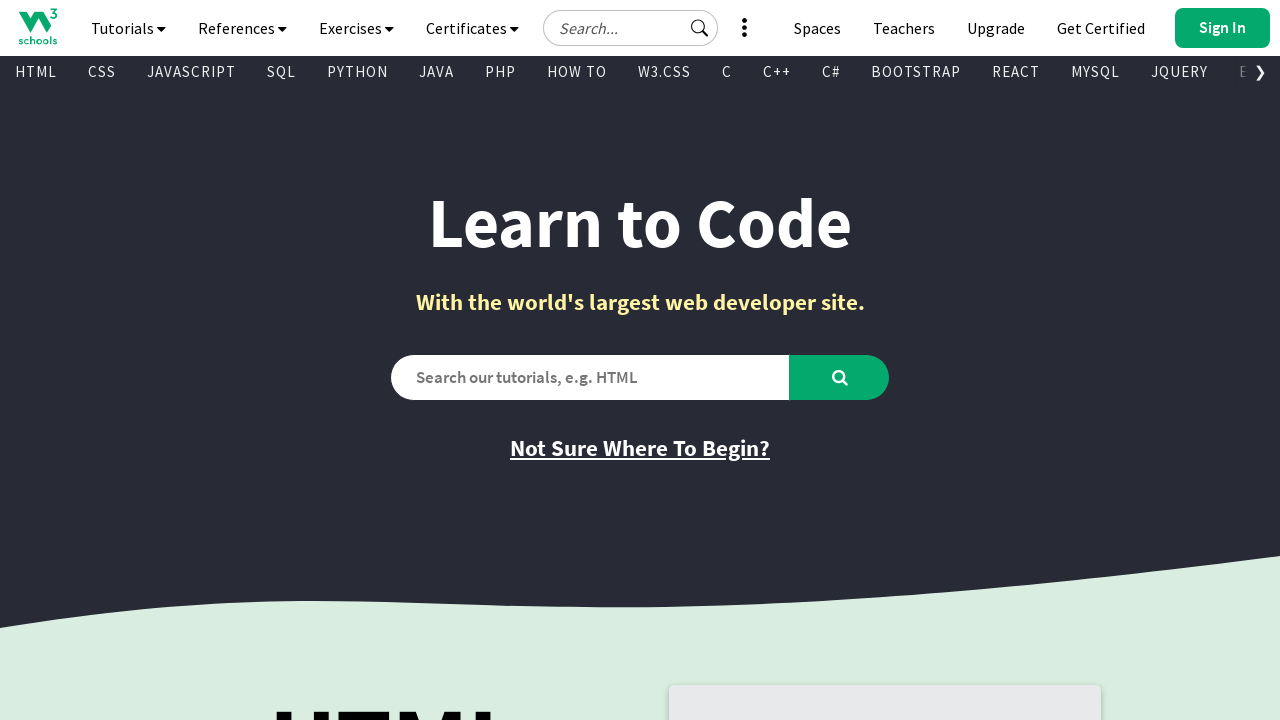

Retrieved href attribute from link: https://campus.w3schools.com/collections/certifications/products/javascript-certificate
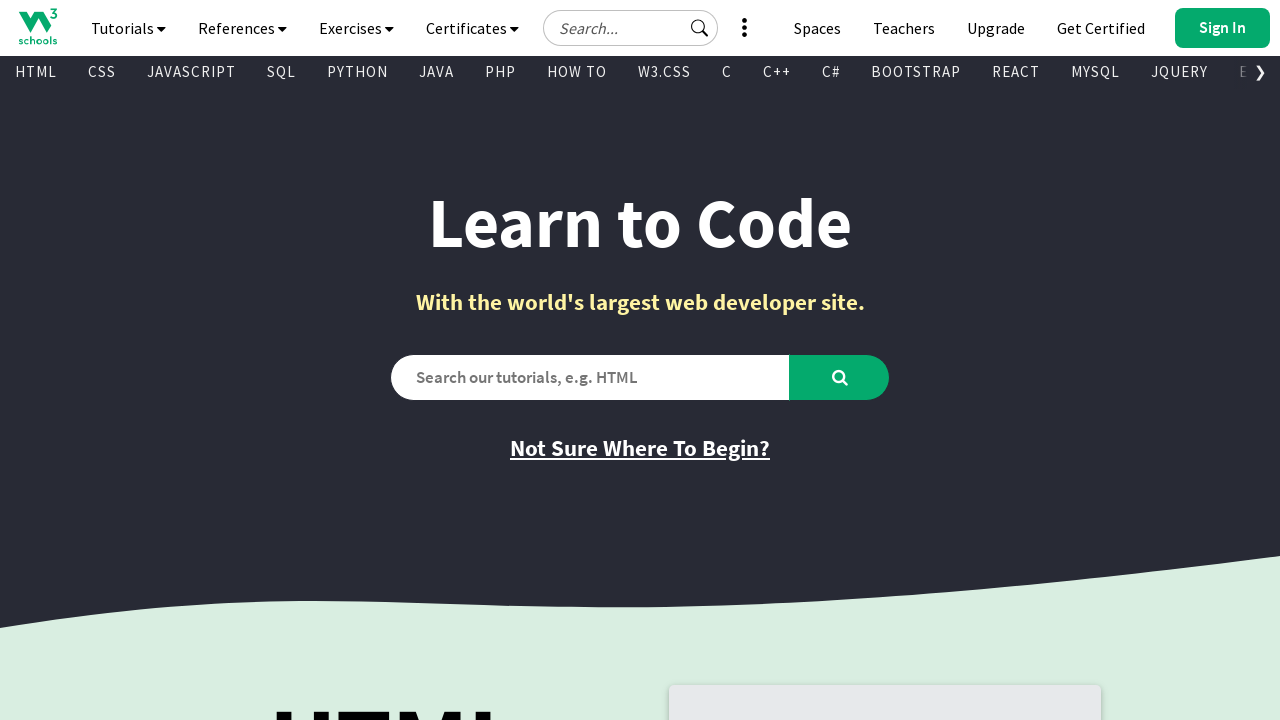

Retrieved text content from visible link: Try it Yourself
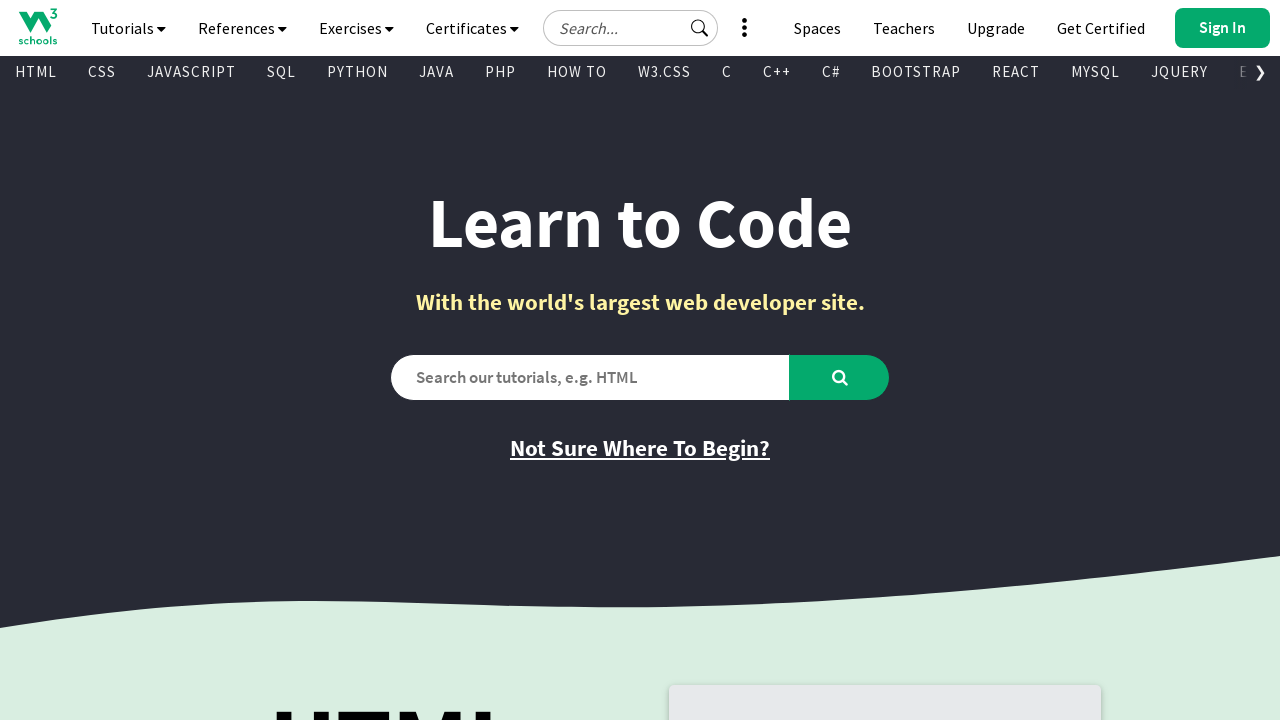

Retrieved href attribute from link: /js/tryit.asp?filename=tryjs_default
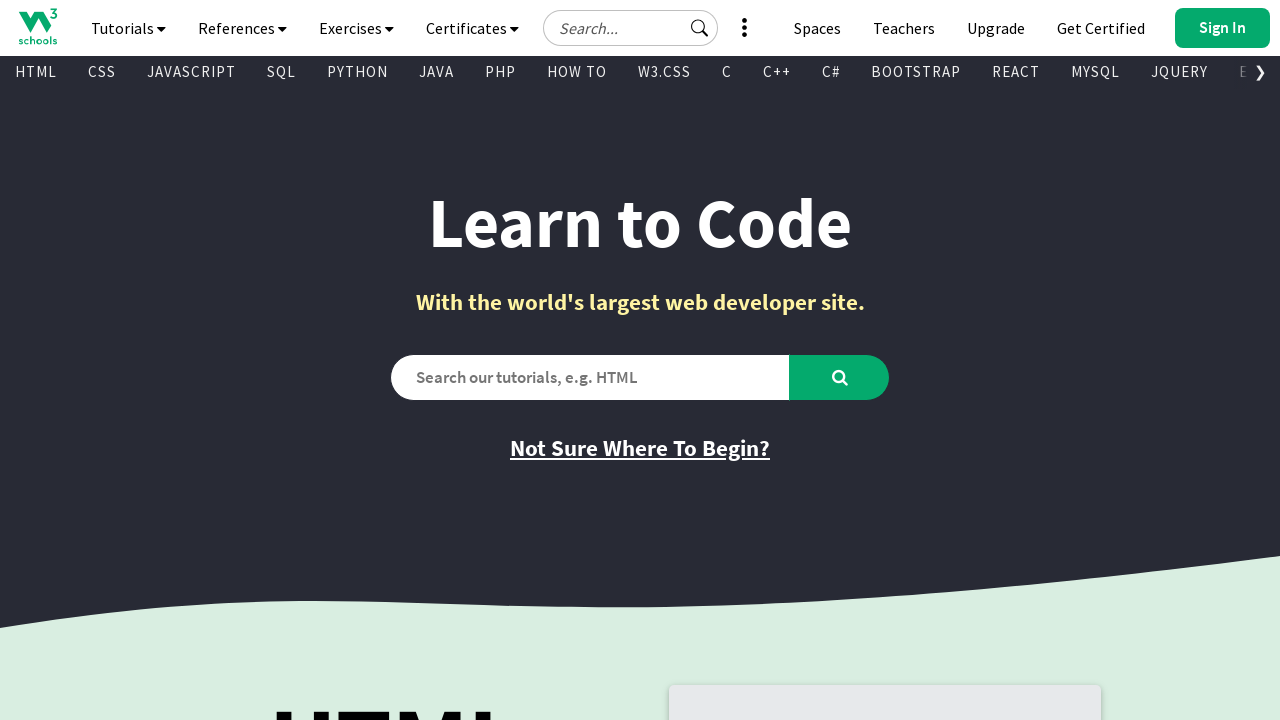

Retrieved text content from visible link: Learn Python
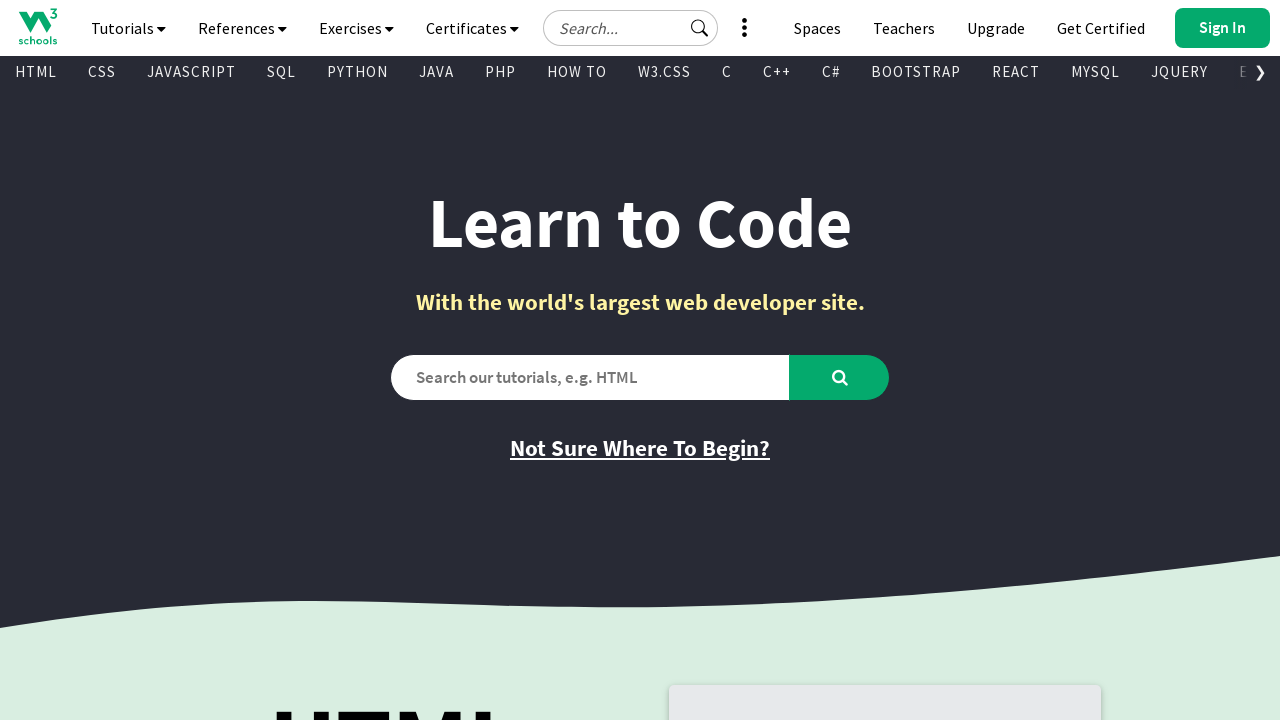

Retrieved href attribute from link: /python/default.asp
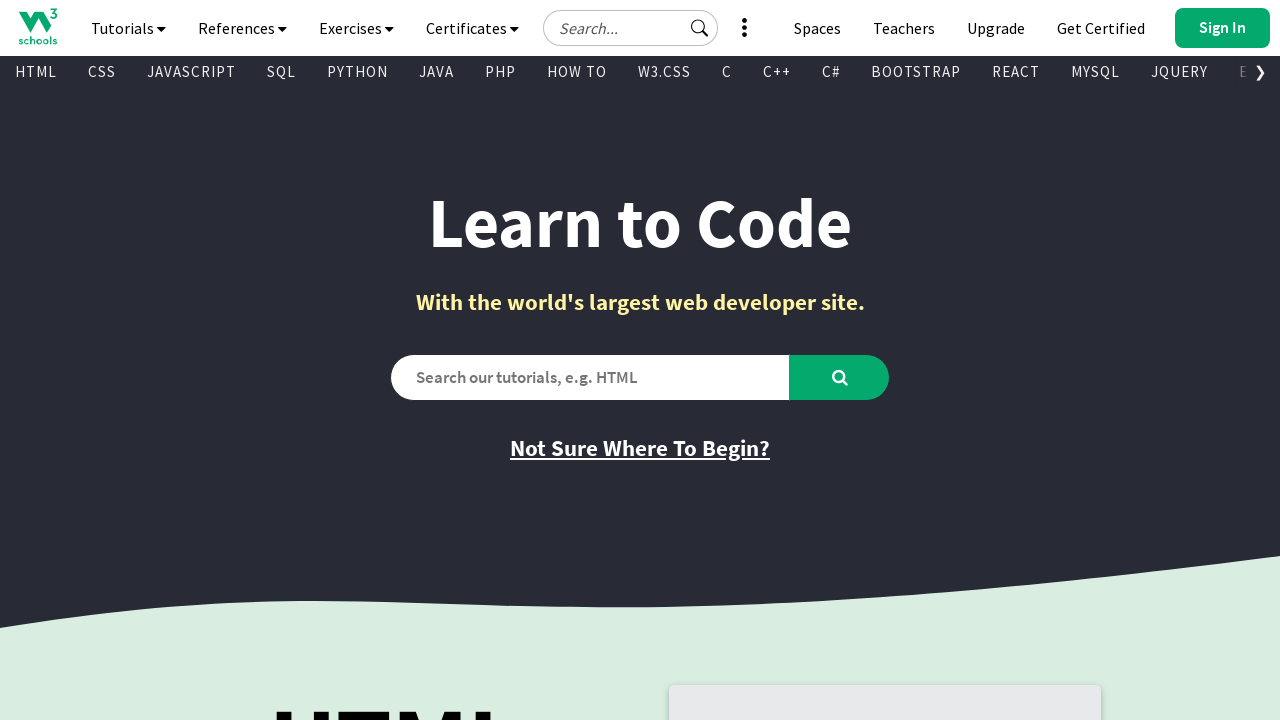

Retrieved text content from visible link: Python Reference
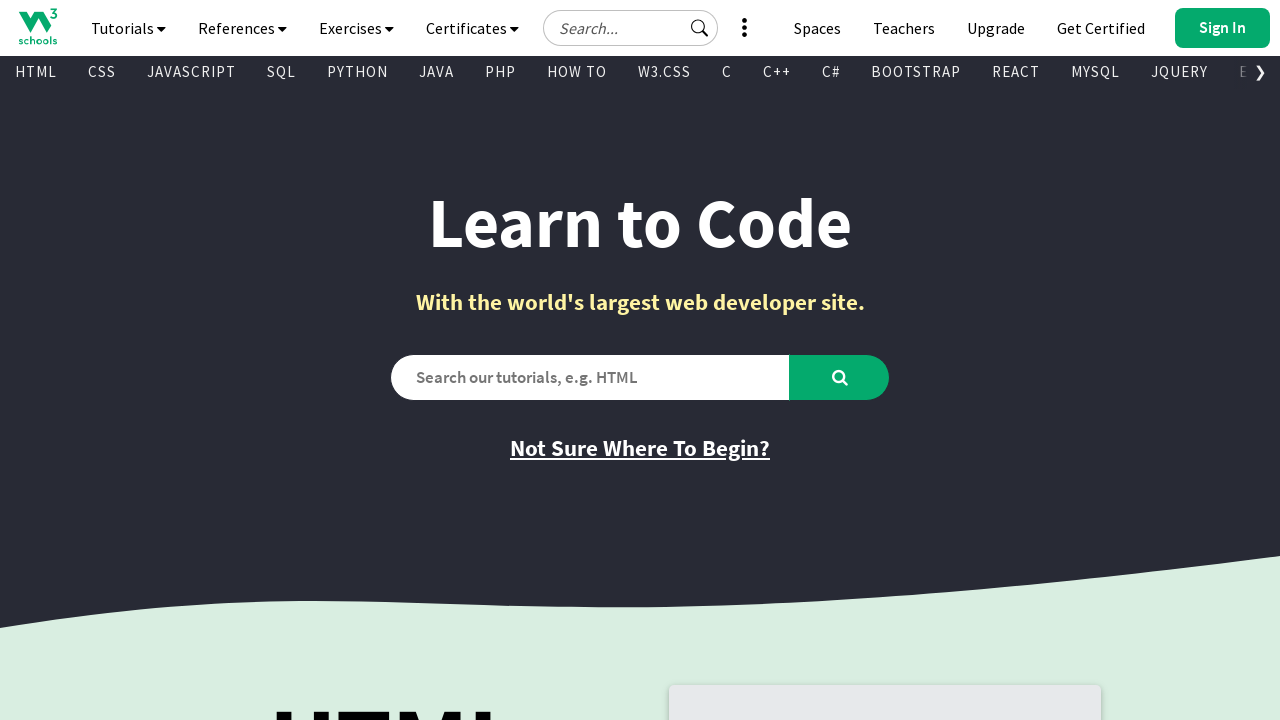

Retrieved href attribute from link: /python/python_reference.asp
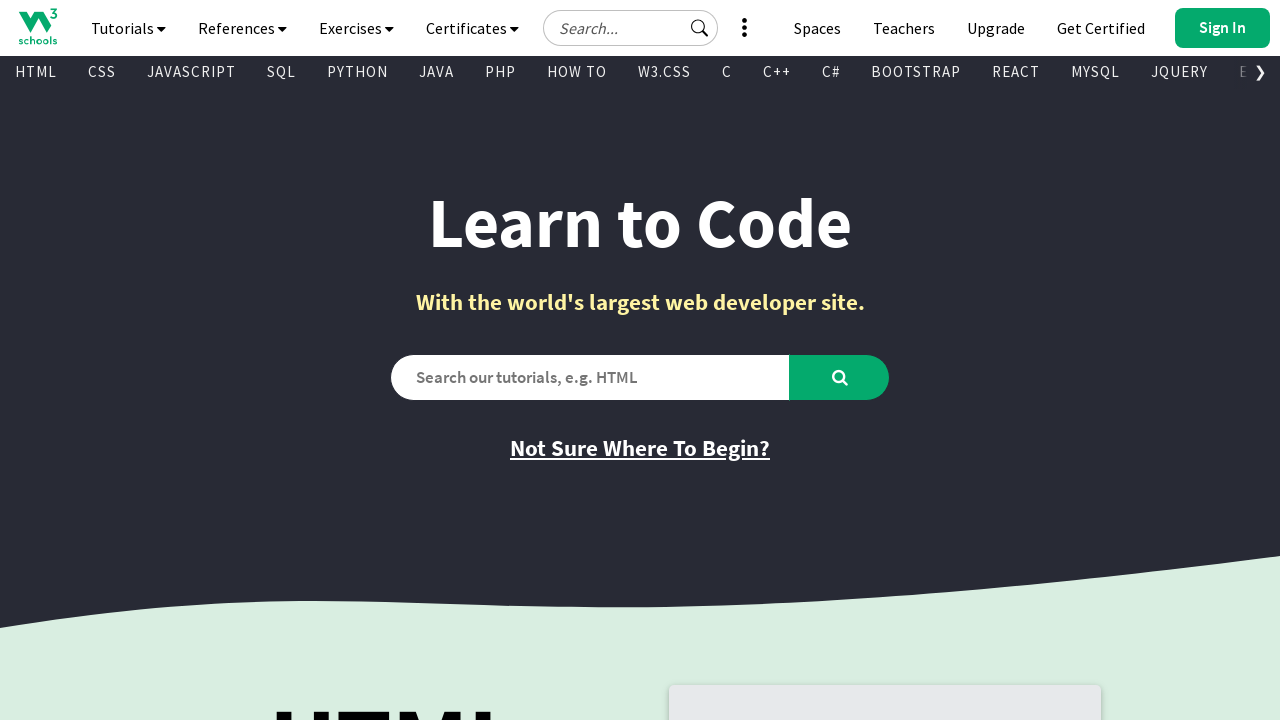

Retrieved text content from visible link: Get Certified
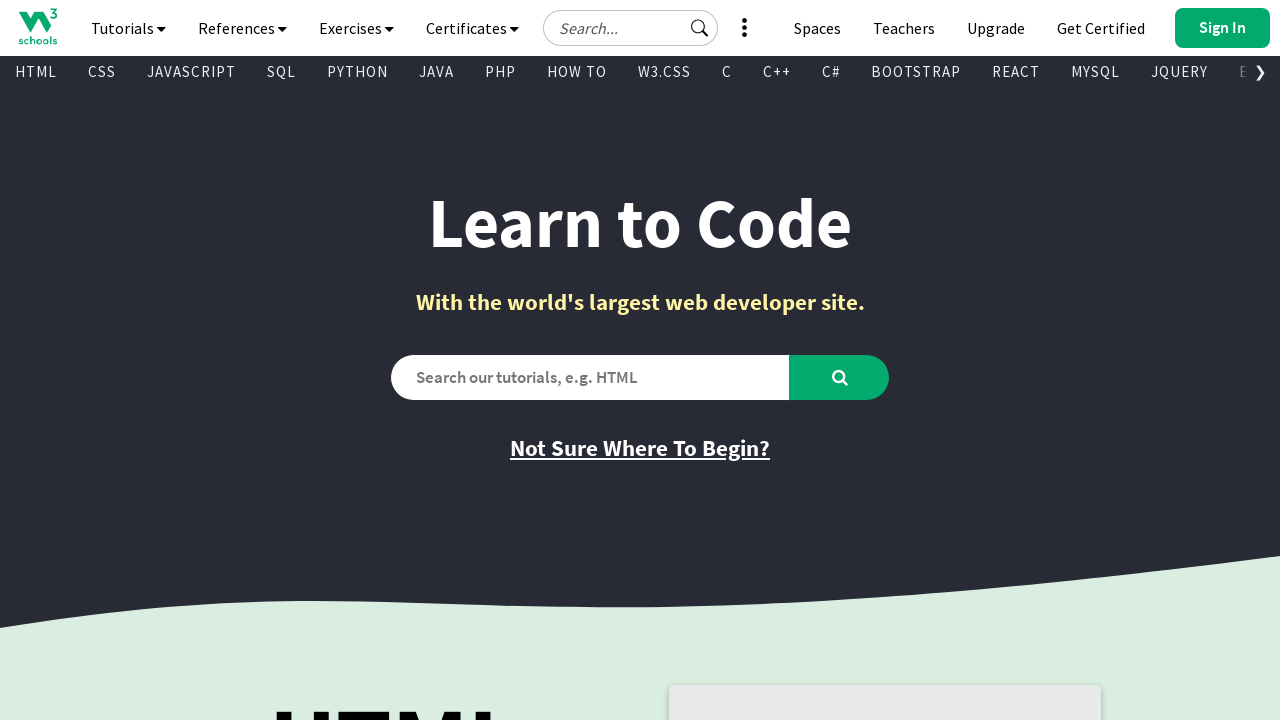

Retrieved href attribute from link: https://campus.w3schools.com/collections/certifications/products/python-certificate
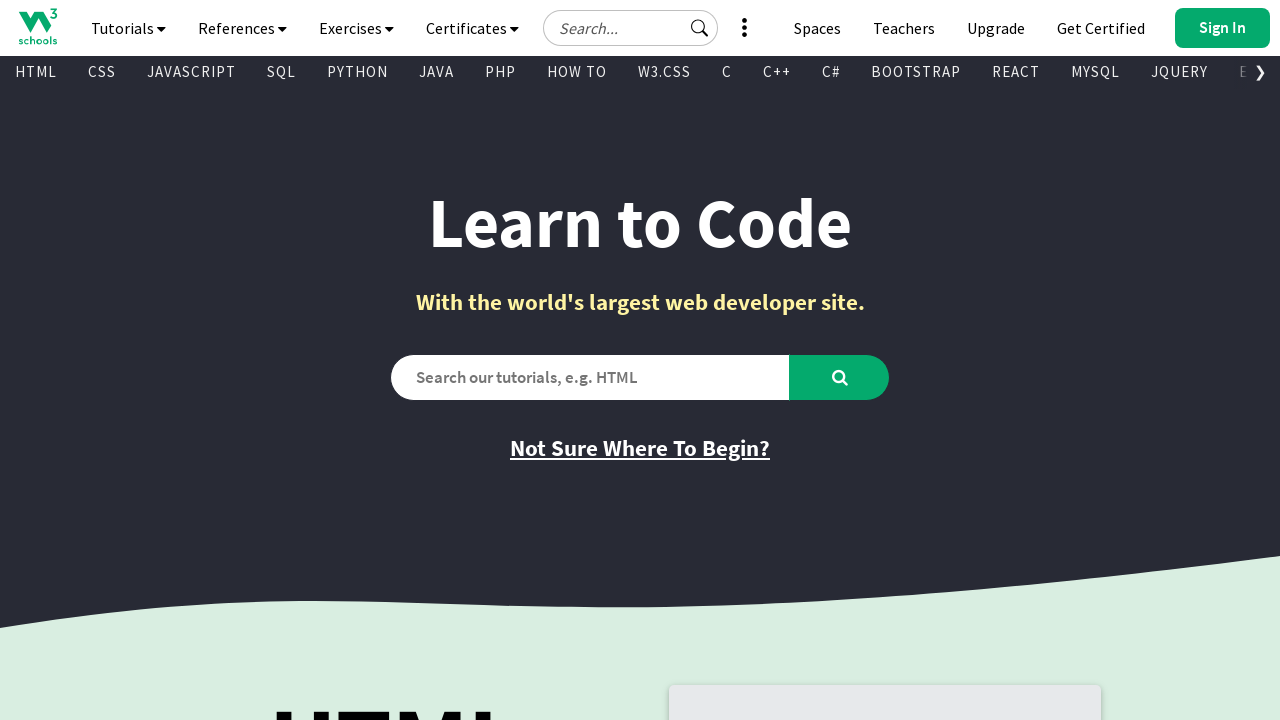

Retrieved text content from visible link: Try it Yourself
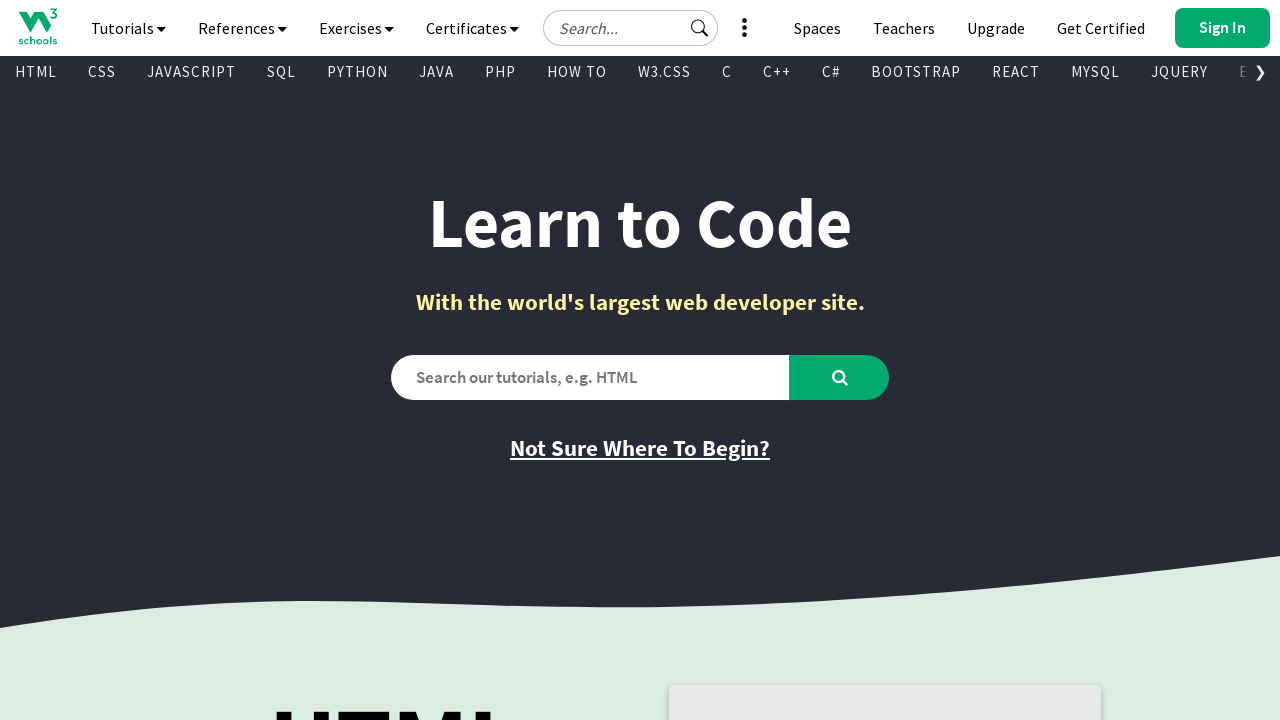

Retrieved href attribute from link: /python/trypython.asp?filename=demo_indentation
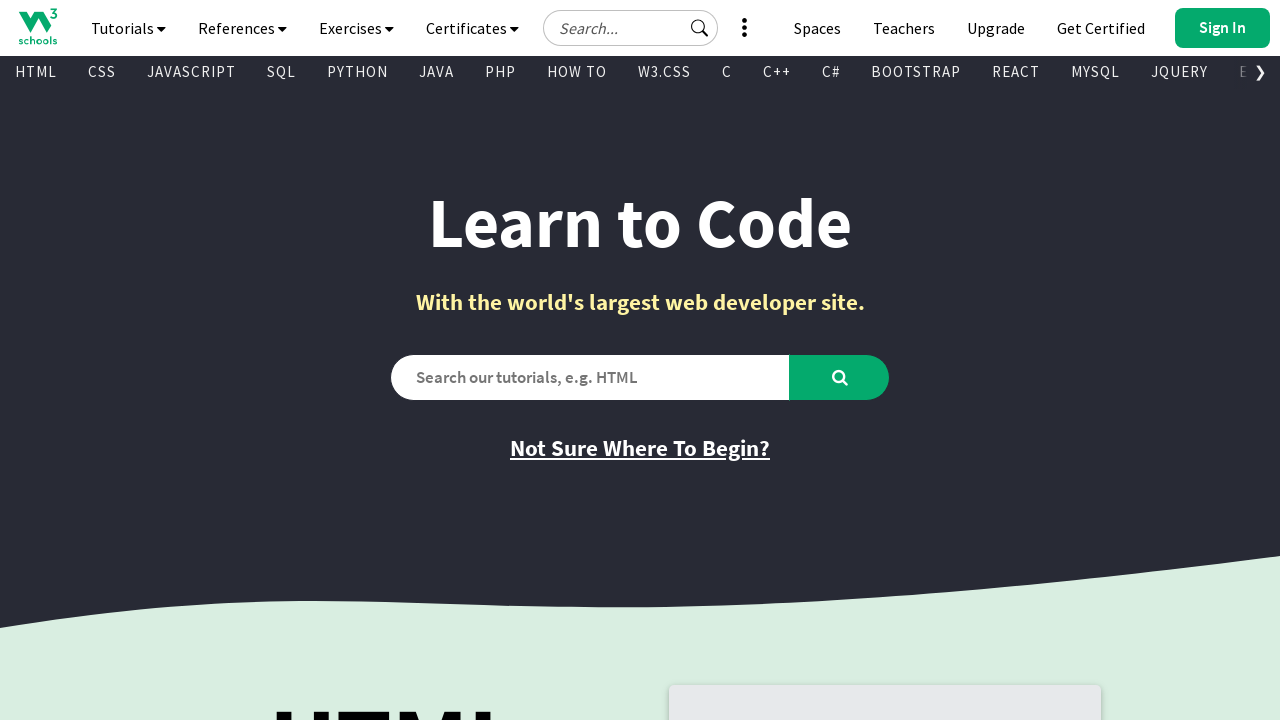

Retrieved text content from visible link: Learn SQL
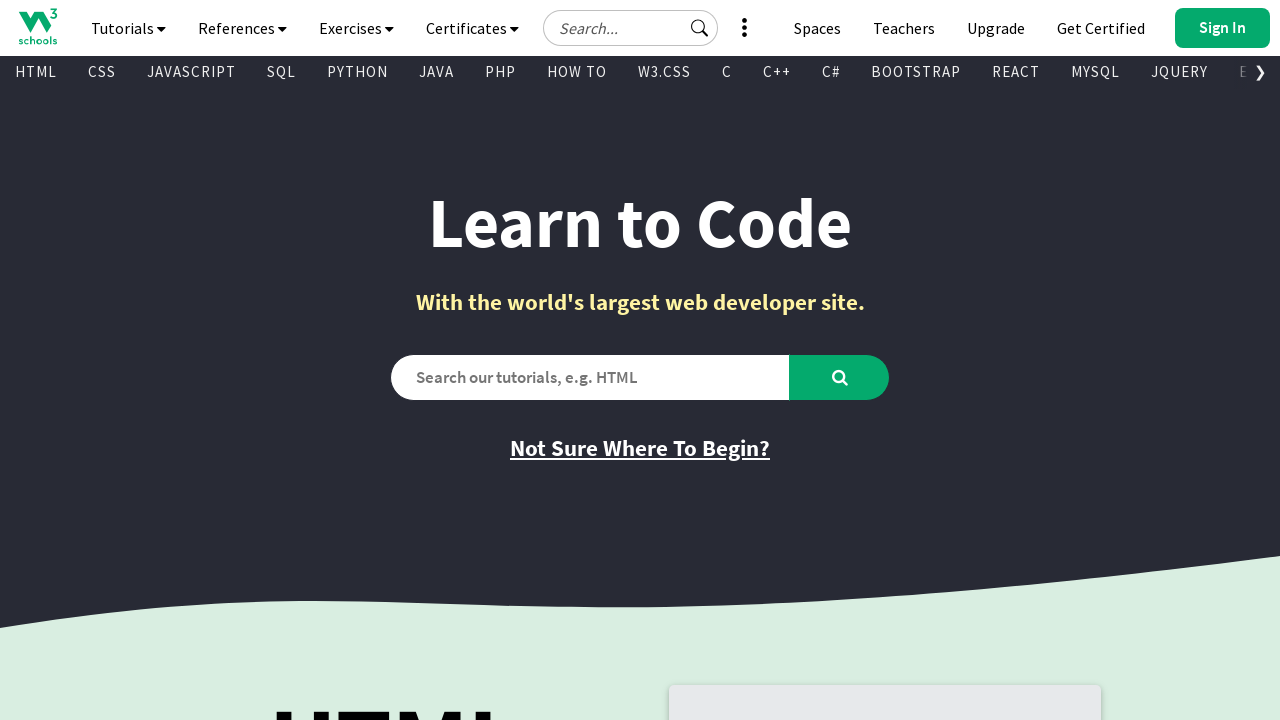

Retrieved href attribute from link: /sql/default.asp
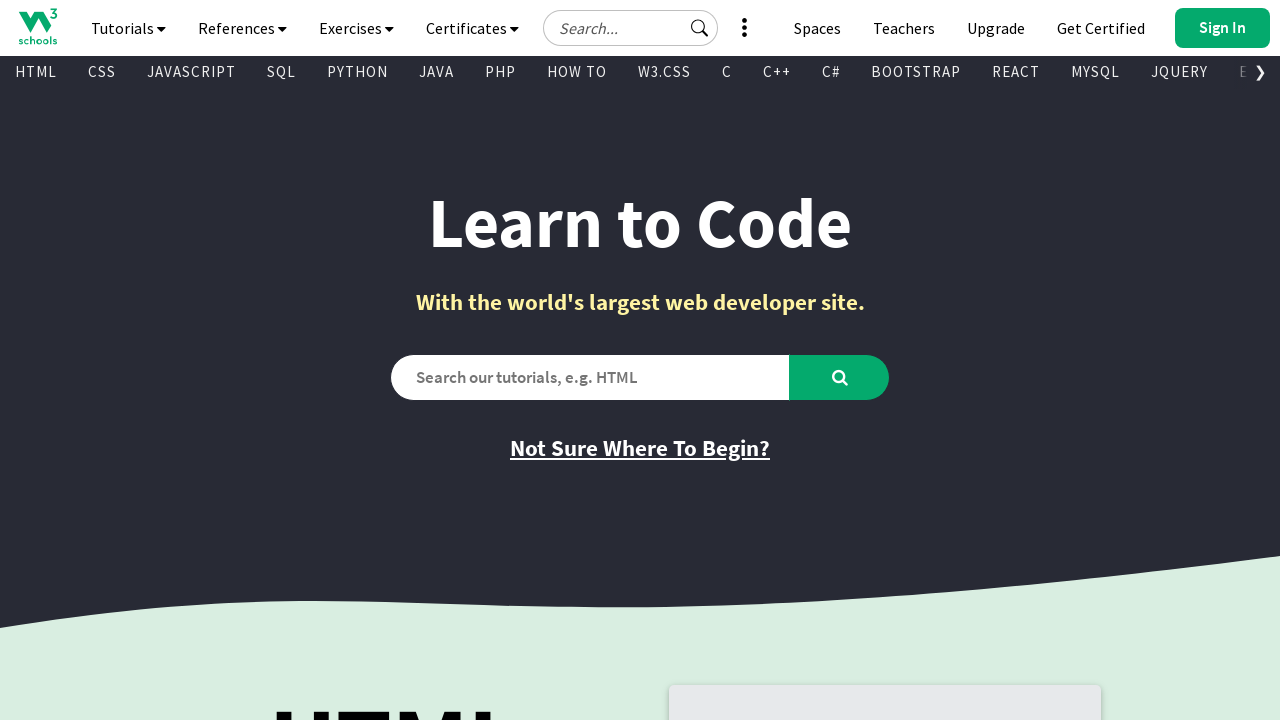

Retrieved text content from visible link: SQL Reference
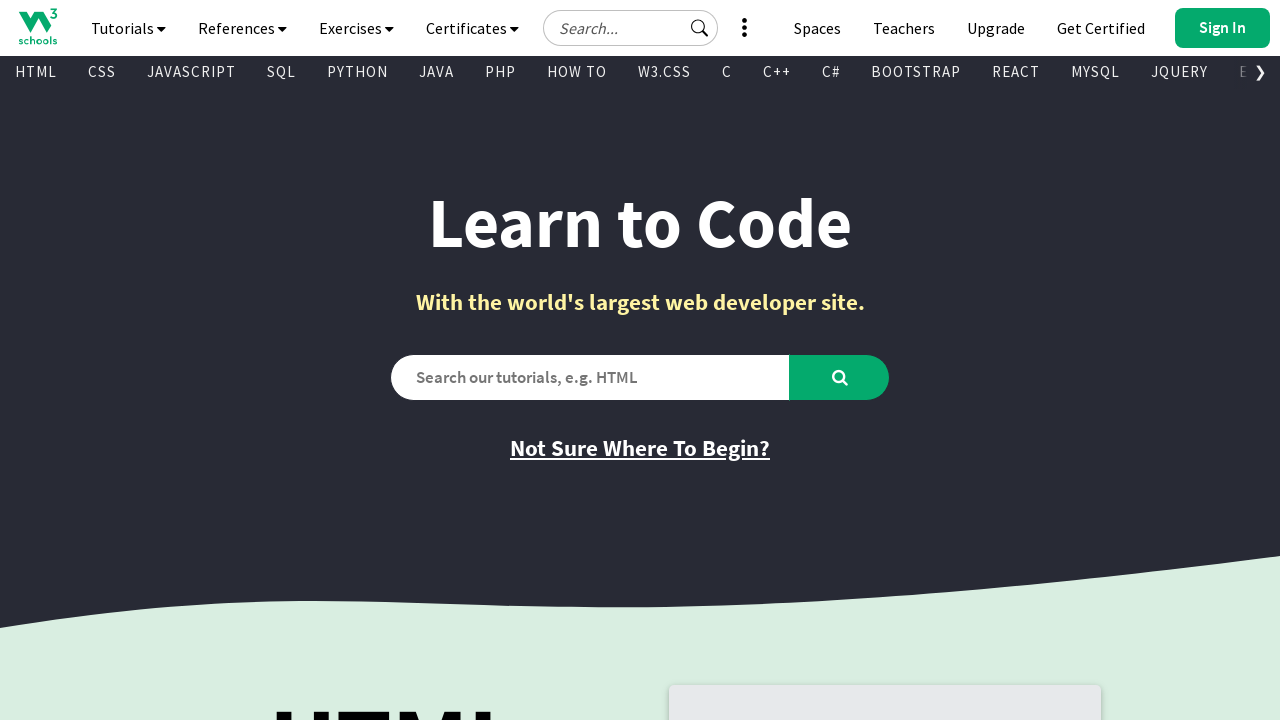

Retrieved href attribute from link: /sql/sql_ref_keywords.asp
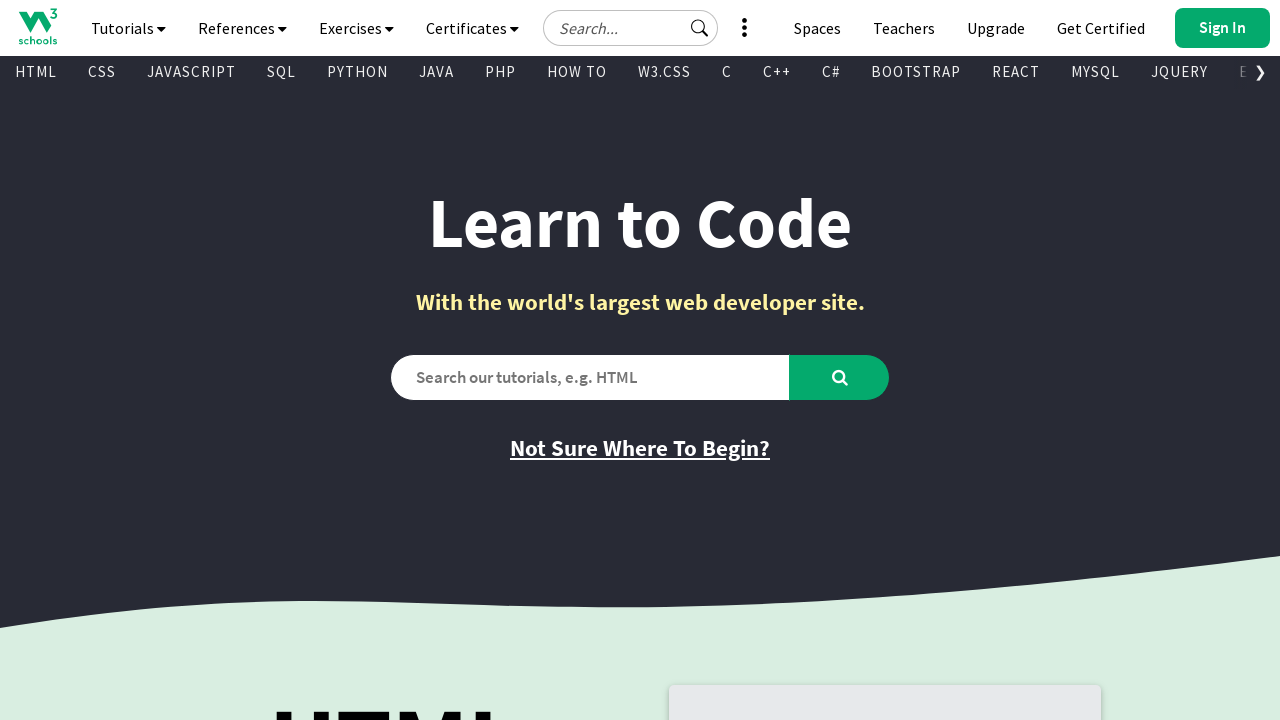

Retrieved text content from visible link: Get Certified
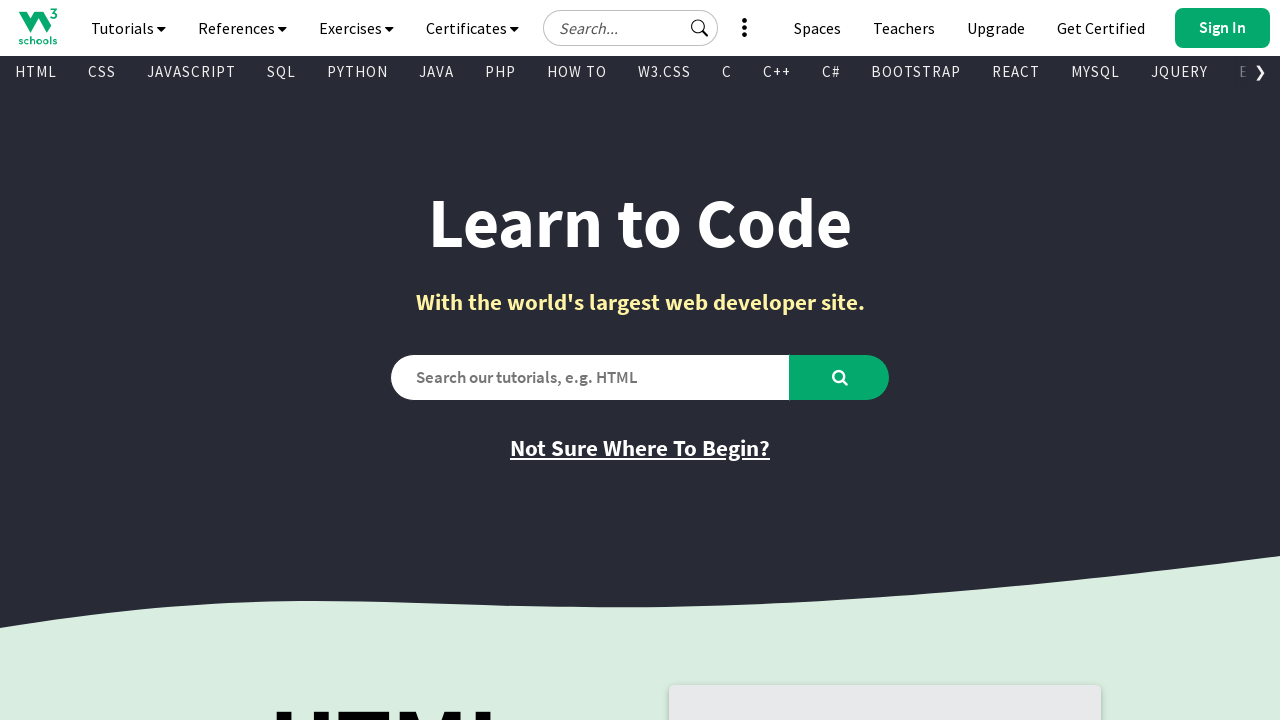

Retrieved href attribute from link: https://campus.w3schools.com/collections/certifications/products/sql-certificate
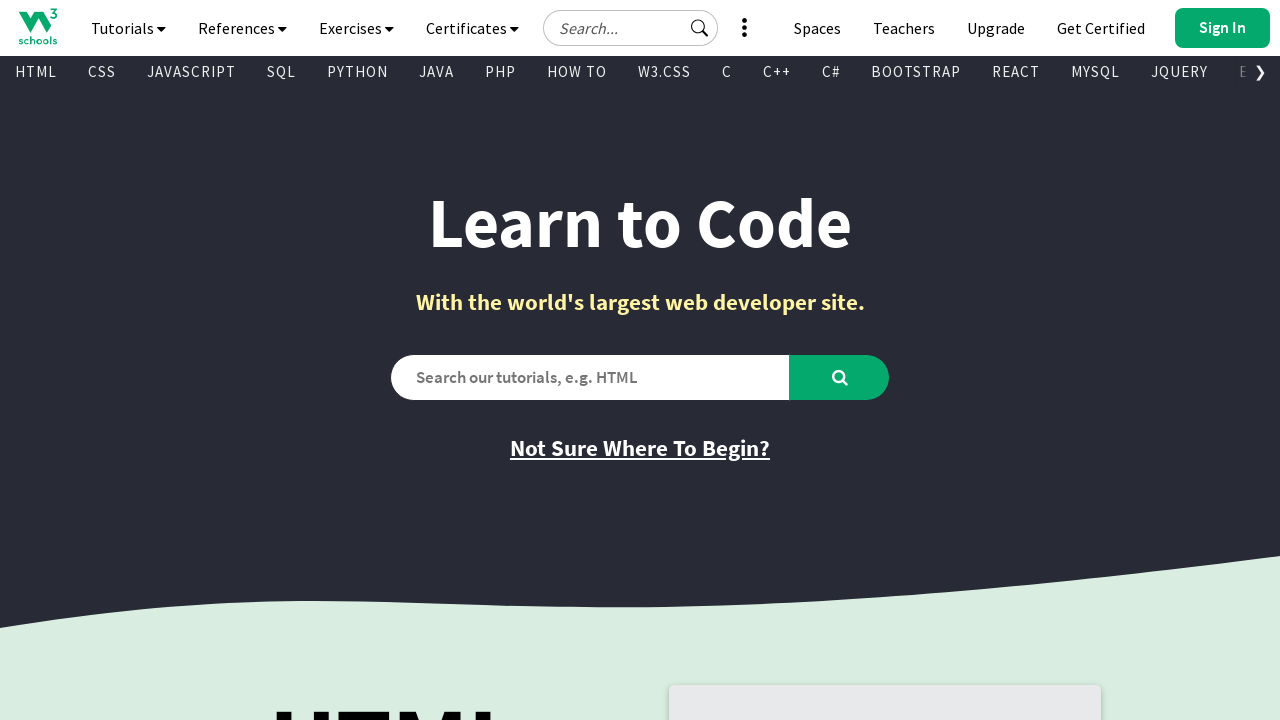

Retrieved text content from visible link: Try it Yourself
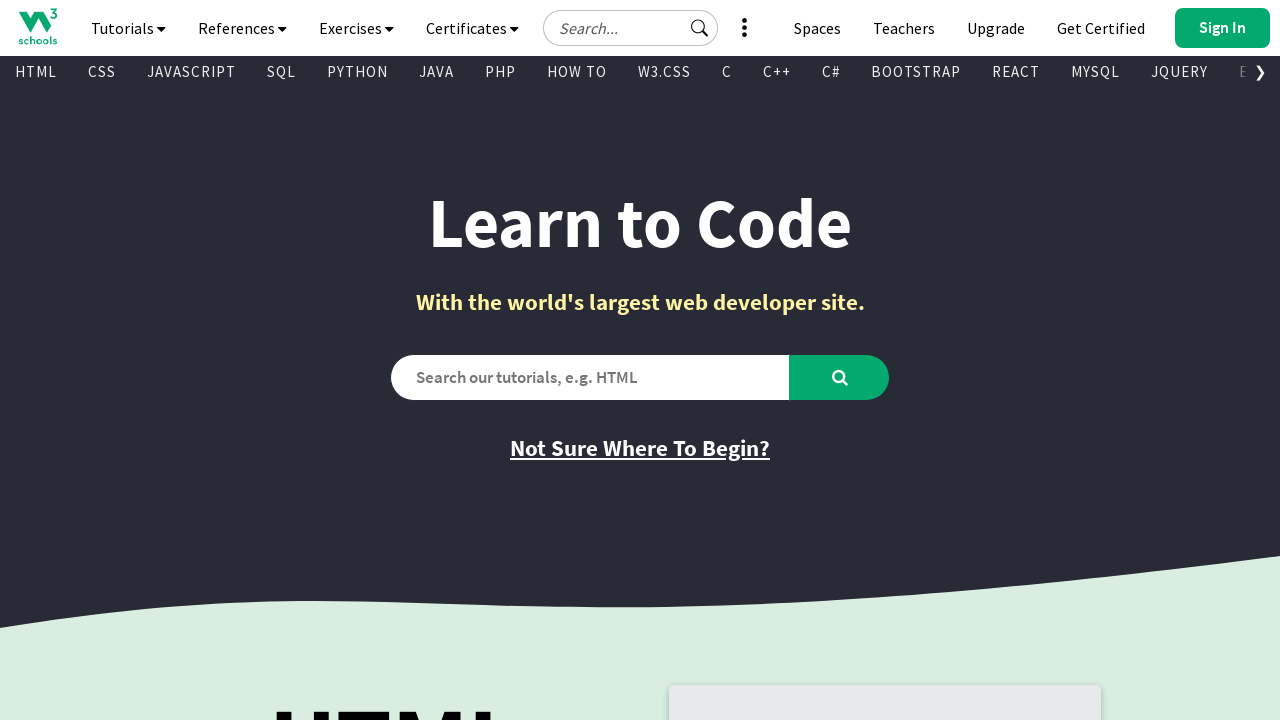

Retrieved href attribute from link: /sql/trysql.asp?filename=trysql_select_where
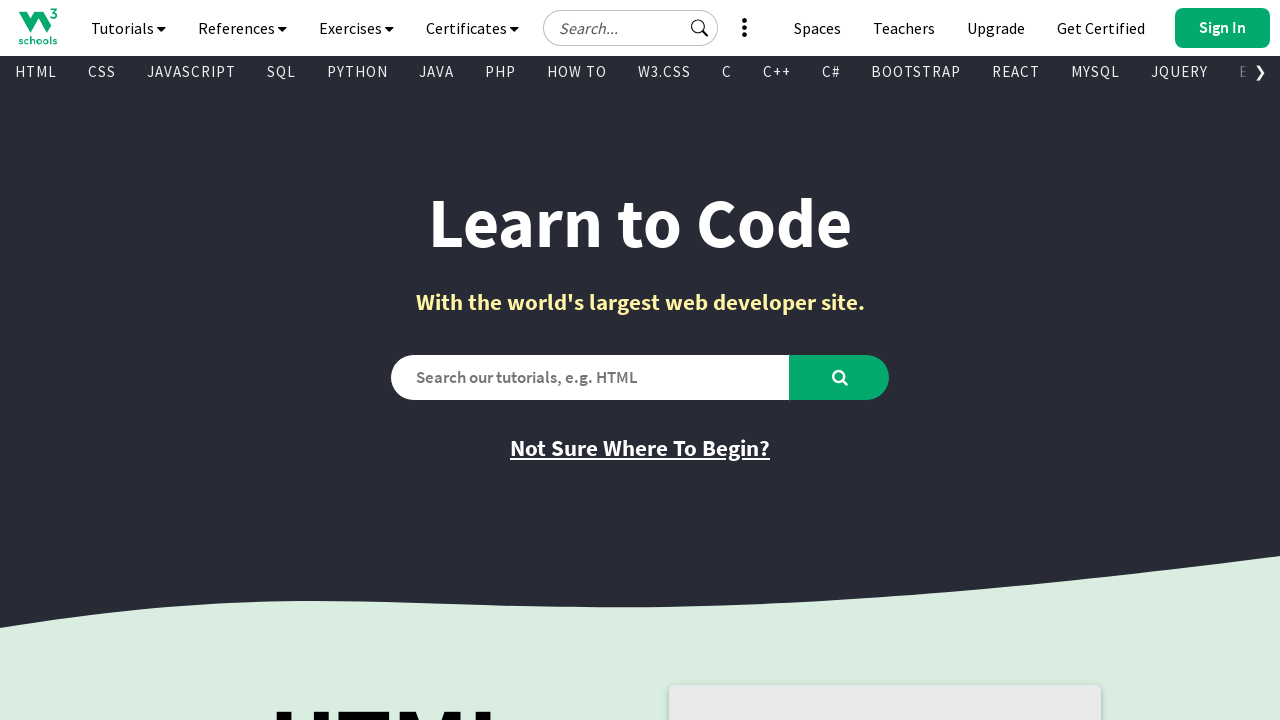

Retrieved text content from visible link: Learn PHP
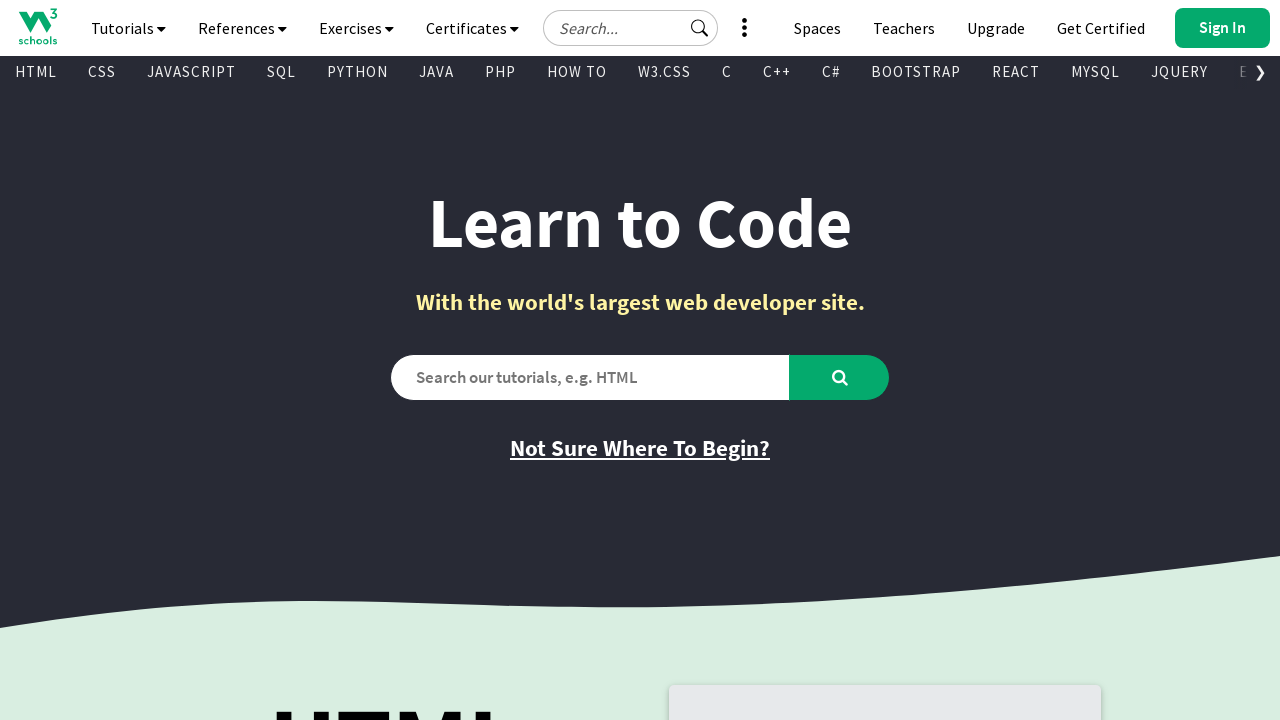

Retrieved href attribute from link: /php/default.asp
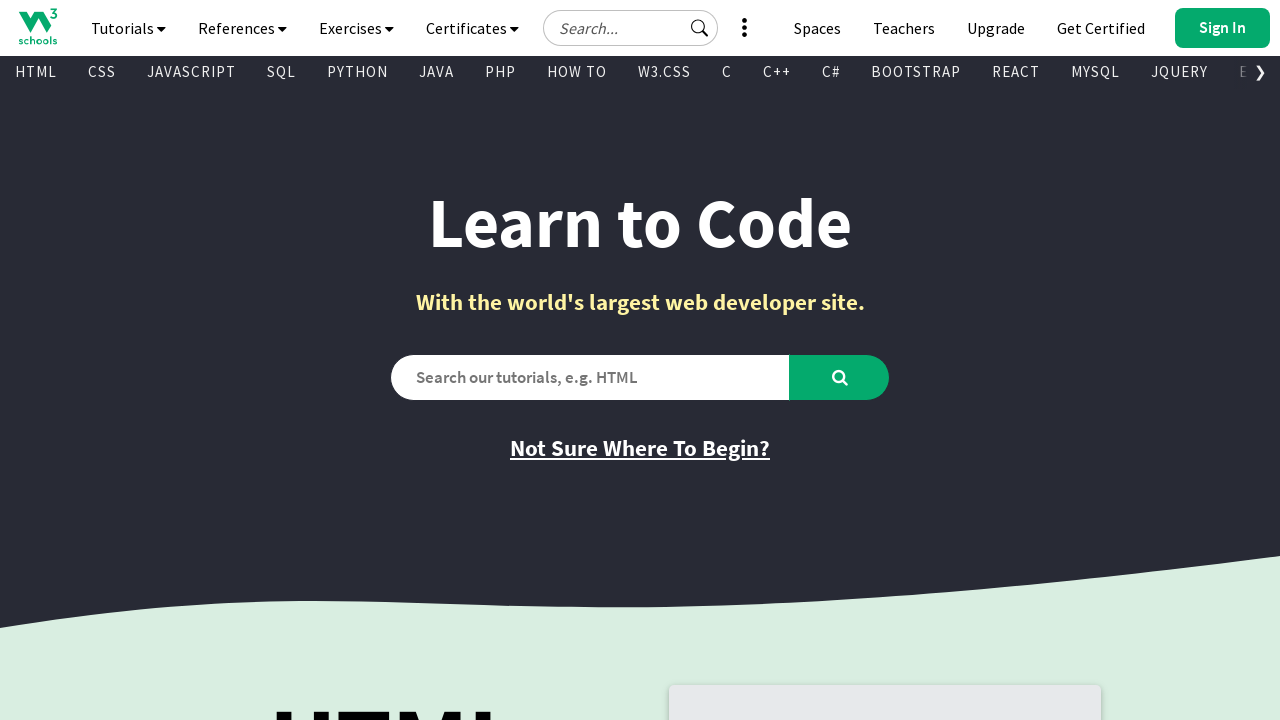

Retrieved text content from visible link: Learn jQuery
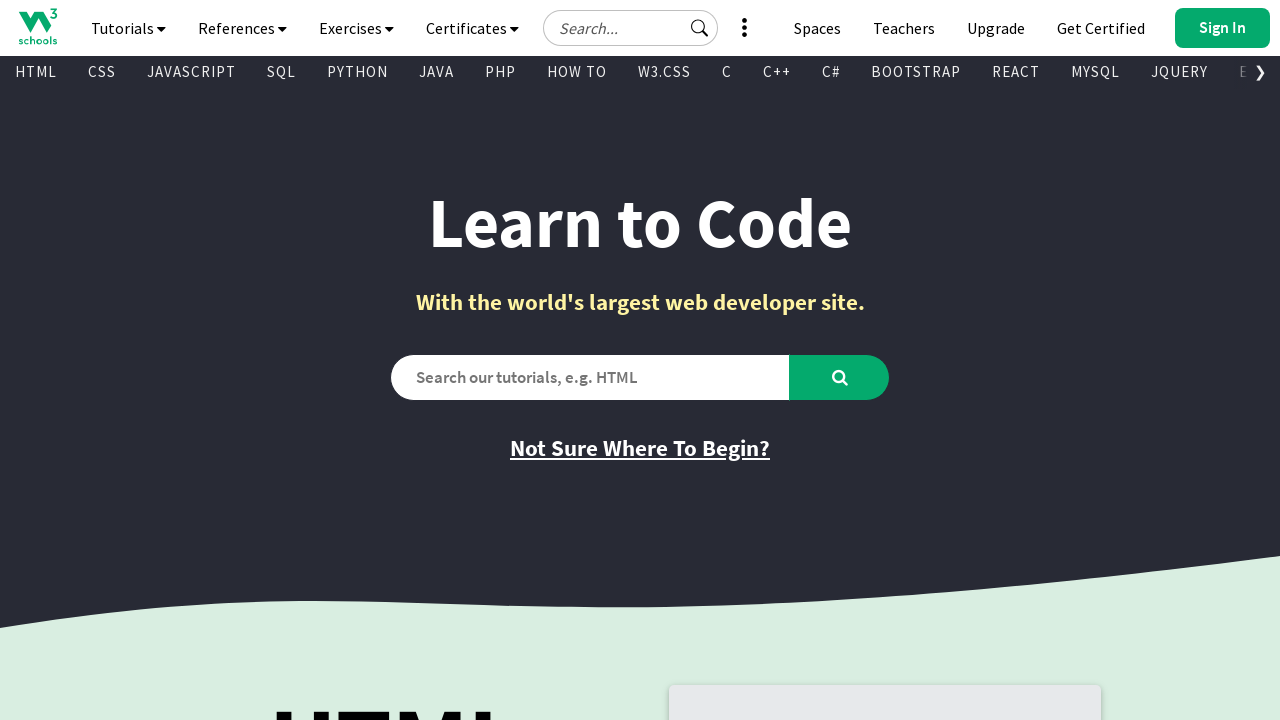

Retrieved href attribute from link: /jquery/default.asp
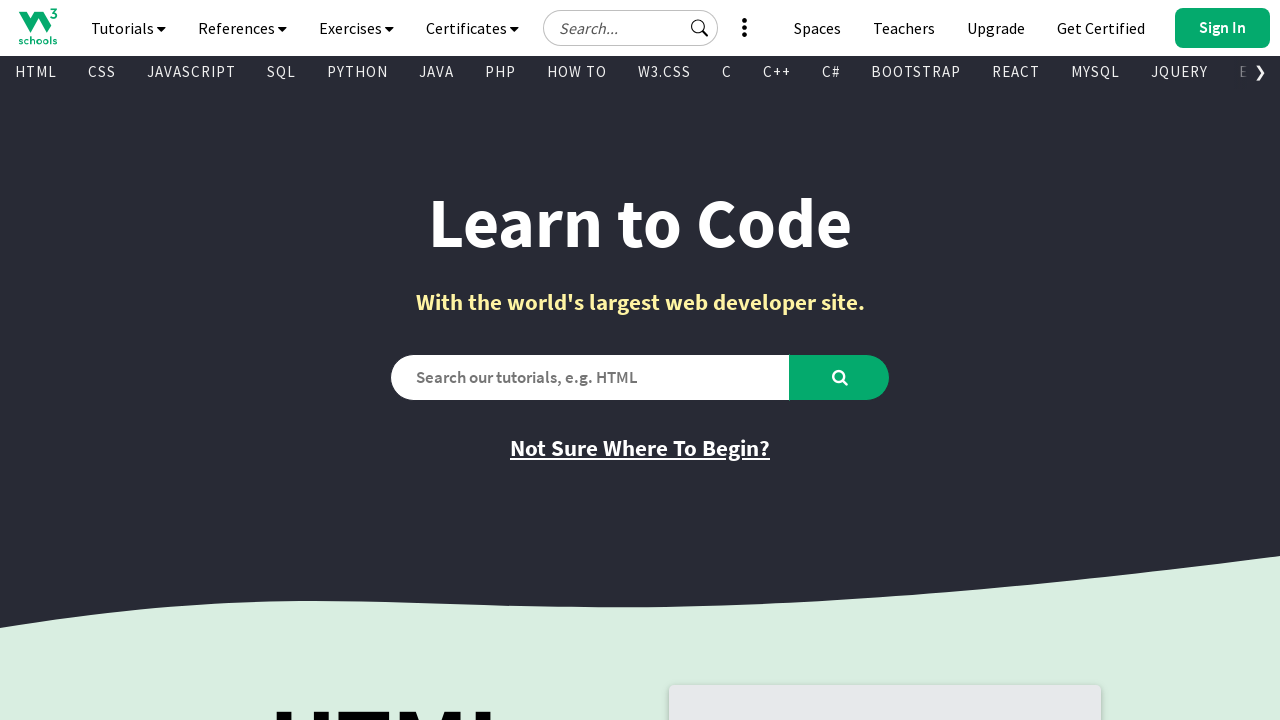

Retrieved text content from visible link: Learn Java
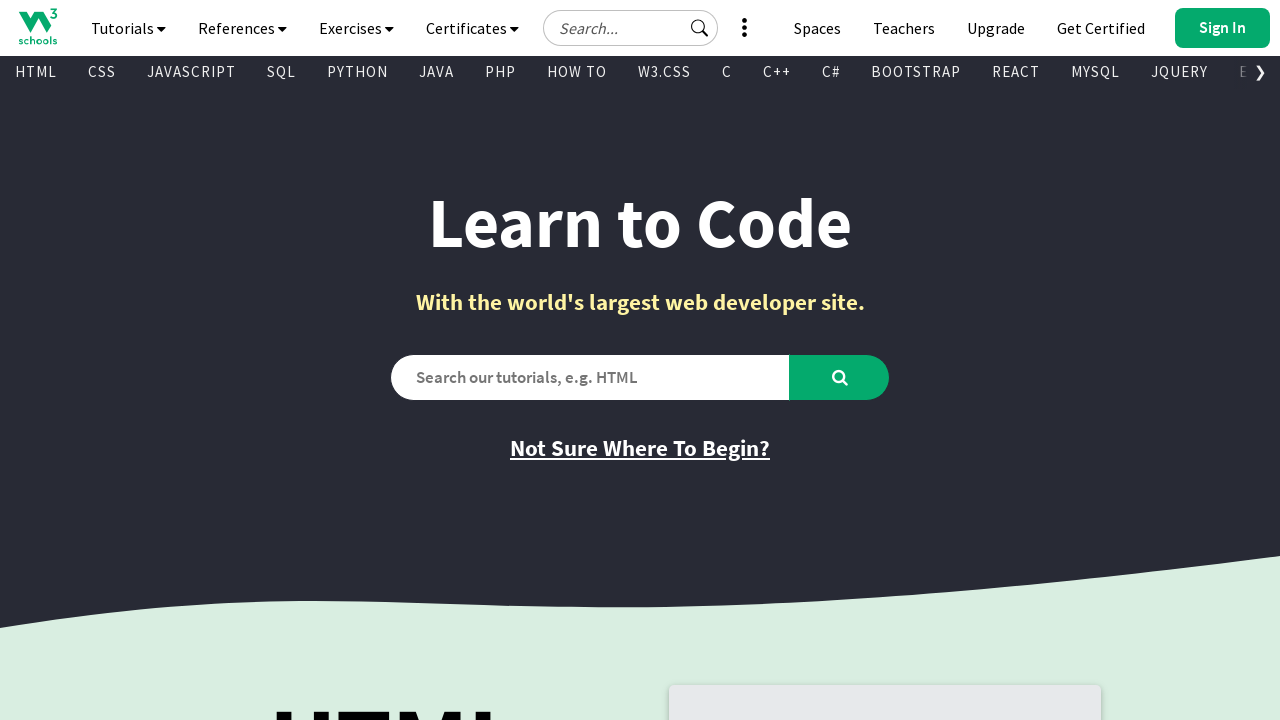

Retrieved href attribute from link: /java/default.asp
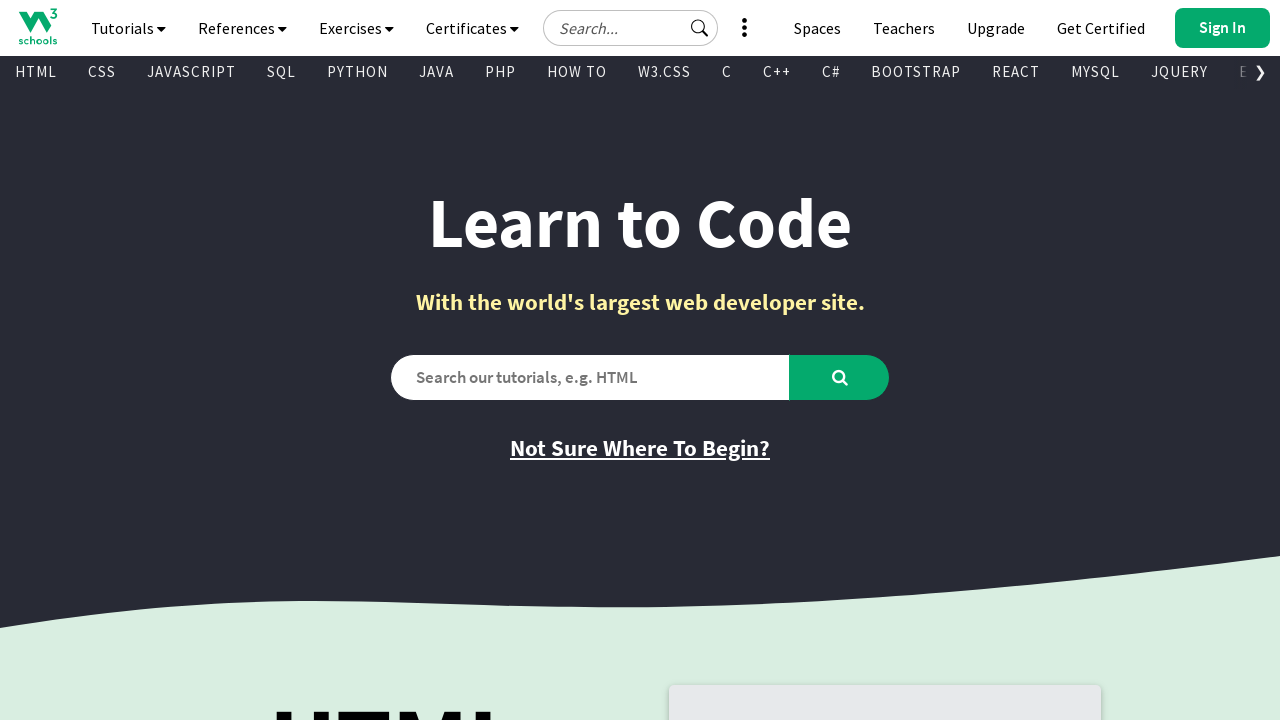

Retrieved text content from visible link: Learn C++
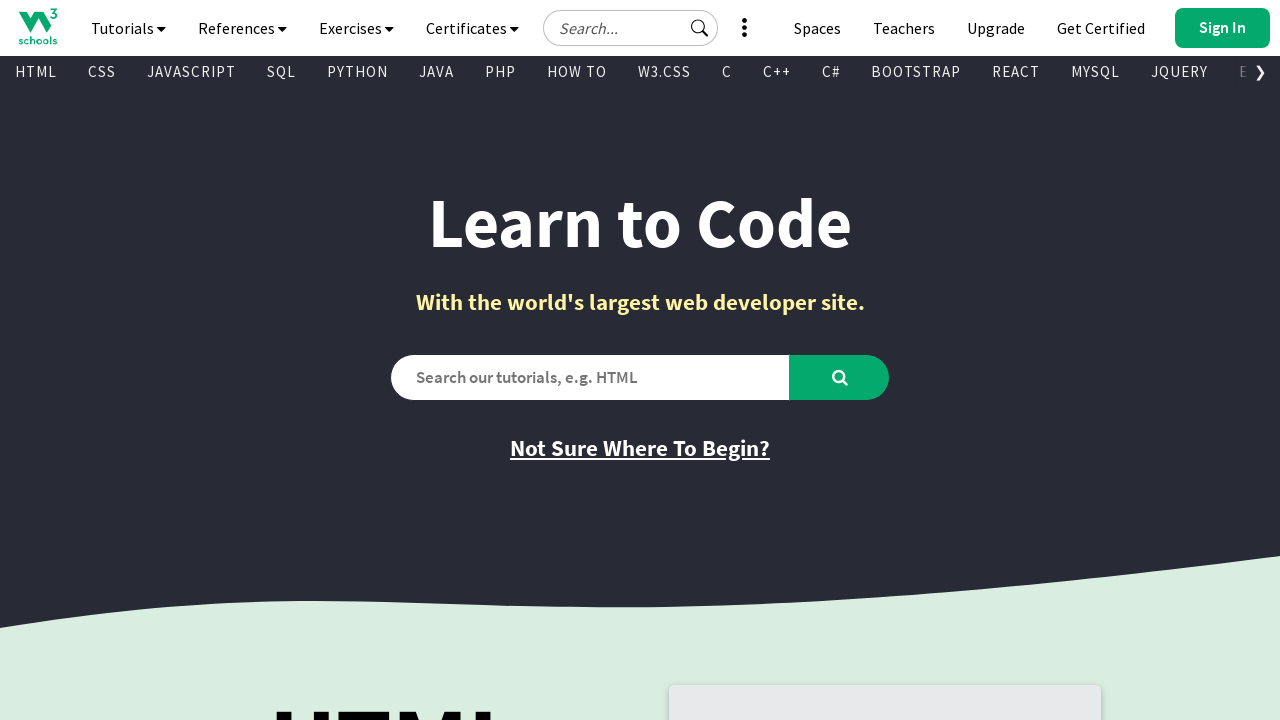

Retrieved href attribute from link: /cpp/default.asp
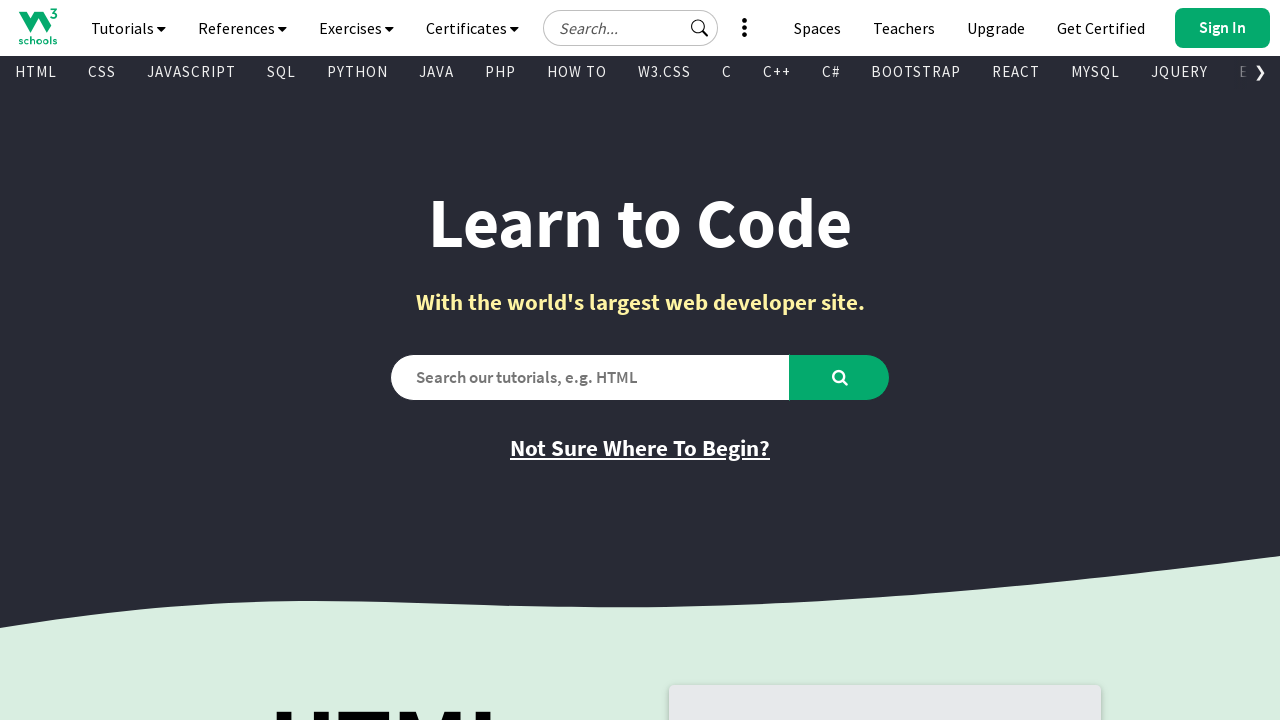

Retrieved text content from visible link: Learn W3.CSS
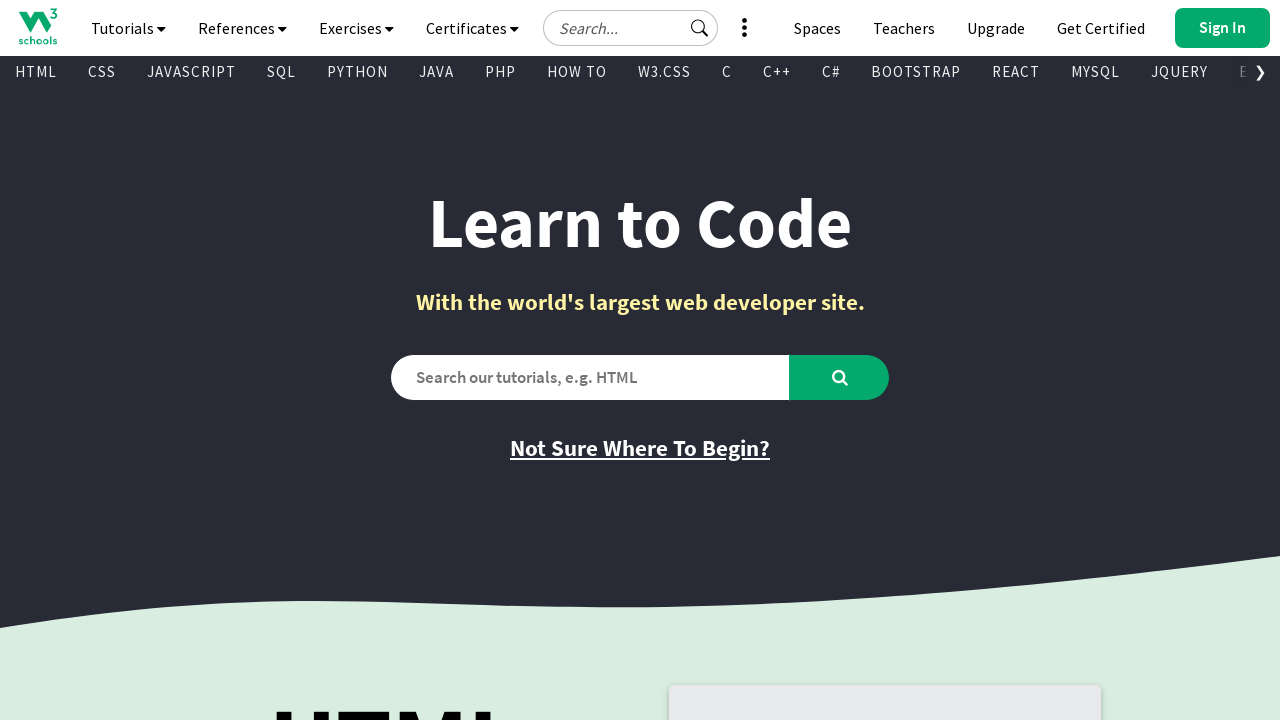

Retrieved href attribute from link: /w3css/default.asp
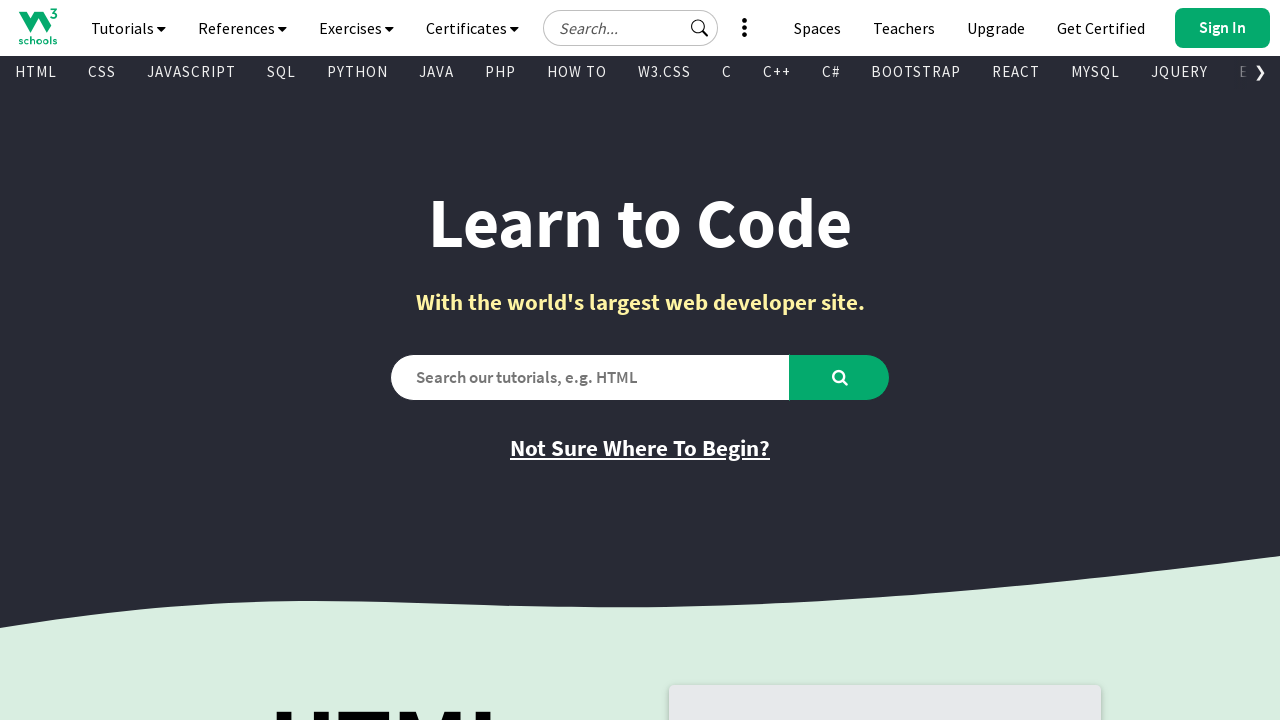

Retrieved text content from visible link: Learn Bootstrap
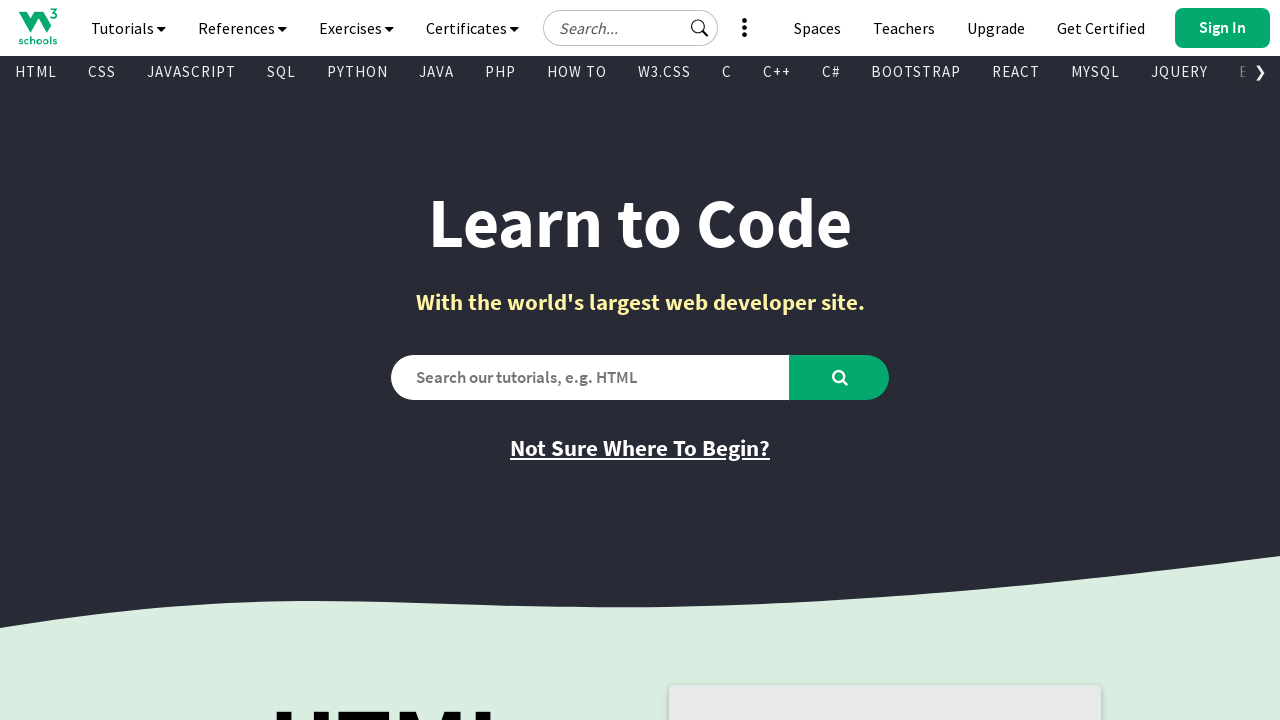

Retrieved href attribute from link: /bootstrap/bootstrap_ver.asp
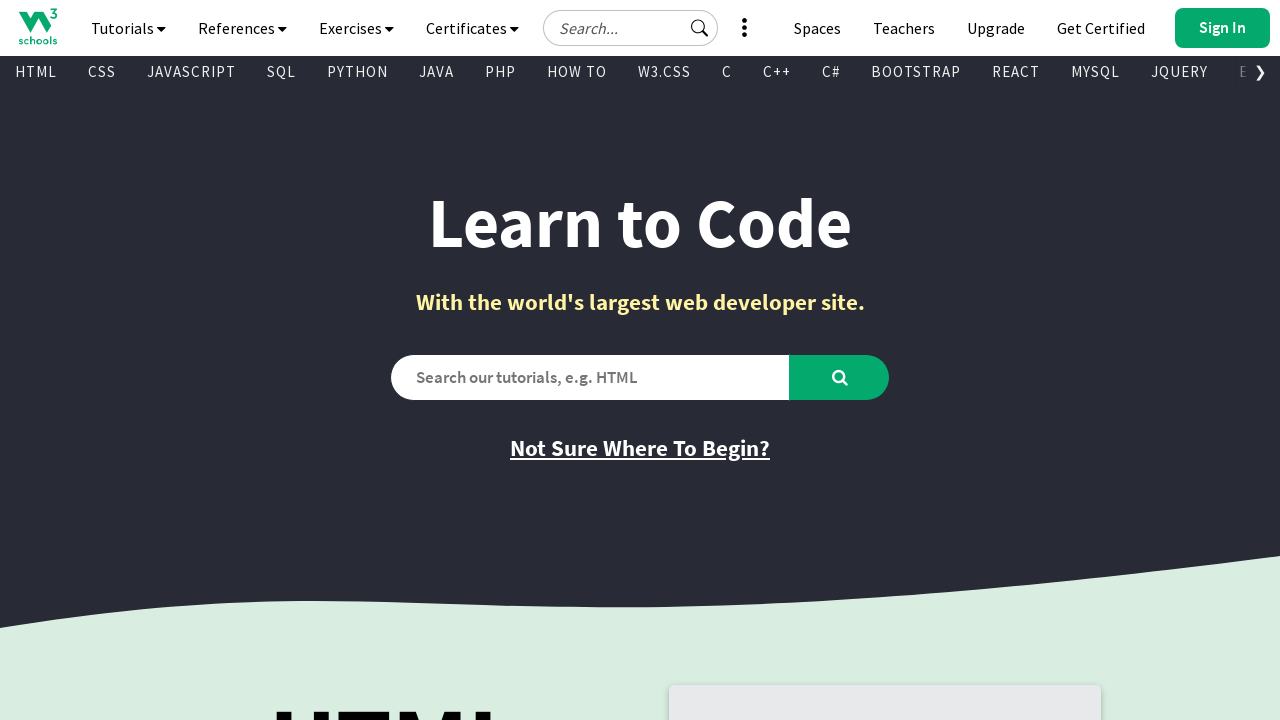

Retrieved text content from visible link: 
        
          C
        
      
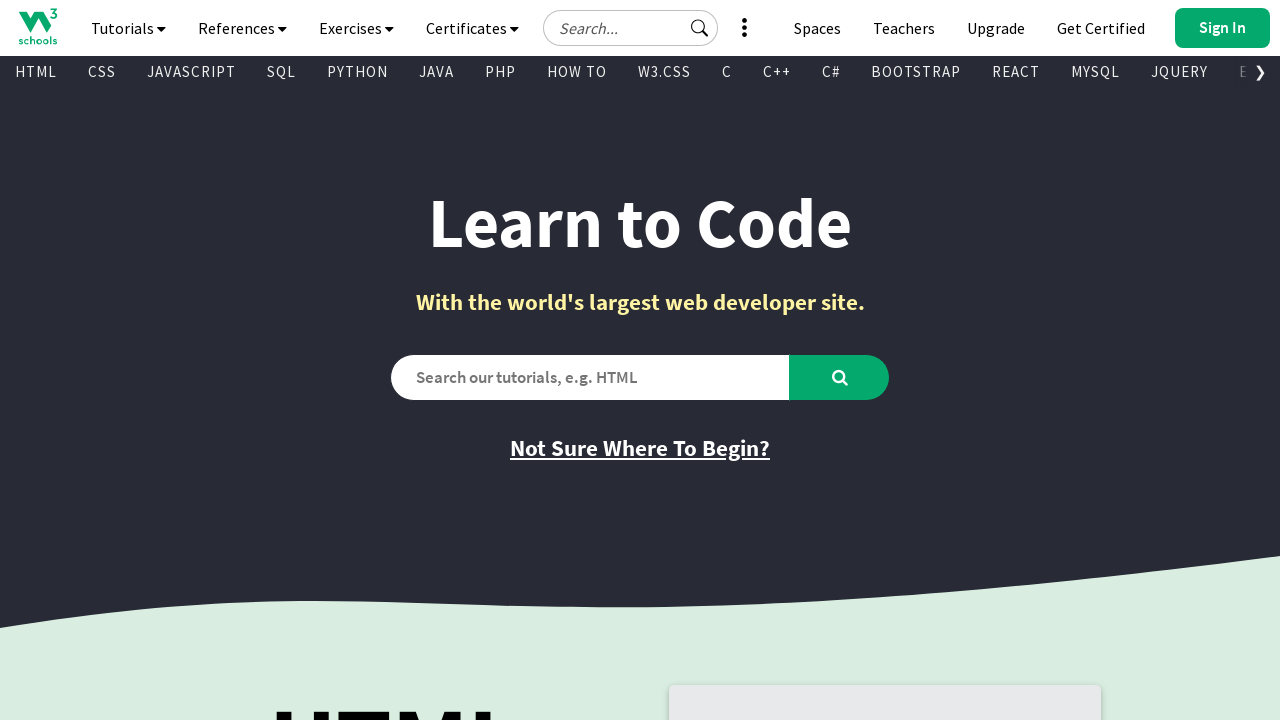

Retrieved href attribute from link: /c/index.php
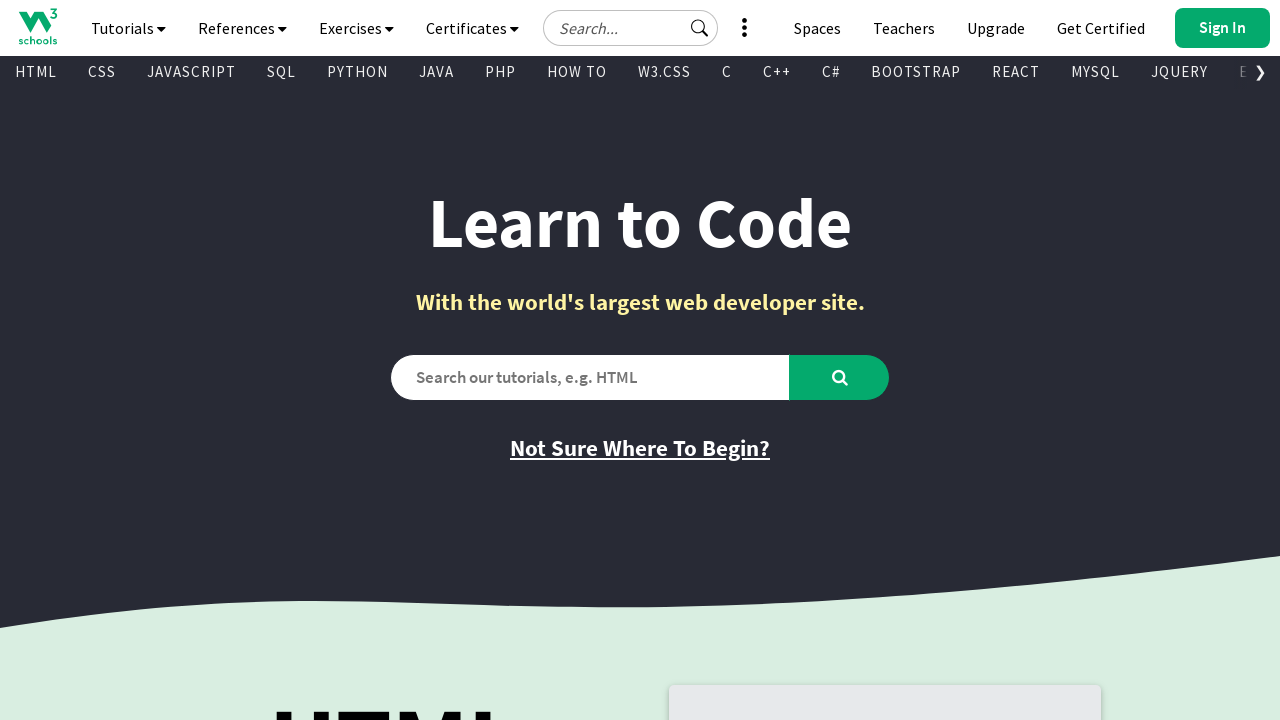

Retrieved text content from visible link: 
        
          C#
        
      
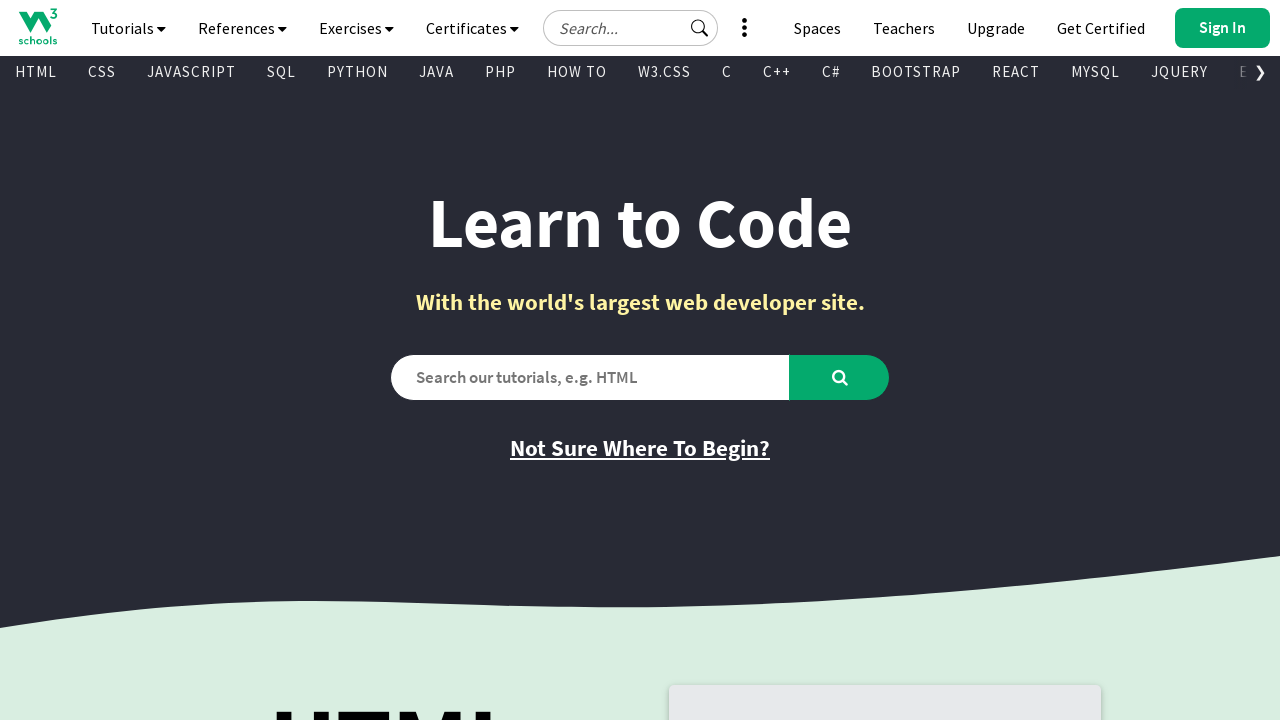

Retrieved href attribute from link: /cs/index.php
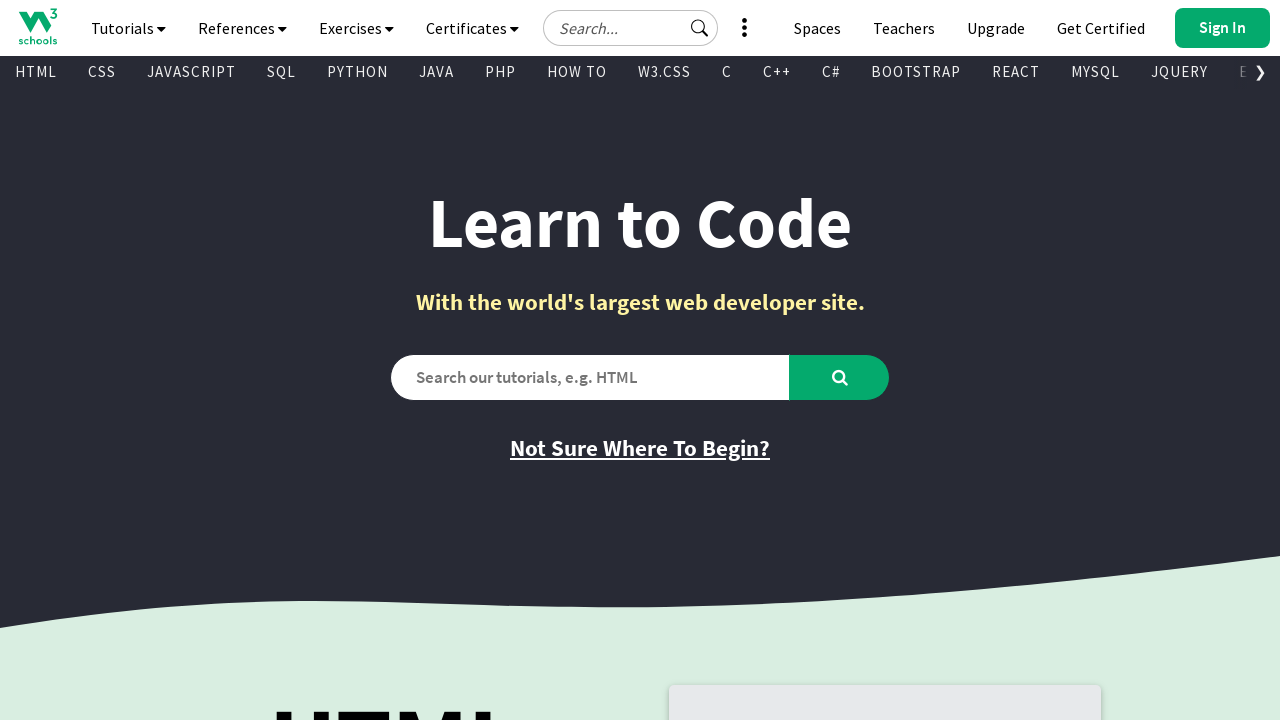

Retrieved text content from visible link: 
        
          R
        
      
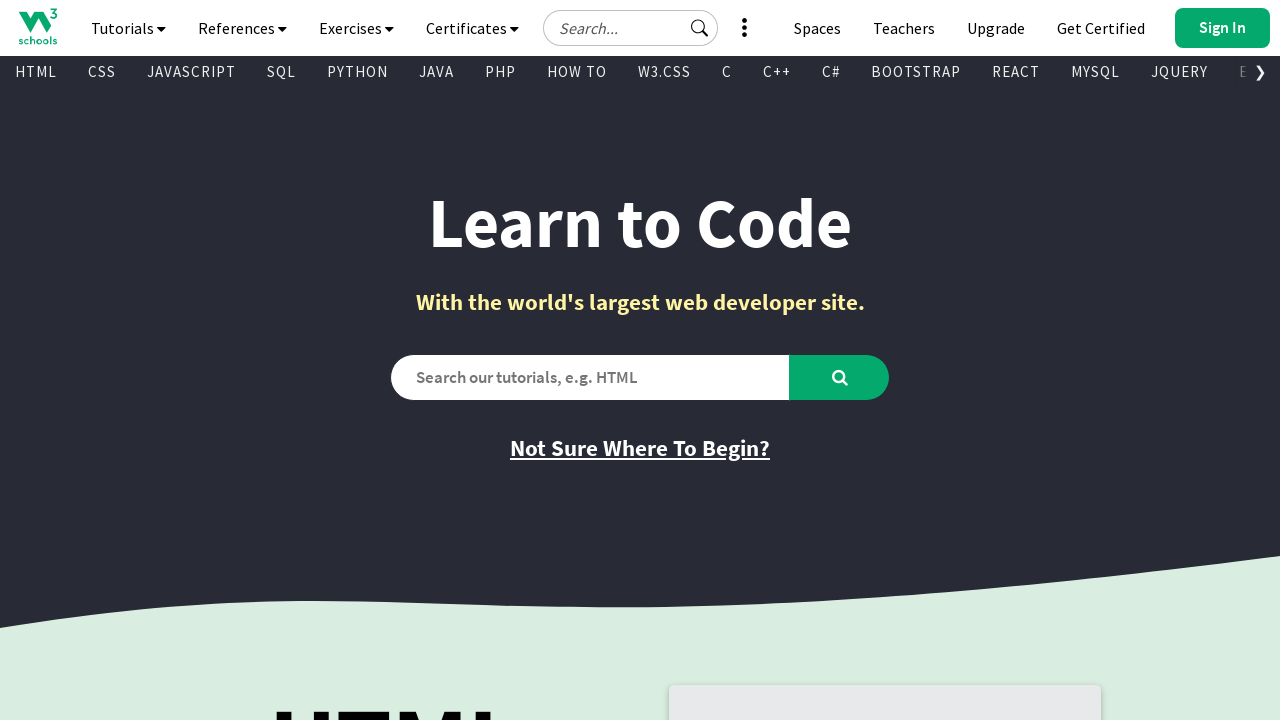

Retrieved href attribute from link: /r/default.asp
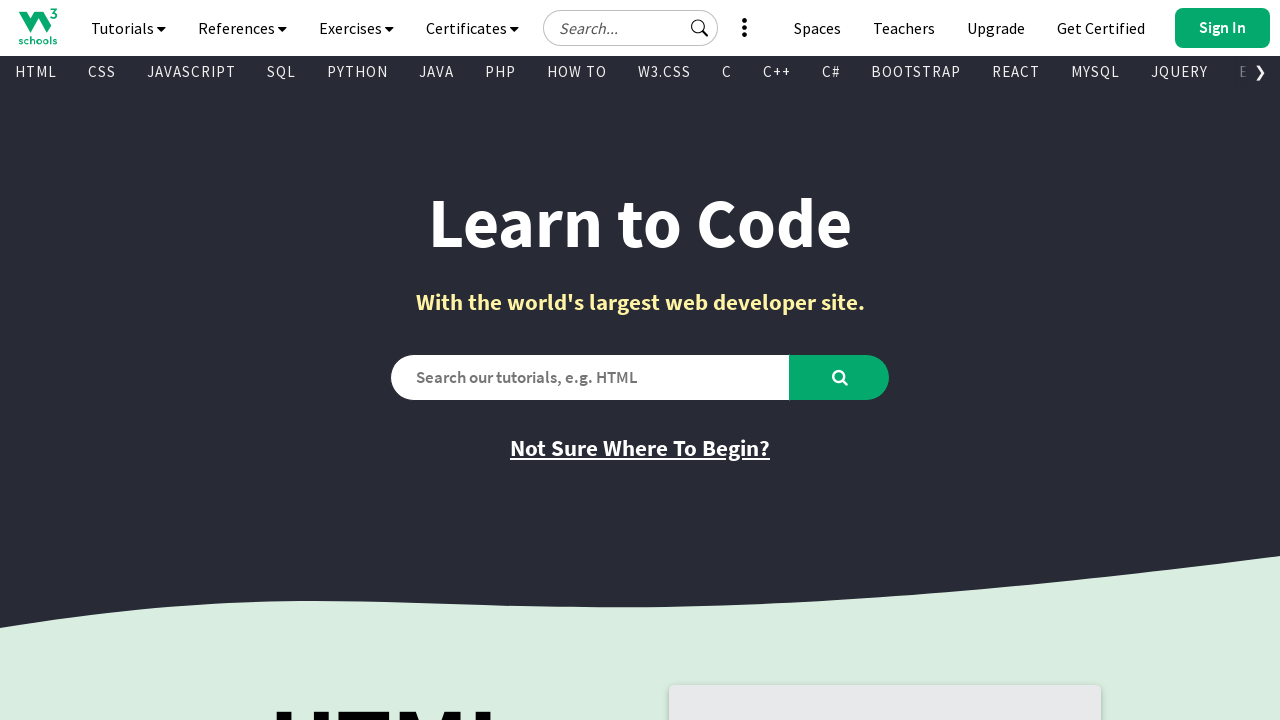

Retrieved text content from visible link: 
        
          Kotlin
        
      
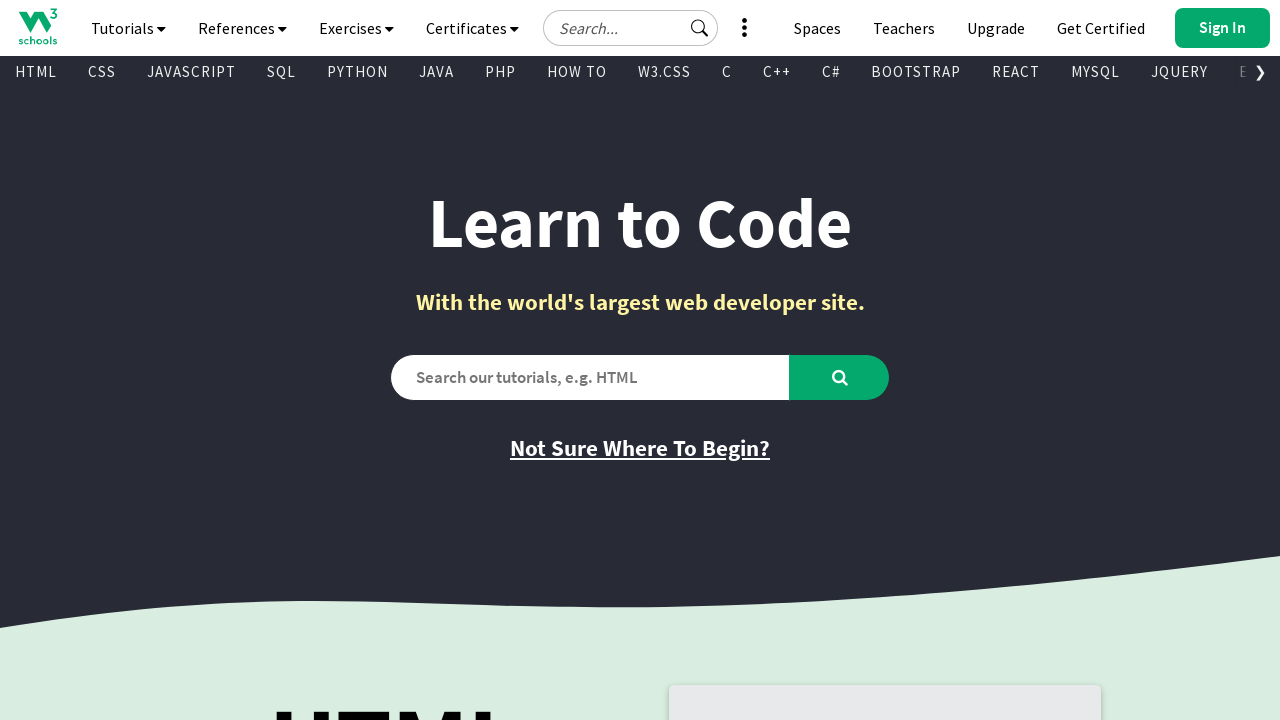

Retrieved href attribute from link: /kotlin/index.php
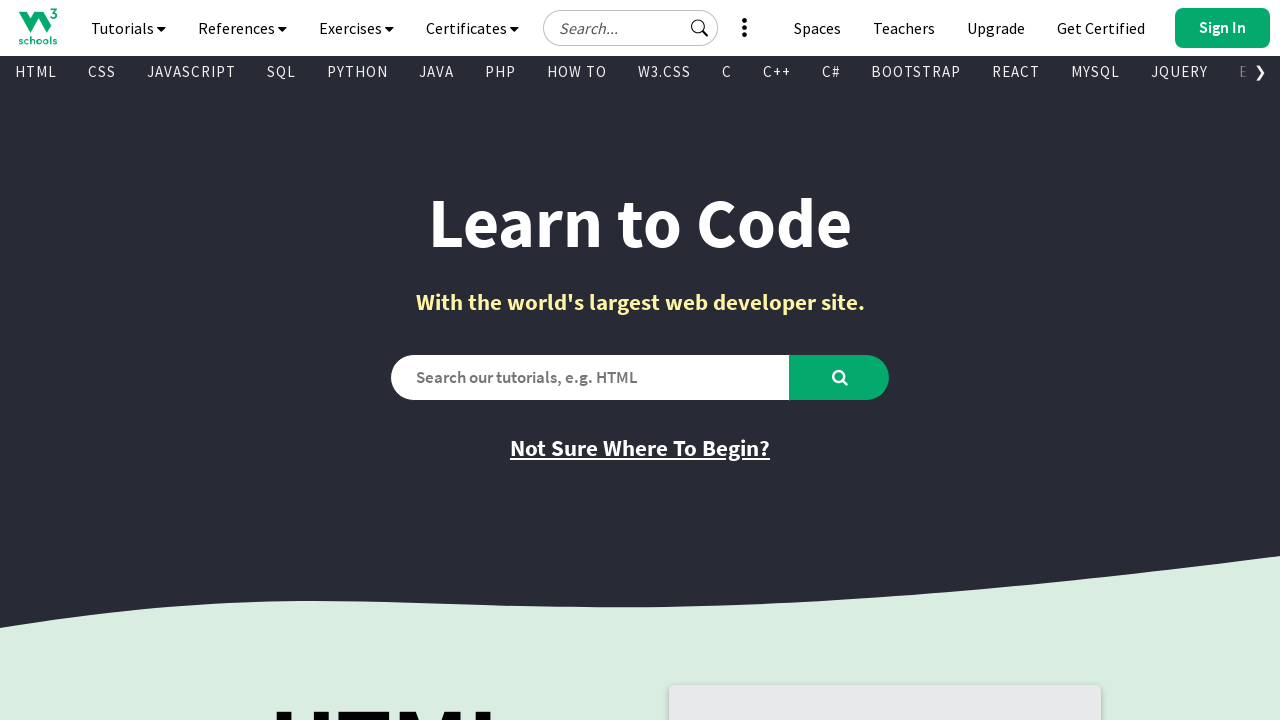

Retrieved text content from visible link: 
        
          Node.js
        
      
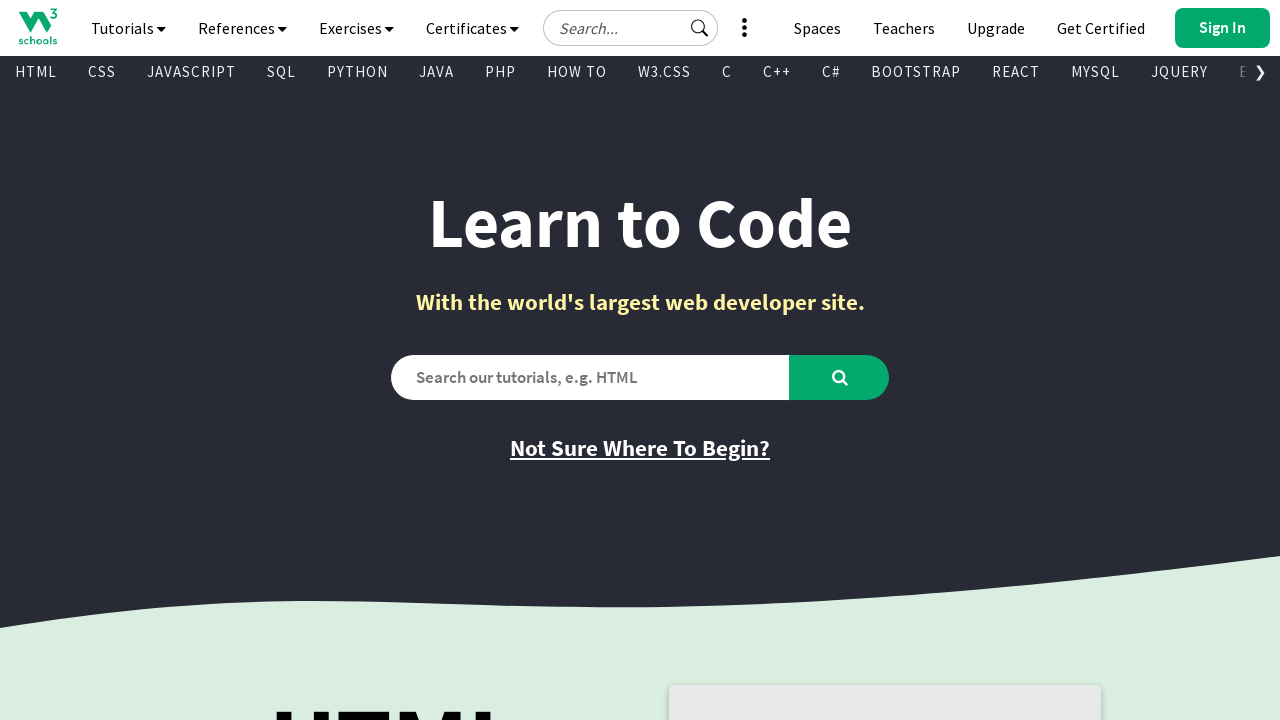

Retrieved href attribute from link: /nodejs/default.asp
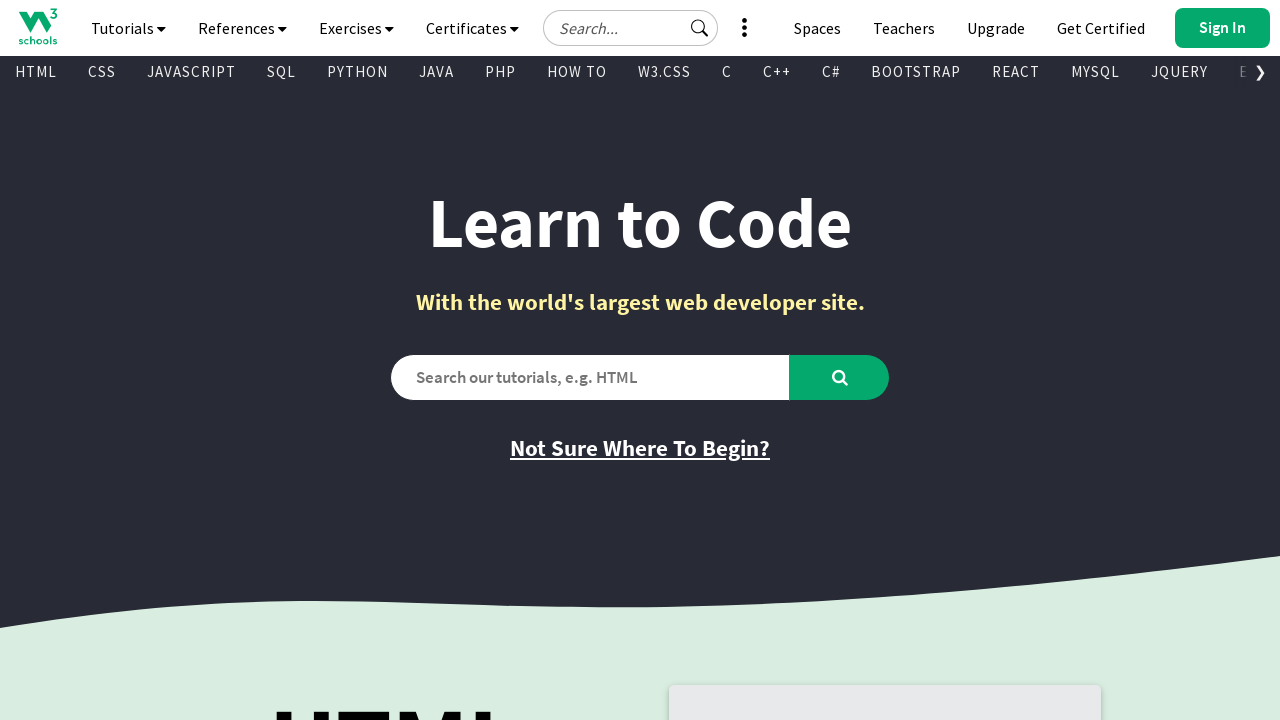

Retrieved text content from visible link: 
        
          React
        
      
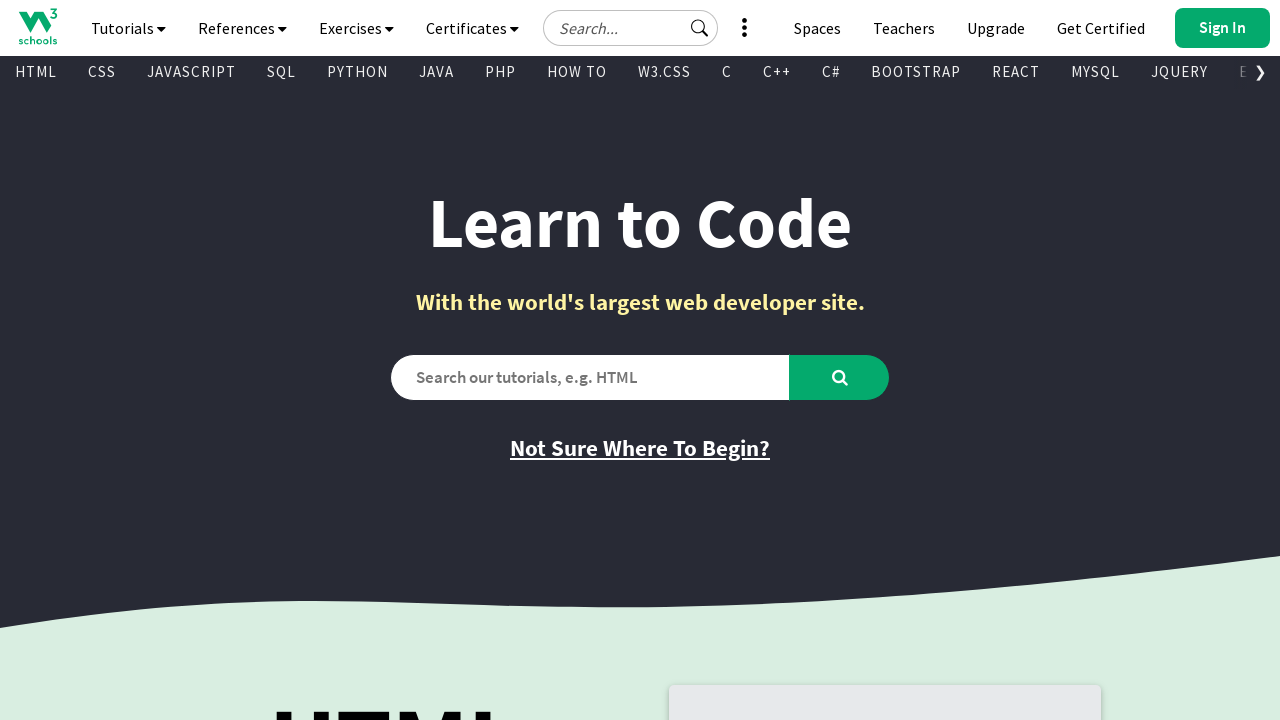

Retrieved href attribute from link: /react/default.asp
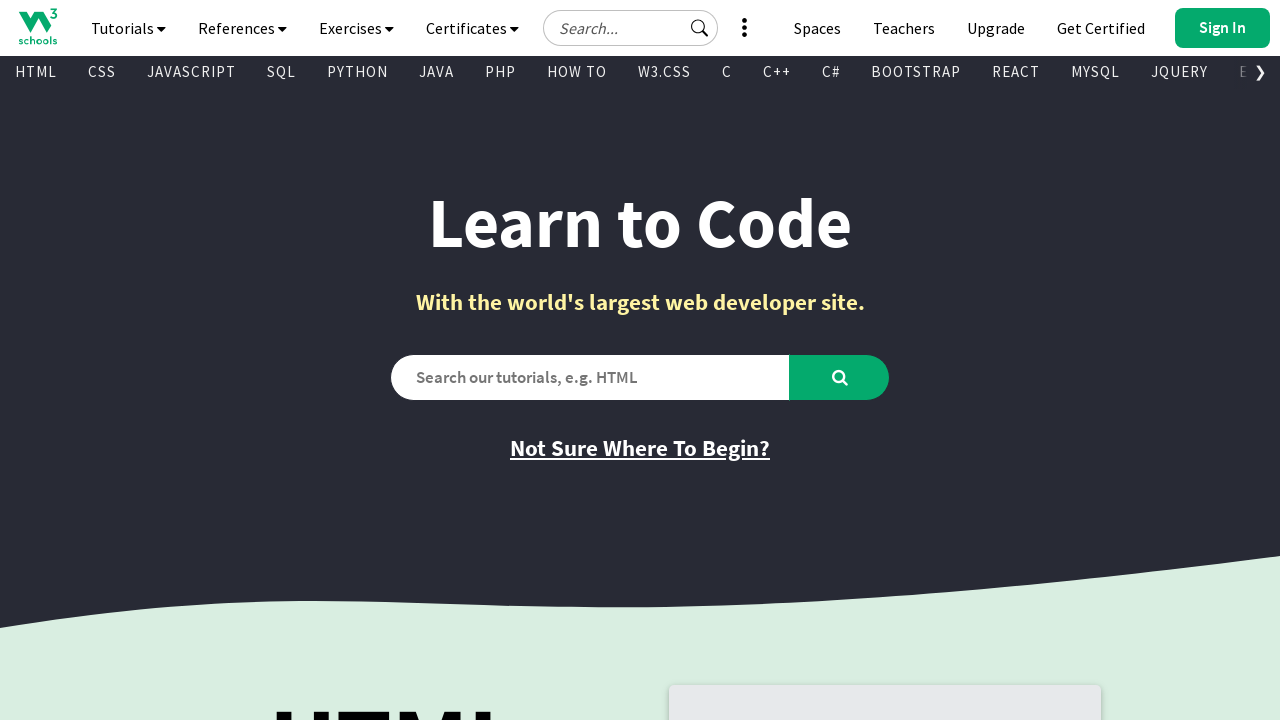

Retrieved text content from visible link: 
        
          JSON
        
      
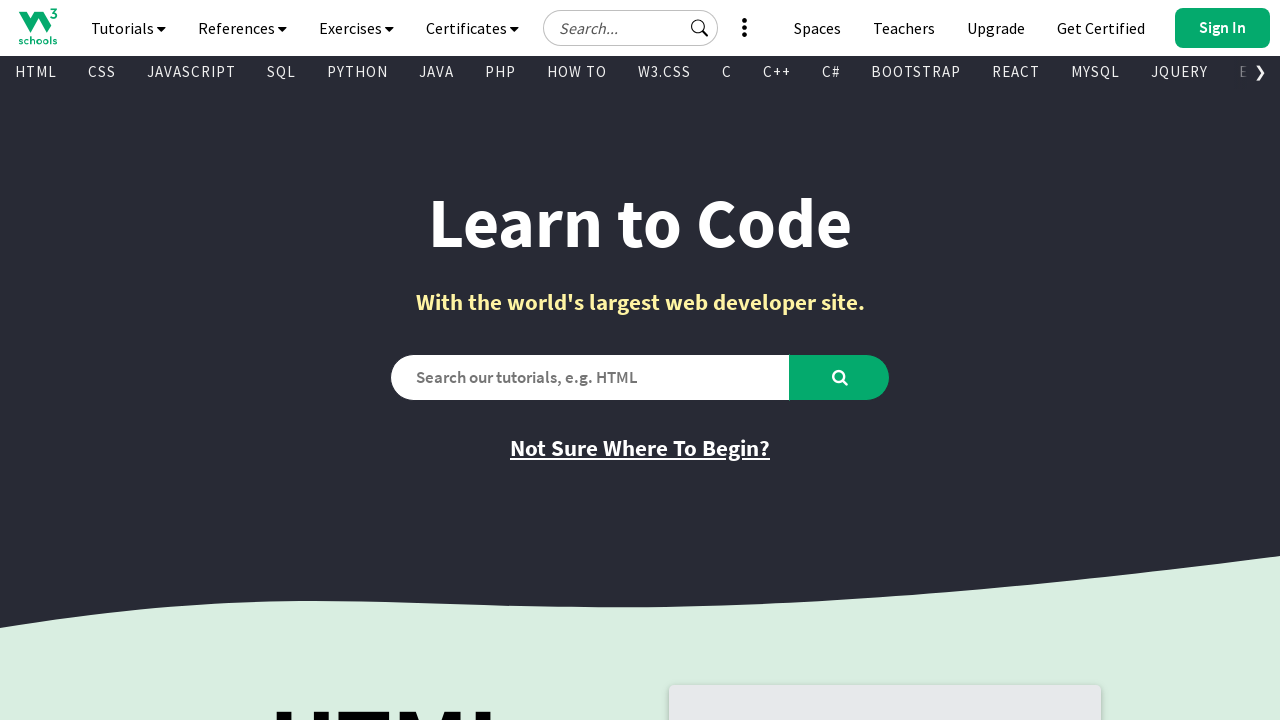

Retrieved href attribute from link: /js/js_json.asp
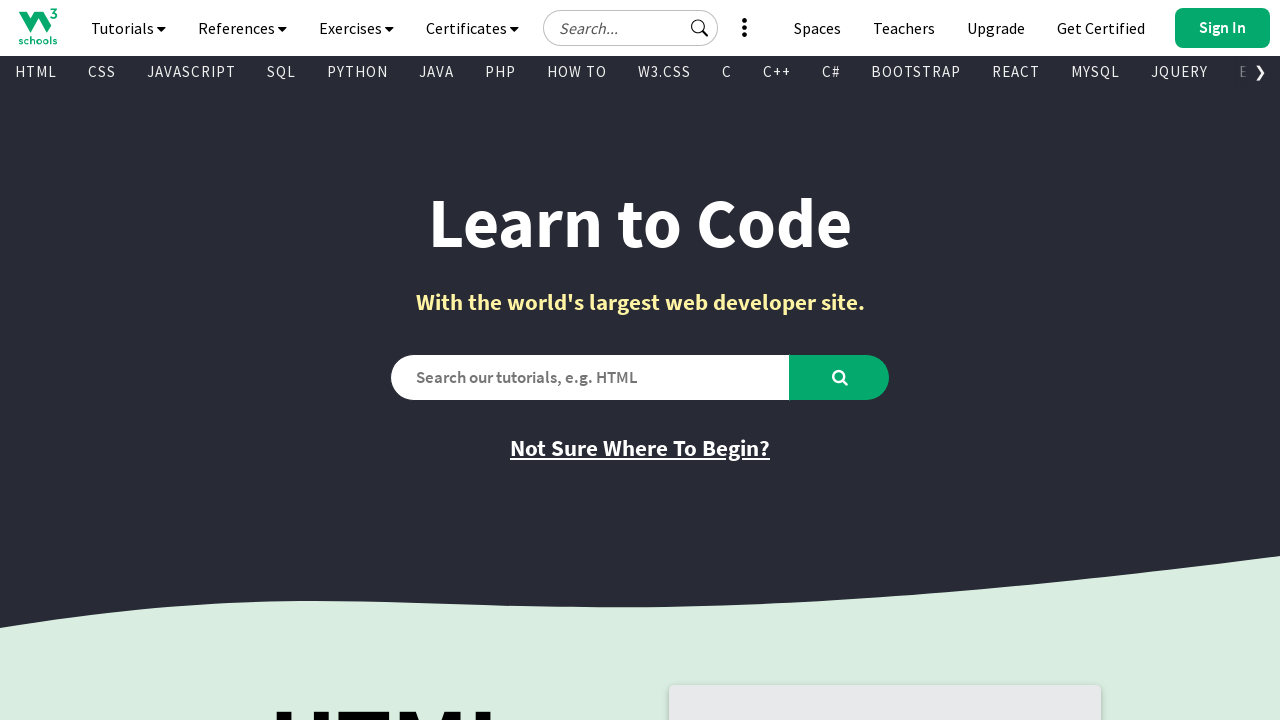

Retrieved text content from visible link: 
        
          Vue
        
      
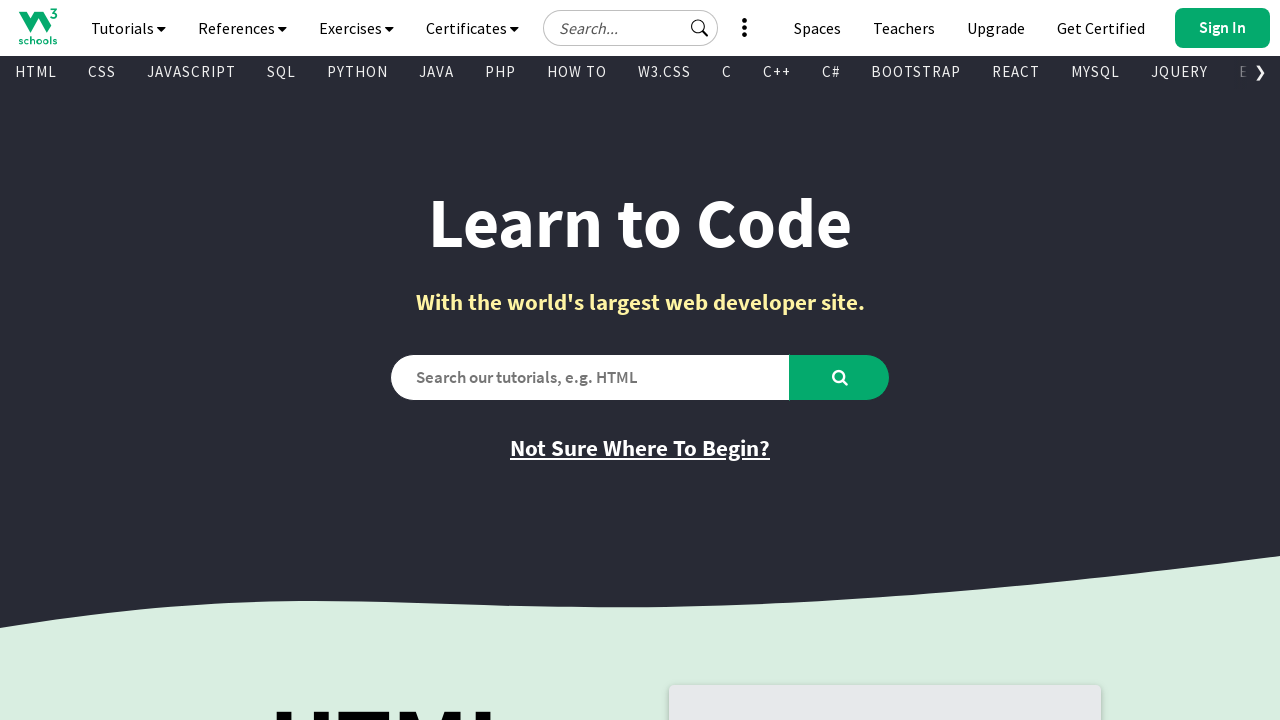

Retrieved href attribute from link: /vue/index.php
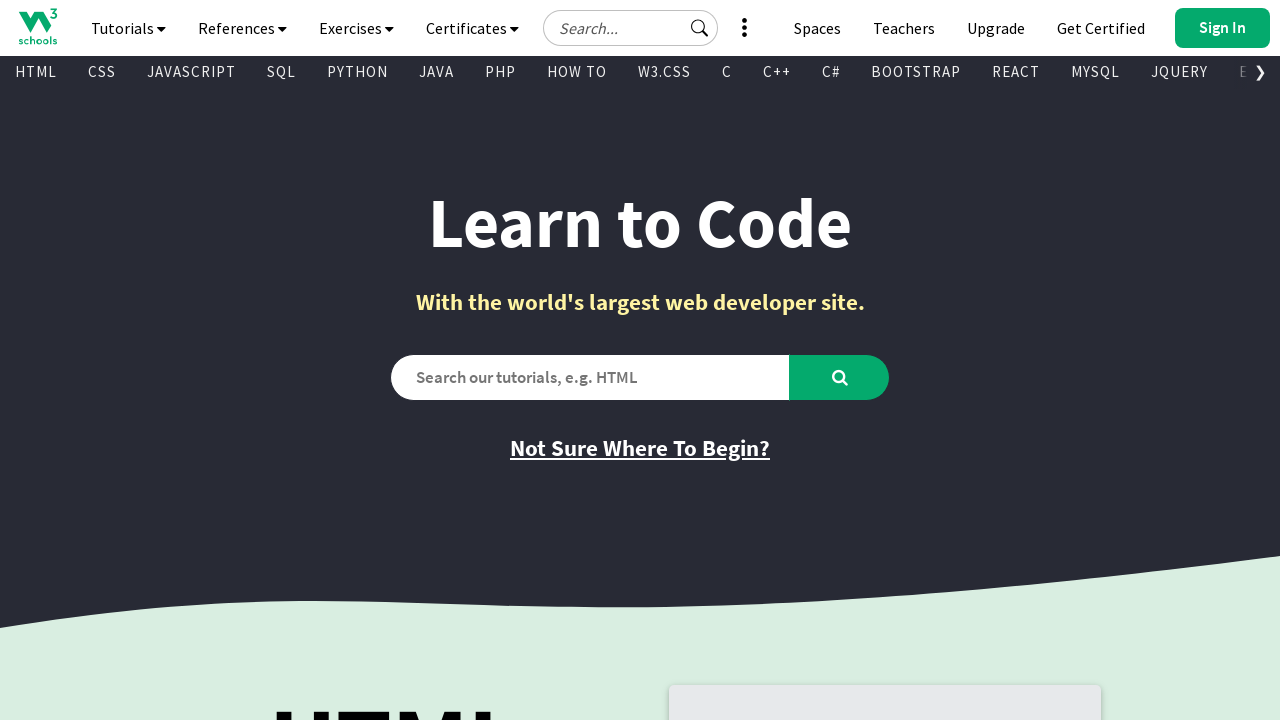

Retrieved text content from visible link: 
        
          MySQL
        
      
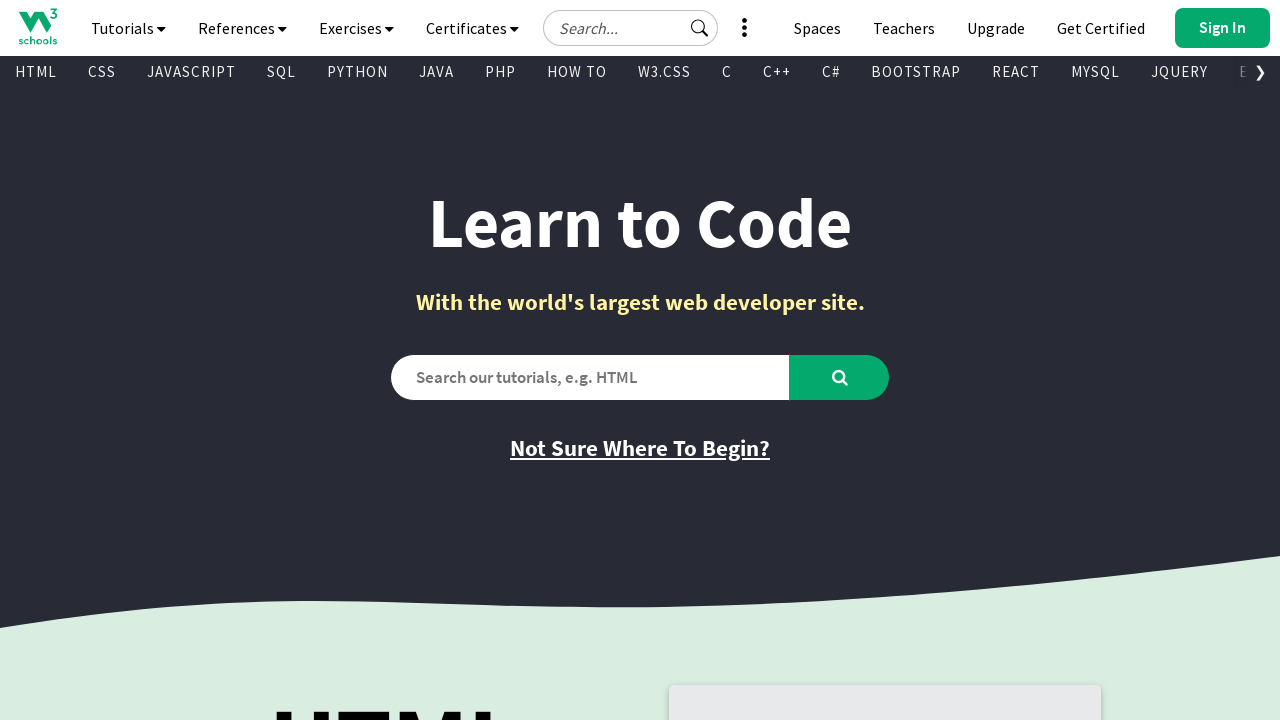

Retrieved href attribute from link: /mysql/default.asp
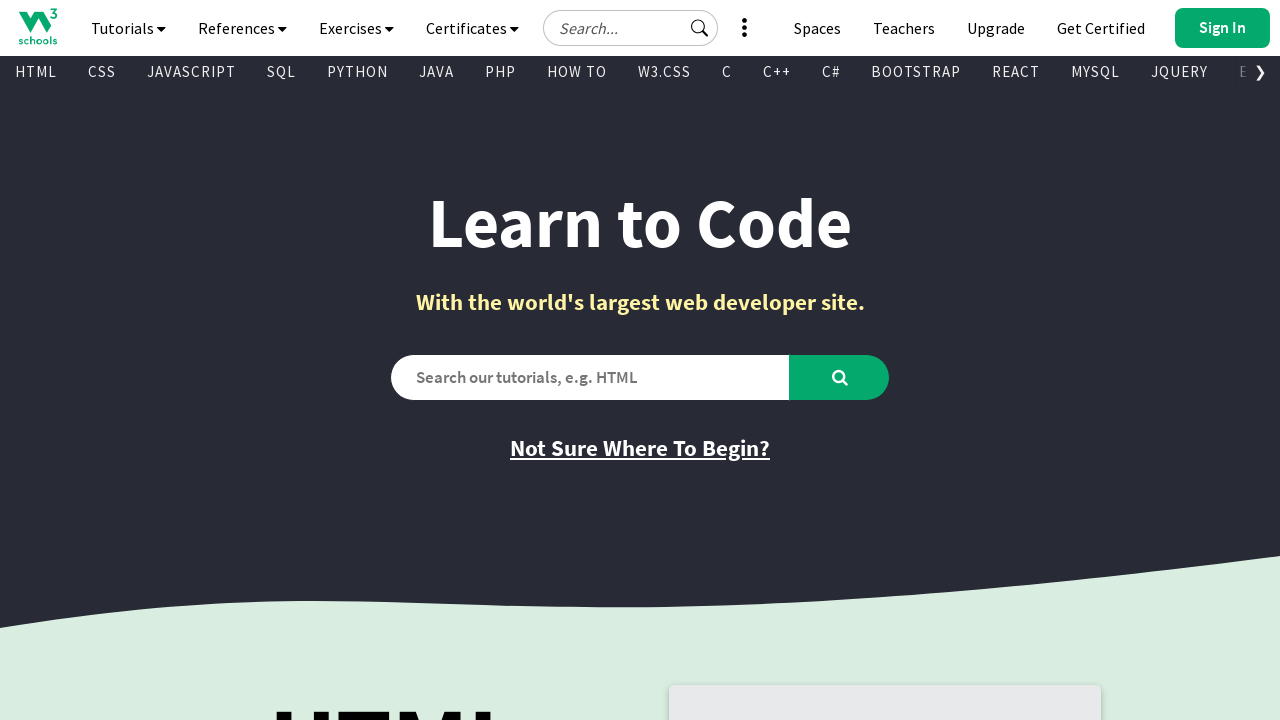

Retrieved text content from visible link: 
        
          XML
        
      
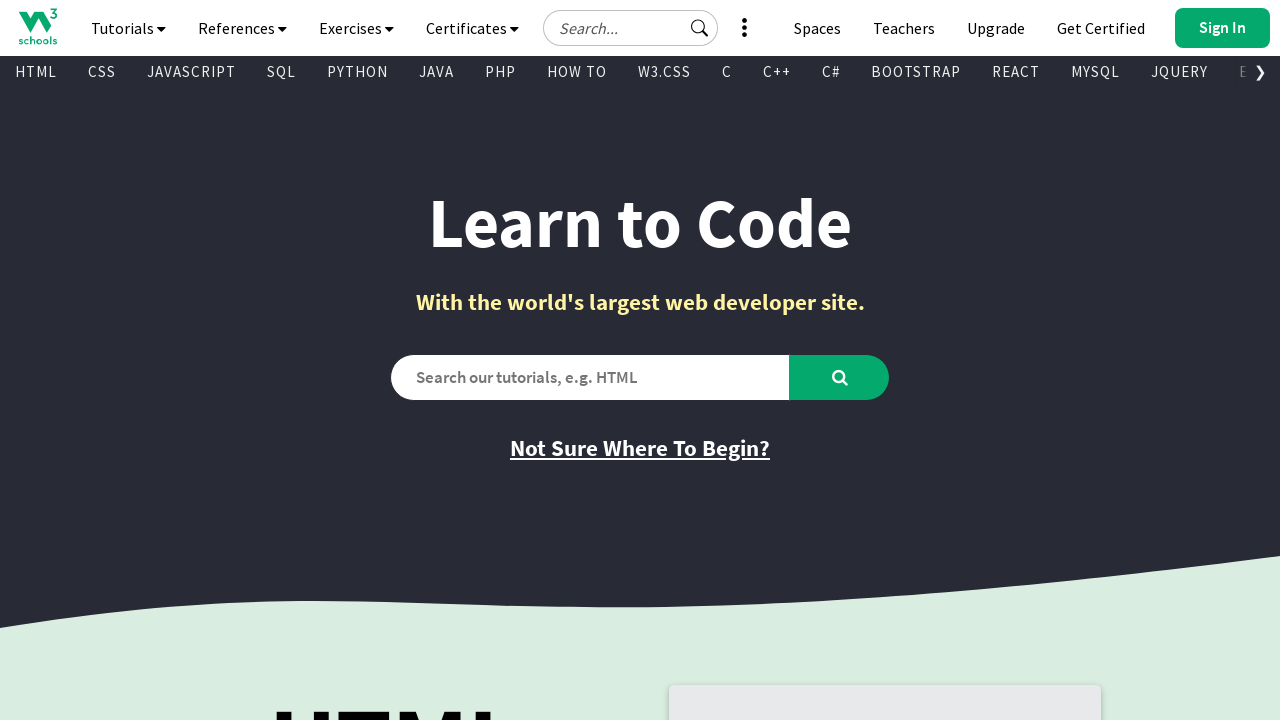

Retrieved href attribute from link: /xml/default.asp
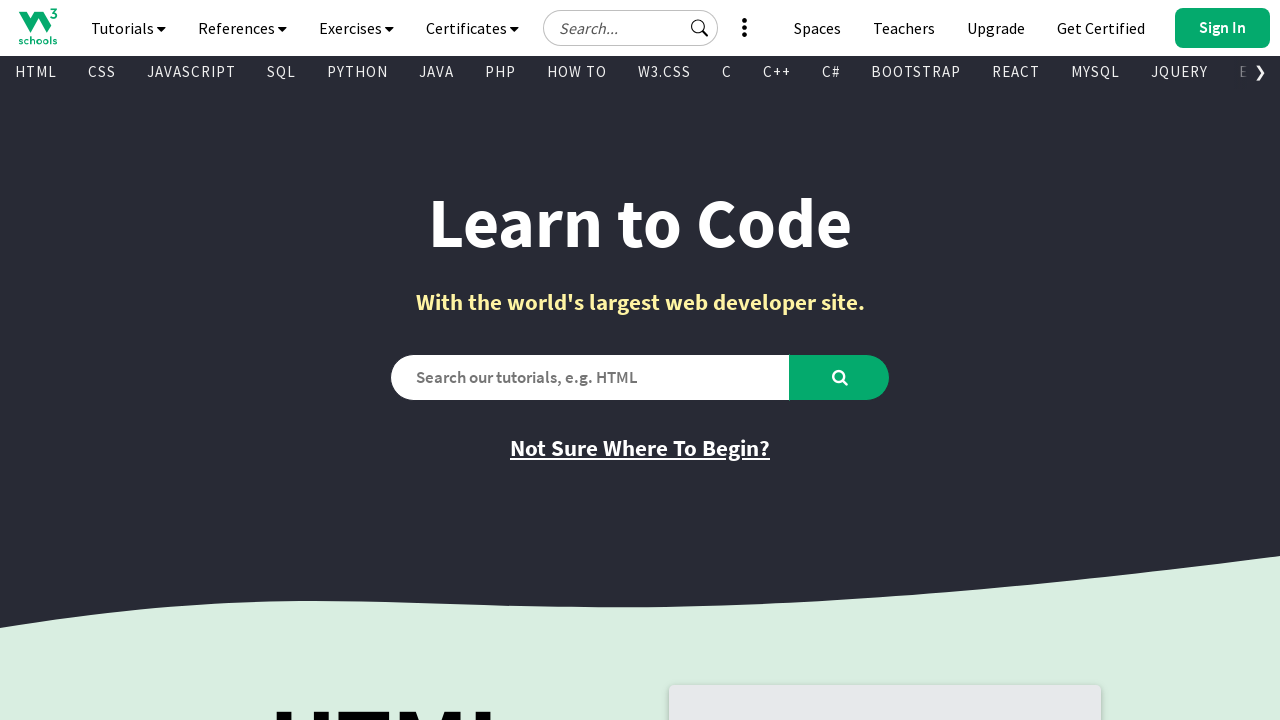

Retrieved text content from visible link: 
        
          Sass
        
      
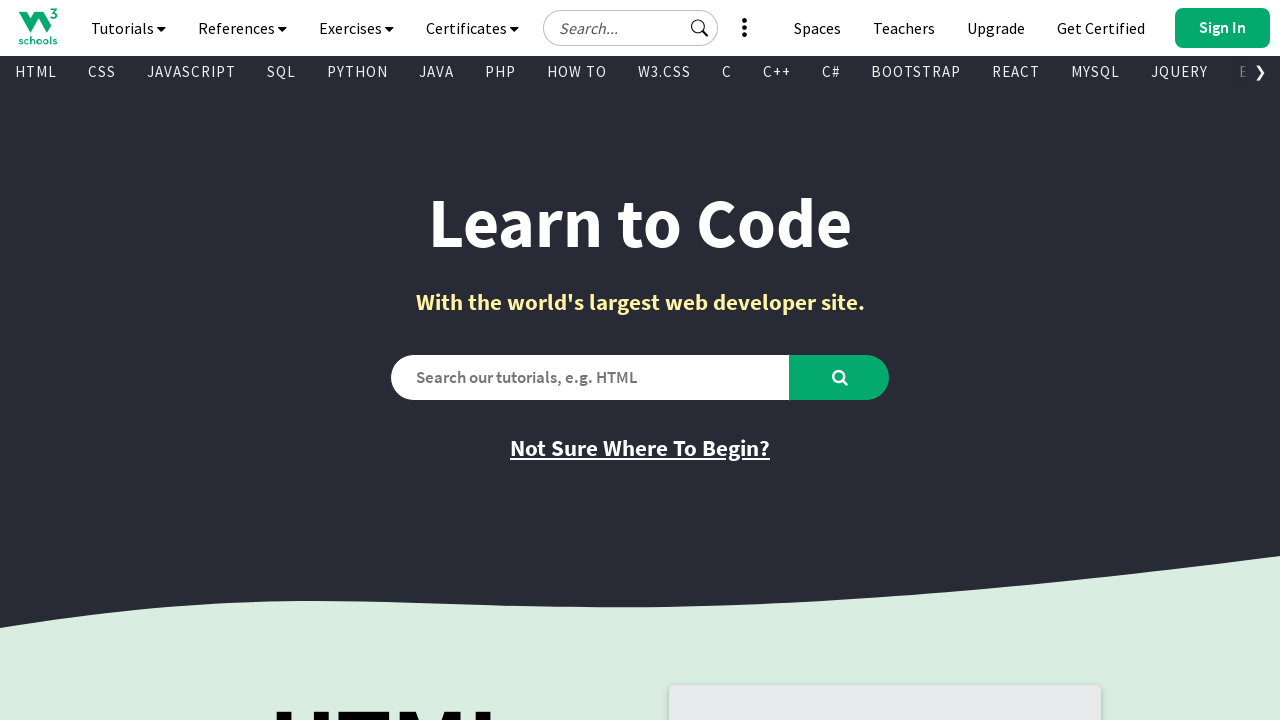

Retrieved href attribute from link: /sass/default.asp
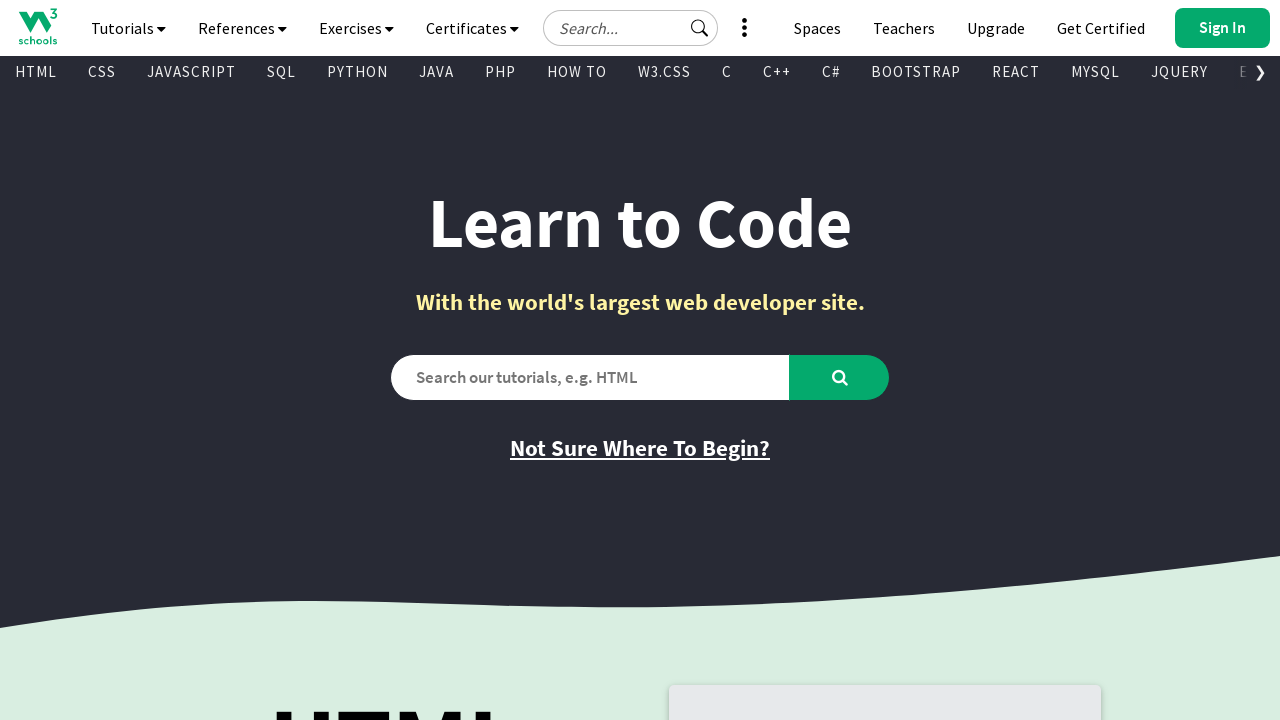

Retrieved text content from visible link: 
        
          Icons
        
      
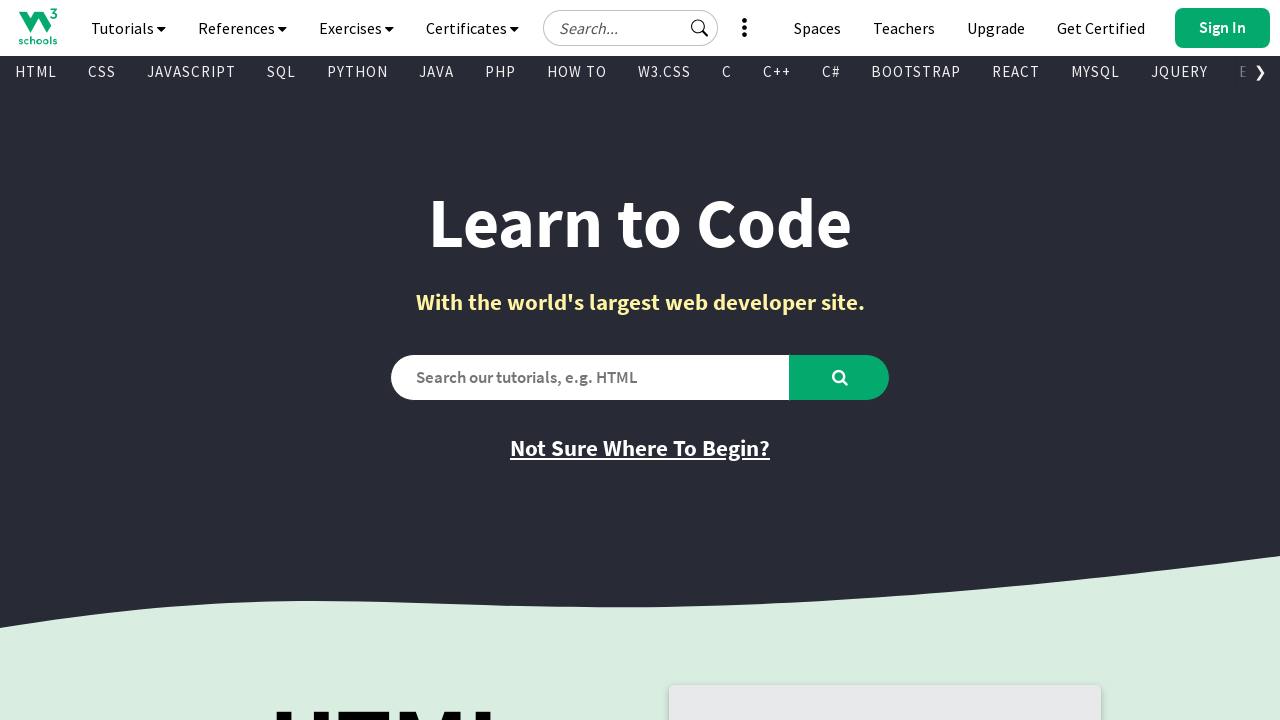

Retrieved href attribute from link: /icons/default.asp
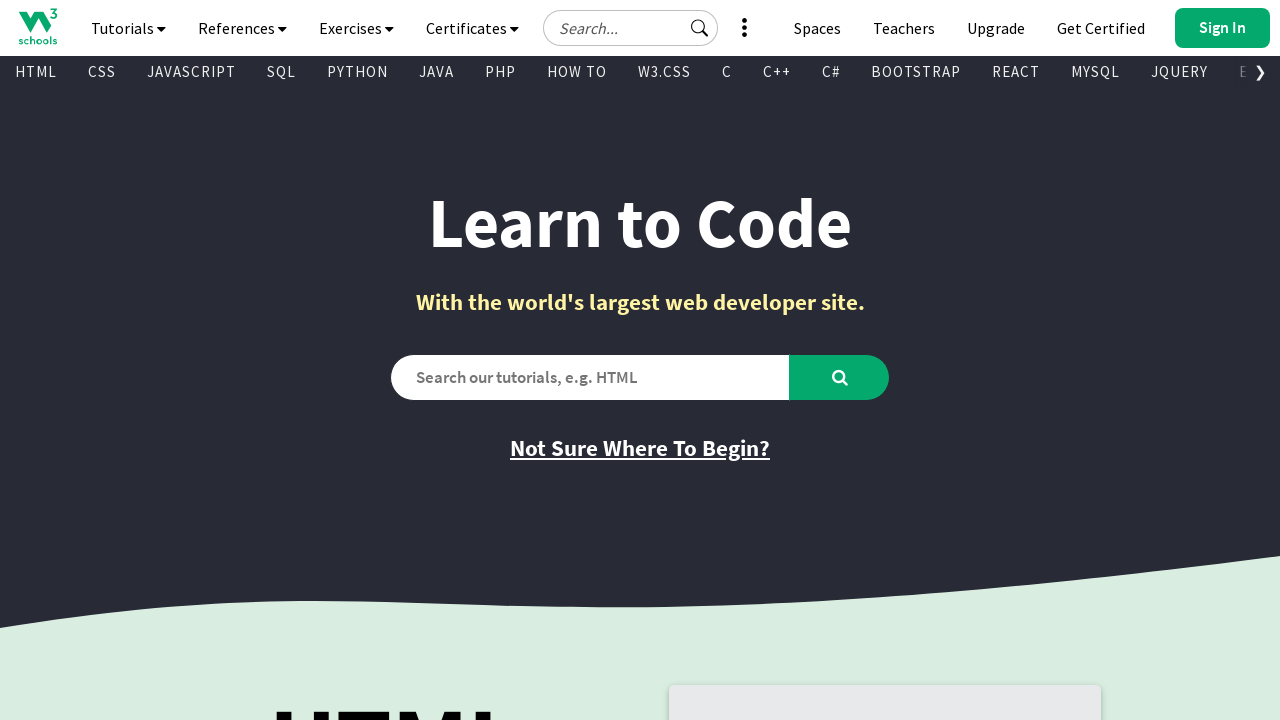

Retrieved text content from visible link: 
        
          RWD
        
      
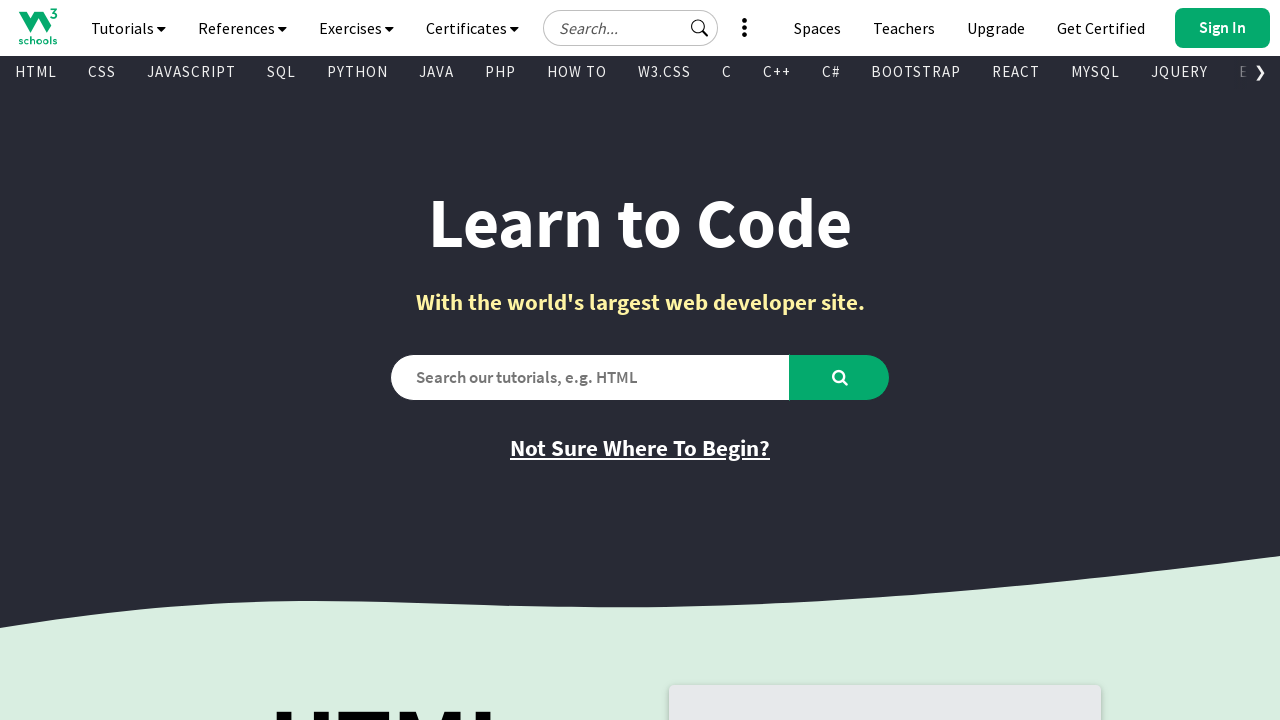

Retrieved href attribute from link: /css/css_rwd_intro.asp
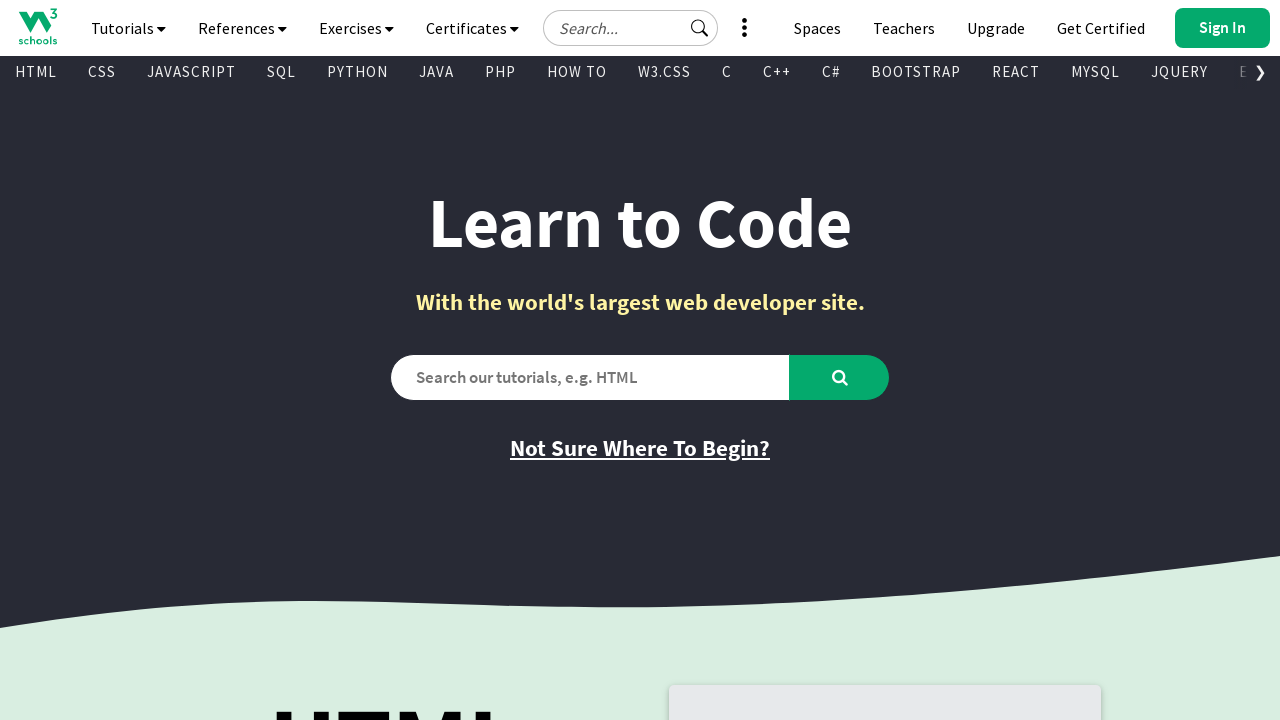

Retrieved text content from visible link: 
        
          Graphics
        
      
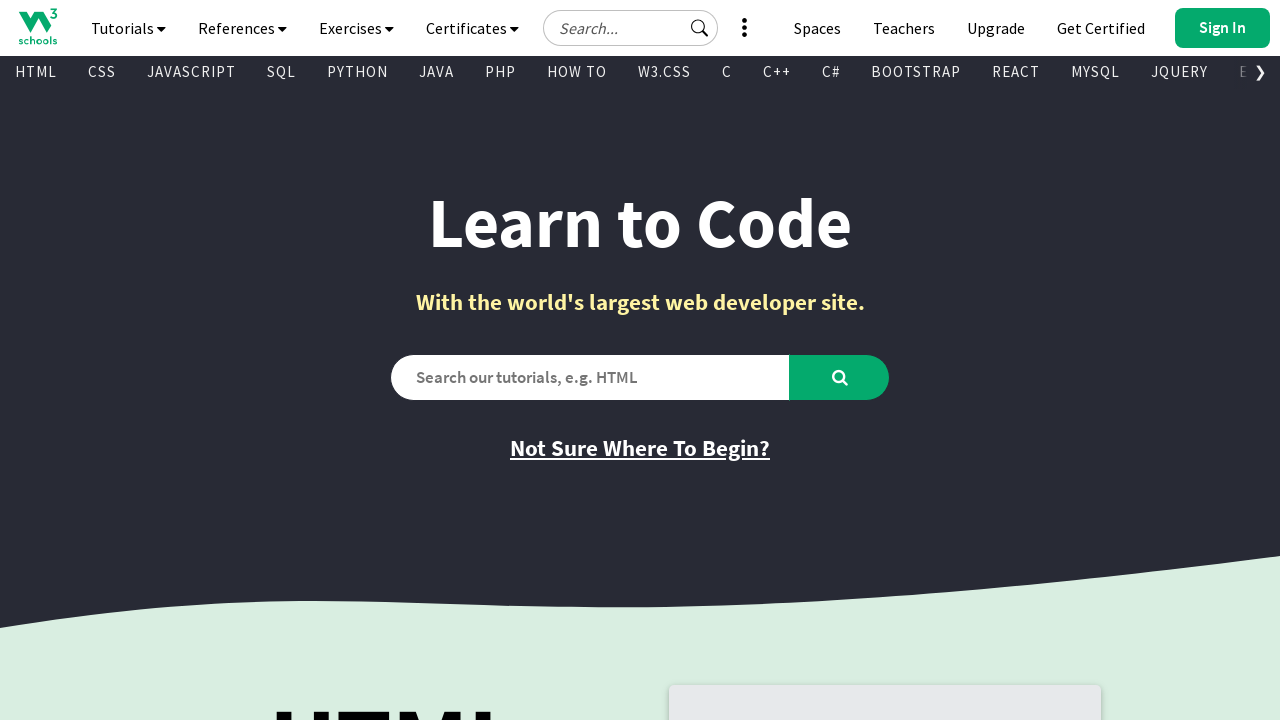

Retrieved href attribute from link: /graphics/default.asp
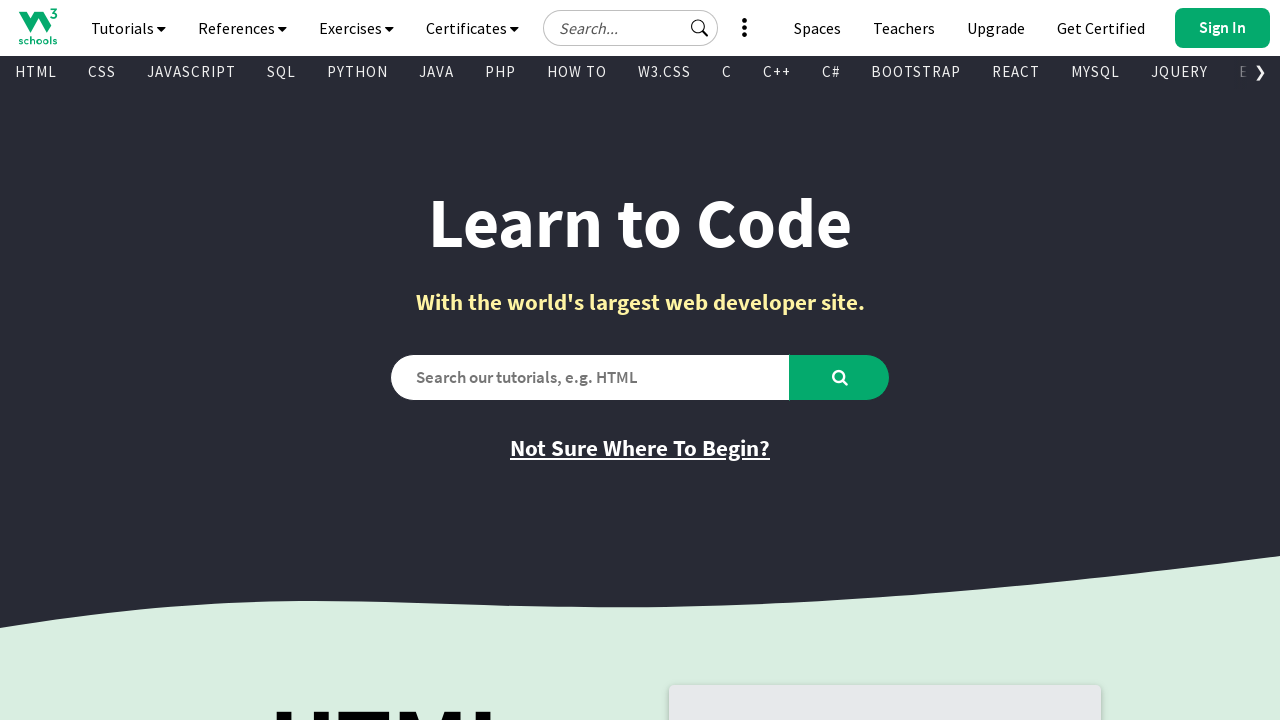

Retrieved text content from visible link: 
        
          SVG
        
      
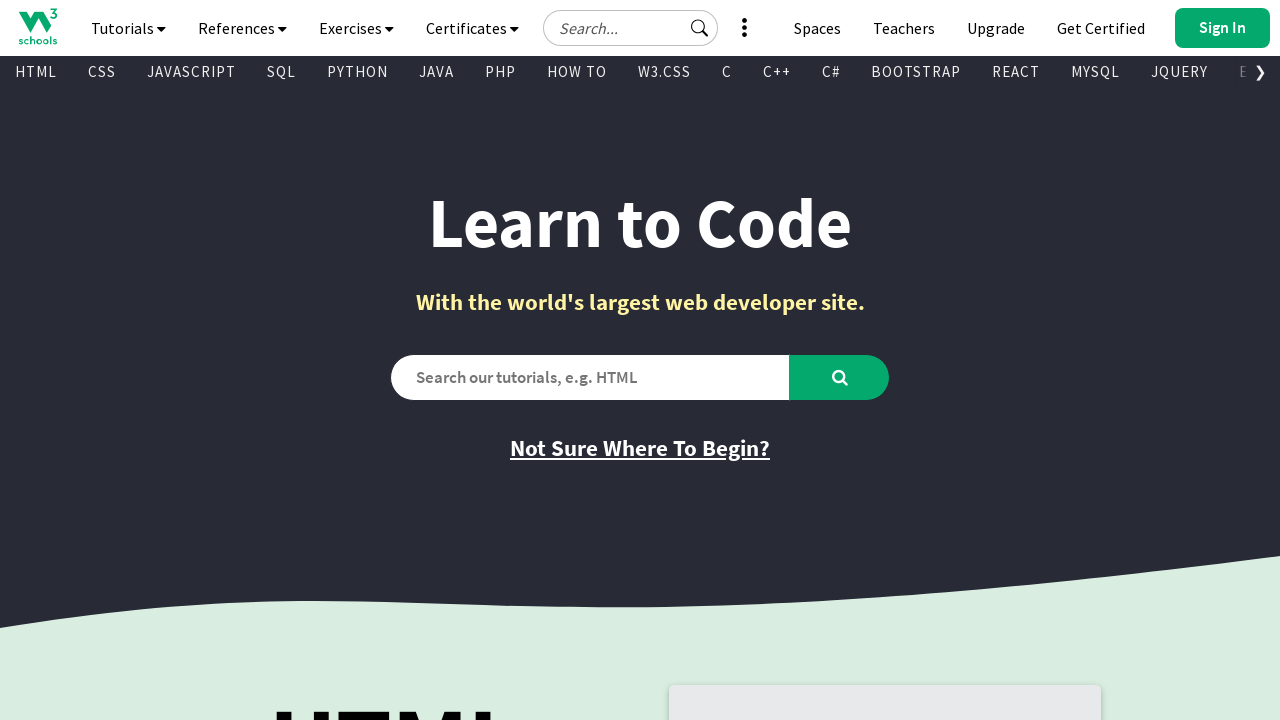

Retrieved href attribute from link: /graphics/svg_intro.asp
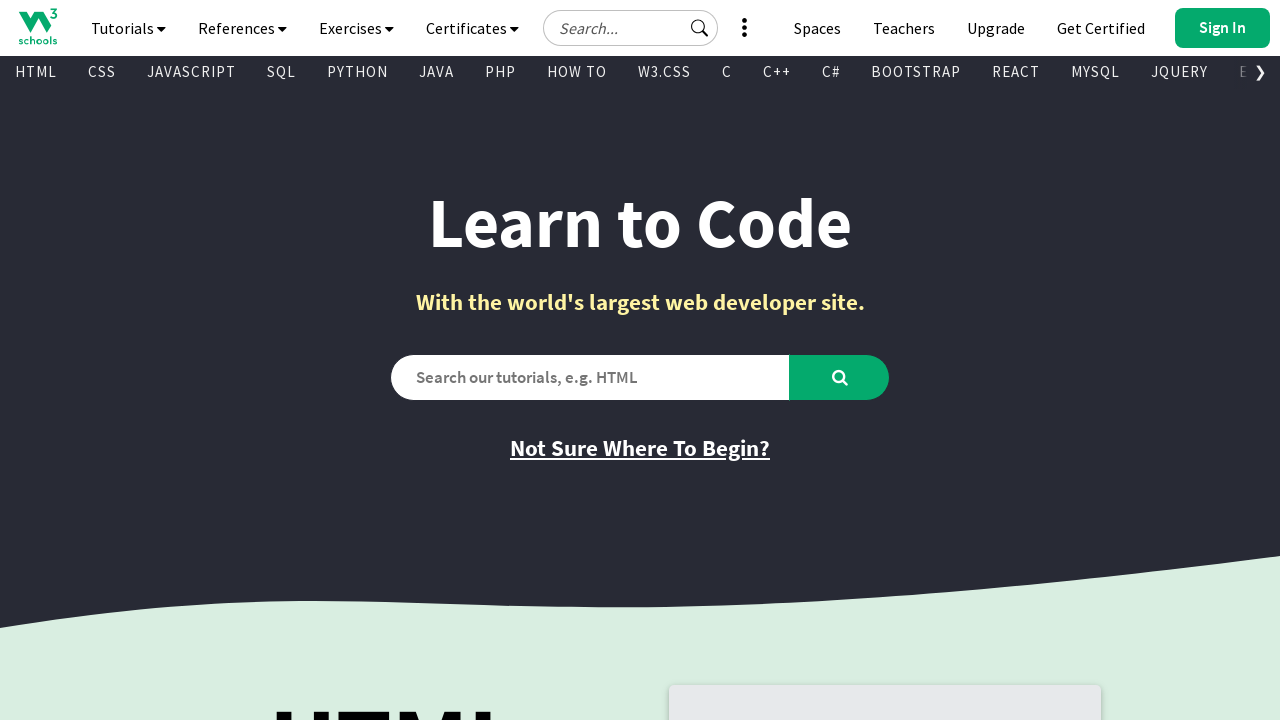

Retrieved text content from visible link: 
        
          Canvas
        
      
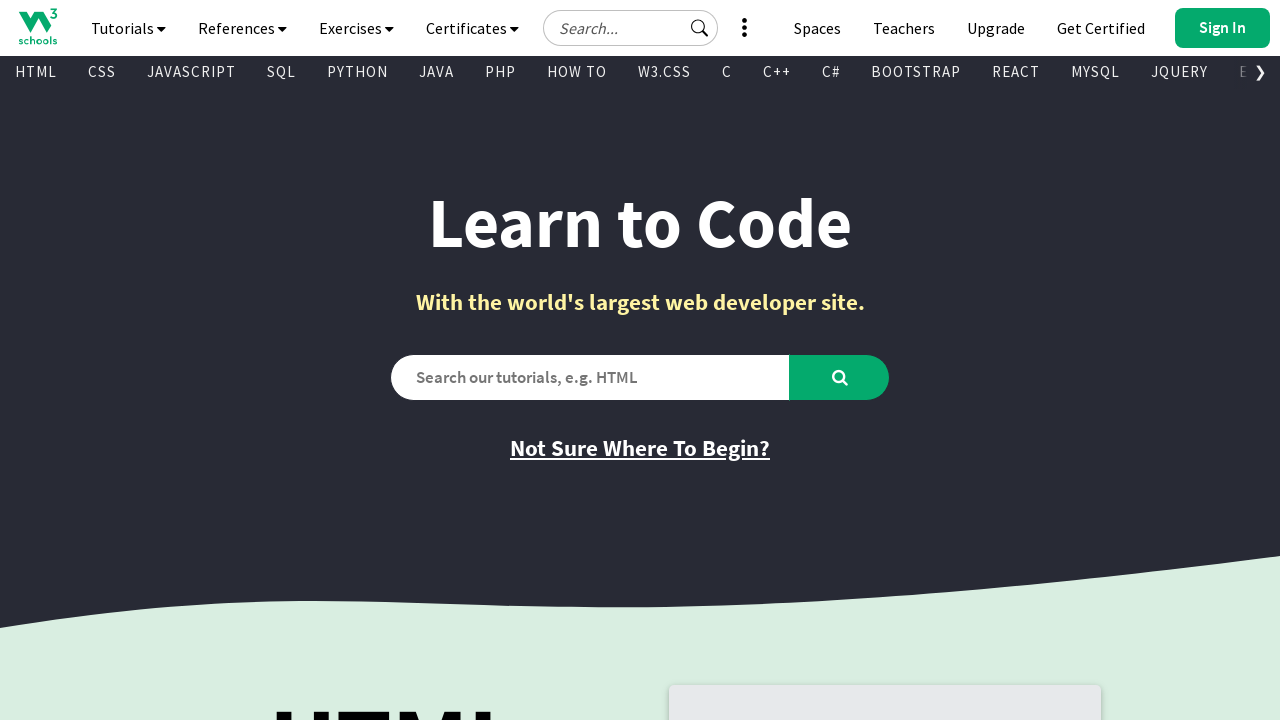

Retrieved href attribute from link: /graphics/canvas_intro.asp
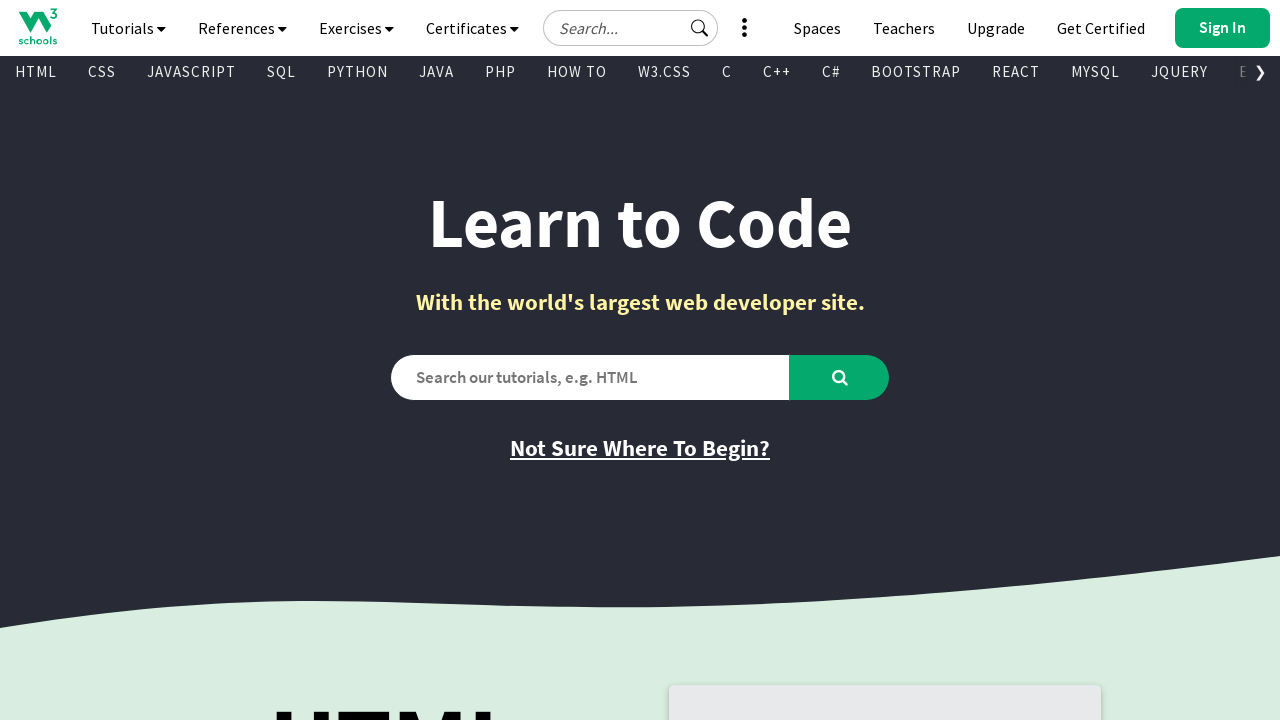

Retrieved text content from visible link: 
        
          Raspberry Pi
        
      
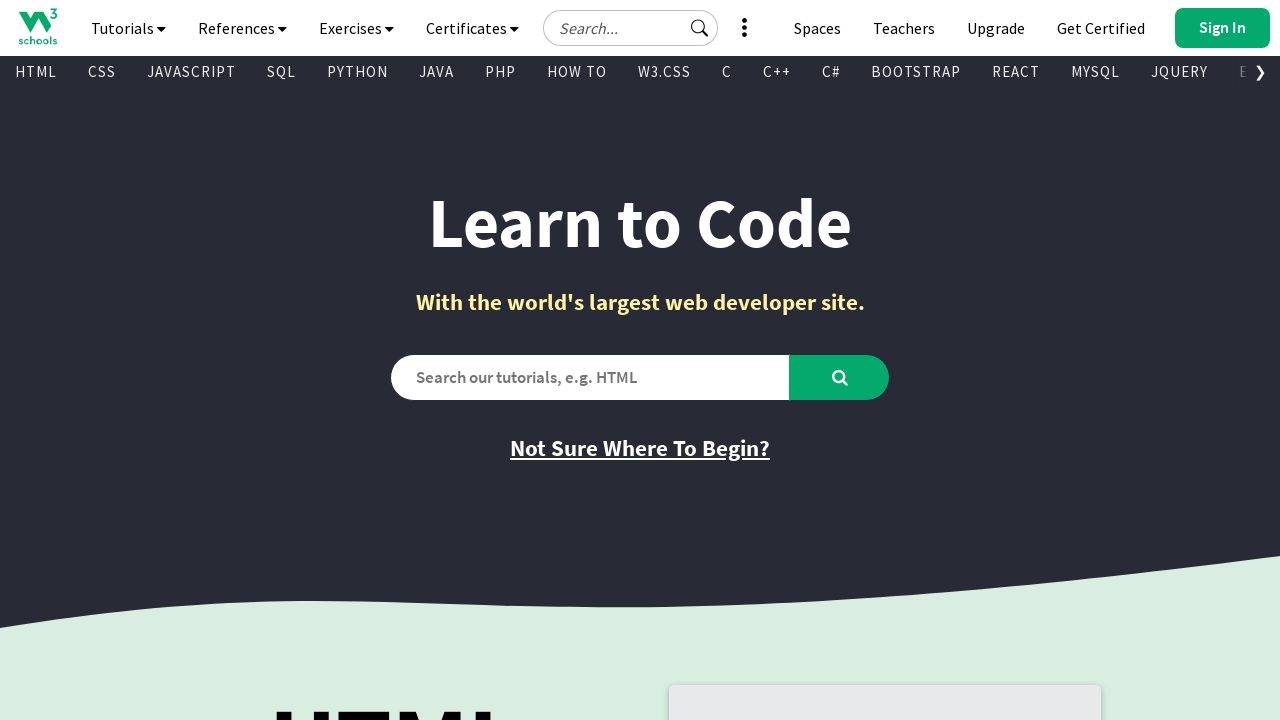

Retrieved href attribute from link: /nodejs/nodejs_raspberrypi.asp
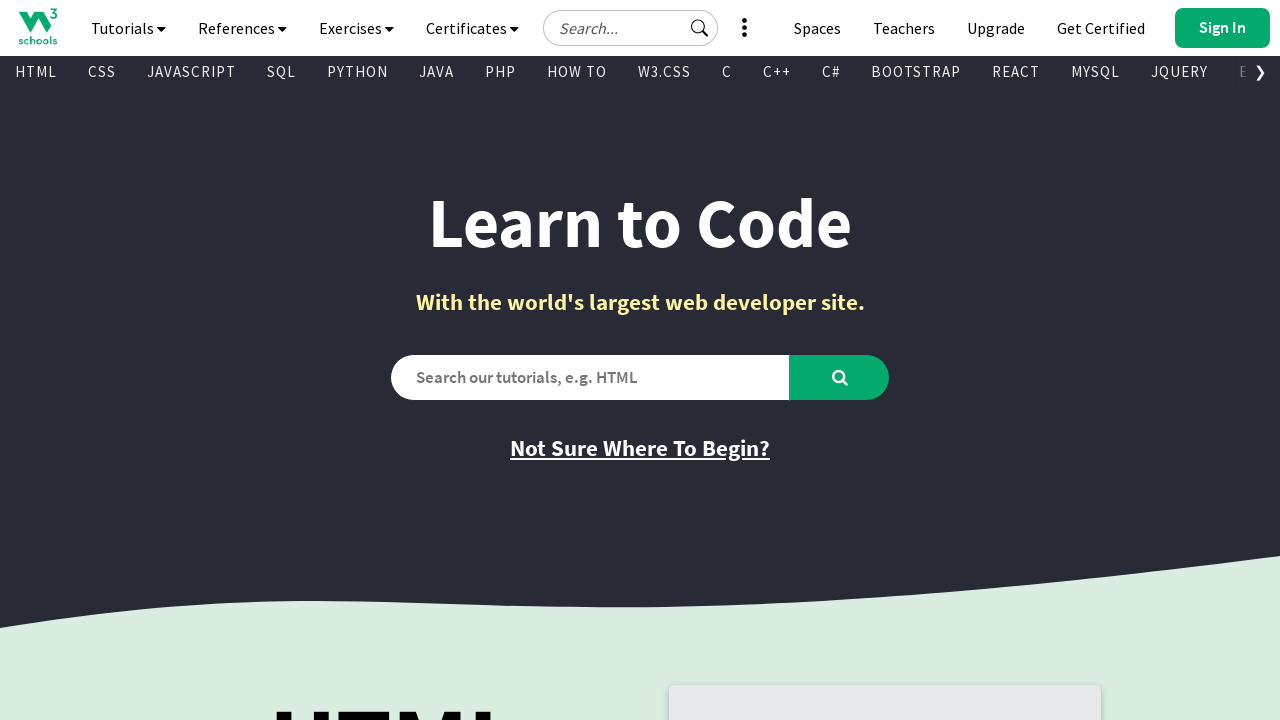

Retrieved text content from visible link: 
        
          Cyber Security
        
      
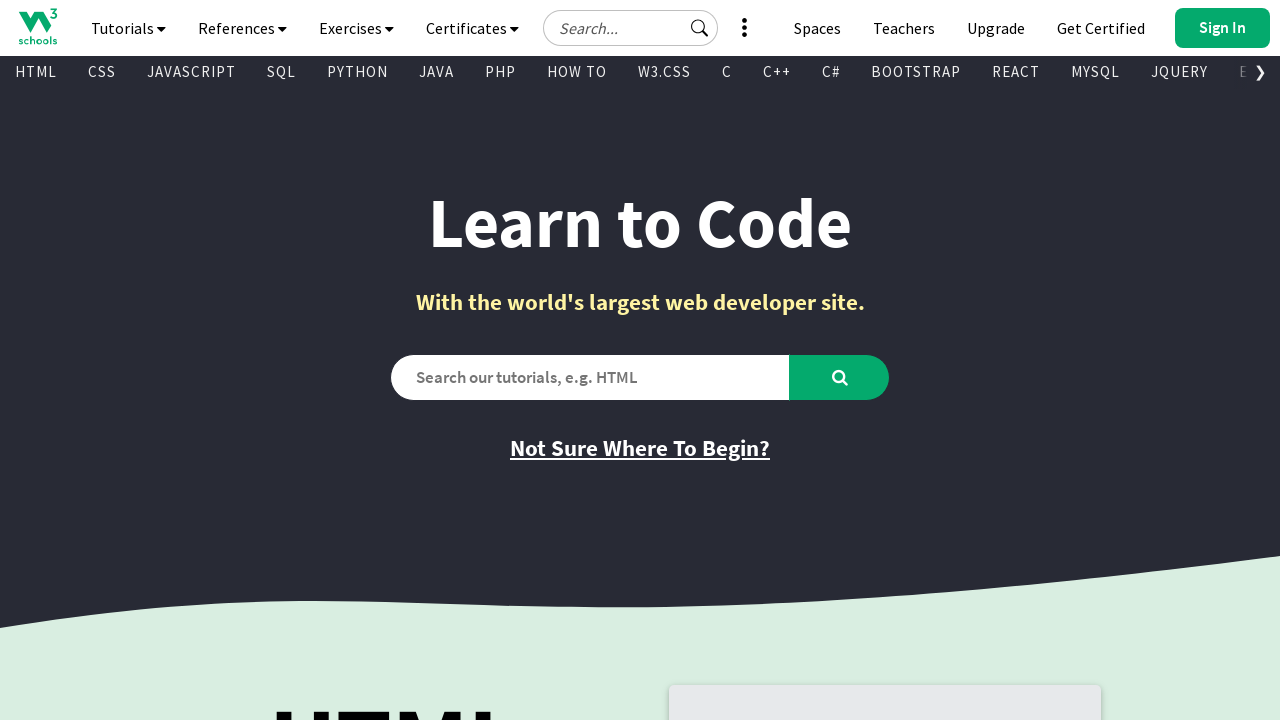

Retrieved href attribute from link: /cybersecurity/index.php
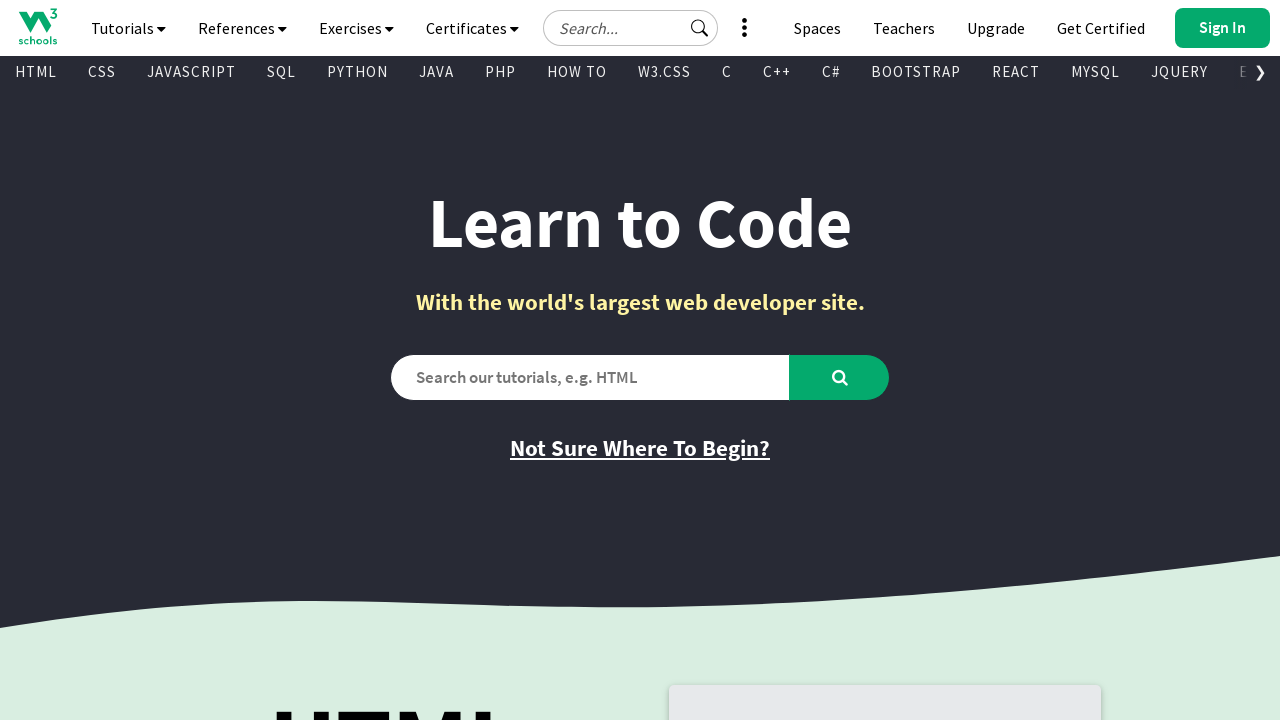

Retrieved text content from visible link: 
        
          Colors
        
      
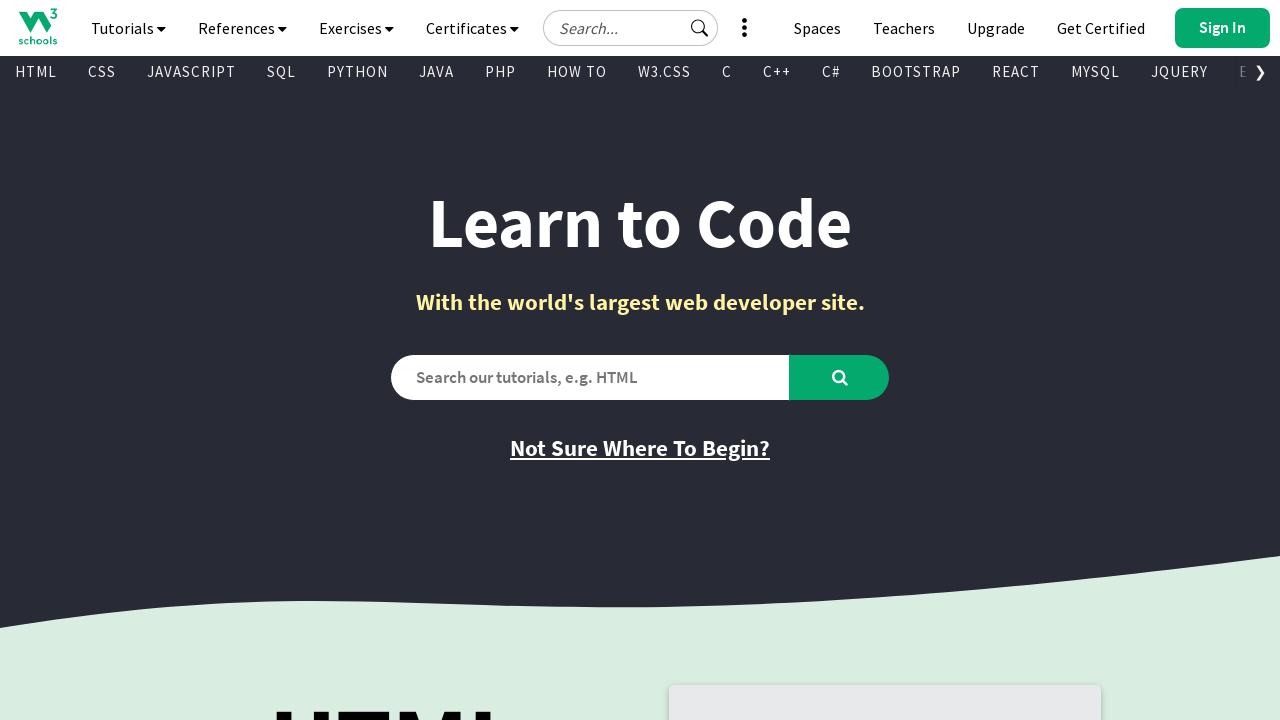

Retrieved href attribute from link: /colors/default.asp
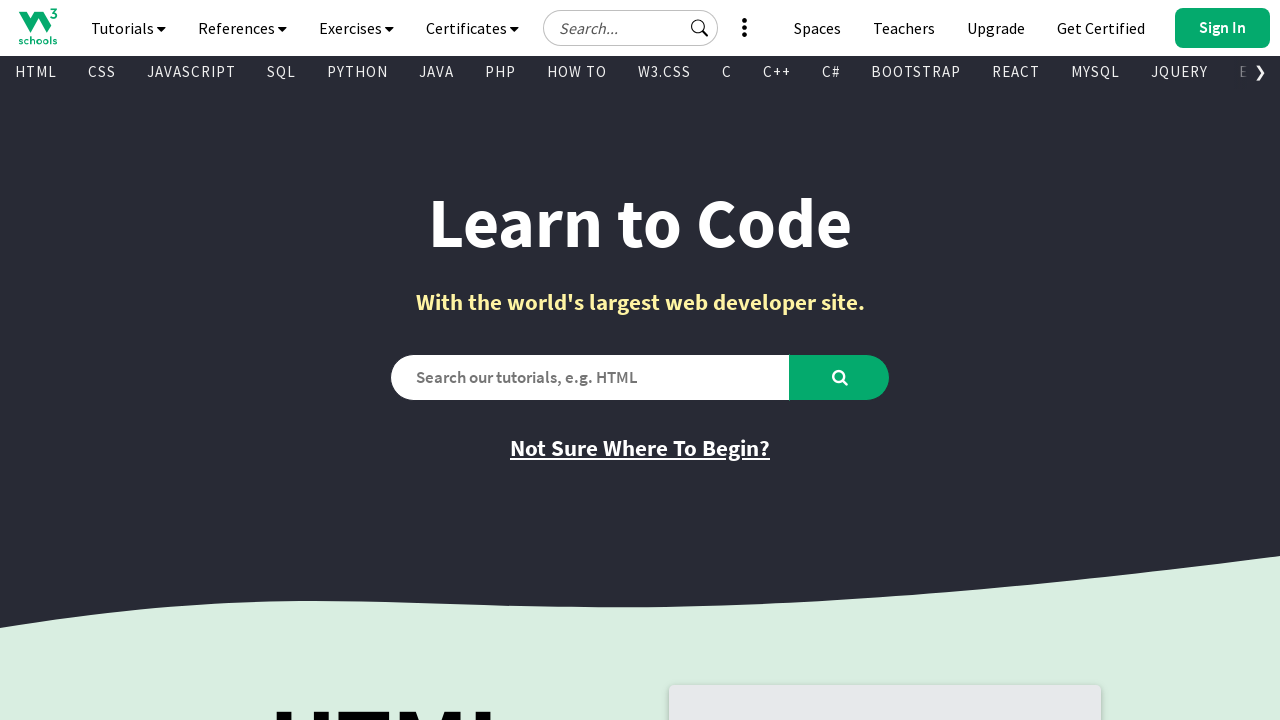

Retrieved text content from visible link: 
        
          Git
        
      
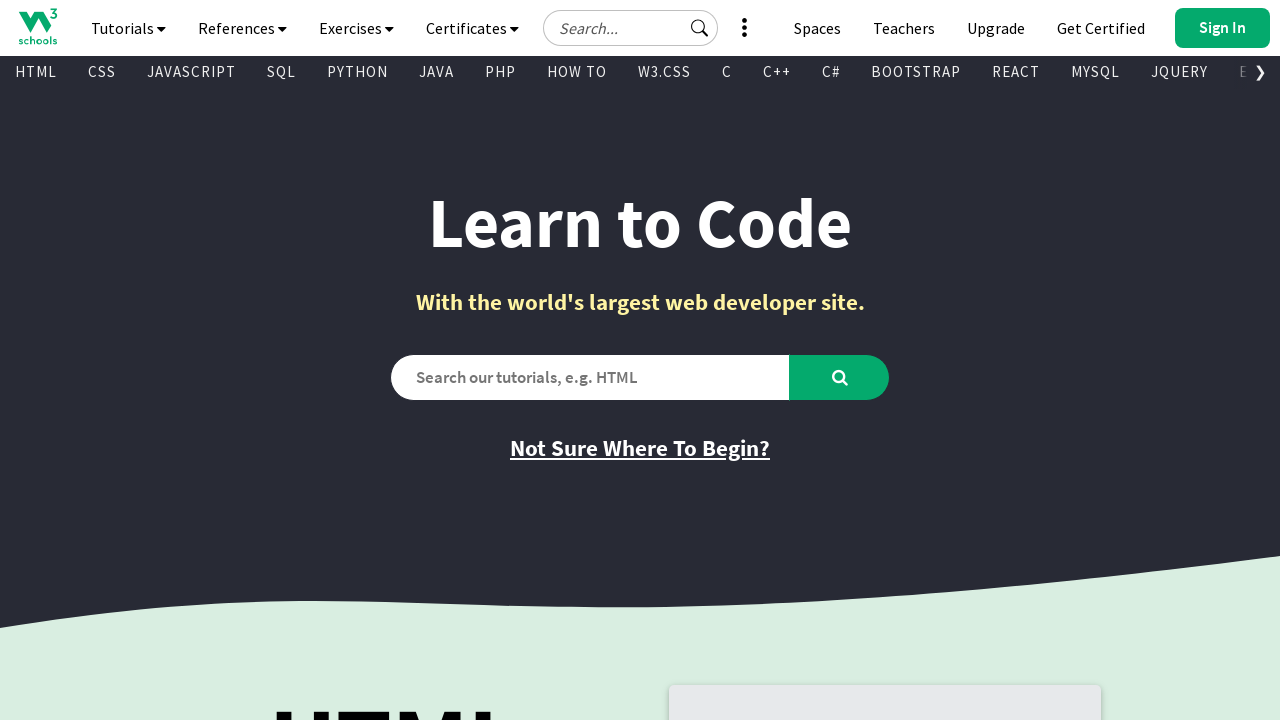

Retrieved href attribute from link: /git/default.asp
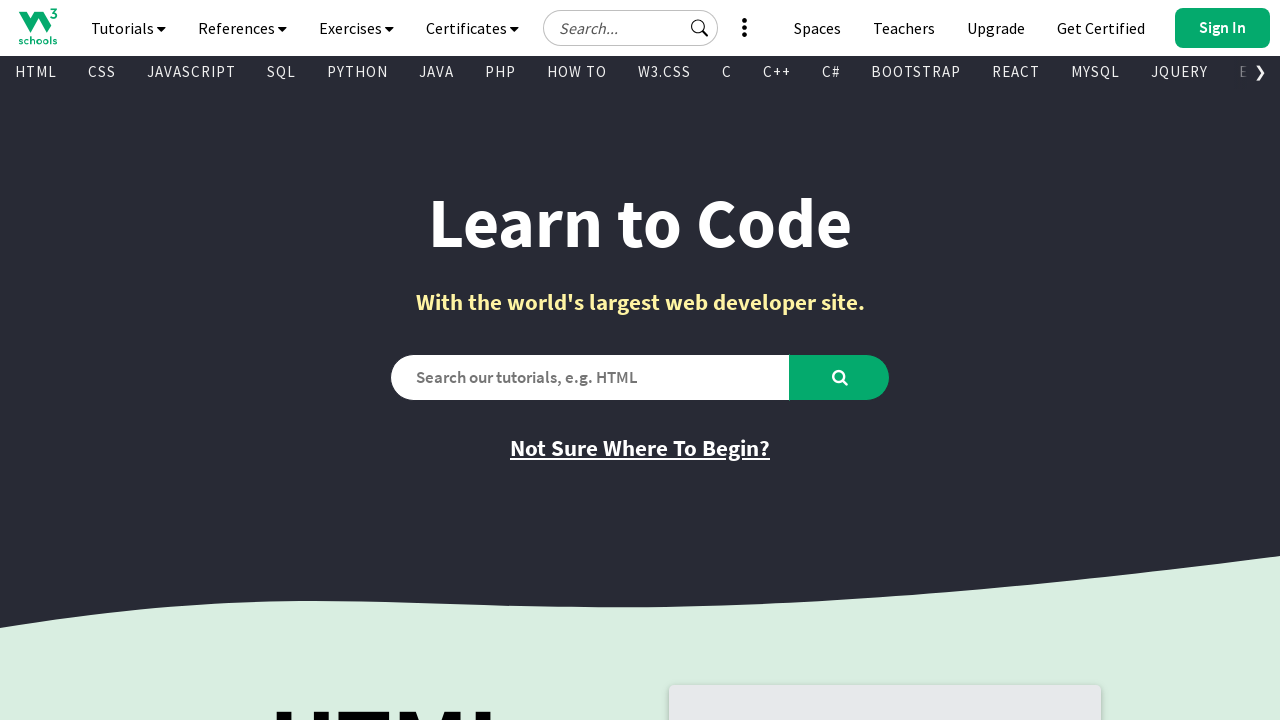

Retrieved text content from visible link: 
        
          Matplotlib
        
      
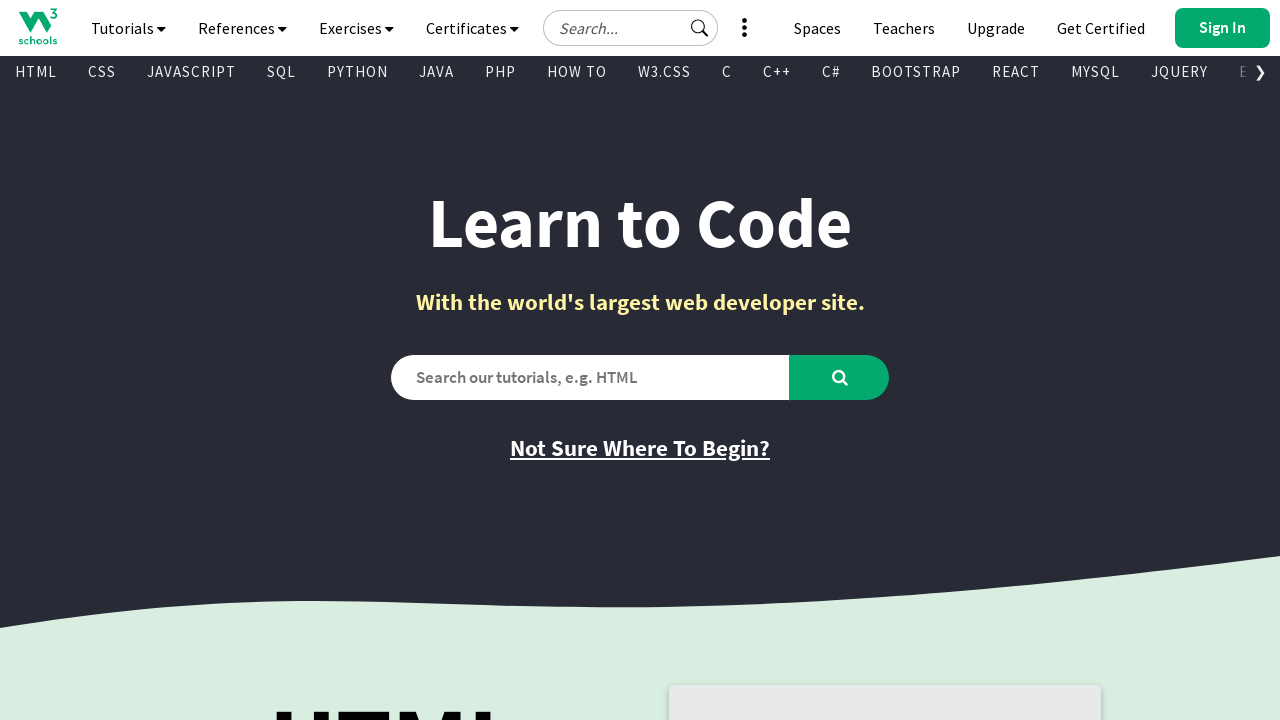

Retrieved href attribute from link: /python/matplotlib_intro.asp
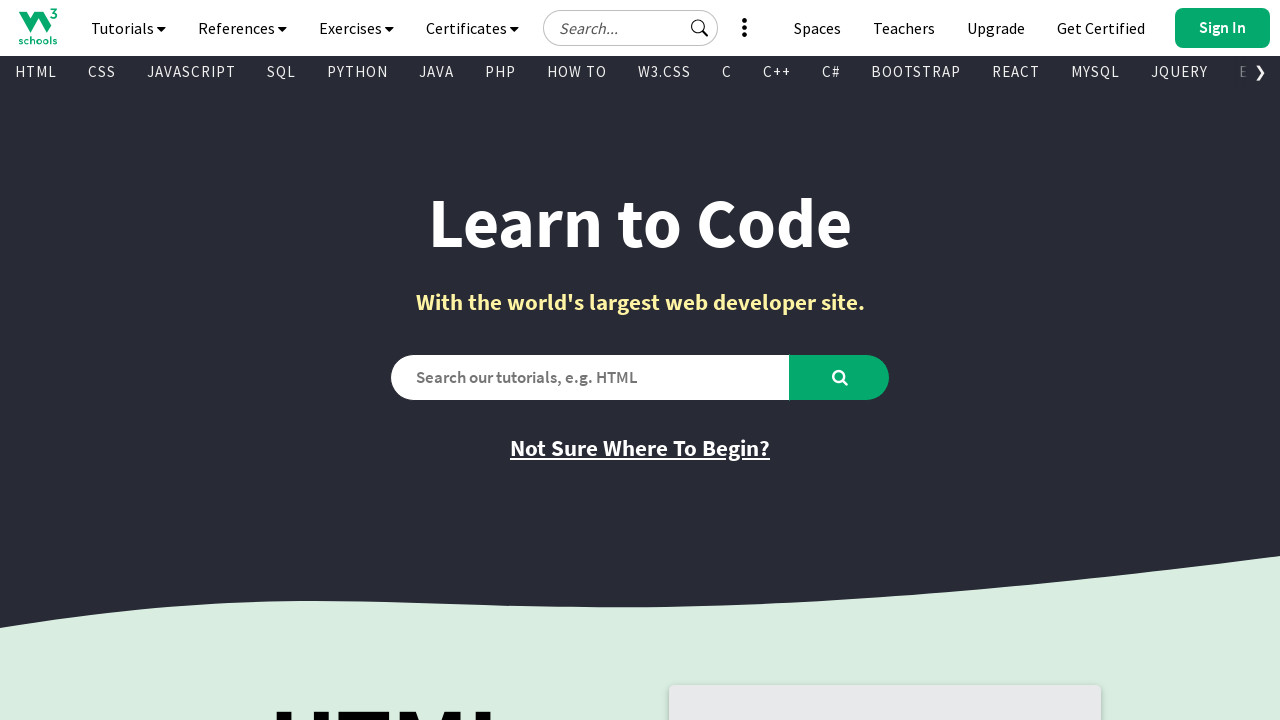

Retrieved text content from visible link: 
        
          NumPy
        
      
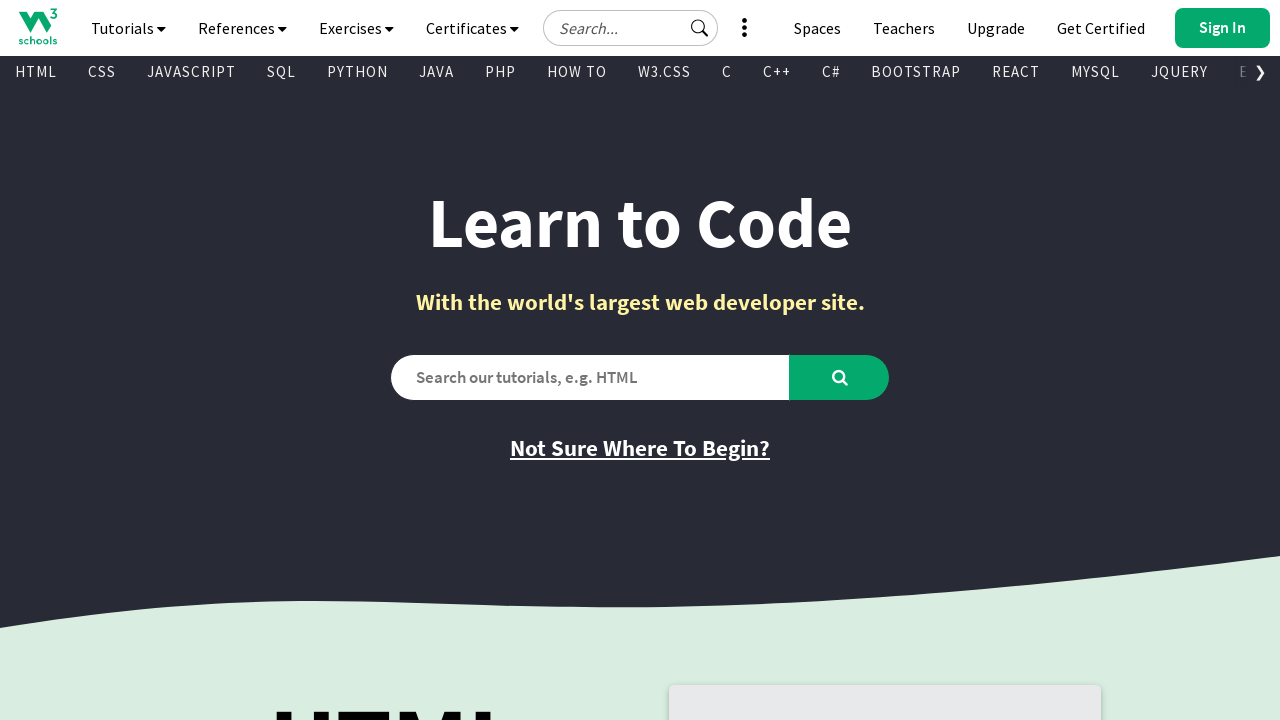

Retrieved href attribute from link: /python/numpy/default.asp
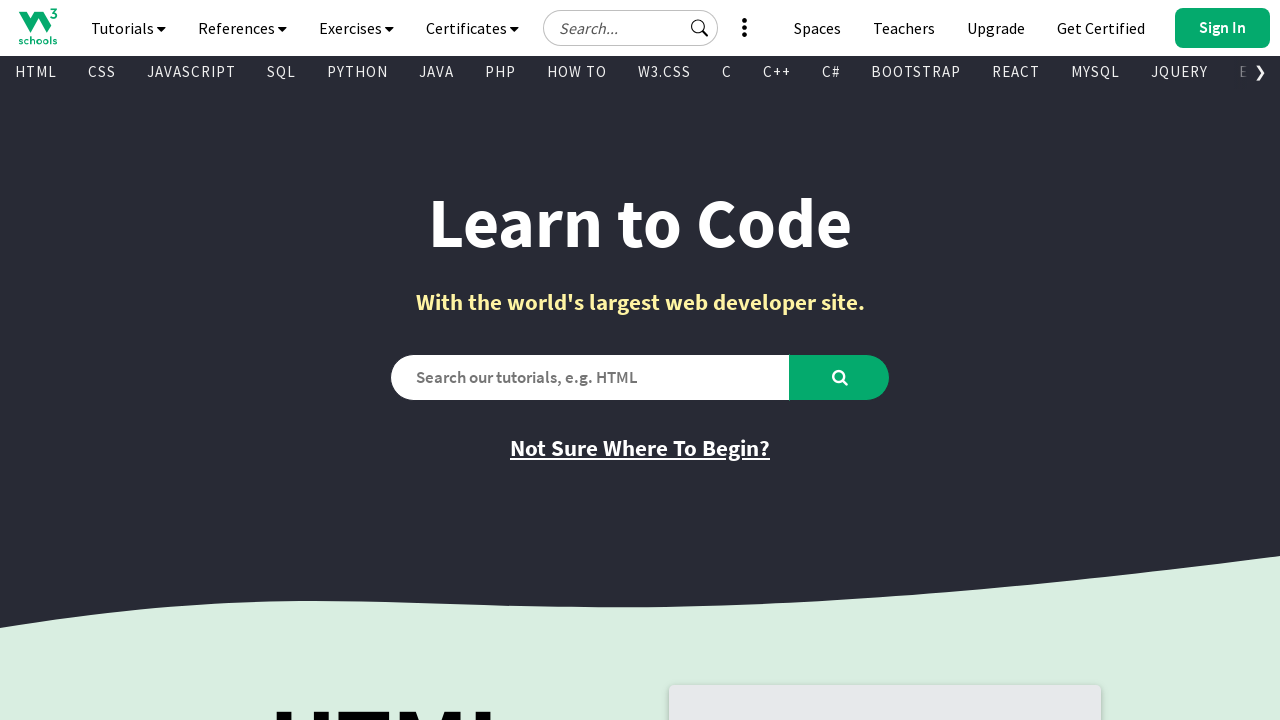

Retrieved text content from visible link: 
        
          Pandas
        
      
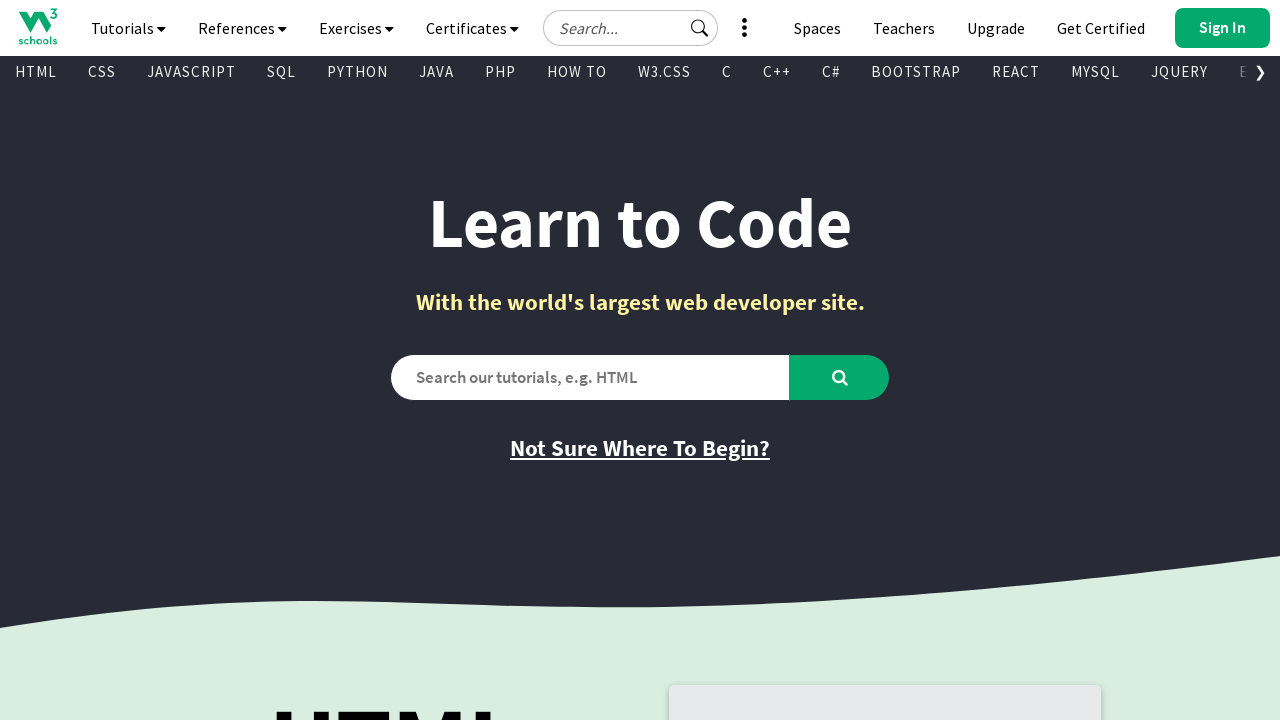

Retrieved href attribute from link: /python/pandas/default.asp
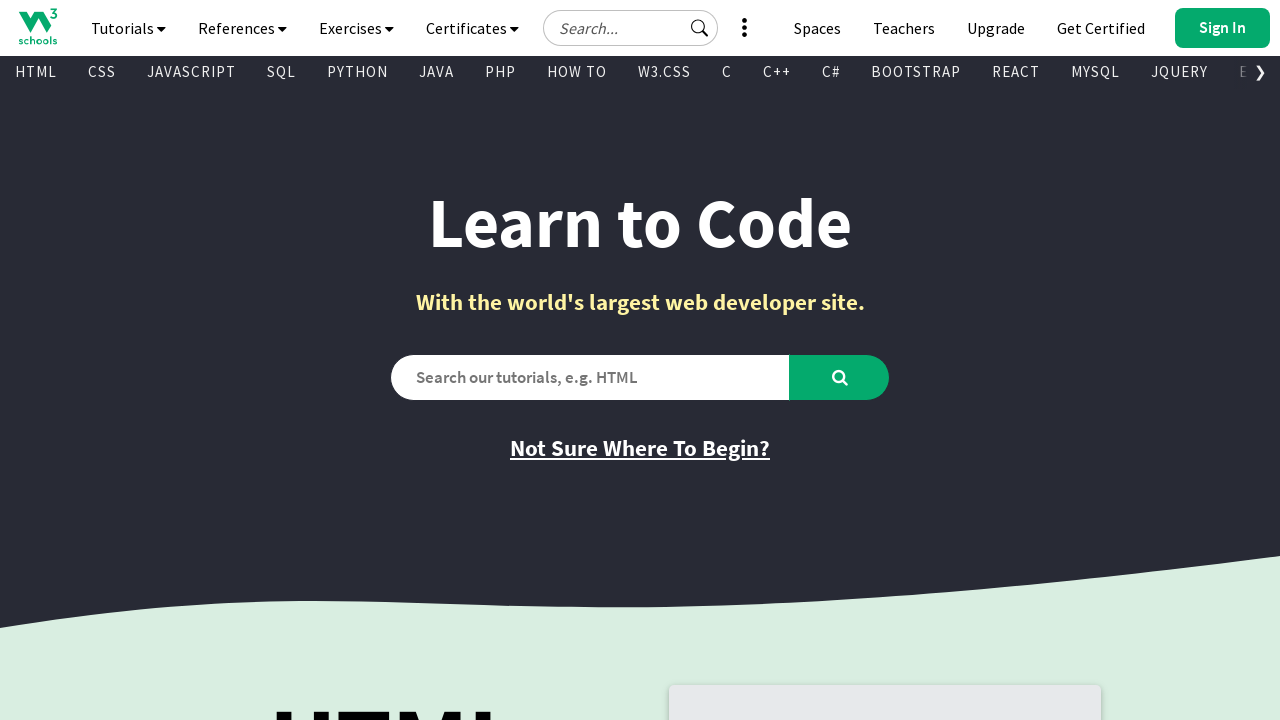

Retrieved text content from visible link: 
        
          SciPy
        
      
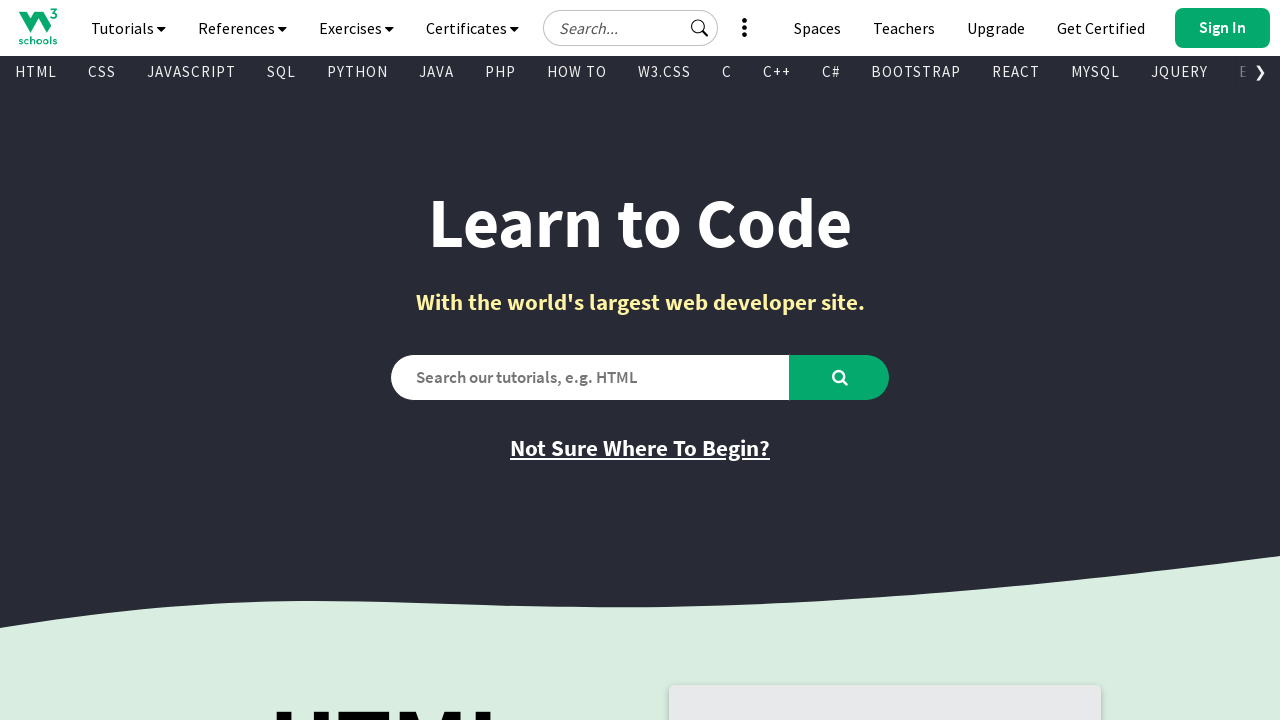

Retrieved href attribute from link: /python/scipy/index.php
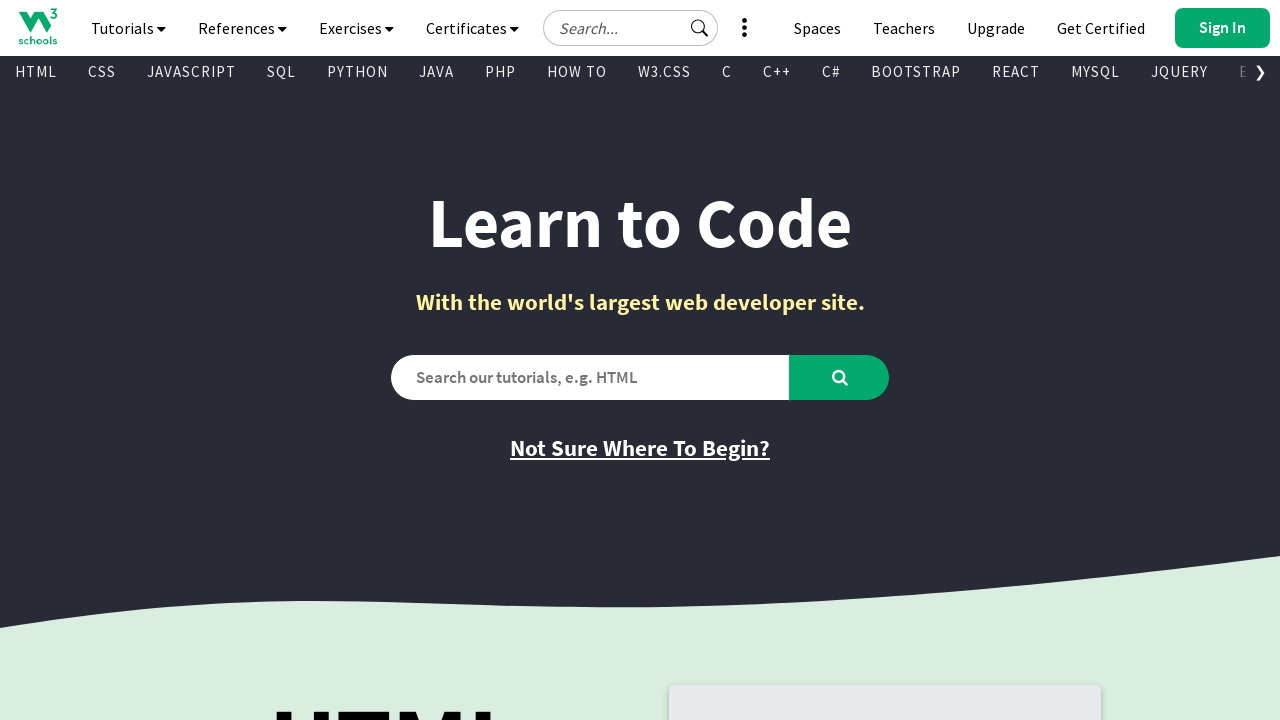

Retrieved text content from visible link: 
        
          ASP
        
      
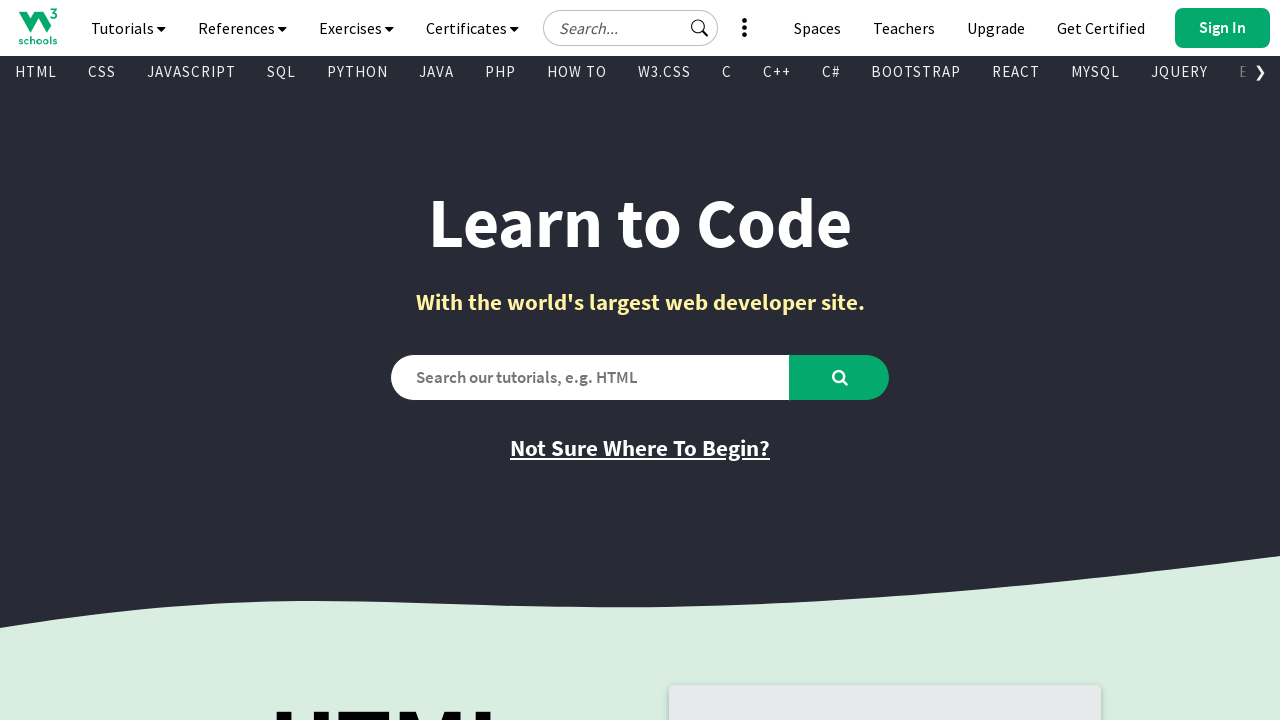

Retrieved href attribute from link: /asp/default.asp
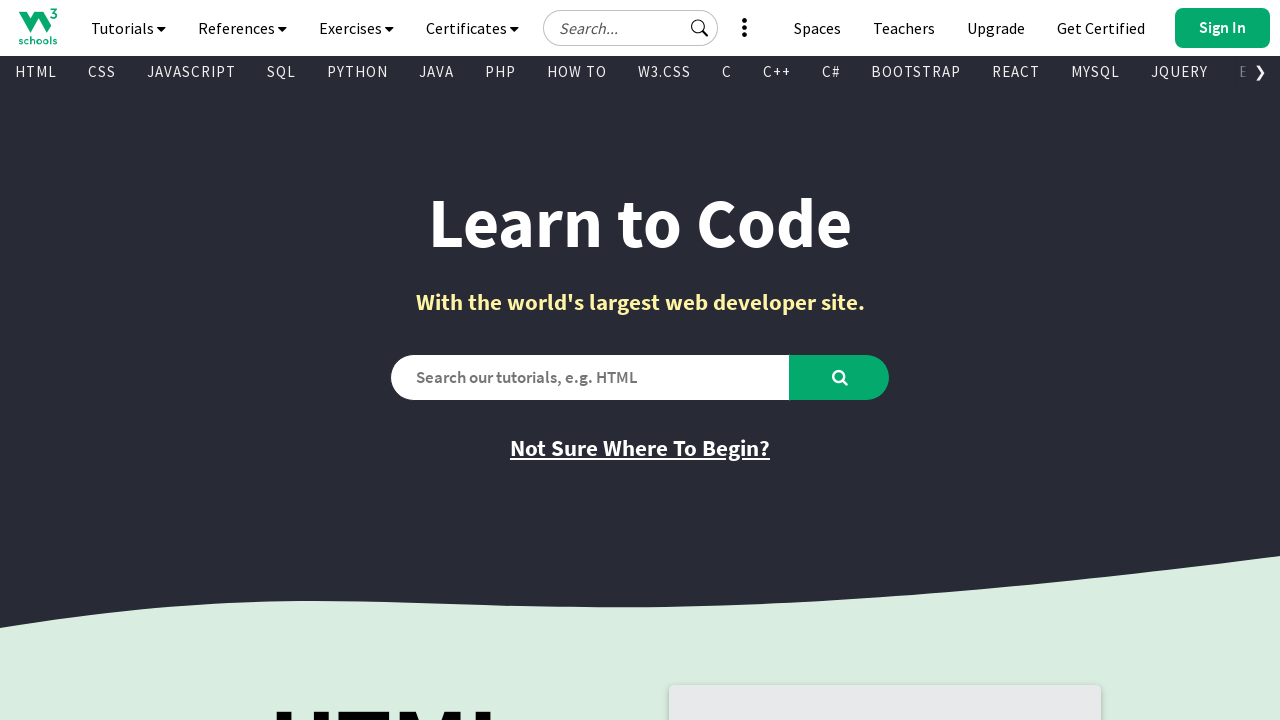

Retrieved text content from visible link: 
        
          AngularJS
        
      
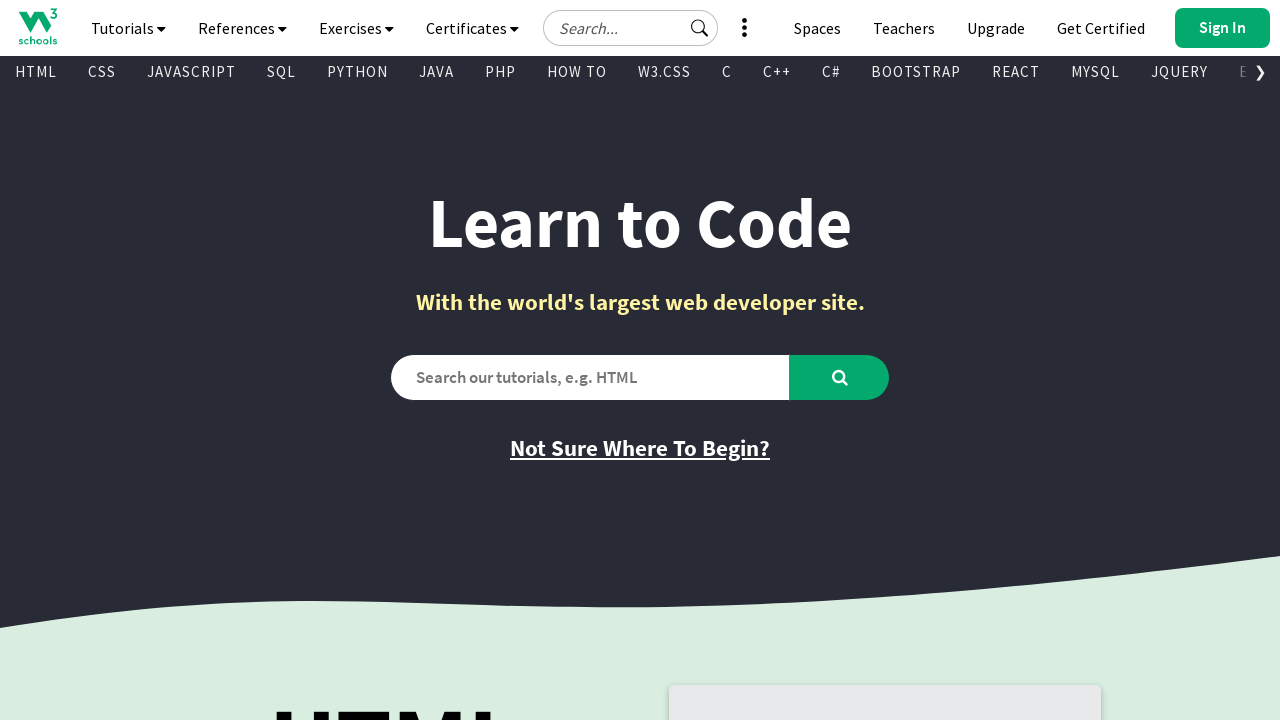

Retrieved href attribute from link: /angularjs/default.asp
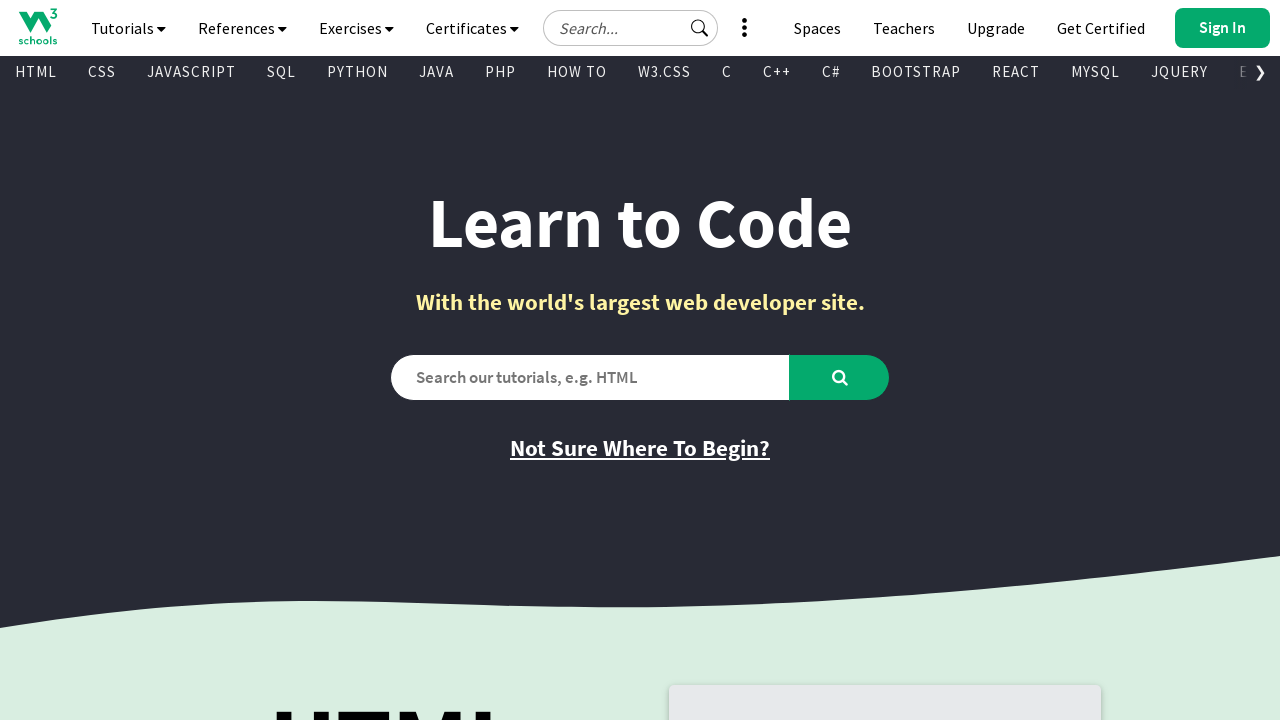

Retrieved text content from visible link: 
        
          AppML
        
      
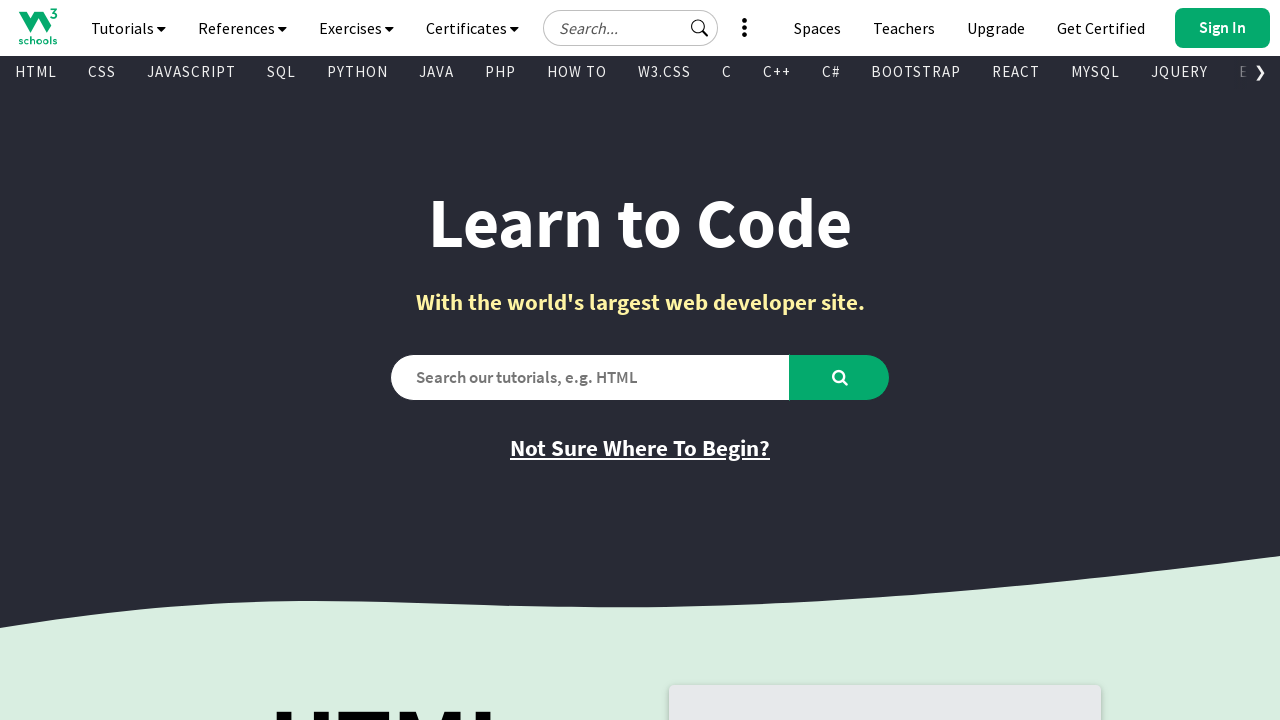

Retrieved href attribute from link: /appml/default.asp
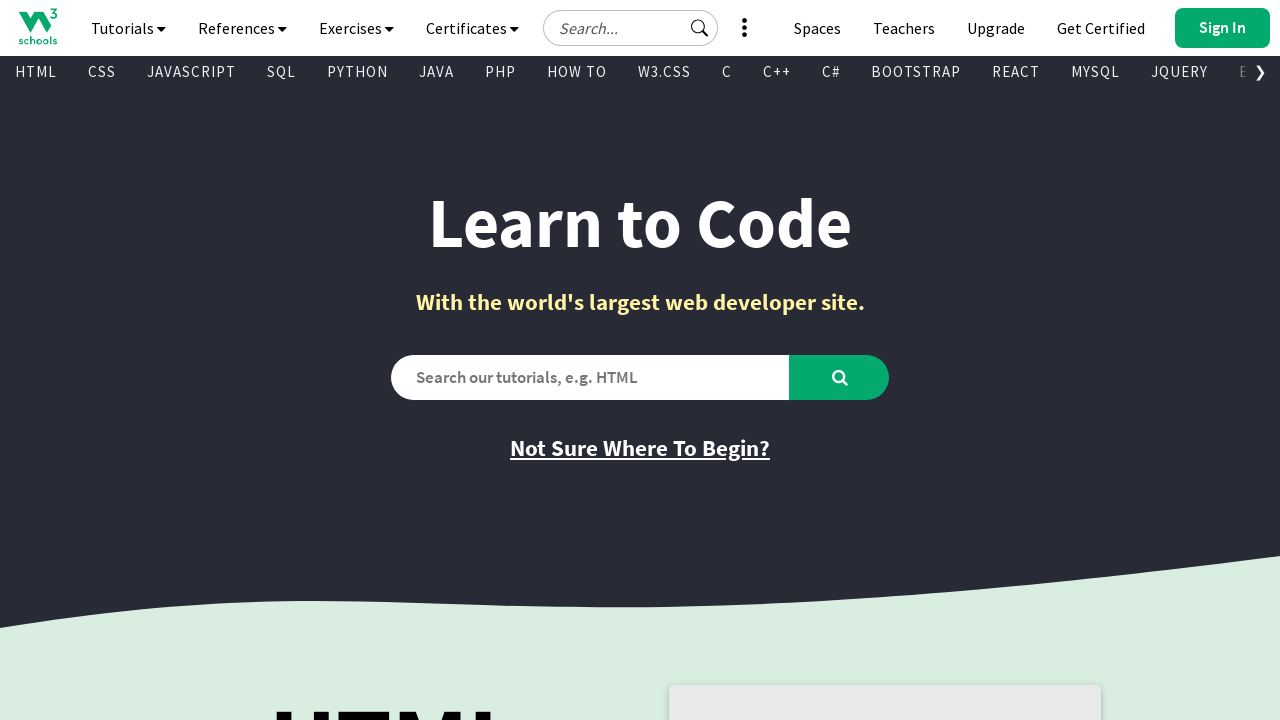

Retrieved text content from visible link: 
        
          Go
        
      
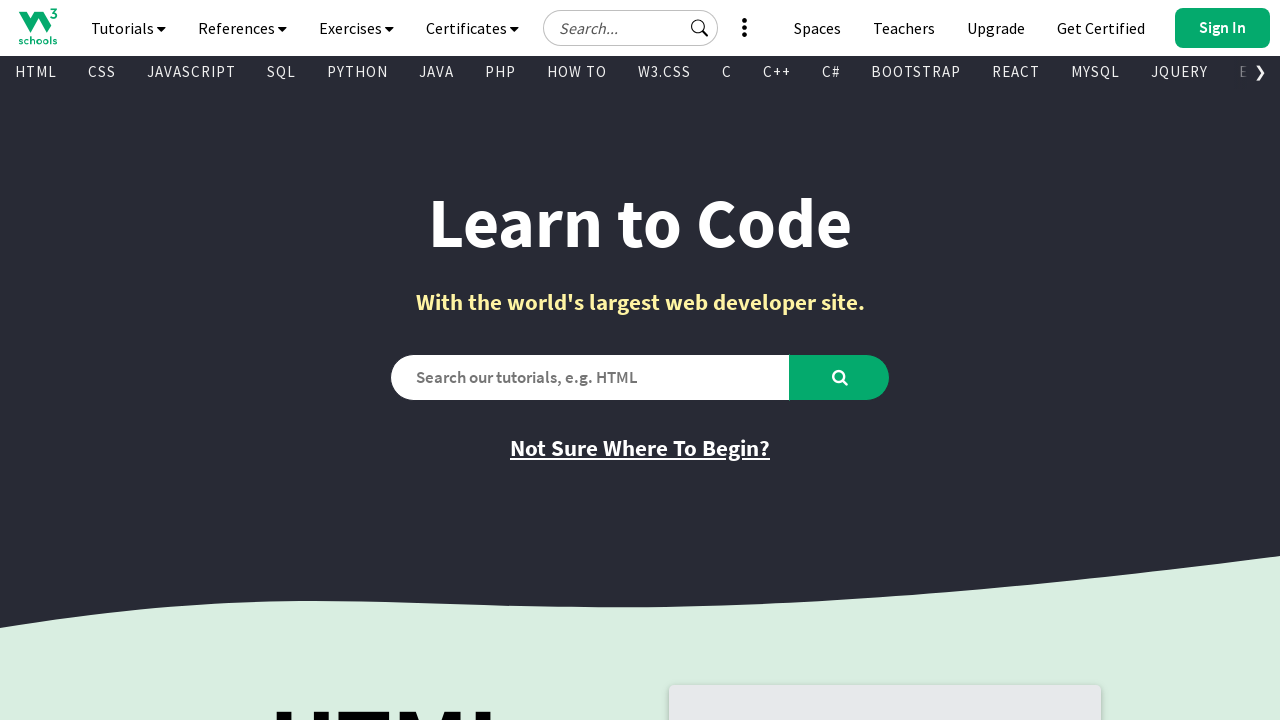

Retrieved href attribute from link: /go/index.php
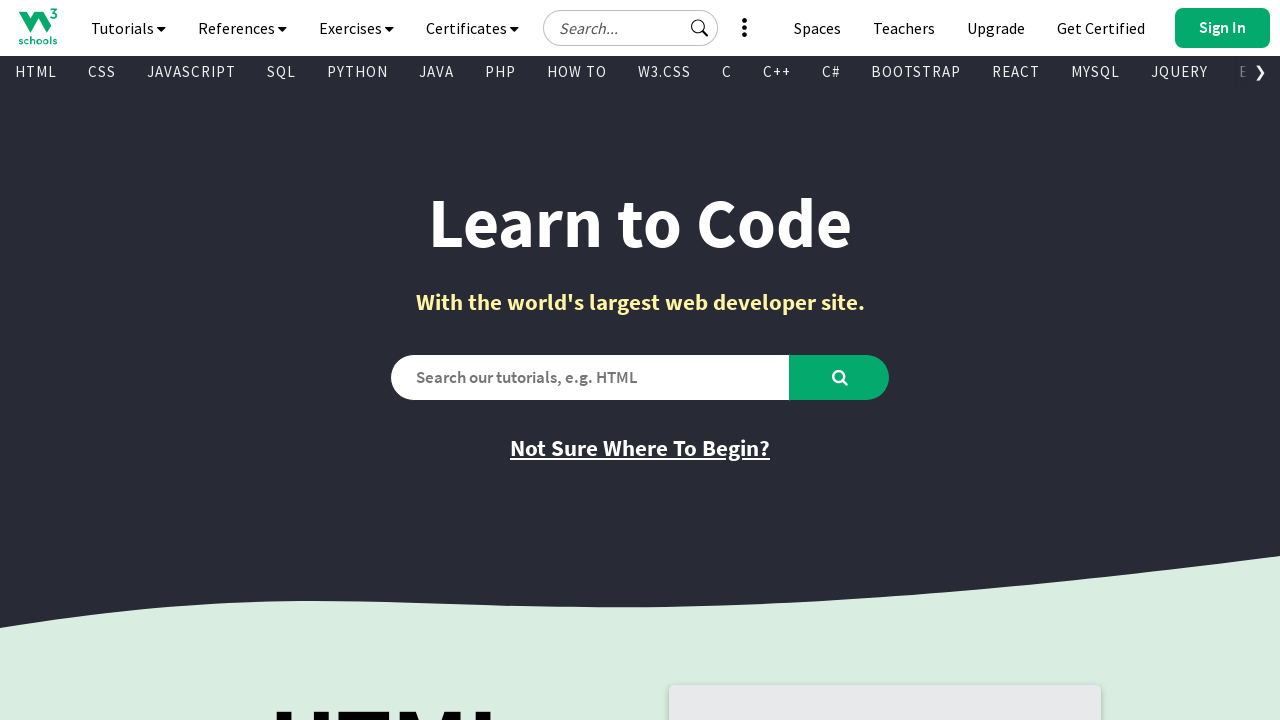

Retrieved text content from visible link: 
        
          TypeScript
        
      
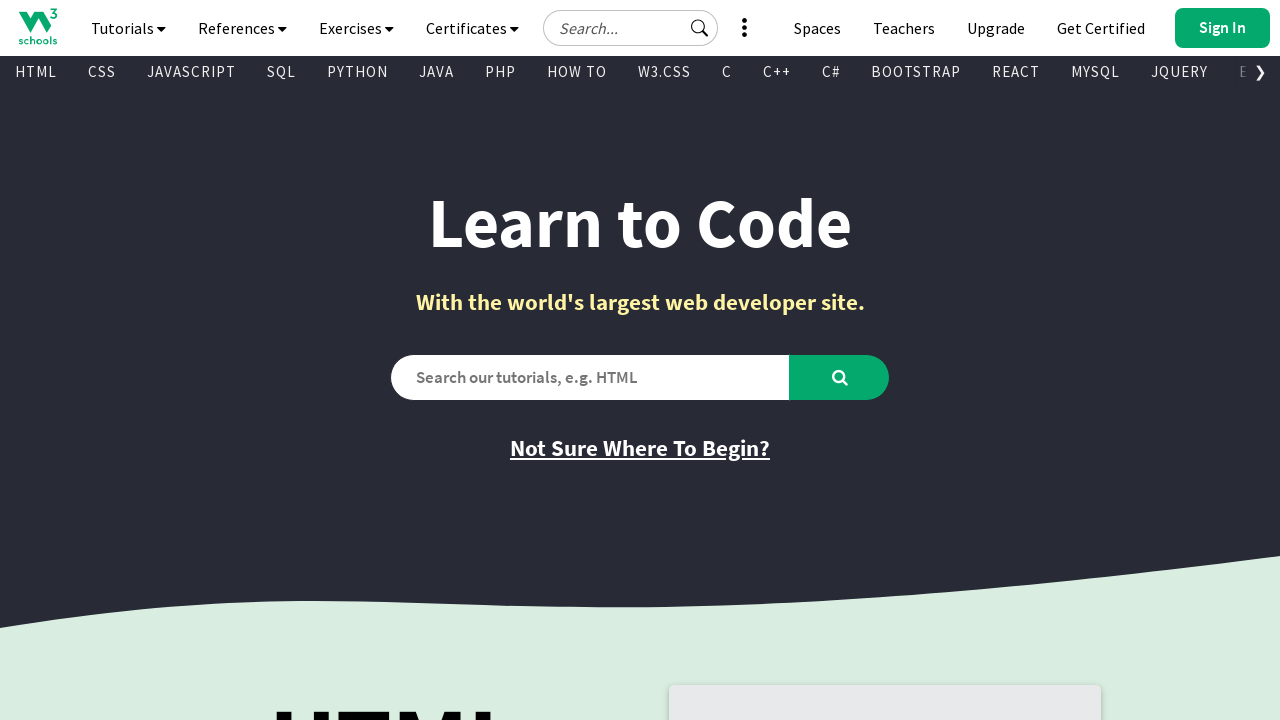

Retrieved href attribute from link: /typescript/index.php
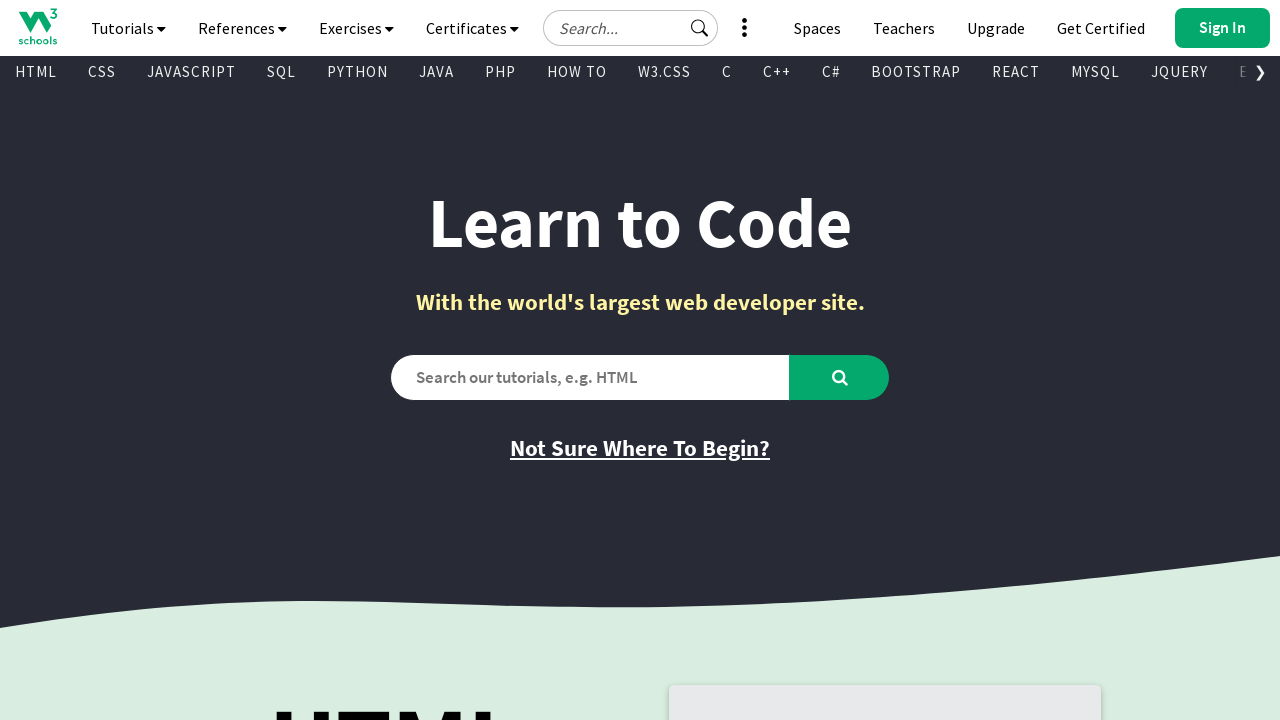

Retrieved text content from visible link: 
        
          Django
        
      
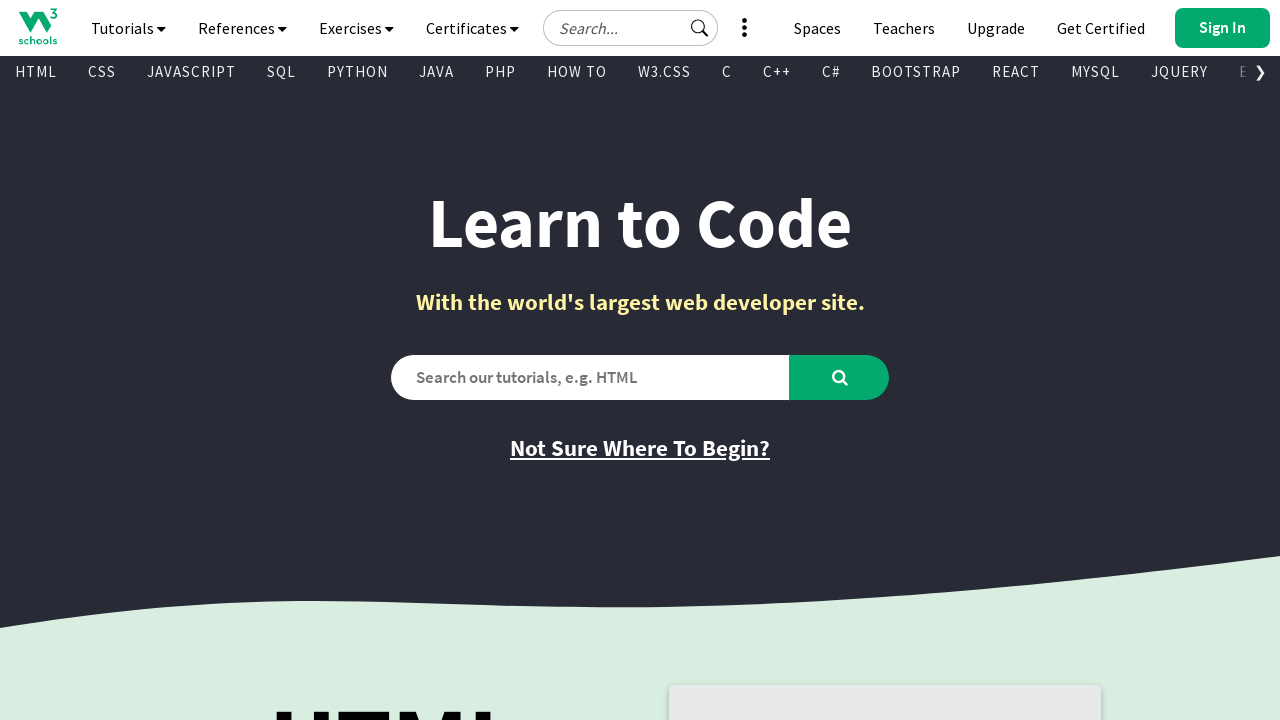

Retrieved href attribute from link: /django/index.php
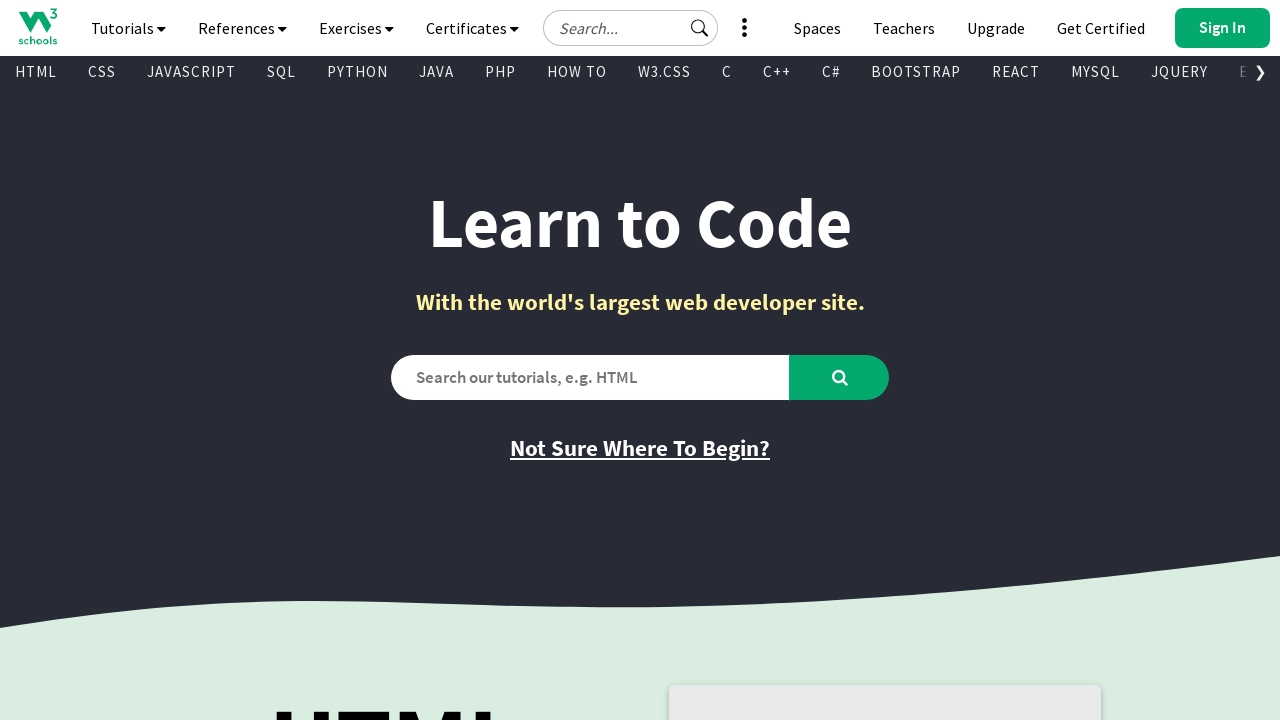

Retrieved text content from visible link: 
        
          MongoDB
        
      
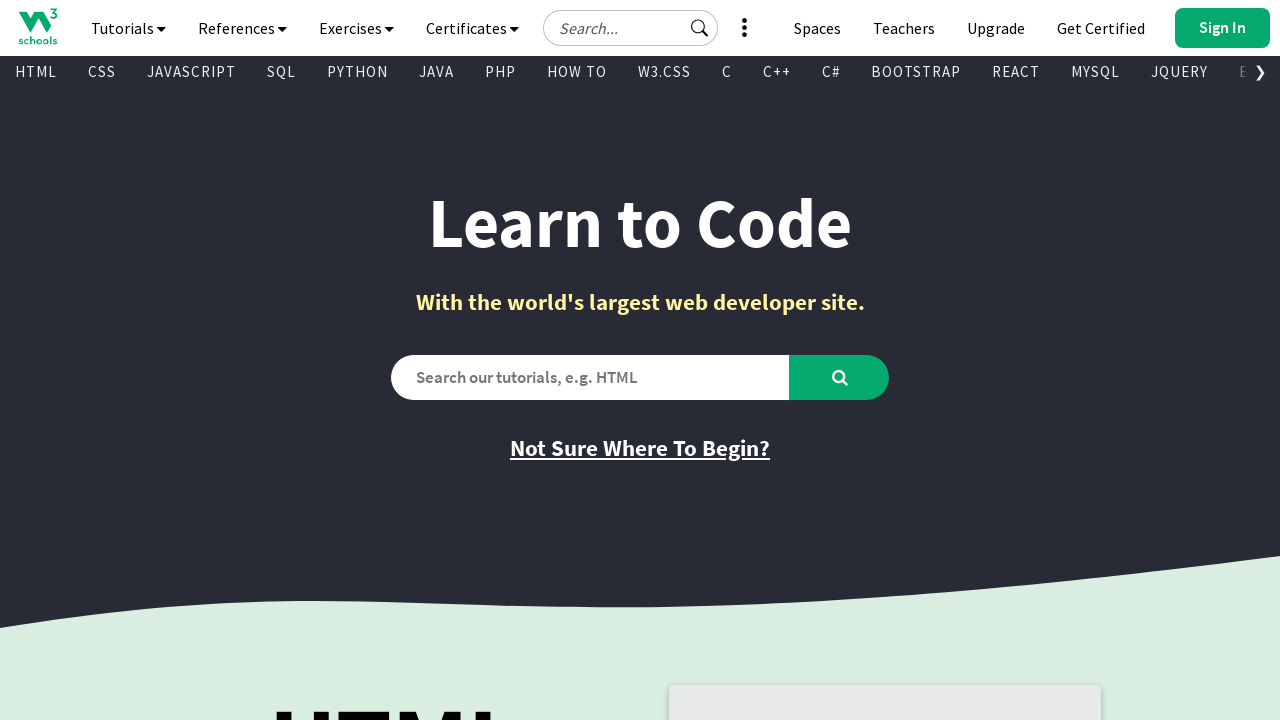

Retrieved href attribute from link: /mongodb/index.php
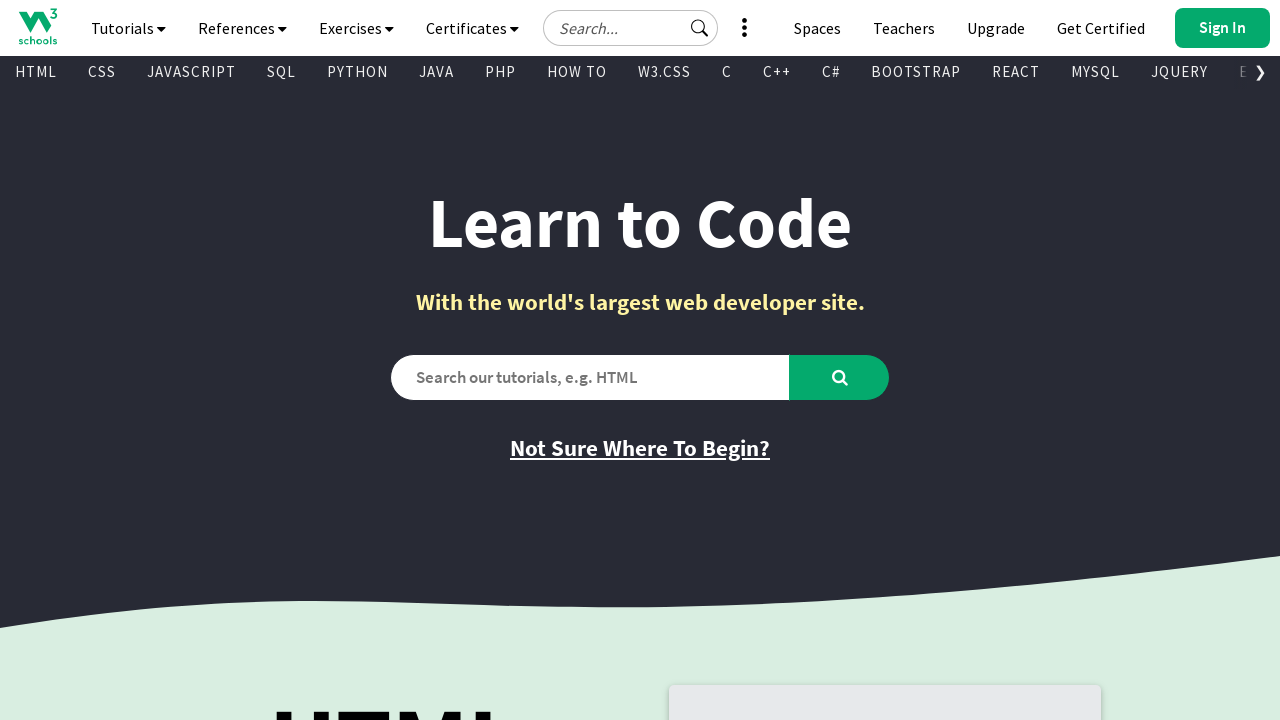

Retrieved text content from visible link: 
        
          Statistics
        
      
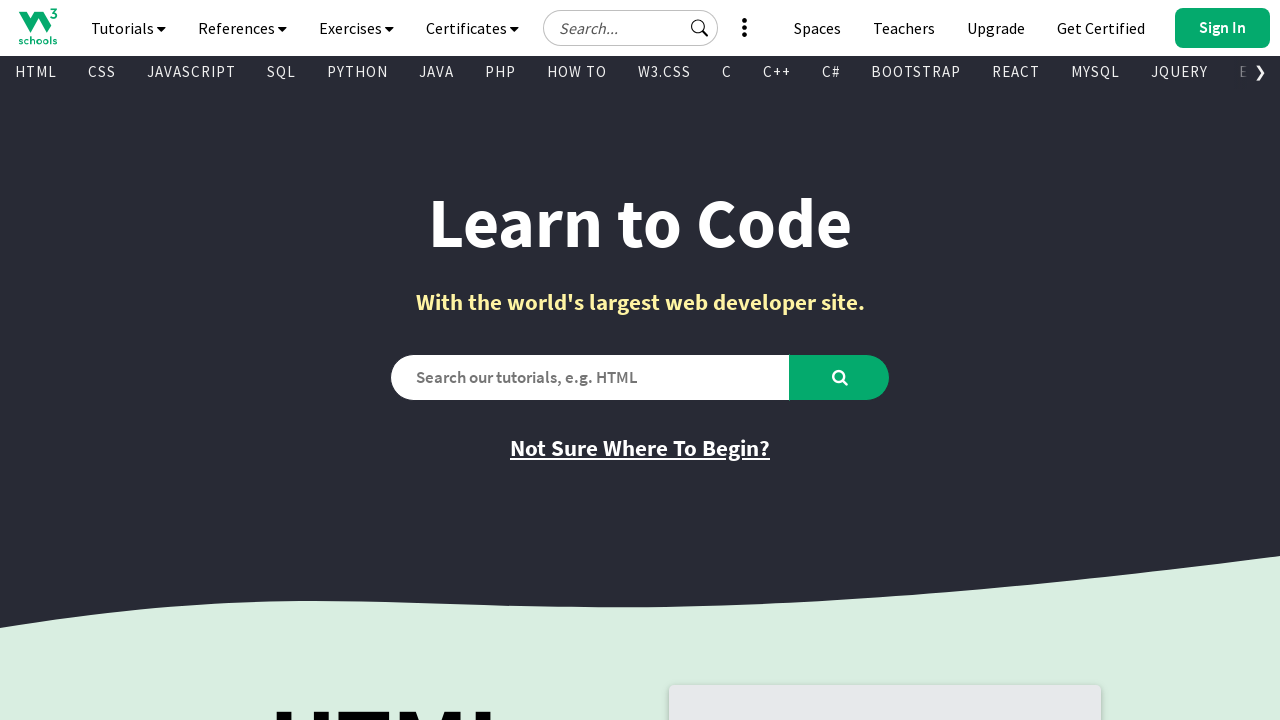

Retrieved href attribute from link: /statistics/index.php
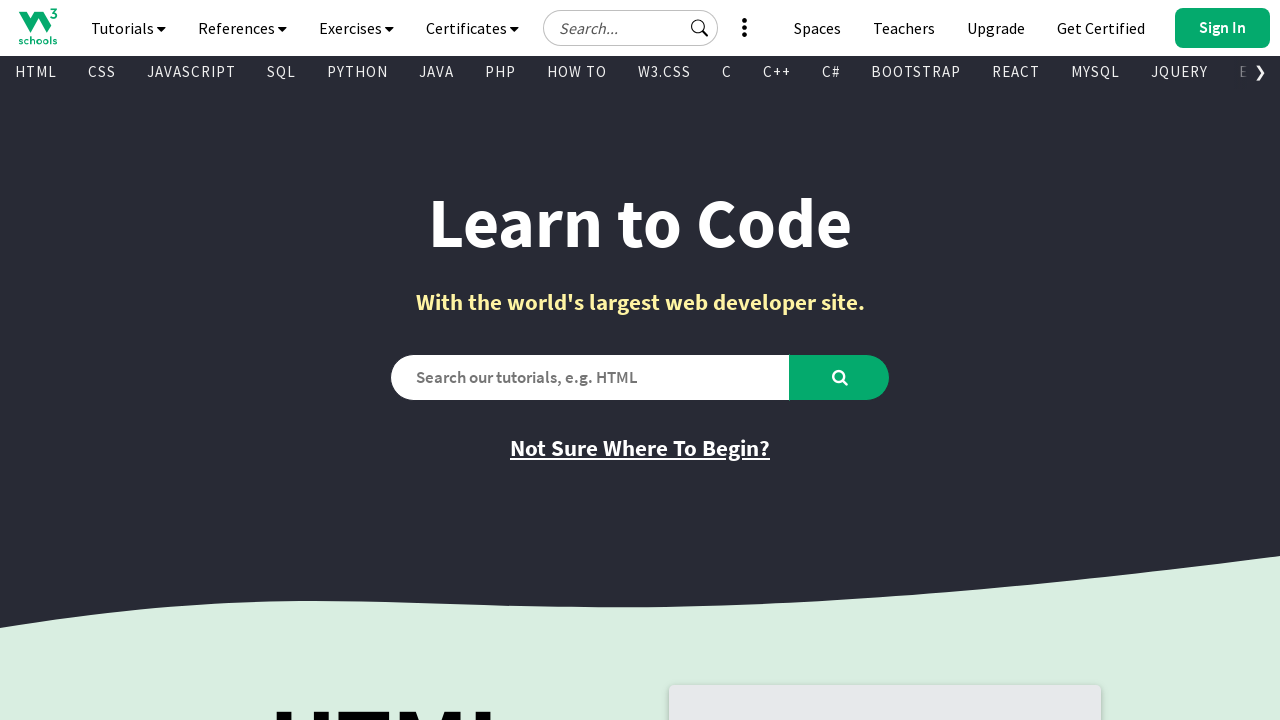

Retrieved text content from visible link: 
        
          Data Science
        
      
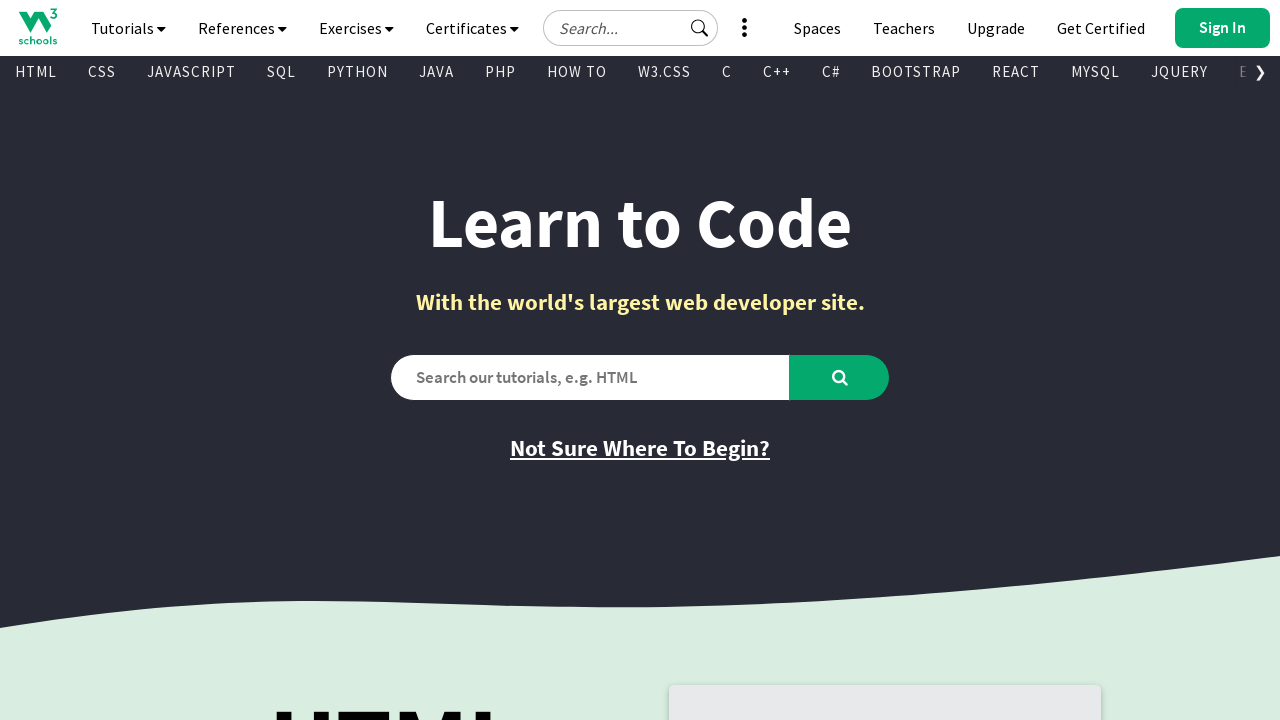

Retrieved href attribute from link: /datascience/default.asp
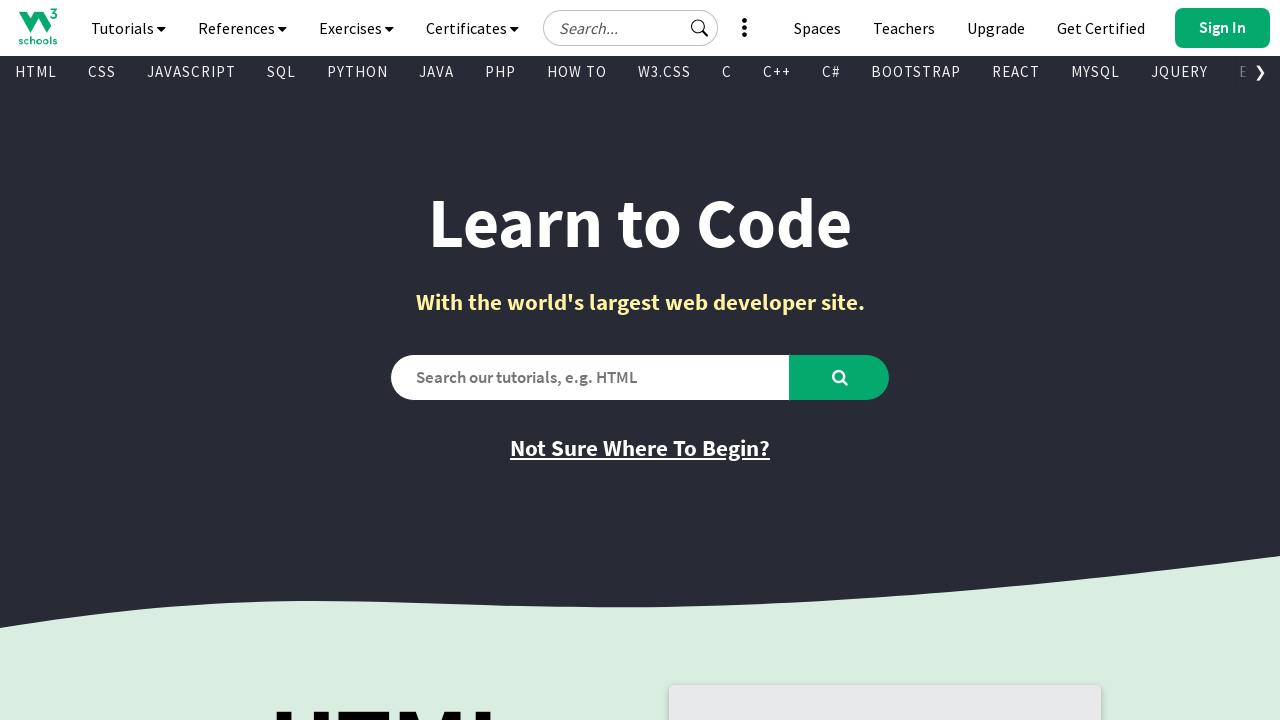

Retrieved text content from visible link: 
        
          PostgreSQL
        
      
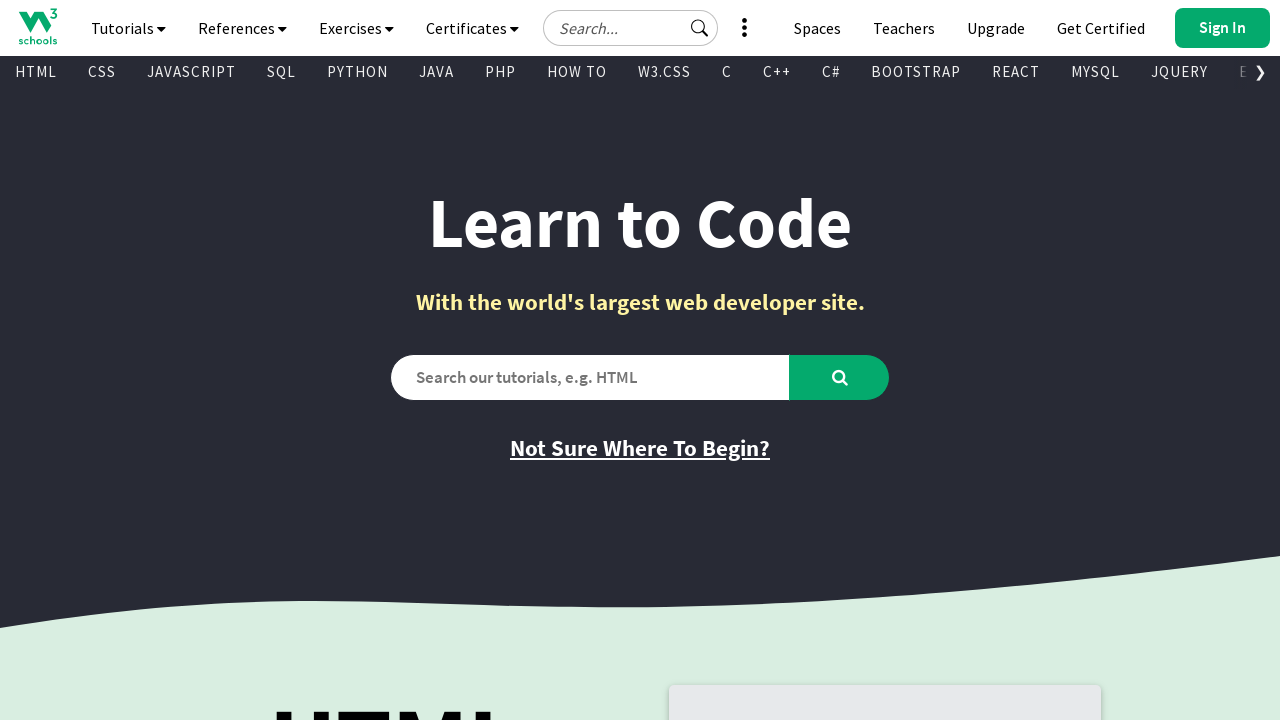

Retrieved href attribute from link: /postgresql/index.php
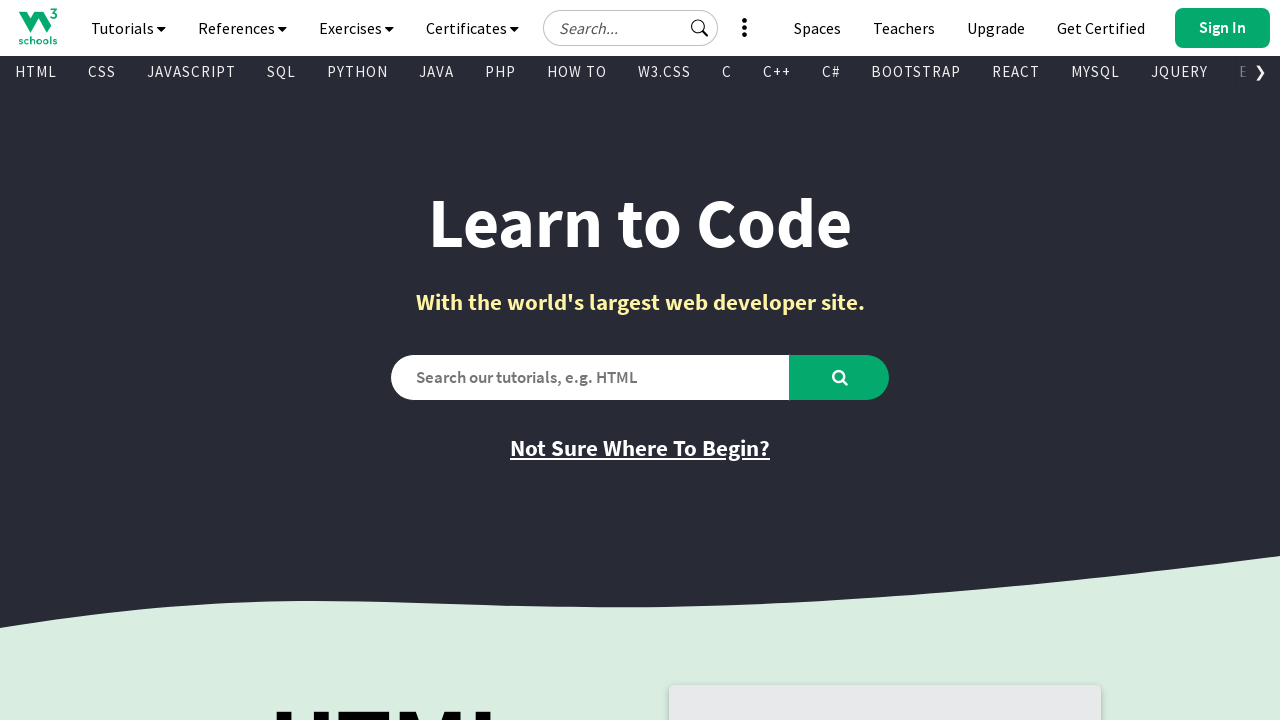

Retrieved text content from visible link: 
        
          HowTo
        
      
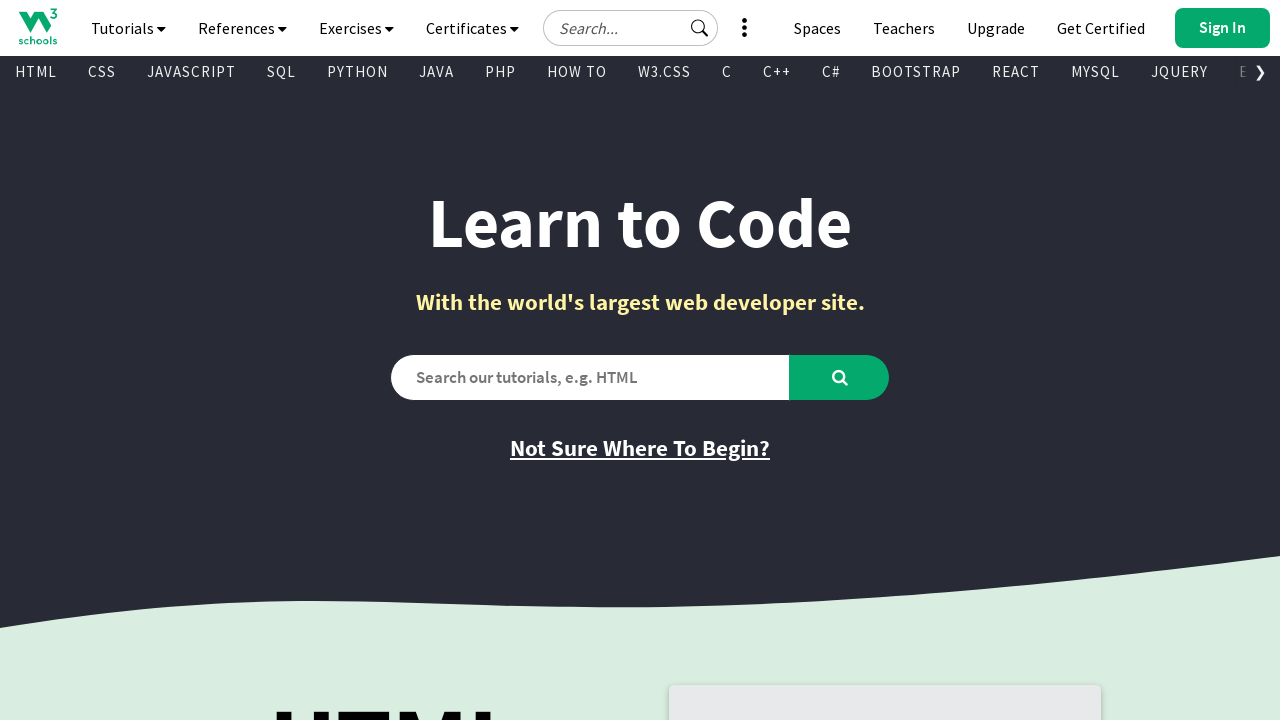

Retrieved href attribute from link: /howto/default.asp
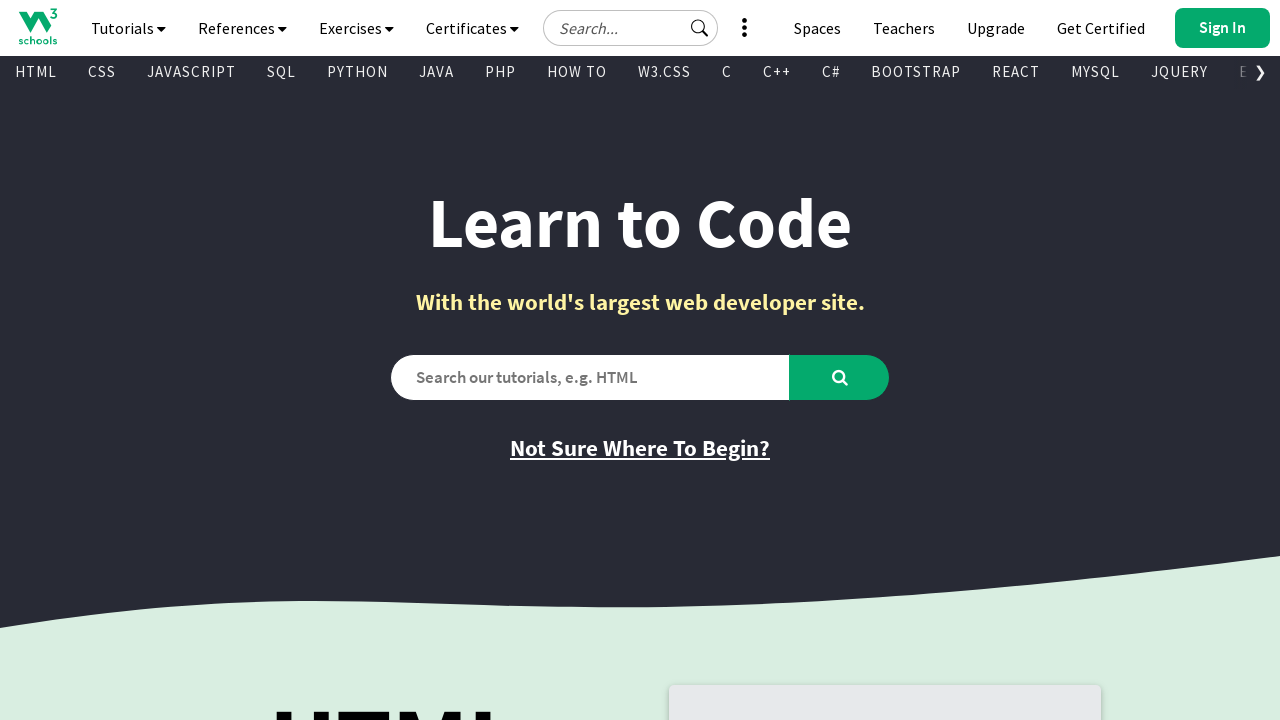

Retrieved text content from visible link: 
        
          Rust
        
      
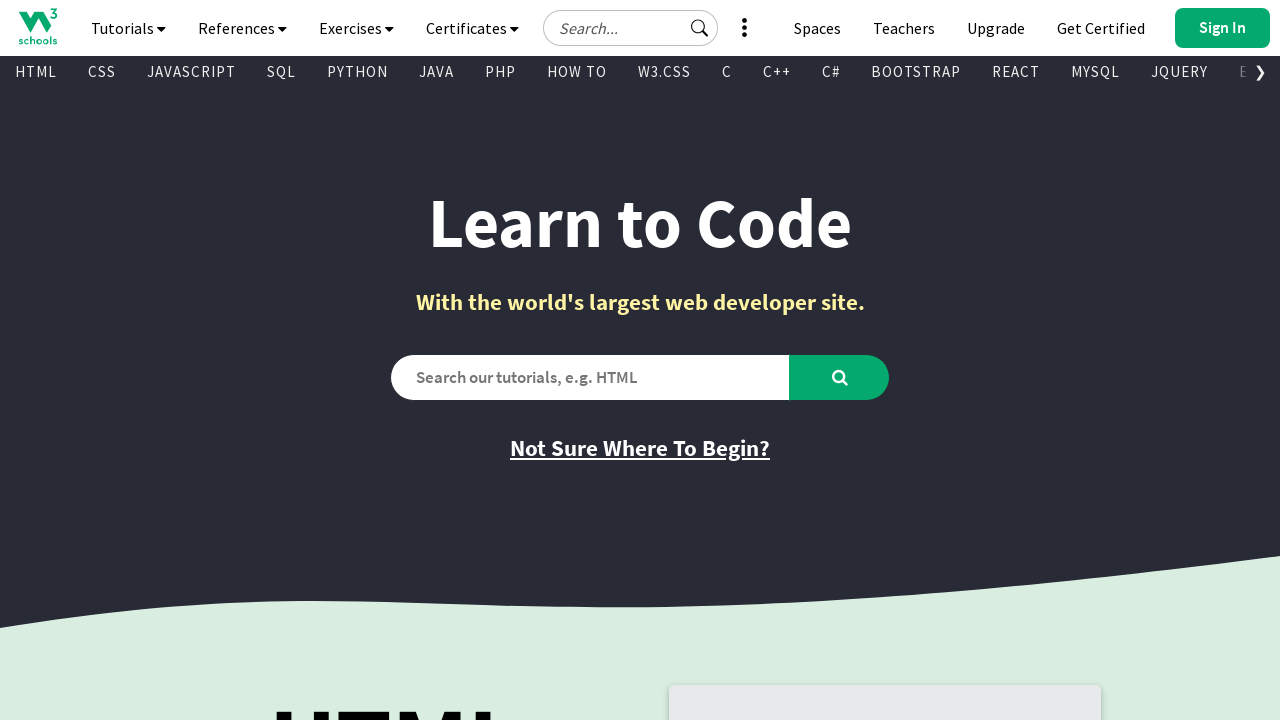

Retrieved href attribute from link: /rust/index.php
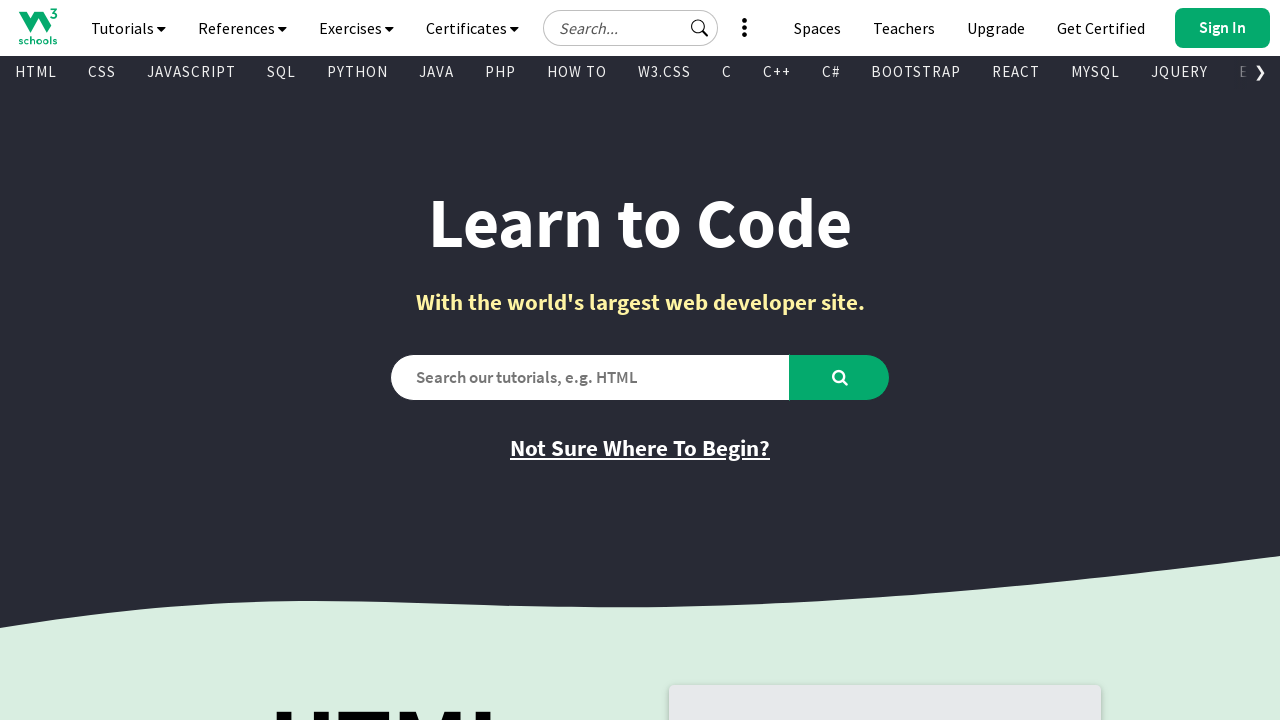

Retrieved text content from visible link: 
        
          Spaces
        
      
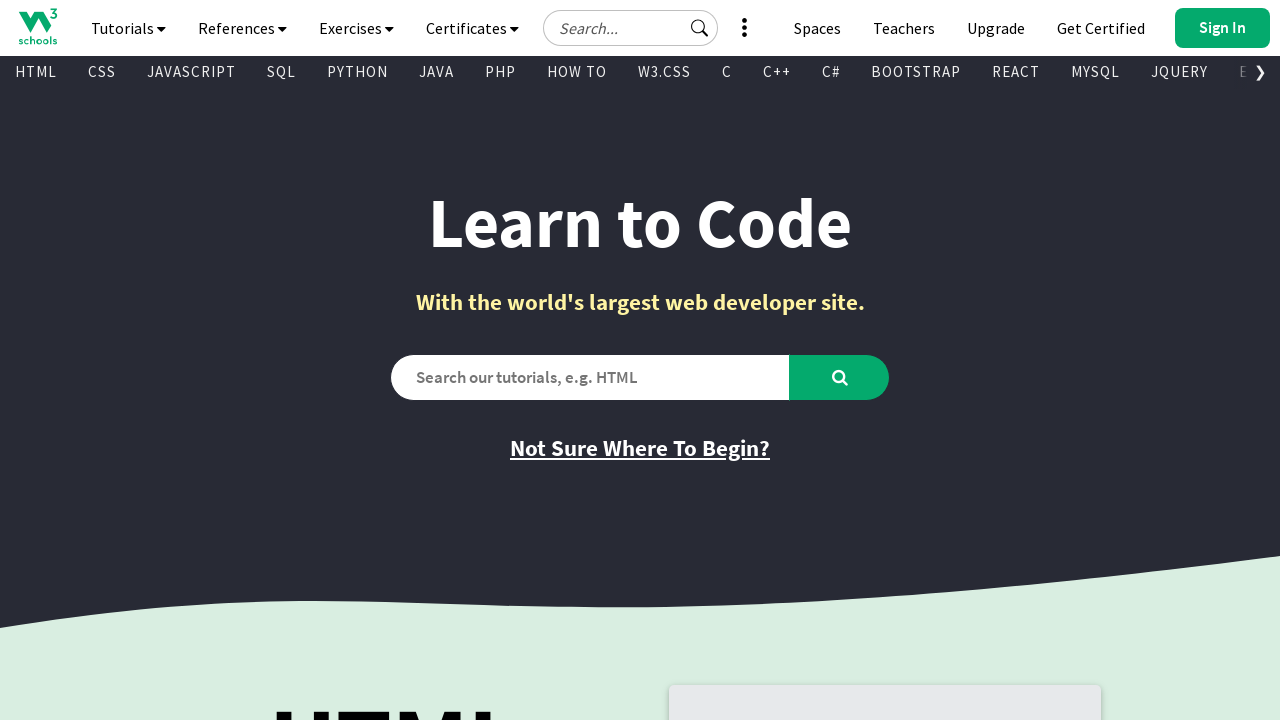

Retrieved href attribute from link: /spaces/index.php
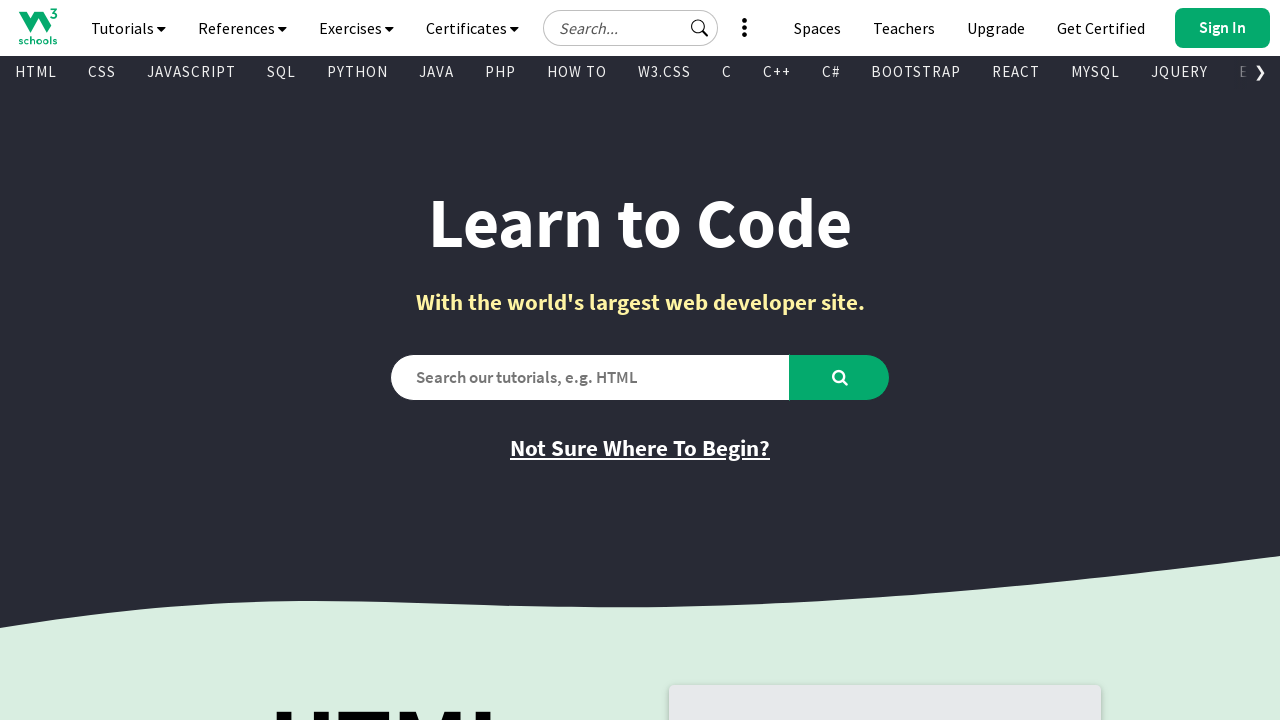

Retrieved text content from visible link: 
        
          Typing Speed
        
      
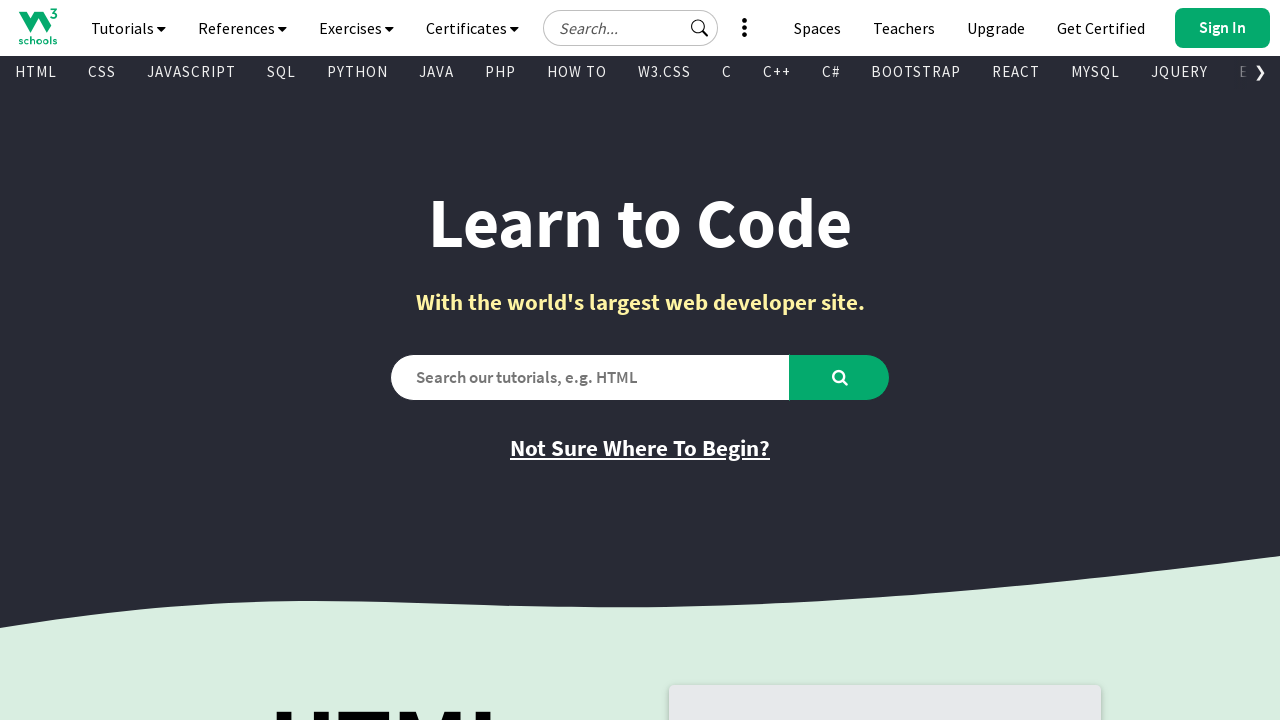

Retrieved href attribute from link: /typingspeed/default.asp
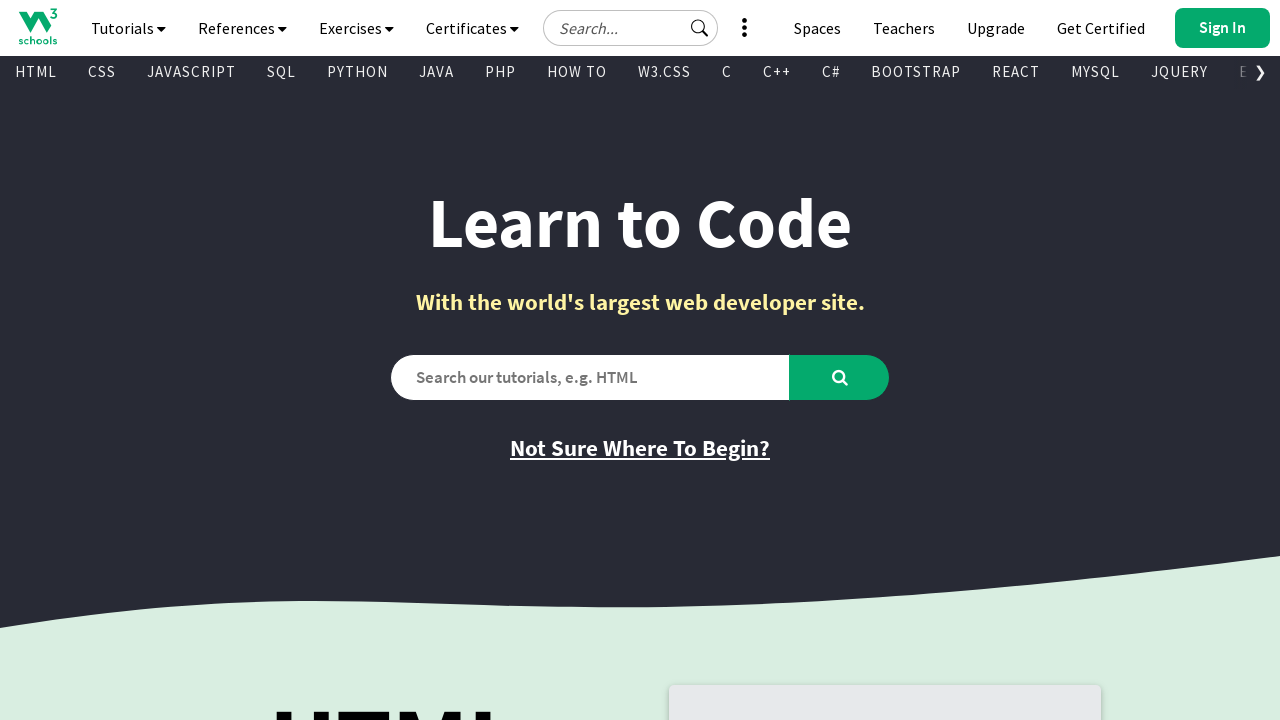

Retrieved text content from visible link: 
        
          Excel
        
      
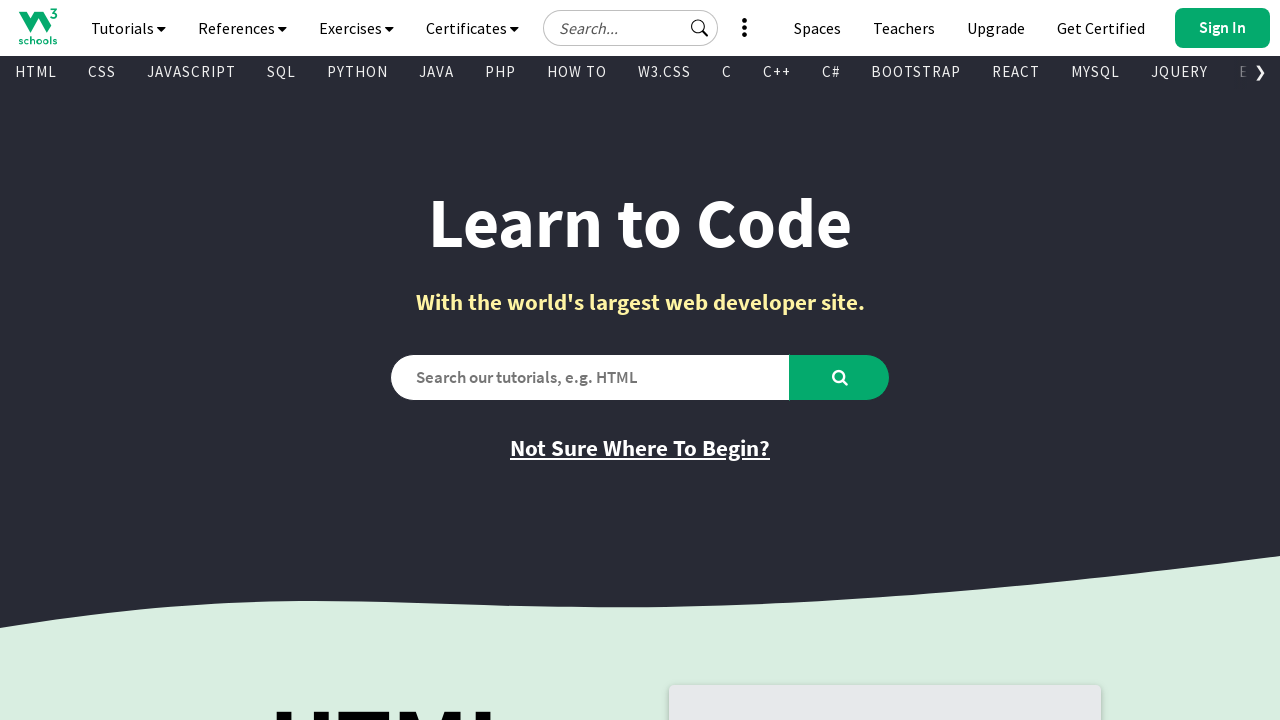

Retrieved href attribute from link: /excel/index.php
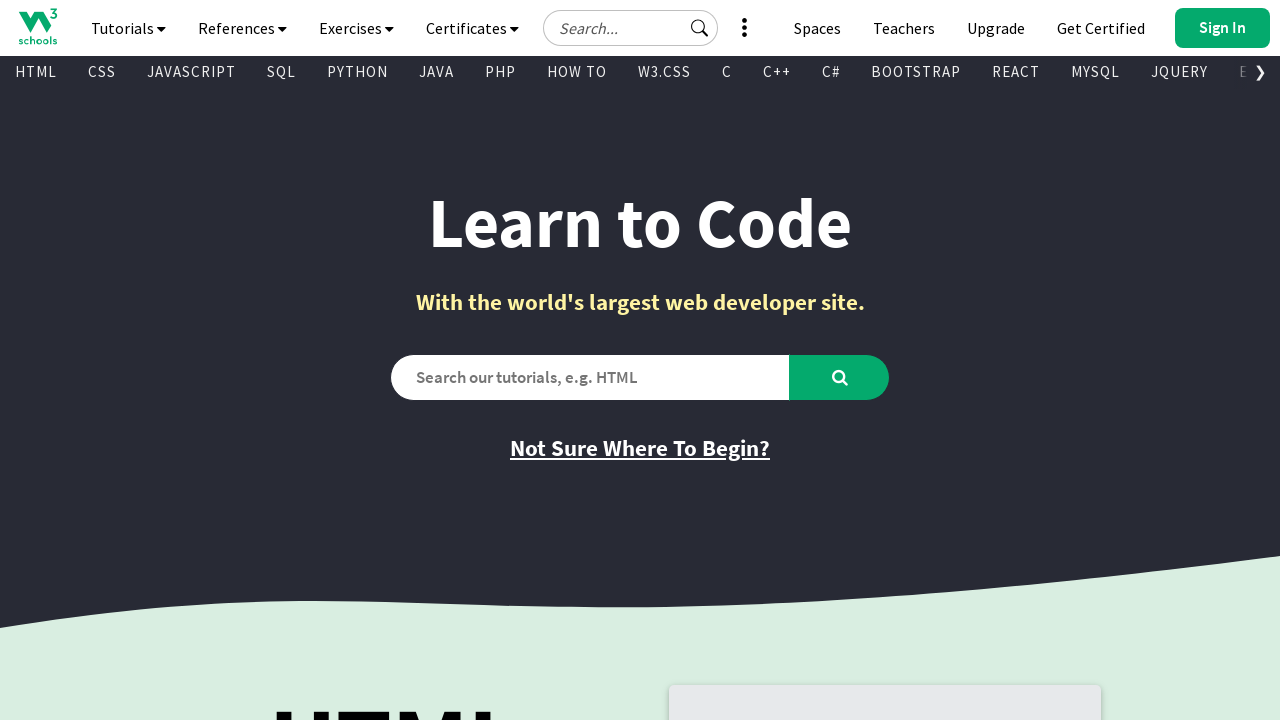

Retrieved text content from visible link: 
        
          DSA - Data Structures and Algorithms
        
      
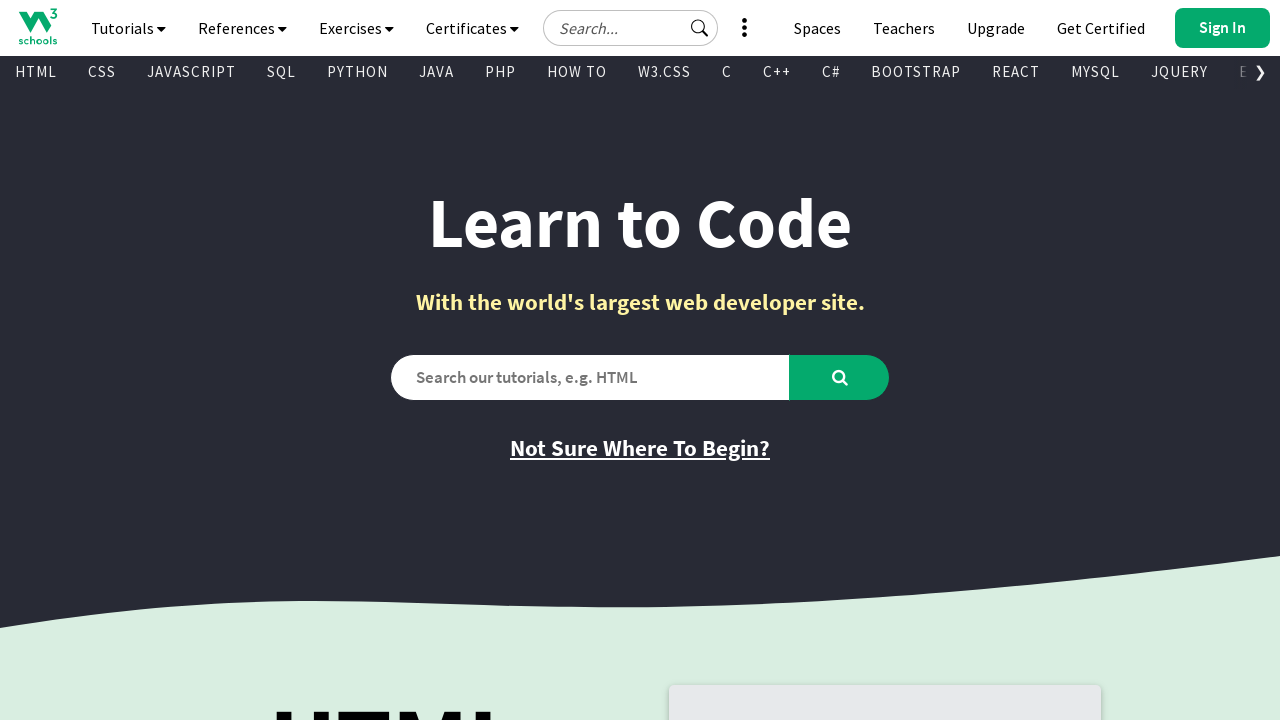

Retrieved href attribute from link: /dsa/index.php
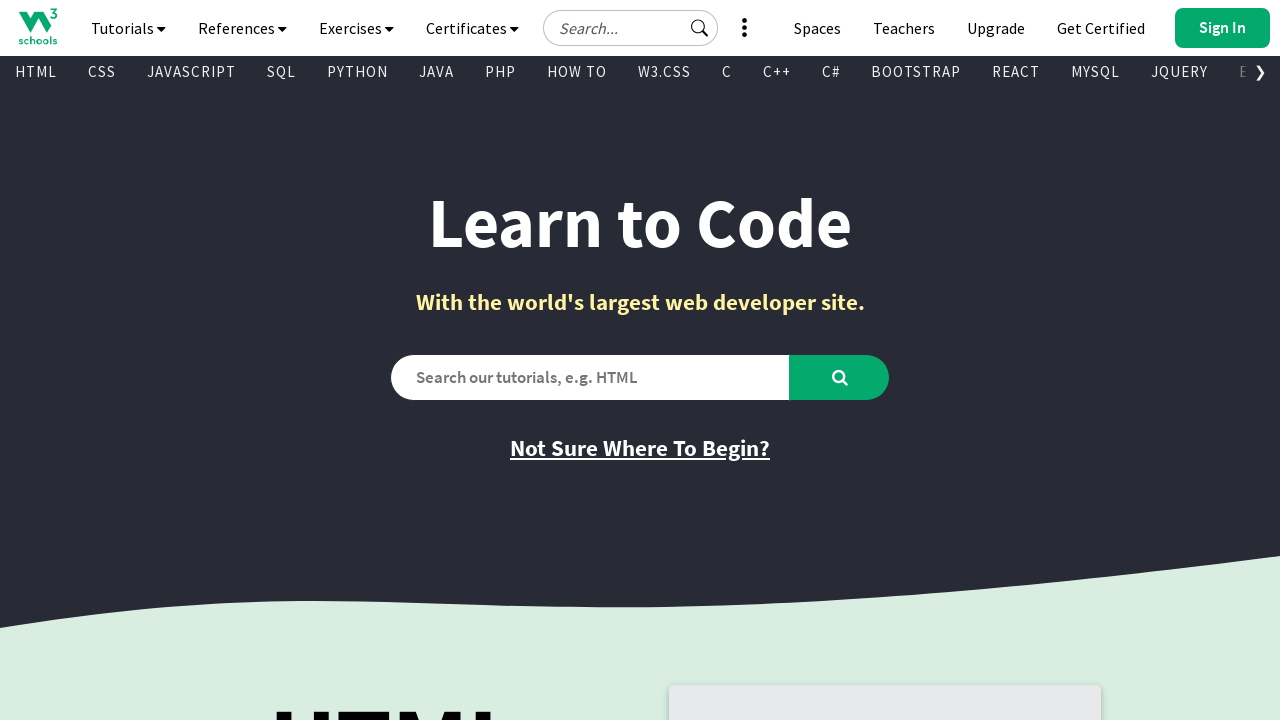

Retrieved text content from visible link: 
        
          Machine Learning
        
      
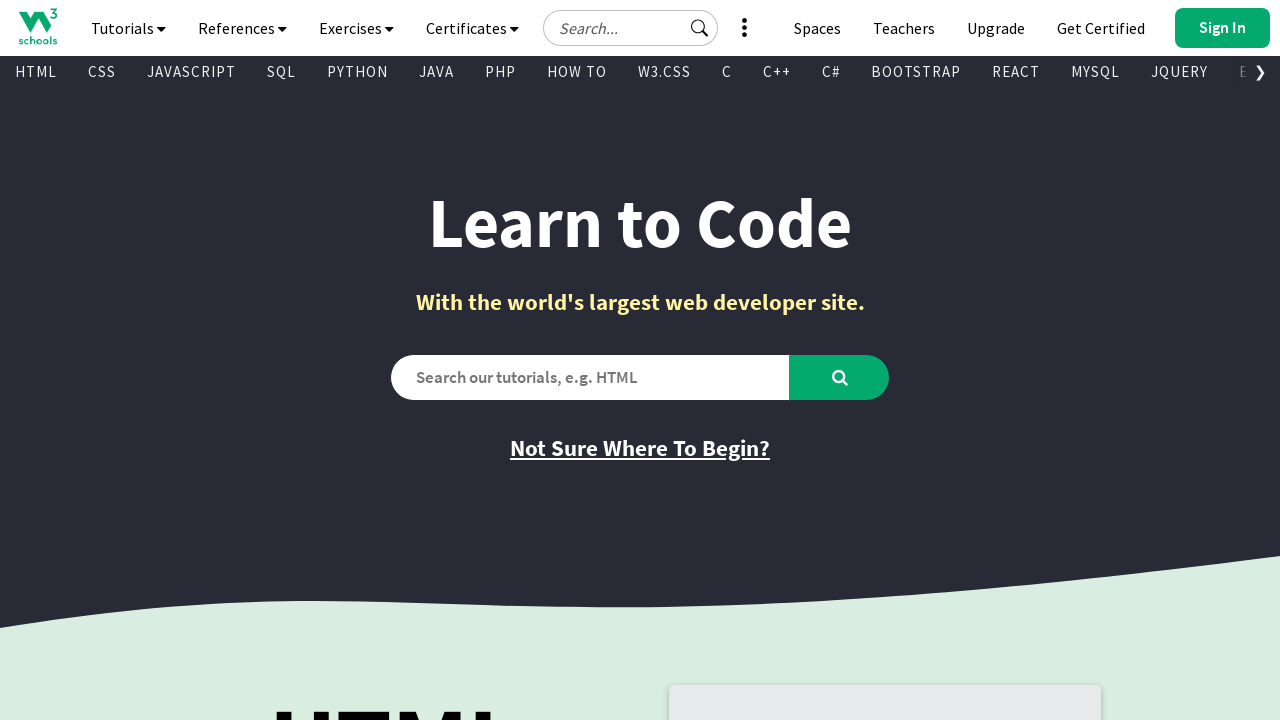

Retrieved href attribute from link: /python/python_ml_getting_started.asp
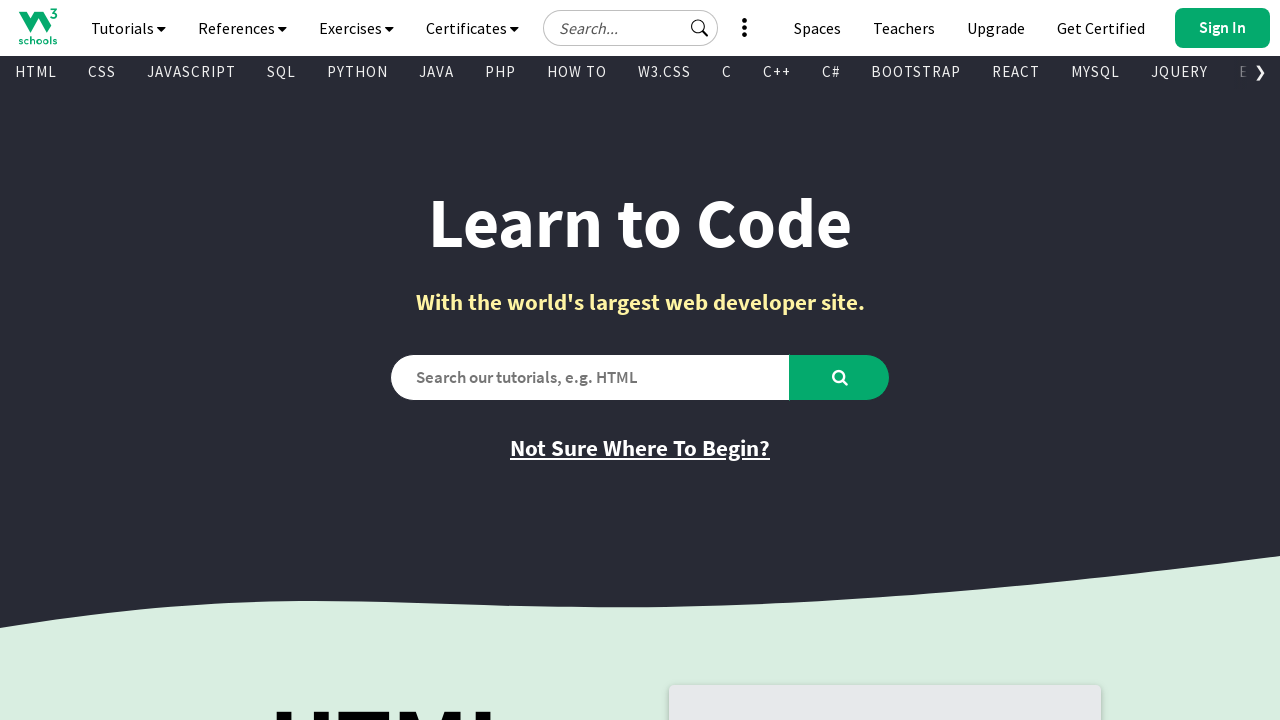

Retrieved text content from visible link: 
        
          Artificial Intelligence
        
      
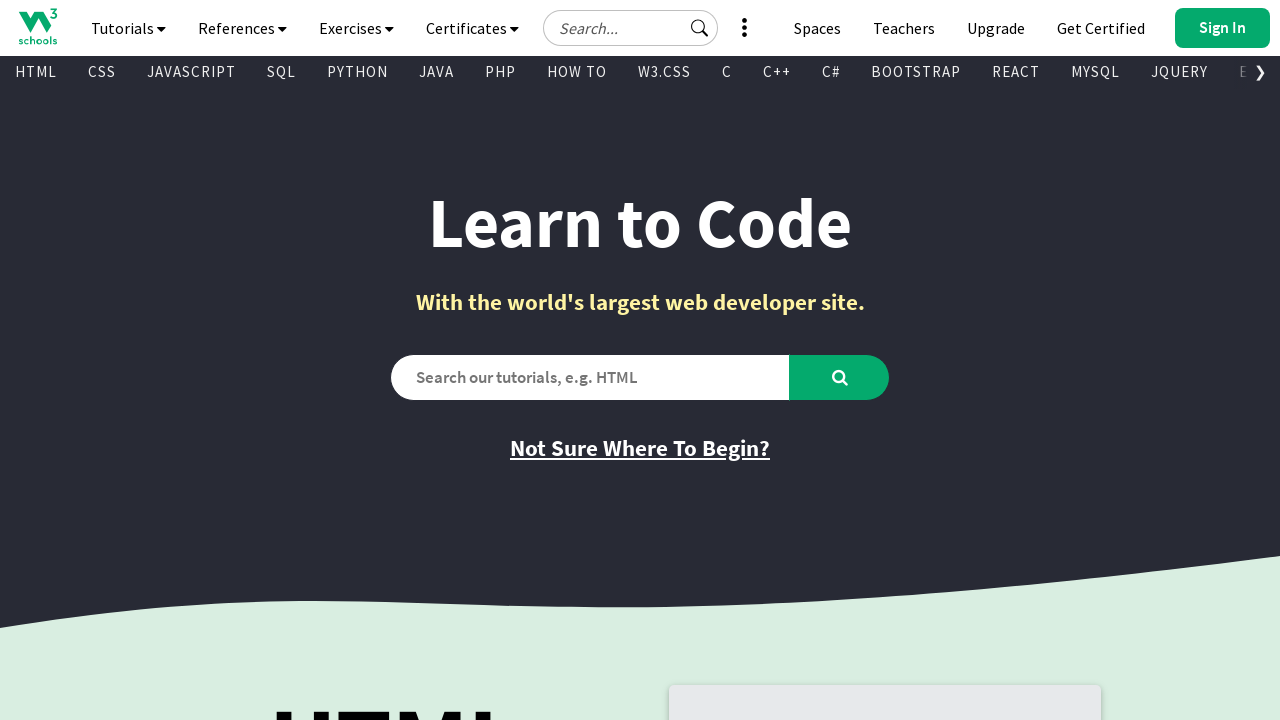

Retrieved href attribute from link: /ai/default.asp
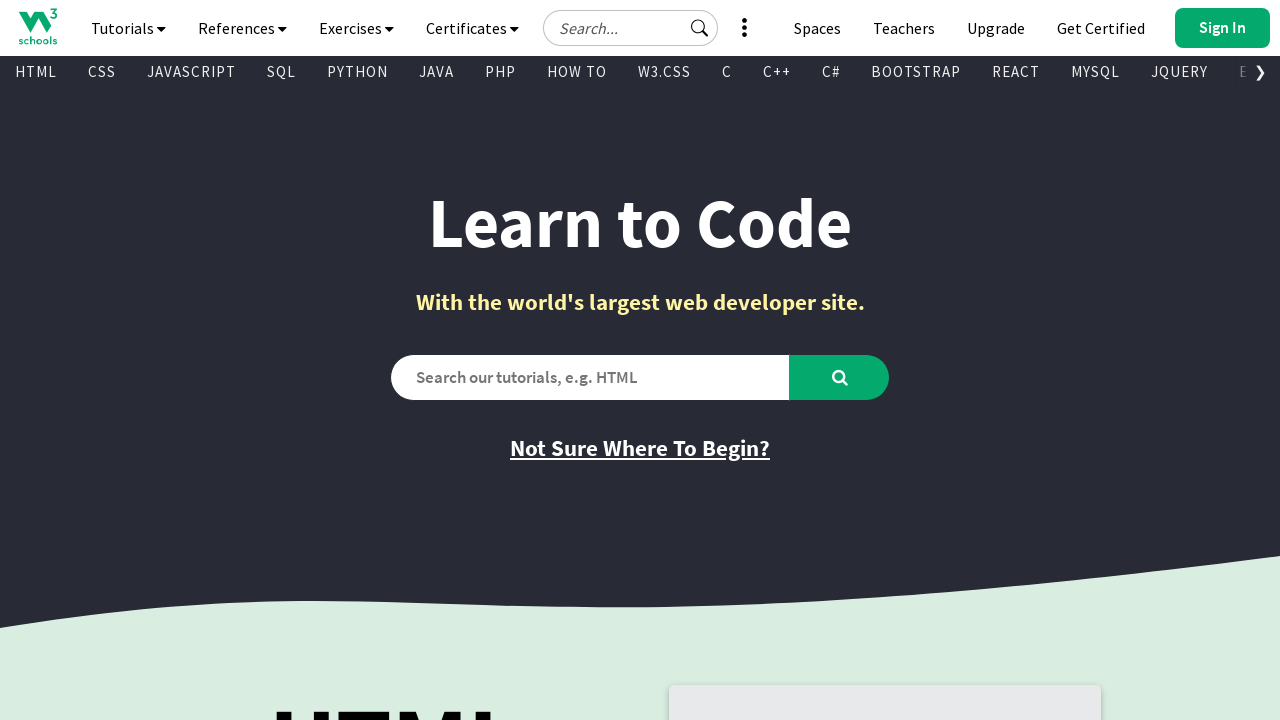

Retrieved text content from visible link: 
        
          Introduction to Programming
        
      
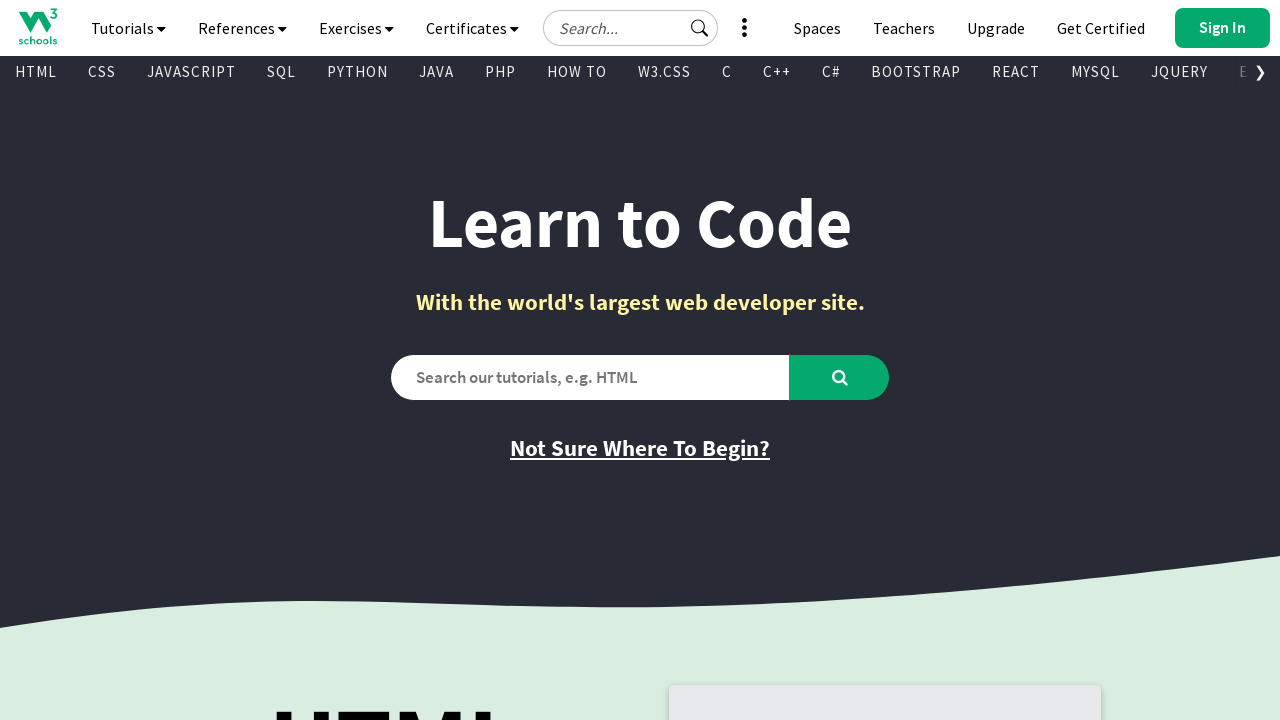

Retrieved href attribute from link: /programming/index.php
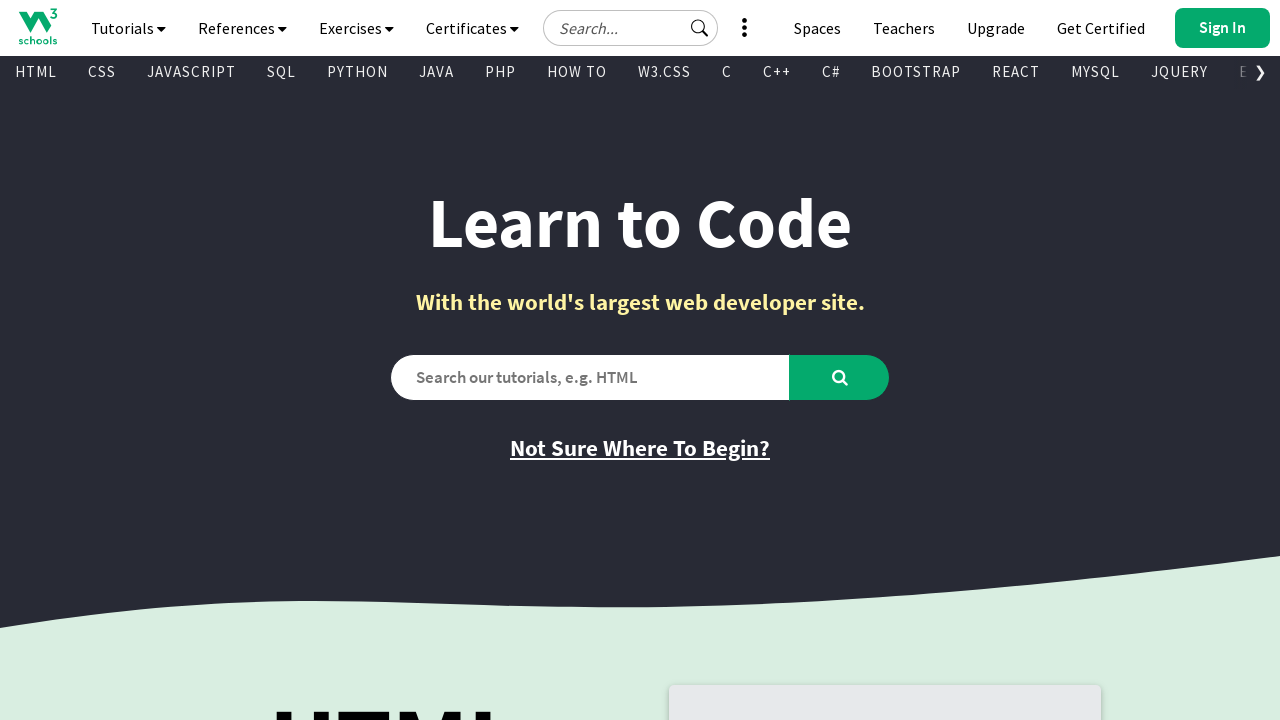

Retrieved text content from visible link: 
        
          Bash
        
      
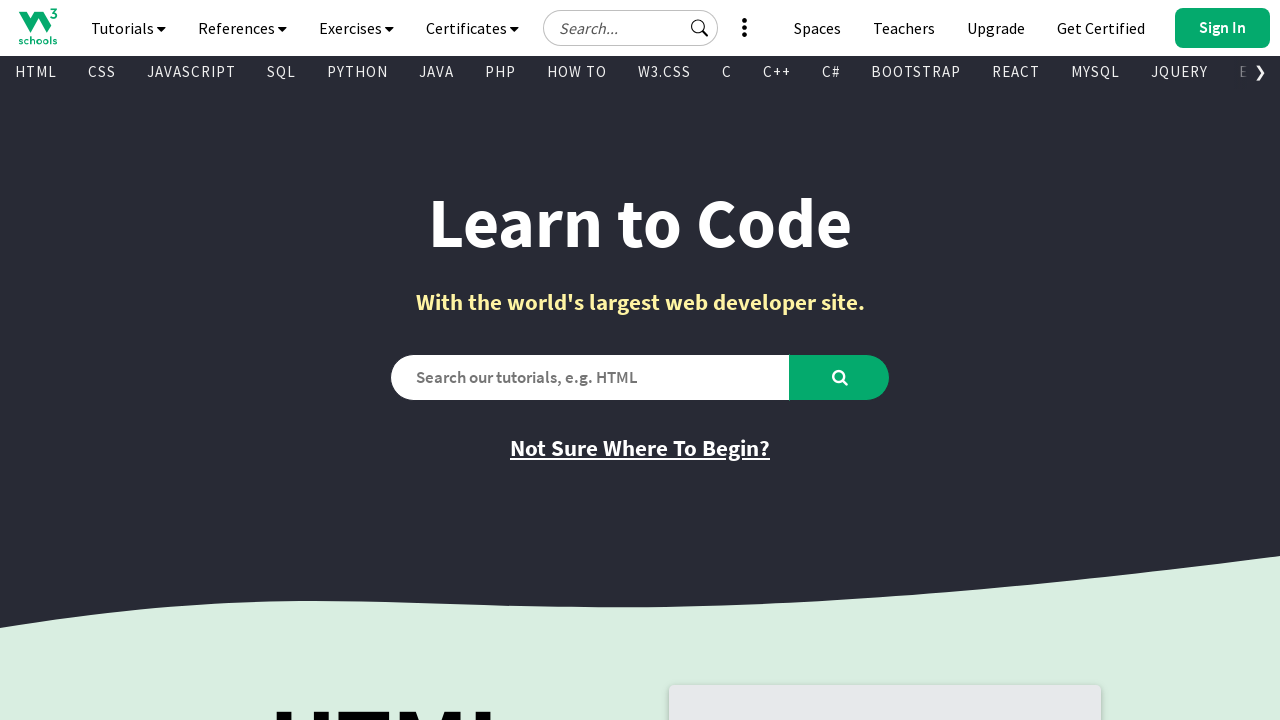

Retrieved href attribute from link: /bash/index.php
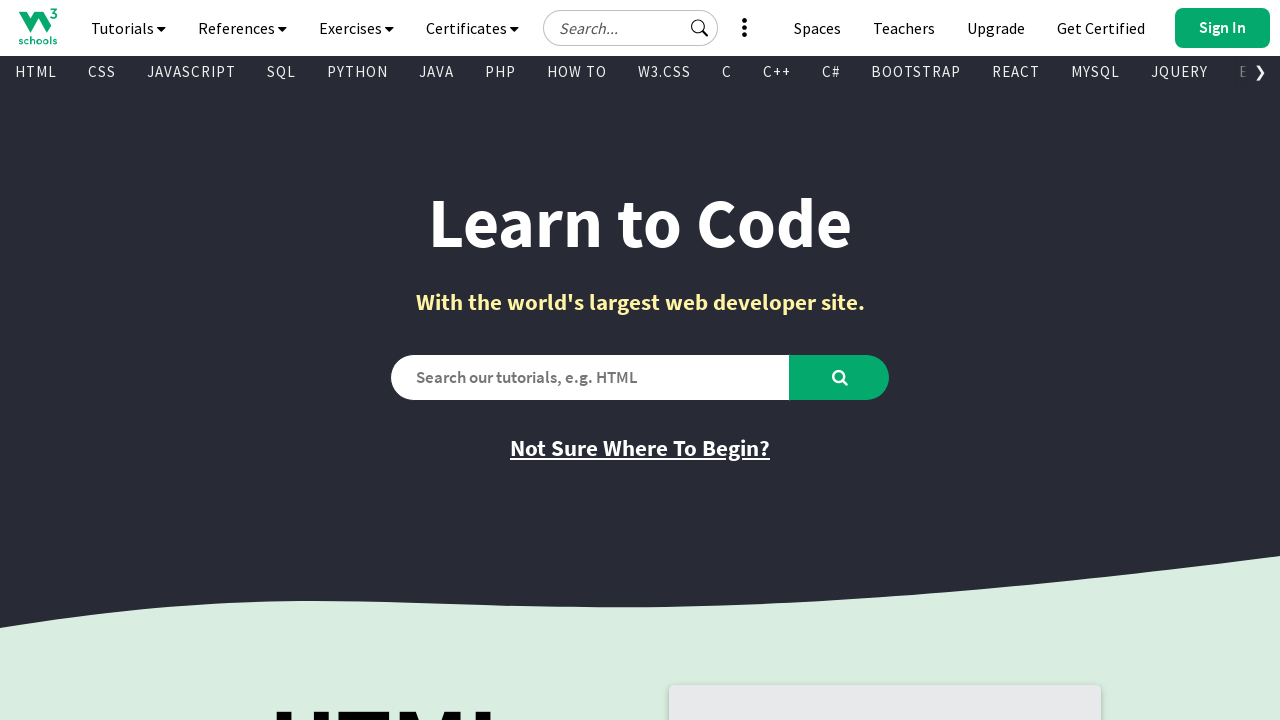

Retrieved text content from visible link: 
        
          Swift
        
      
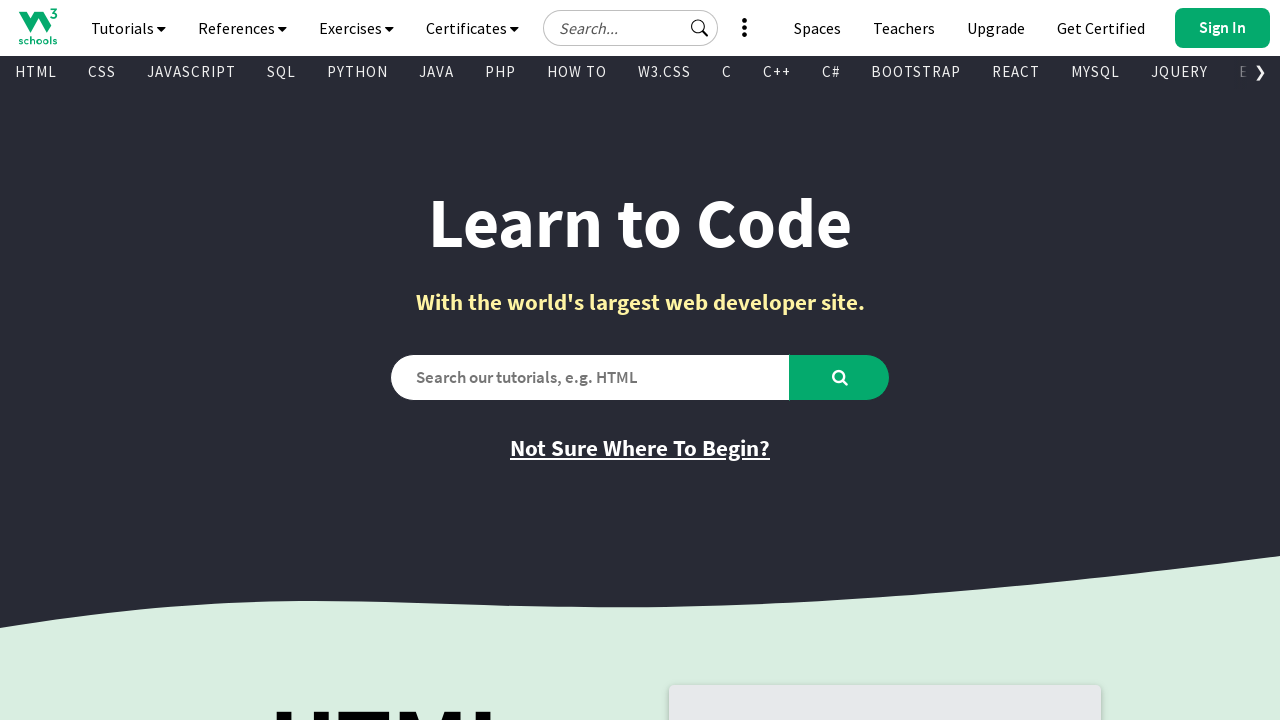

Retrieved href attribute from link: /swift/default.asp
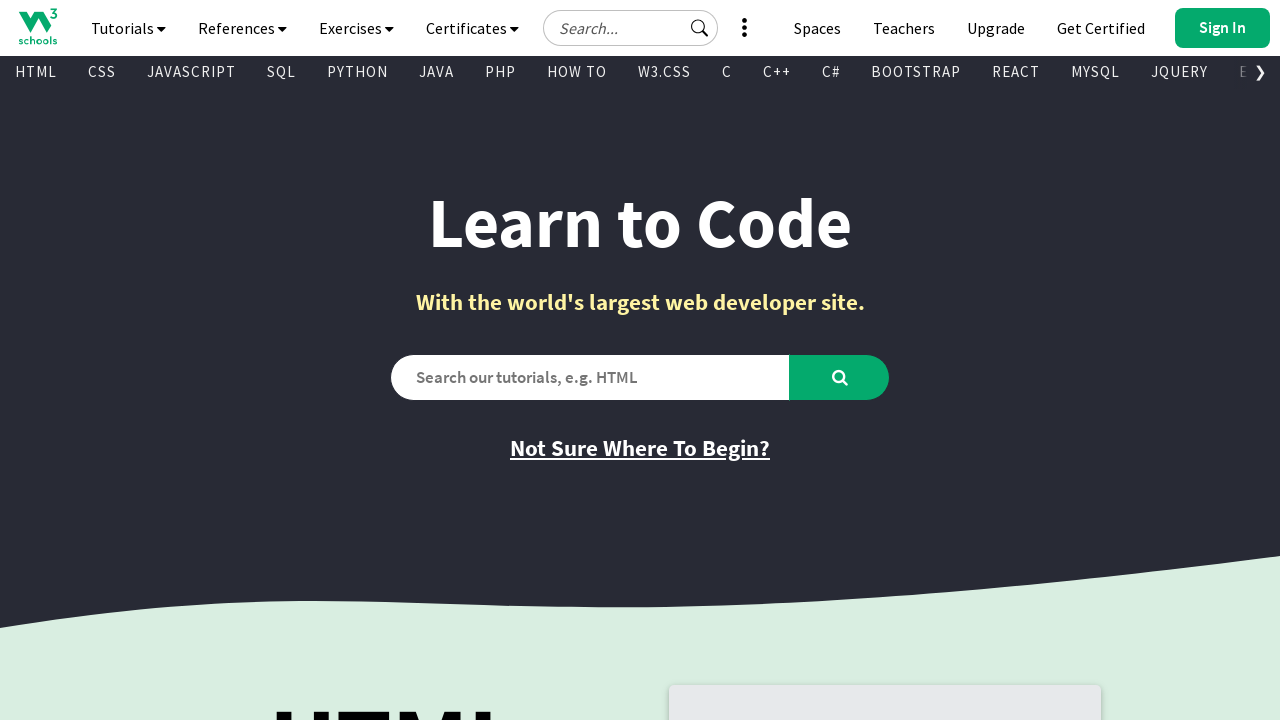

Retrieved text content from visible link: 
        
          Angular
        
      
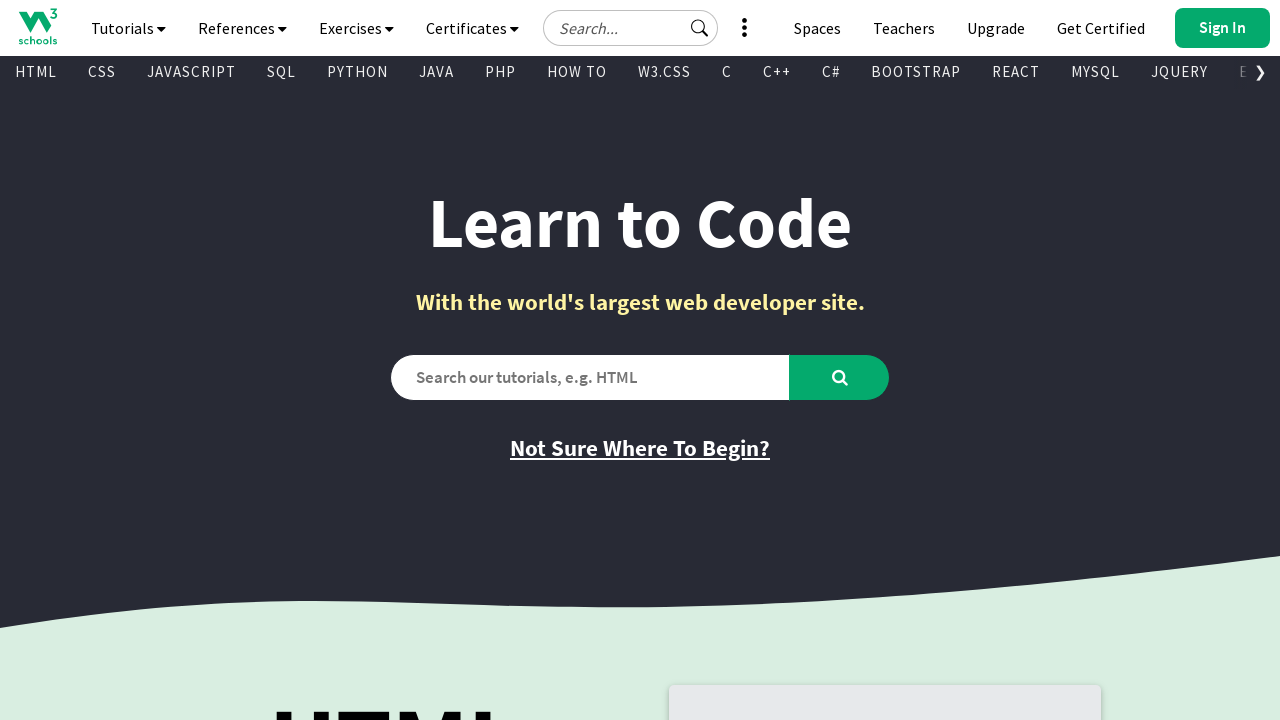

Retrieved href attribute from link: /angular/default.asp
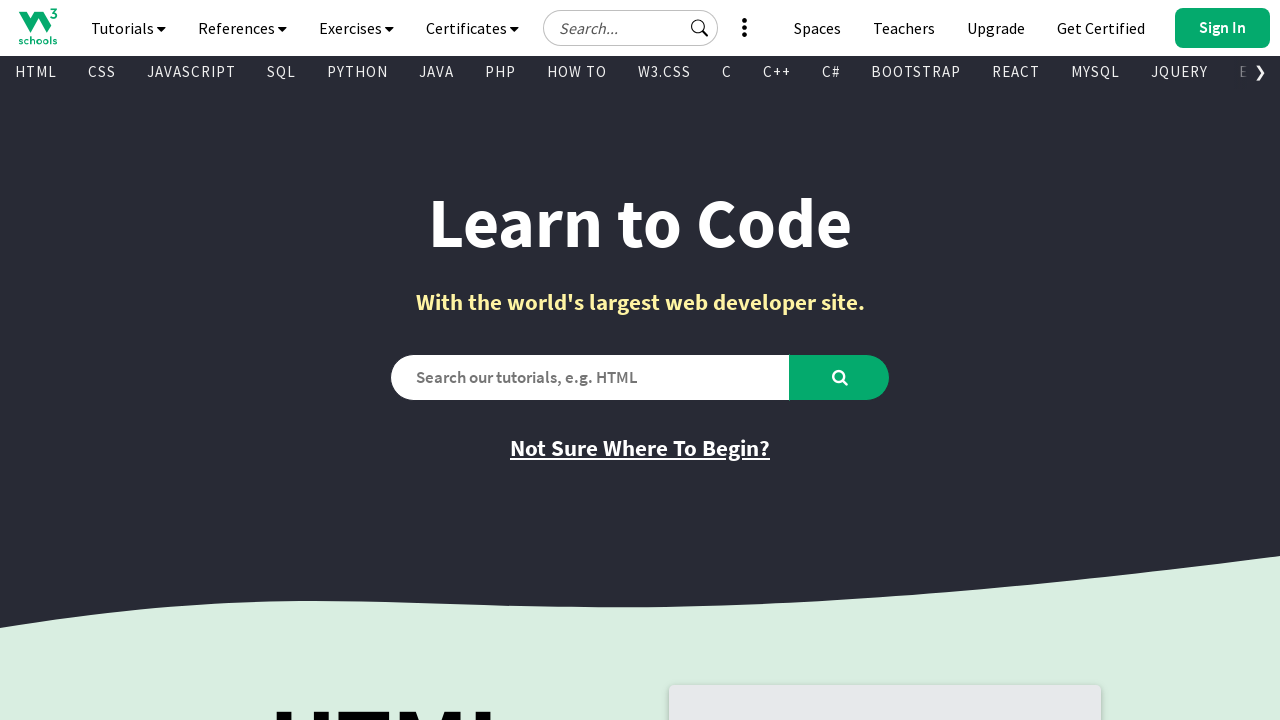

Retrieved text content from visible link: Sign Up
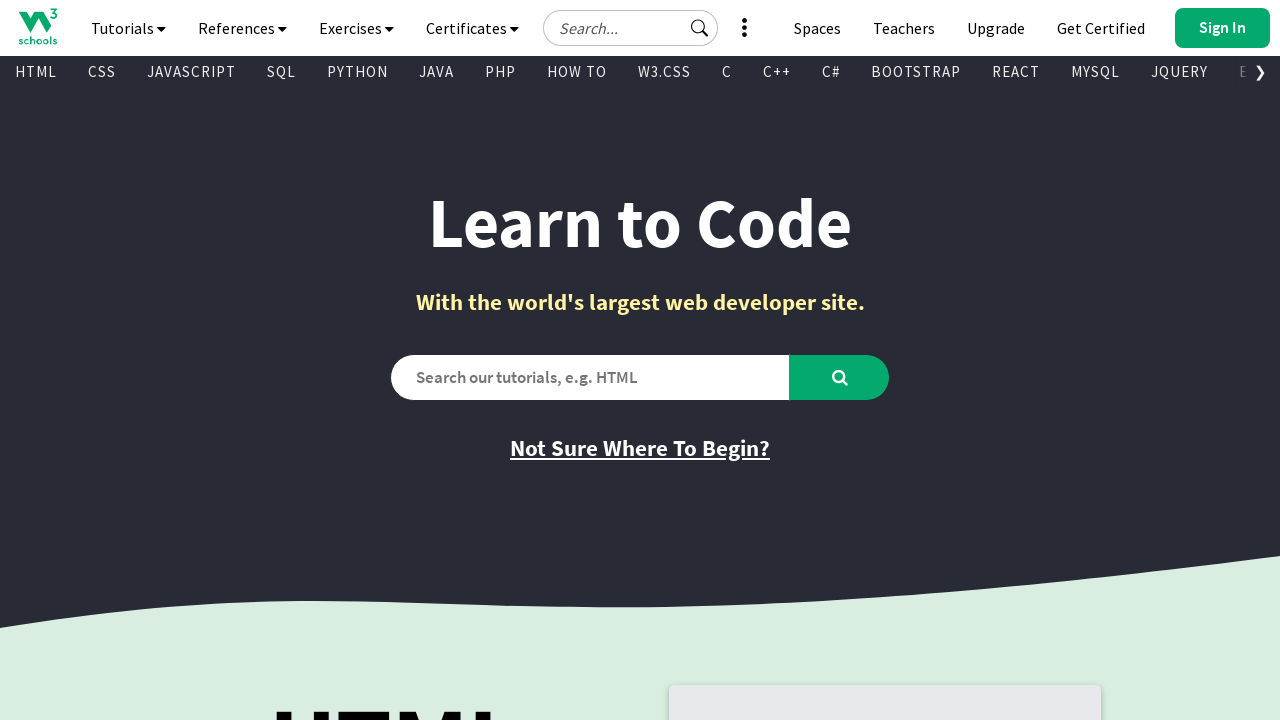

Retrieved href attribute from link: https://profile.w3schools.com/sign-up?redirect_url=https%3A%2F%2Fwww.w3schools.com%2F
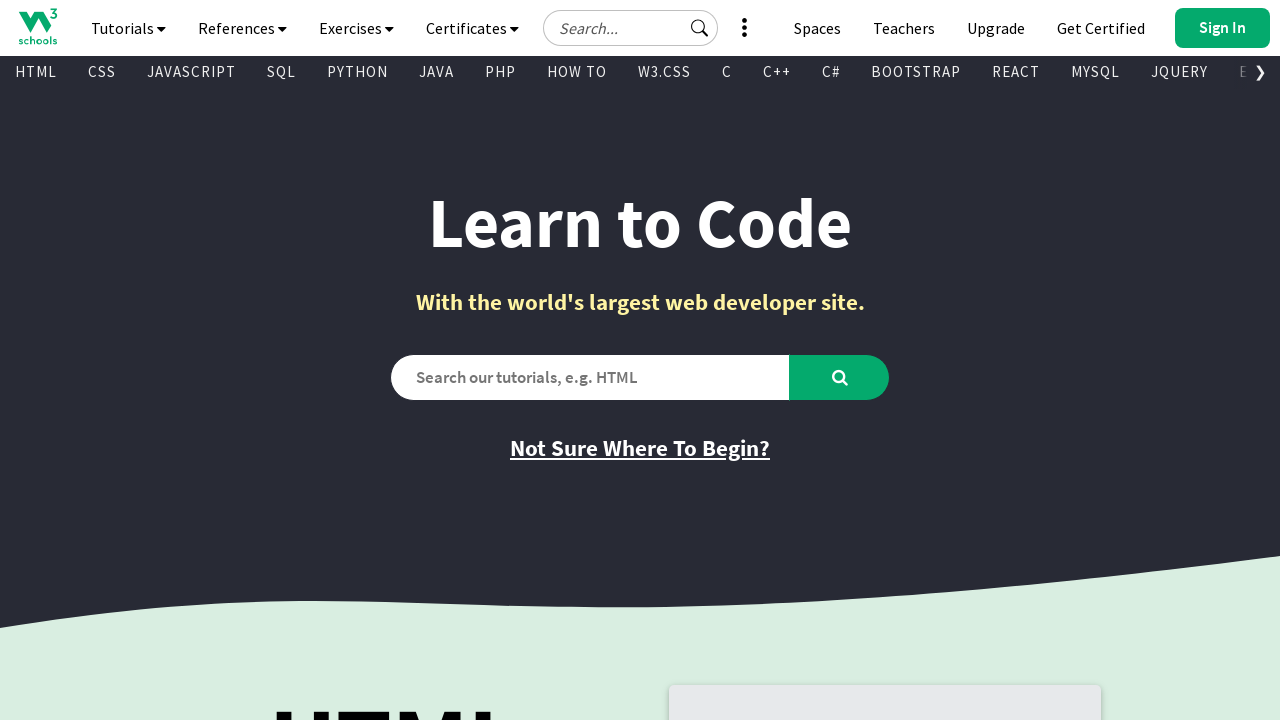

Retrieved text content from visible link: Try Frontend Editor (HTML/CSS/JS)
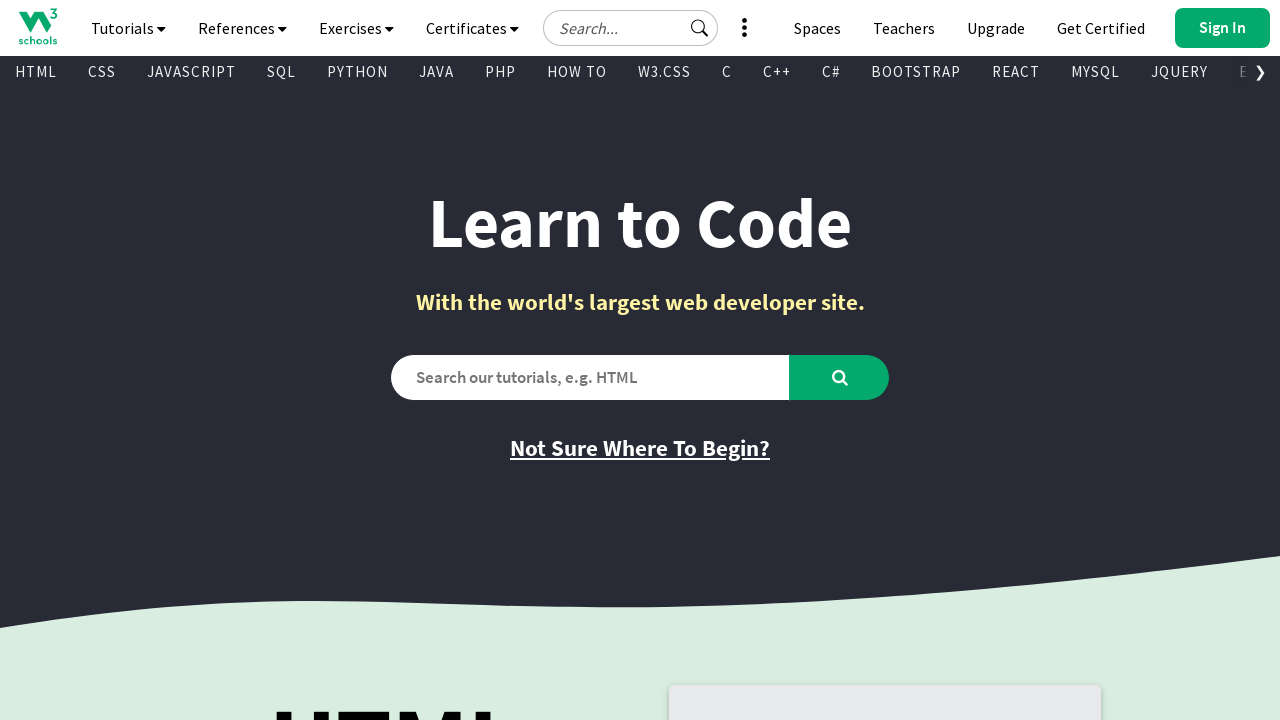

Retrieved href attribute from link: /tryit/tryit.asp?filename=tryhtml_hello
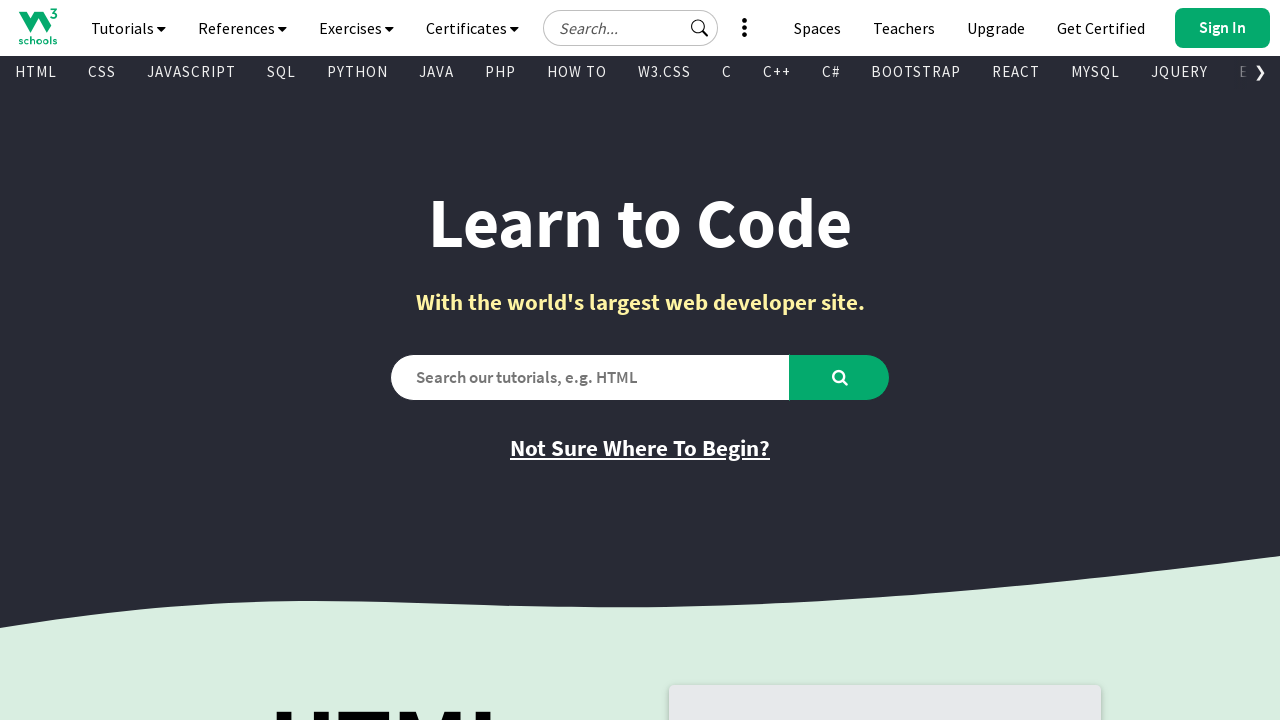

Retrieved text content from visible link: Try Backend Editor (Python/PHP/Java/C..)
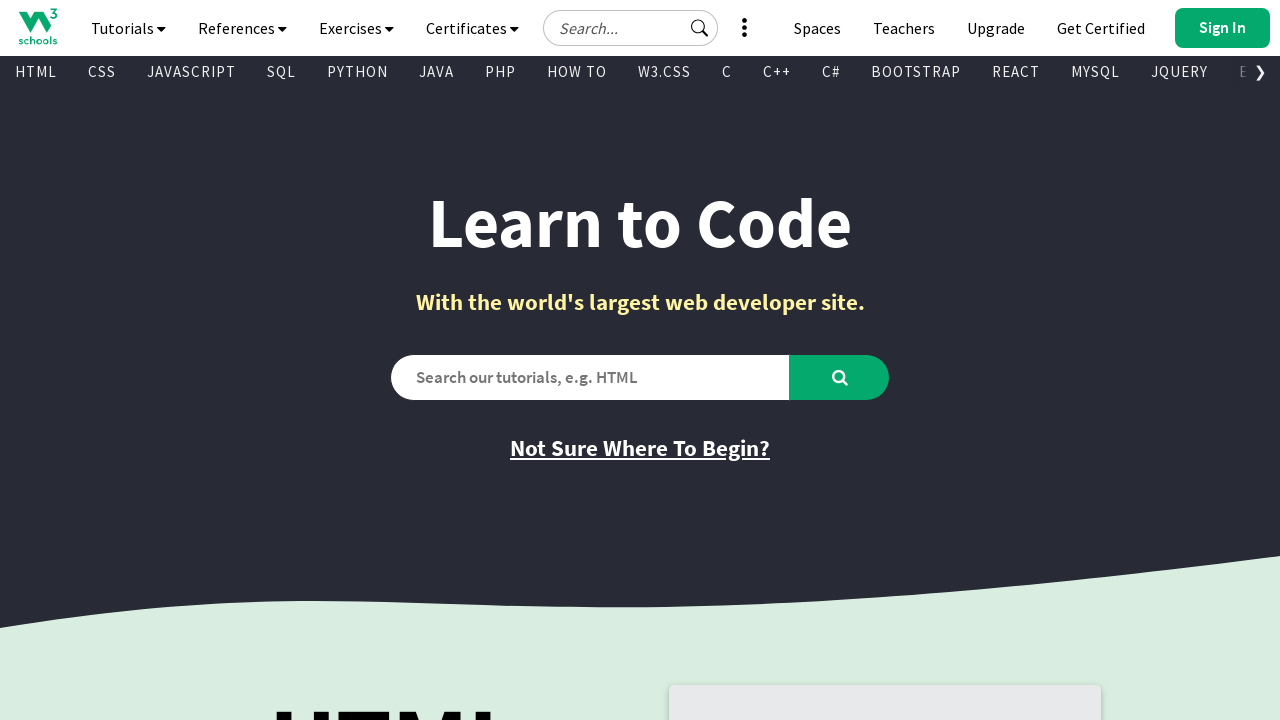

Retrieved href attribute from link: /tryit/trycompiler.asp?filename=demo_python
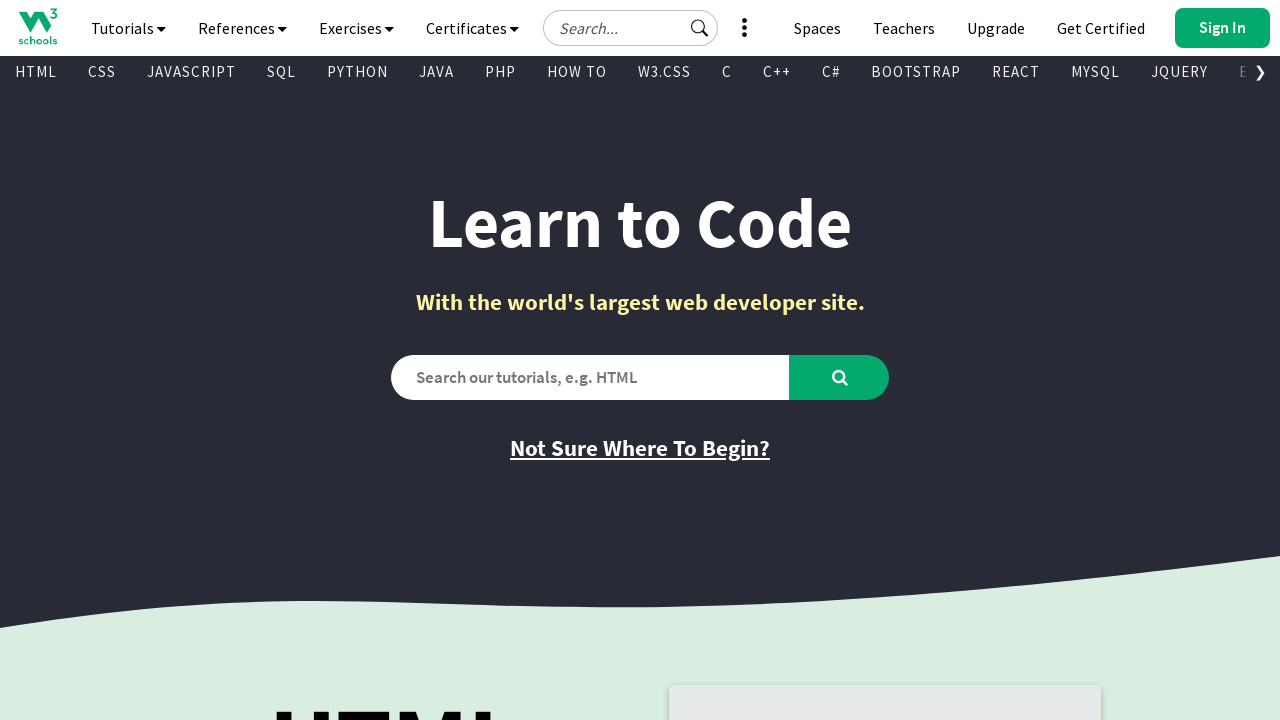

Retrieved text content from visible link: W3Schools Spaces
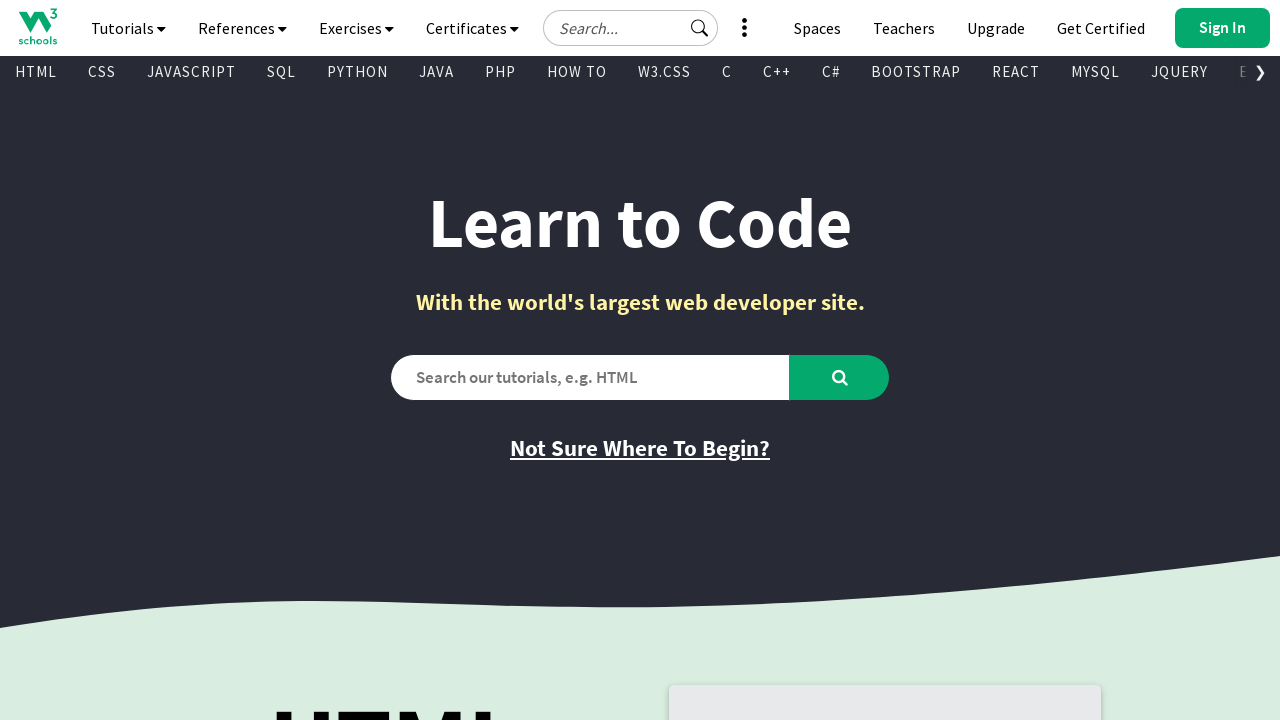

Retrieved href attribute from link: /spaces/index.php
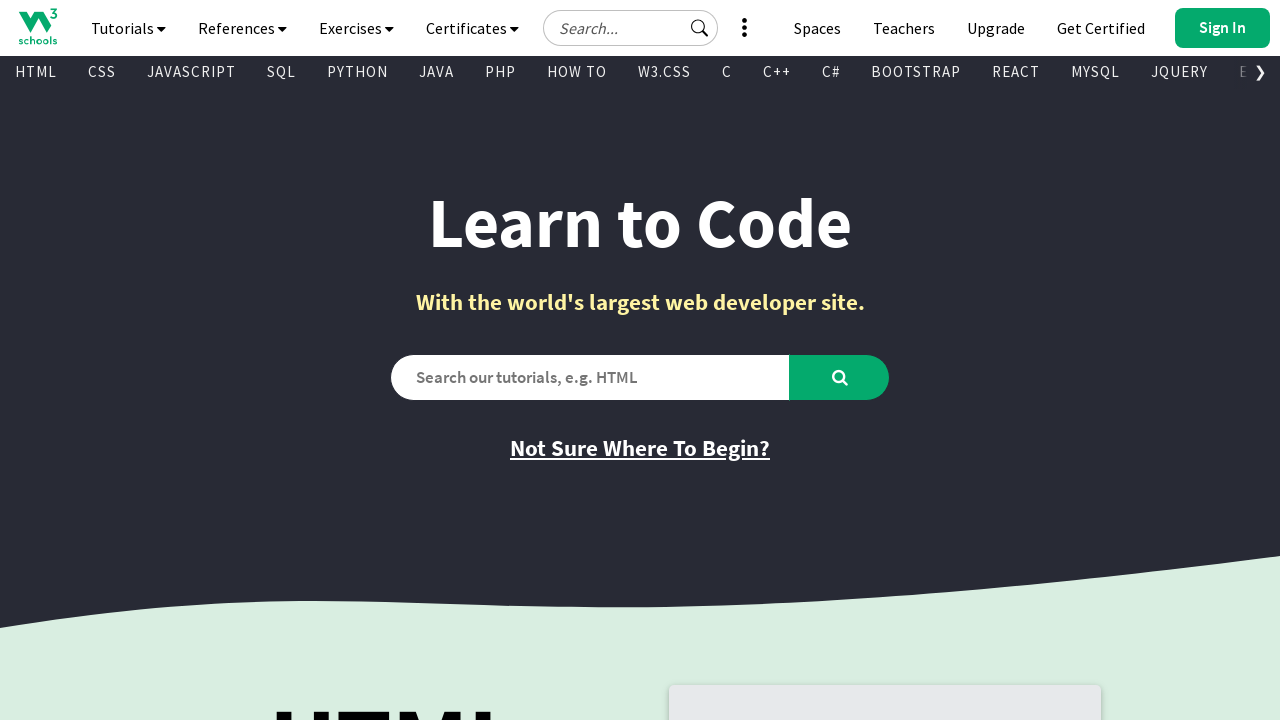

Retrieved text content from visible link: Learn More
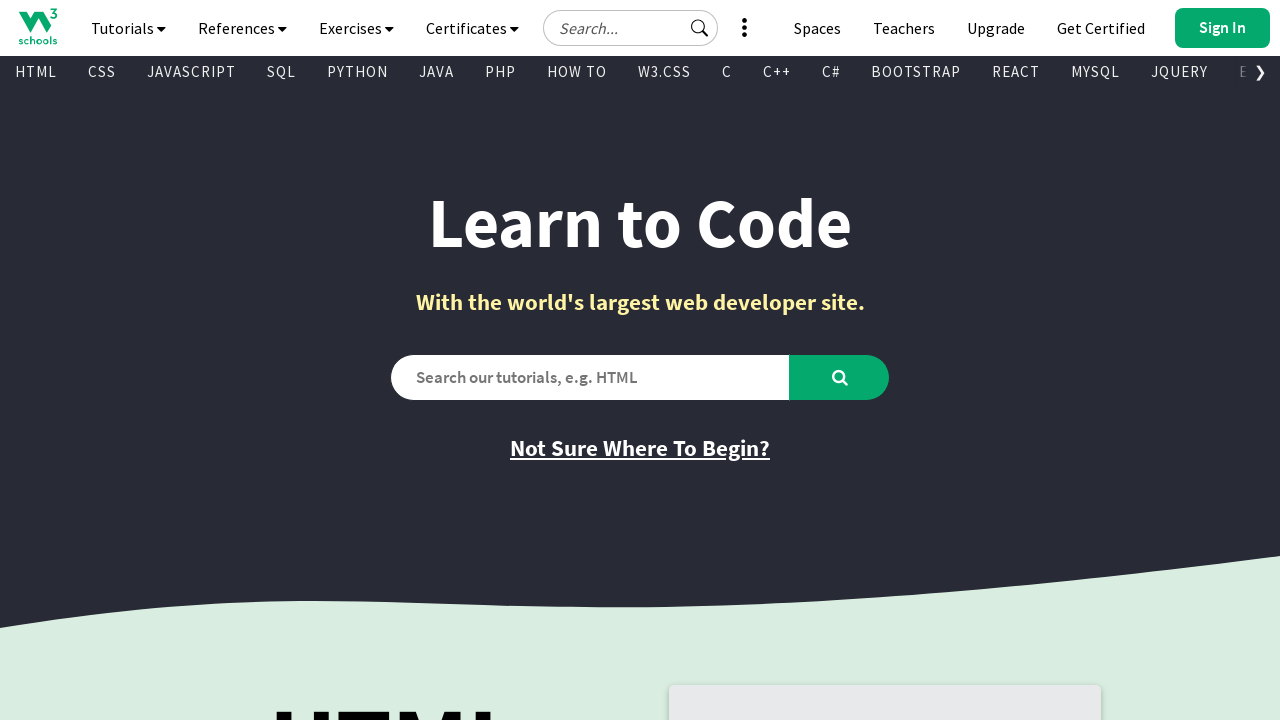

Retrieved href attribute from link: /spaces/index.php
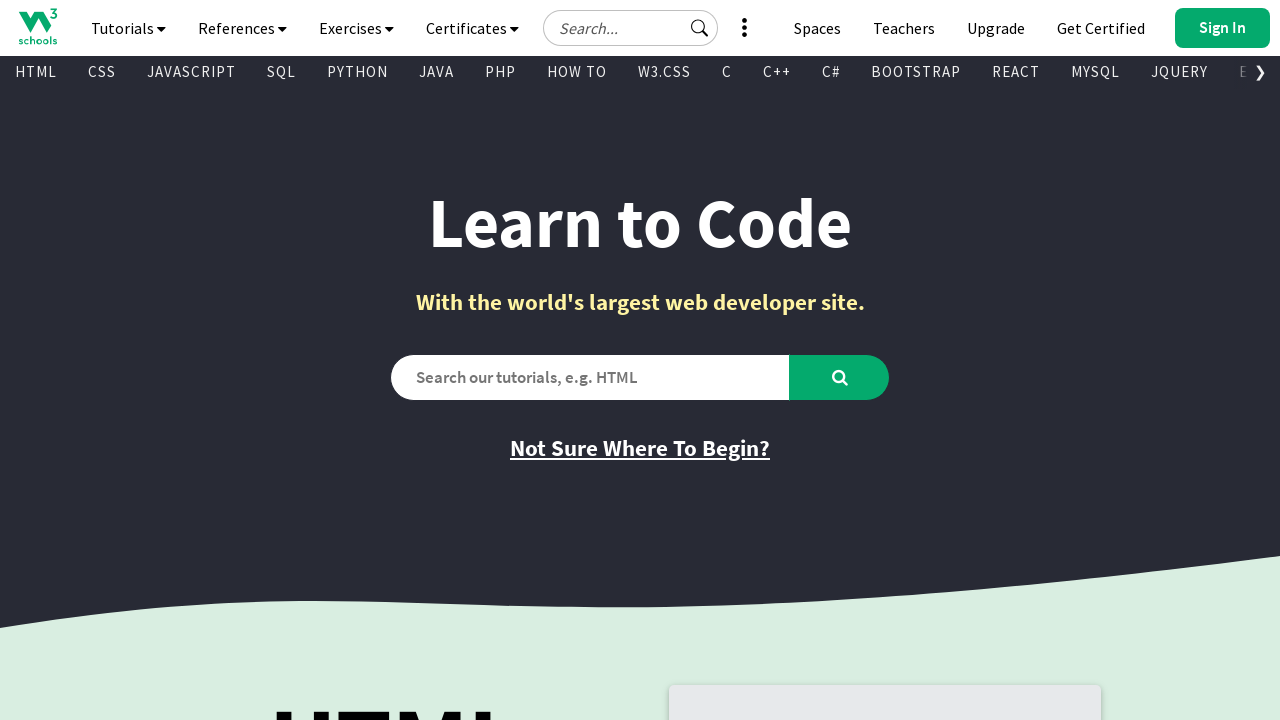

Retrieved text content from visible link: Learn More
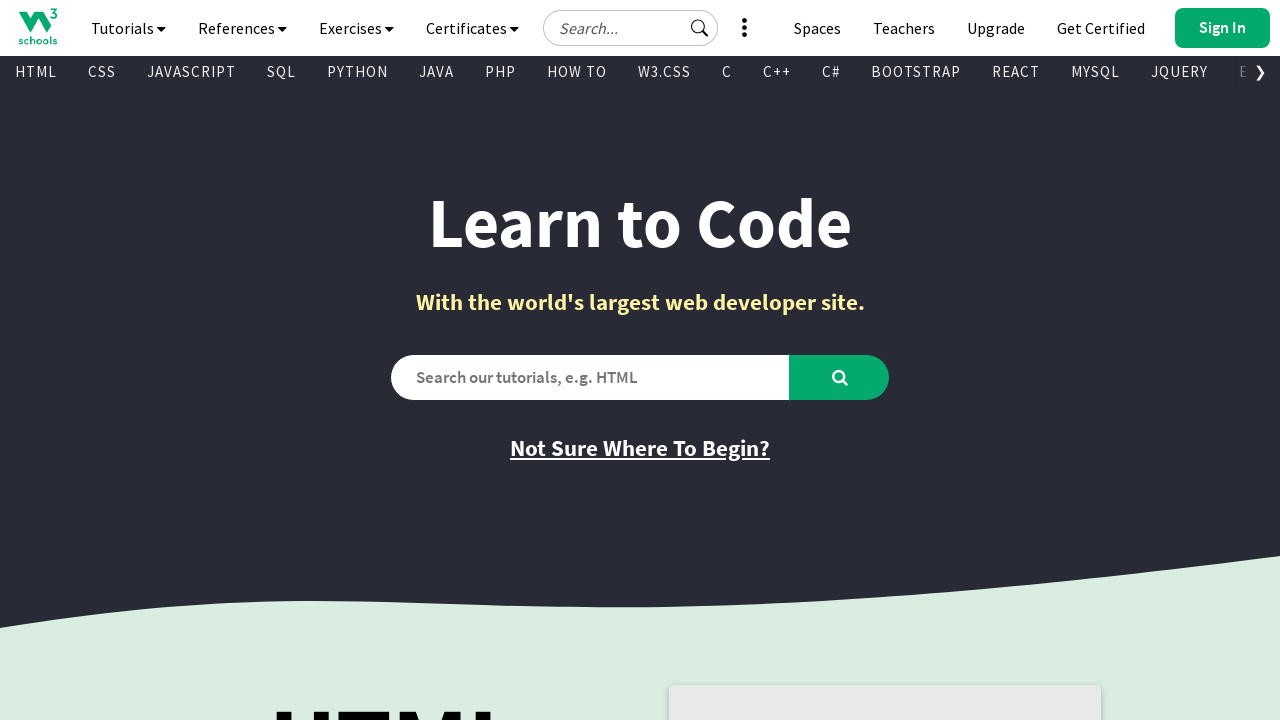

Retrieved href attribute from link: https://order.w3schools.com/plans
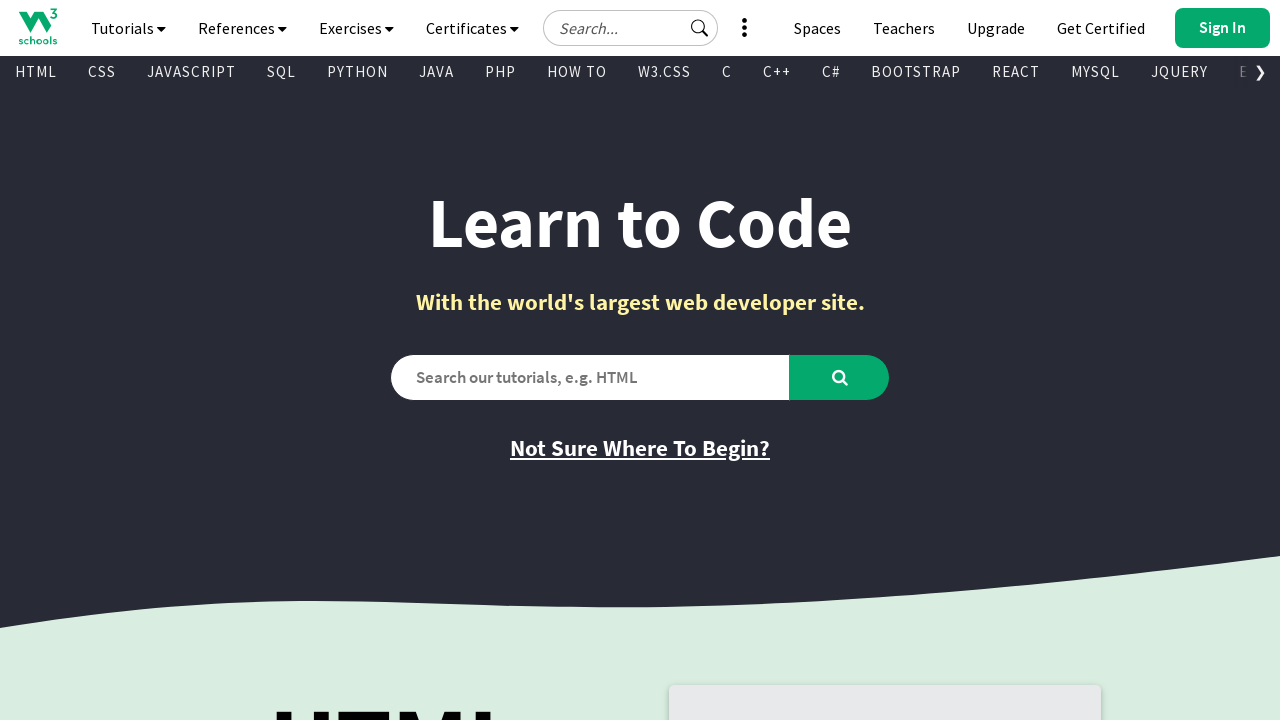

Retrieved text content from visible link: Learn More
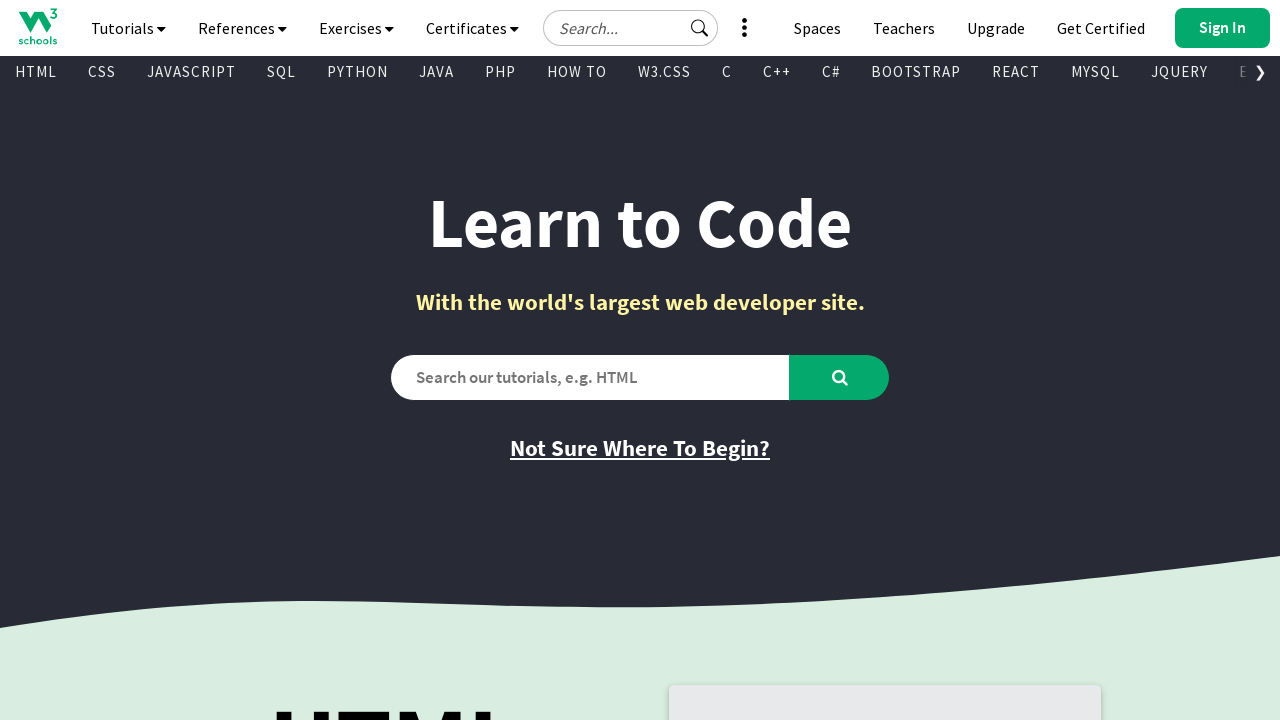

Retrieved href attribute from link: /academy/index.php
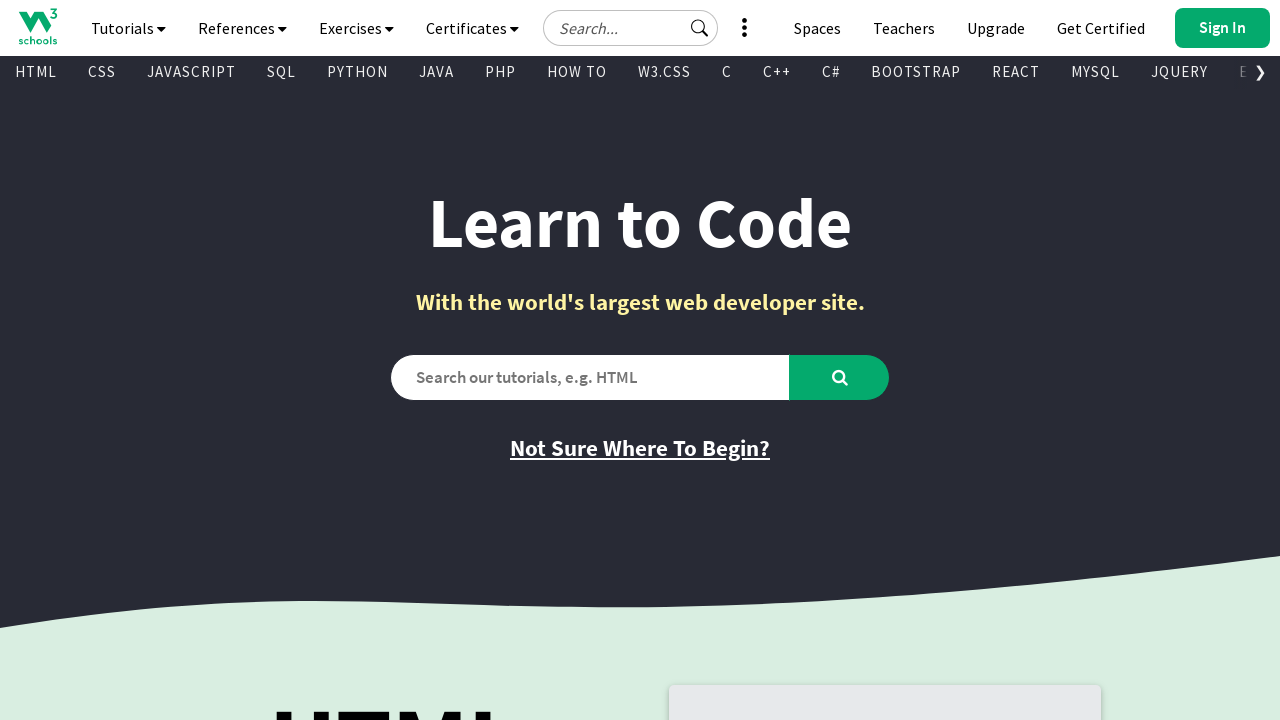

Retrieved text content from visible link: 
      
        
        
      
      
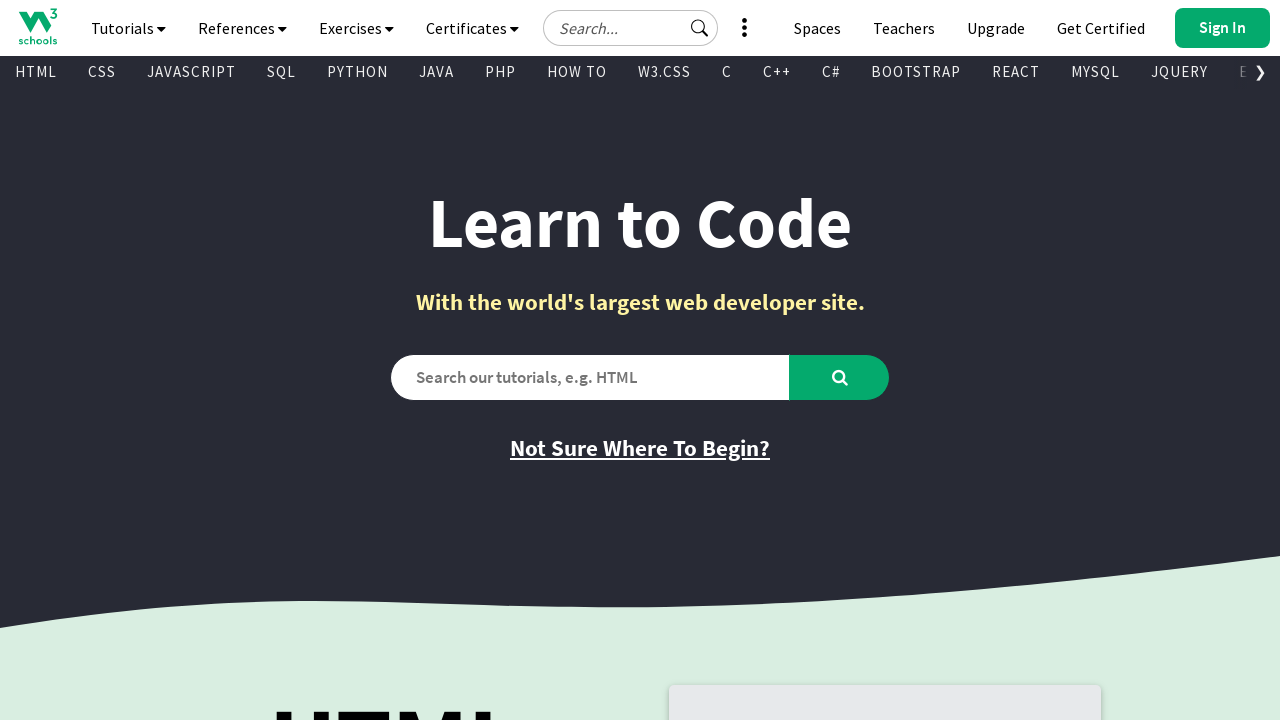

Retrieved href attribute from link: /academy/index.php
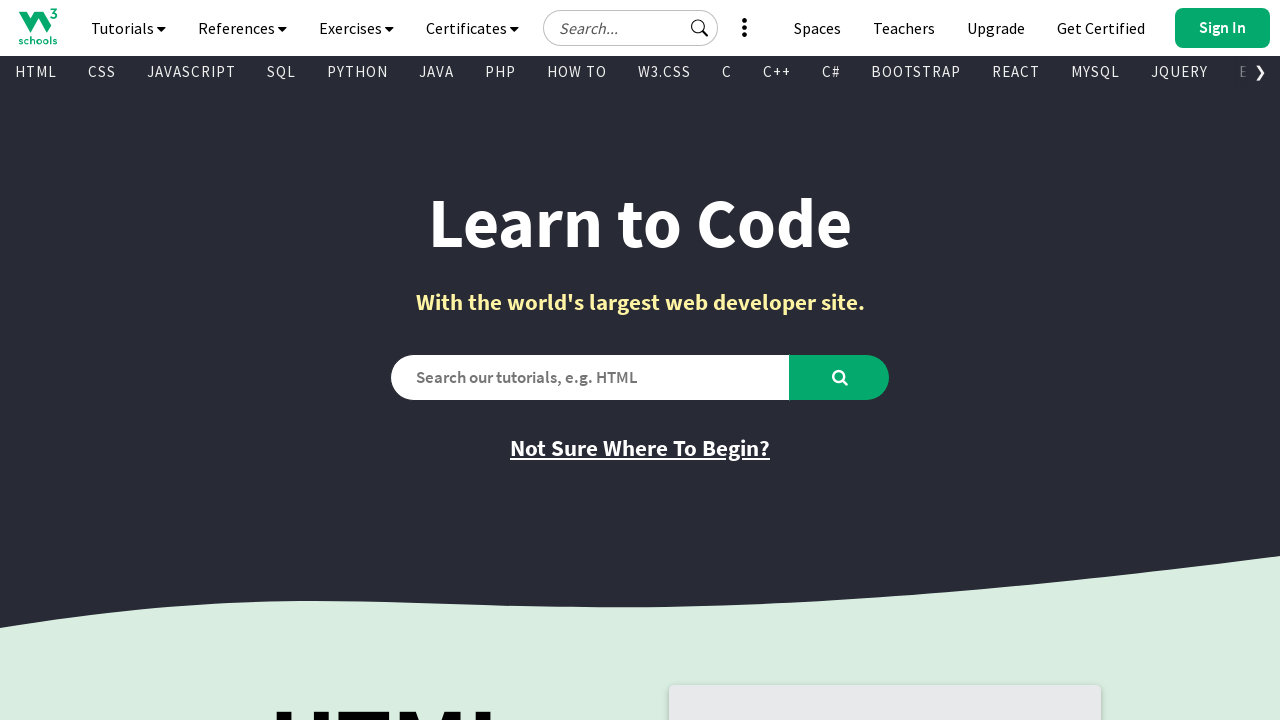

Retrieved text content from visible link: 
    
      
      
    
  
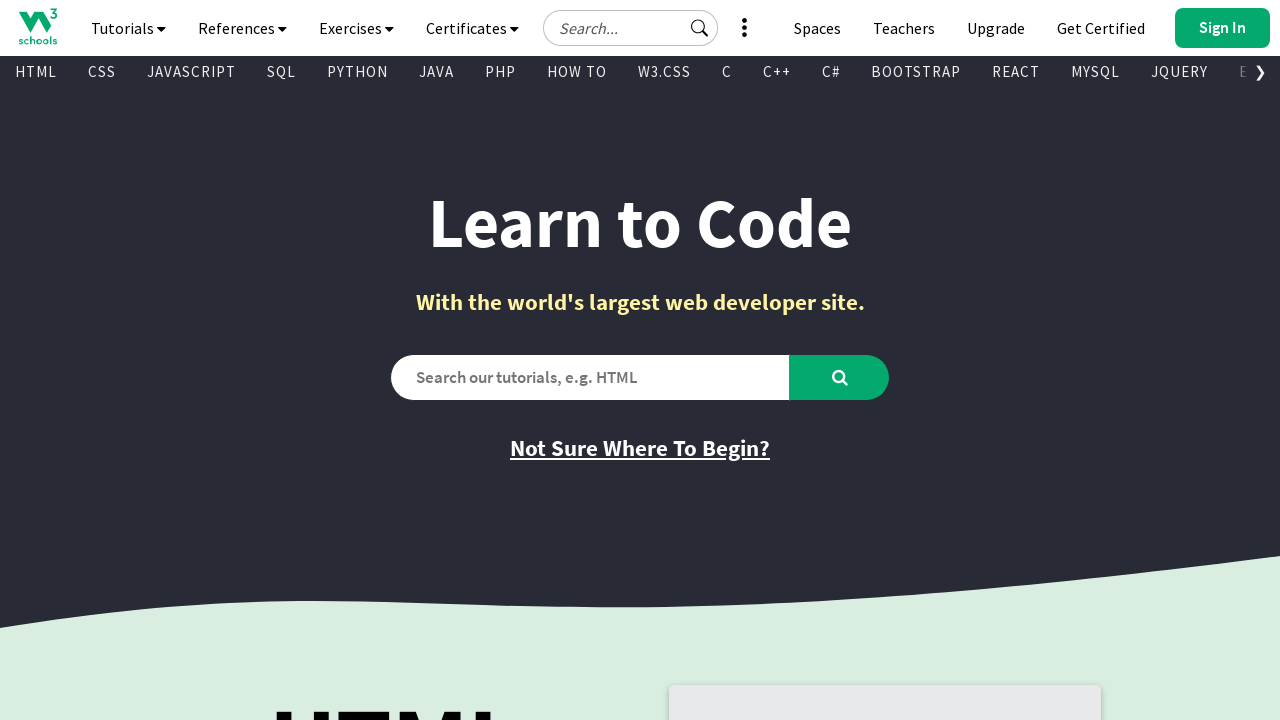

Retrieved href attribute from link: /colors/colors_picker.asp
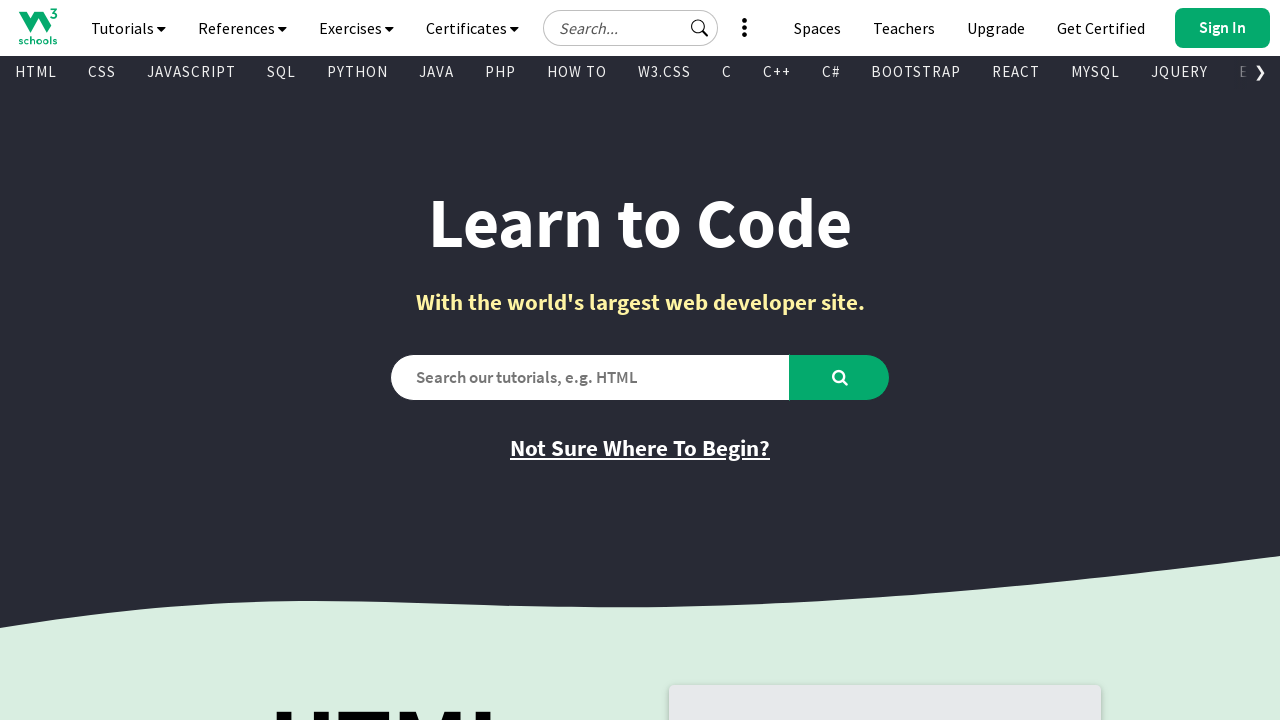

Retrieved text content from visible link: Play Game
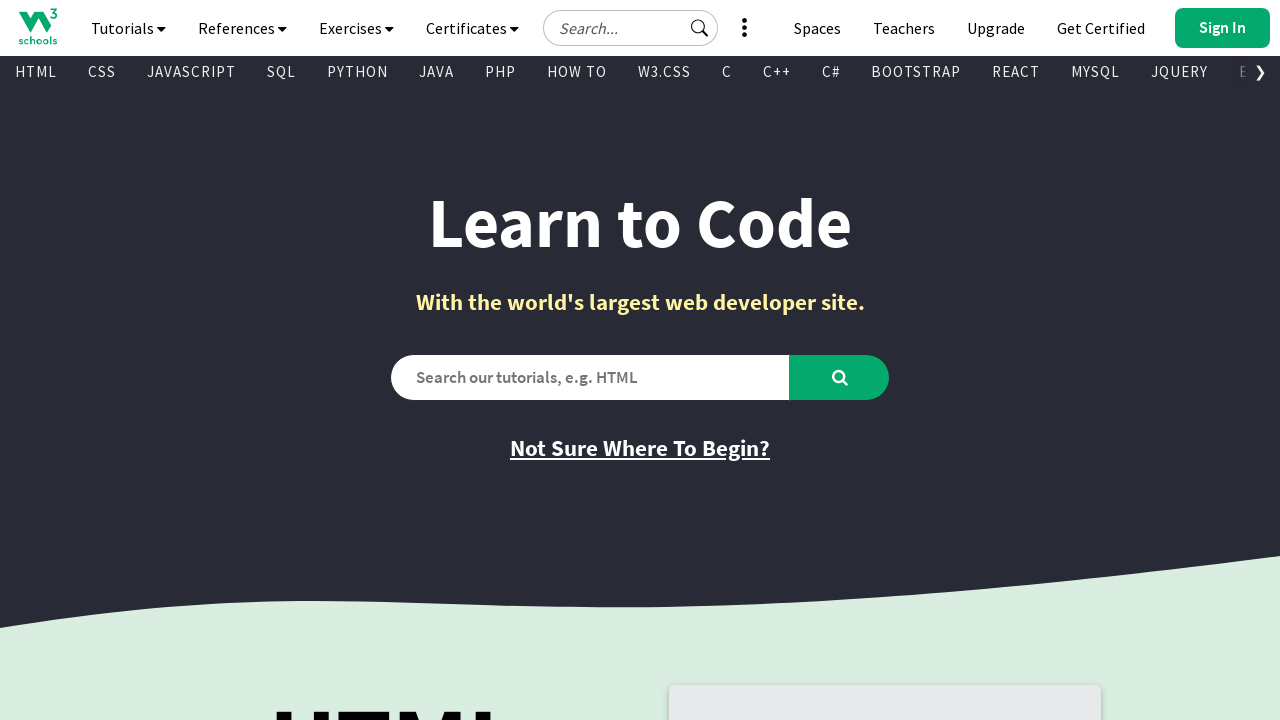

Retrieved href attribute from link: /codegame/index.html
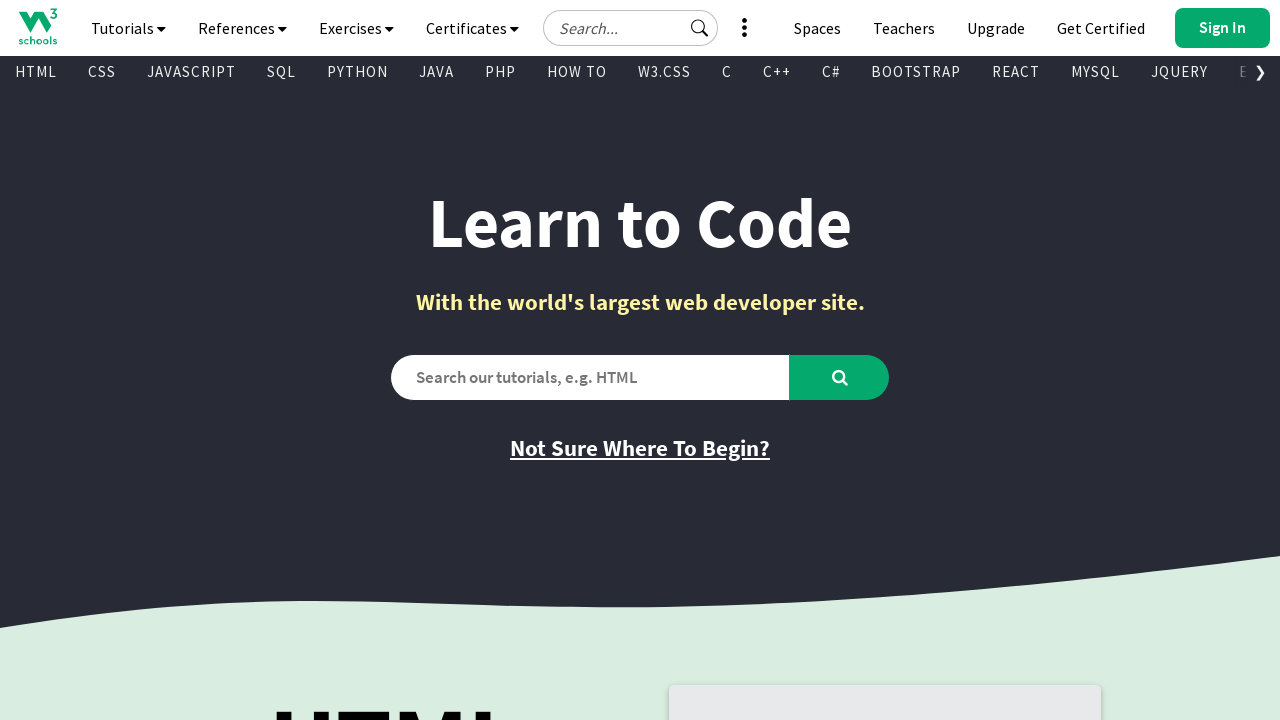

Retrieved text content from visible link: Exercises
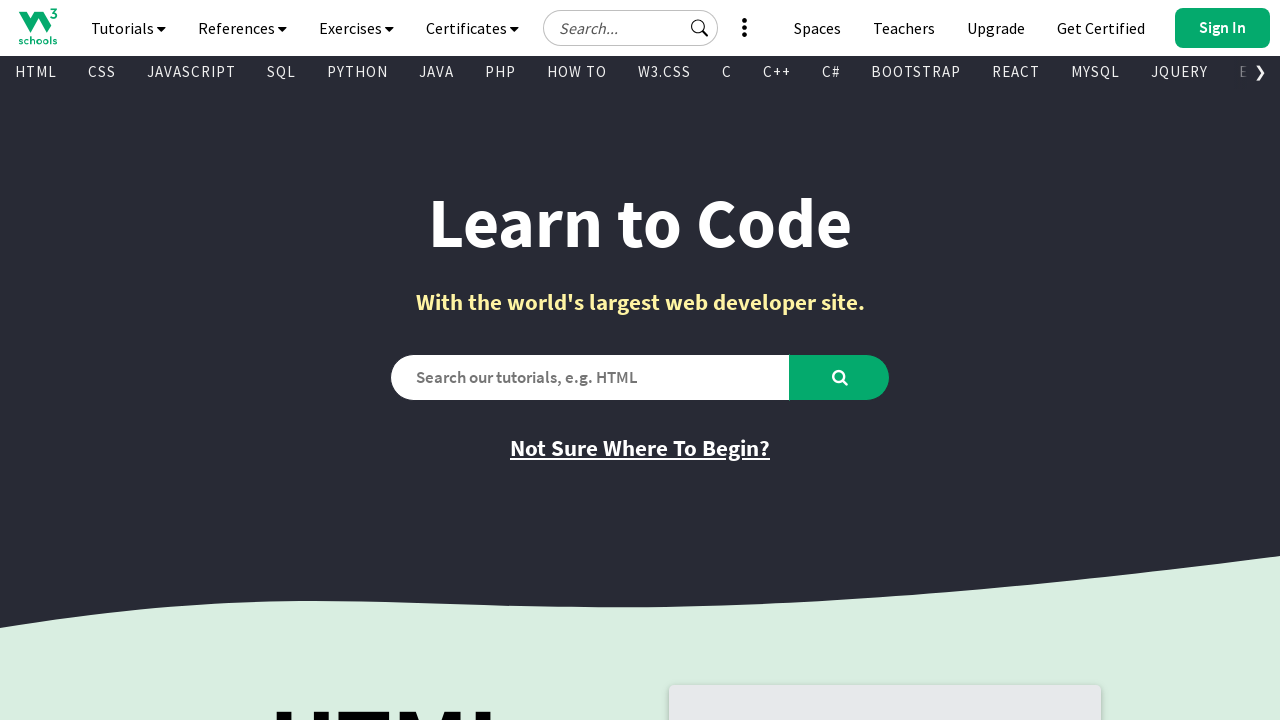

Retrieved href attribute from link: /exercises/index.php
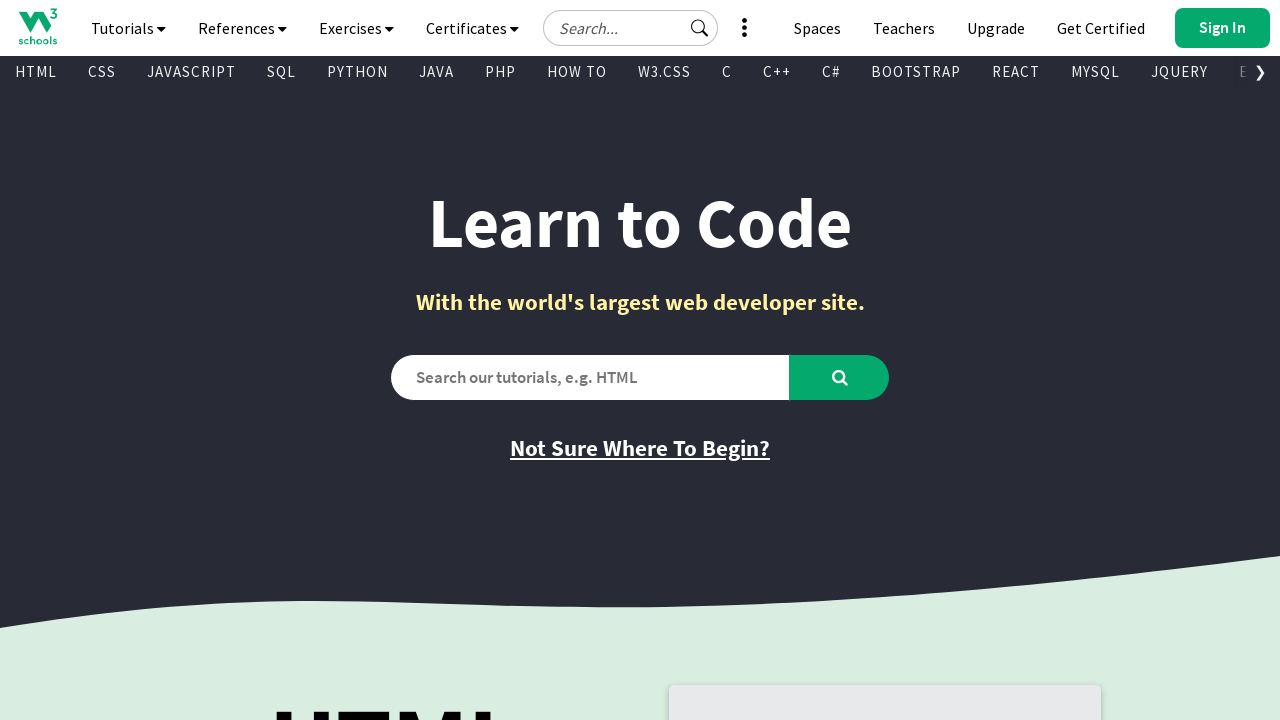

Retrieved text content from visible link: Quizzes
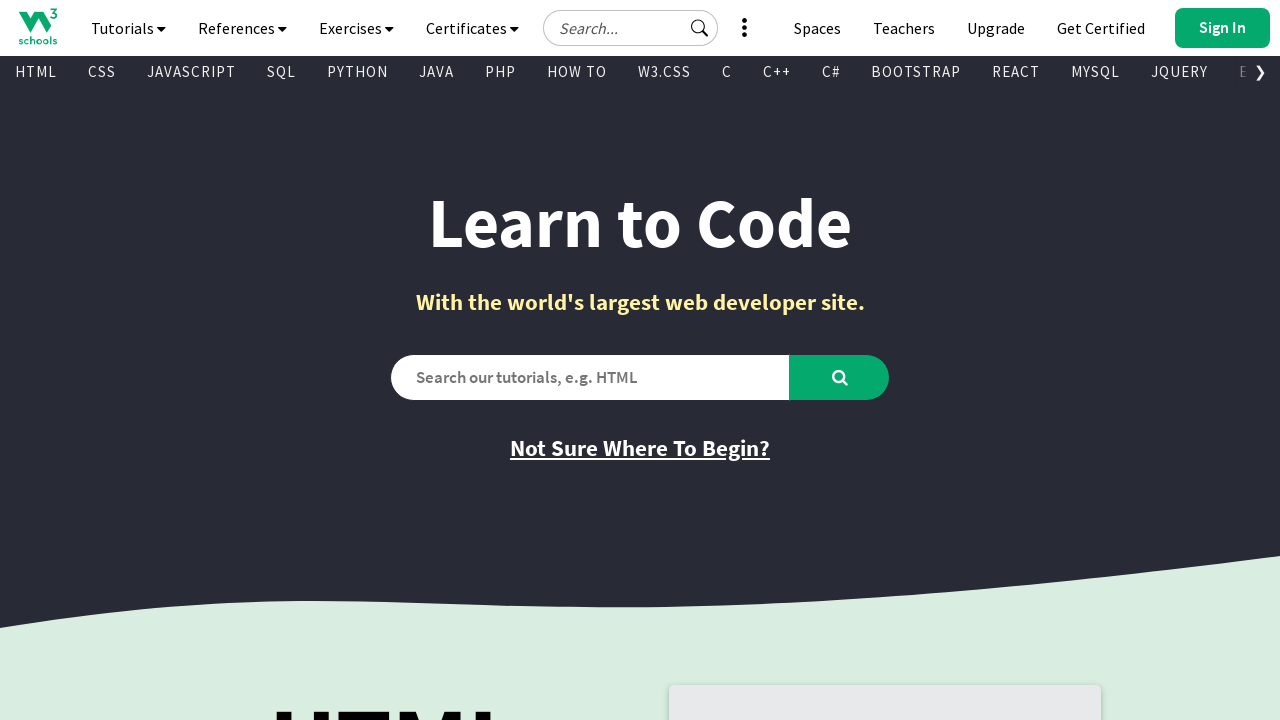

Retrieved href attribute from link: /quiztest/default.asp
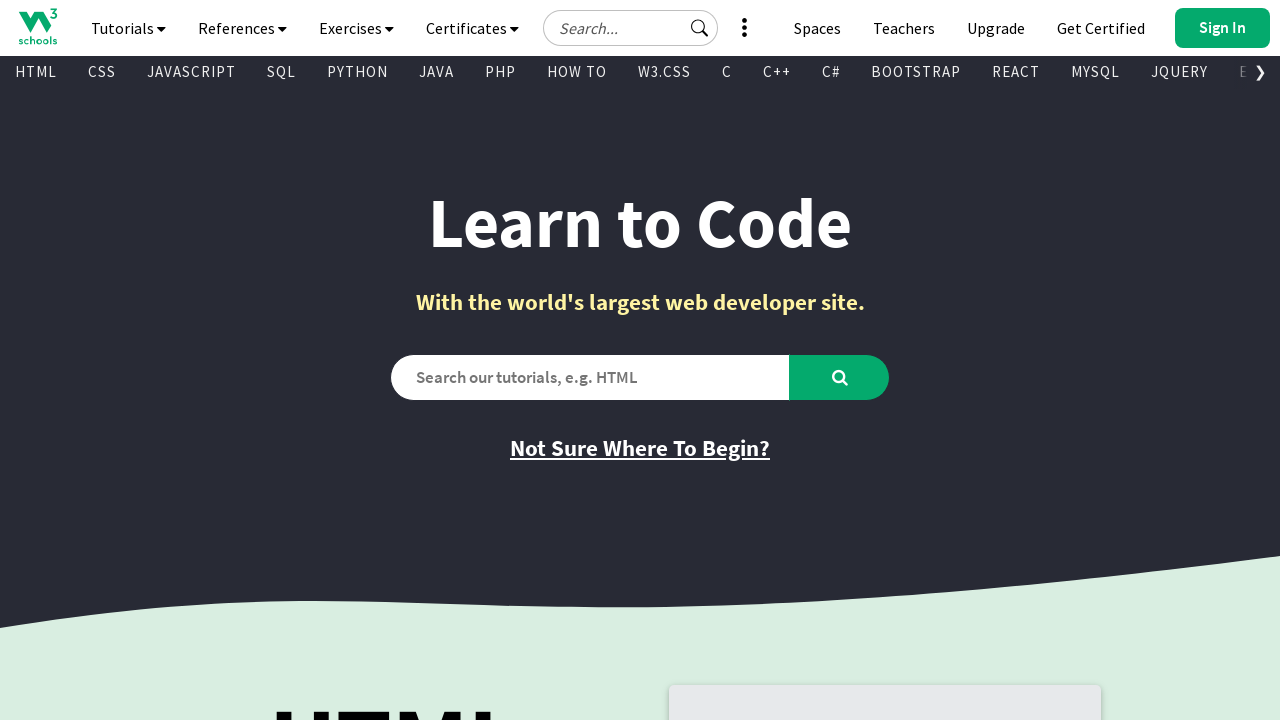

Retrieved text content from visible link: 
      
        
        
      
    
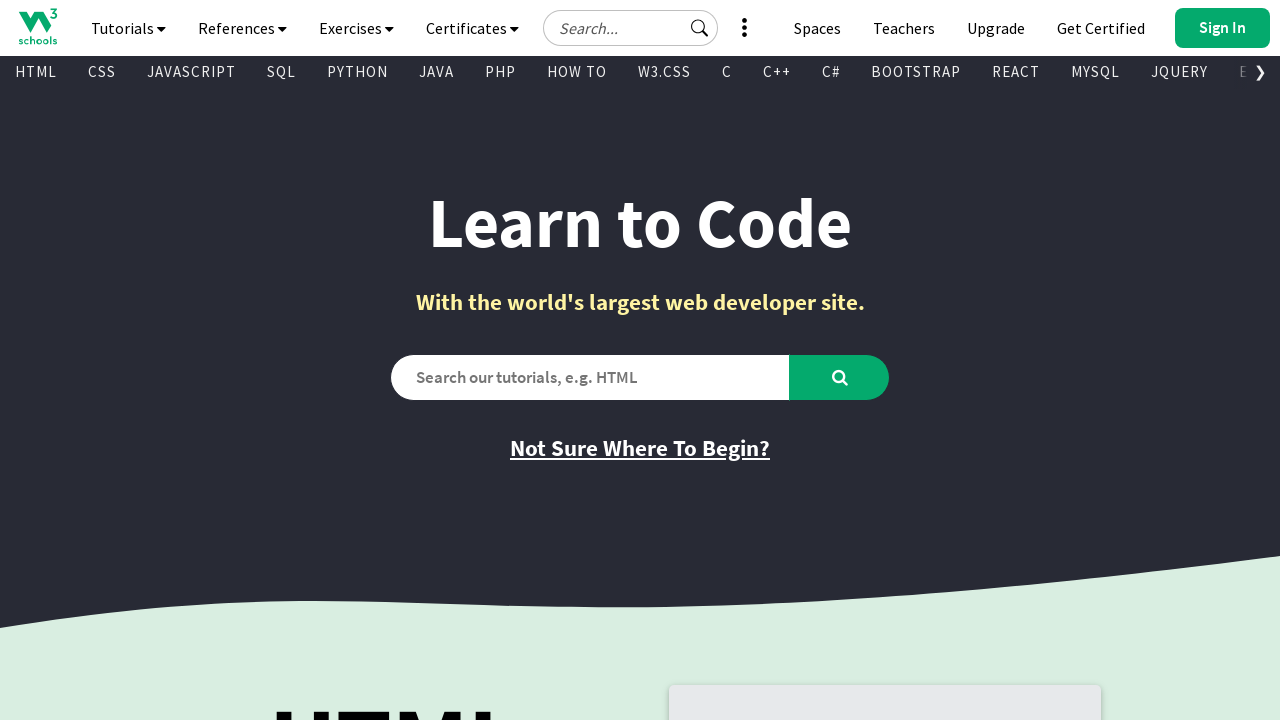

Retrieved href attribute from link: /w3css/w3css_templates.asp
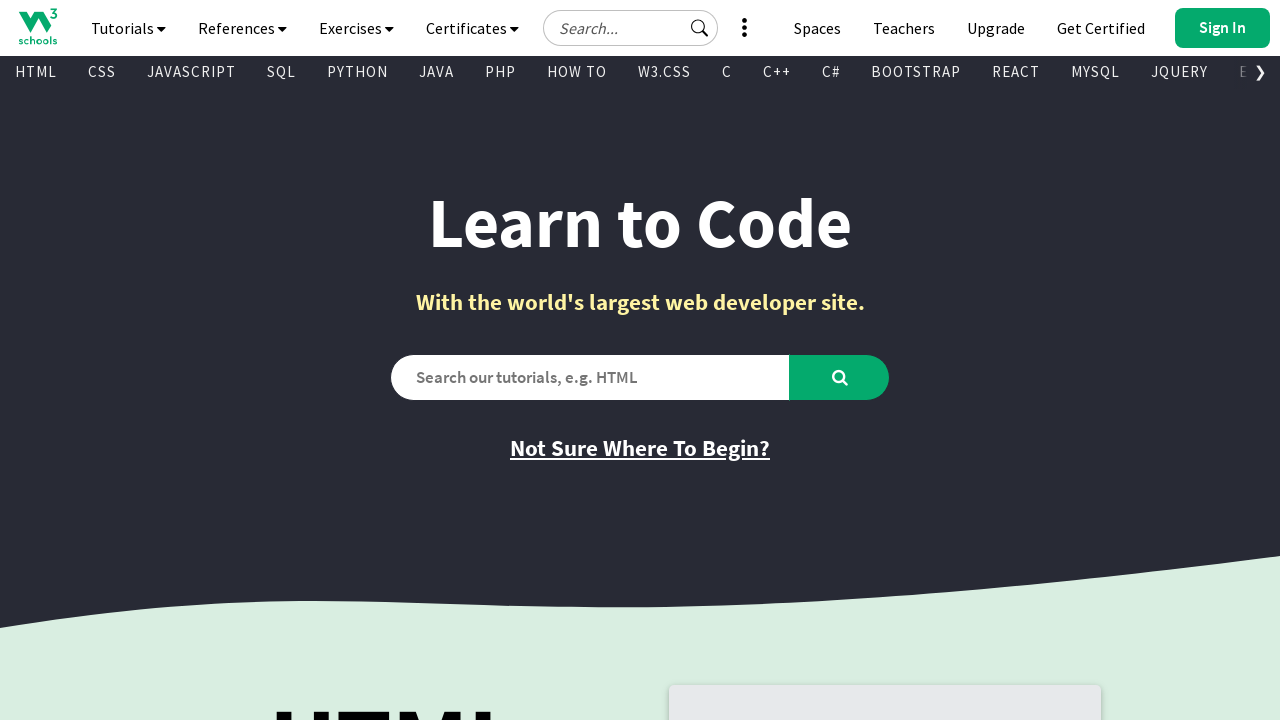

Retrieved text content from visible link: Browse Templates
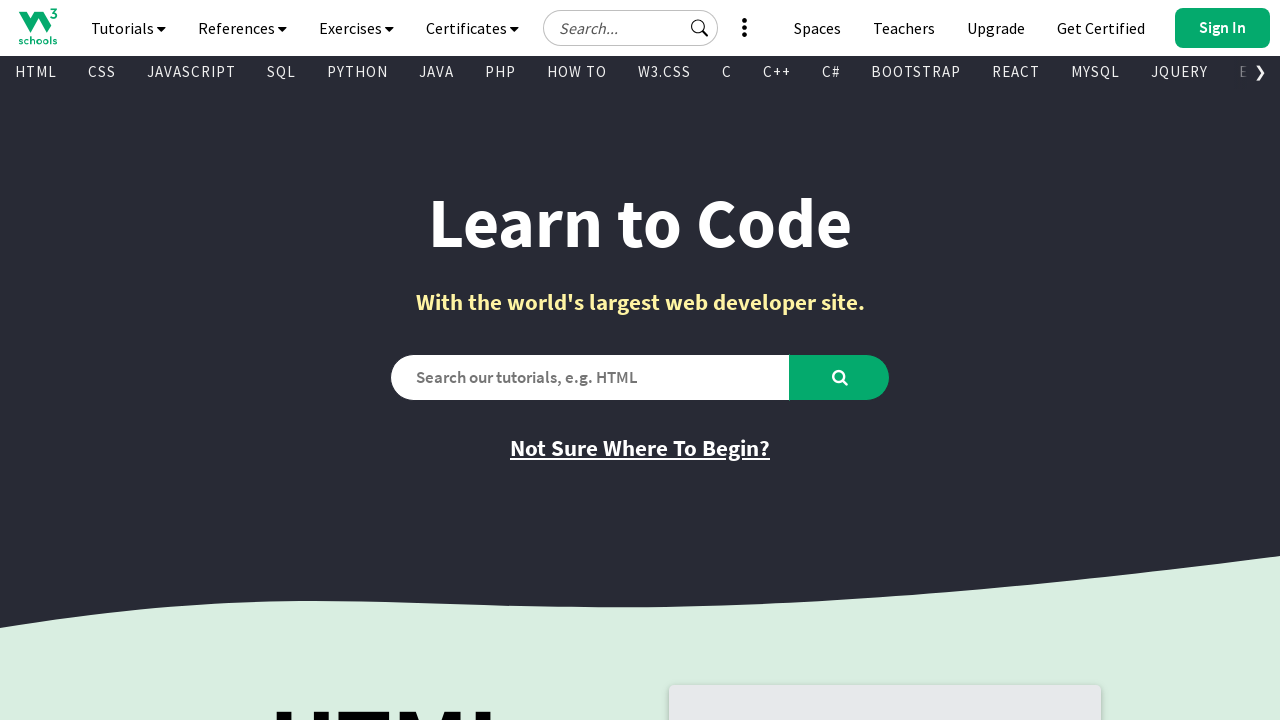

Retrieved href attribute from link: /w3css/w3css_templates.asp
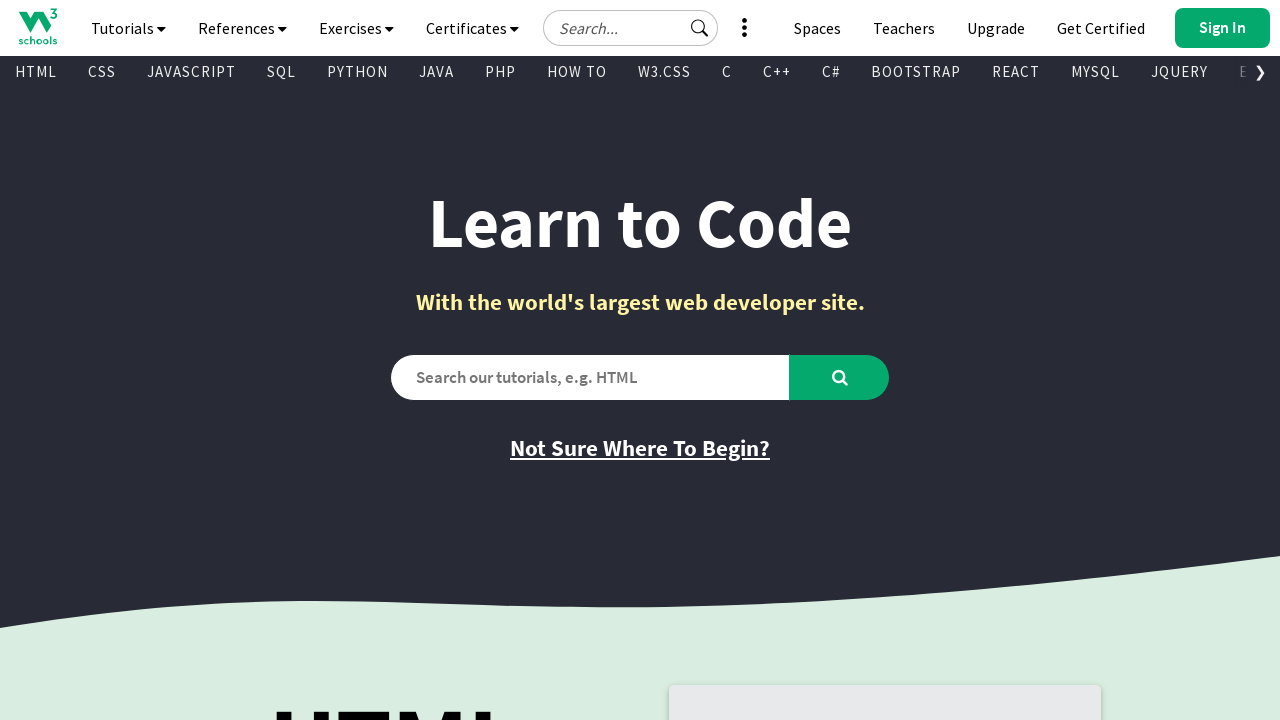

Retrieved text content from visible link: Get started
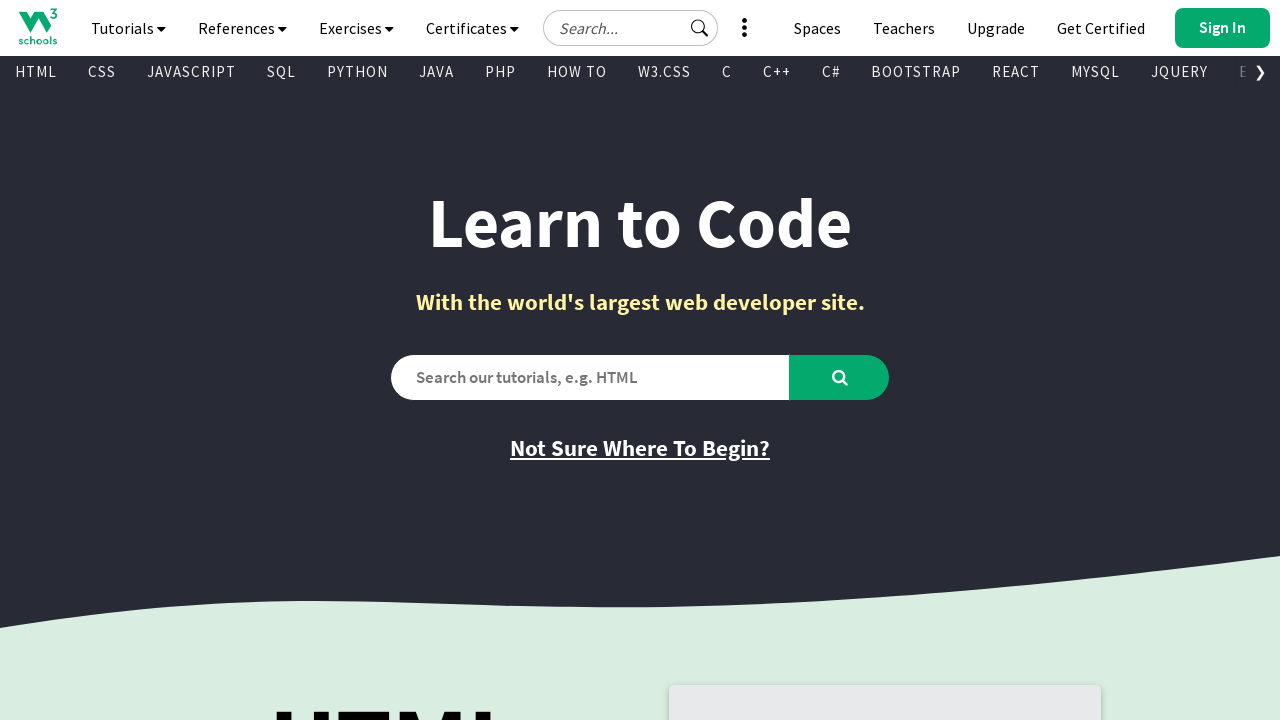

Retrieved href attribute from link: https://campus.w3schools.com/collections/course-catalog
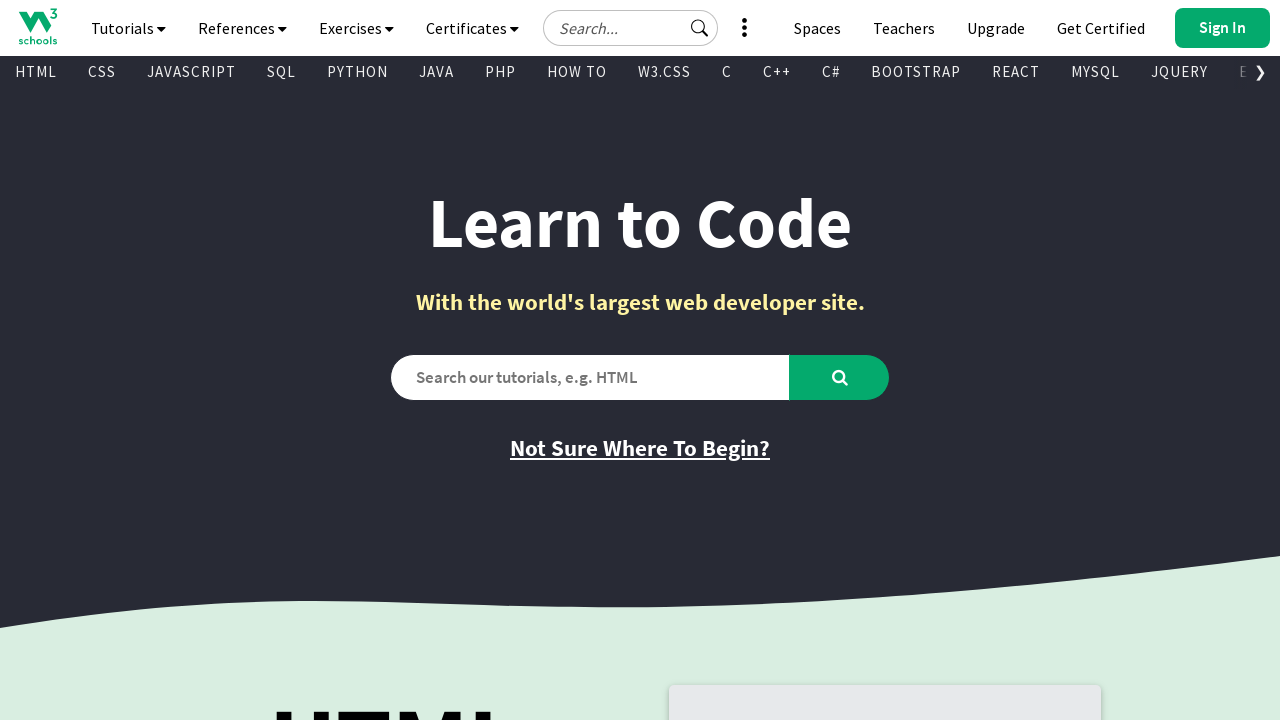

Retrieved text content from visible link: Learn How To
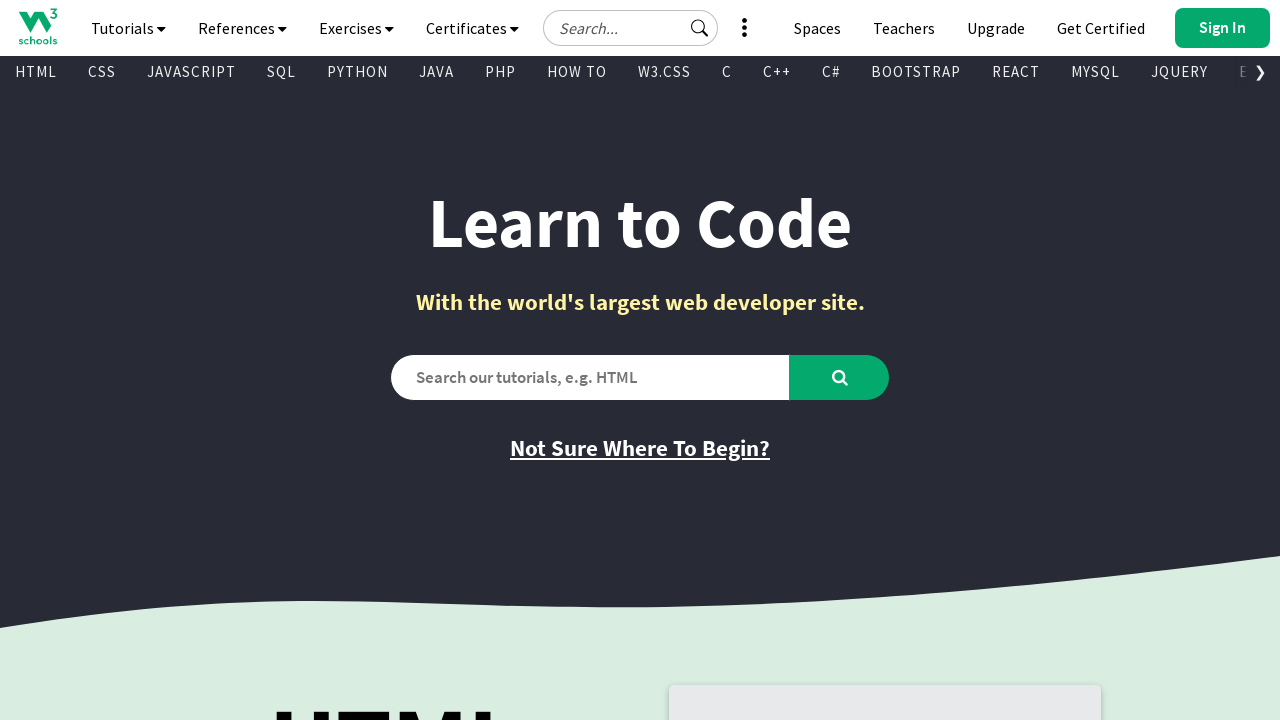

Retrieved href attribute from link: /howto/default.asp
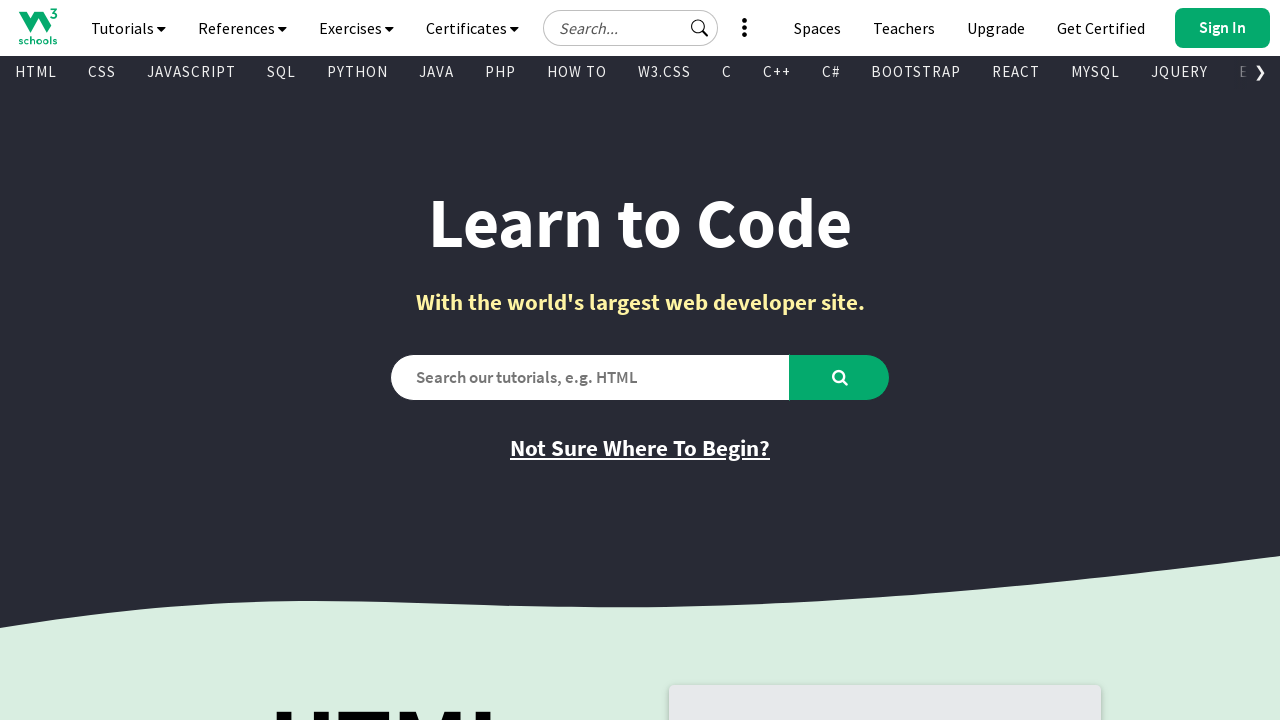

Retrieved text content from visible link: 
    
  
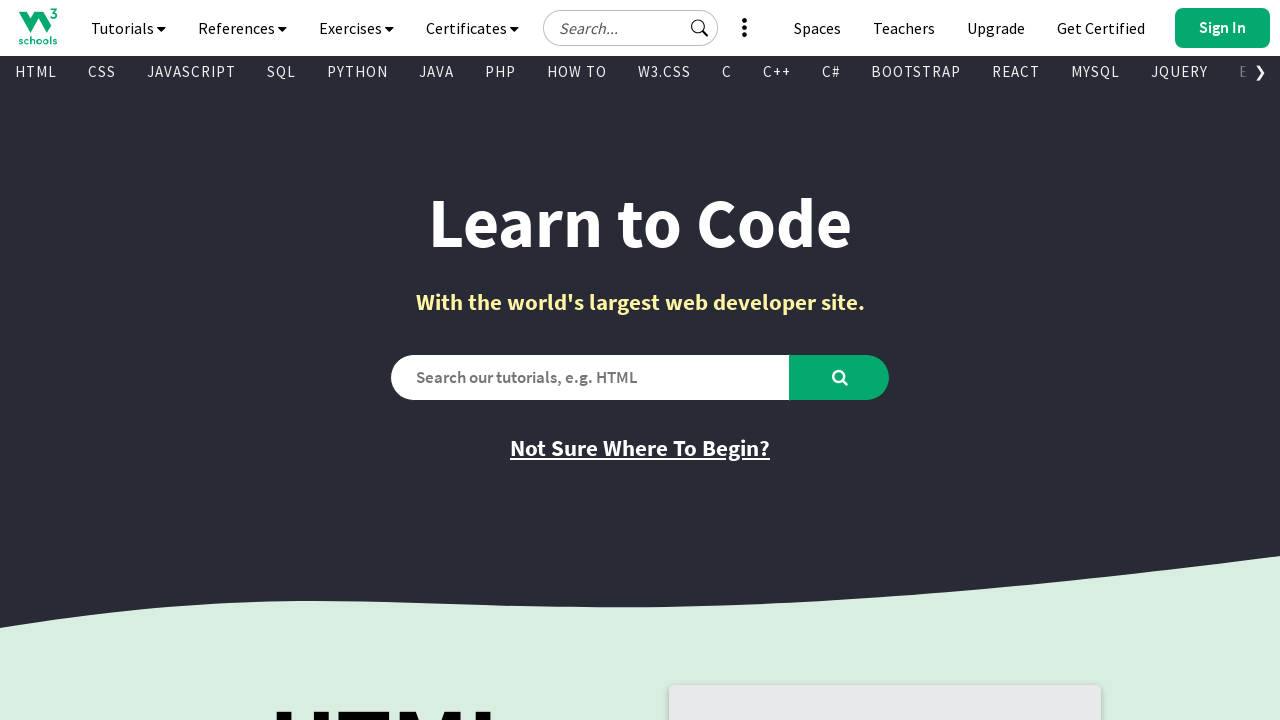

Retrieved href attribute from link: //www.w3schools.com
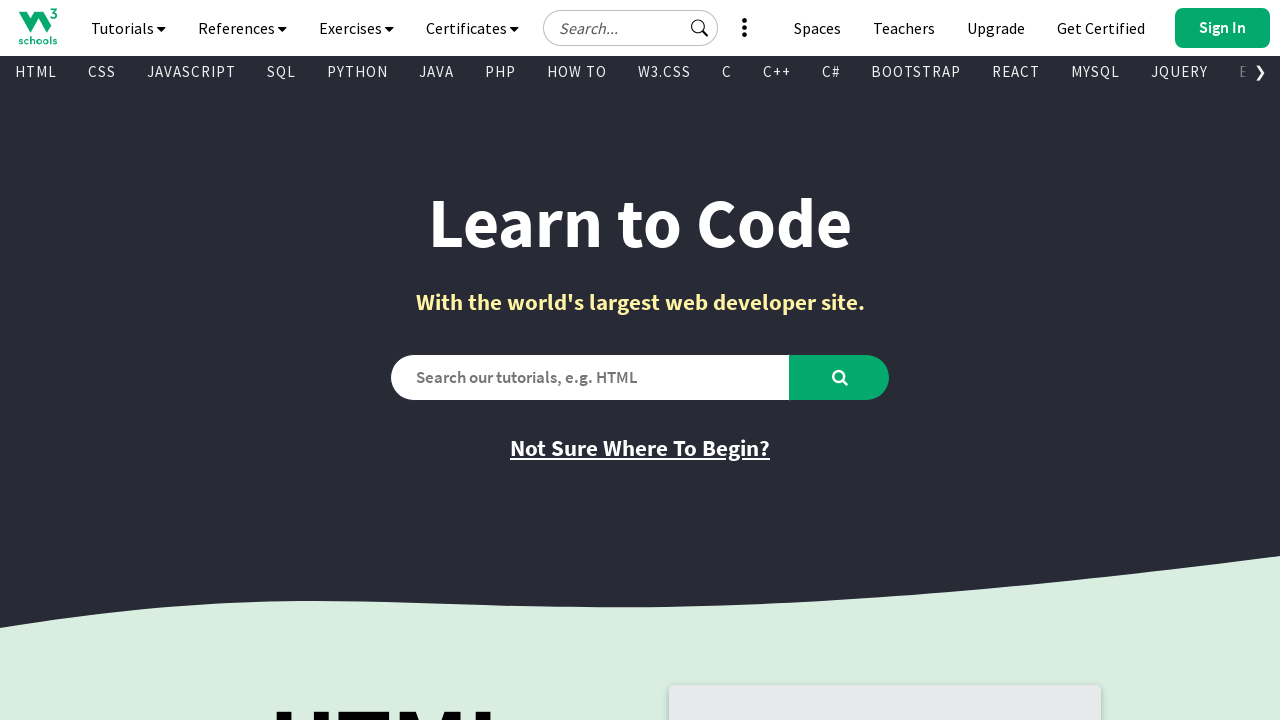

Retrieved text content from visible link: PLUS
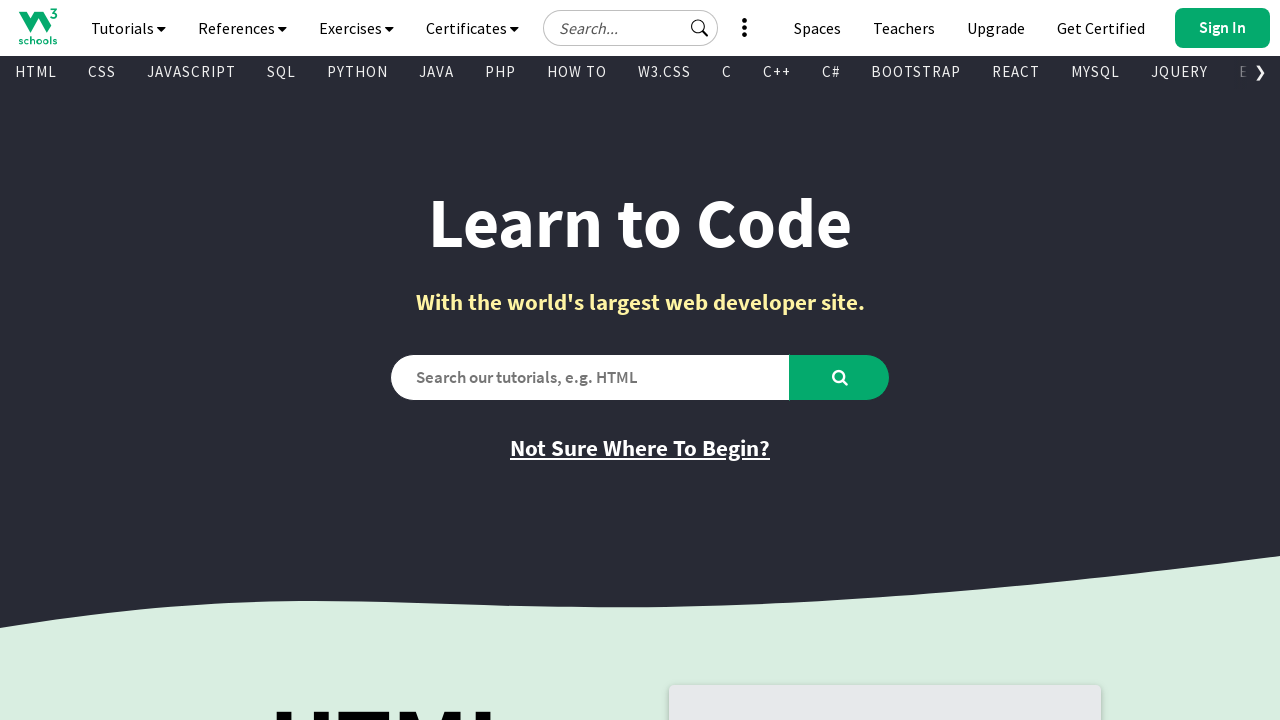

Retrieved href attribute from link: https://order.w3schools.com/plans
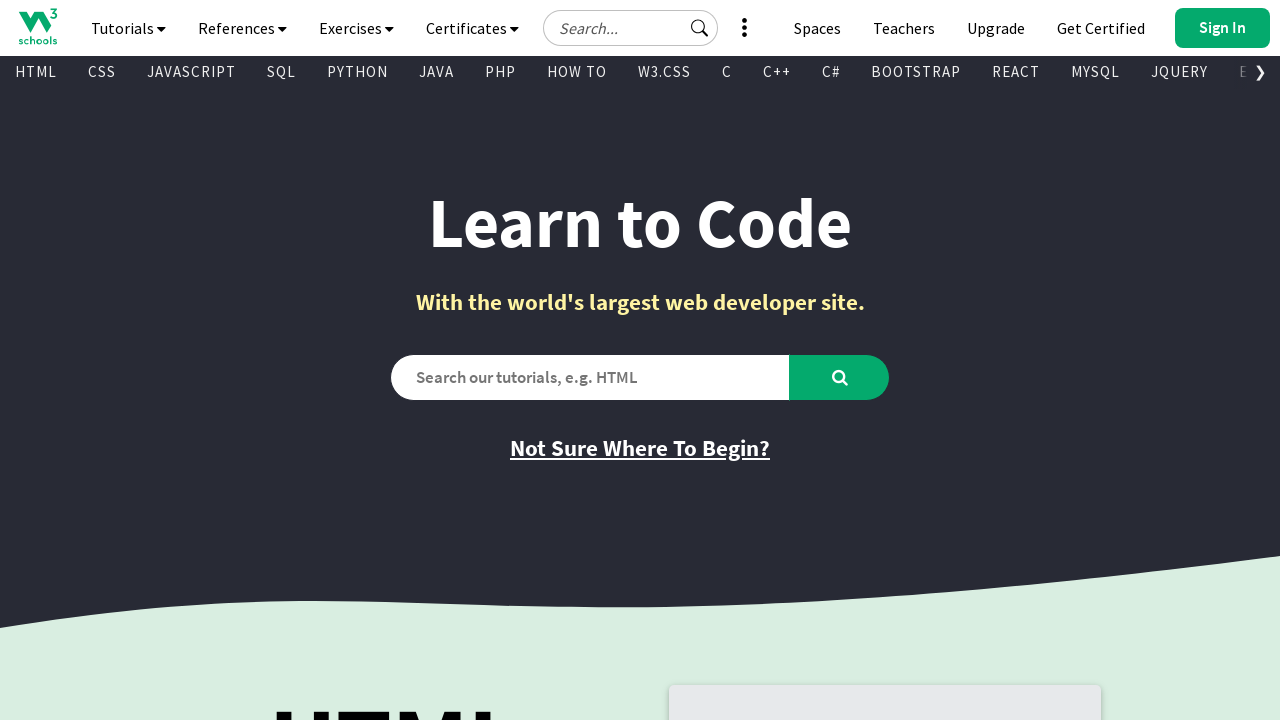

Retrieved text content from visible link: SPACES
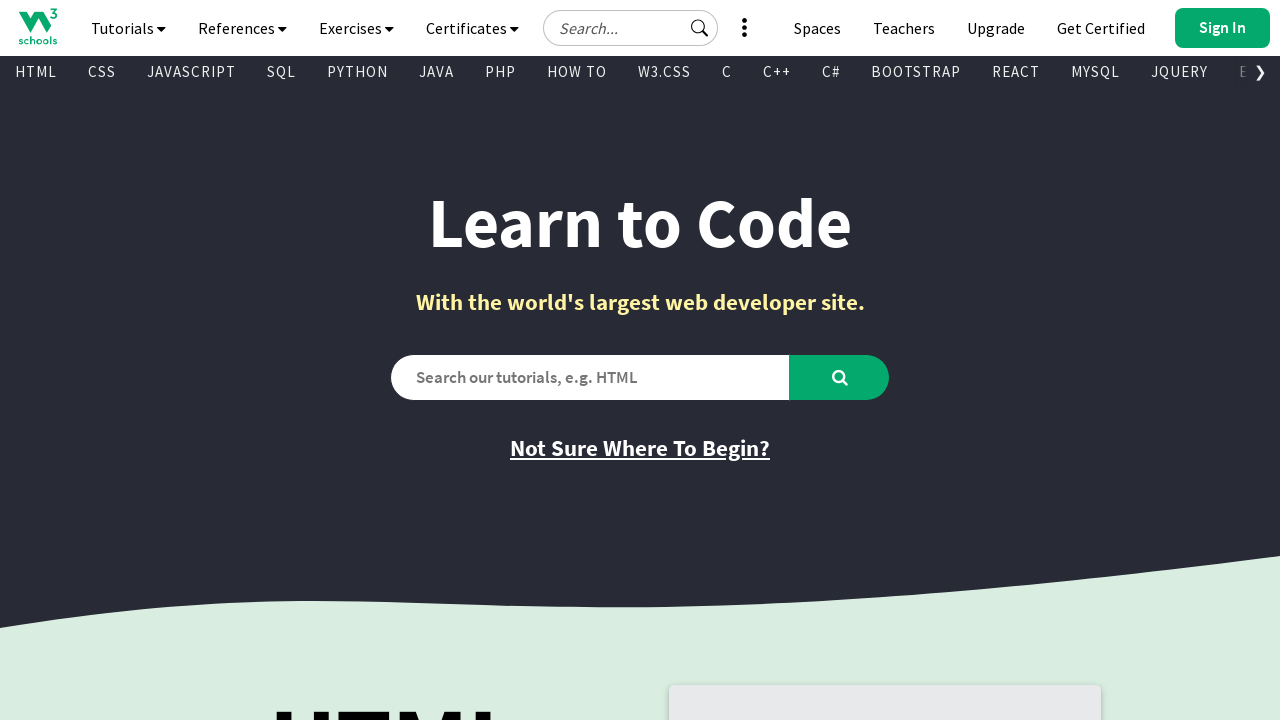

Retrieved href attribute from link: /spaces/index.php
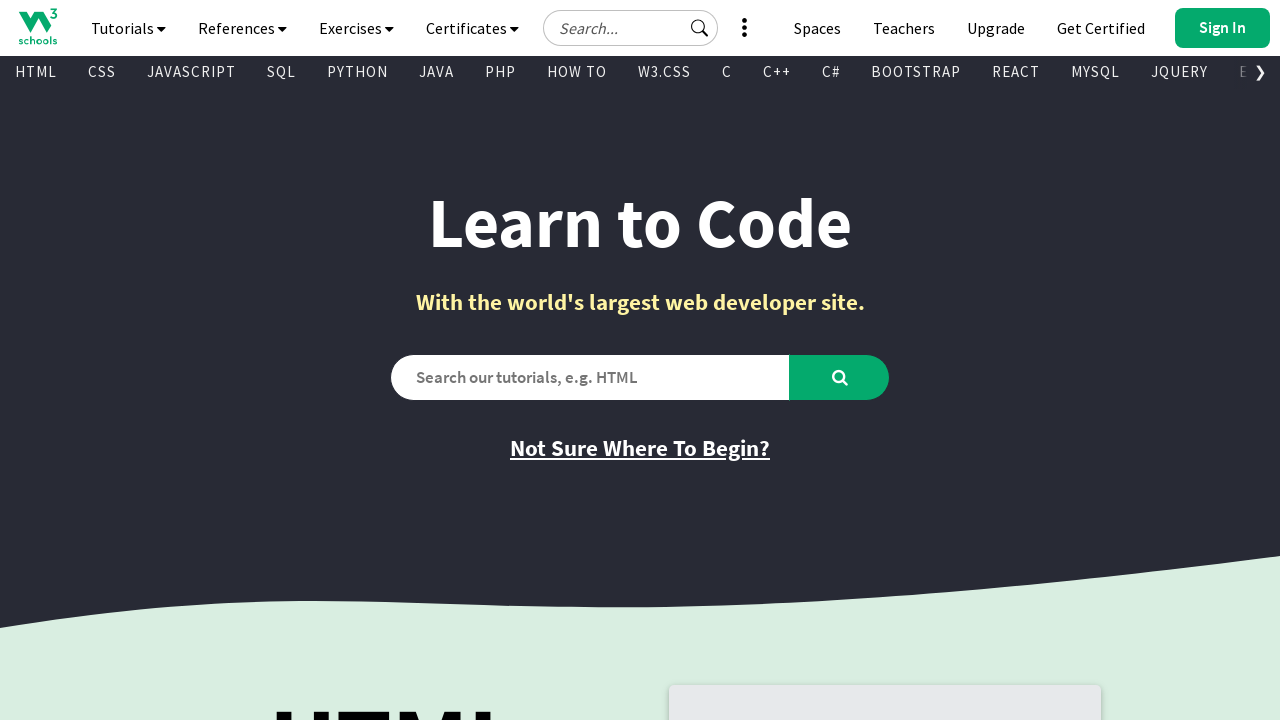

Retrieved text content from visible link: GET CERTIFIED
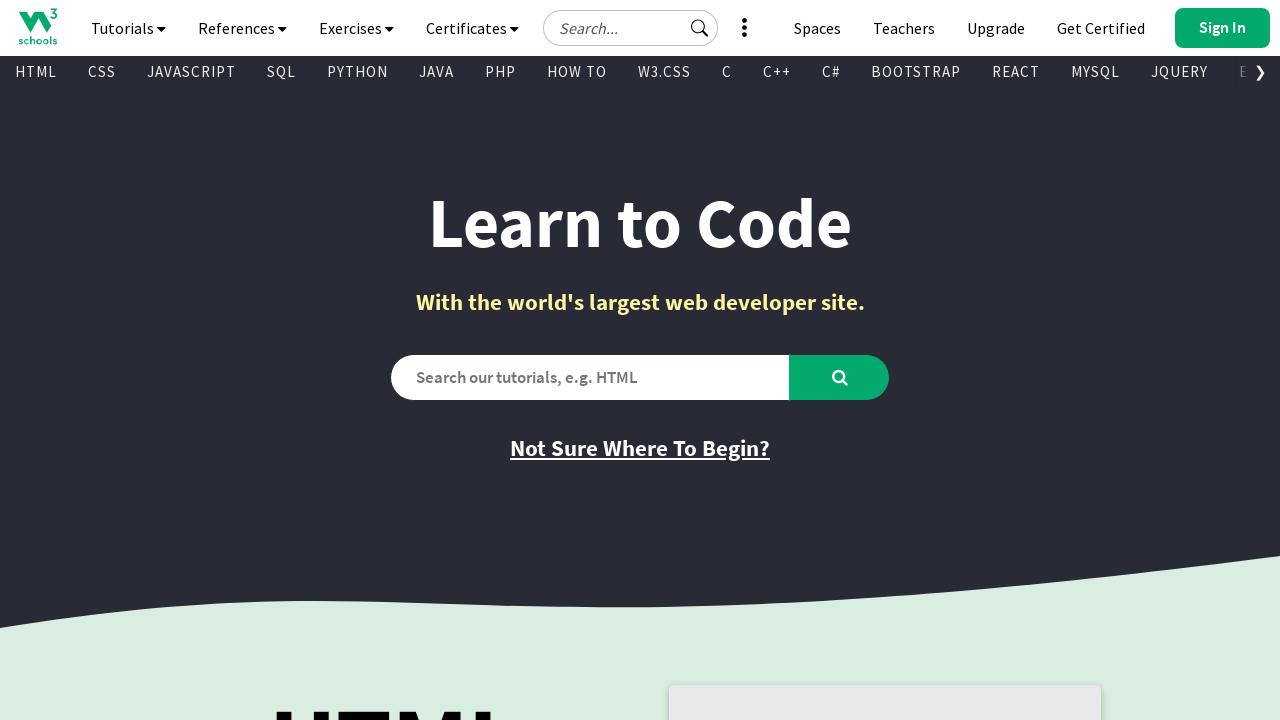

Retrieved href attribute from link: https://campus.w3schools.com/collections/certifications
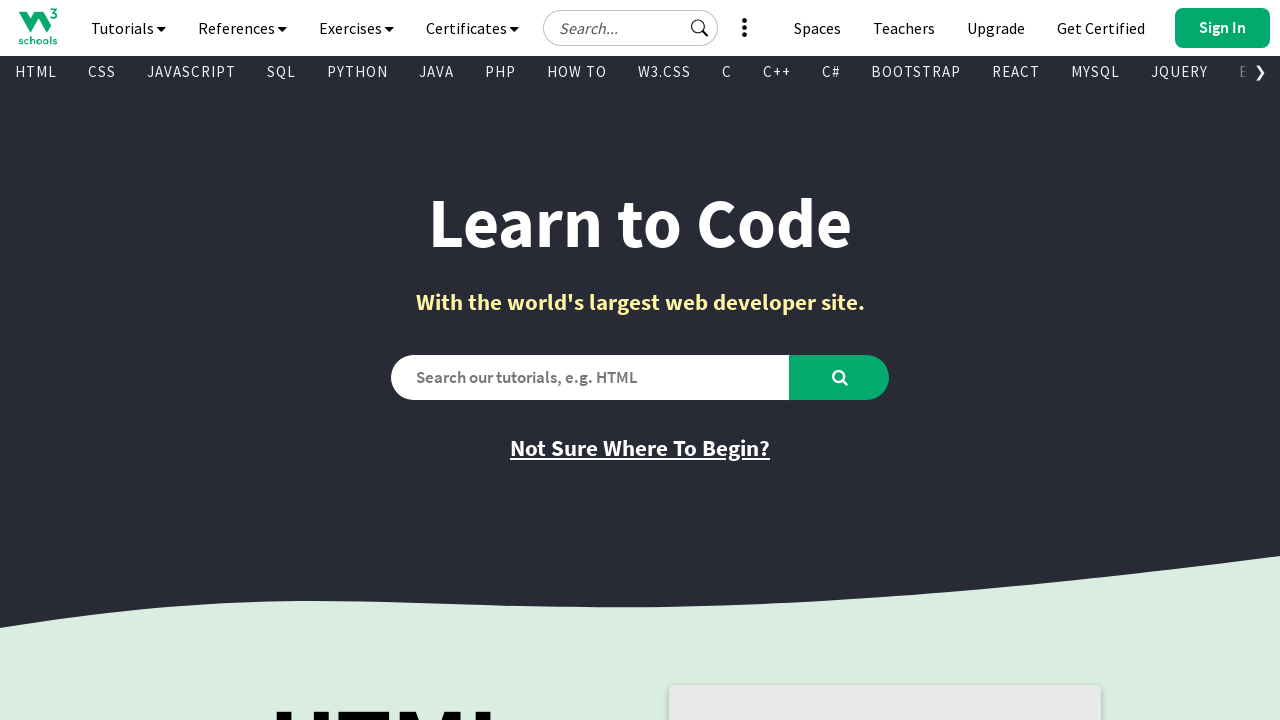

Retrieved text content from visible link: FOR TEACHERS
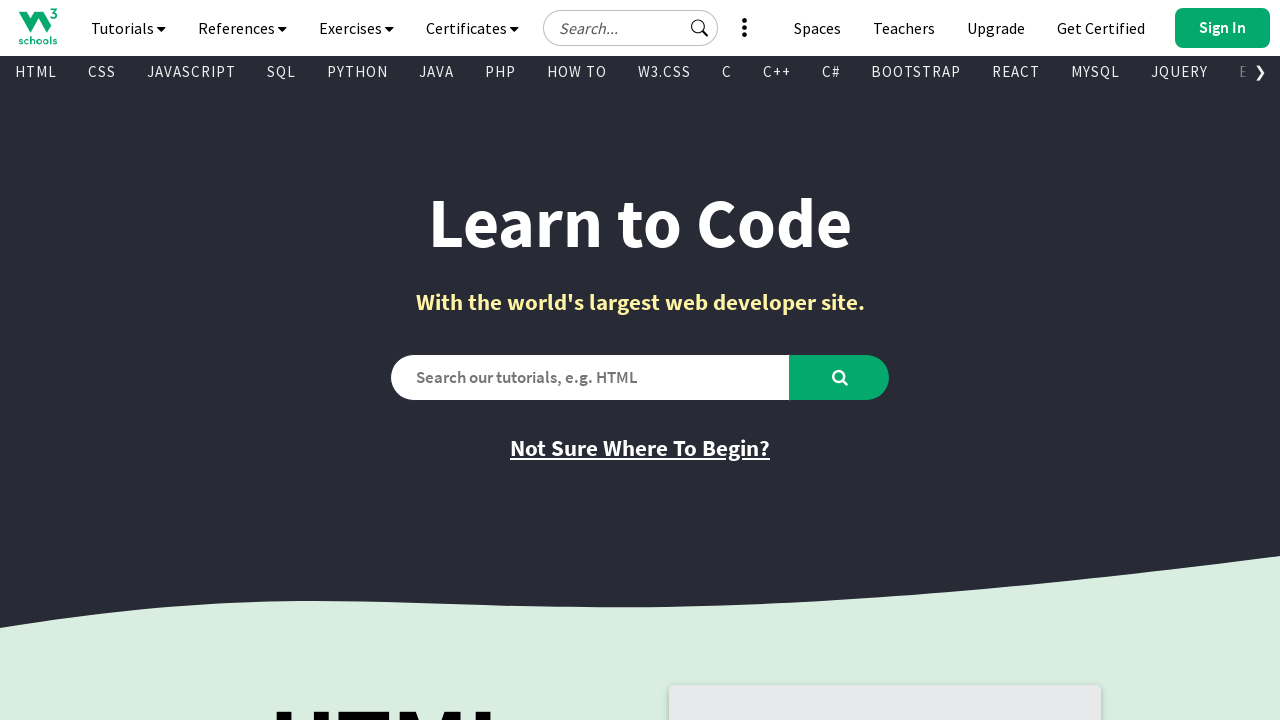

Retrieved href attribute from link: /academy/index.php
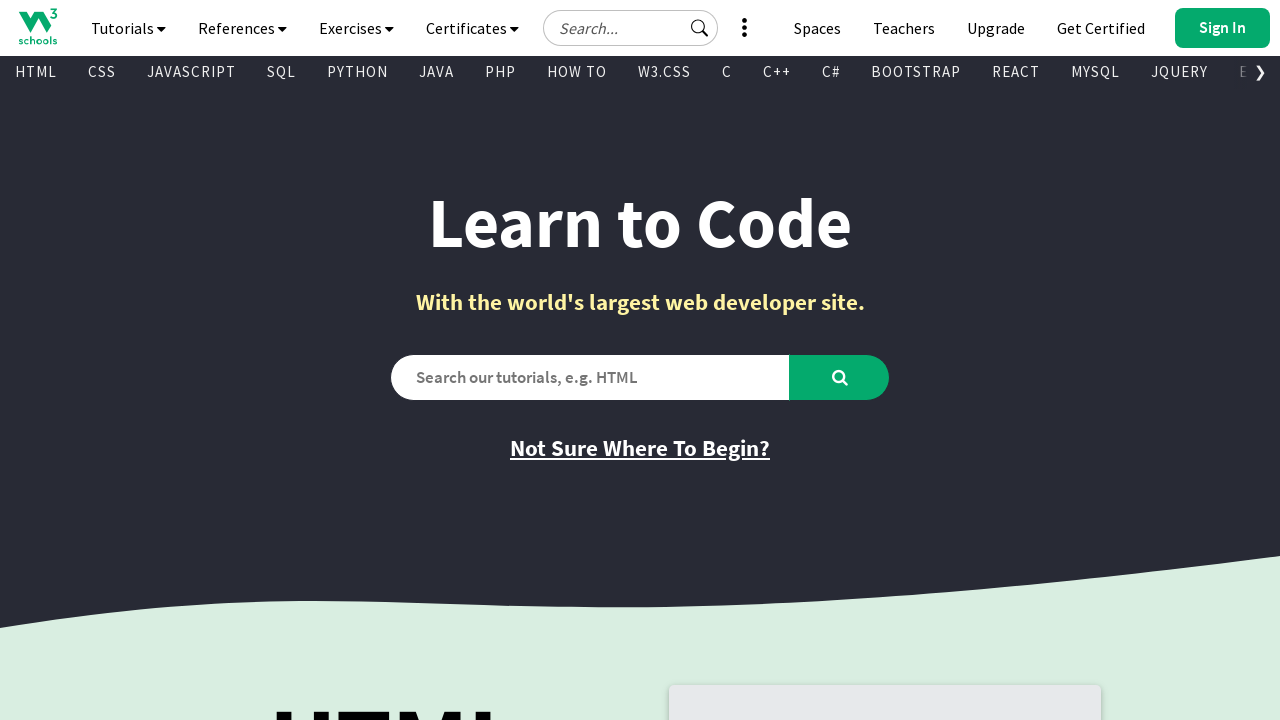

Retrieved text content from visible link: BOOTCAMPS
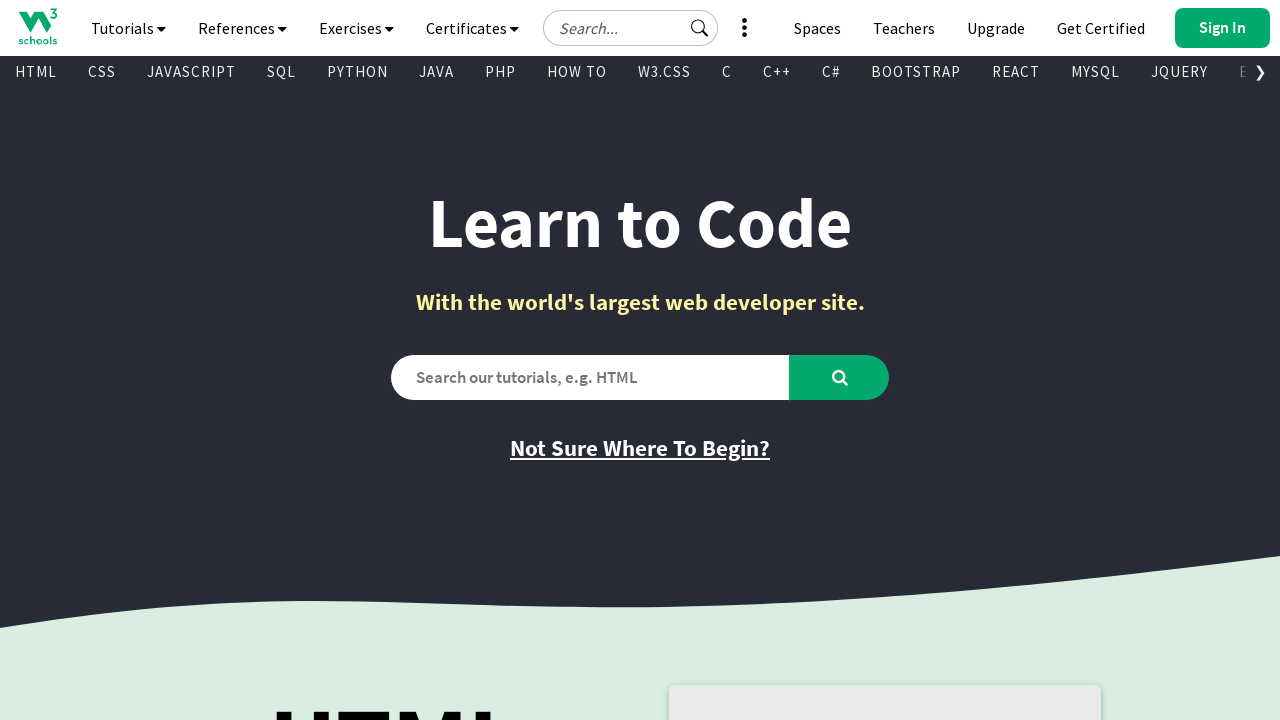

Retrieved href attribute from link: /bootcamp/index.php
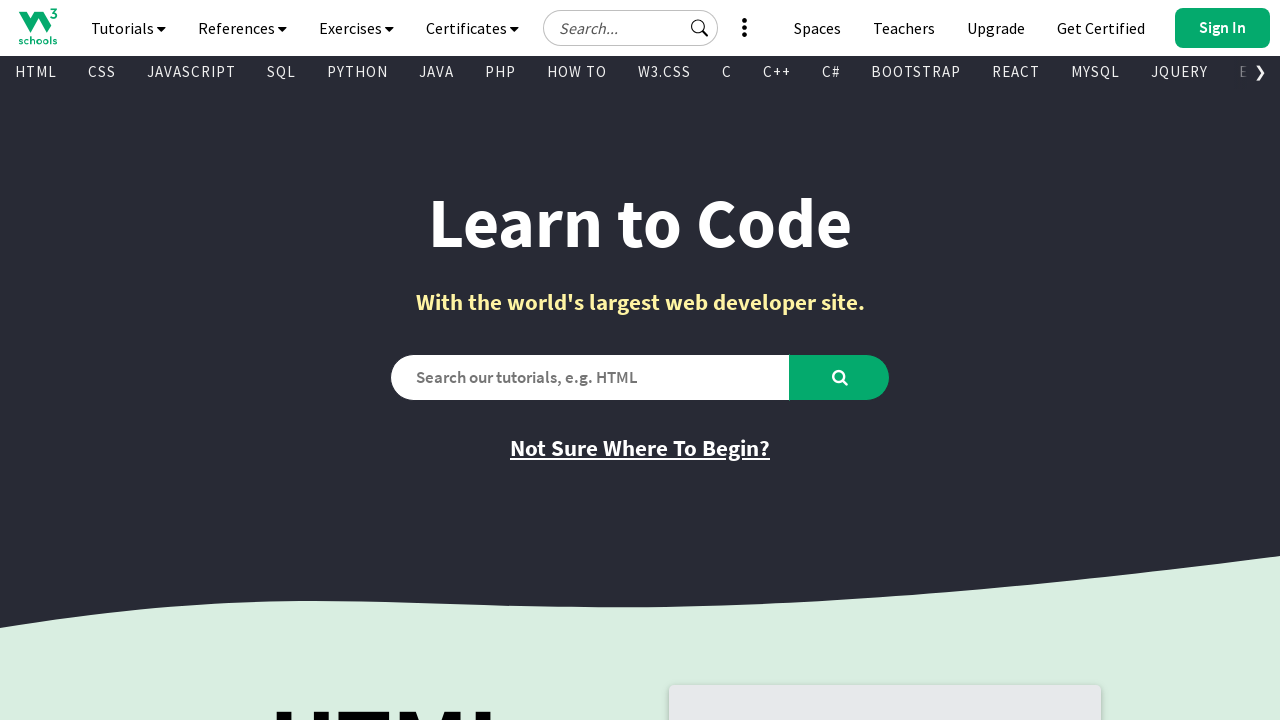

Retrieved text content from visible link: CONTACT US
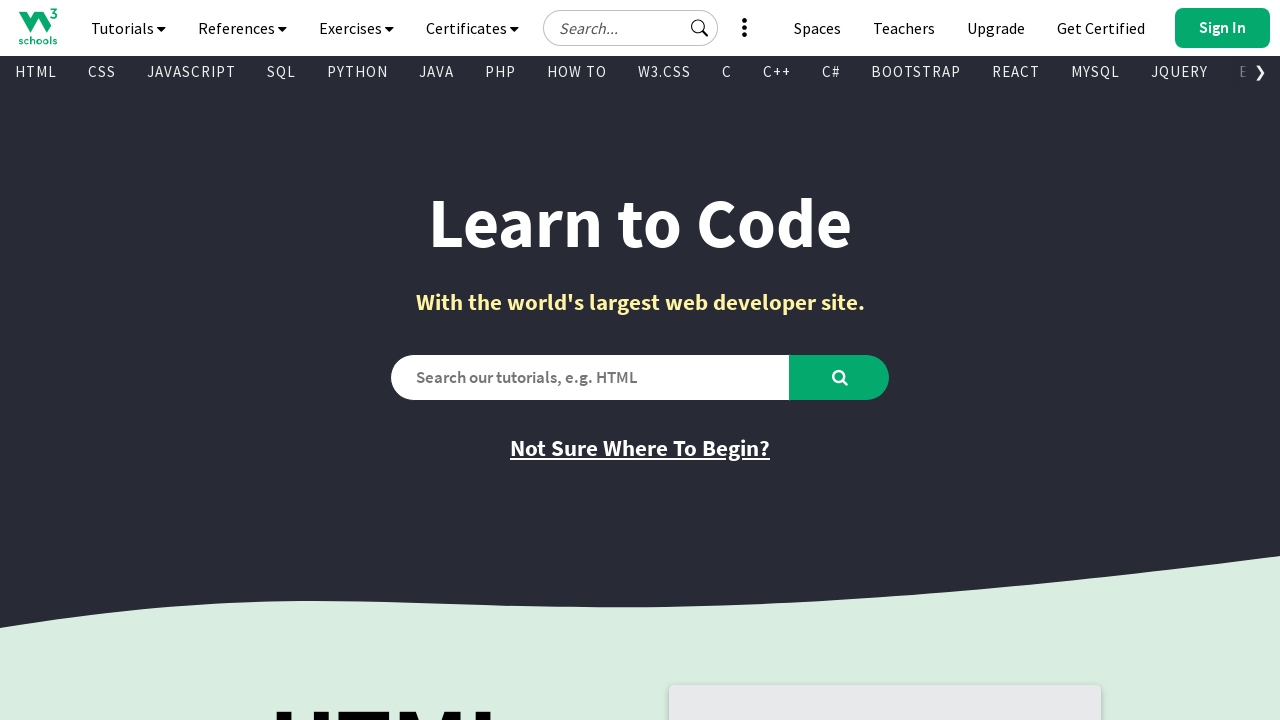

Retrieved href attribute from link: javascript:void(0);
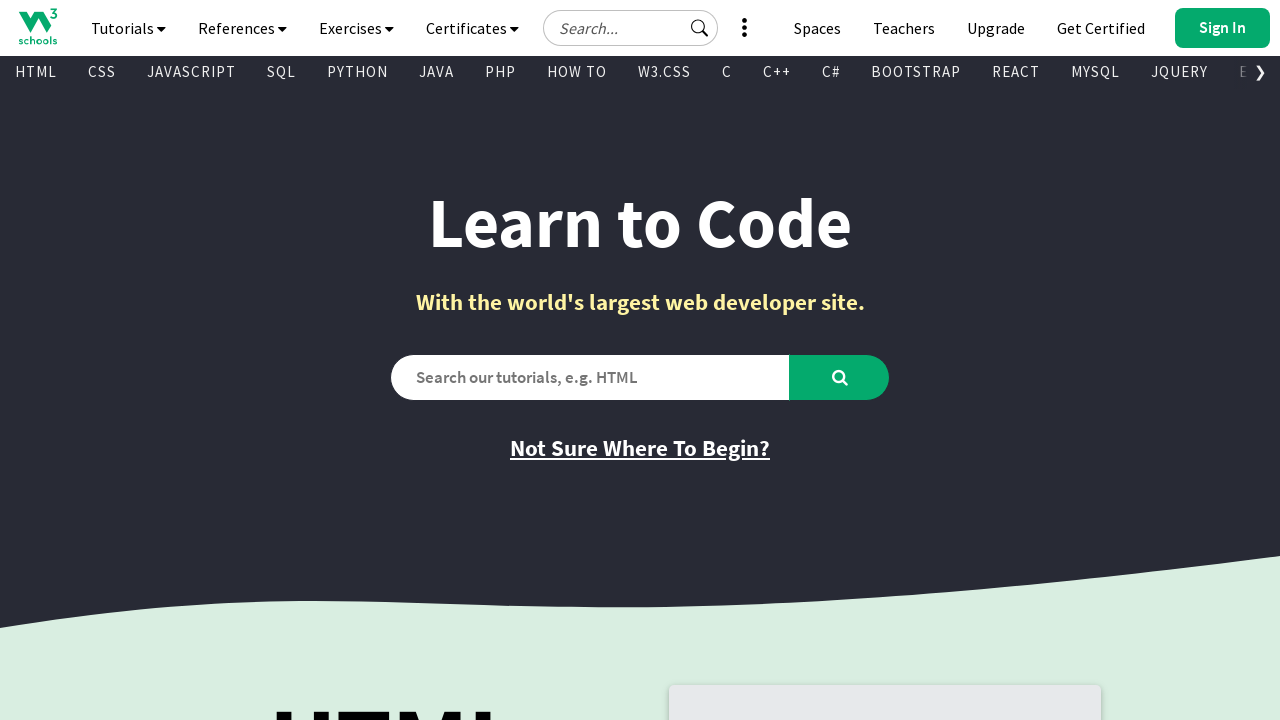

Retrieved text content from visible link: HTML Tutorial
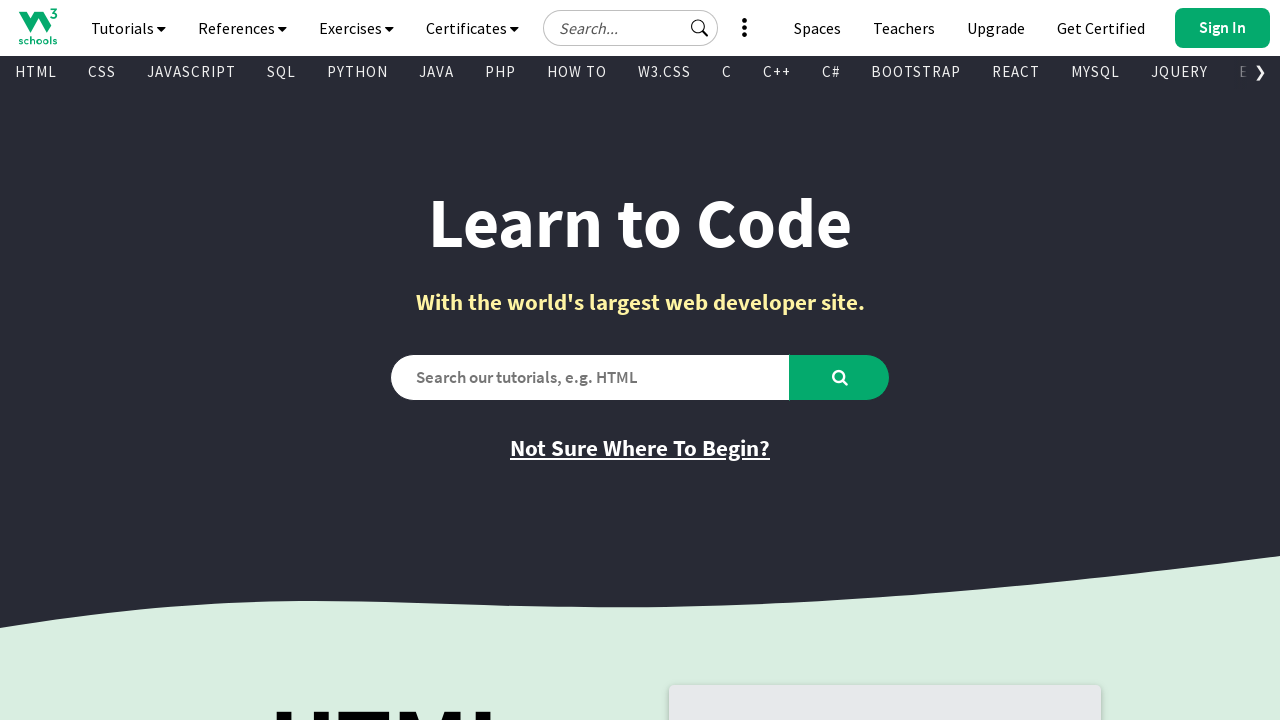

Retrieved href attribute from link: /html/default.asp
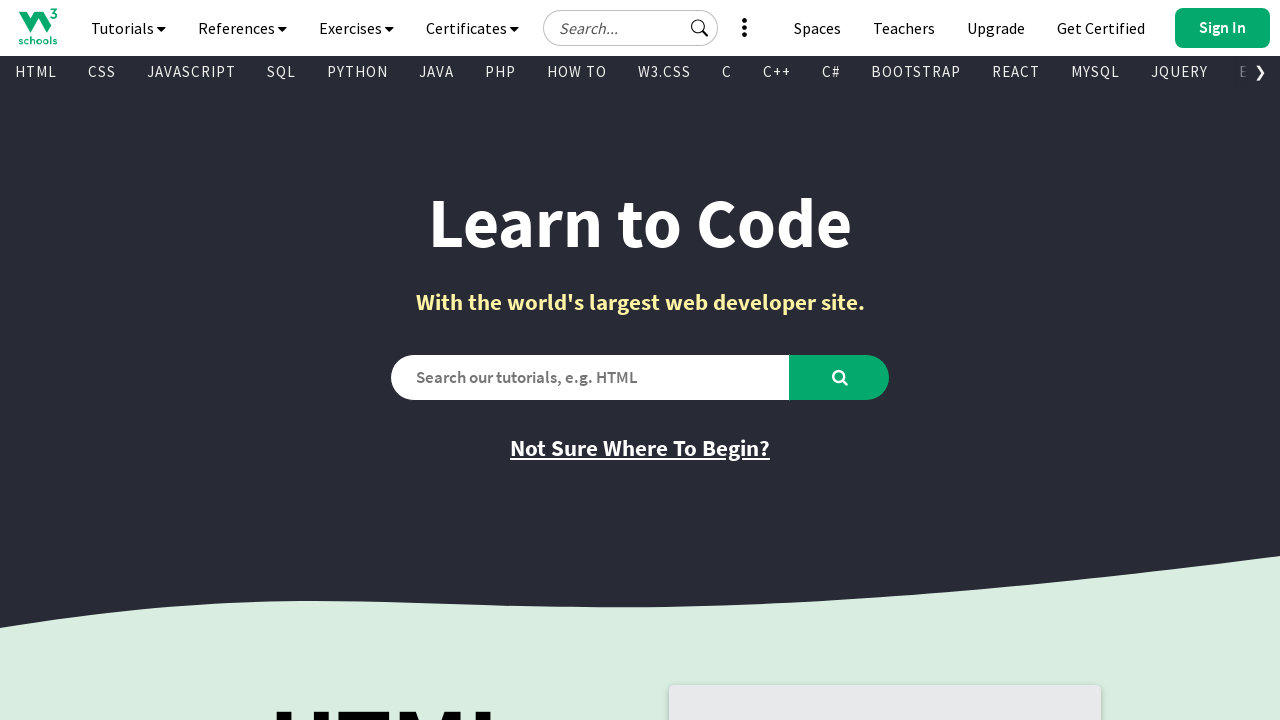

Retrieved text content from visible link: CSS Tutorial
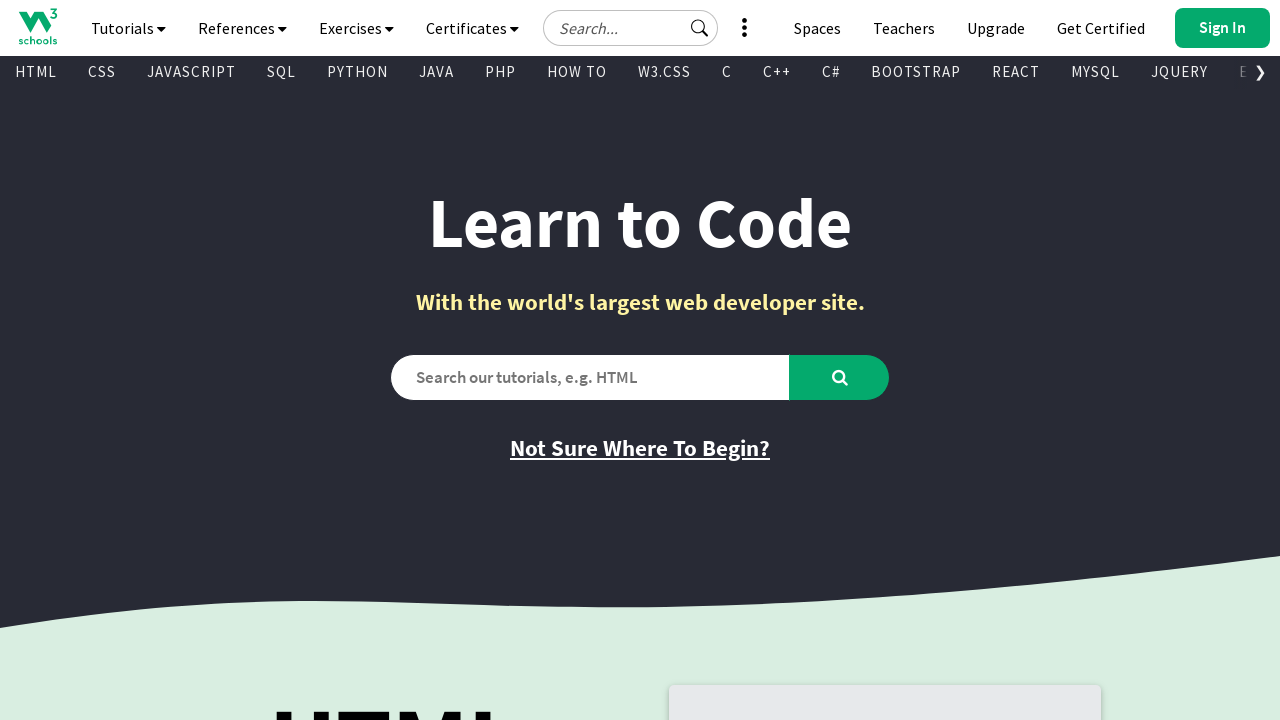

Retrieved href attribute from link: /css/default.asp
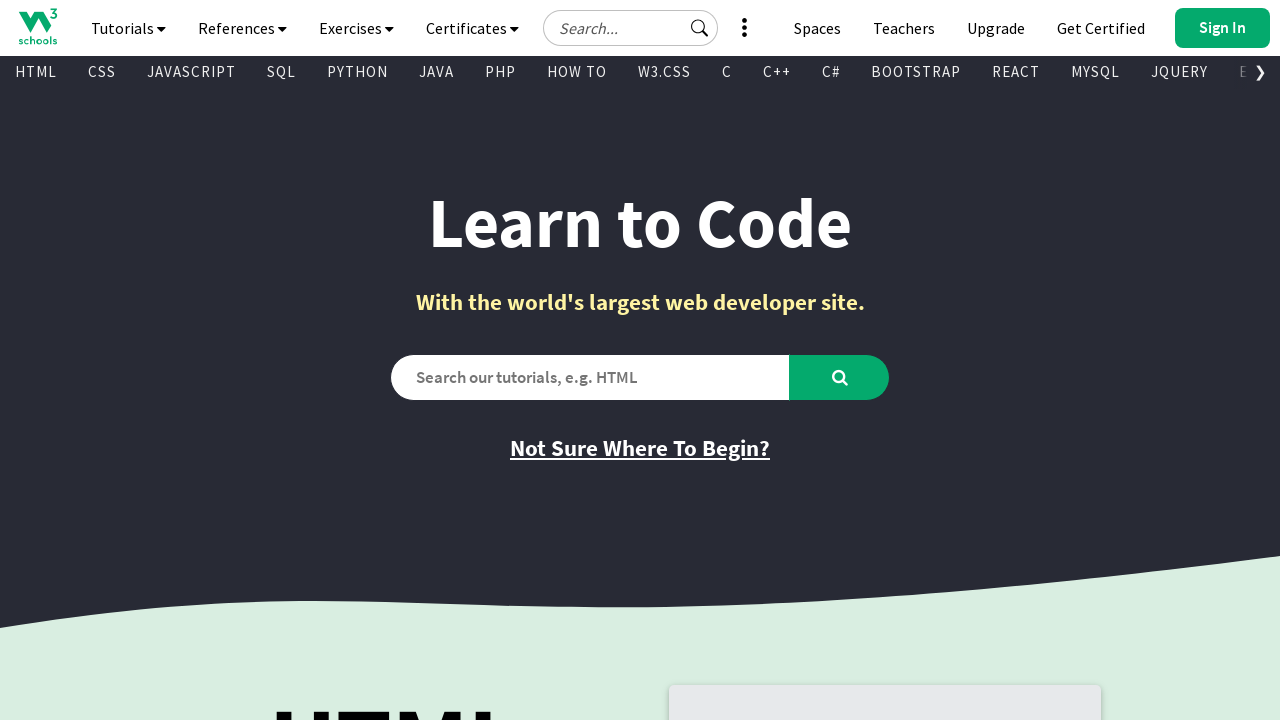

Retrieved text content from visible link: JavaScript Tutorial
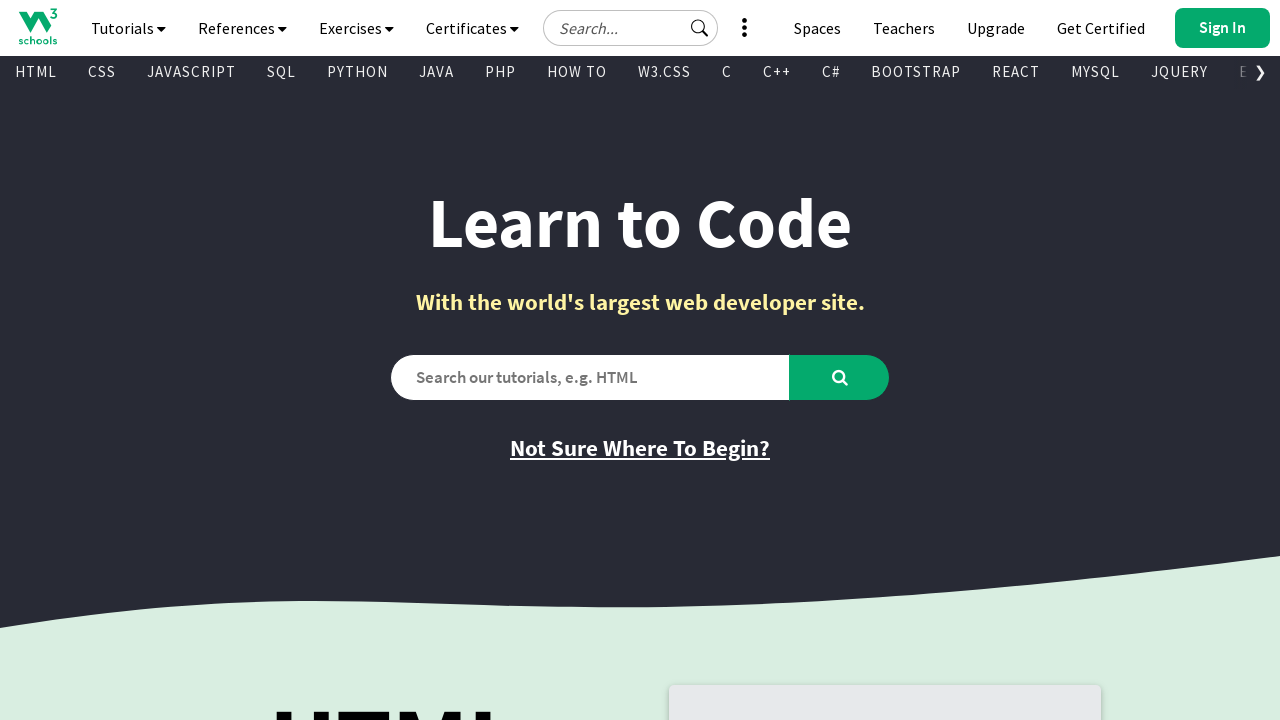

Retrieved href attribute from link: /js/default.asp
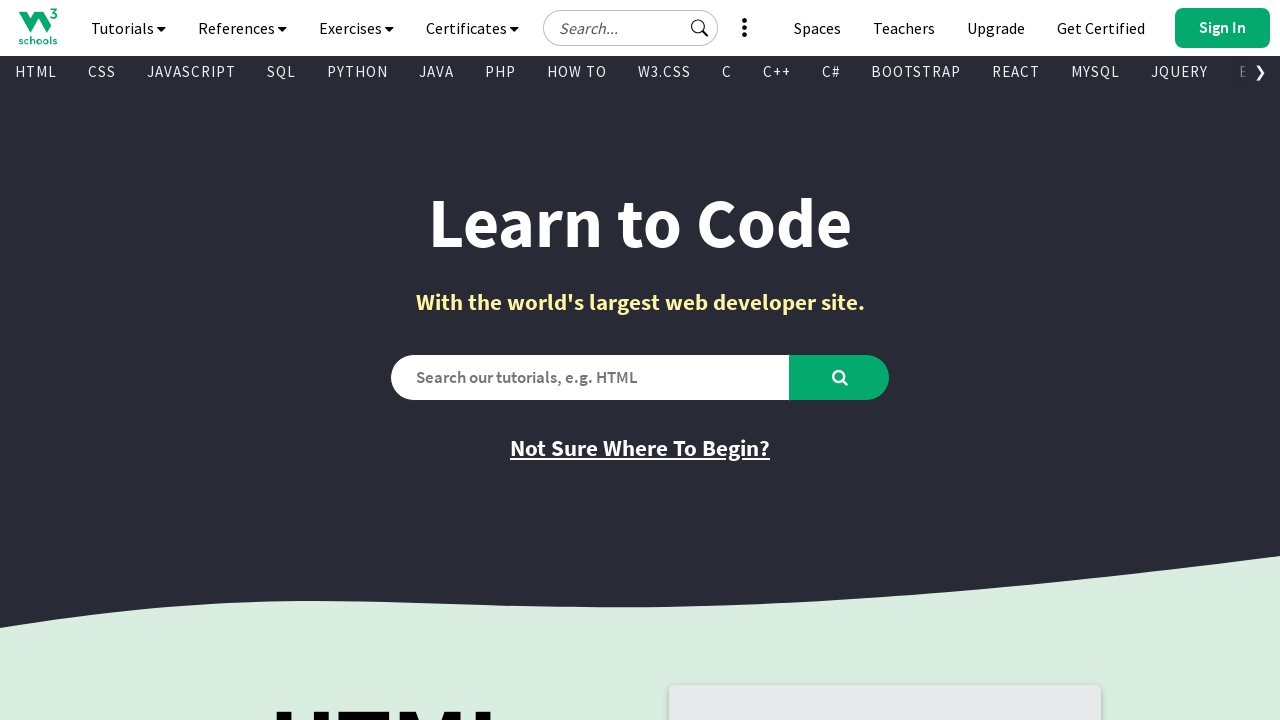

Retrieved text content from visible link: How To Tutorial
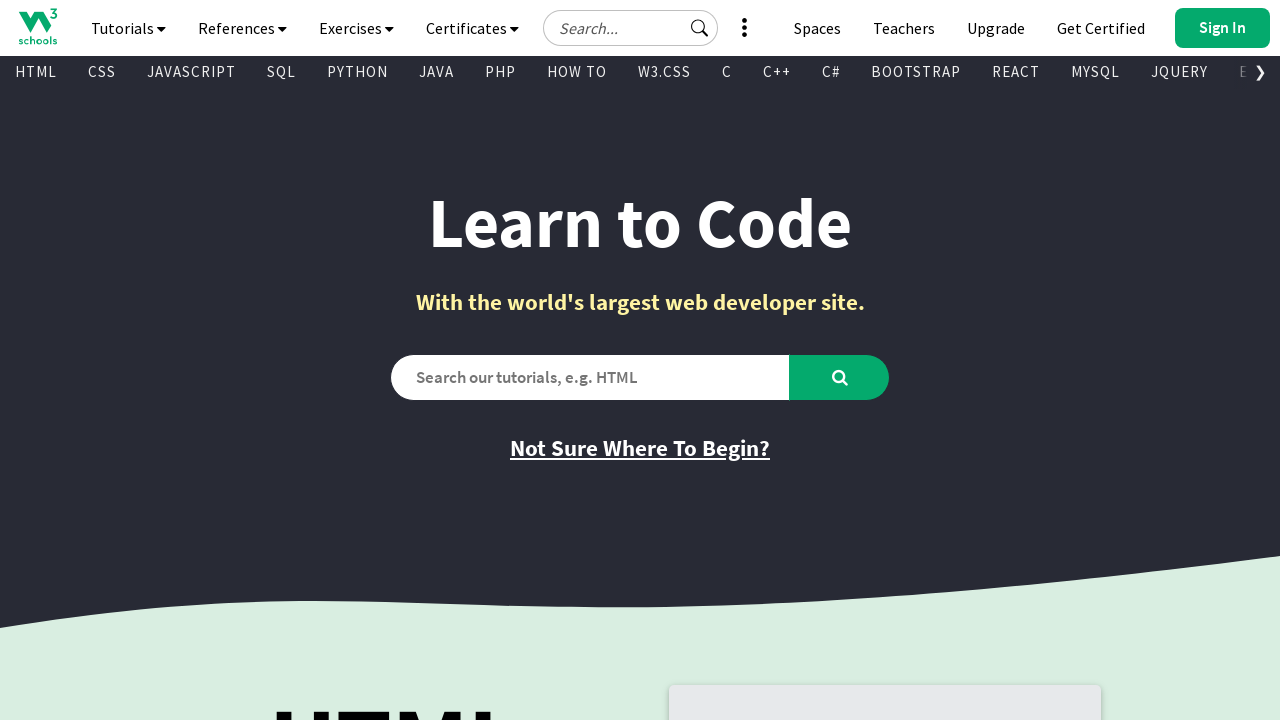

Retrieved href attribute from link: /howto/default.asp
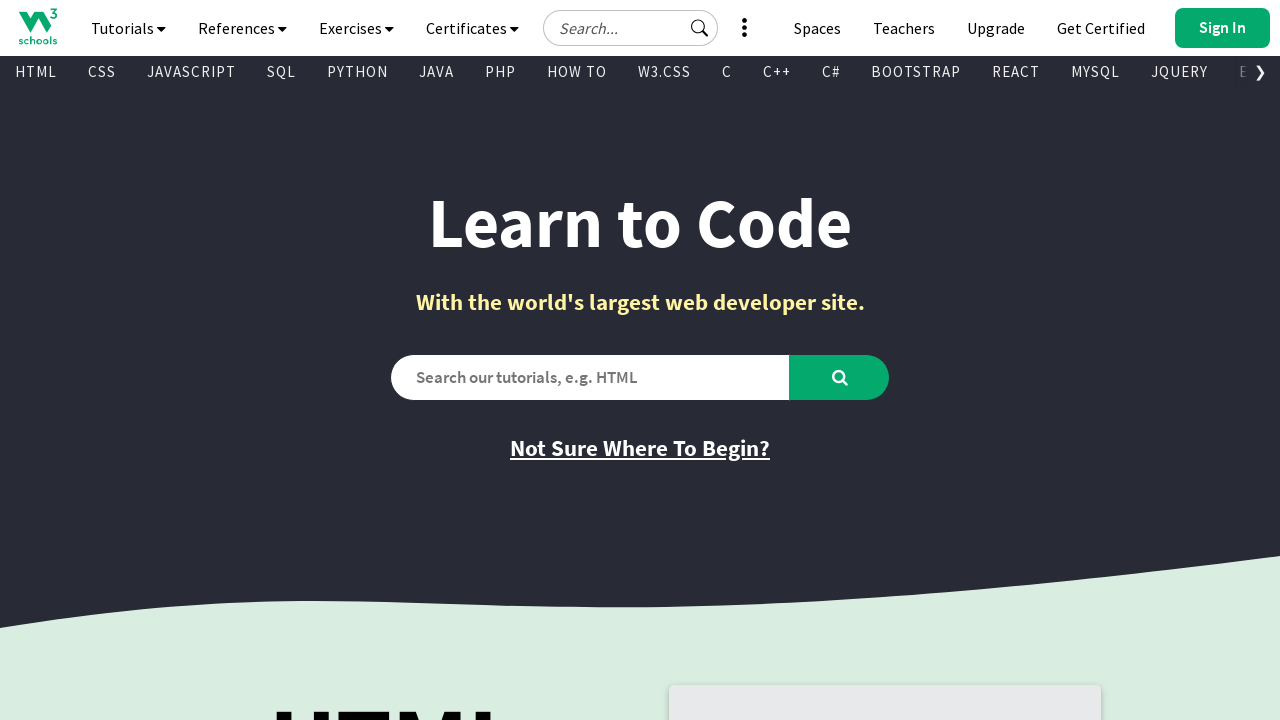

Retrieved text content from visible link: SQL Tutorial
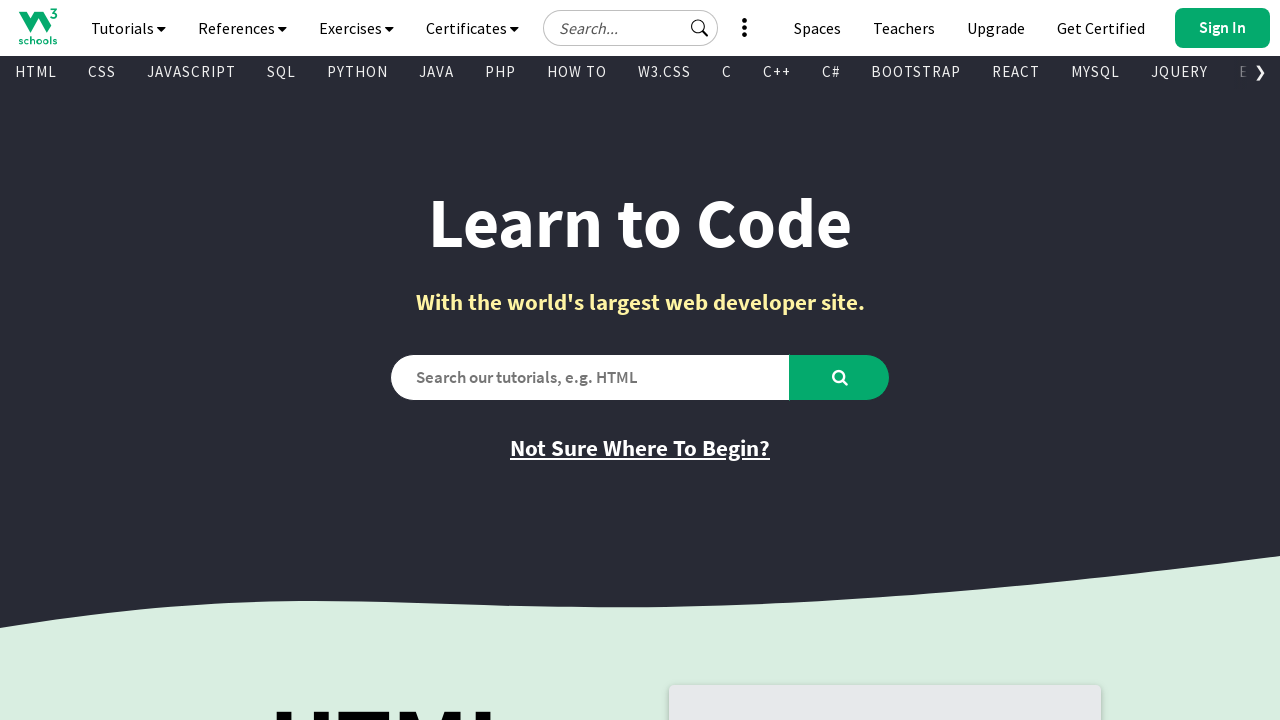

Retrieved href attribute from link: /sql/default.asp
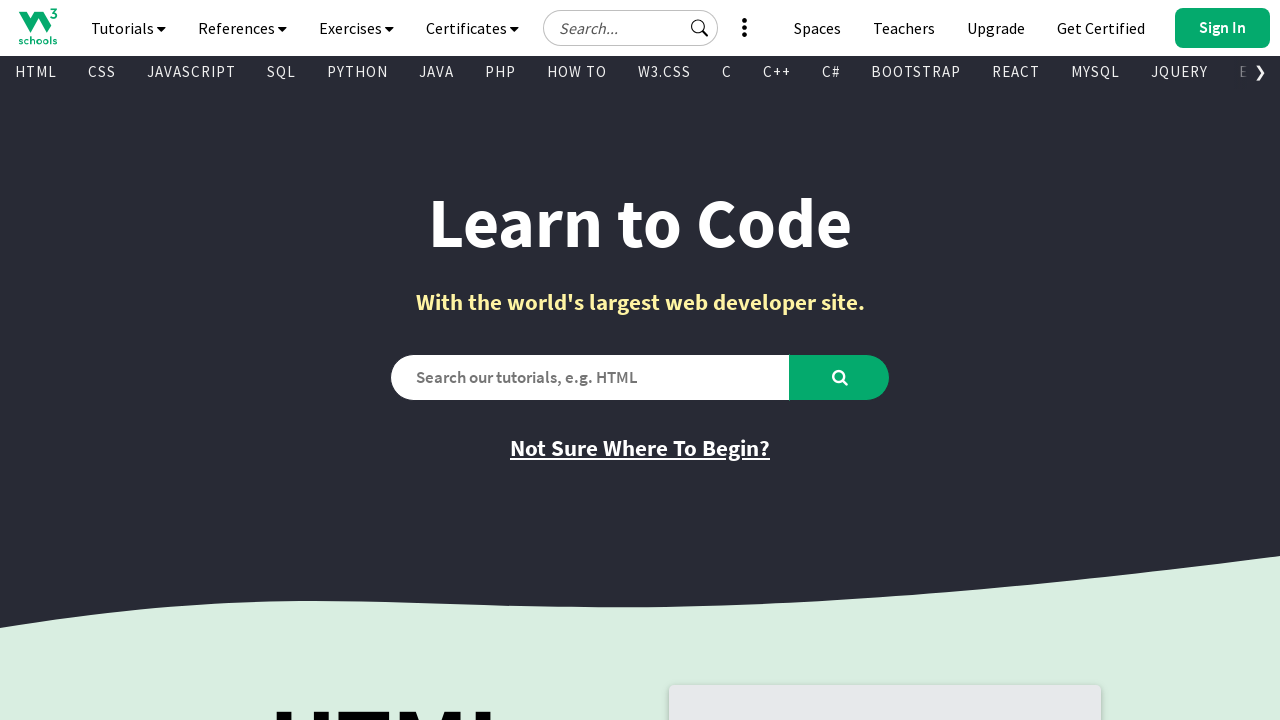

Retrieved text content from visible link: Python Tutorial
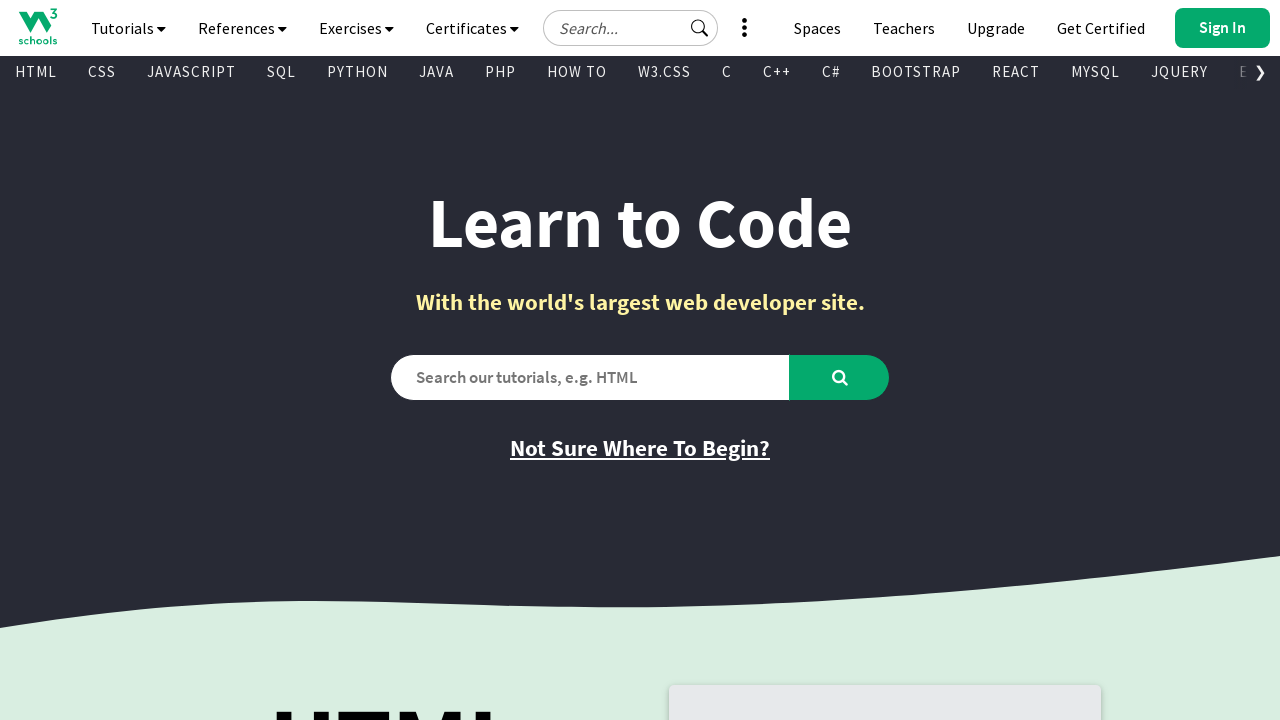

Retrieved href attribute from link: /python/default.asp
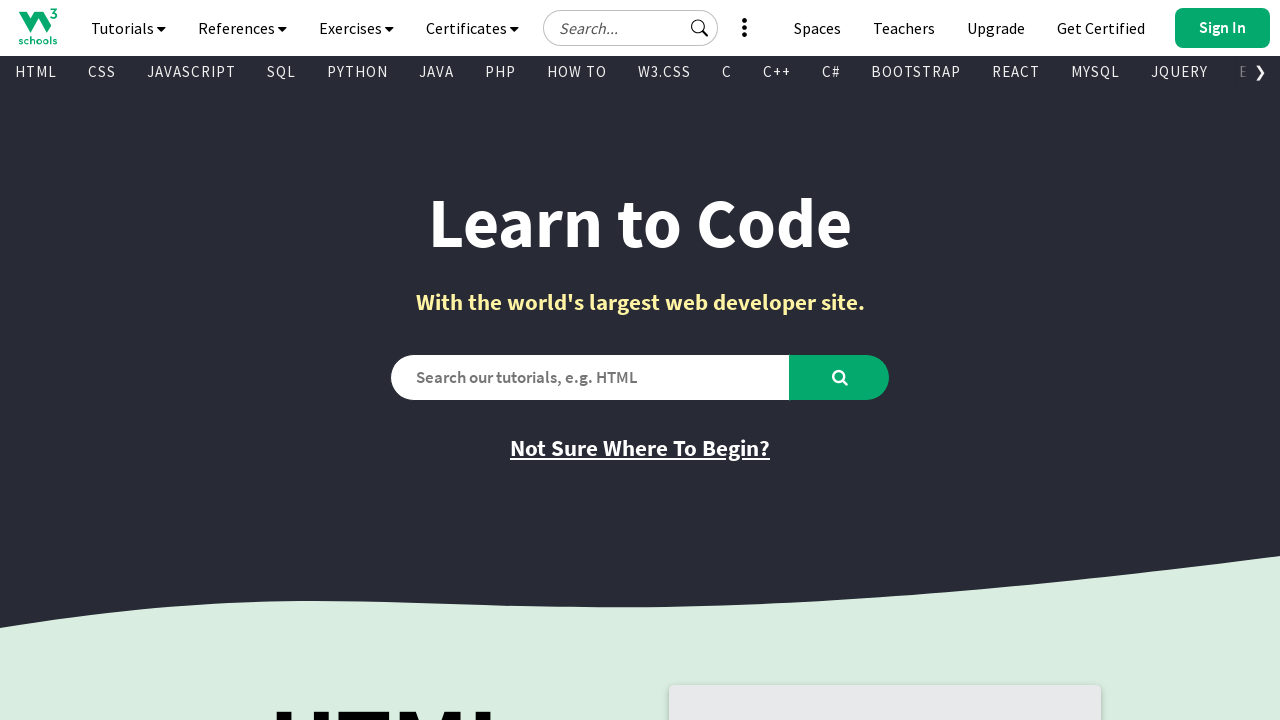

Retrieved text content from visible link: W3.CSS Tutorial
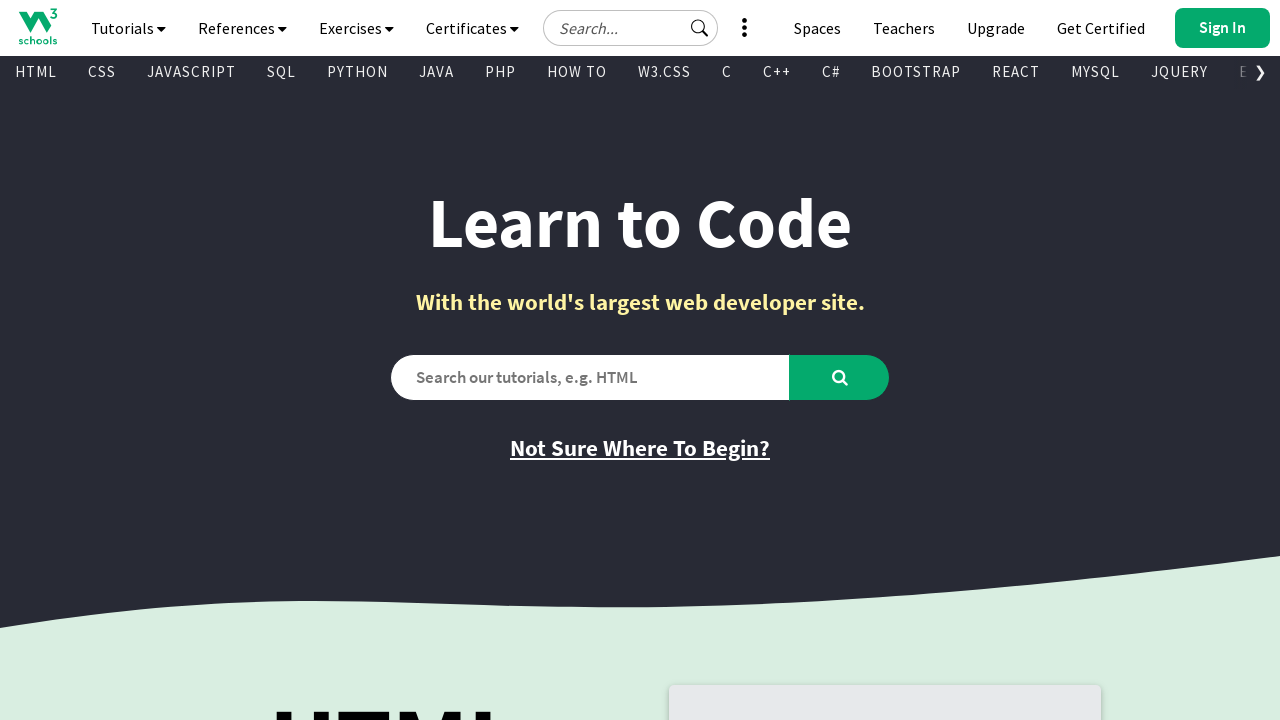

Retrieved href attribute from link: /w3css/default.asp
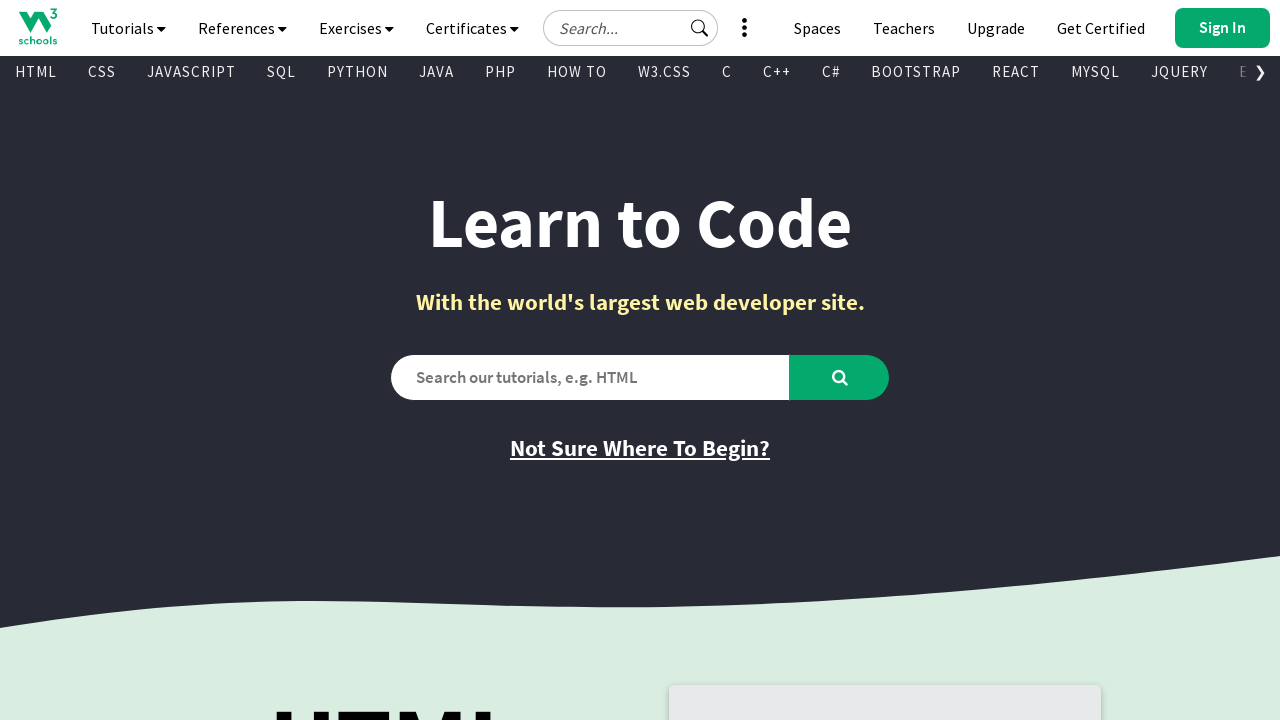

Retrieved text content from visible link: Bootstrap Tutorial
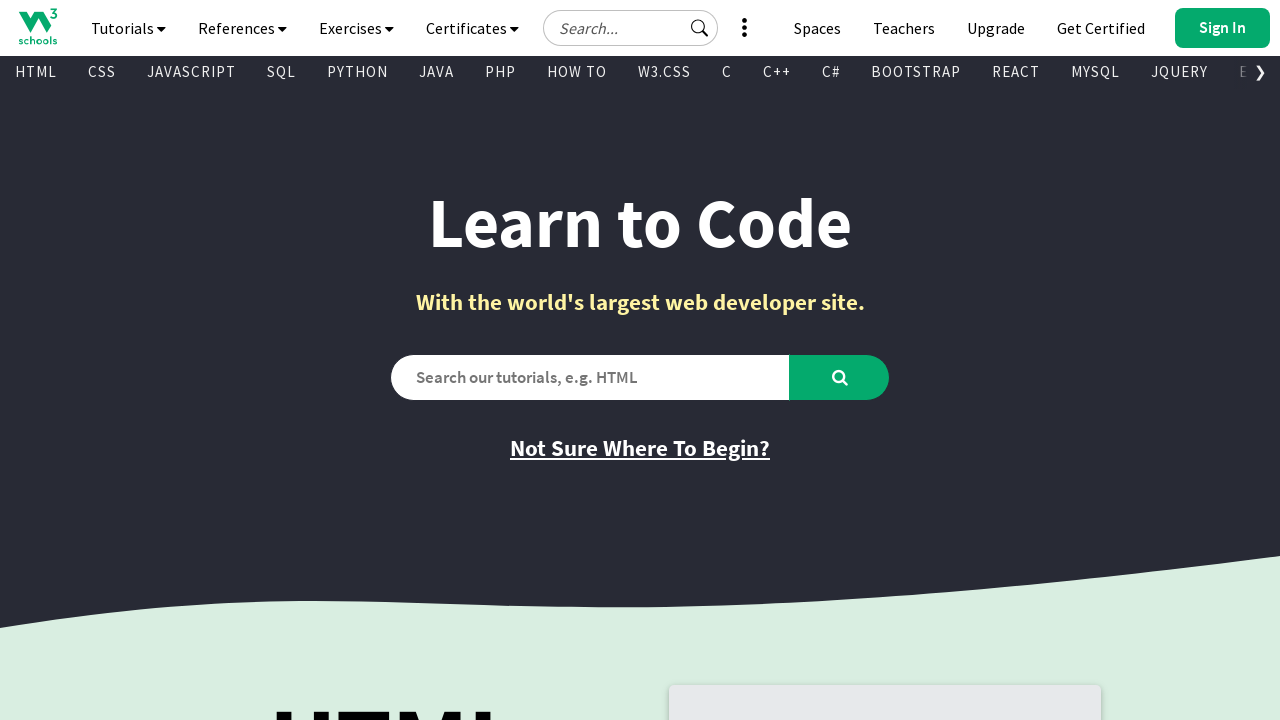

Retrieved href attribute from link: /bootstrap/bootstrap_ver.asp
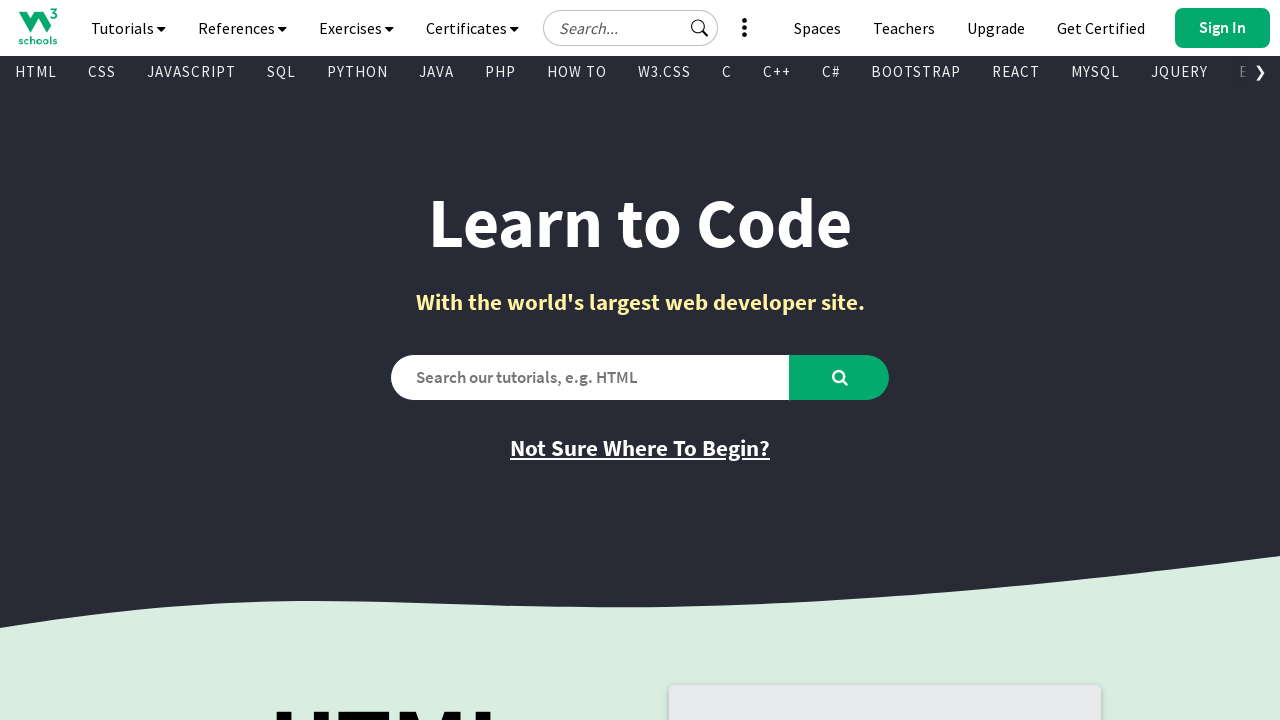

Retrieved text content from visible link: PHP Tutorial
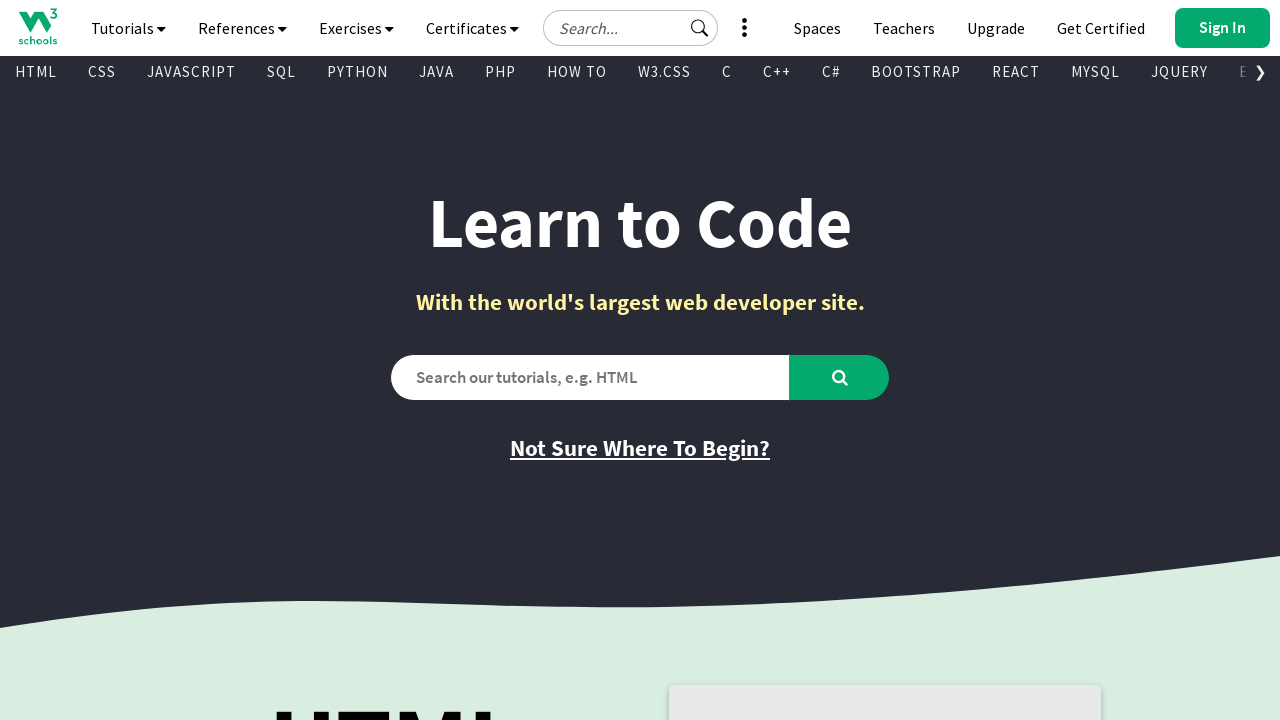

Retrieved href attribute from link: /php/default.asp
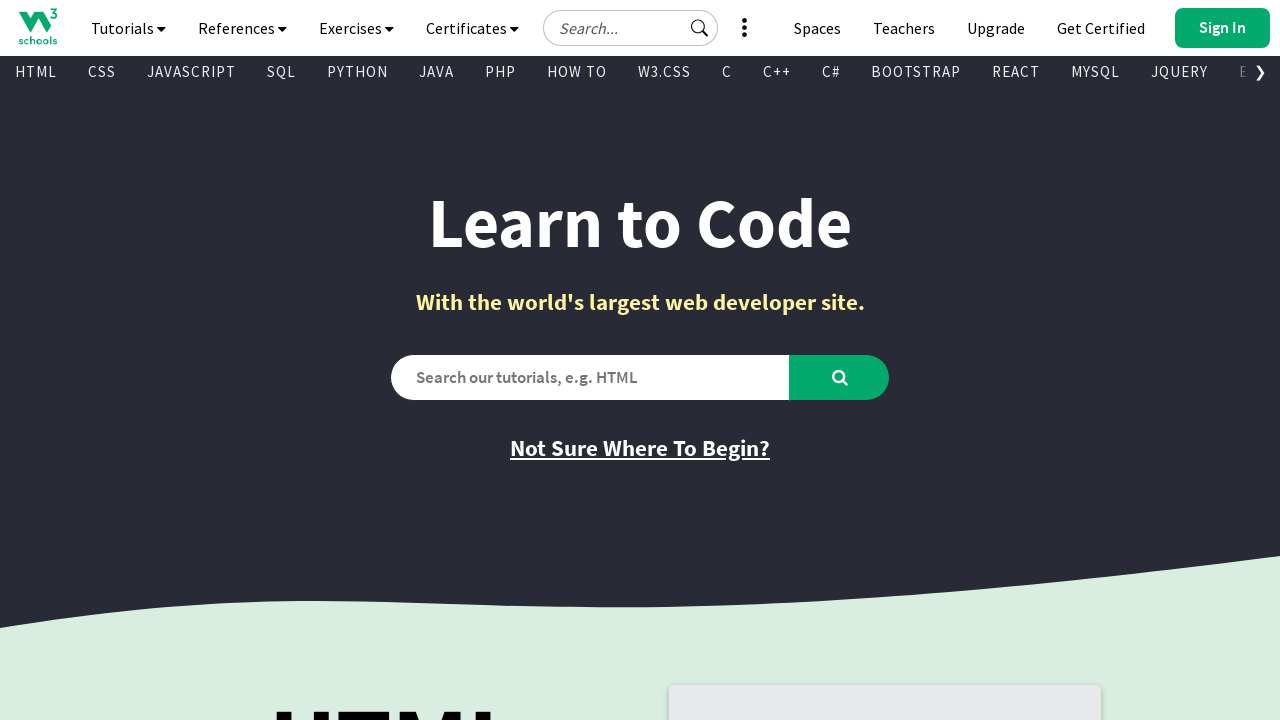

Retrieved text content from visible link: Java Tutorial
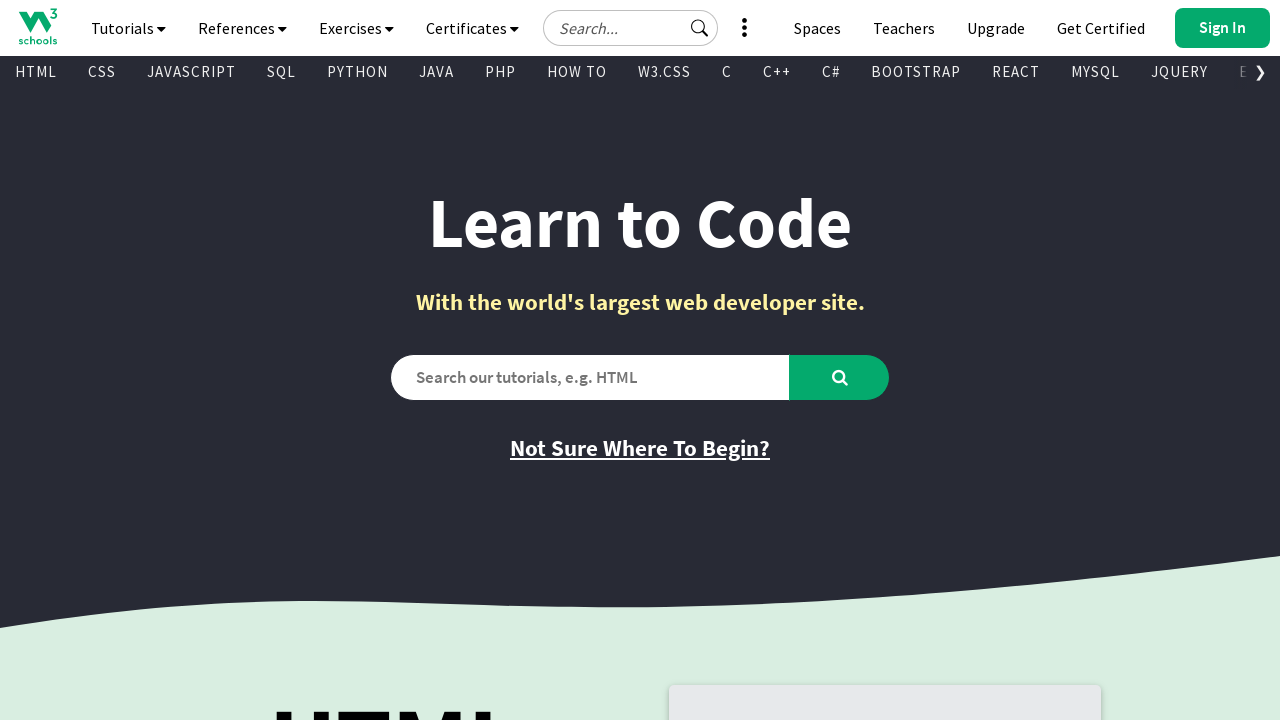

Retrieved href attribute from link: /java/default.asp
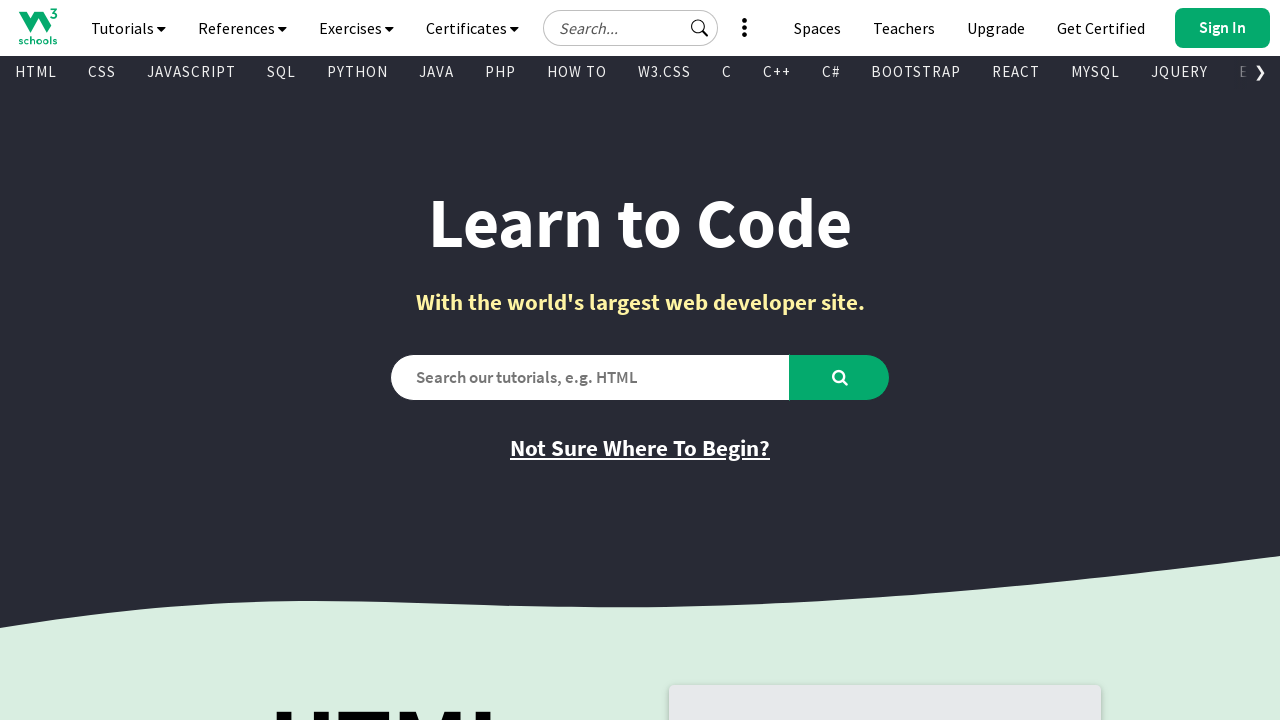

Retrieved text content from visible link: C++ Tutorial
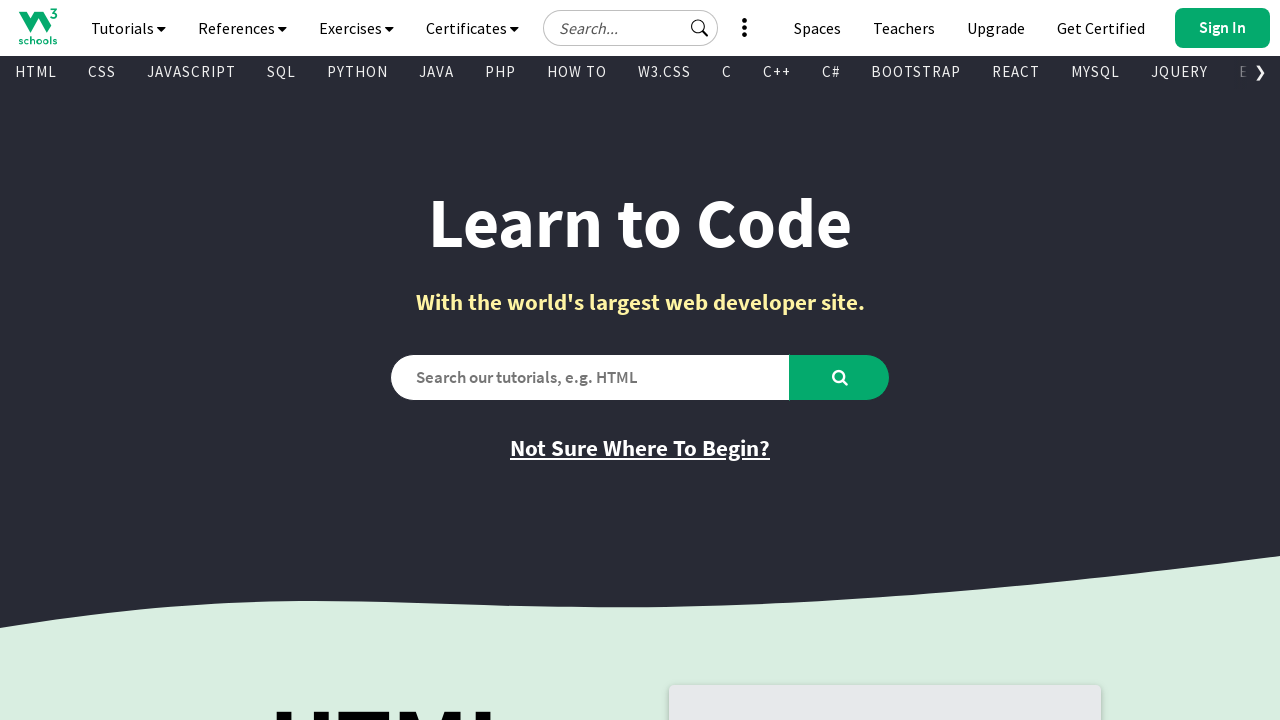

Retrieved href attribute from link: /cpp/default.asp
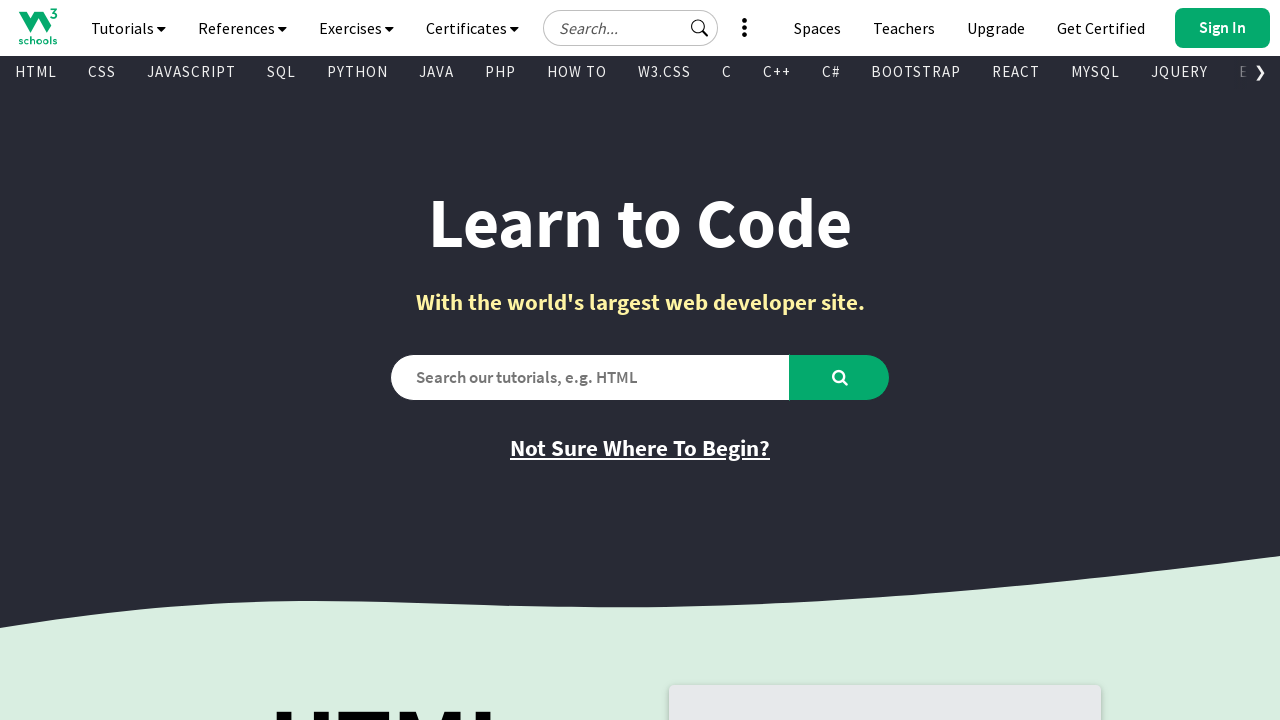

Retrieved text content from visible link: jQuery Tutorial
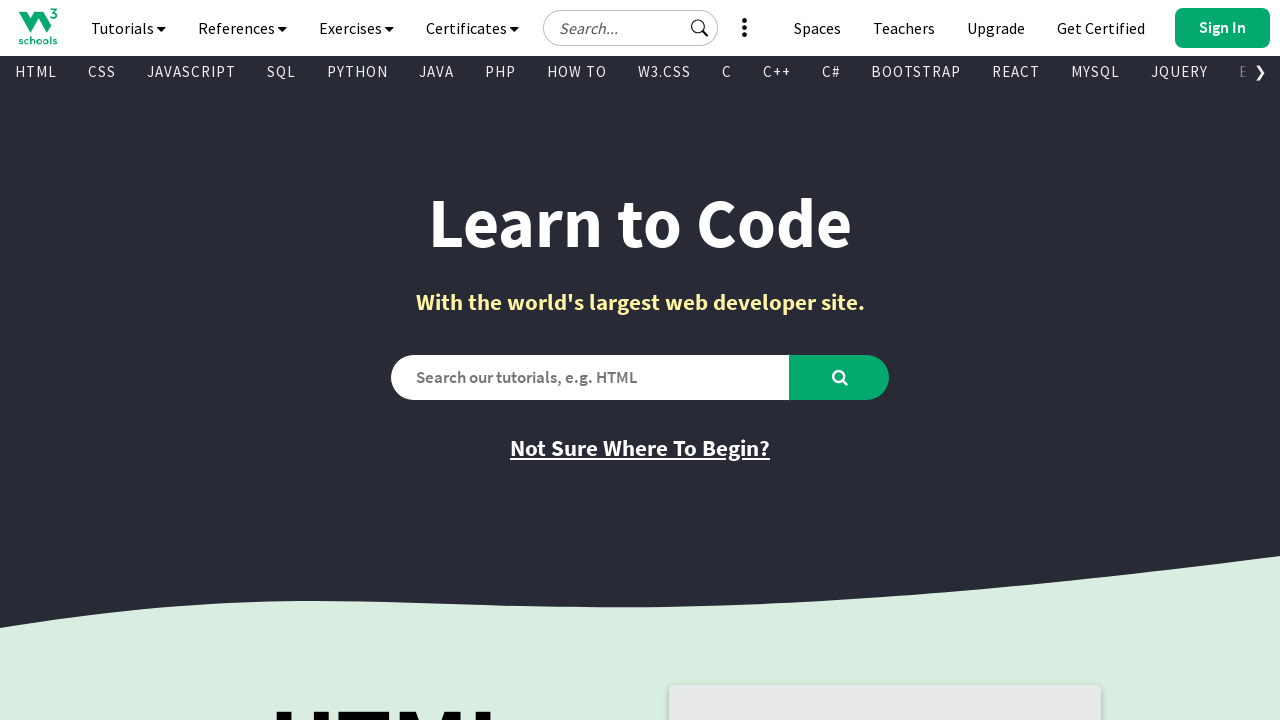

Retrieved href attribute from link: /jquery/default.asp
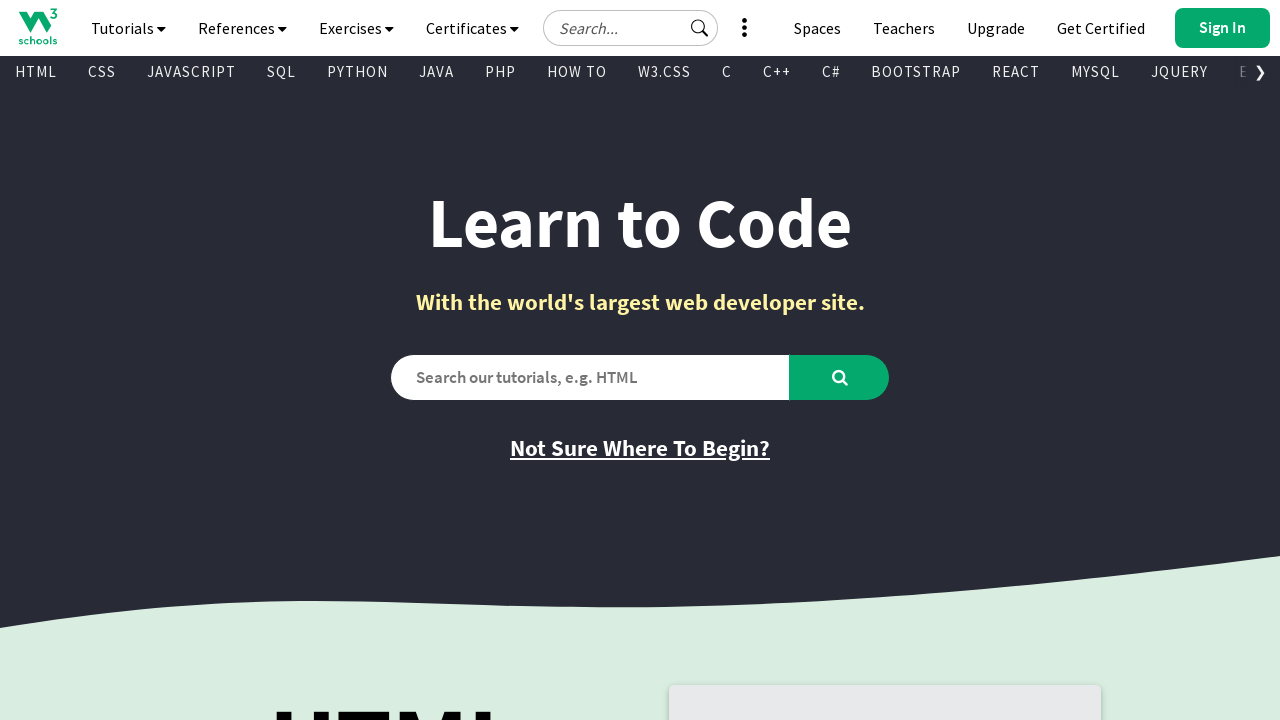

Retrieved text content from visible link: HTML Reference
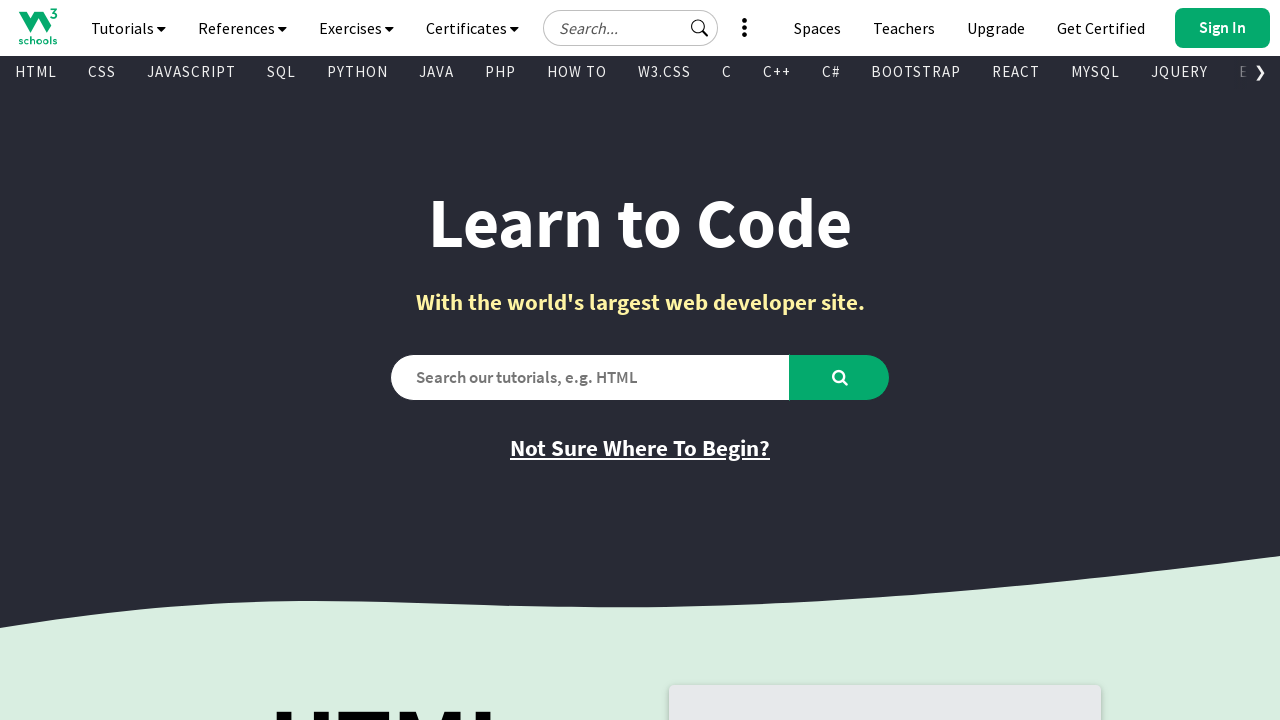

Retrieved href attribute from link: /tags/default.asp
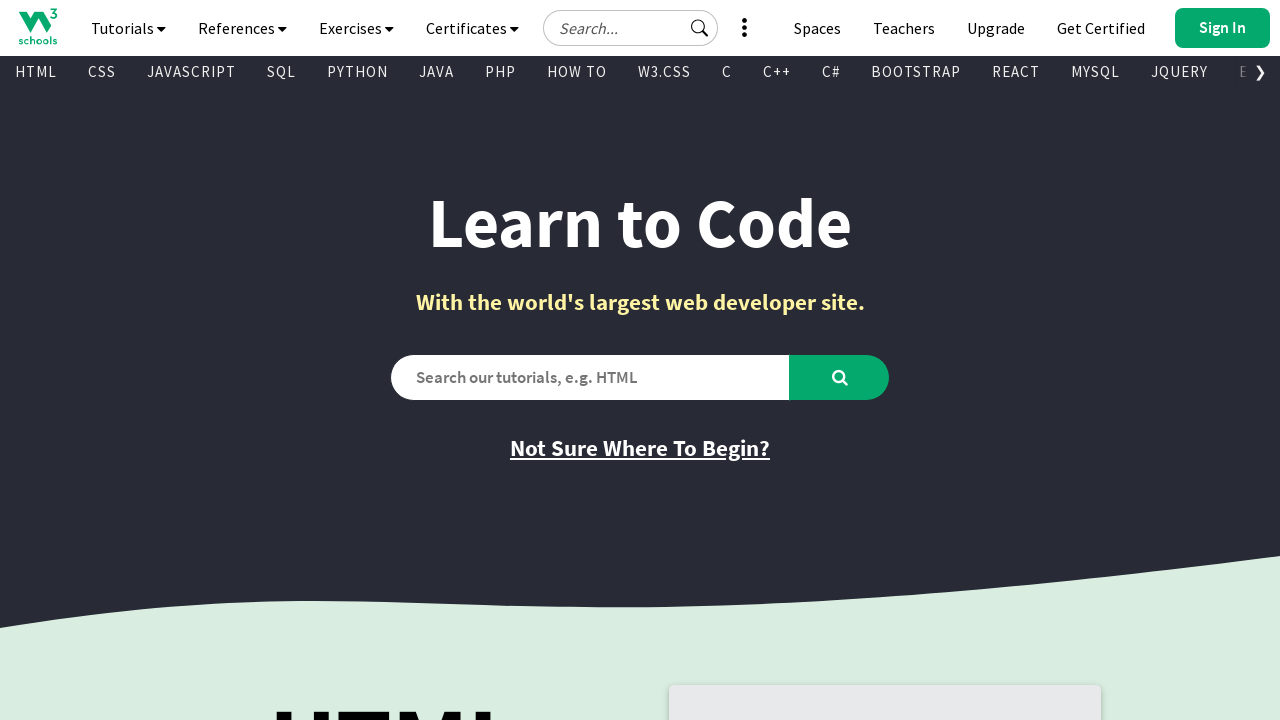

Retrieved text content from visible link: CSS Reference
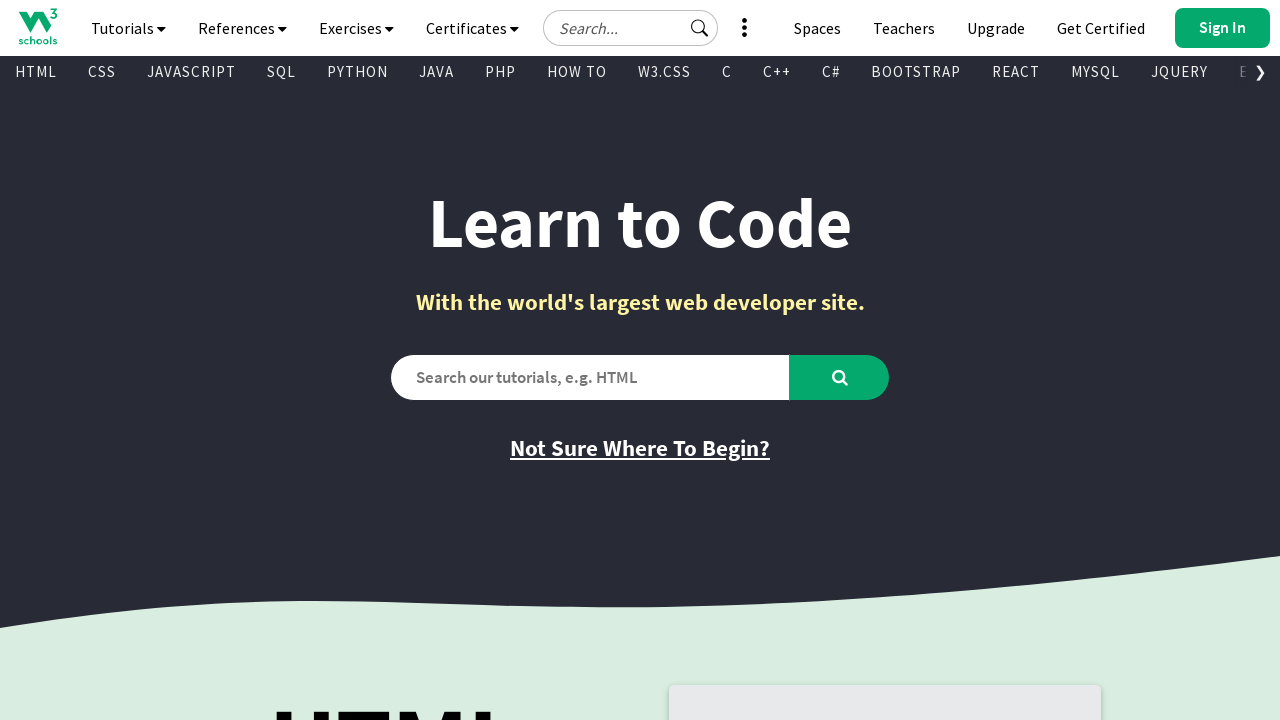

Retrieved href attribute from link: /cssref/index.php
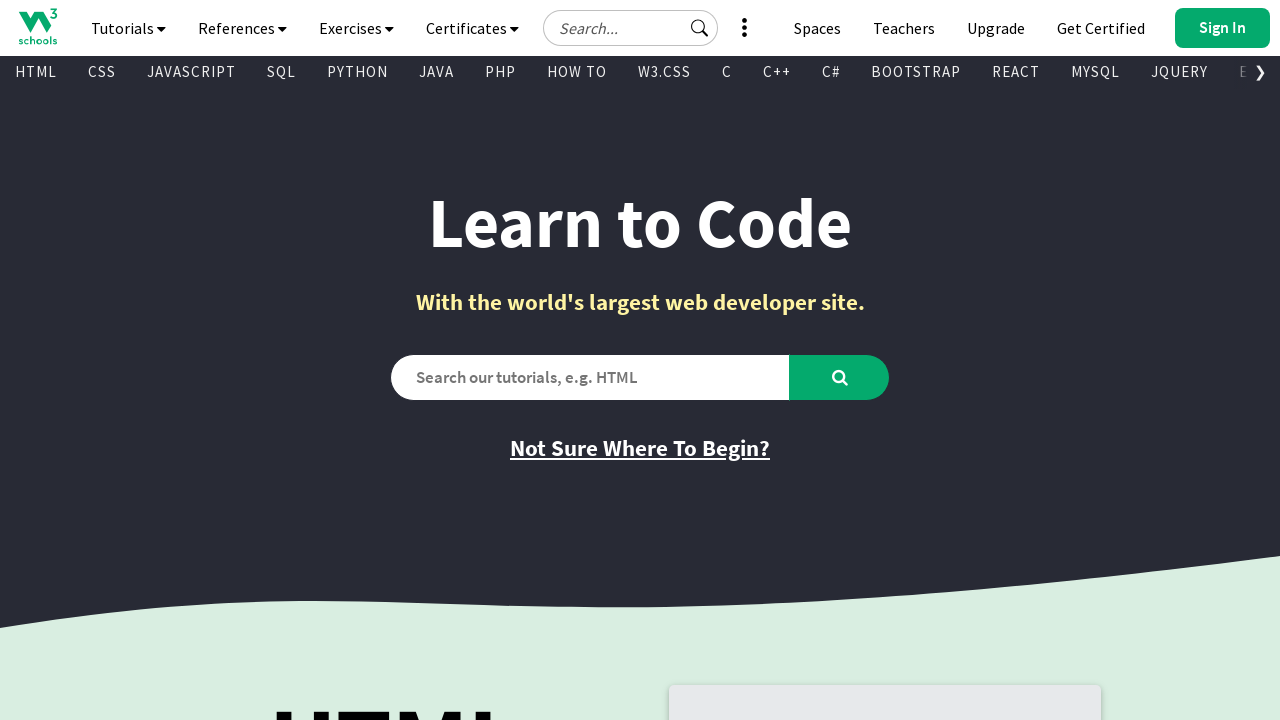

Retrieved text content from visible link: JavaScript Reference
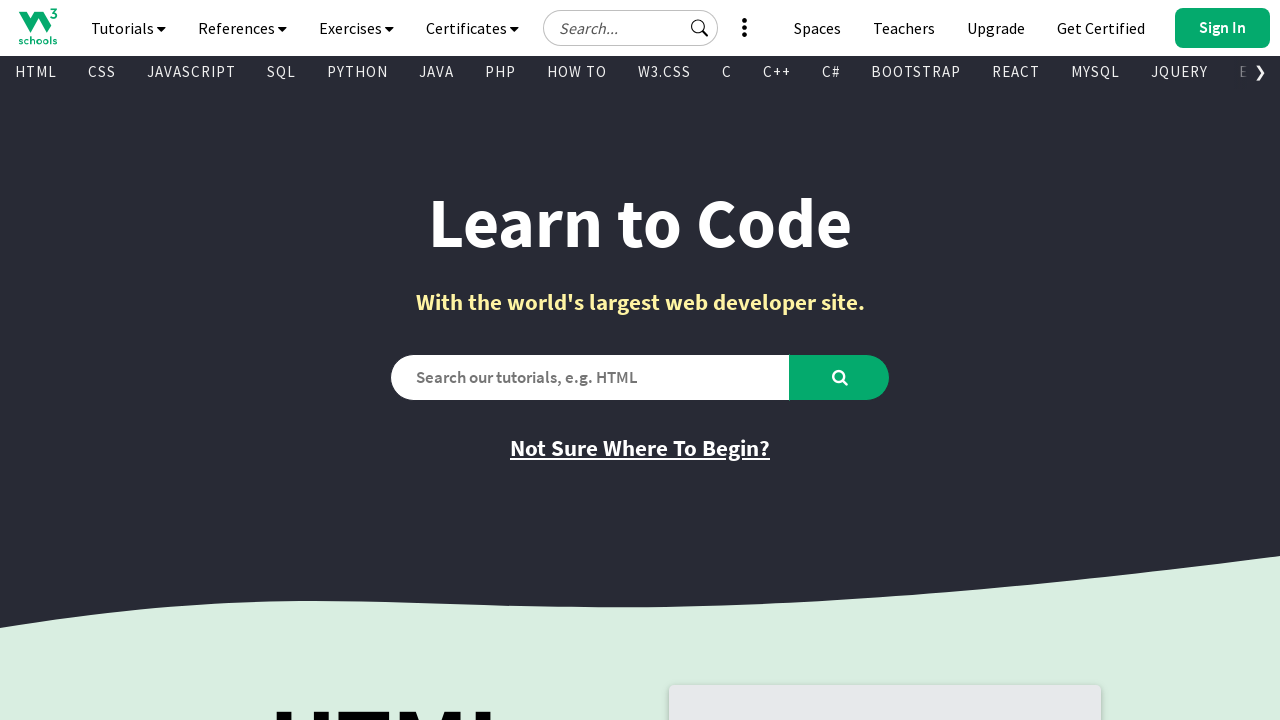

Retrieved href attribute from link: /jsref/default.asp
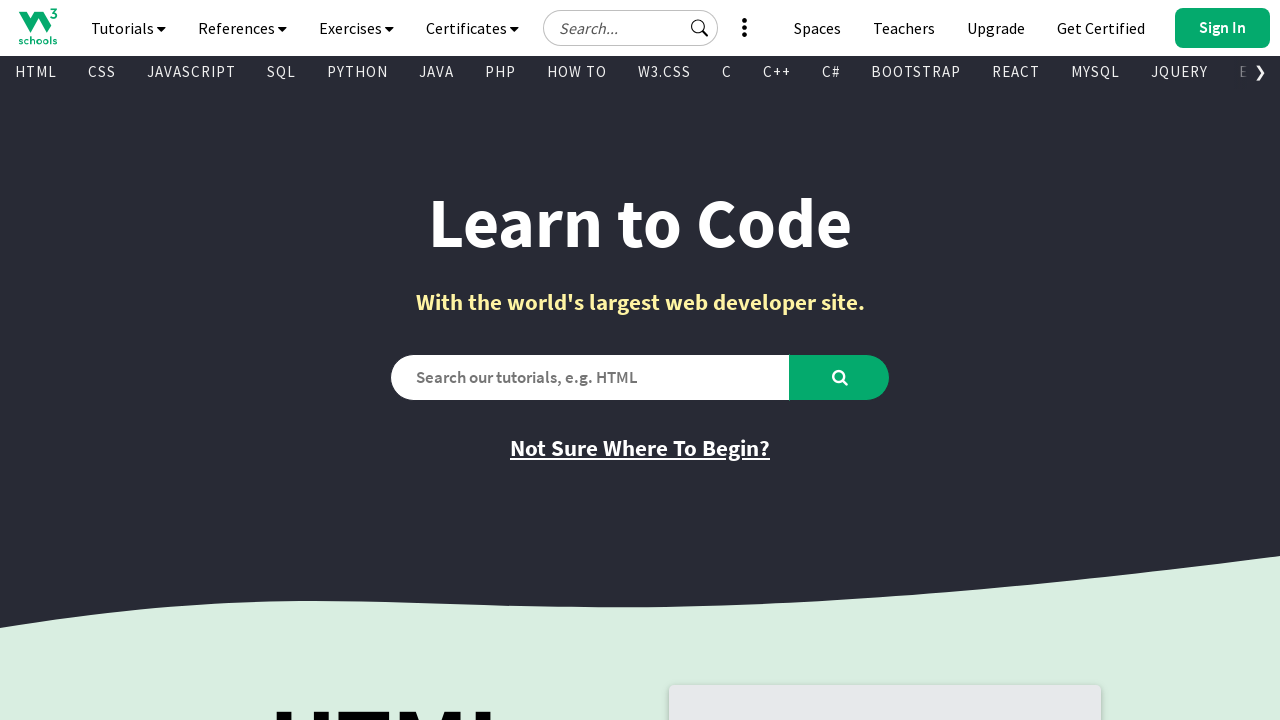

Retrieved text content from visible link: SQL Reference
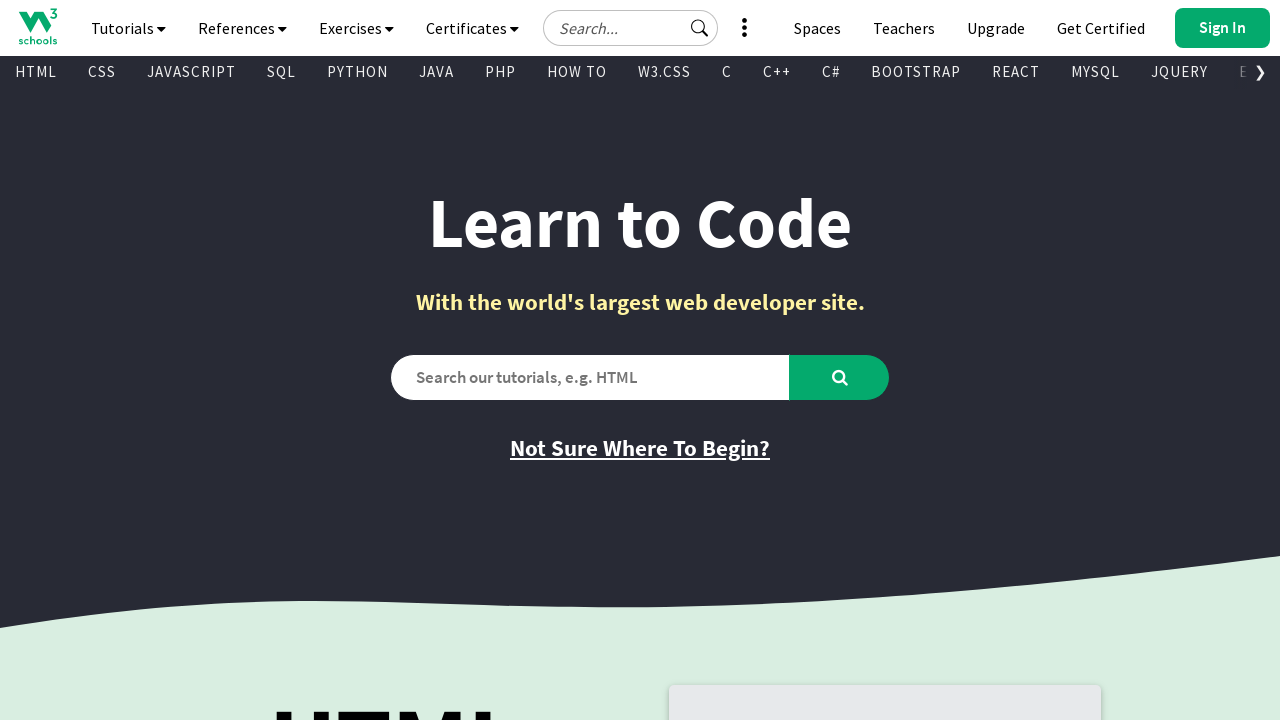

Retrieved href attribute from link: /sql/sql_ref_keywords.asp
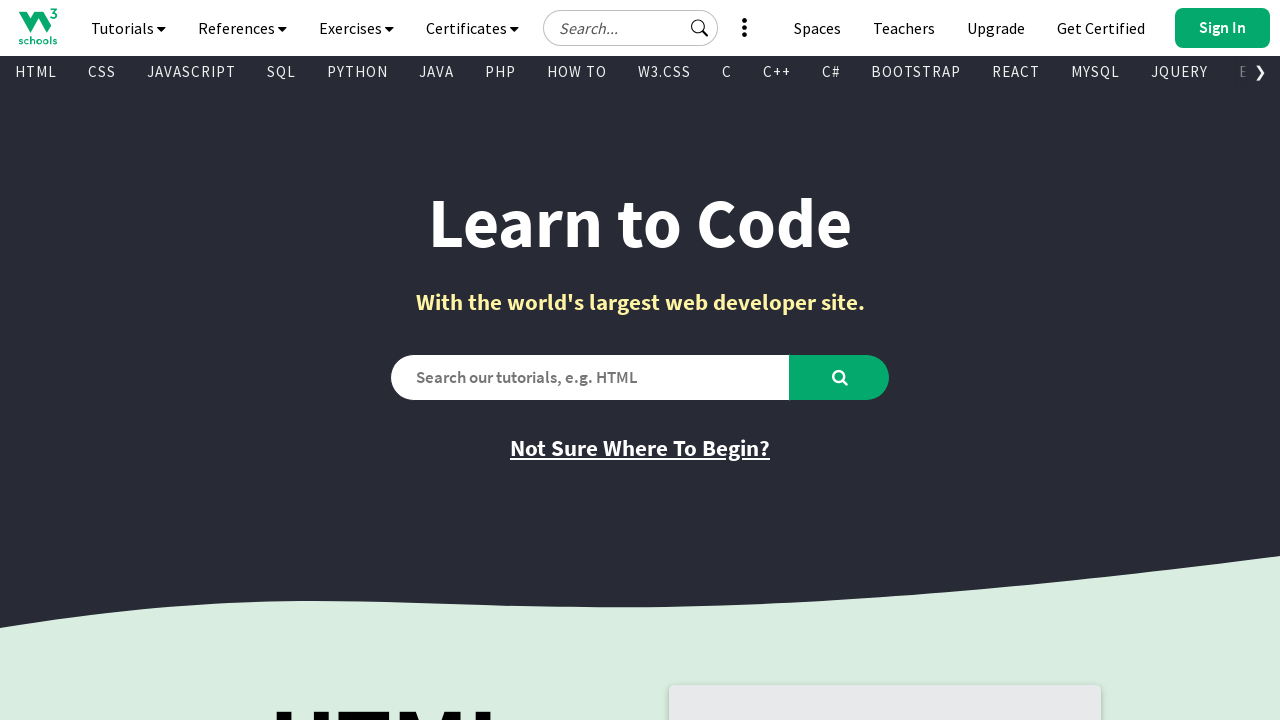

Retrieved text content from visible link: Python Reference
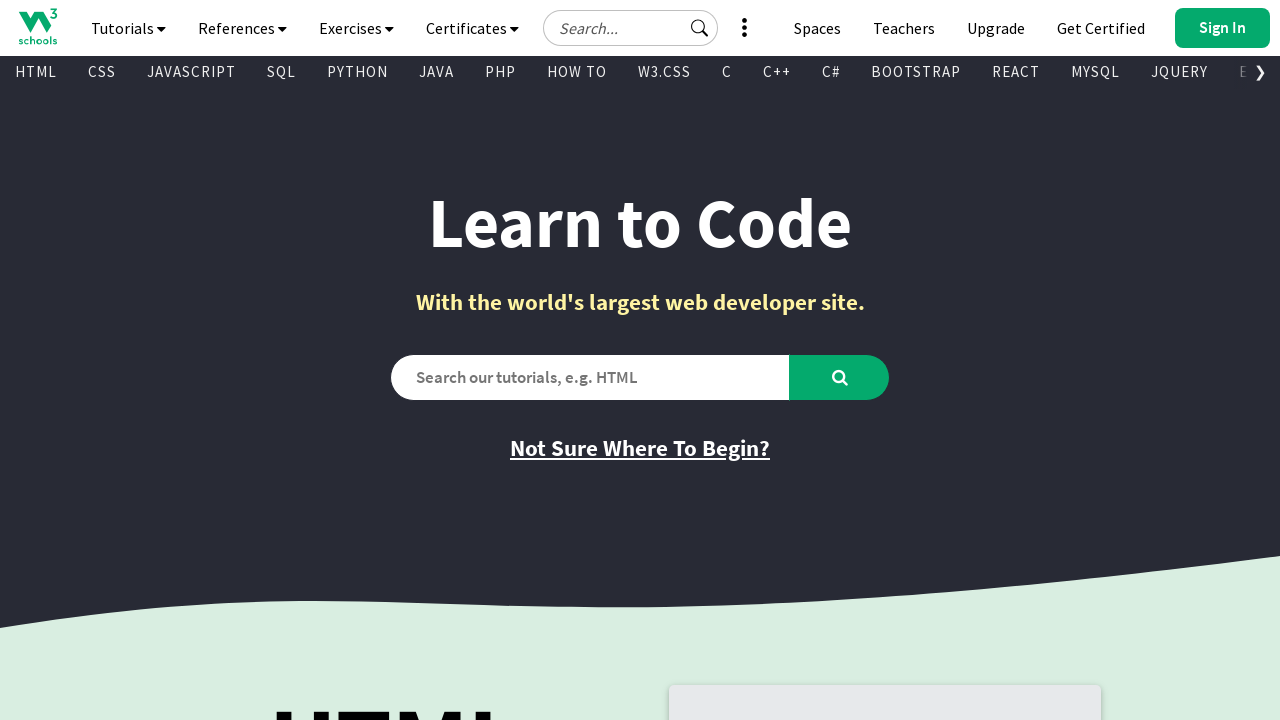

Retrieved href attribute from link: /python/python_reference.asp
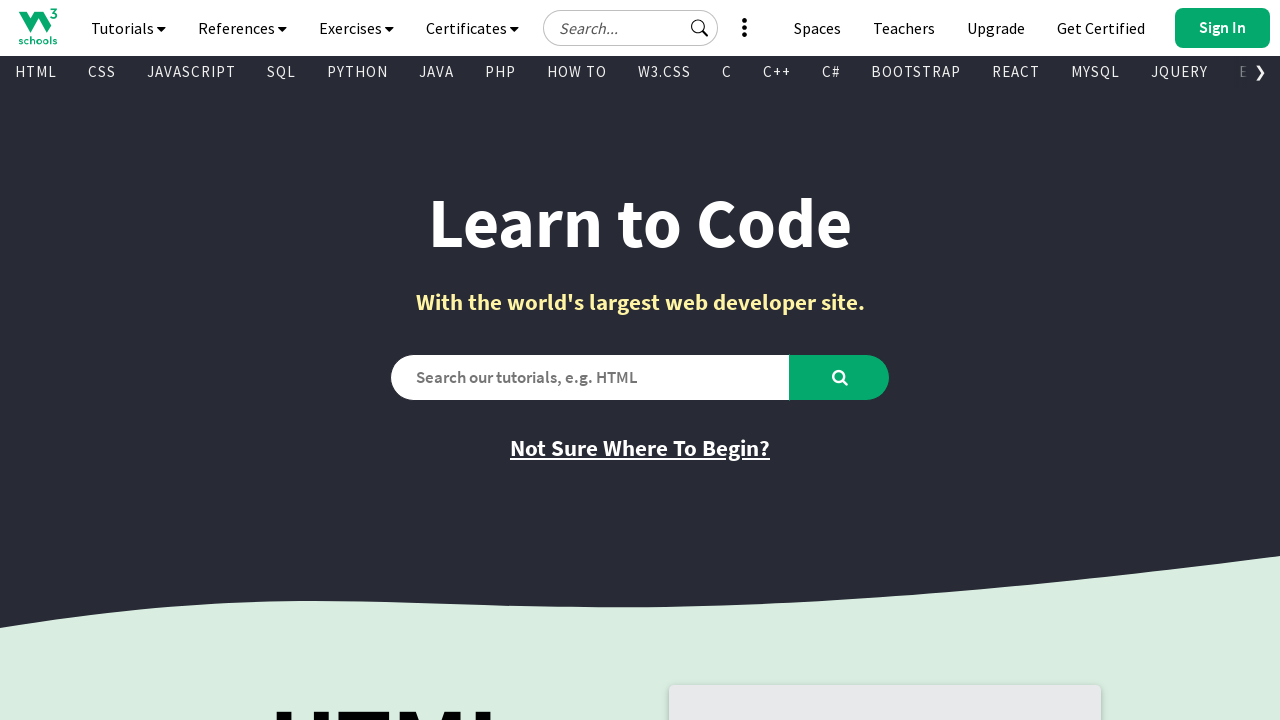

Retrieved text content from visible link: W3.CSS Reference
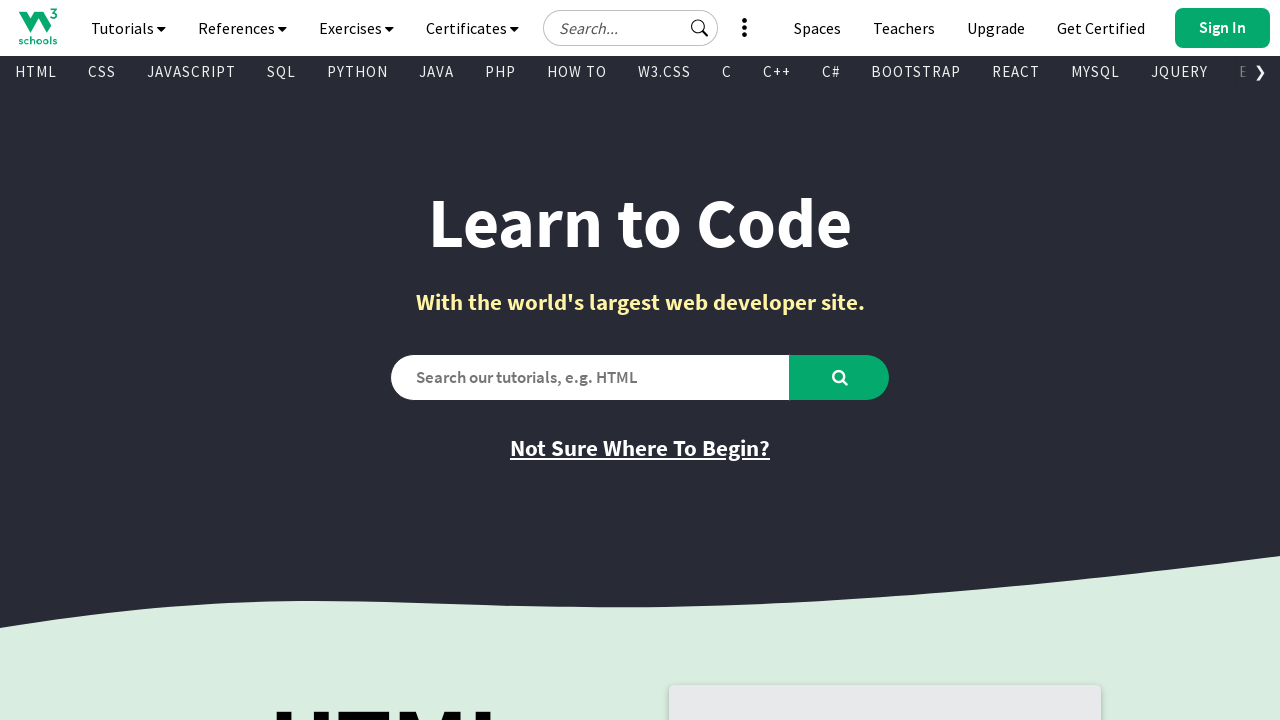

Retrieved href attribute from link: /w3css/w3css_references.asp
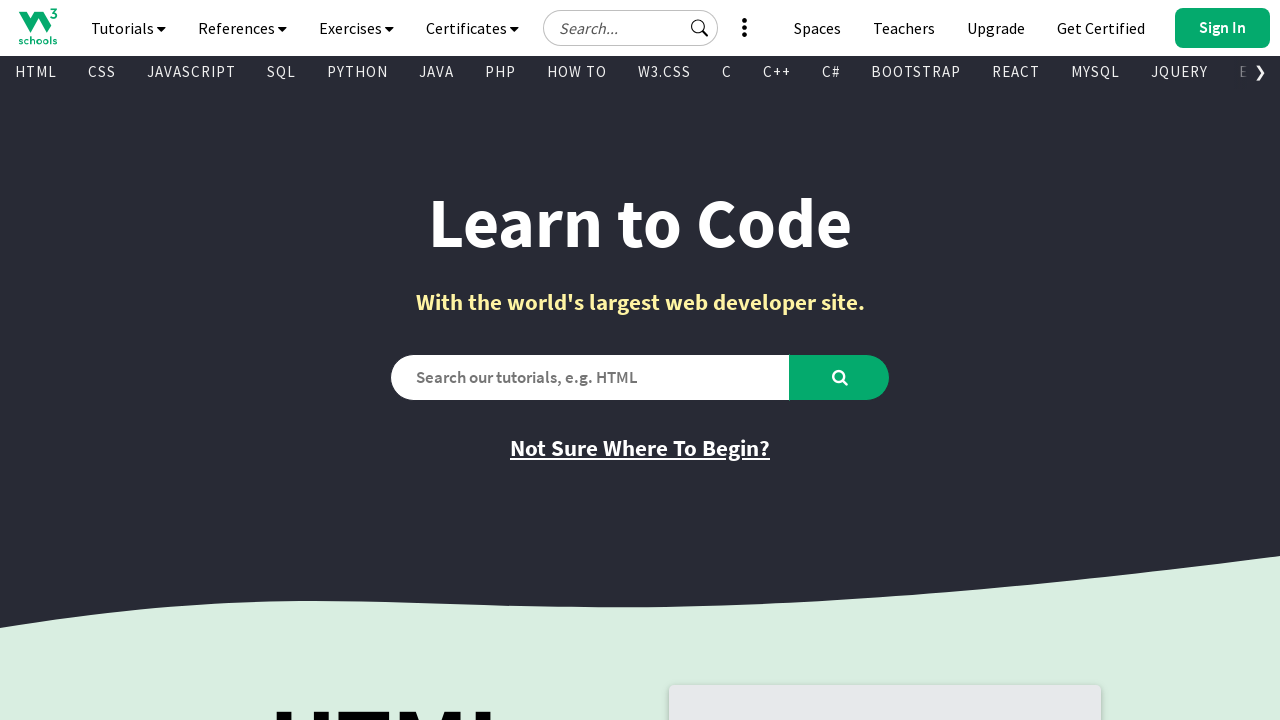

Retrieved text content from visible link: Bootstrap Reference
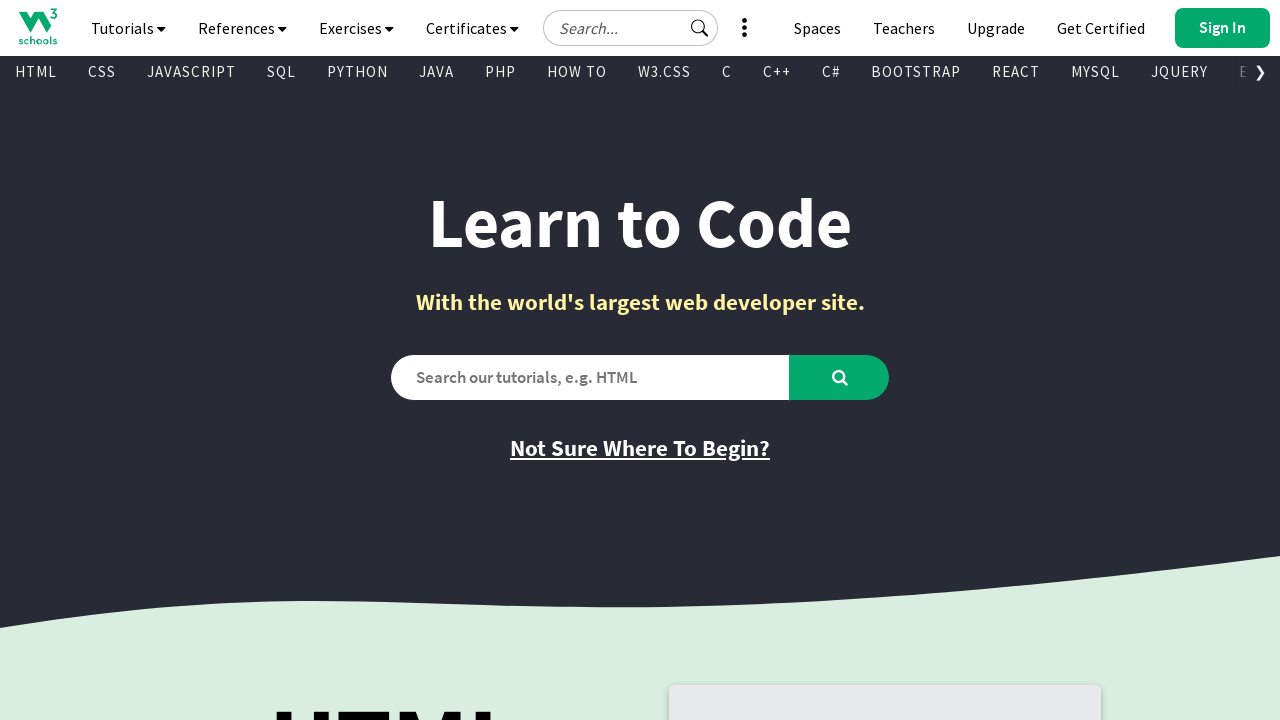

Retrieved href attribute from link: /bootstrap/bootstrap_ref_all_classes.asp
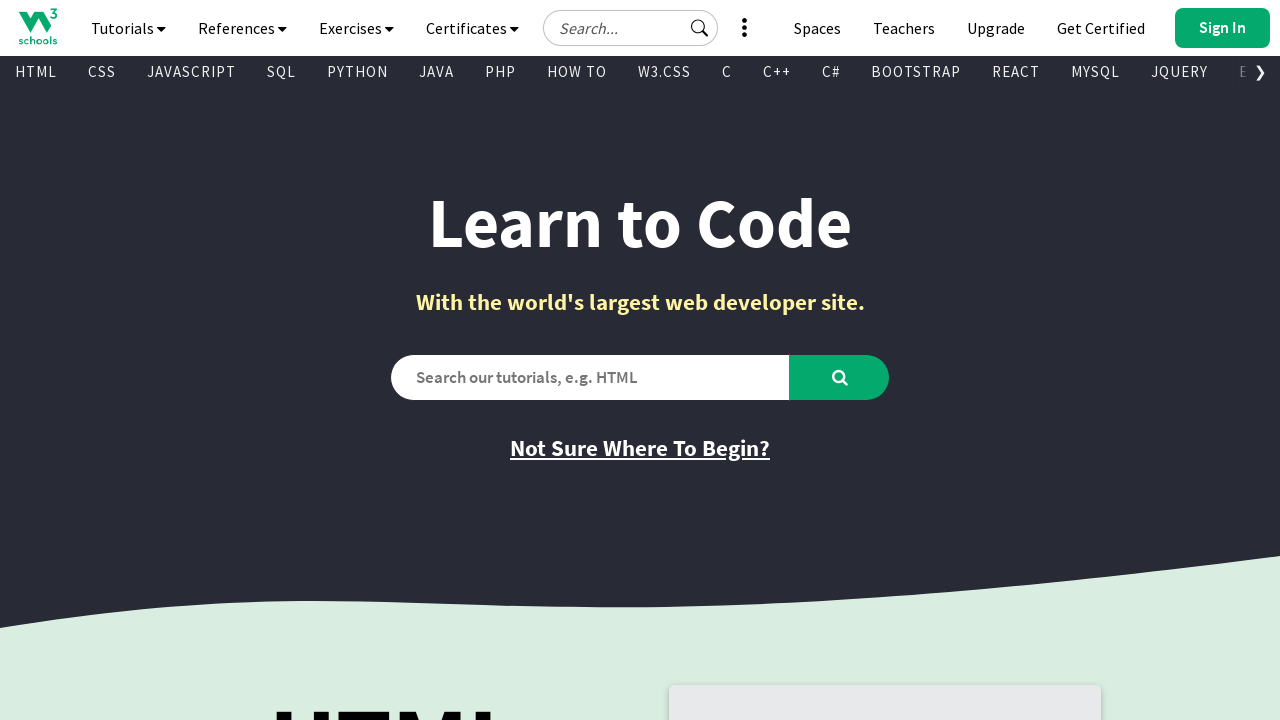

Retrieved text content from visible link: PHP Reference
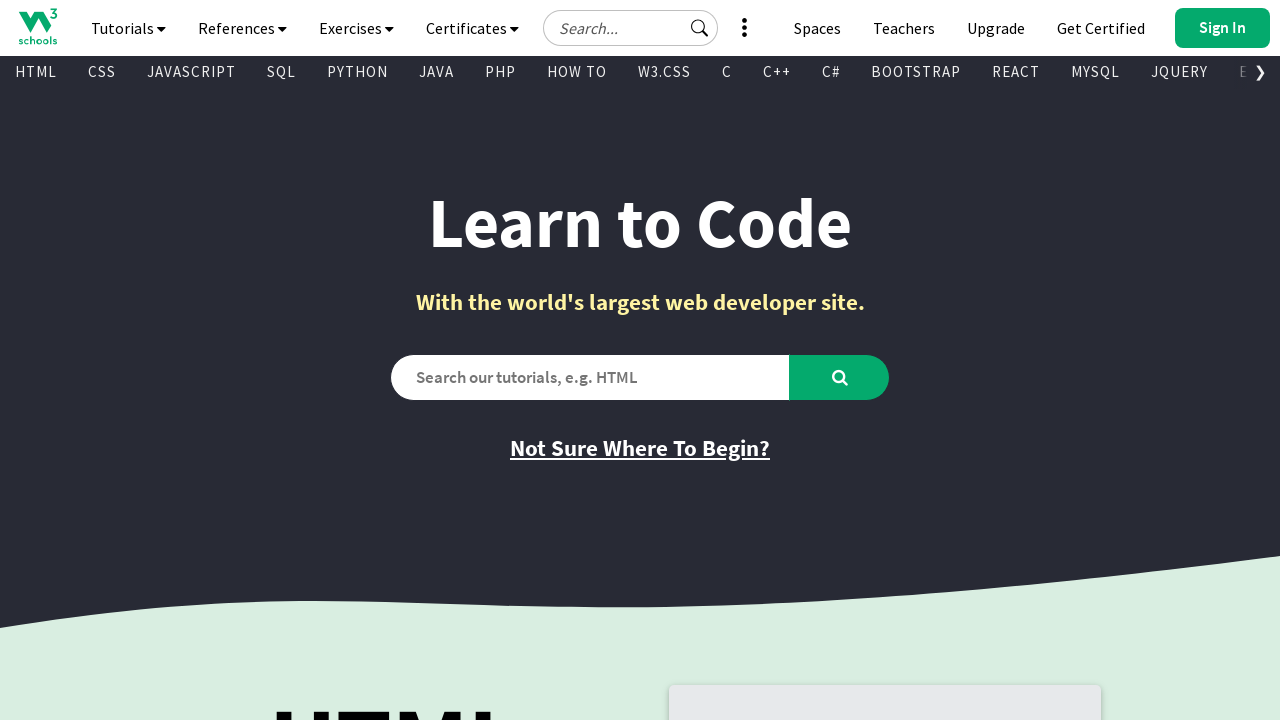

Retrieved href attribute from link: /php/php_ref_overview.asp
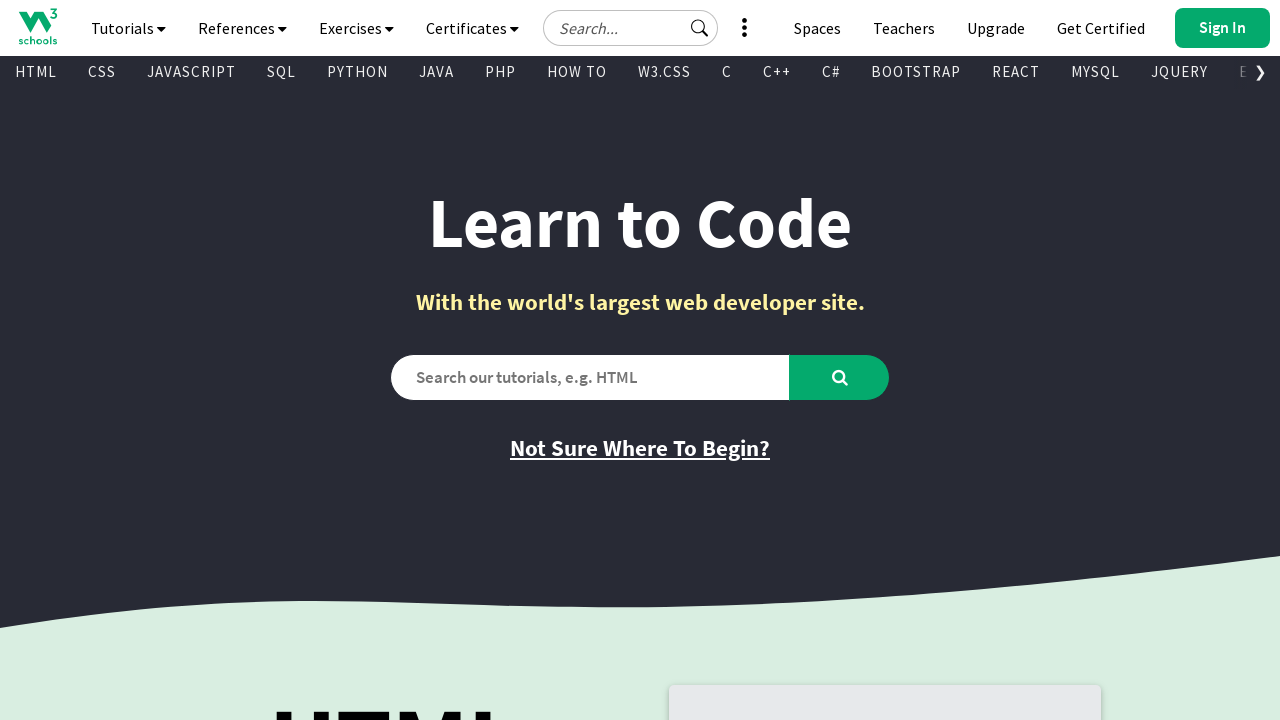

Retrieved text content from visible link: HTML Colors
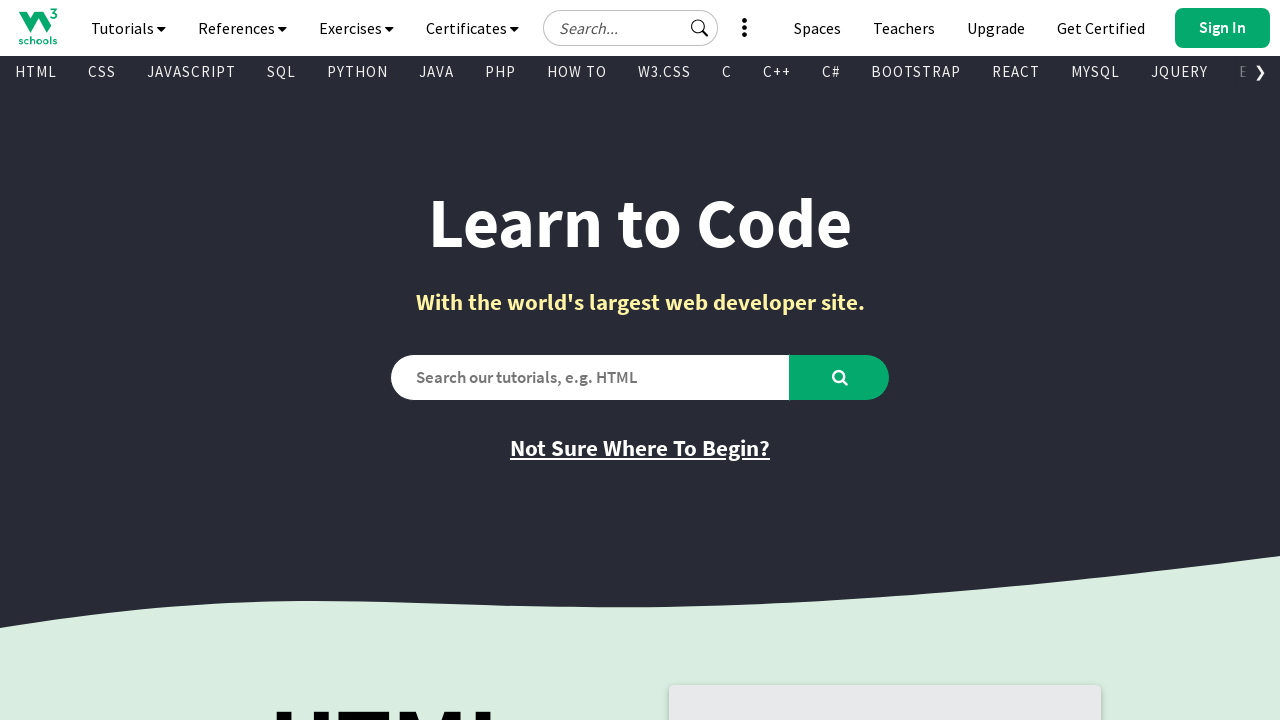

Retrieved href attribute from link: /colors/colors_names.asp
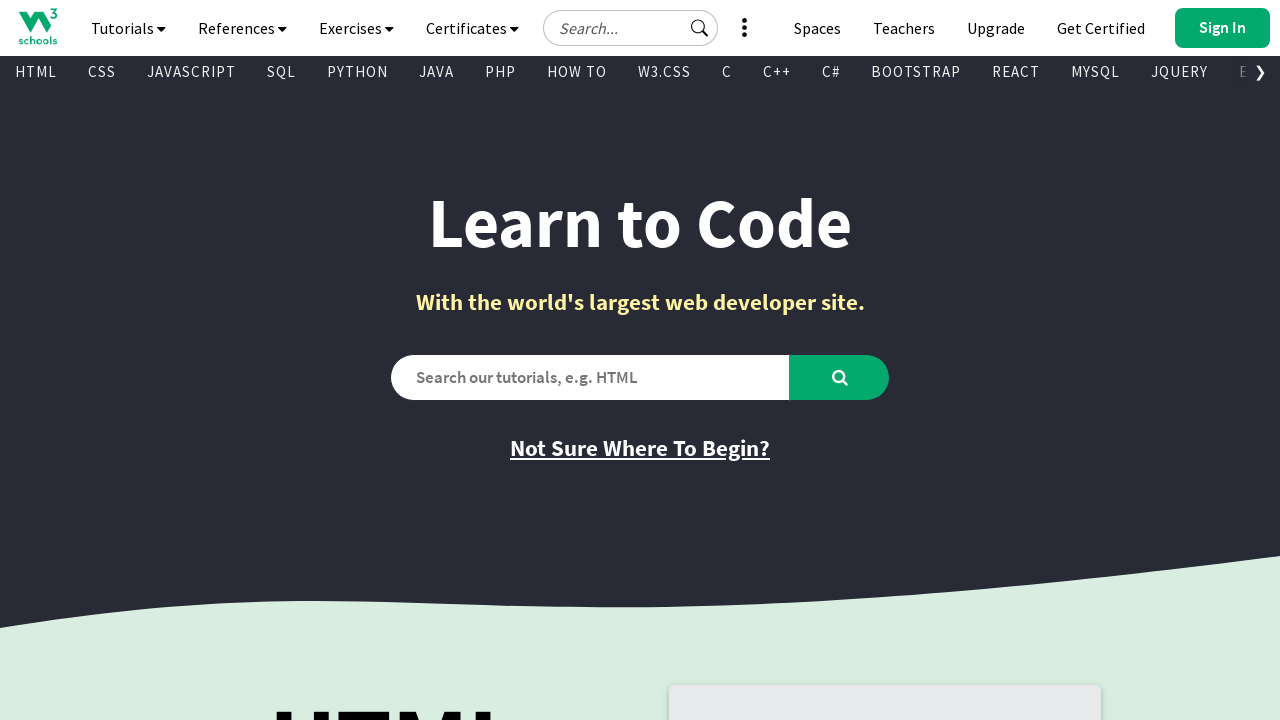

Retrieved text content from visible link: Java Reference
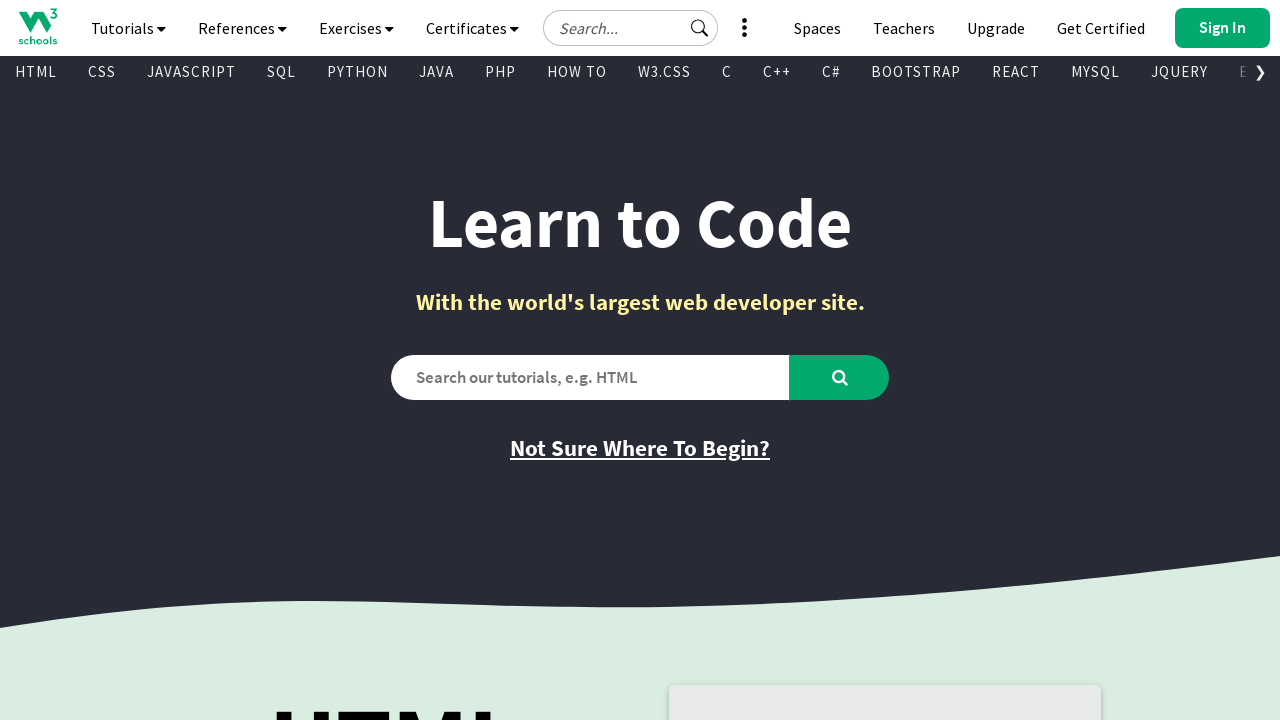

Retrieved href attribute from link: /java/java_ref_keywords.asp
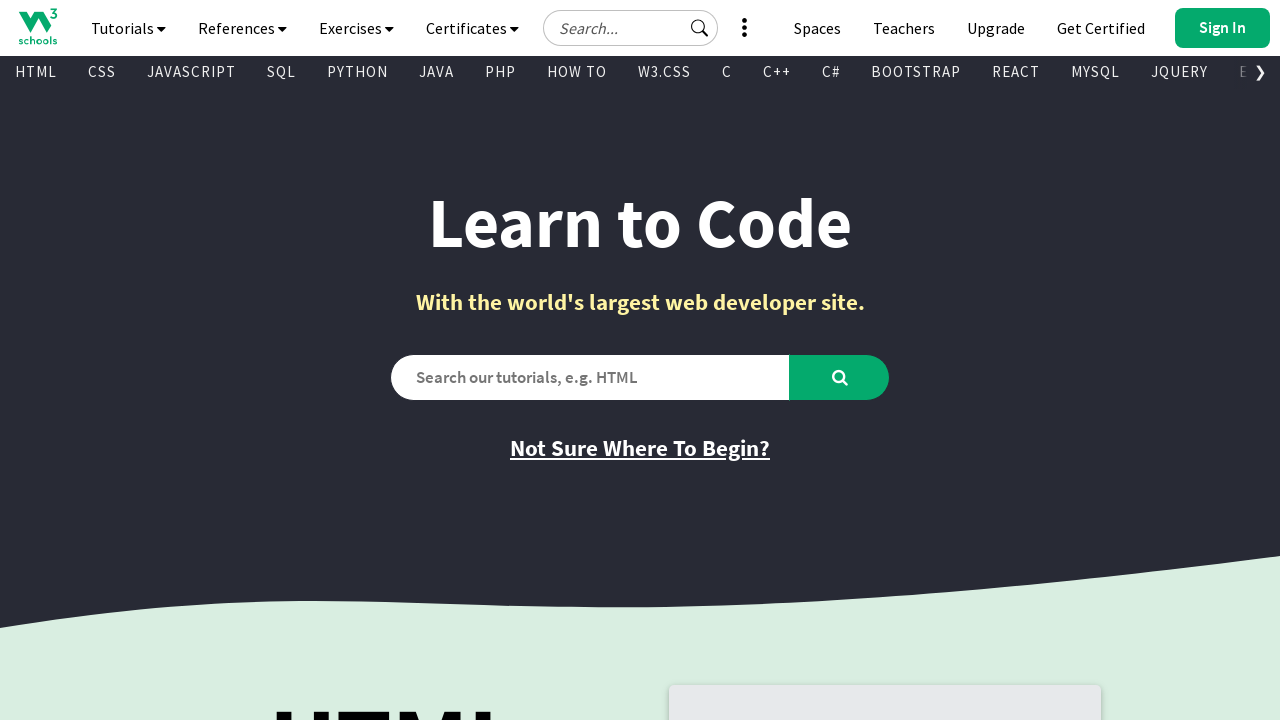

Retrieved text content from visible link: AngularJS Reference
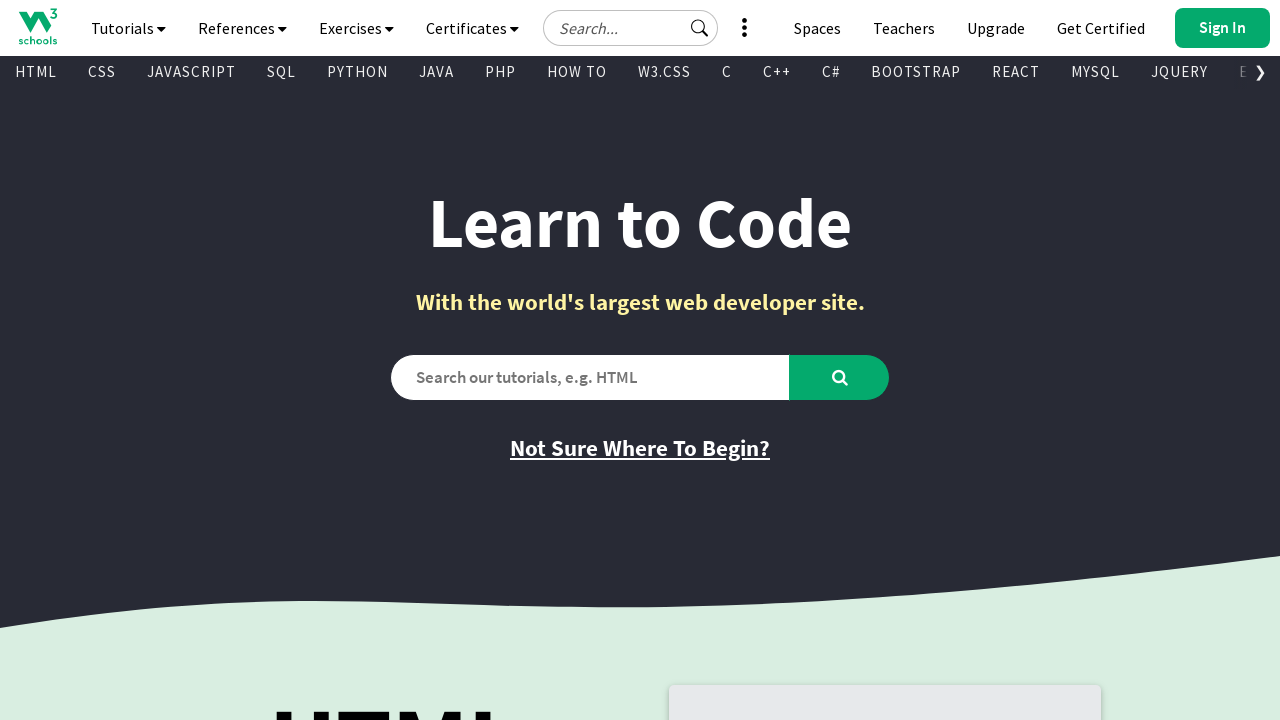

Retrieved href attribute from link: /angularjs/angularjs_ref_directives.asp
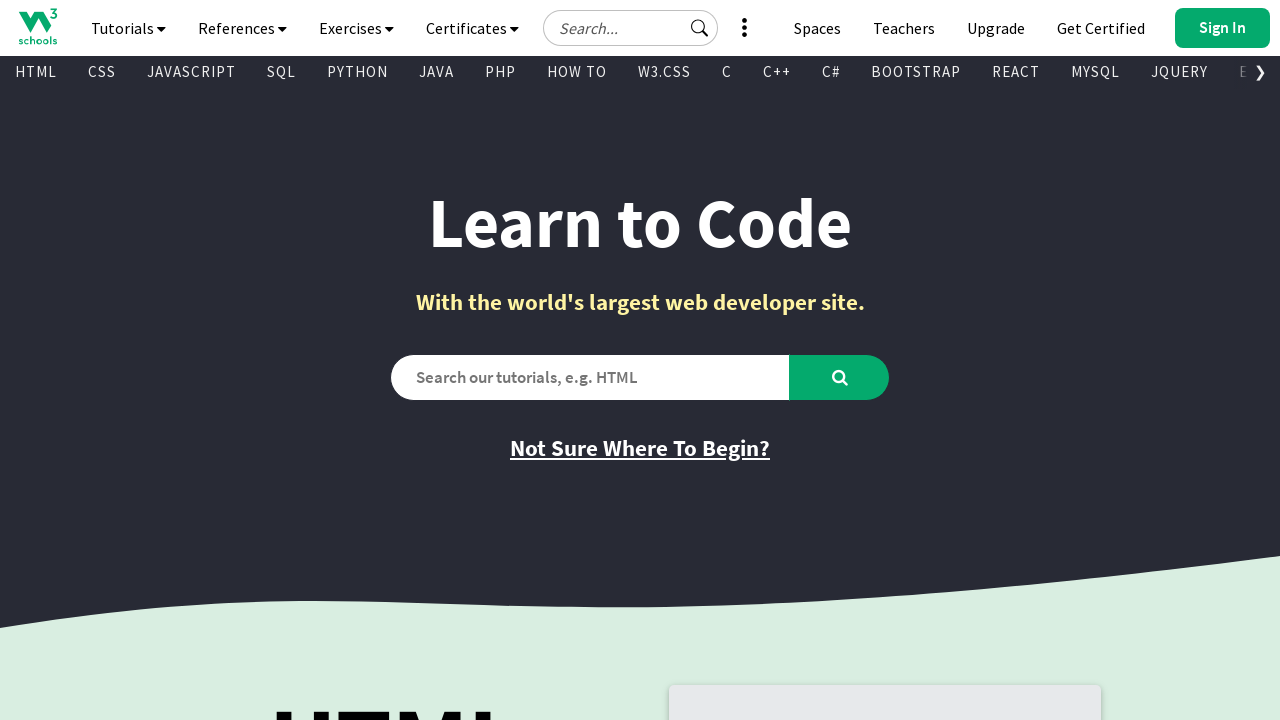

Retrieved text content from visible link: jQuery Reference
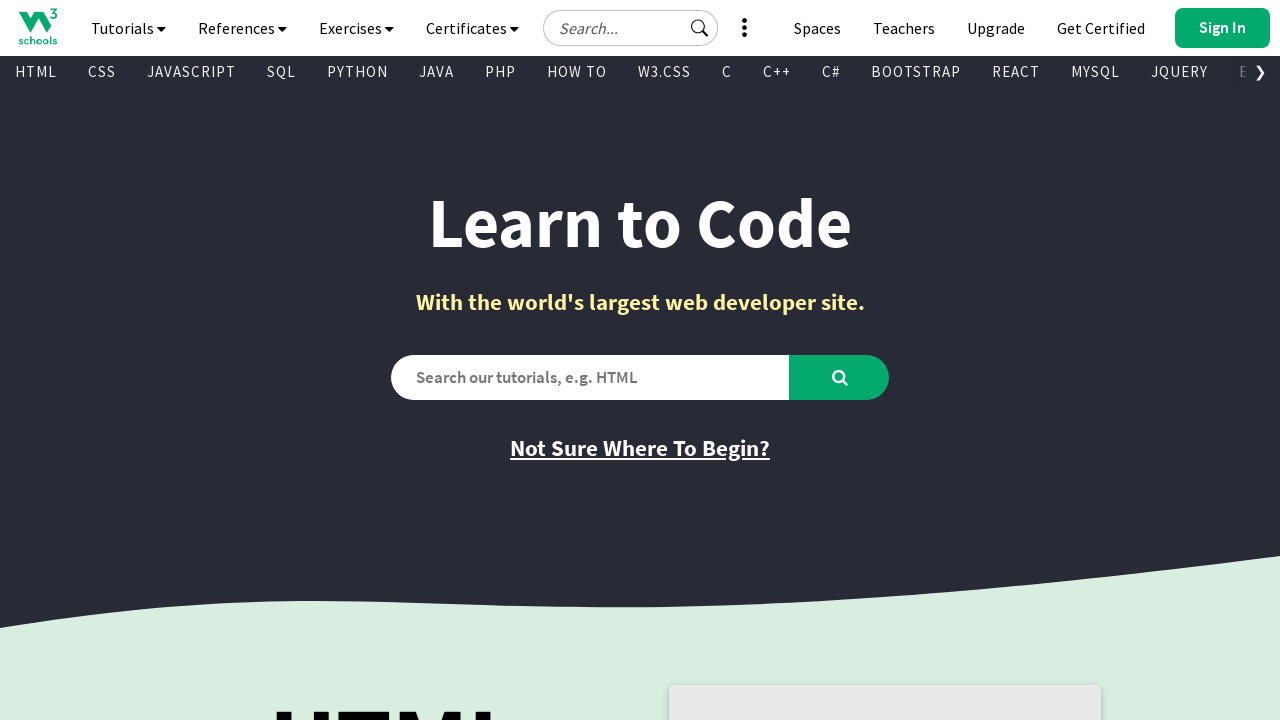

Retrieved href attribute from link: /jquery/jquery_ref_overview.asp
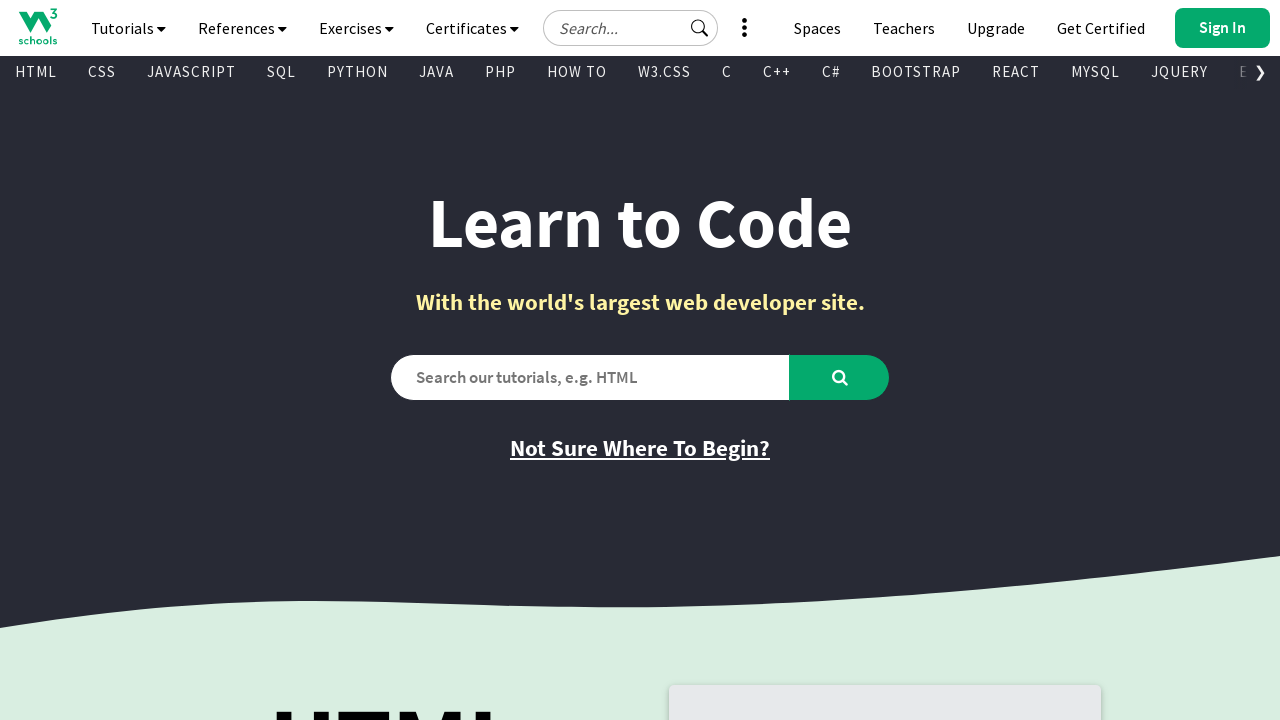

Retrieved text content from visible link: HTML Examples
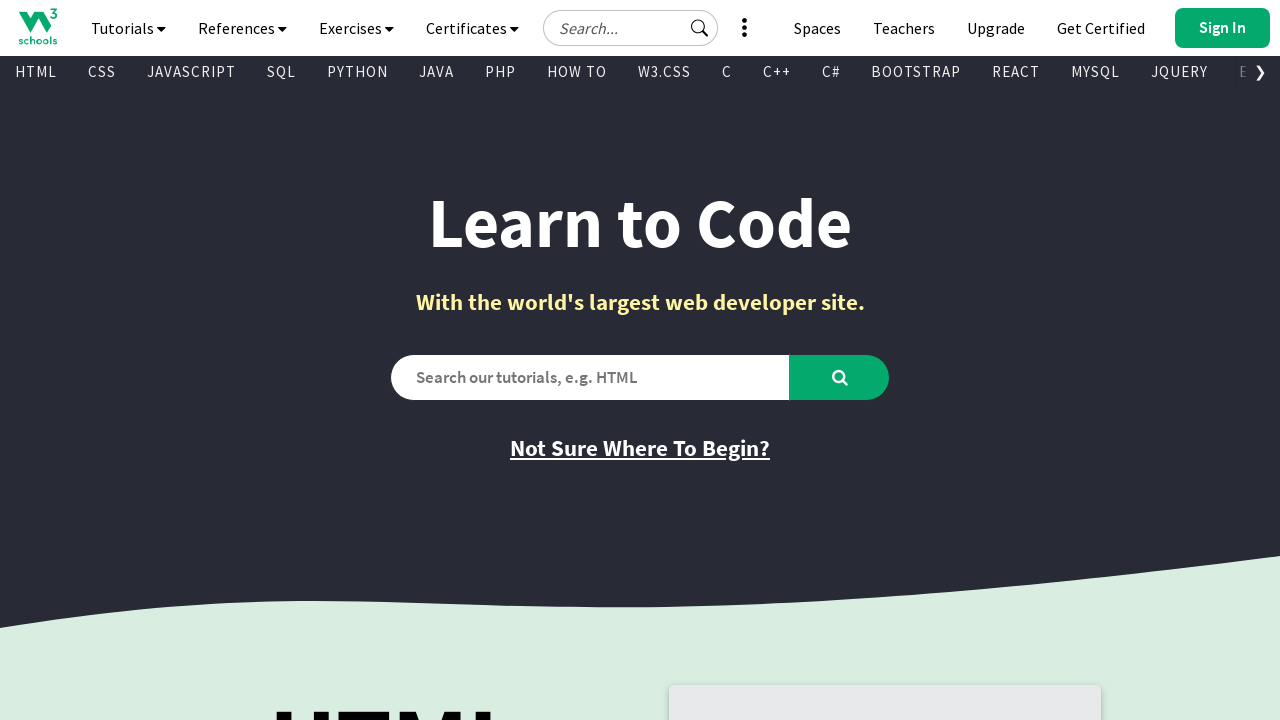

Retrieved href attribute from link: /html/html_examples.asp
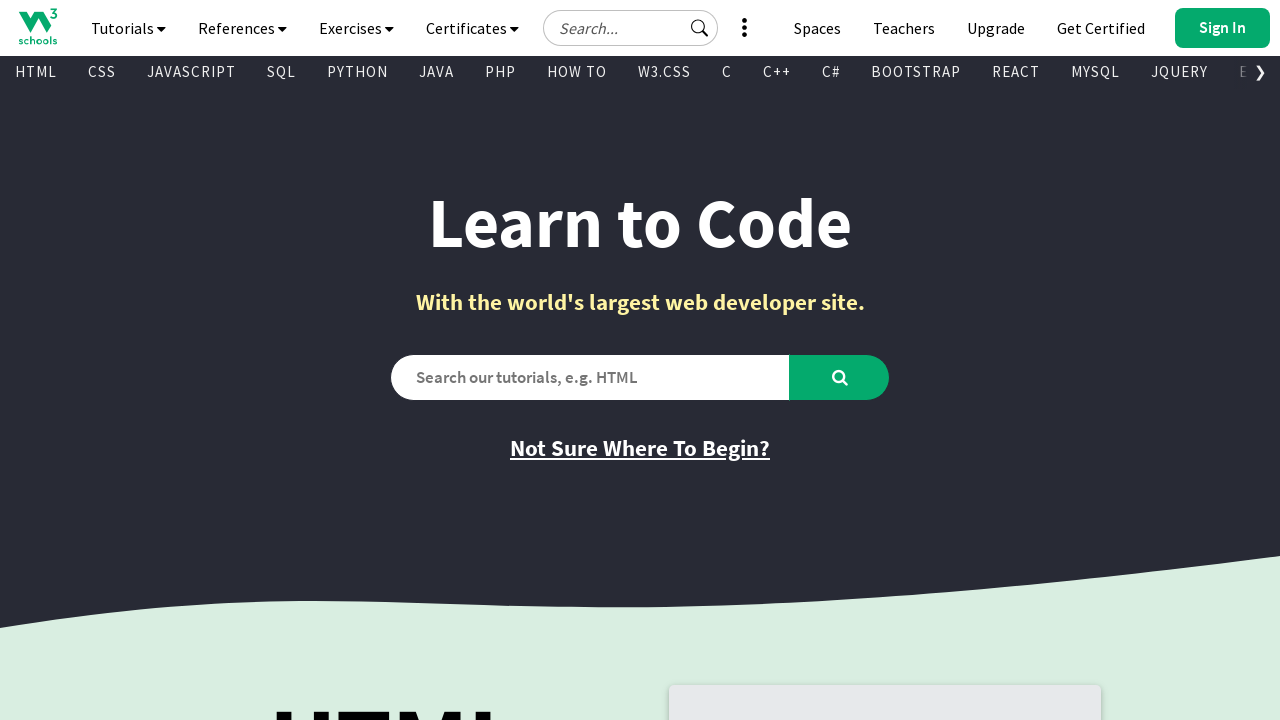

Retrieved text content from visible link: CSS Examples
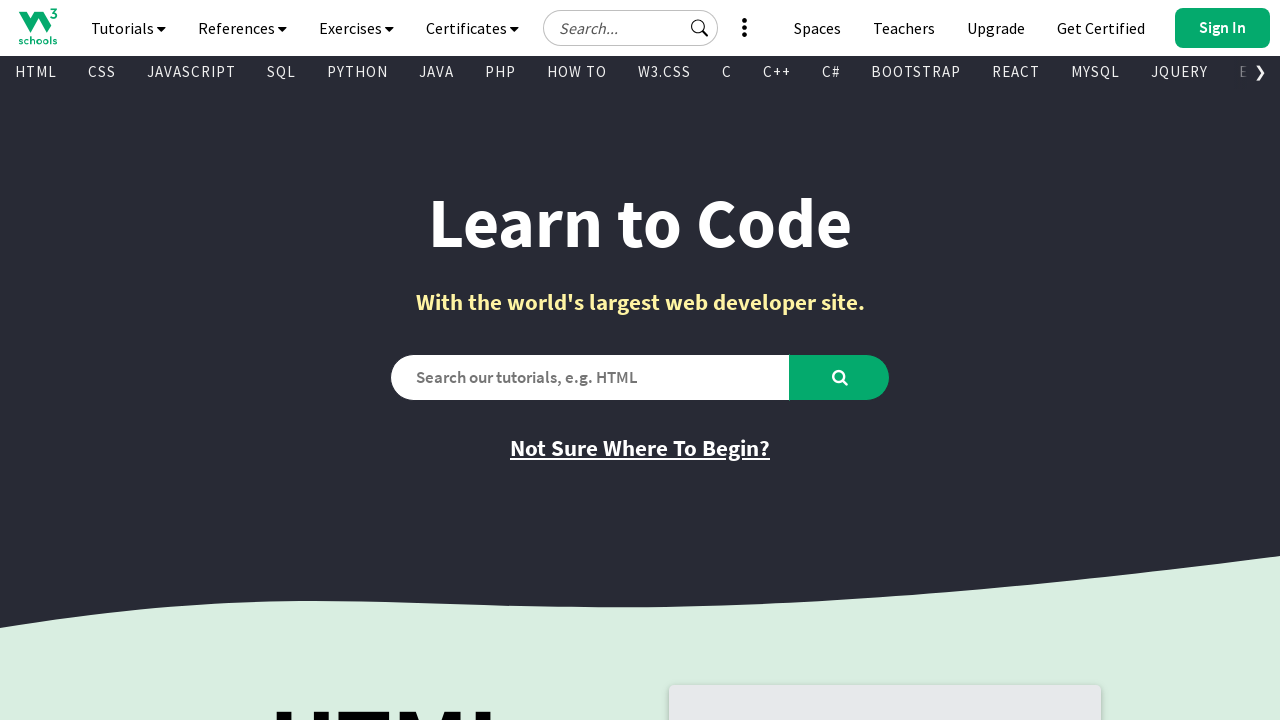

Retrieved href attribute from link: /css/css_examples.asp
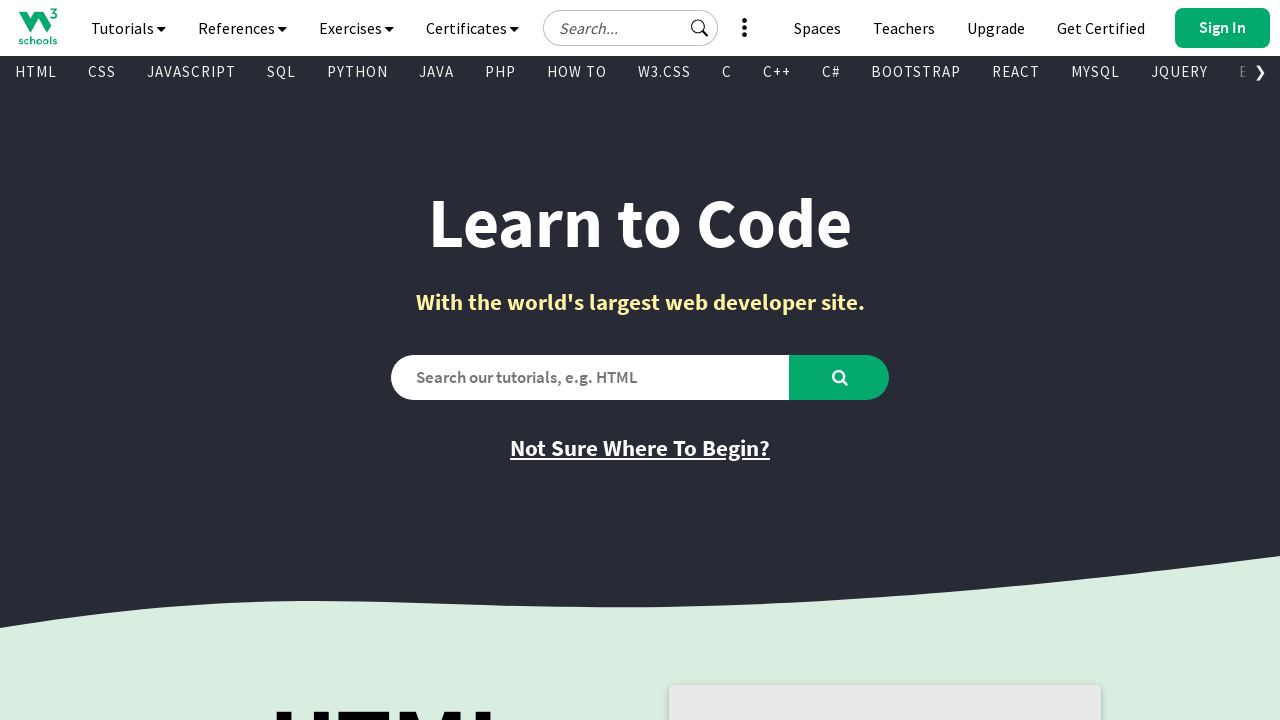

Retrieved text content from visible link: JavaScript Examples
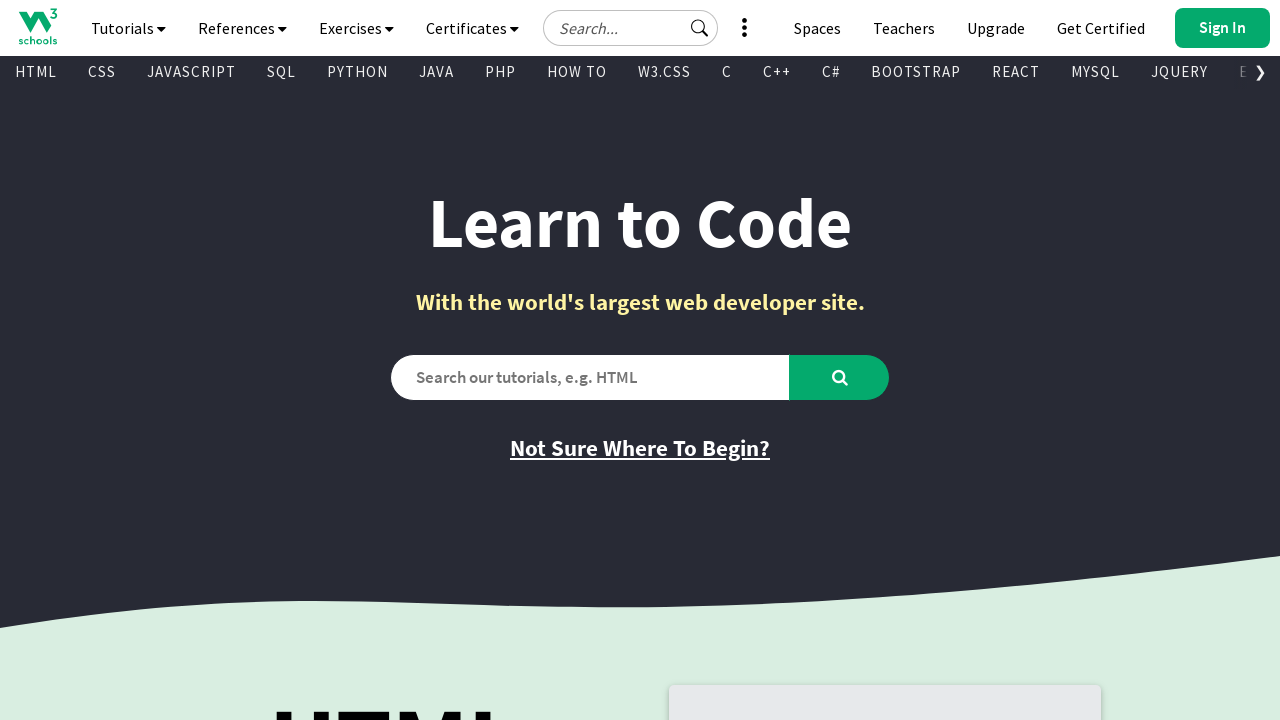

Retrieved href attribute from link: /js/js_examples.asp
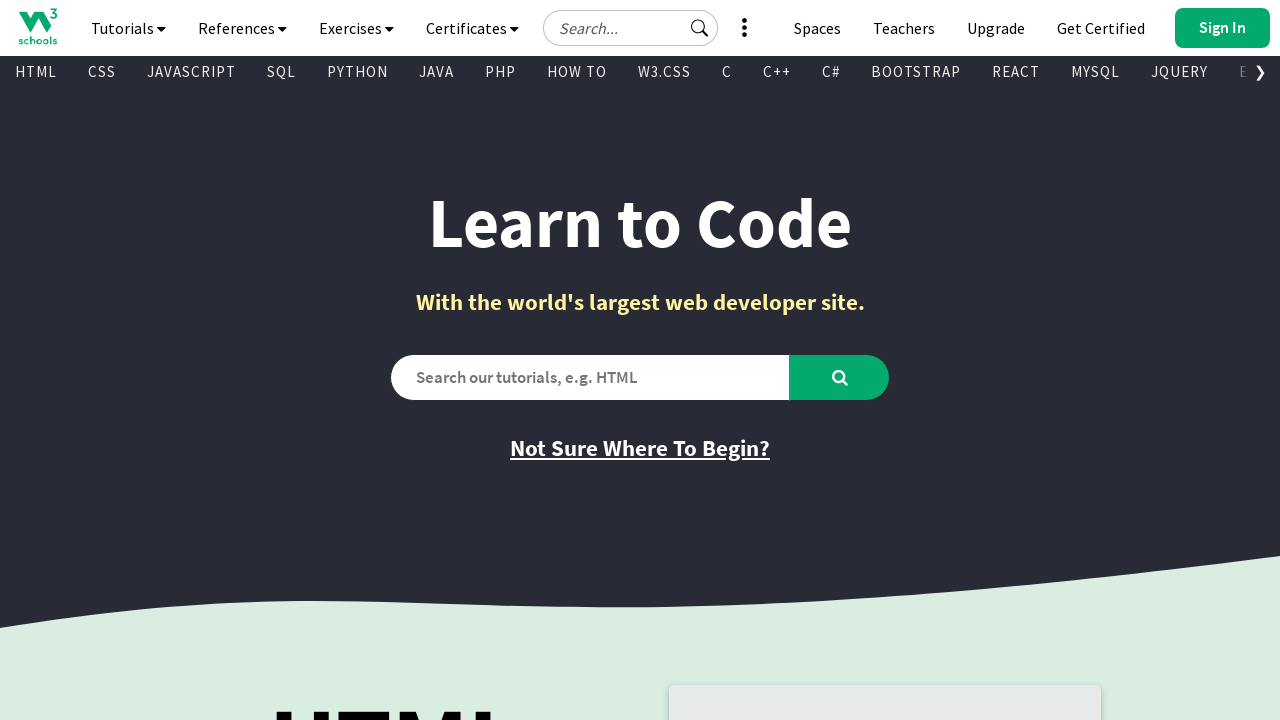

Retrieved text content from visible link: How To Examples
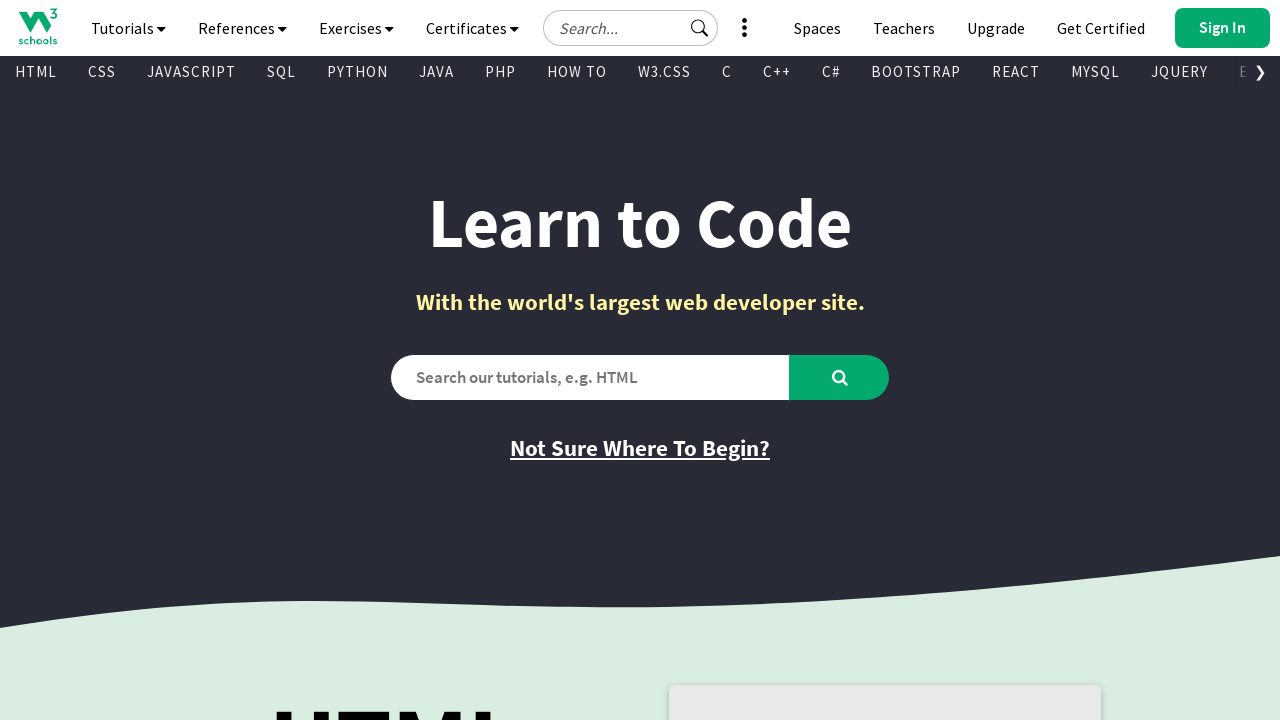

Retrieved href attribute from link: /howto/default.asp
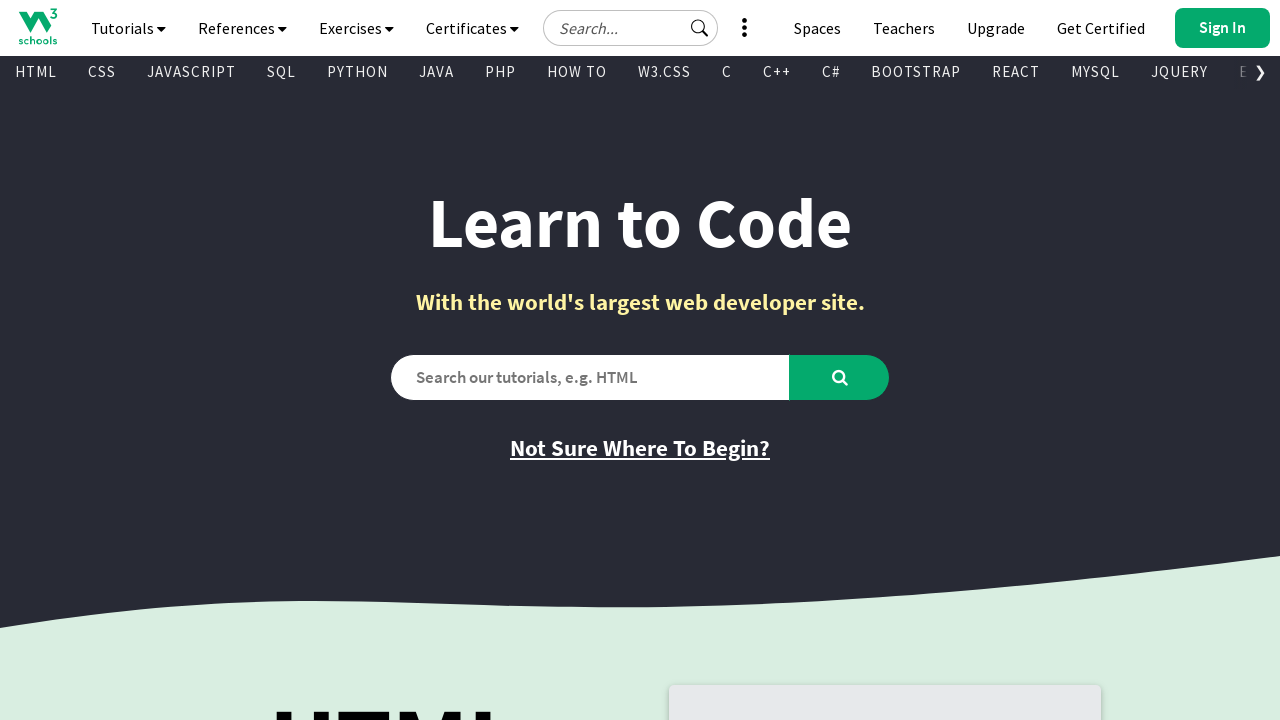

Retrieved text content from visible link: SQL Examples
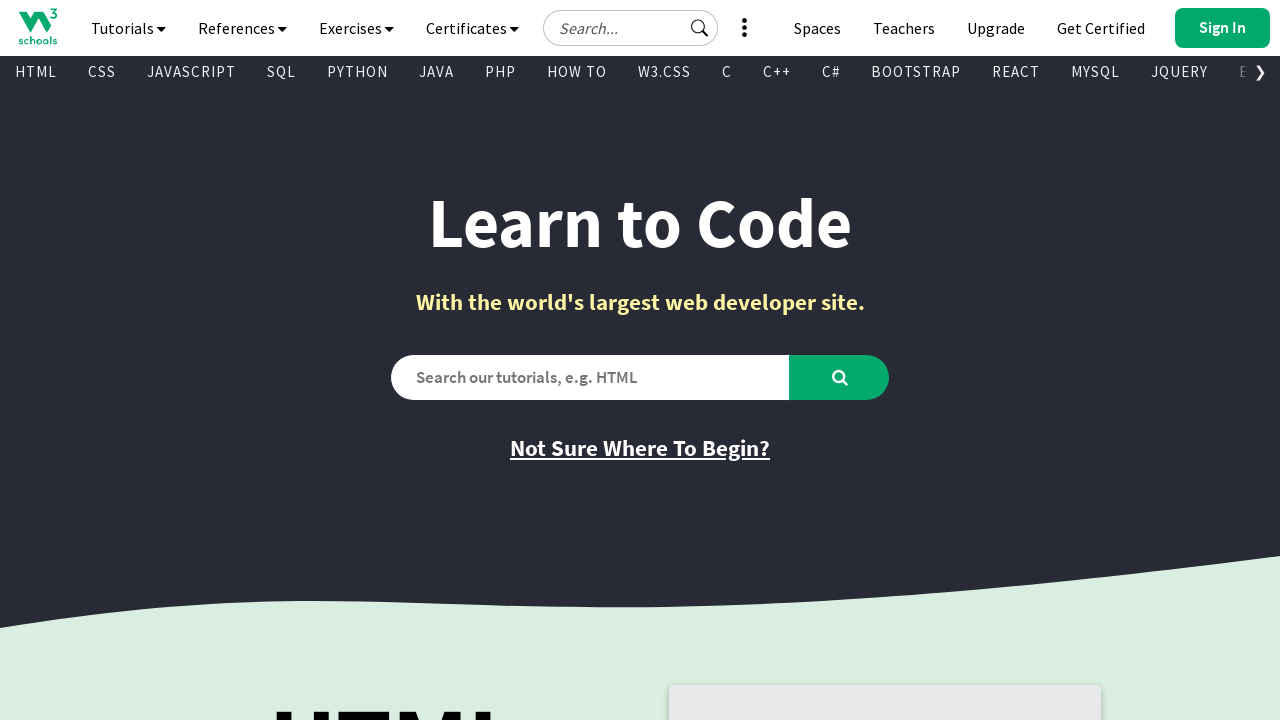

Retrieved href attribute from link: /sql/sql_examples.asp
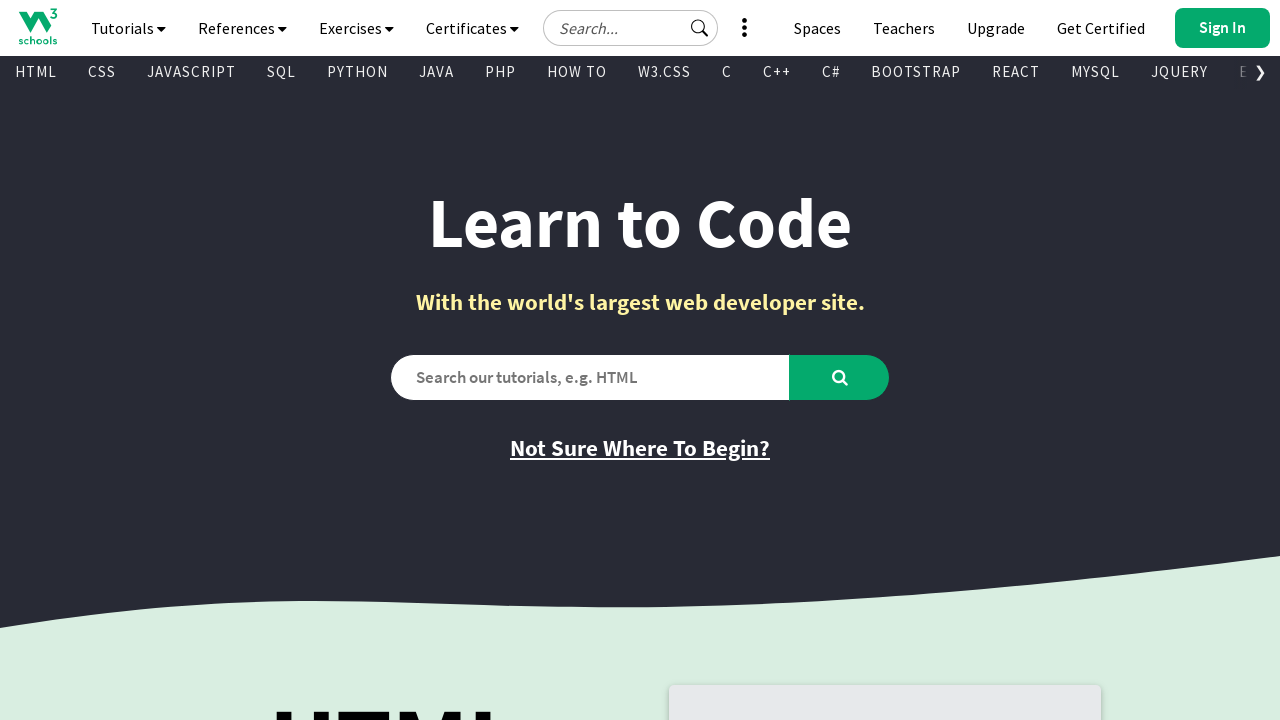

Retrieved text content from visible link: Python Examples
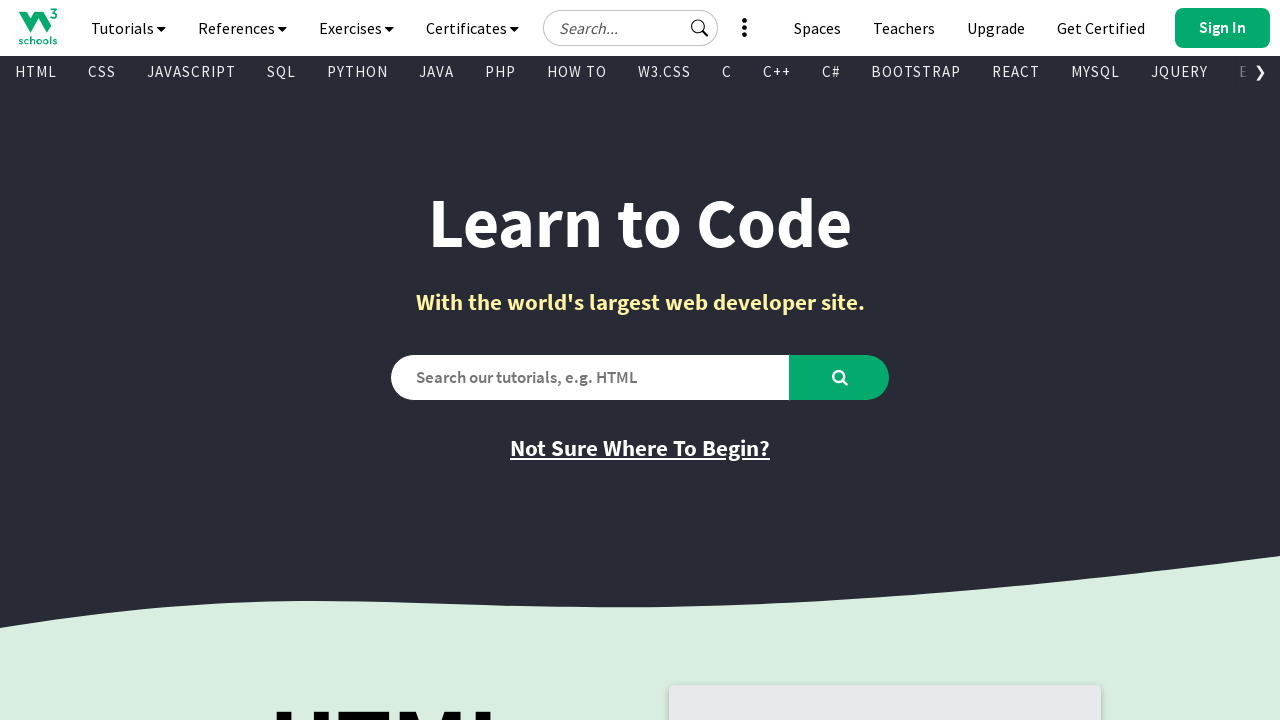

Retrieved href attribute from link: /python/python_examples.asp
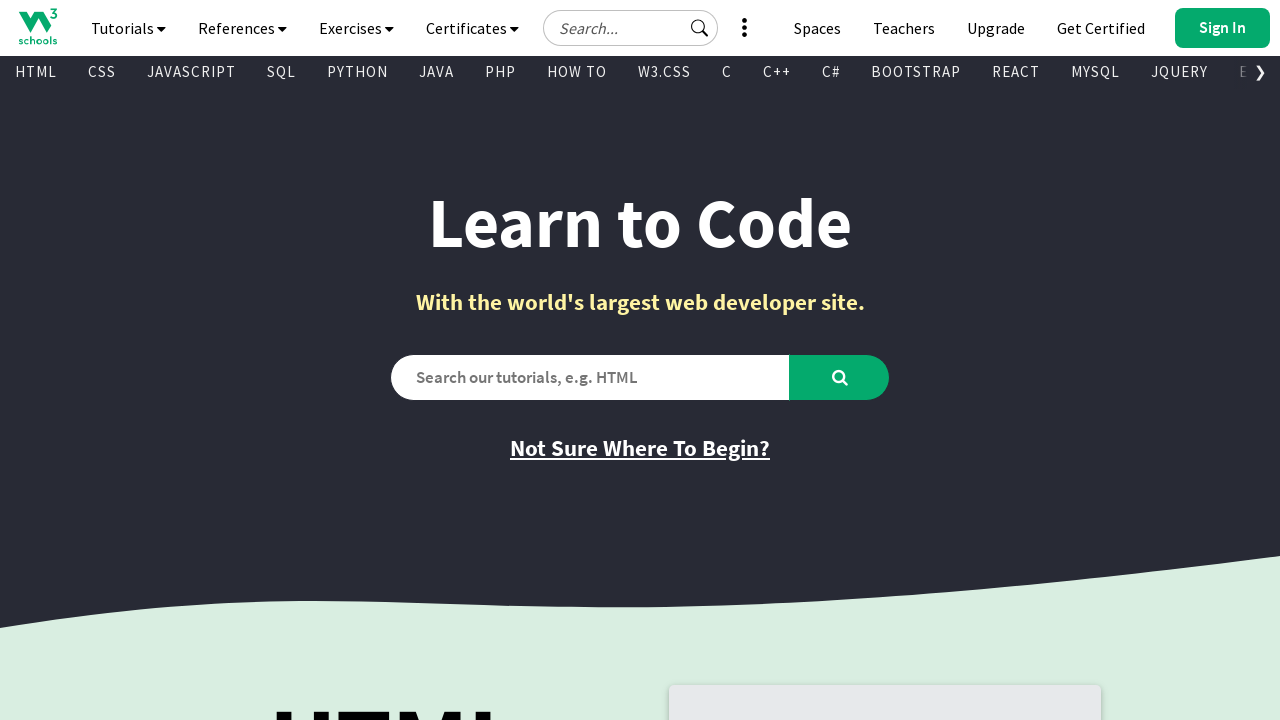

Retrieved text content from visible link: W3.CSS Examples
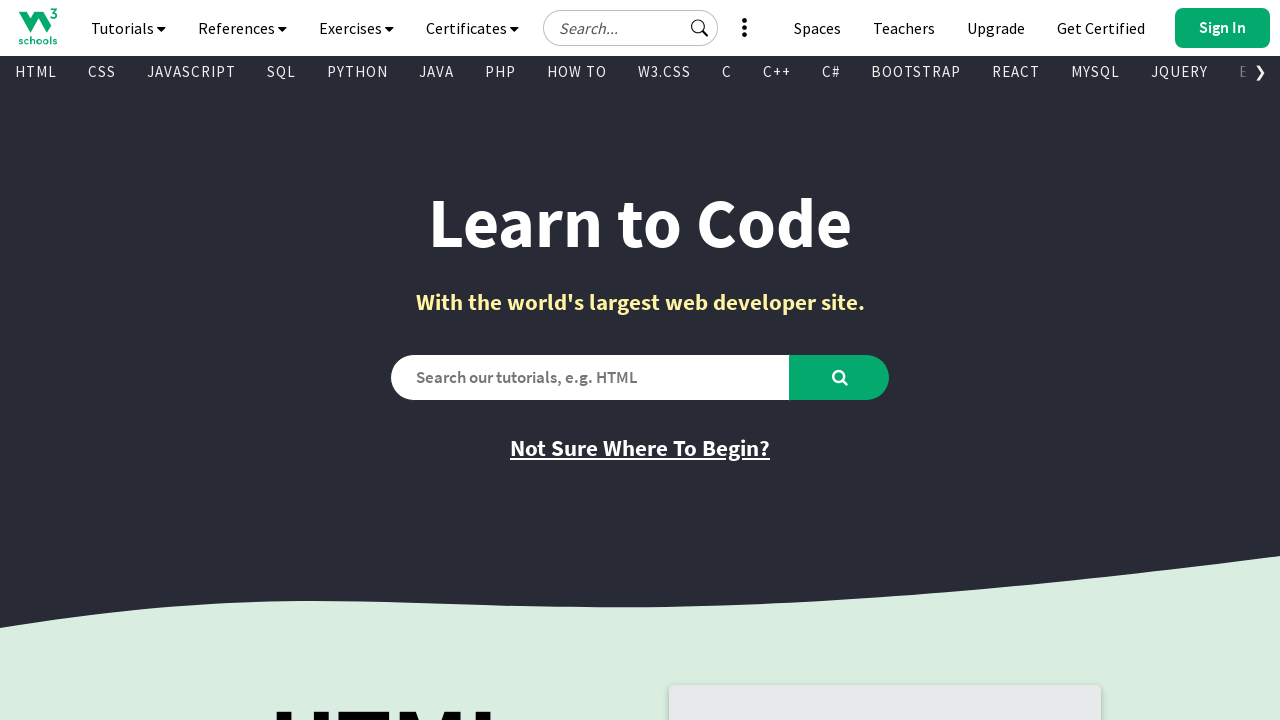

Retrieved href attribute from link: /w3css/w3css_examples.asp
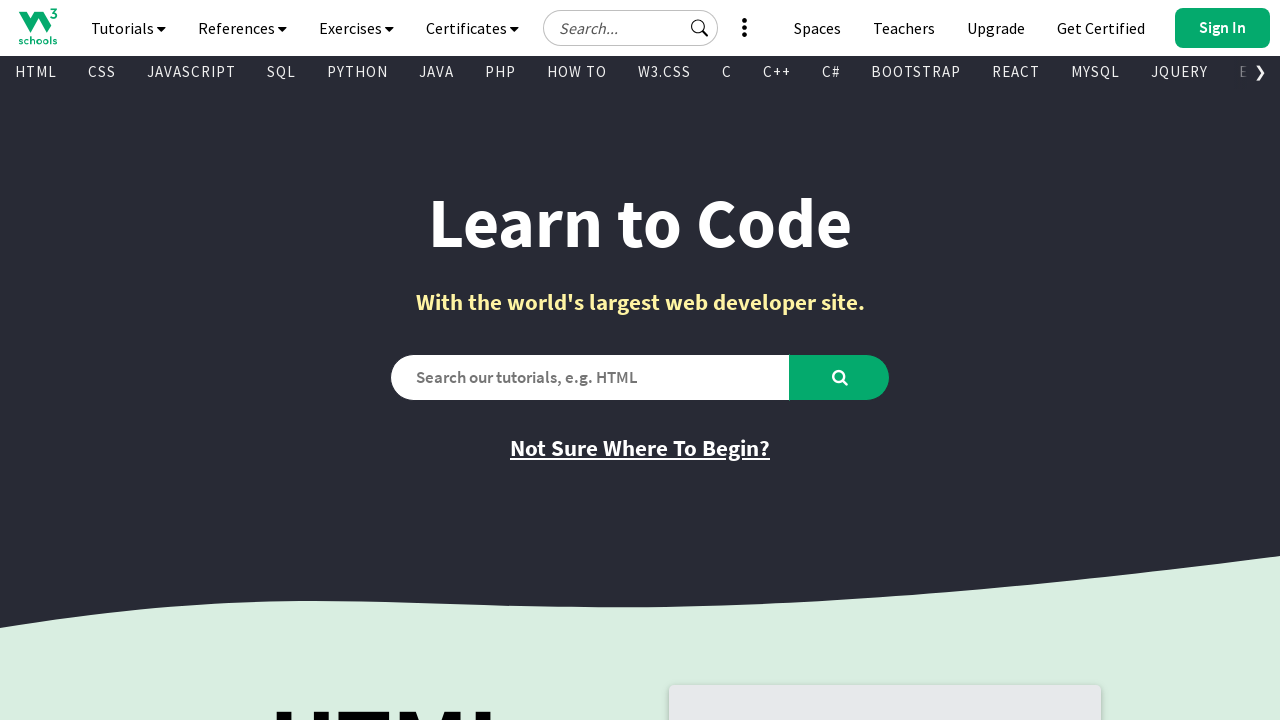

Retrieved text content from visible link: Bootstrap Examples
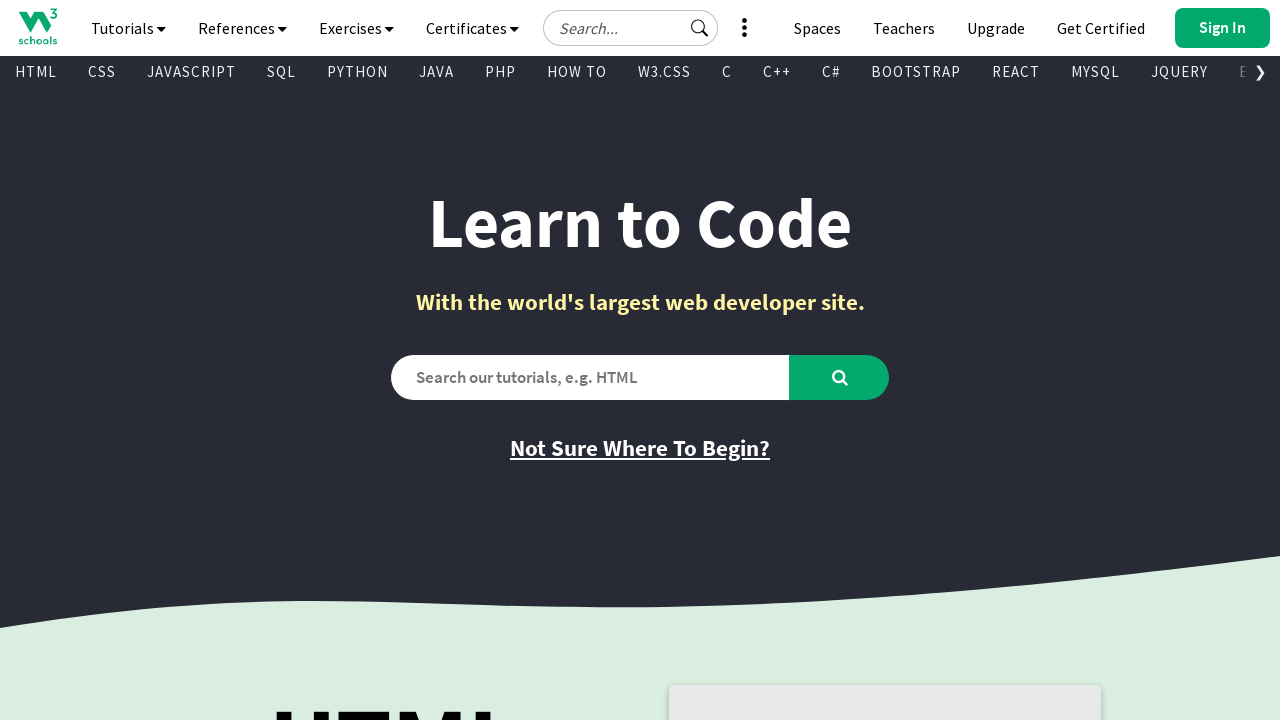

Retrieved href attribute from link: /bootstrap/bootstrap_examples.asp
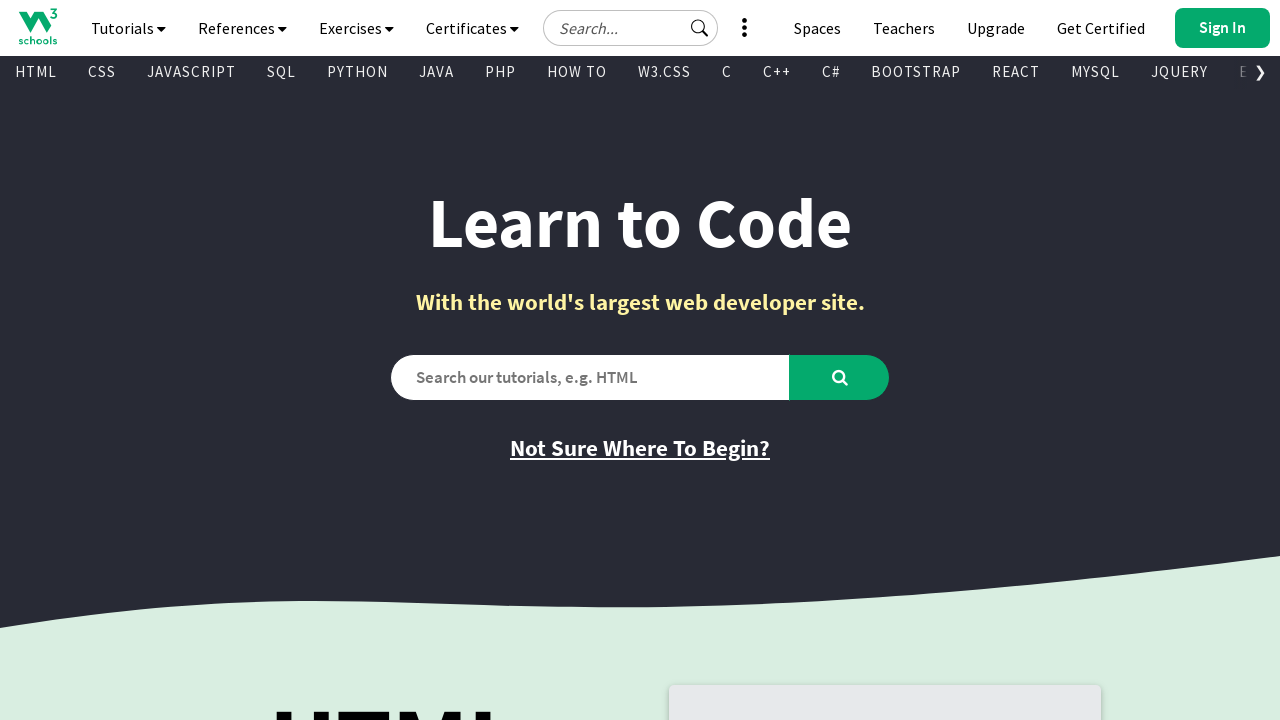

Retrieved text content from visible link: PHP Examples
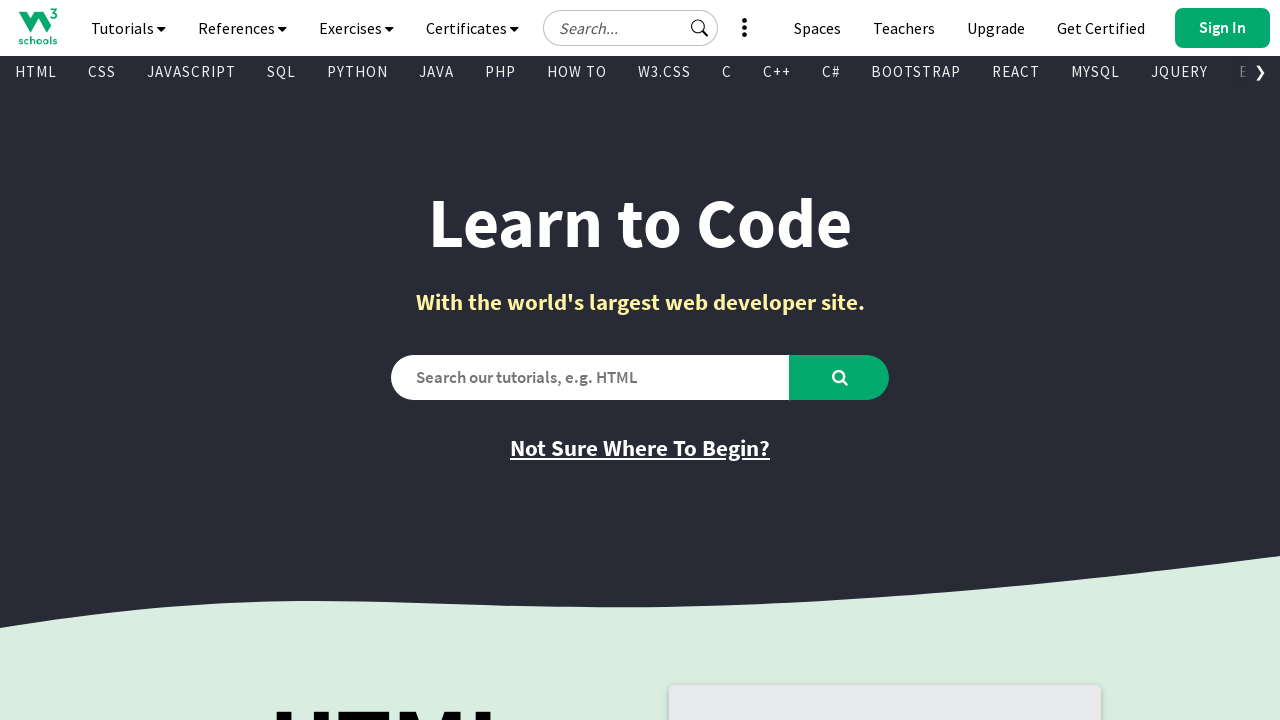

Retrieved href attribute from link: /php/php_examples.asp
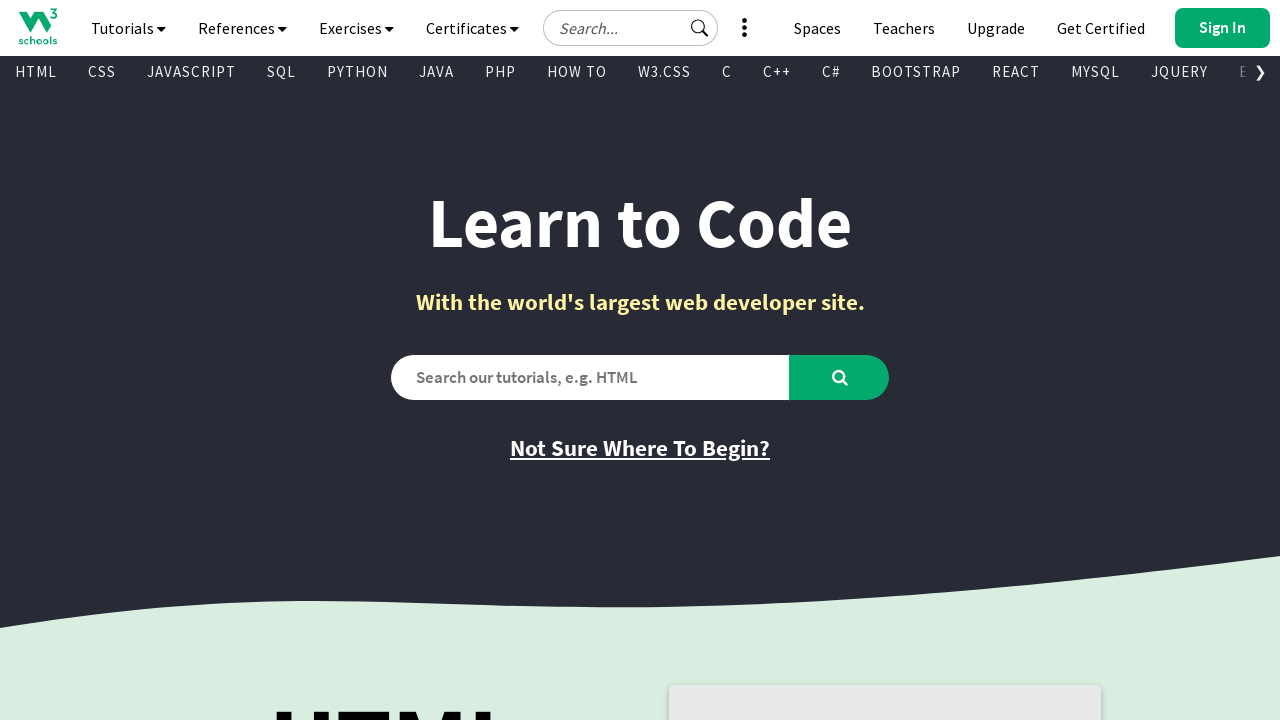

Retrieved text content from visible link: Java Examples
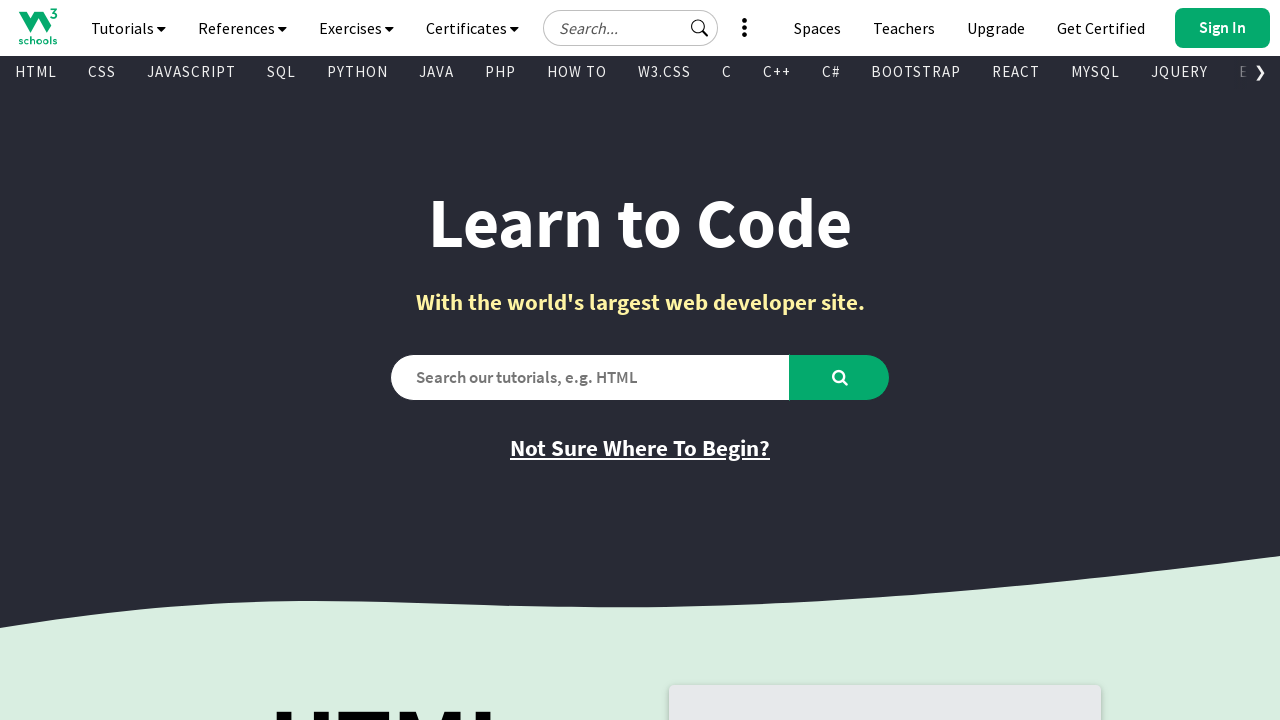

Retrieved href attribute from link: /java/java_examples.asp
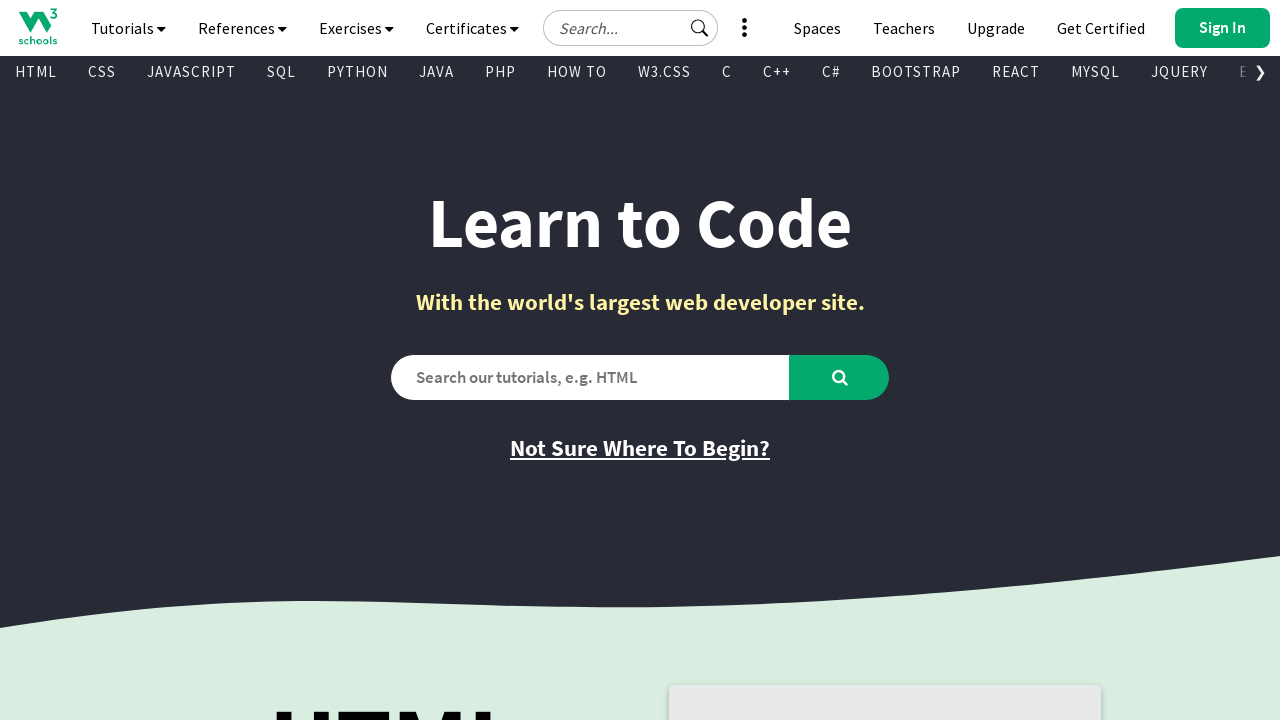

Retrieved text content from visible link: XML Examples
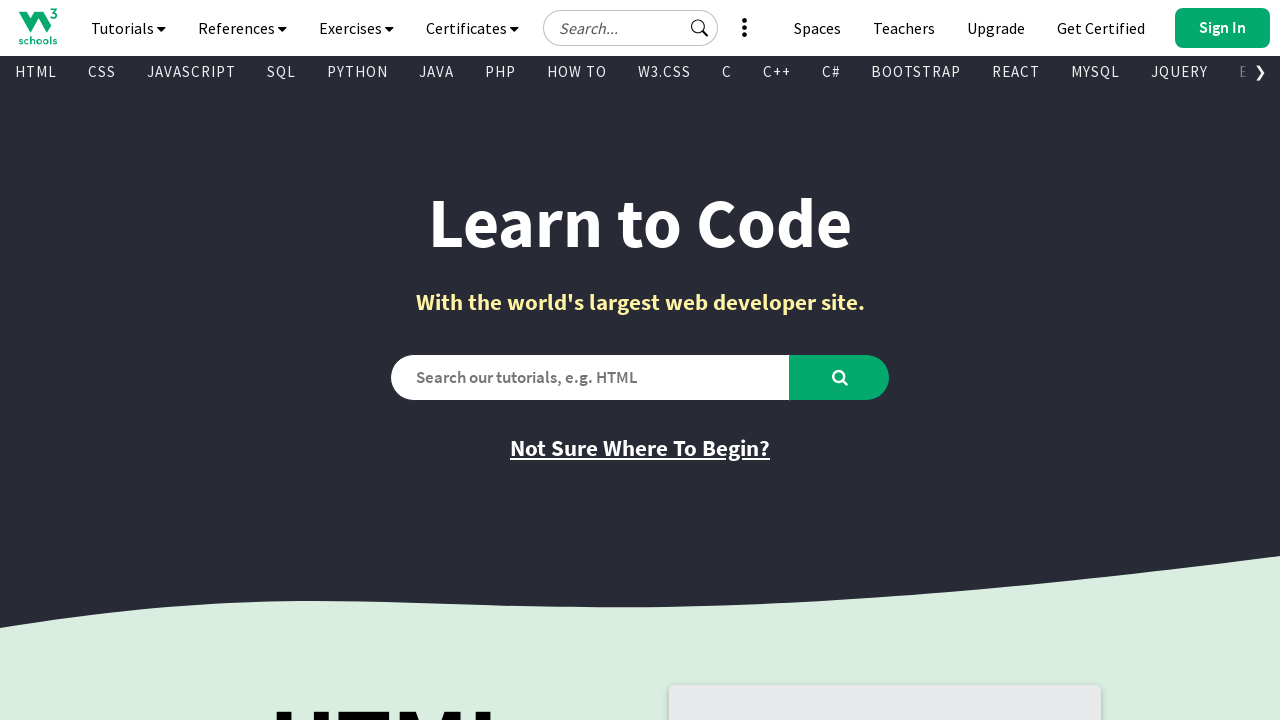

Retrieved href attribute from link: /xml/xml_examples.asp
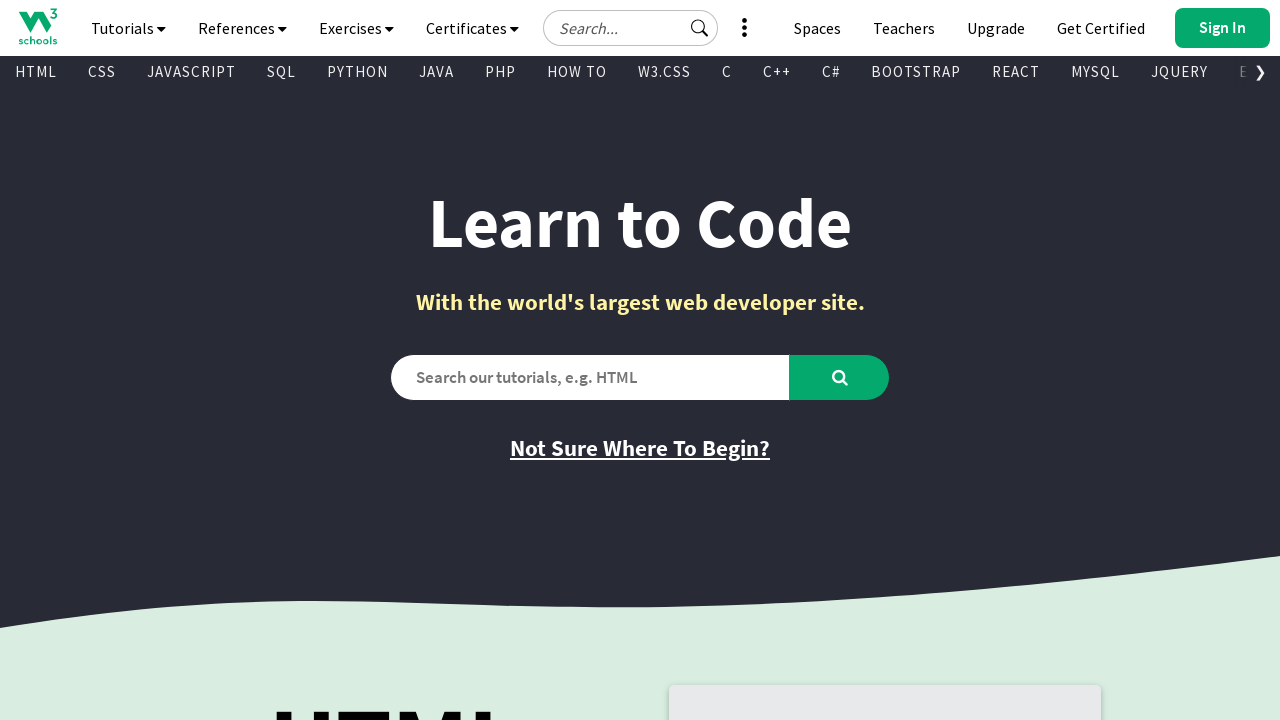

Retrieved text content from visible link: jQuery Examples
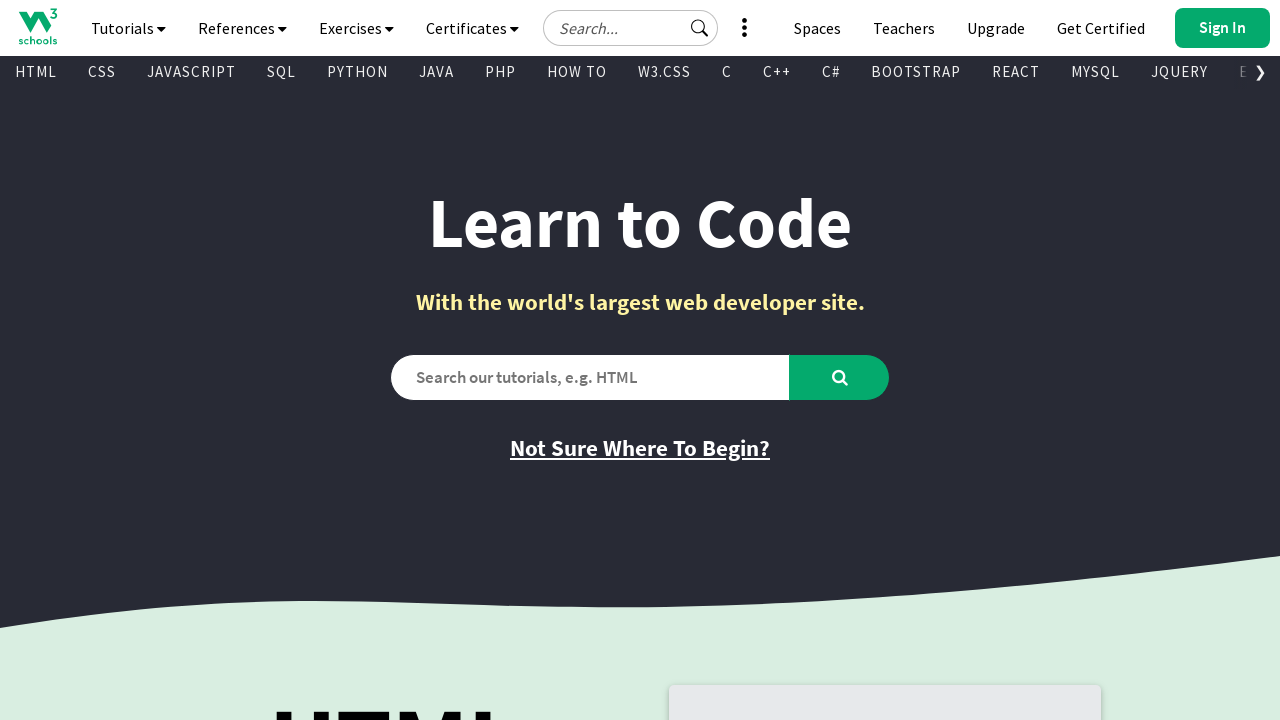

Retrieved href attribute from link: /jquery/jquery_examples.asp
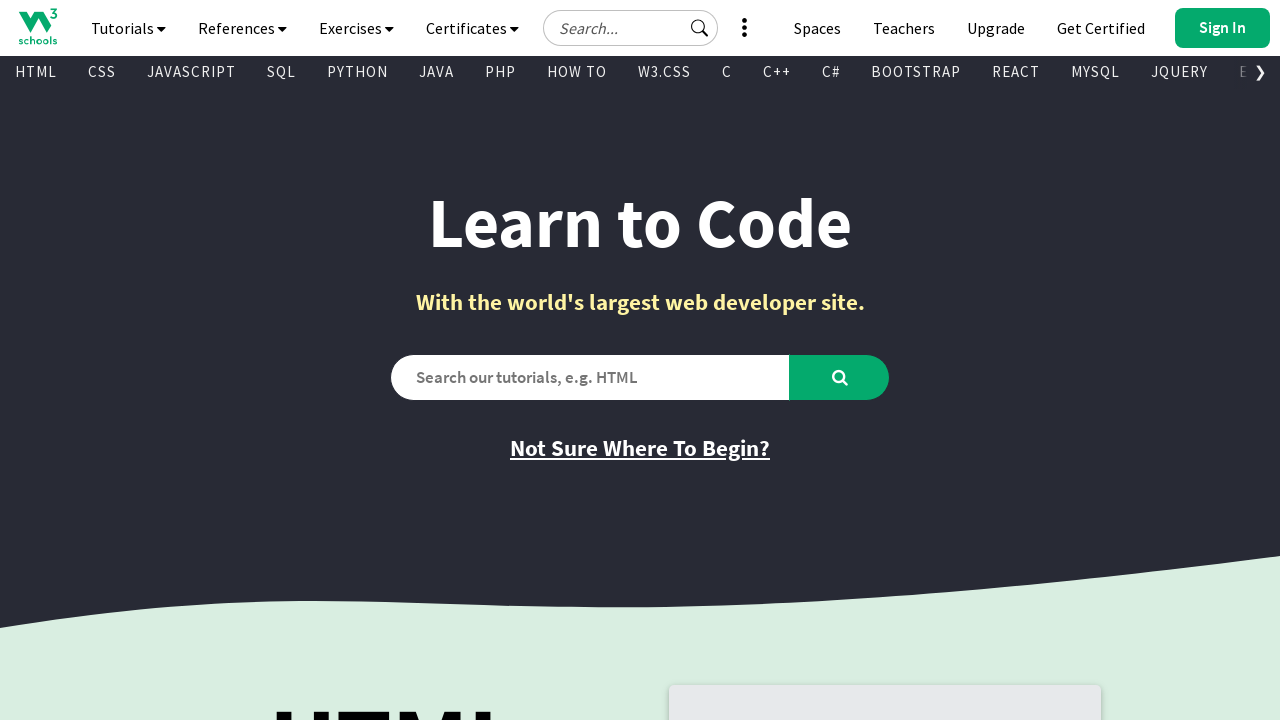

Retrieved text content from visible link: Get Certified
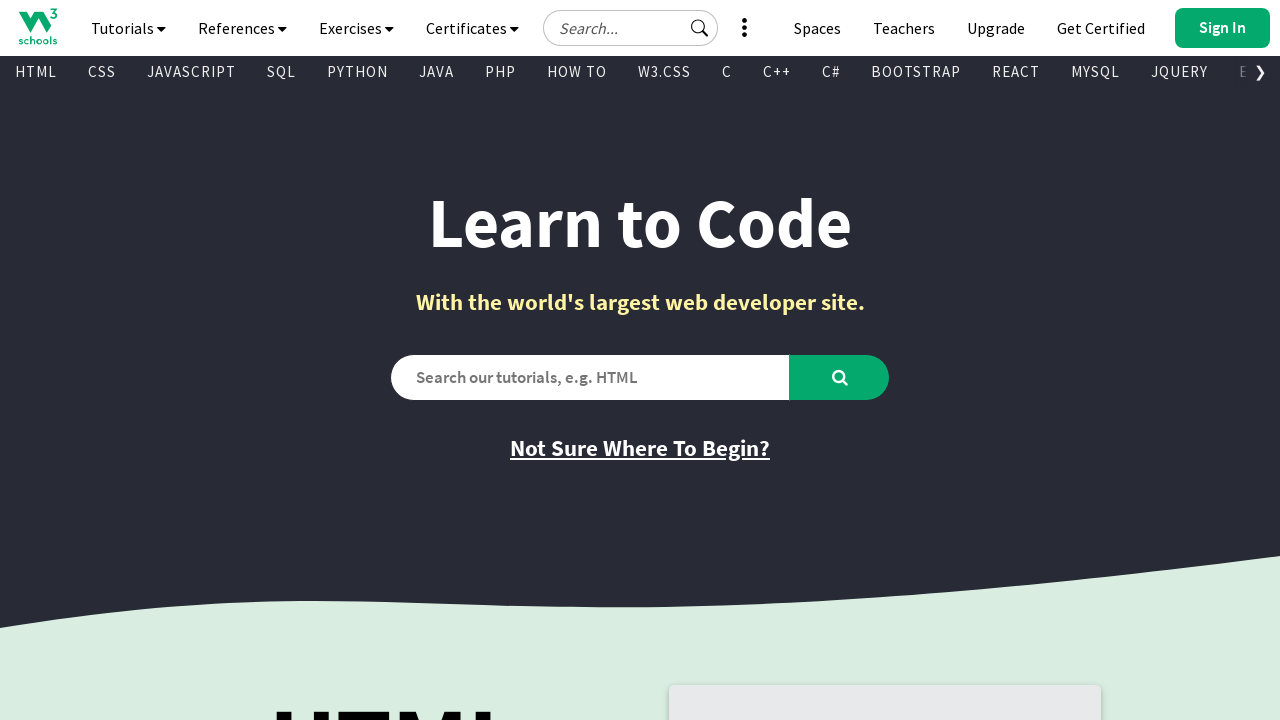

Retrieved href attribute from link: https://campus.w3schools.com/collections/course-catalog
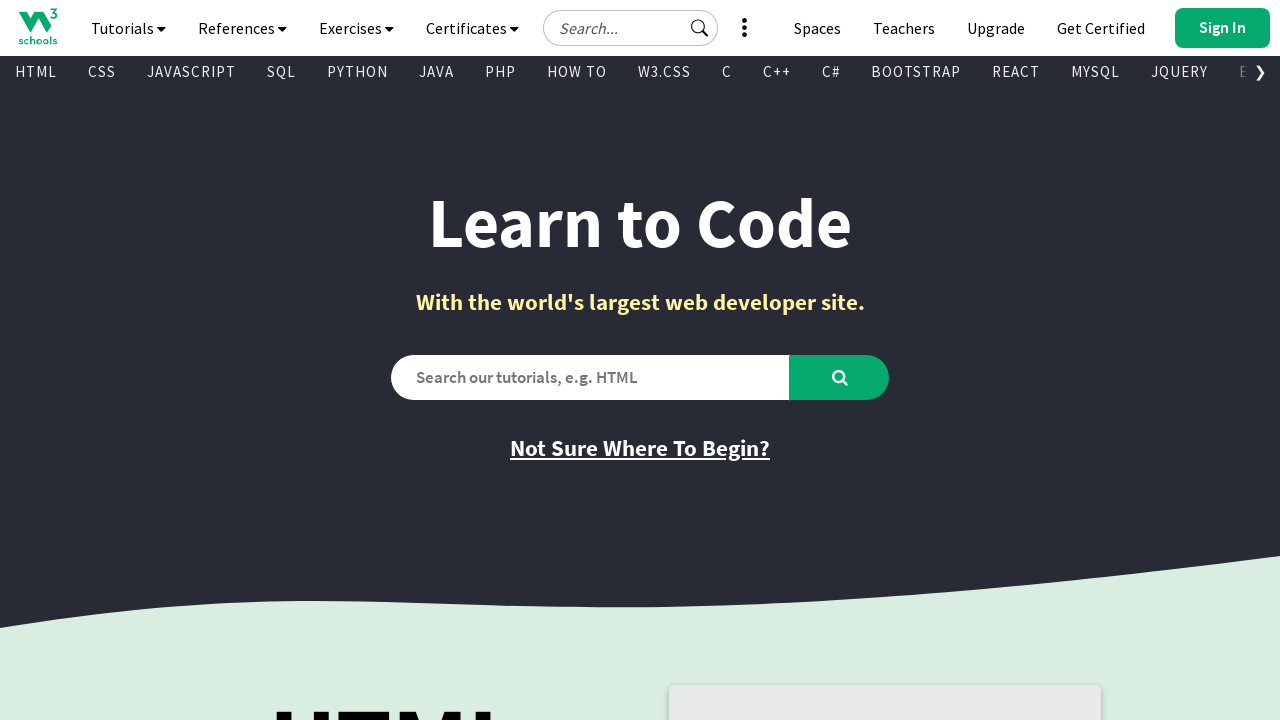

Retrieved text content from visible link: HTML Certificate
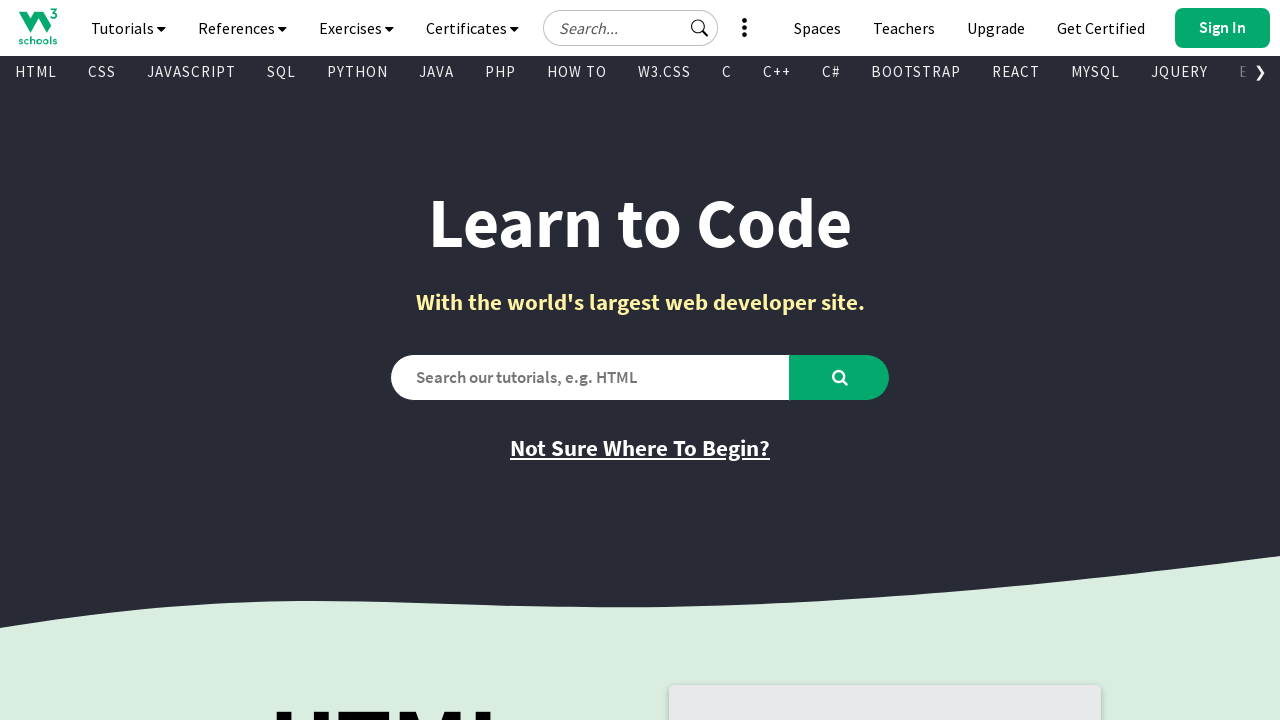

Retrieved href attribute from link: https://campus.w3schools.com/collections/certifications/products/html-certificate
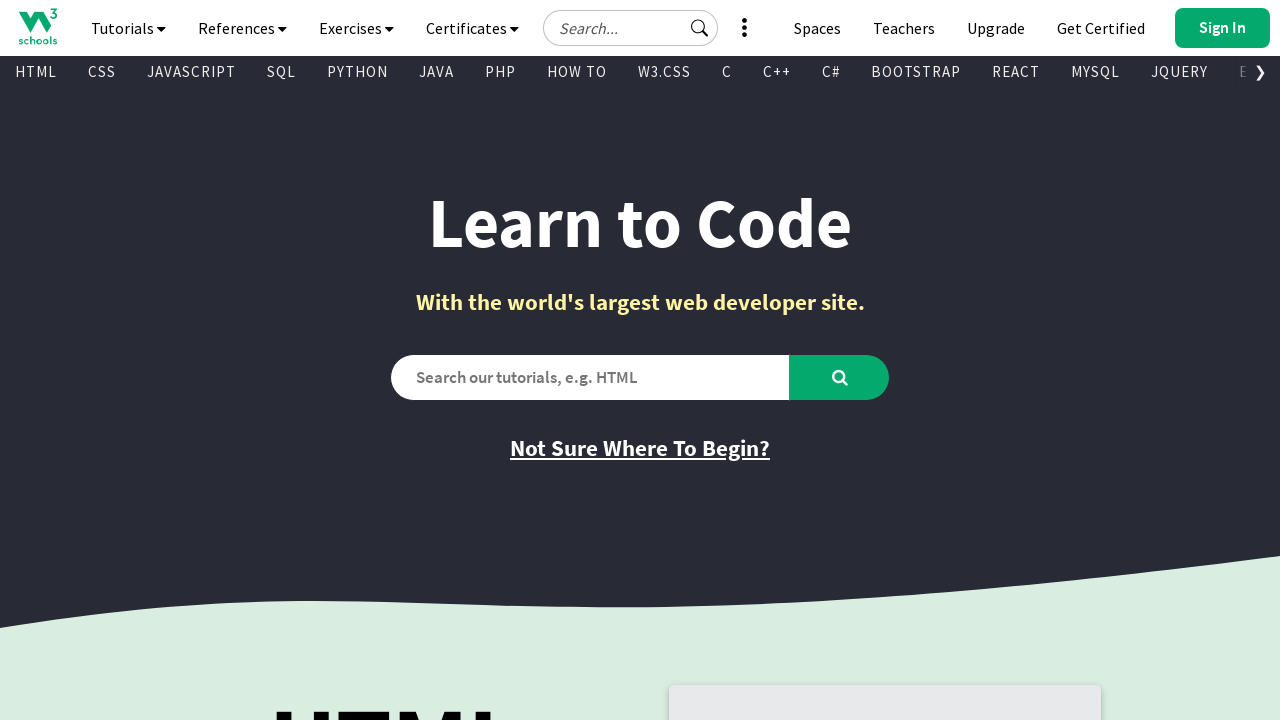

Retrieved text content from visible link: CSS Certificate
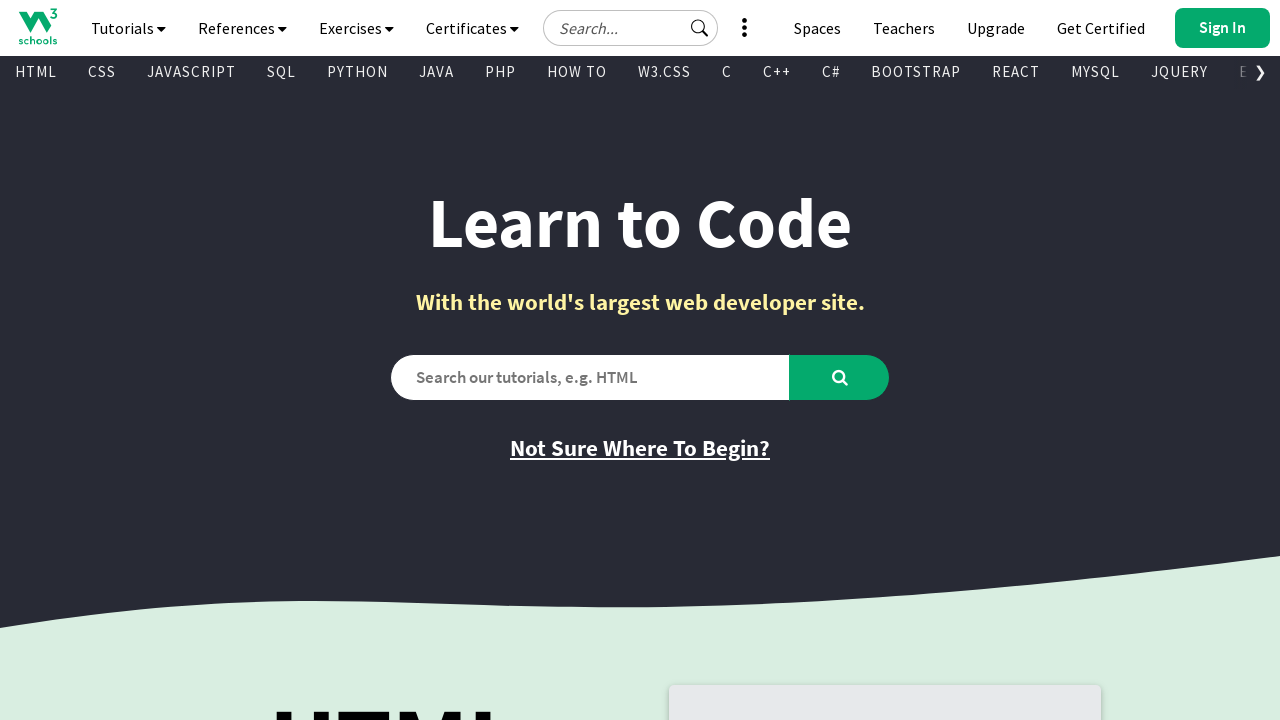

Retrieved href attribute from link: https://campus.w3schools.com/collections/certifications/products/css-certificate
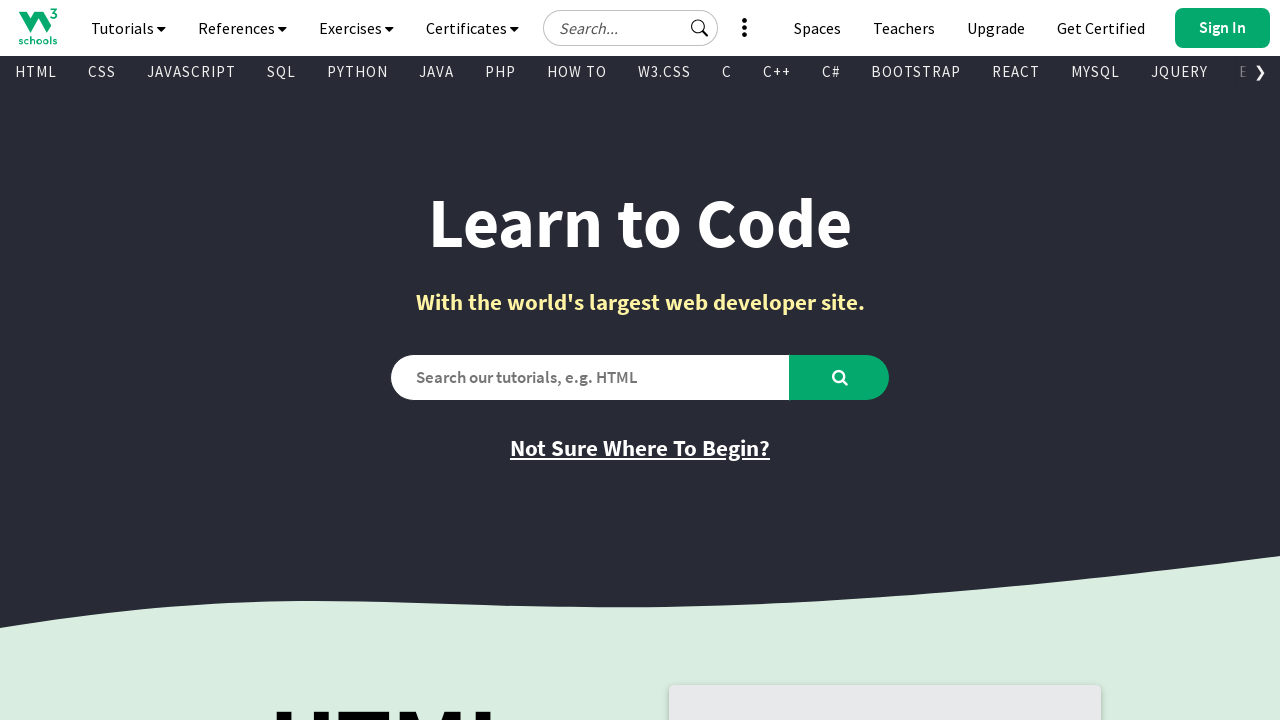

Retrieved text content from visible link: JavaScript Certificate
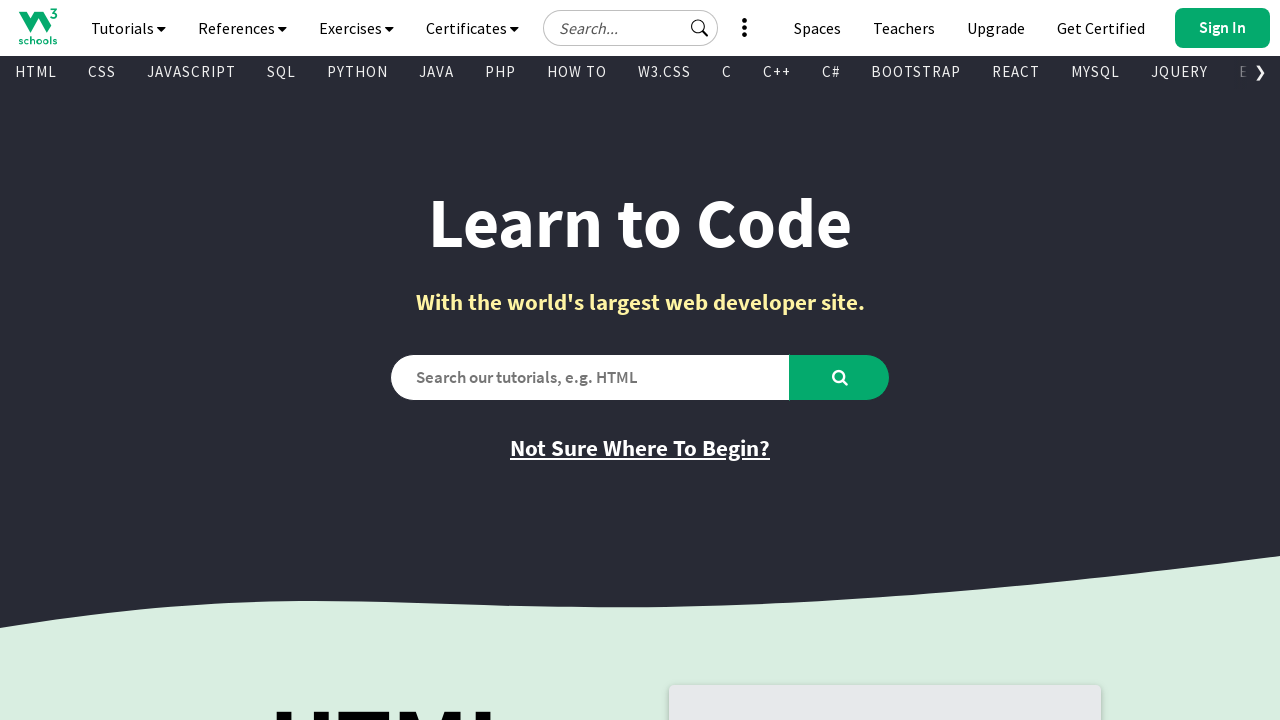

Retrieved href attribute from link: https://campus.w3schools.com/collections/certifications/products/javascript-certificate
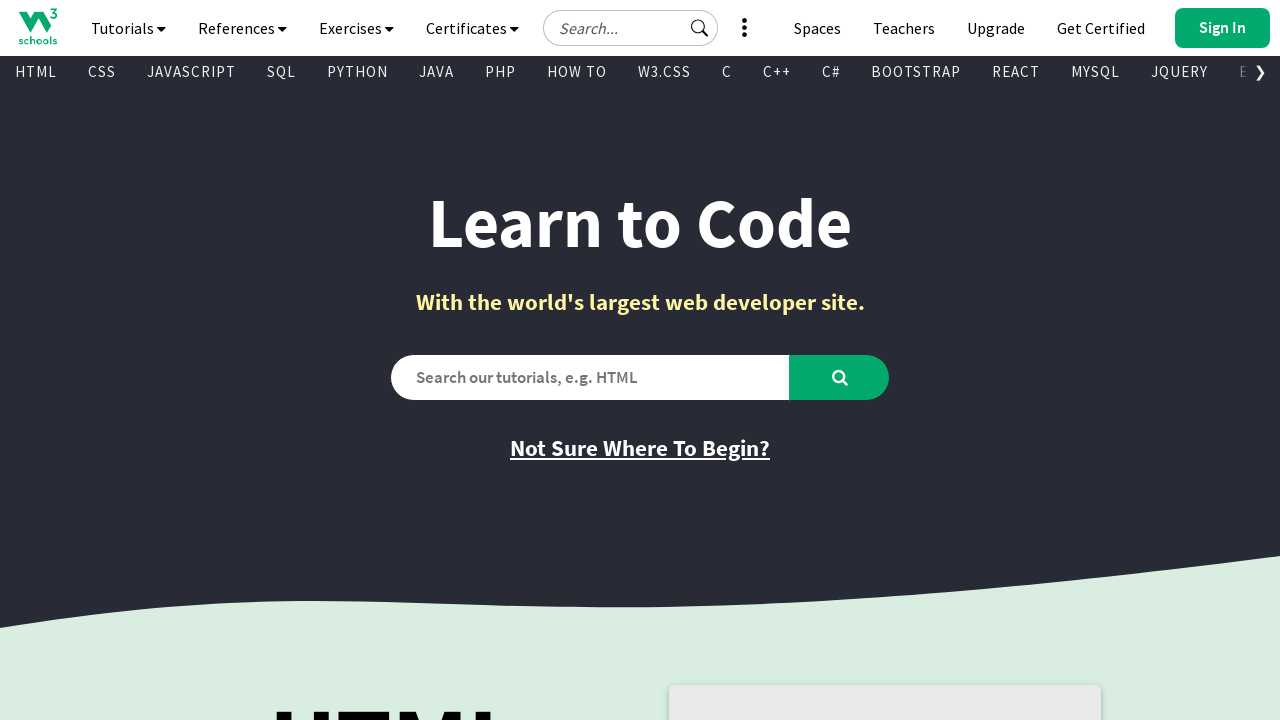

Retrieved text content from visible link: Front End Certificate
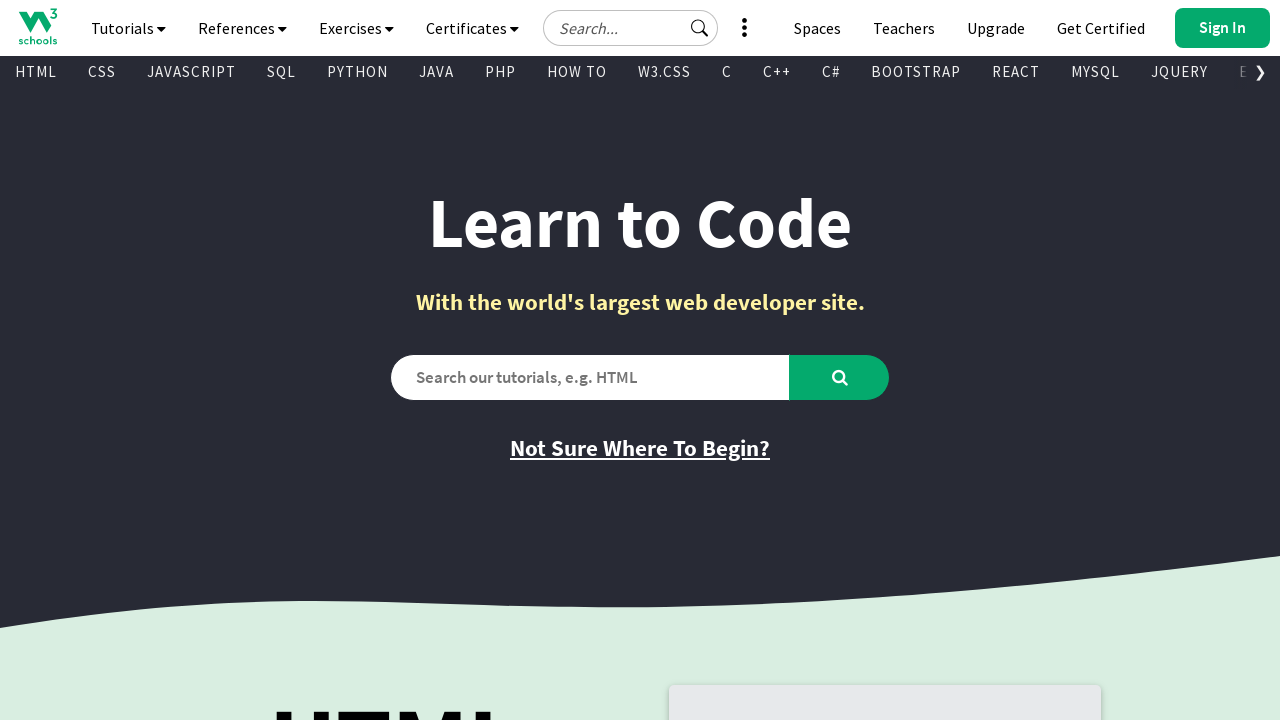

Retrieved href attribute from link: https://campus.w3schools.com/collections/certifications/products/front-end-certificate
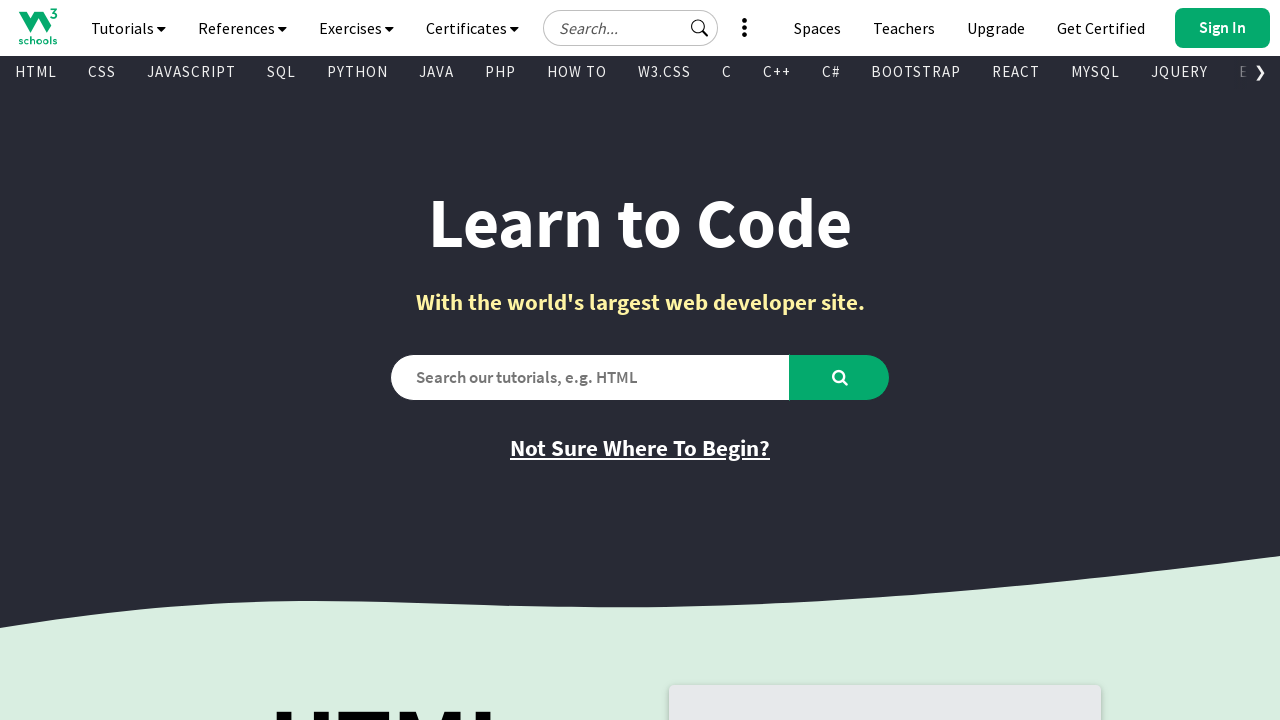

Retrieved text content from visible link: SQL Certificate
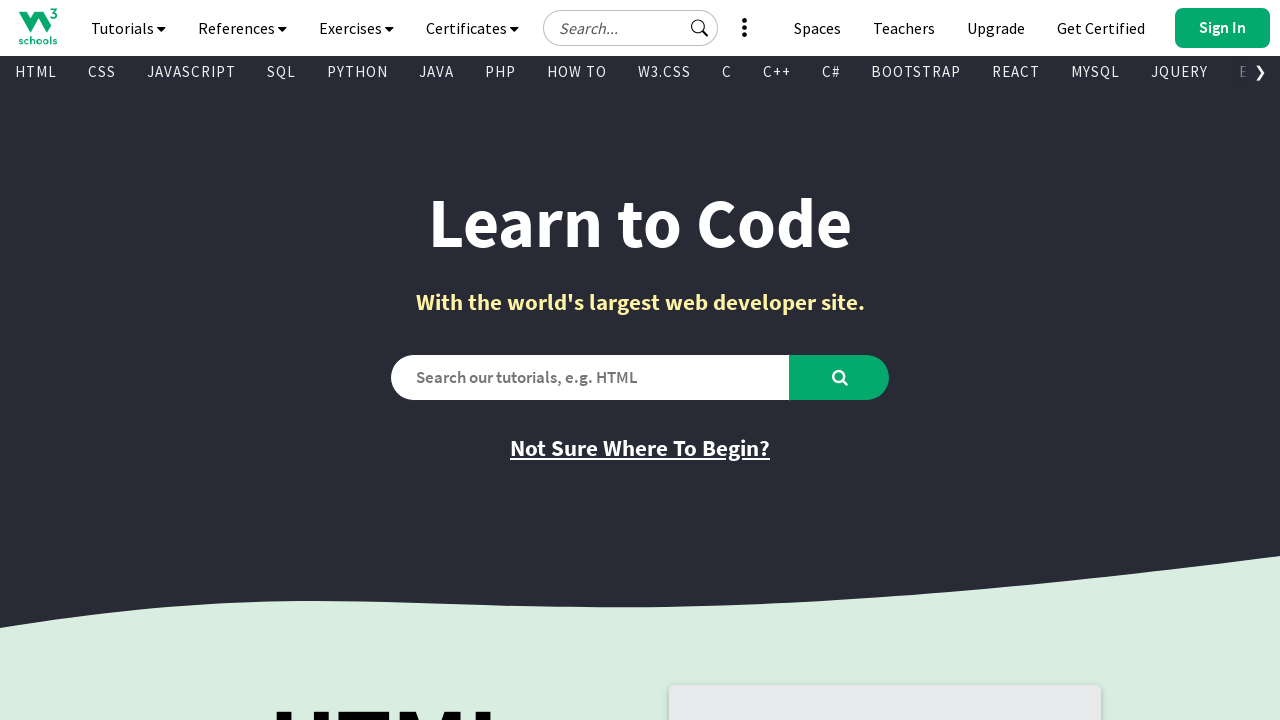

Retrieved href attribute from link: https://campus.w3schools.com/collections/certifications/products/sql-certificate
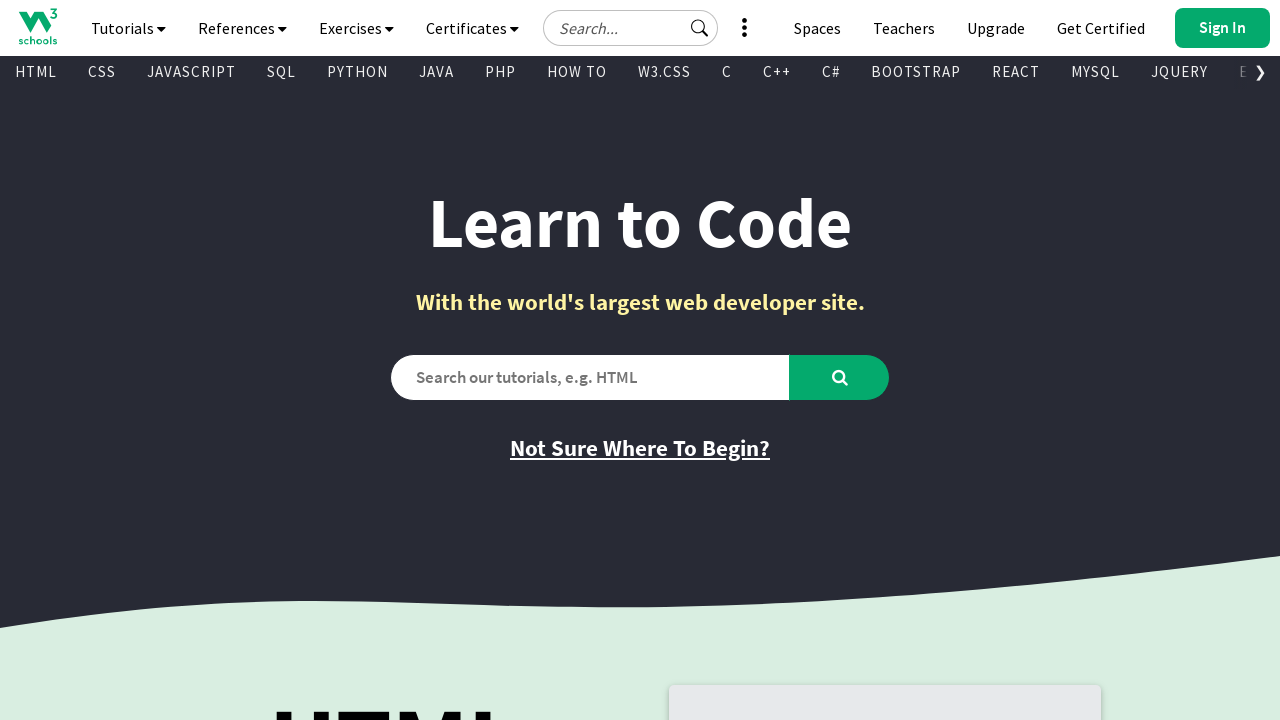

Retrieved text content from visible link: Python Certificate
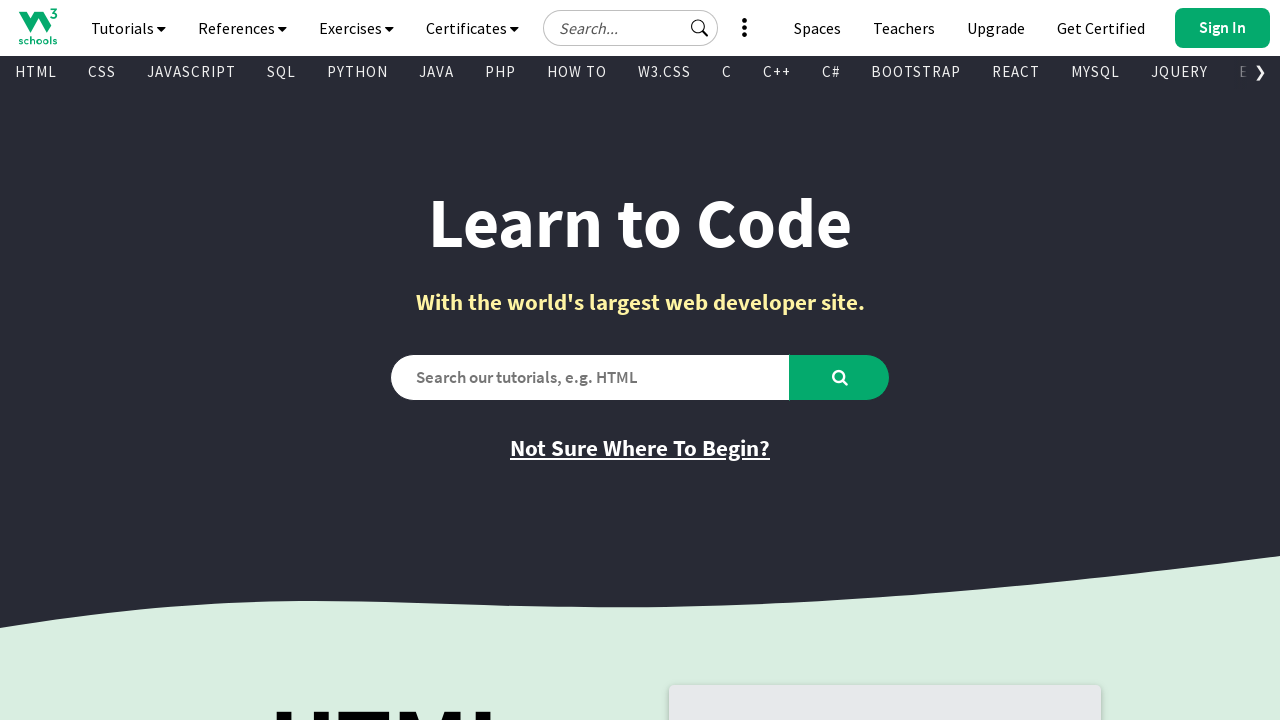

Retrieved href attribute from link: https://campus.w3schools.com/collections/certifications/products/python-certificate
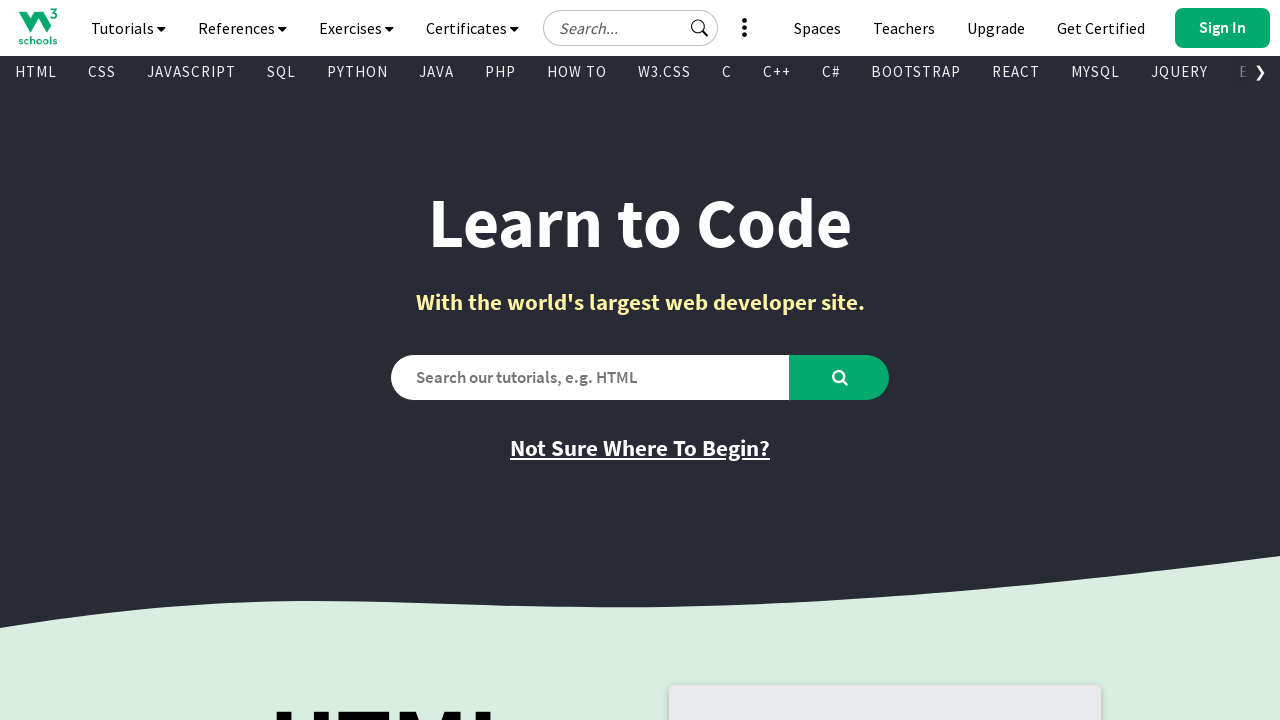

Retrieved text content from visible link: PHP Certificate
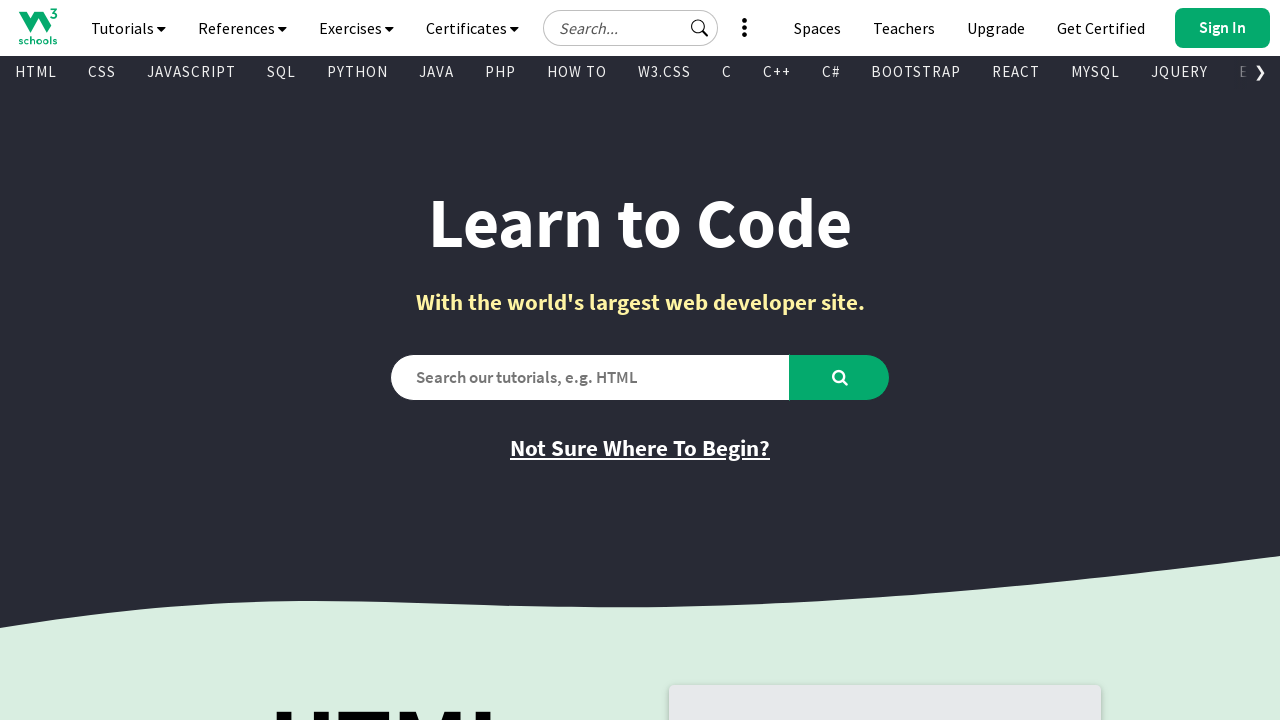

Retrieved href attribute from link: https://campus.w3schools.com/collections/certifications/products/php-certificate
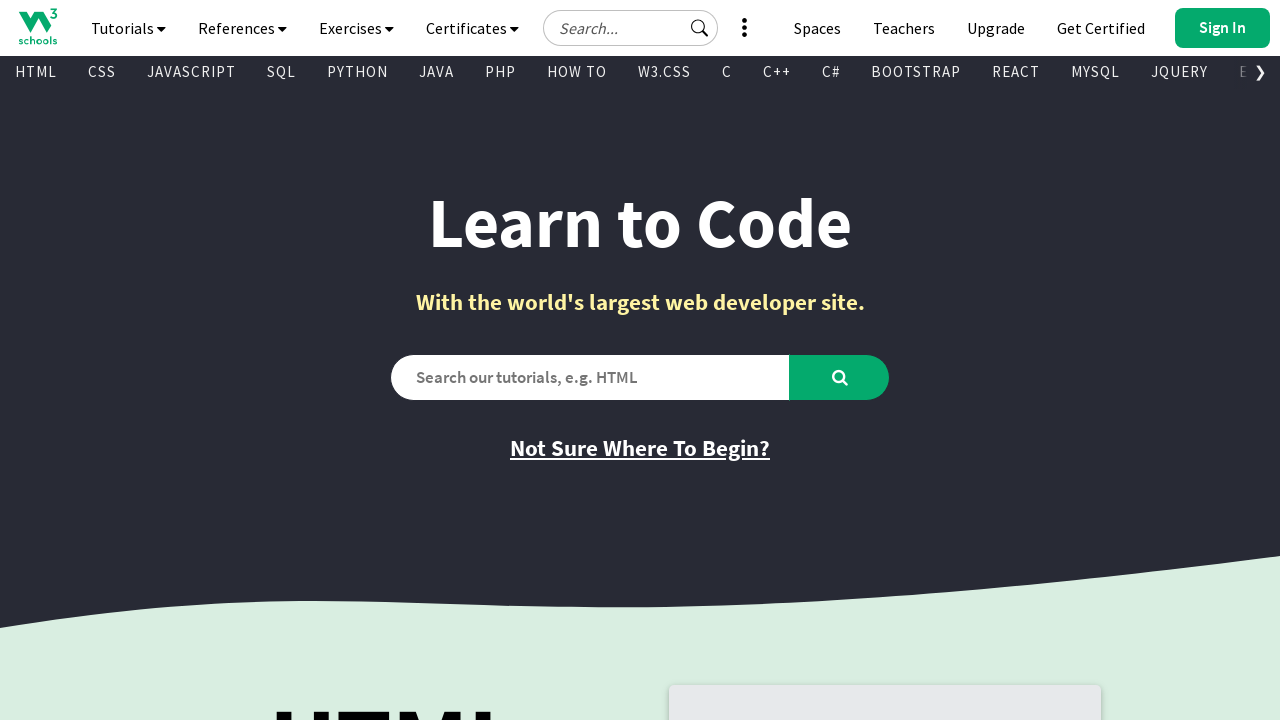

Retrieved text content from visible link: jQuery Certificate
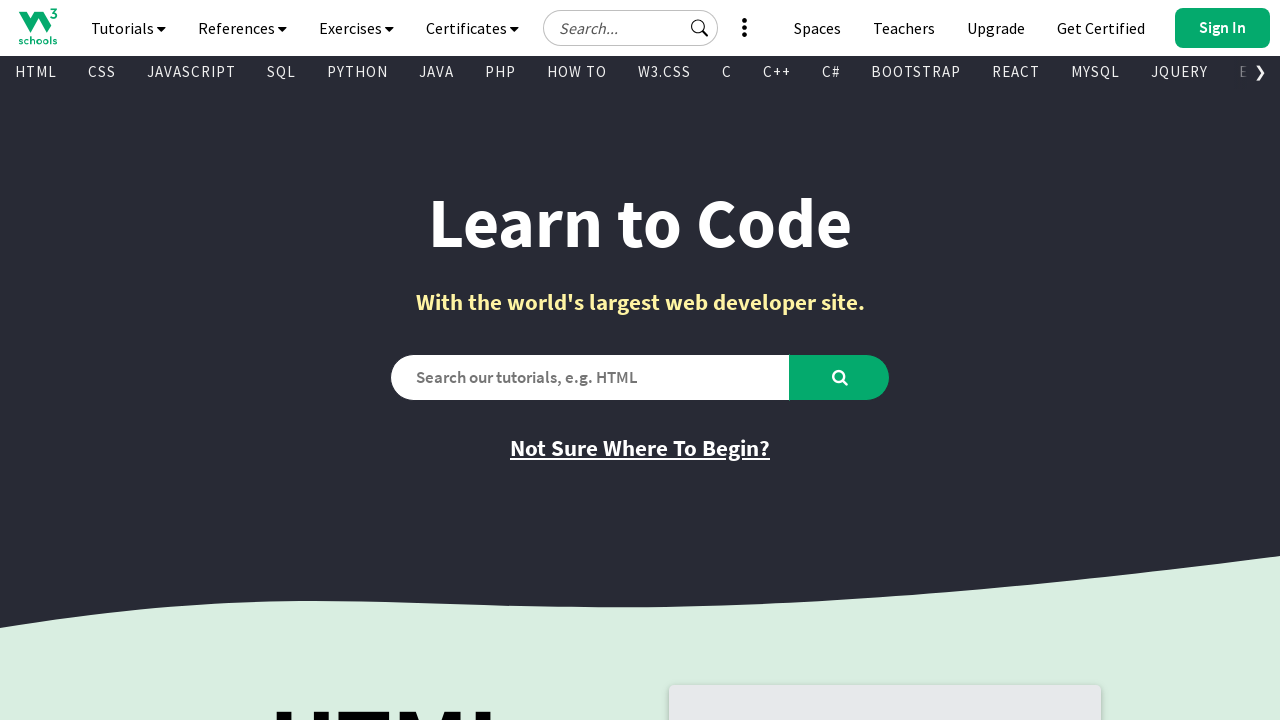

Retrieved href attribute from link: https://campus.w3schools.com/collections/certifications/products/jquery-certificate
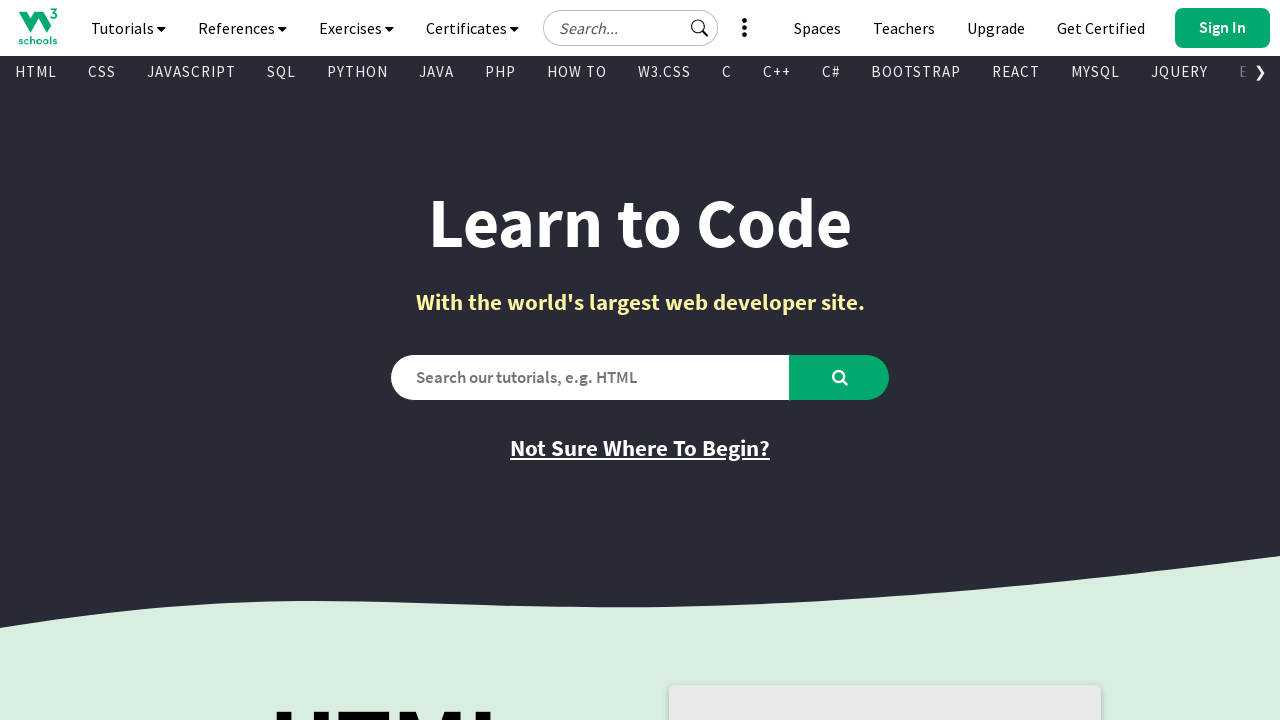

Retrieved text content from visible link: Java Certificate
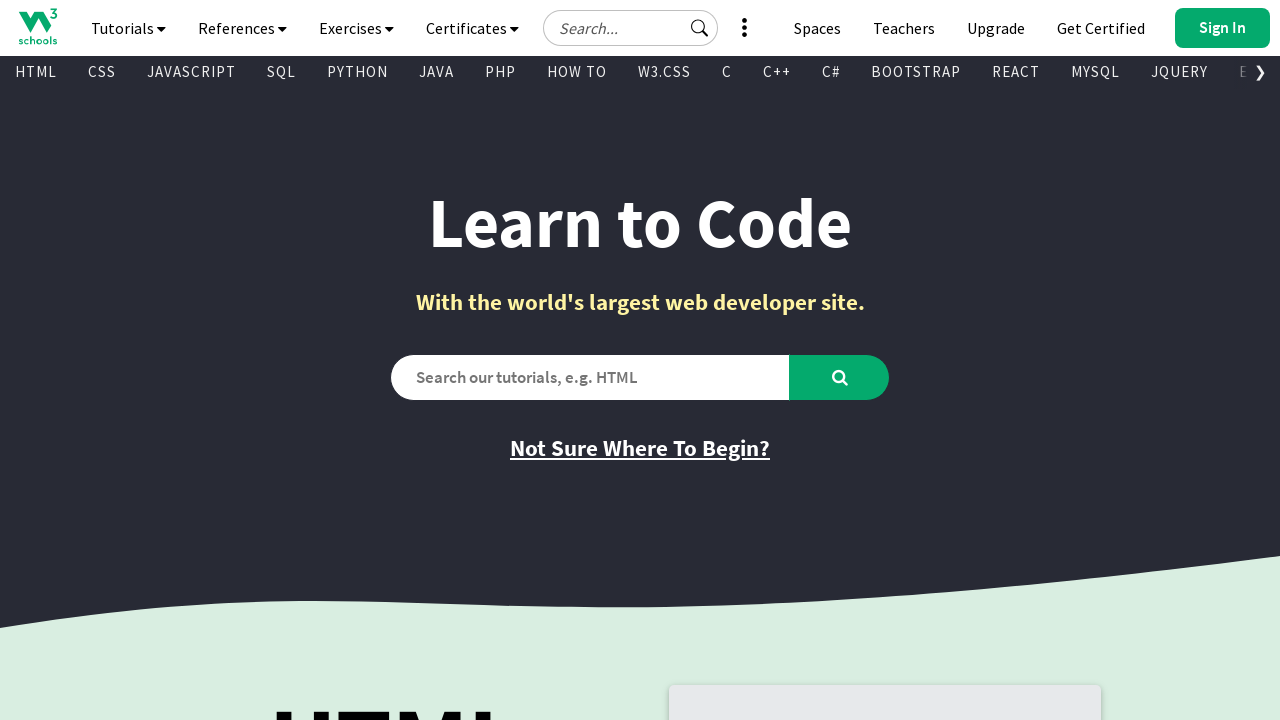

Retrieved href attribute from link: https://campus.w3schools.com/collections/certifications/products/java-certificate
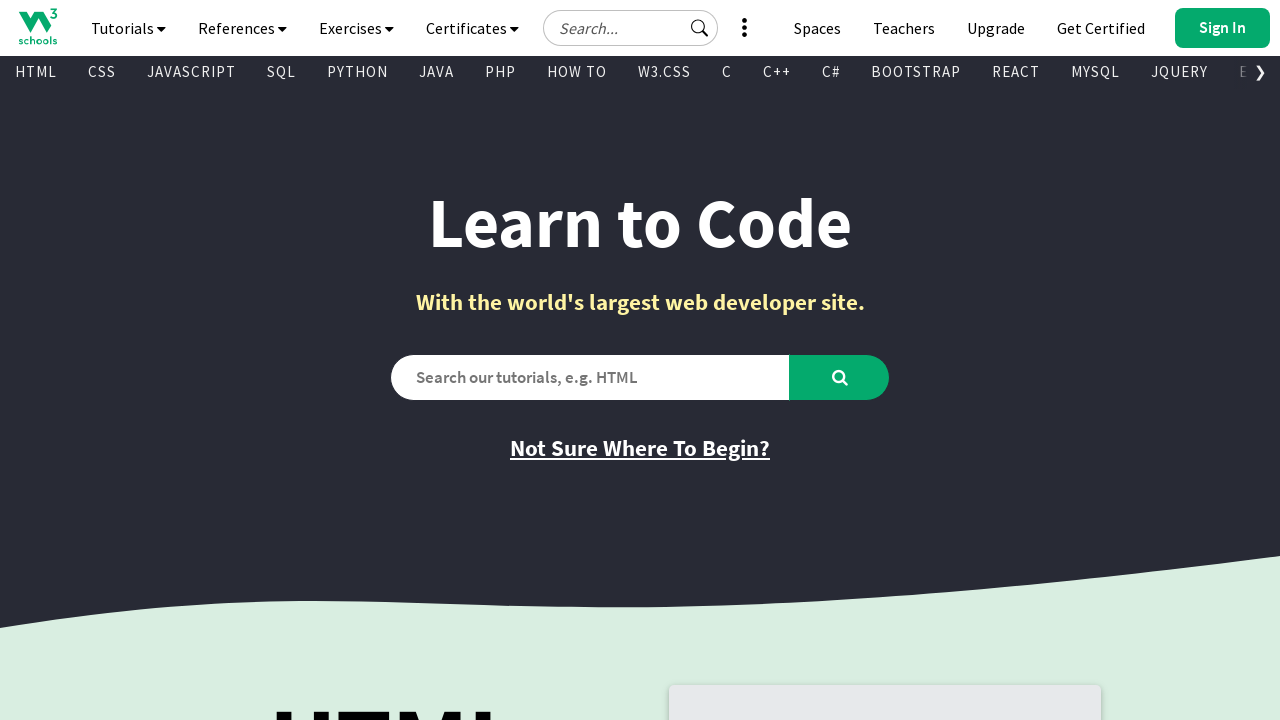

Retrieved text content from visible link: C++ Certificate
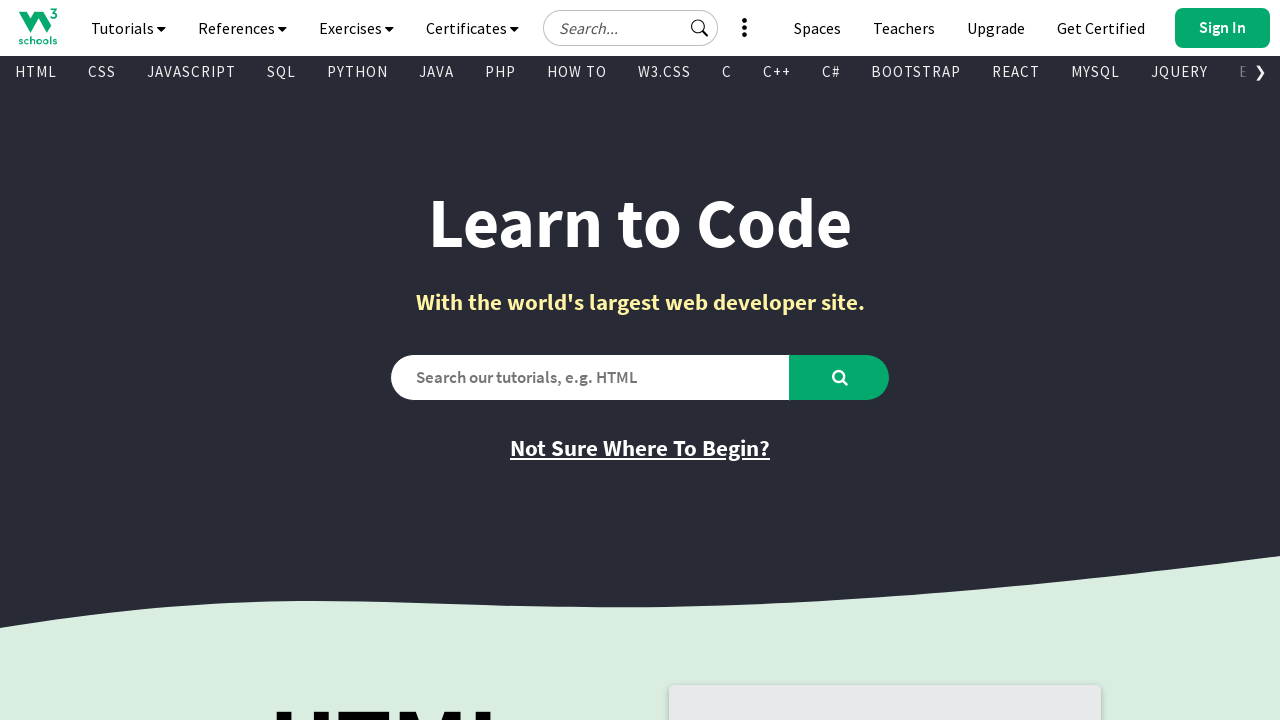

Retrieved href attribute from link: https://campus.w3schools.com/collections/certifications/products/c-certificate
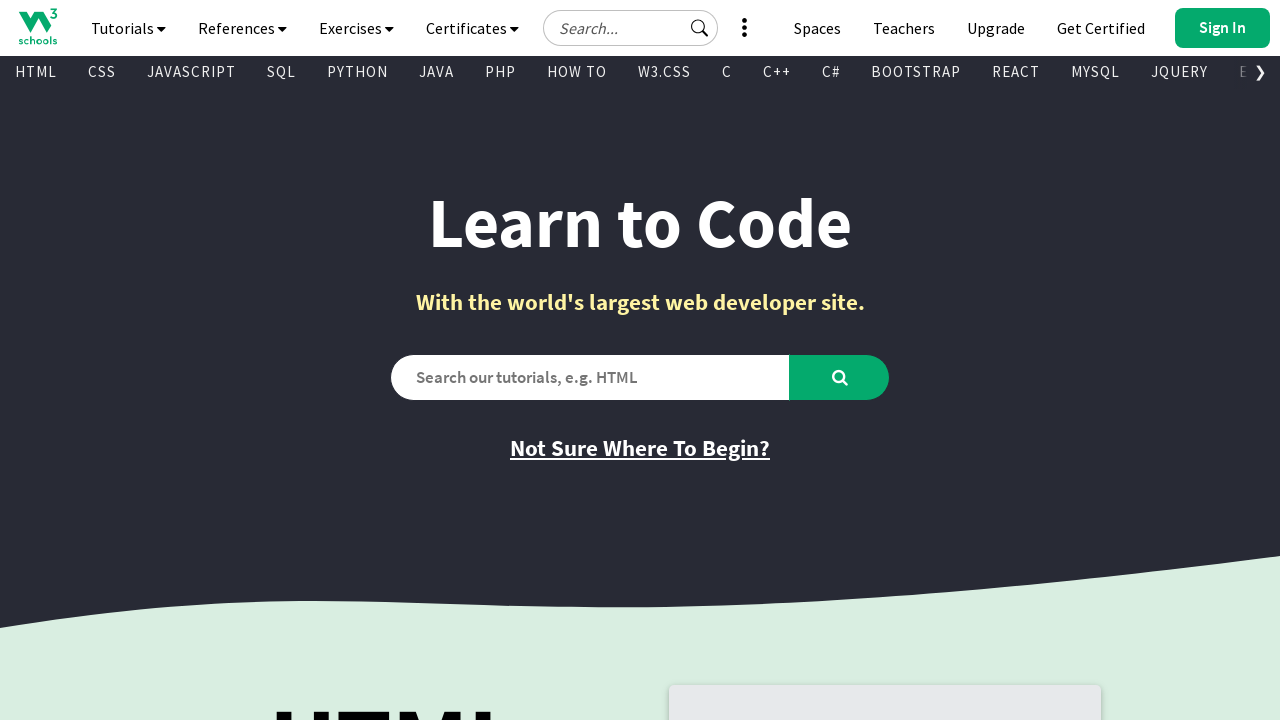

Retrieved text content from visible link: C# Certificate
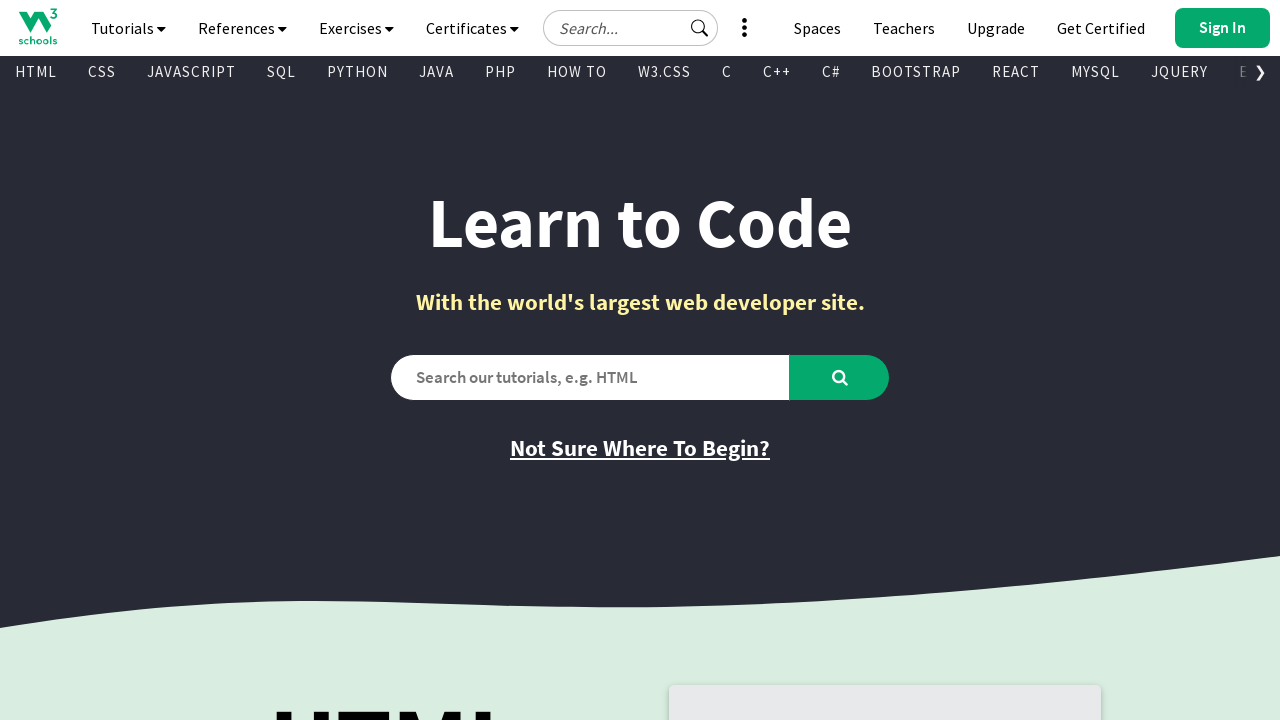

Retrieved href attribute from link: https://campus.w3schools.com/collections/certifications/products/c-certificate-1
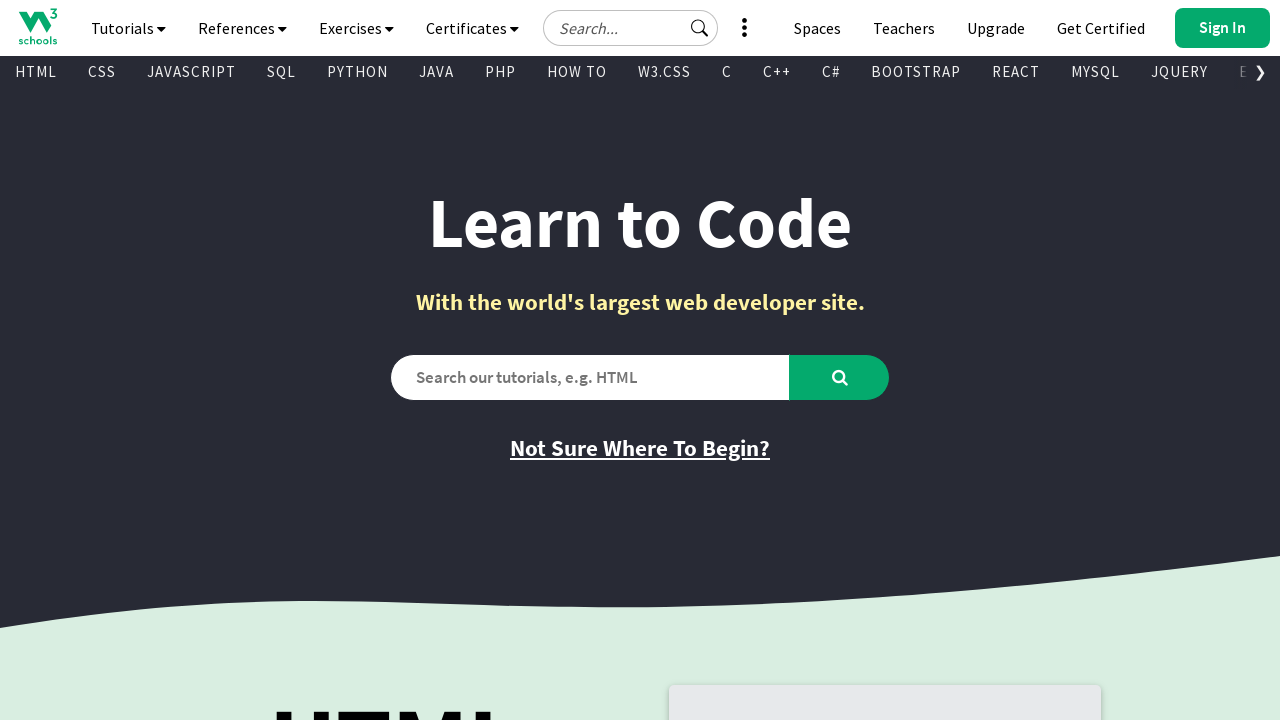

Retrieved text content from visible link: XML Certificate
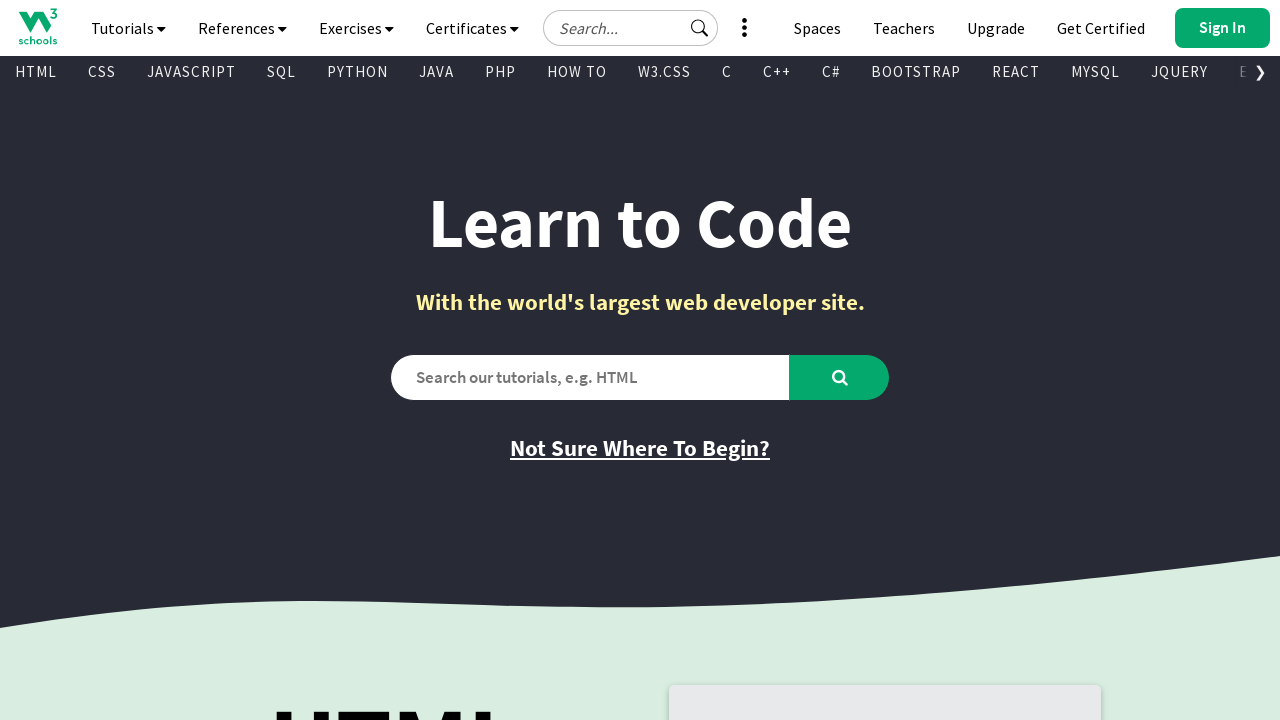

Retrieved href attribute from link: https://campus.w3schools.com/collections/certifications/products/xml-certificate
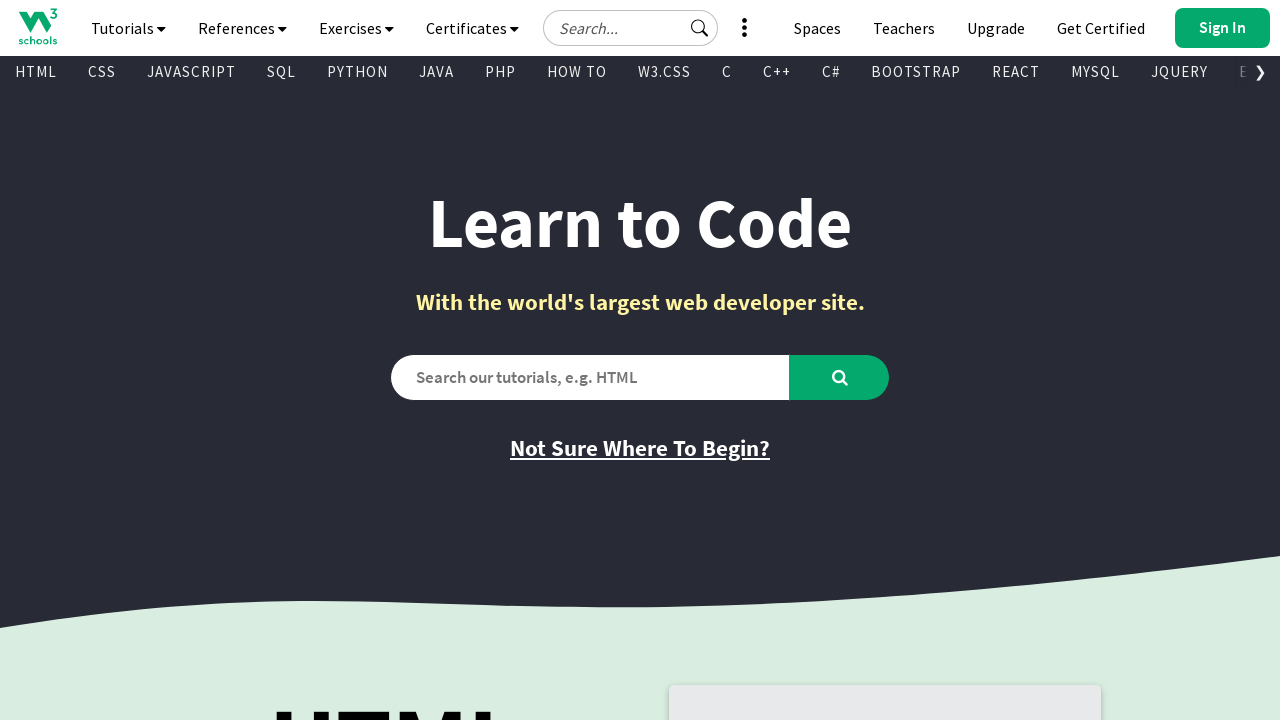

Retrieved text content from visible link: 
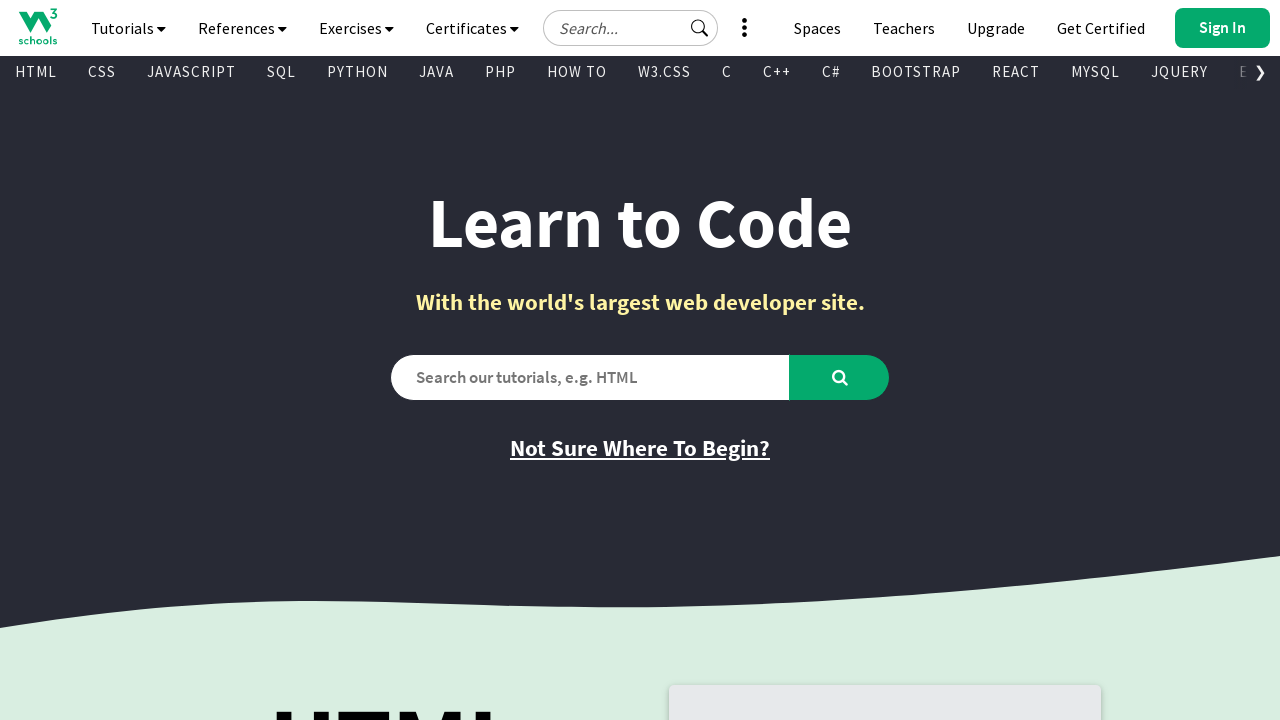

Retrieved href attribute from link: https://www.youtube.com/@w3schools
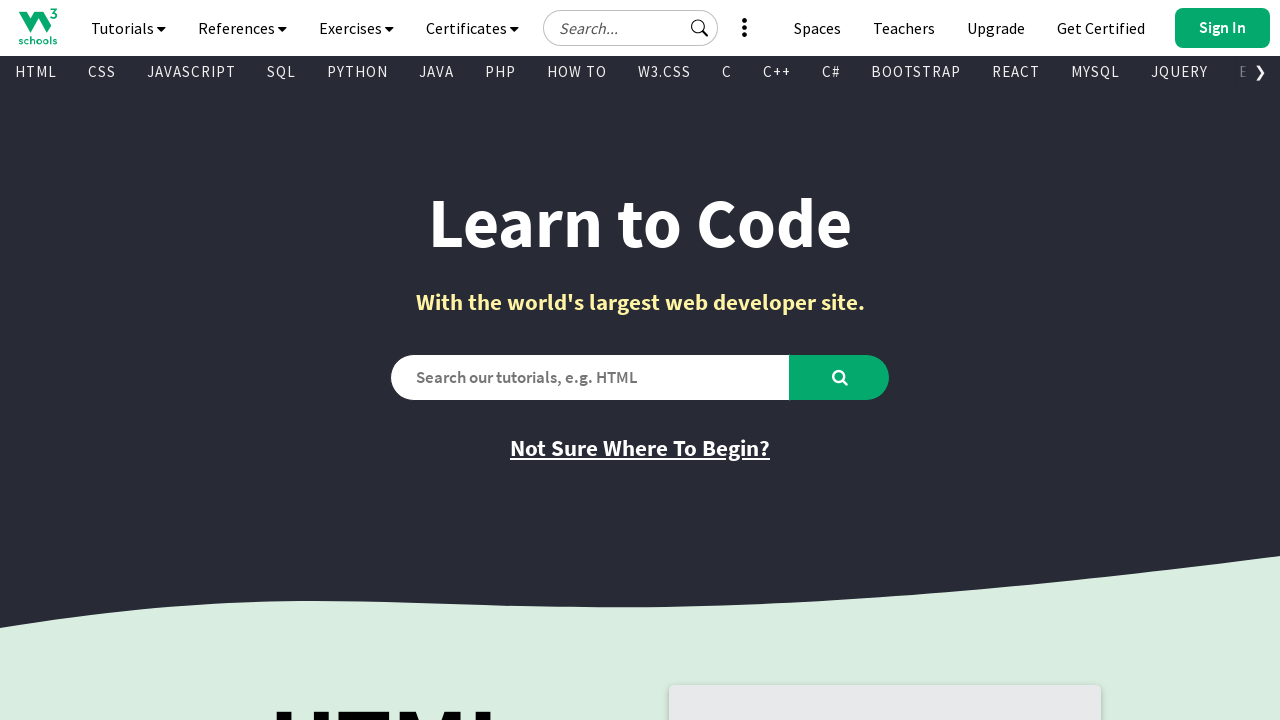

Retrieved text content from visible link: 
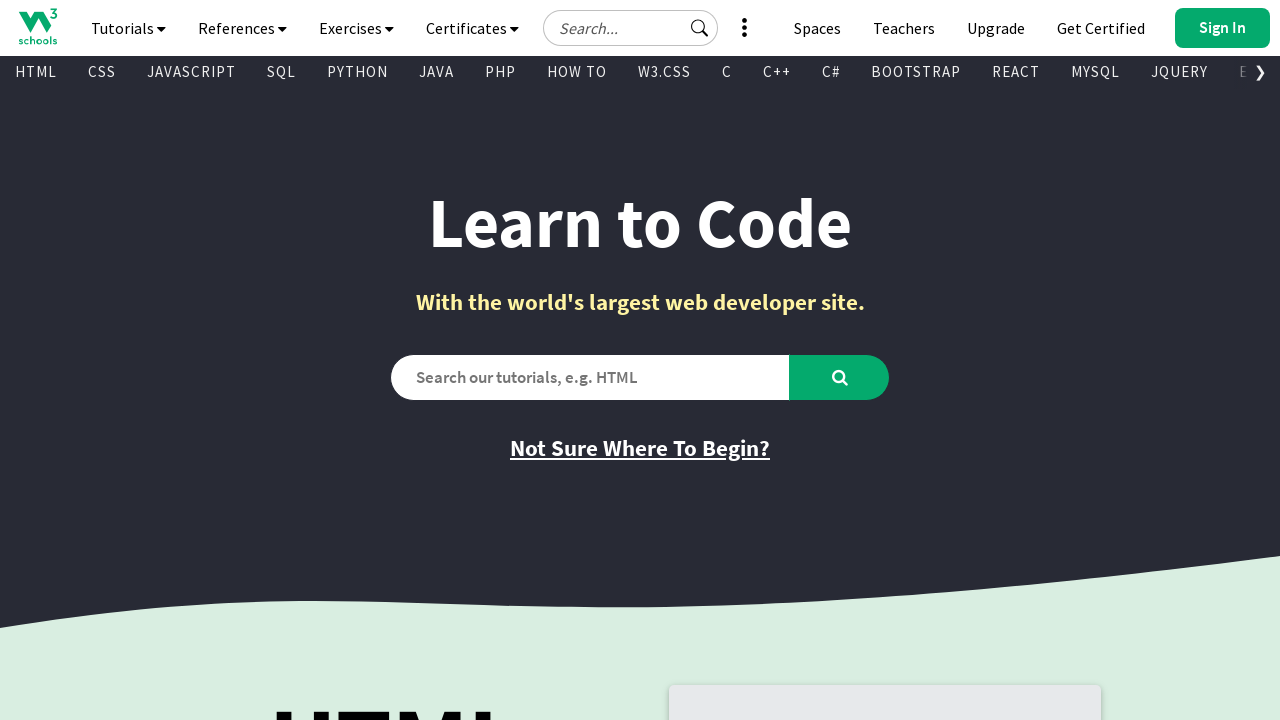

Retrieved href attribute from link: https://www.linkedin.com/company/w3schools.com/
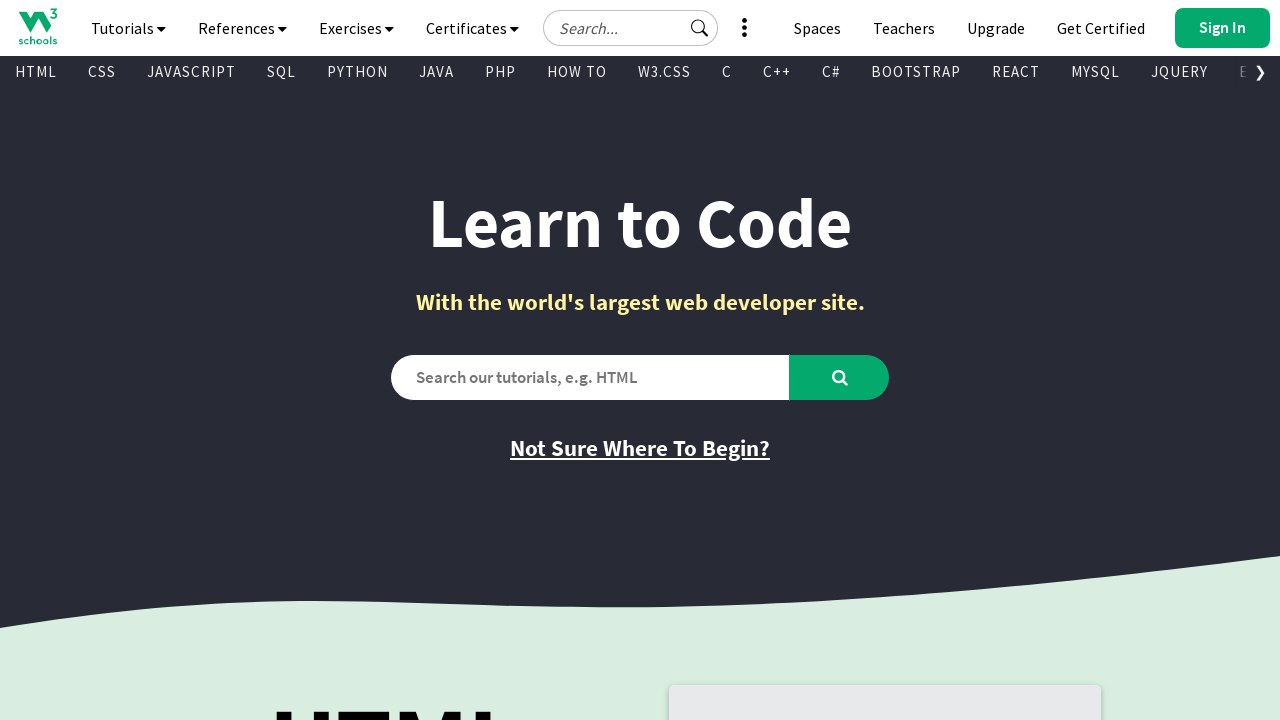

Retrieved text content from visible link: 
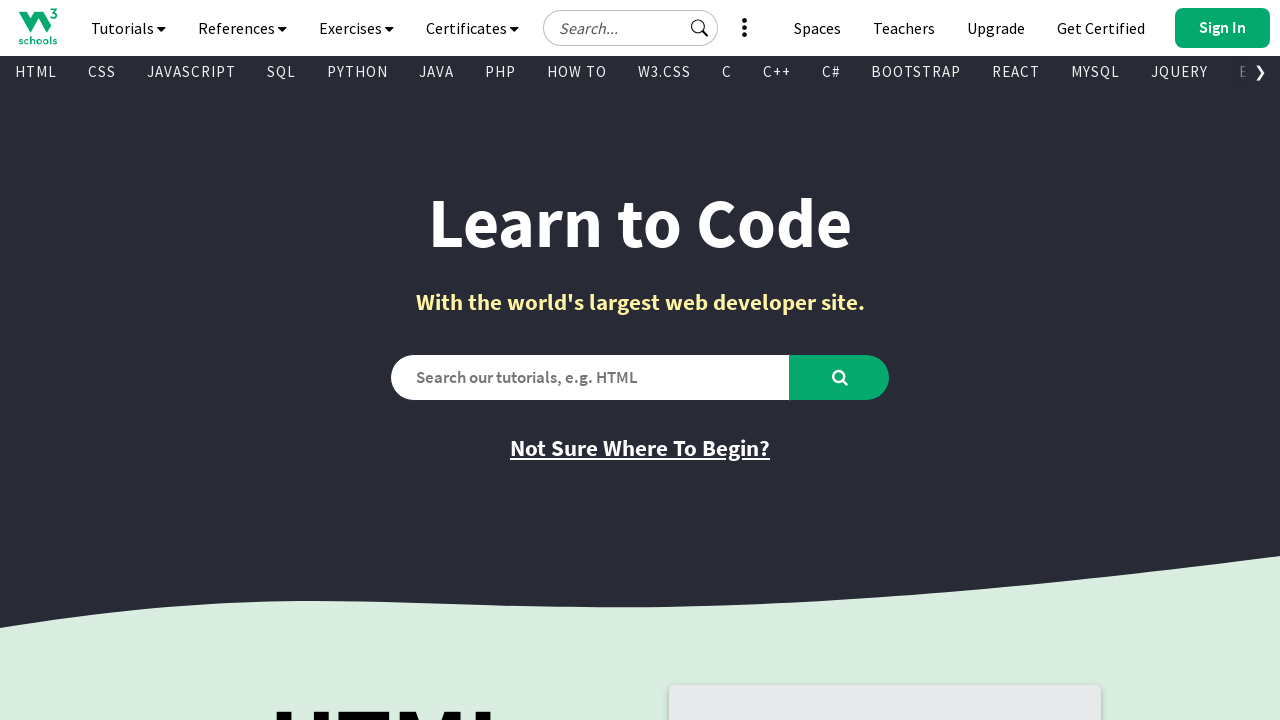

Retrieved href attribute from link: https://discord.com/invite/w3schools
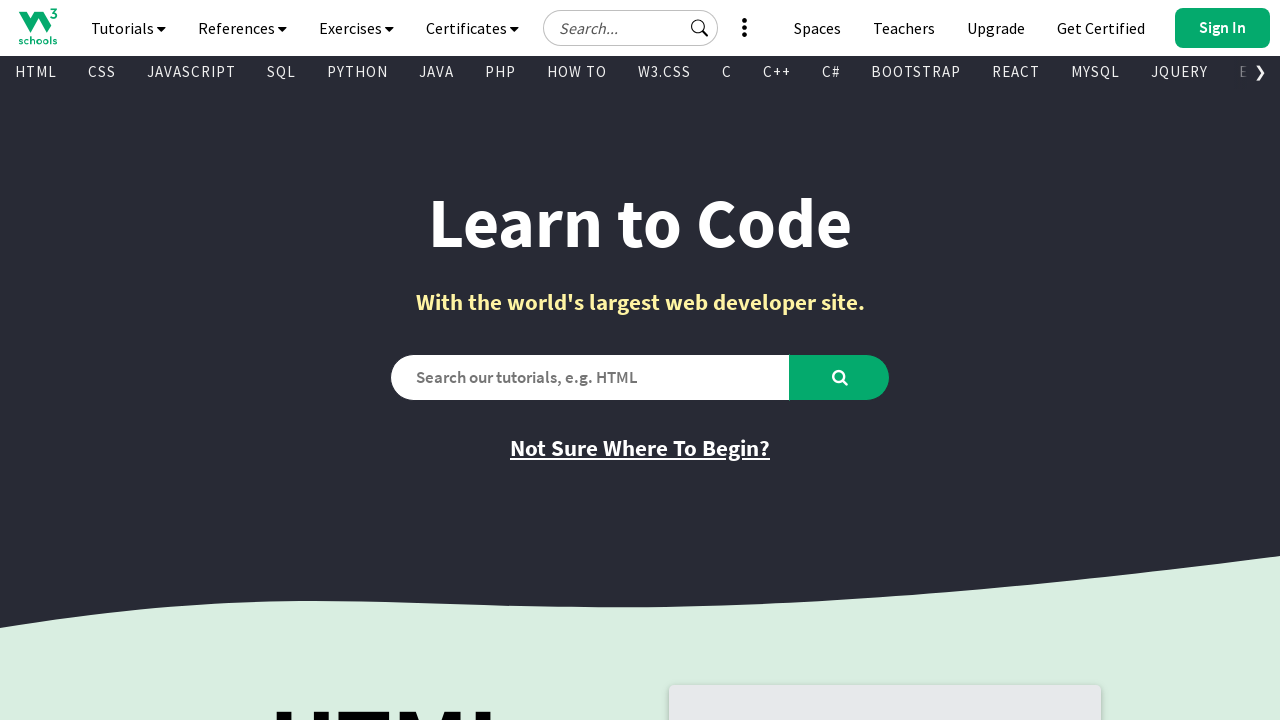

Retrieved text content from visible link: 
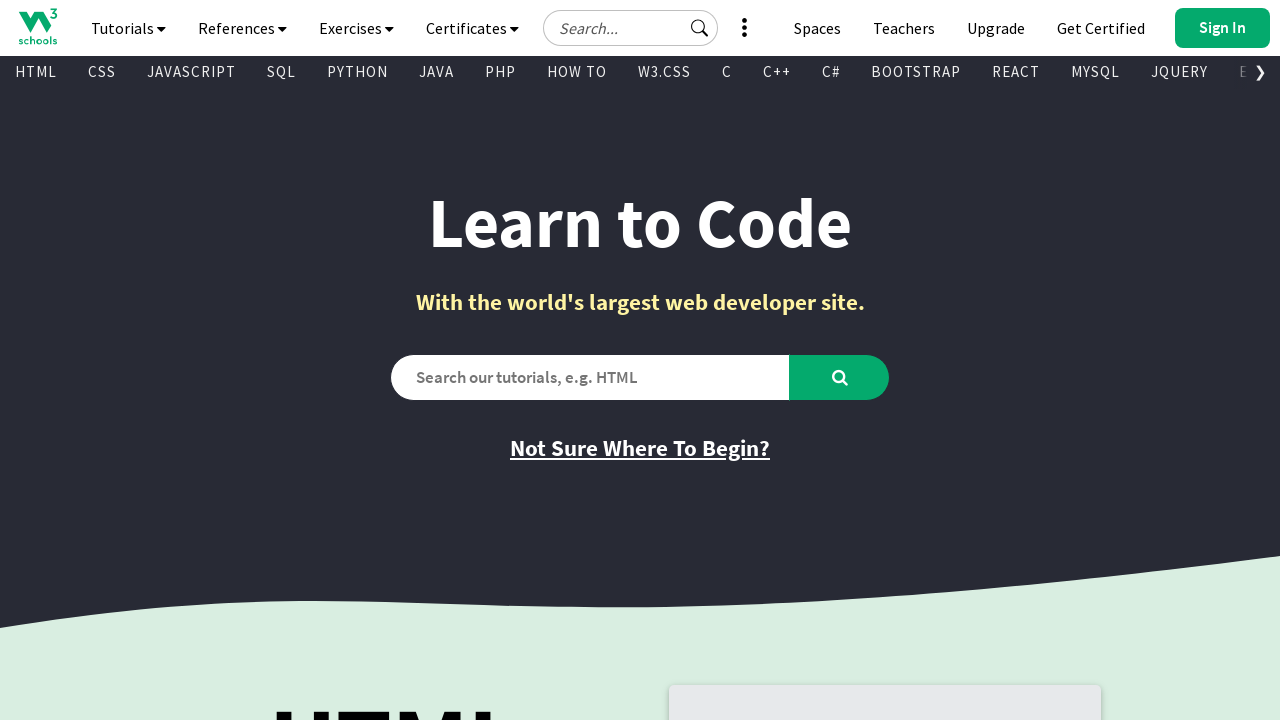

Retrieved href attribute from link: https://www.facebook.com/w3schoolscom/
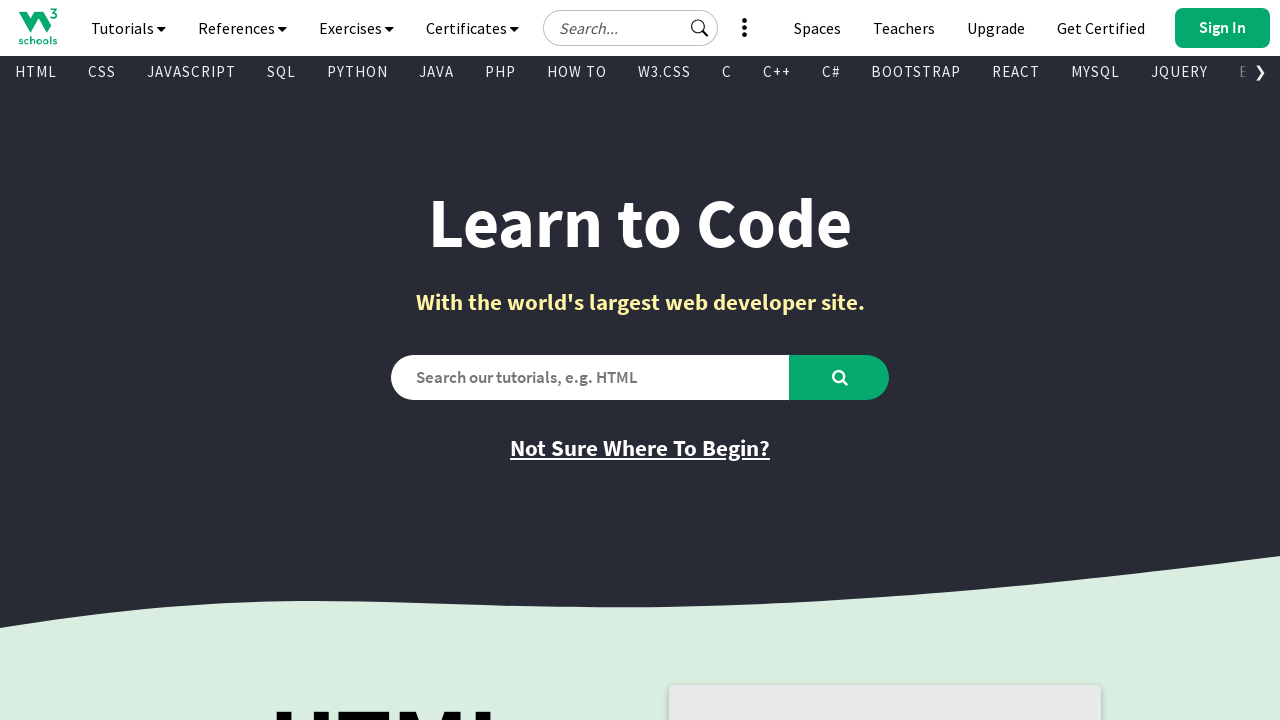

Retrieved text content from visible link: 
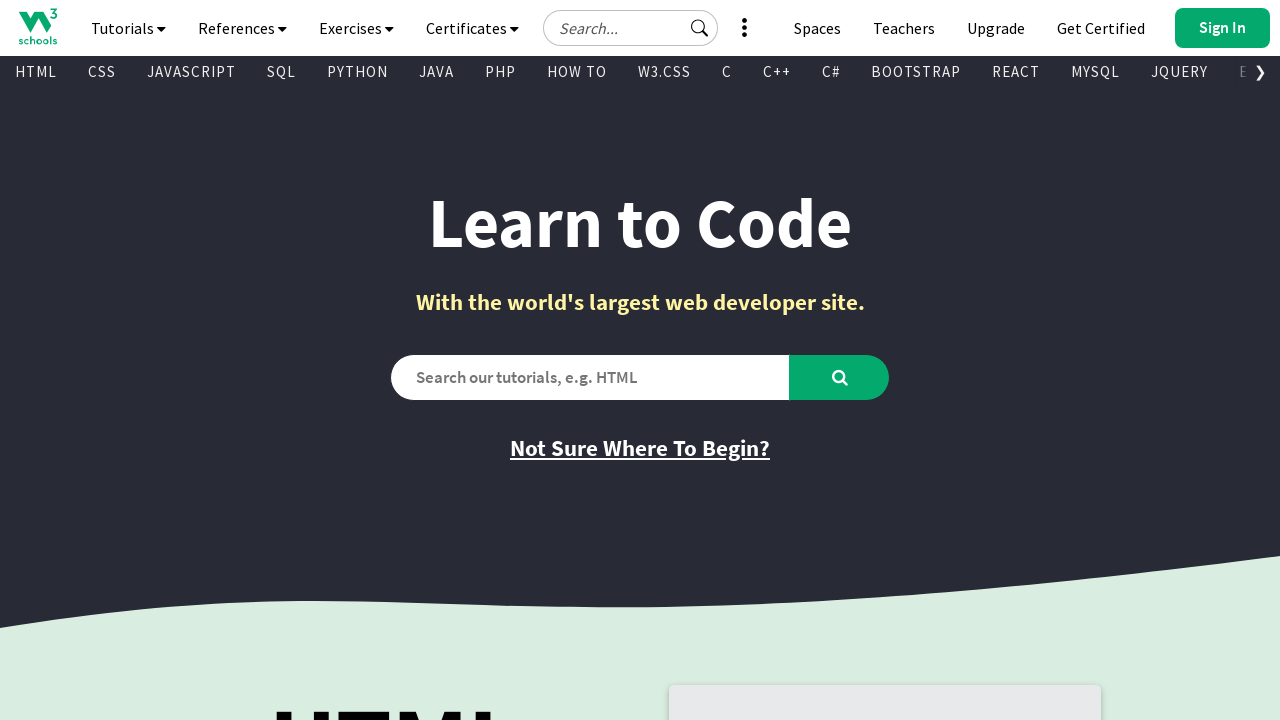

Retrieved href attribute from link: https://www.instagram.com/w3schools.com_official/
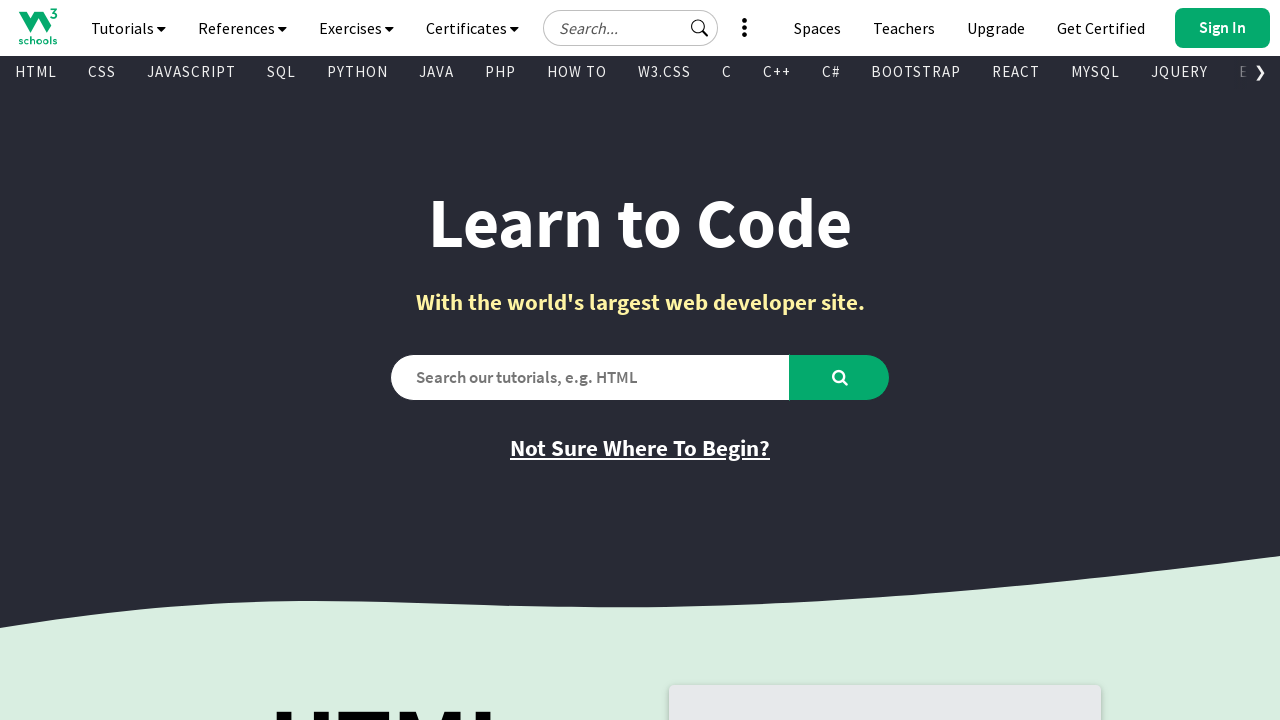

Retrieved text content from visible link: FORUM
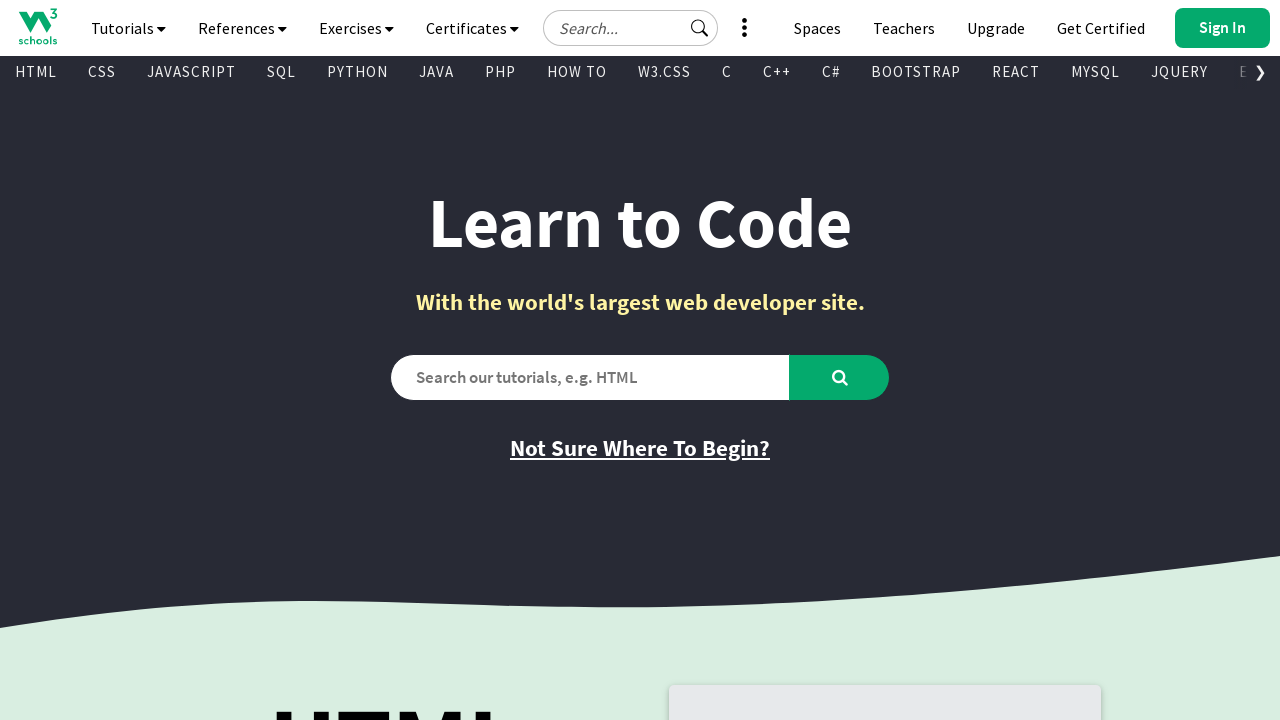

Retrieved href attribute from link: /forum/index.php
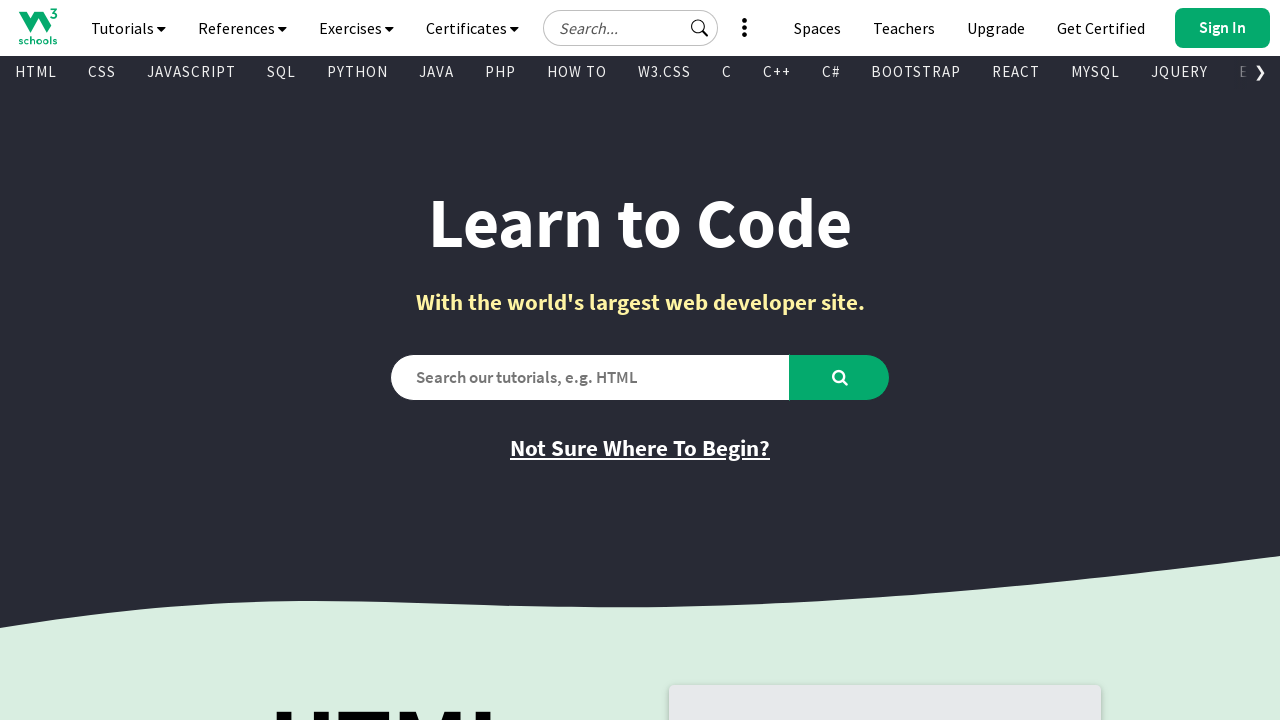

Retrieved text content from visible link: ABOUT
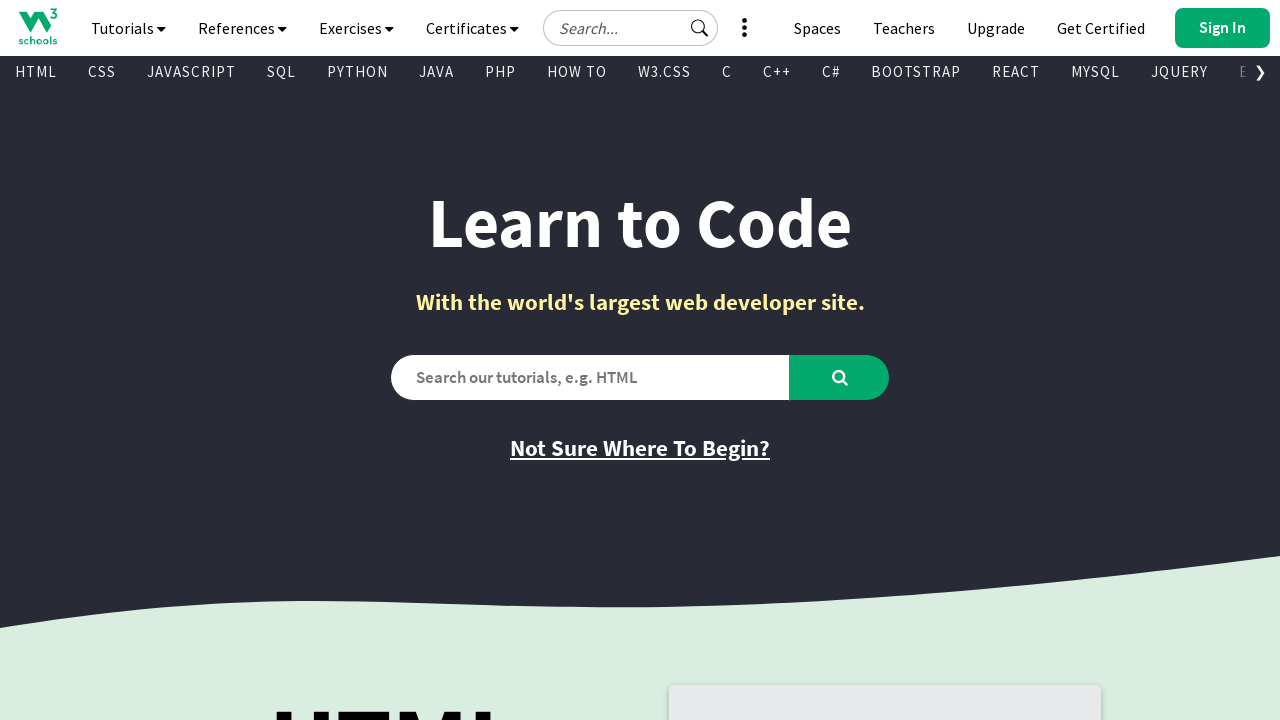

Retrieved href attribute from link: /about/default.asp
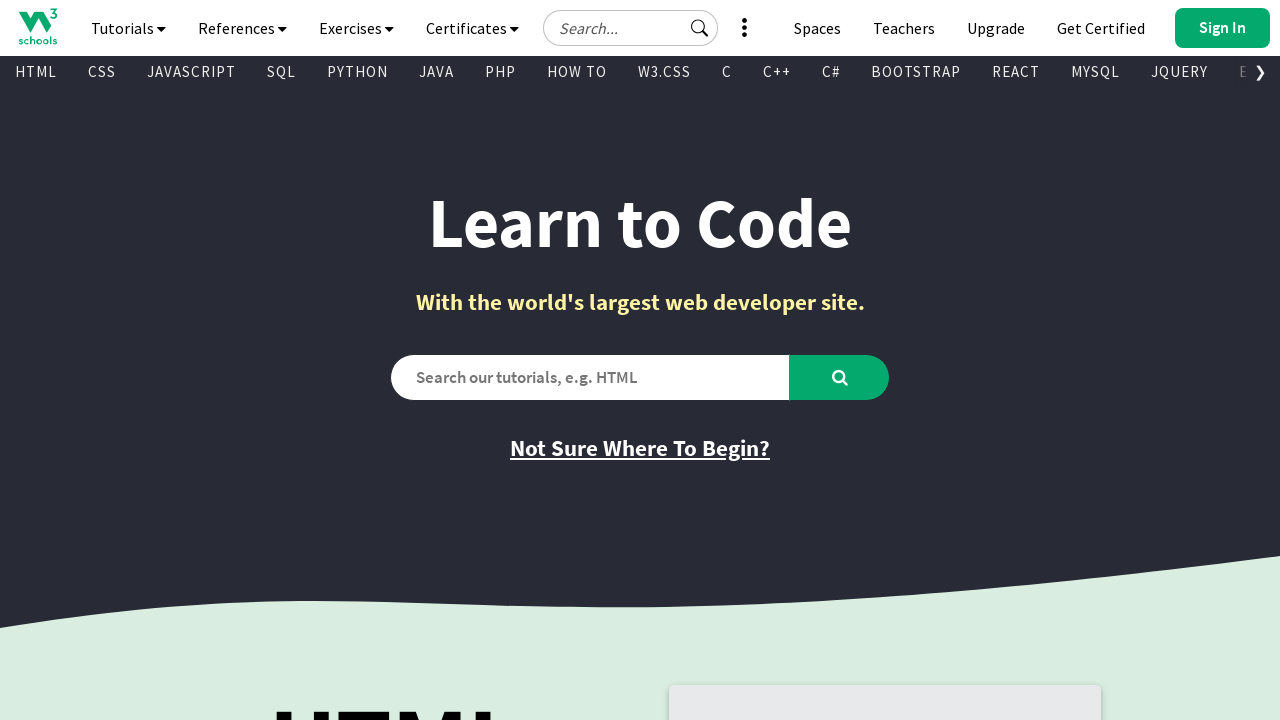

Retrieved text content from visible link: ACADEMY
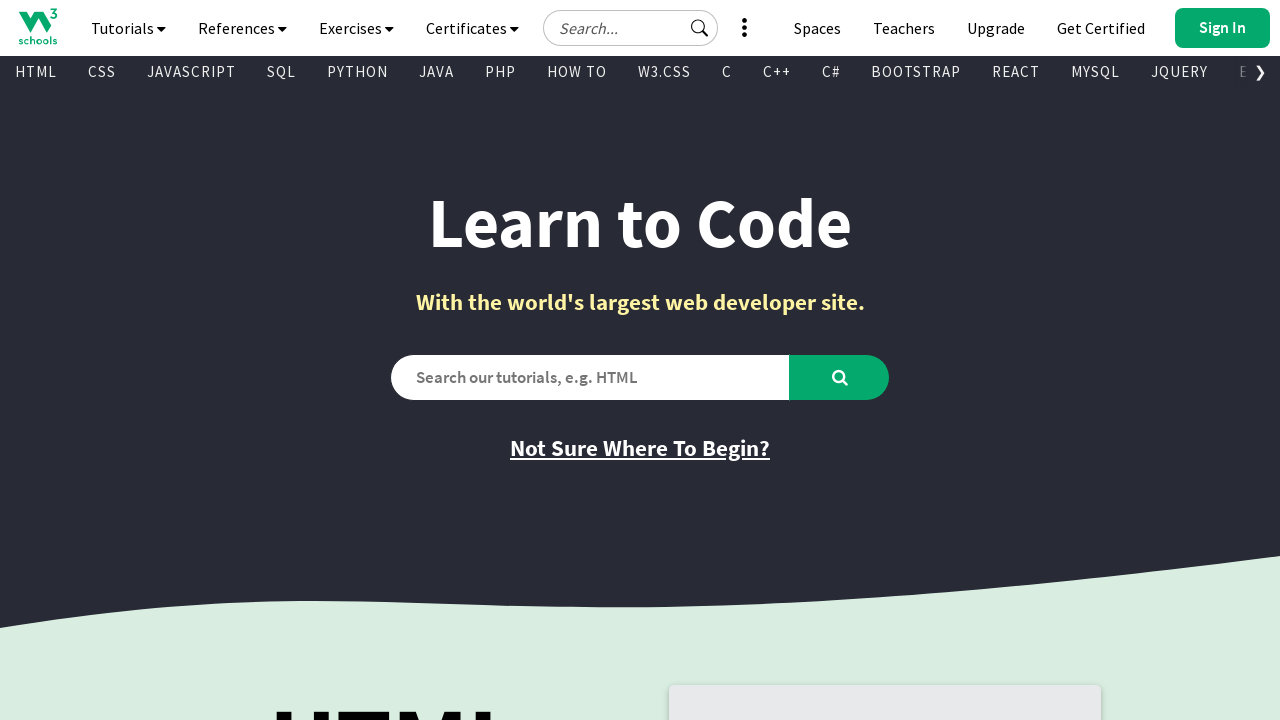

Retrieved href attribute from link: /academy/index.php
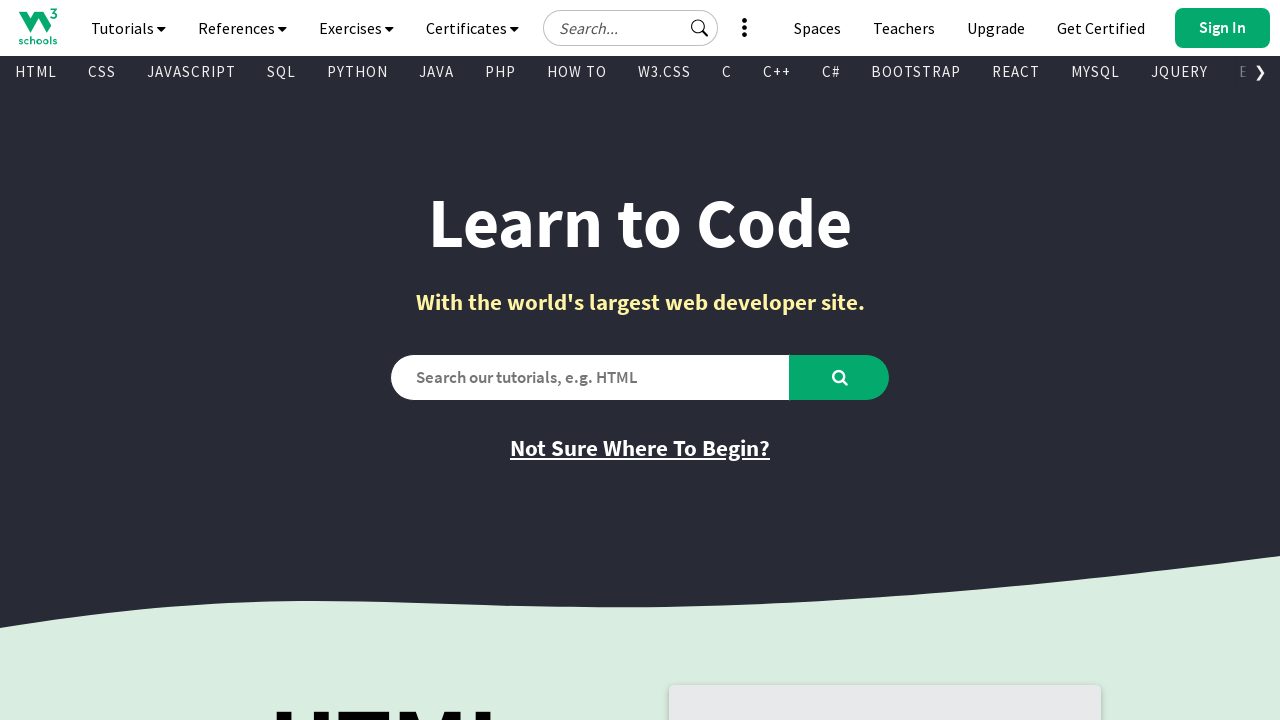

Retrieved text content from visible link: terms of use
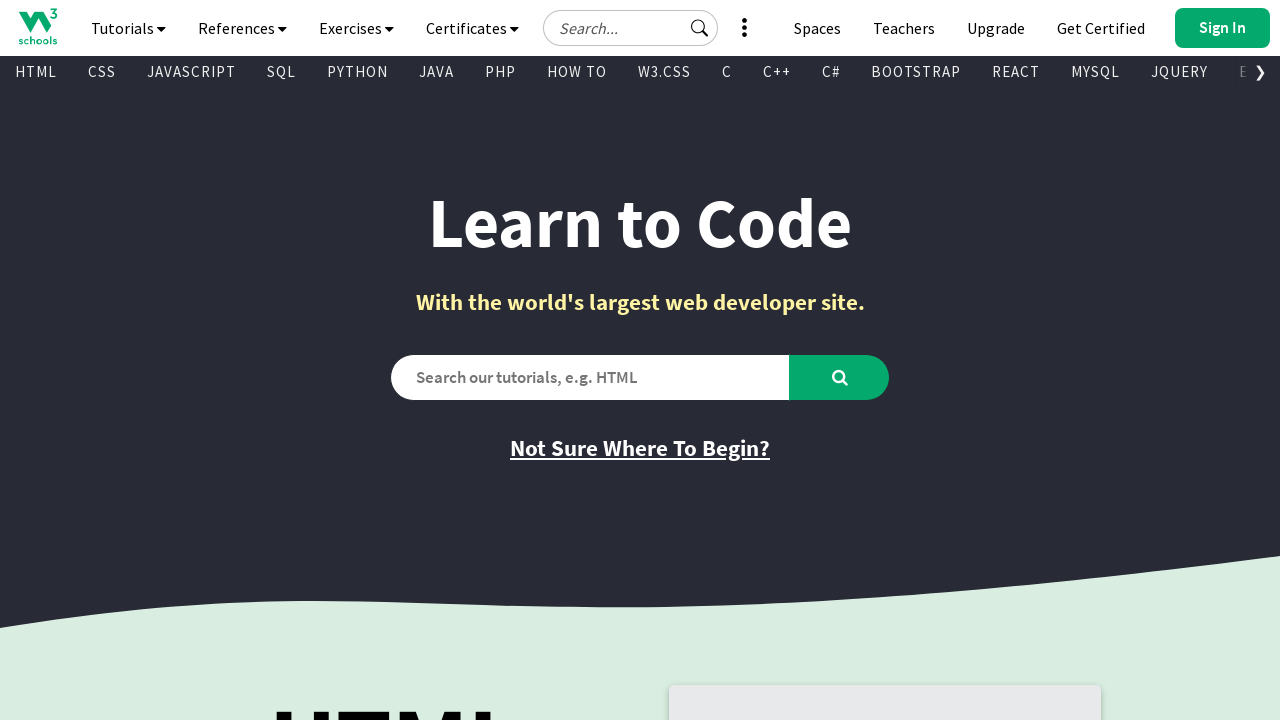

Retrieved href attribute from link: /about/about_copyright.asp
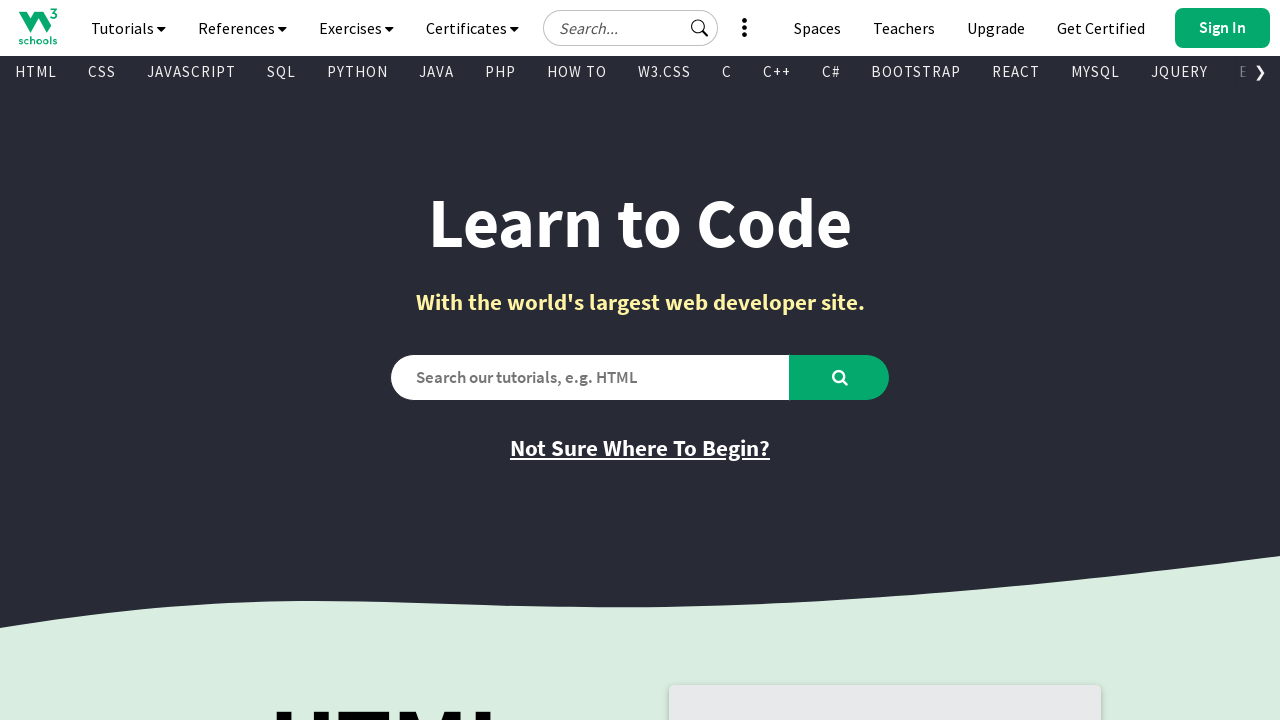

Retrieved text content from visible link: cookies
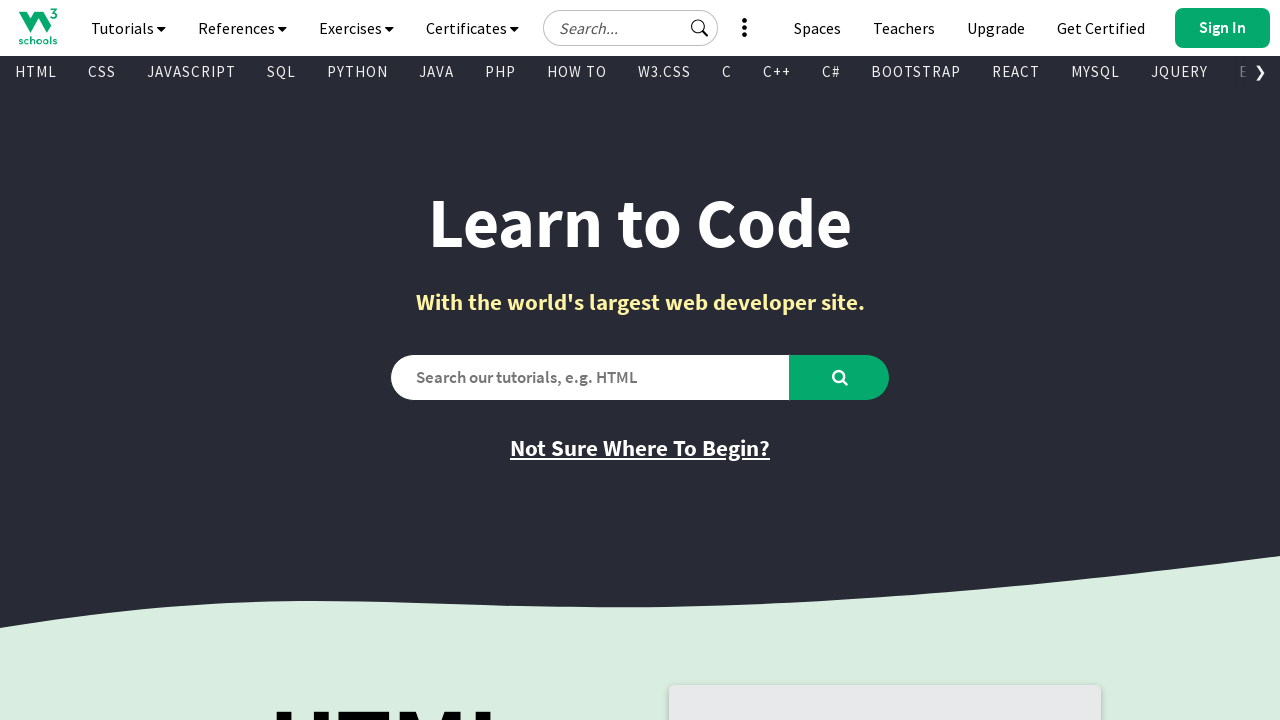

Retrieved href attribute from link: None
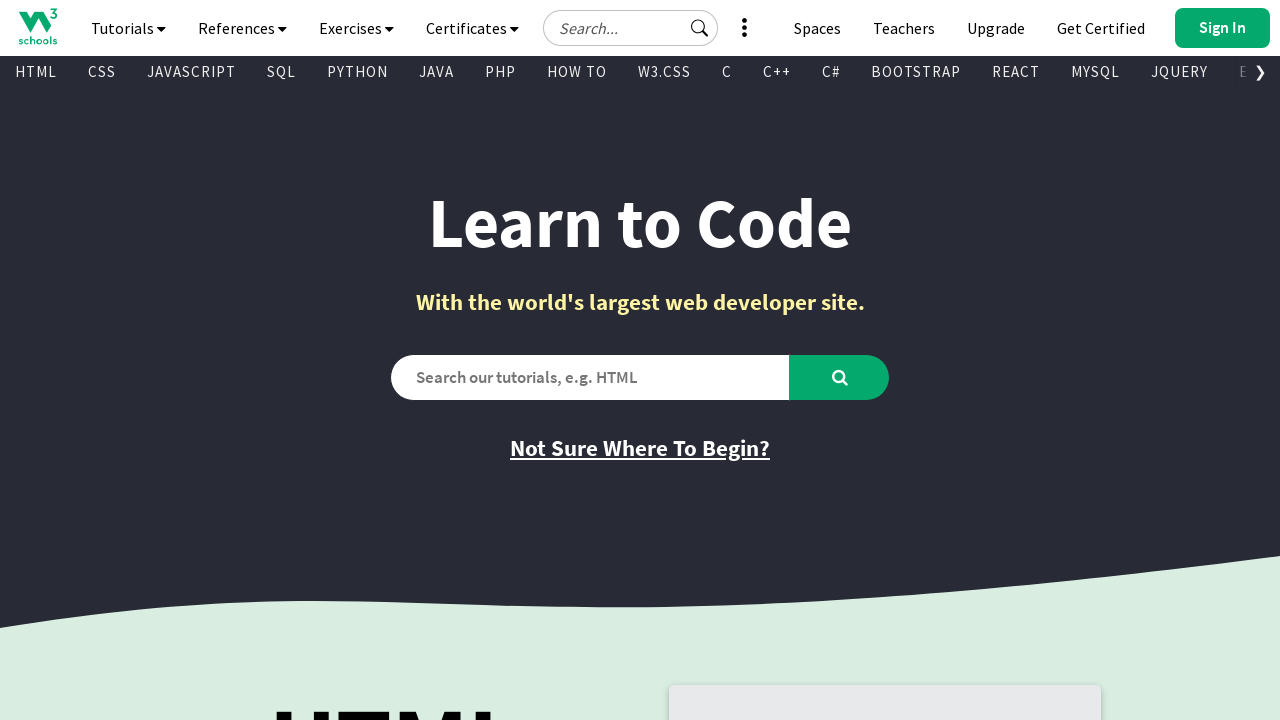

Retrieved text content from visible link: privacy policy
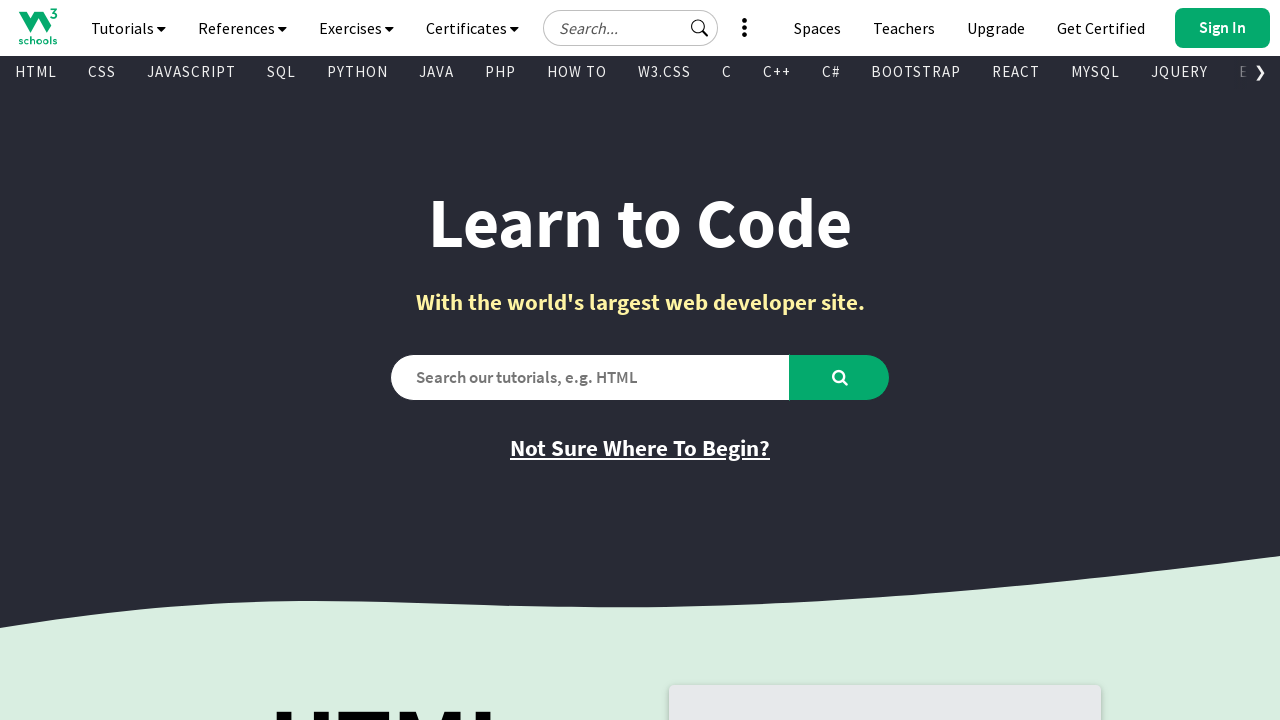

Retrieved href attribute from link: /about/about_privacy.asp
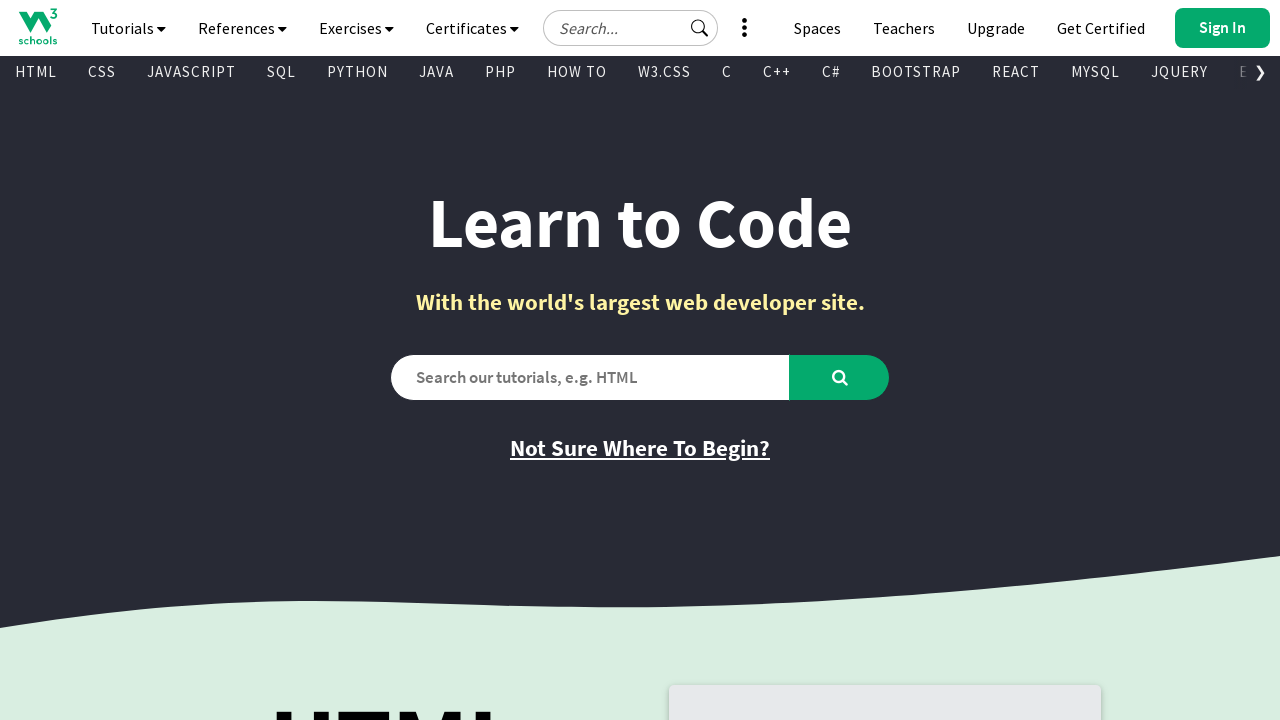

Retrieved text content from visible link: Copyright 1999-2026
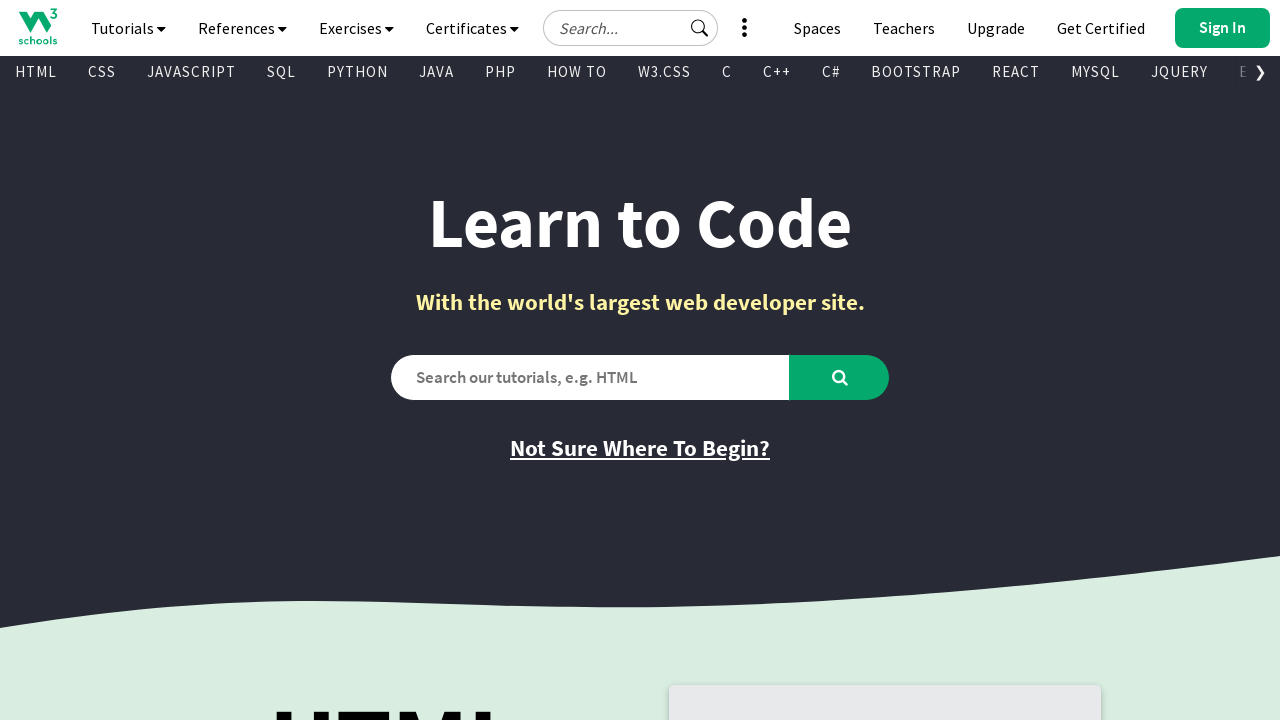

Retrieved href attribute from link: /about/about_copyright.asp
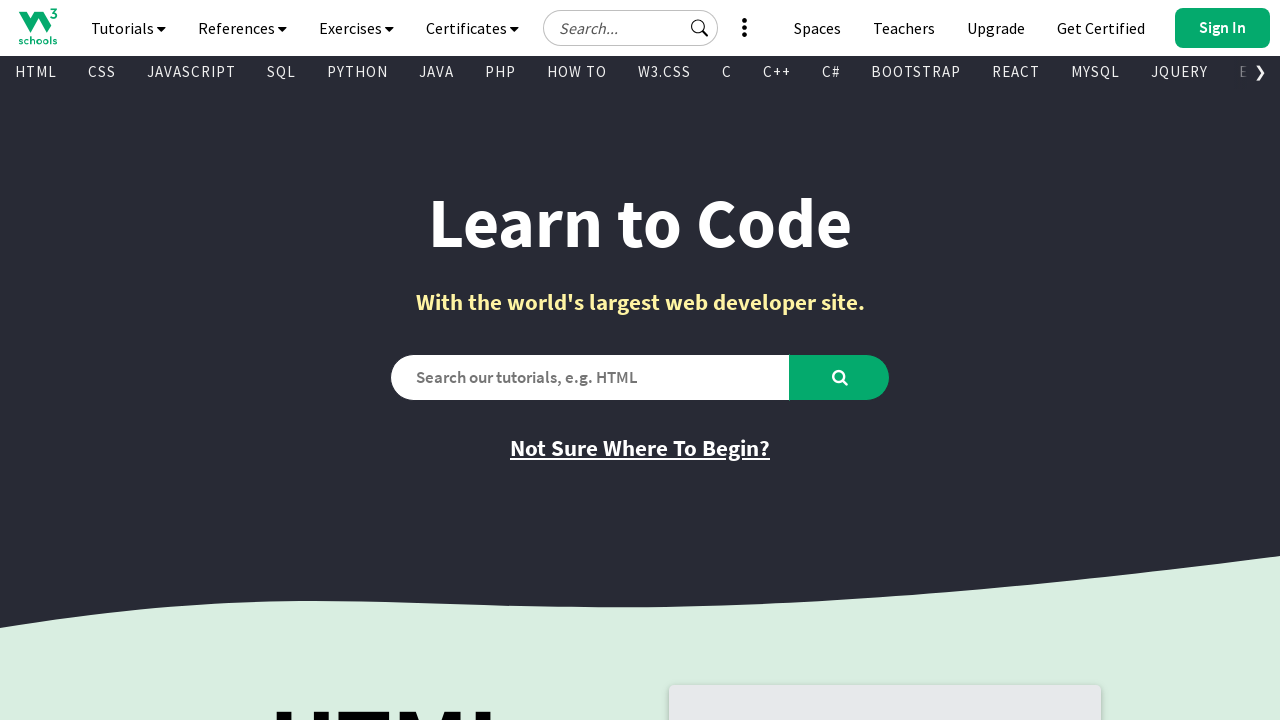

Retrieved text content from visible link: W3Schools is Powered by W3.CSS
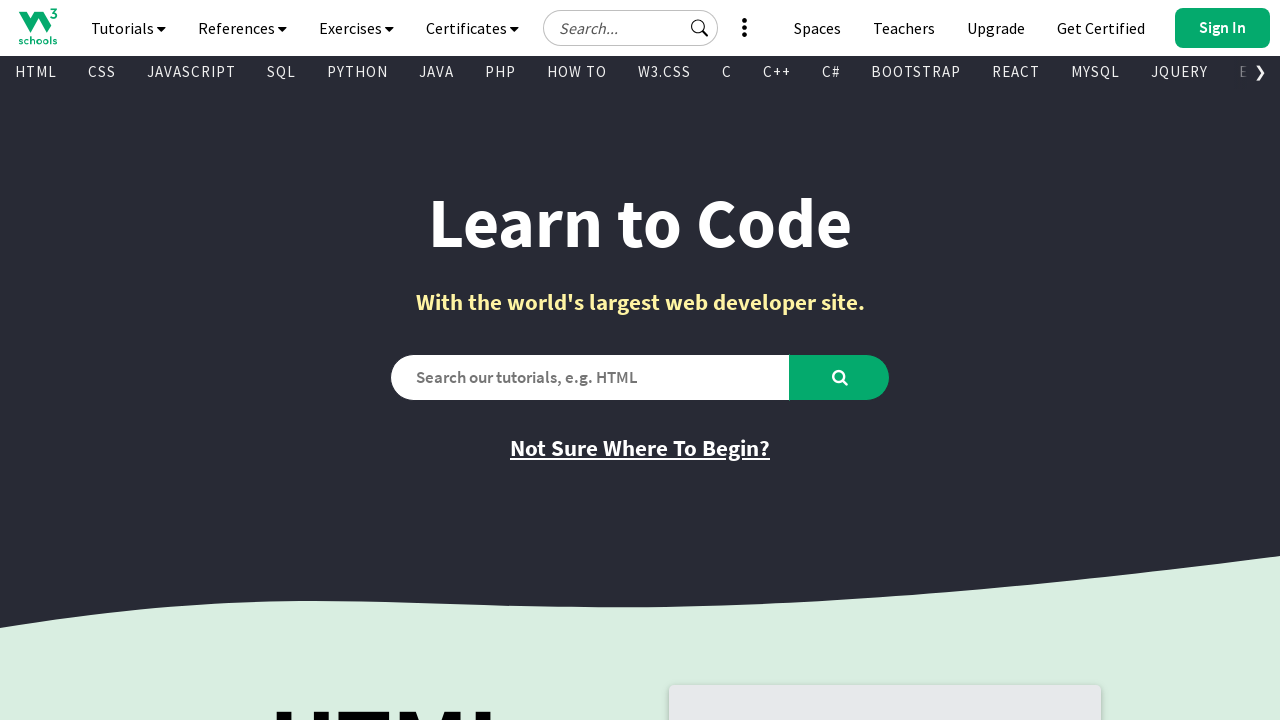

Retrieved href attribute from link: //www.w3schools.com/w3css/default.asp
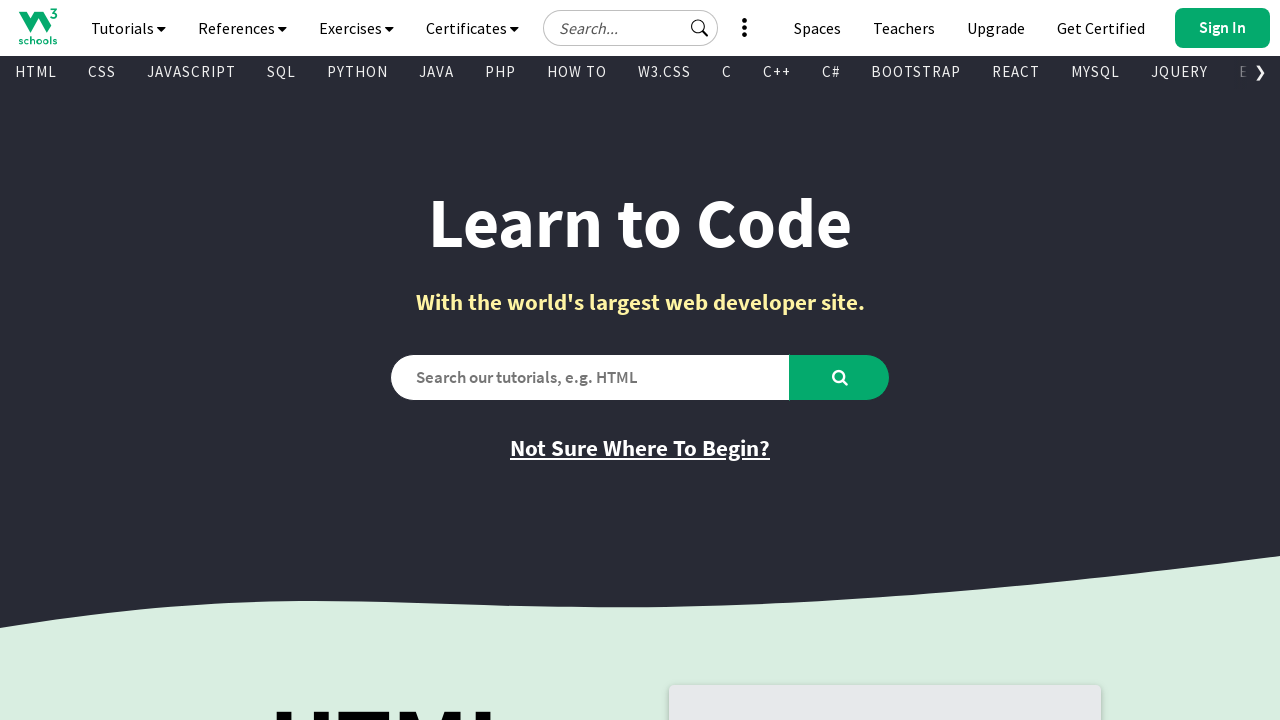

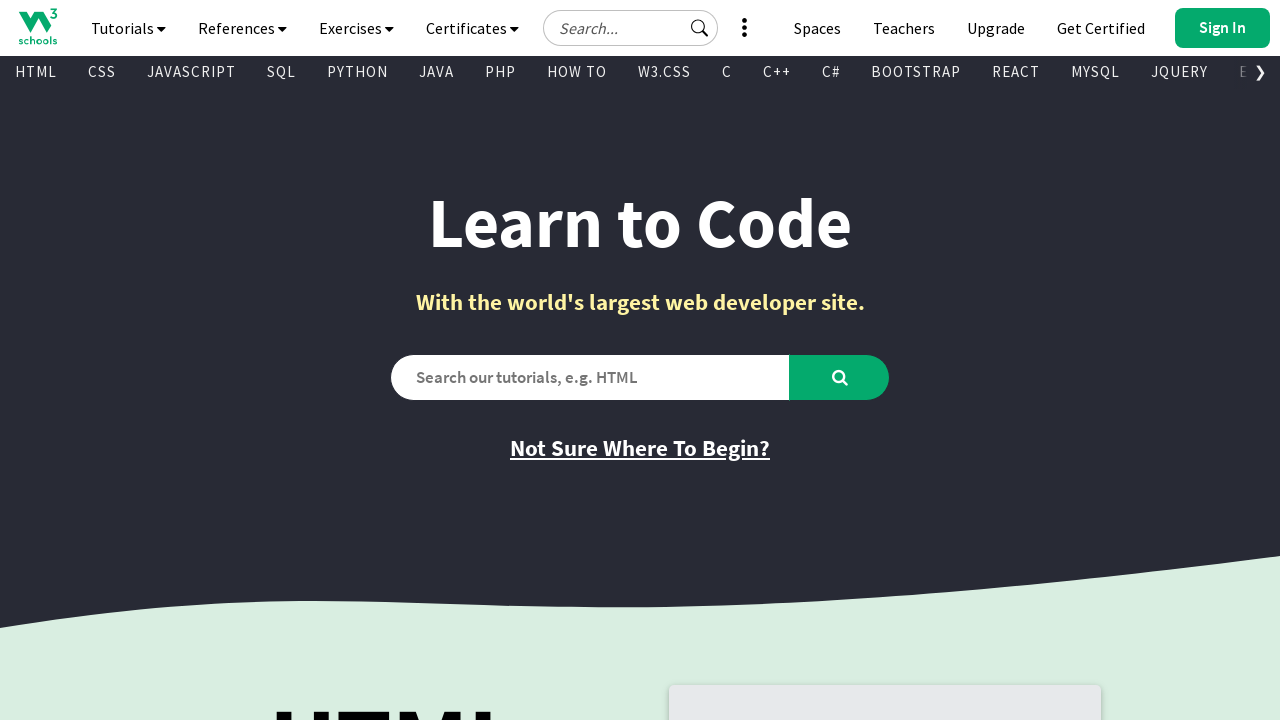